Tests a todo list application by navigating to a todo list page, adding 100 todo tasks, and then removing all odd-numbered tasks by accepting confirmation dialogs.

Starting URL: https://material.playwrightvn.com/

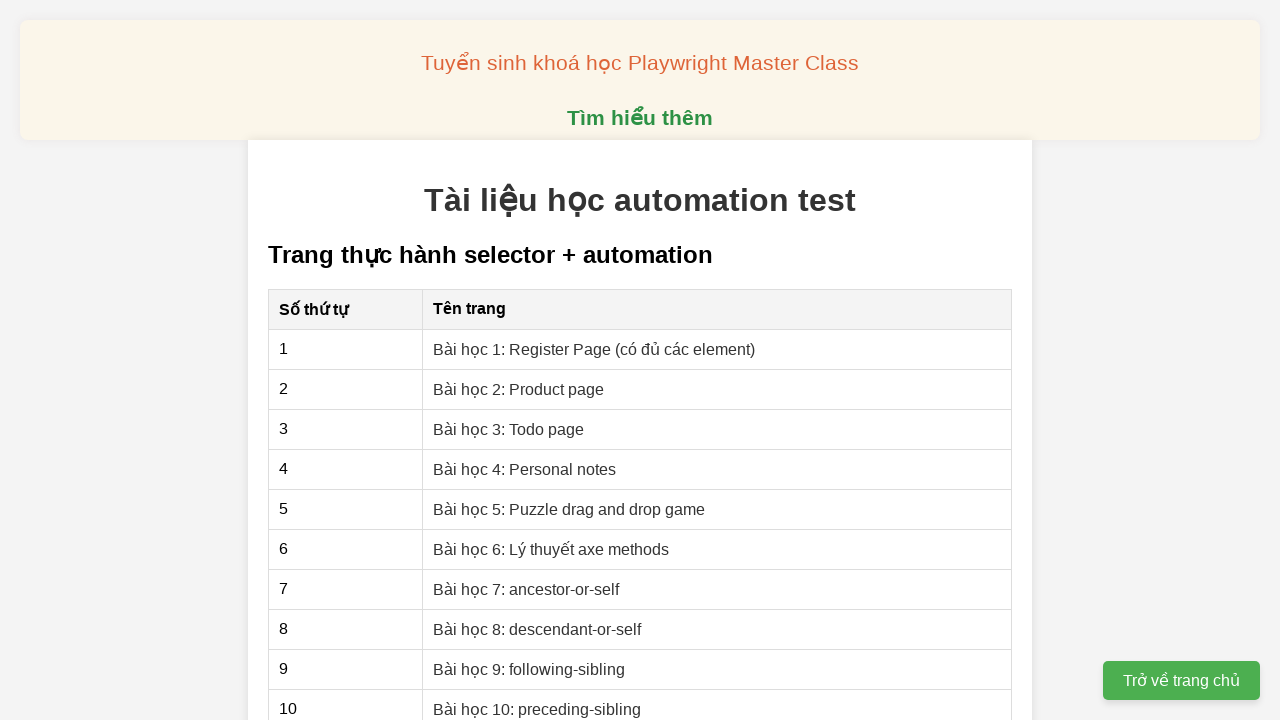

Clicked on Bài 3 link to navigate to todo list page at (509, 429) on xpath=//*[@href="03-xpath-todo-list.html"]
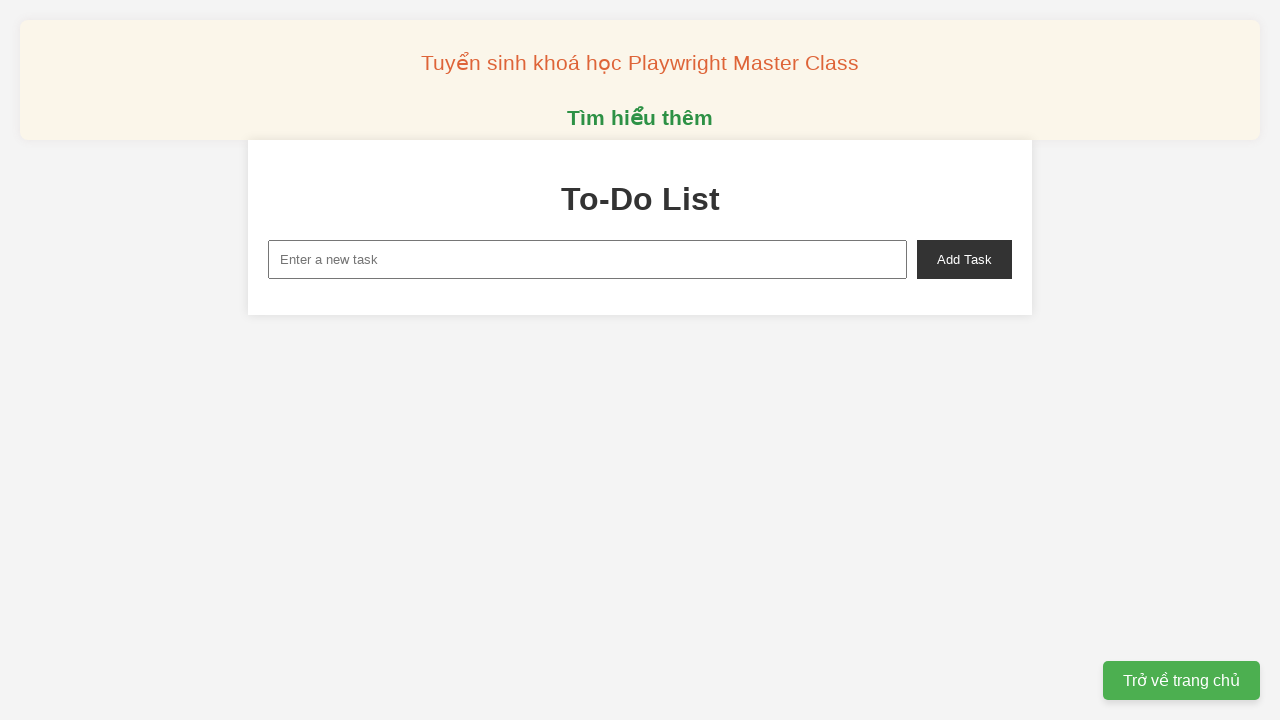

Set up dialog handler to accept all confirmation dialogs
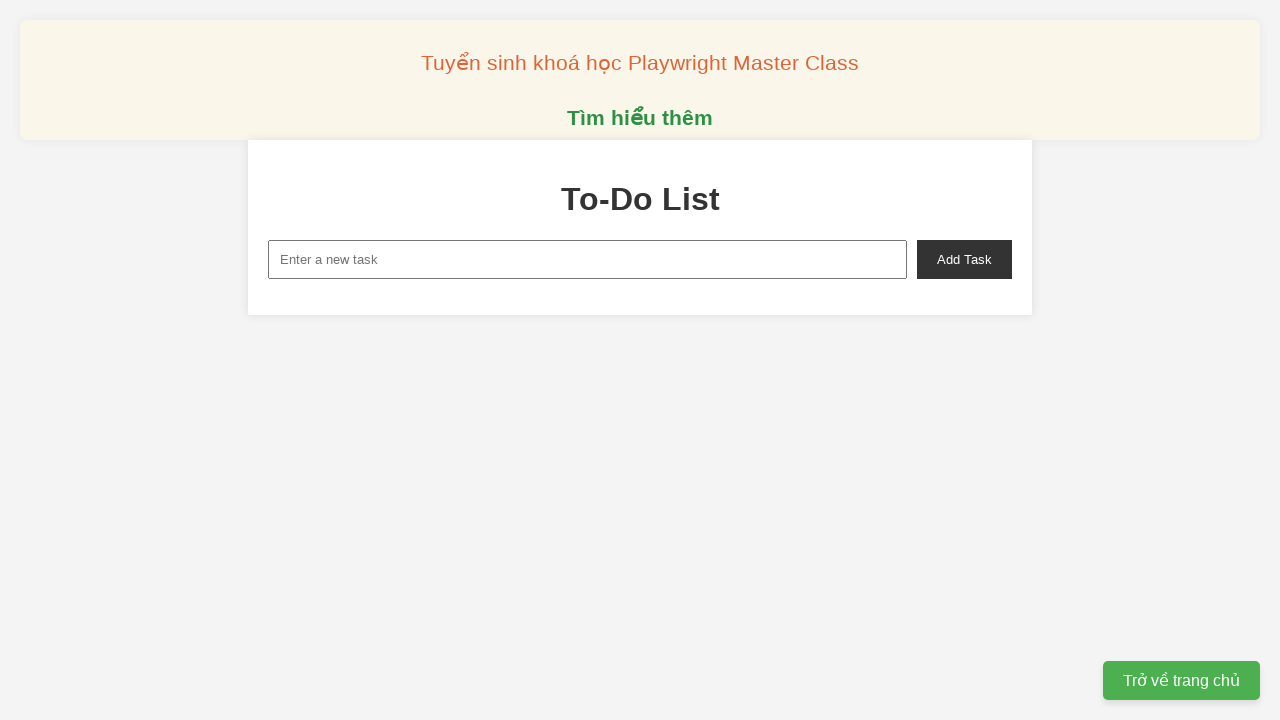

Filled input field with 'To do 1' on xpath=//input[@id="new-task"]
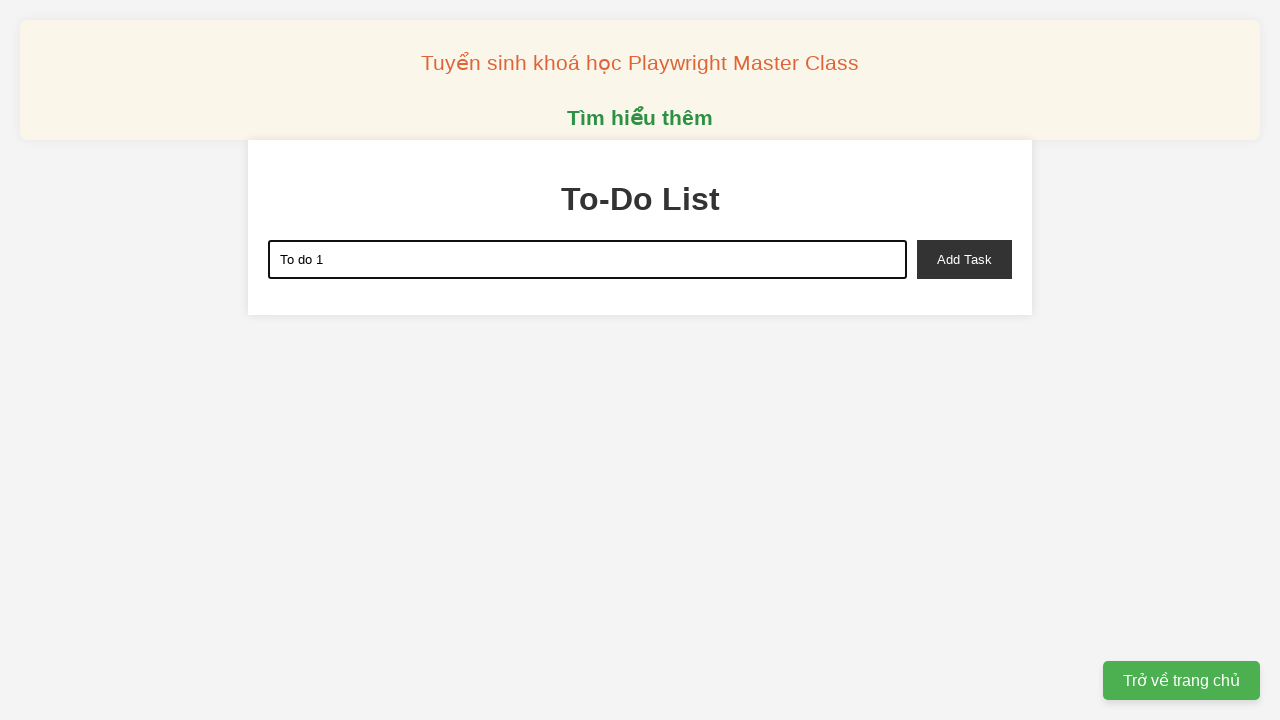

Clicked add task button to add 'To do 1' at (964, 259) on xpath=//button[@id="add-task"]
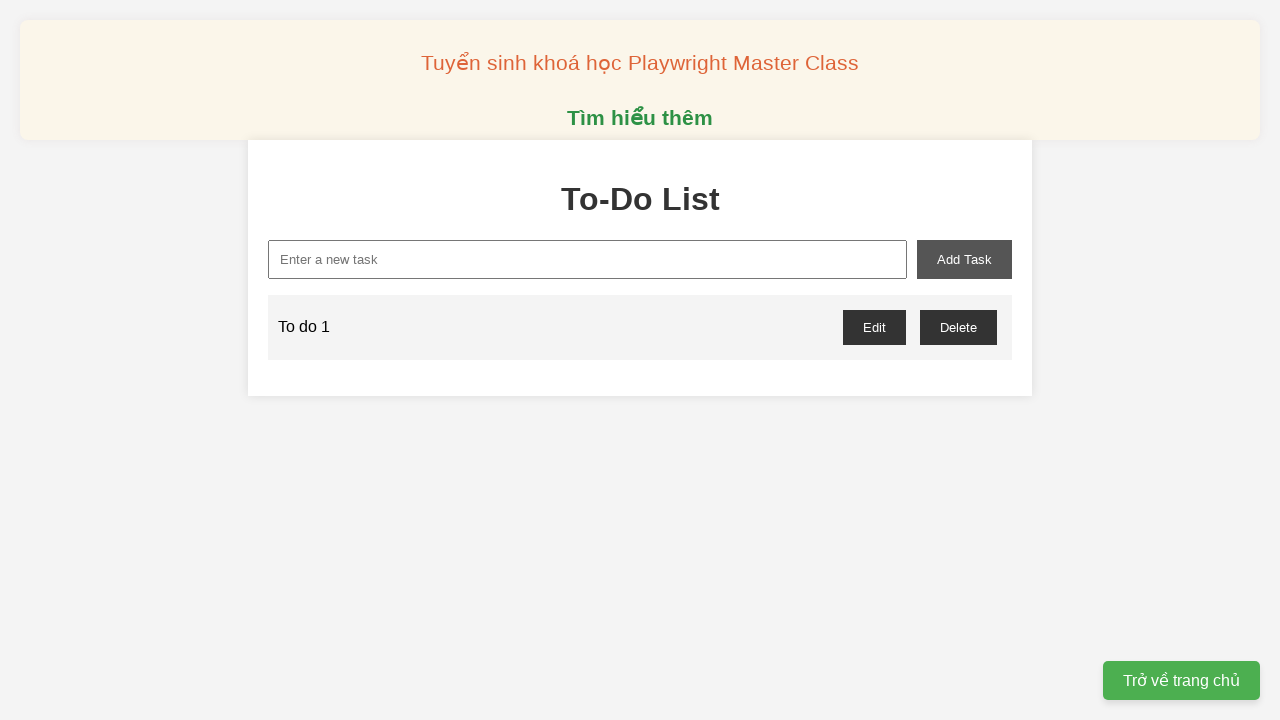

Filled input field with 'To do 2' on xpath=//input[@id="new-task"]
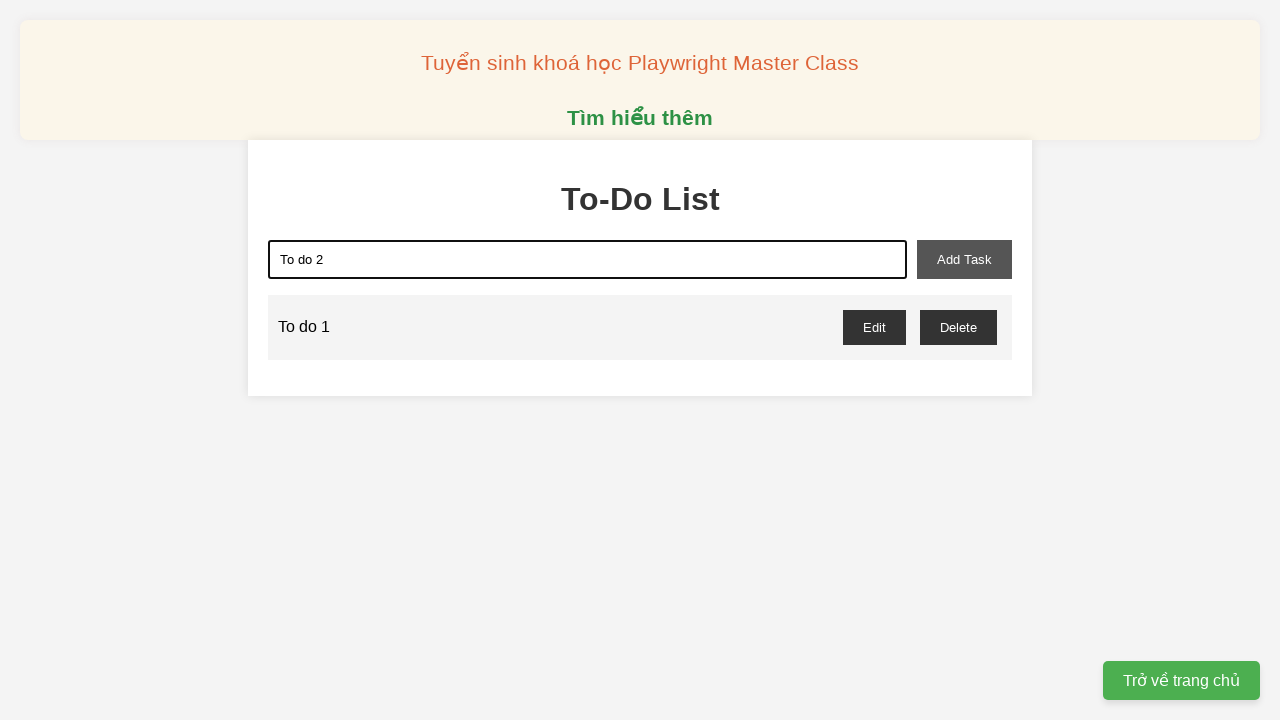

Clicked add task button to add 'To do 2' at (964, 259) on xpath=//button[@id="add-task"]
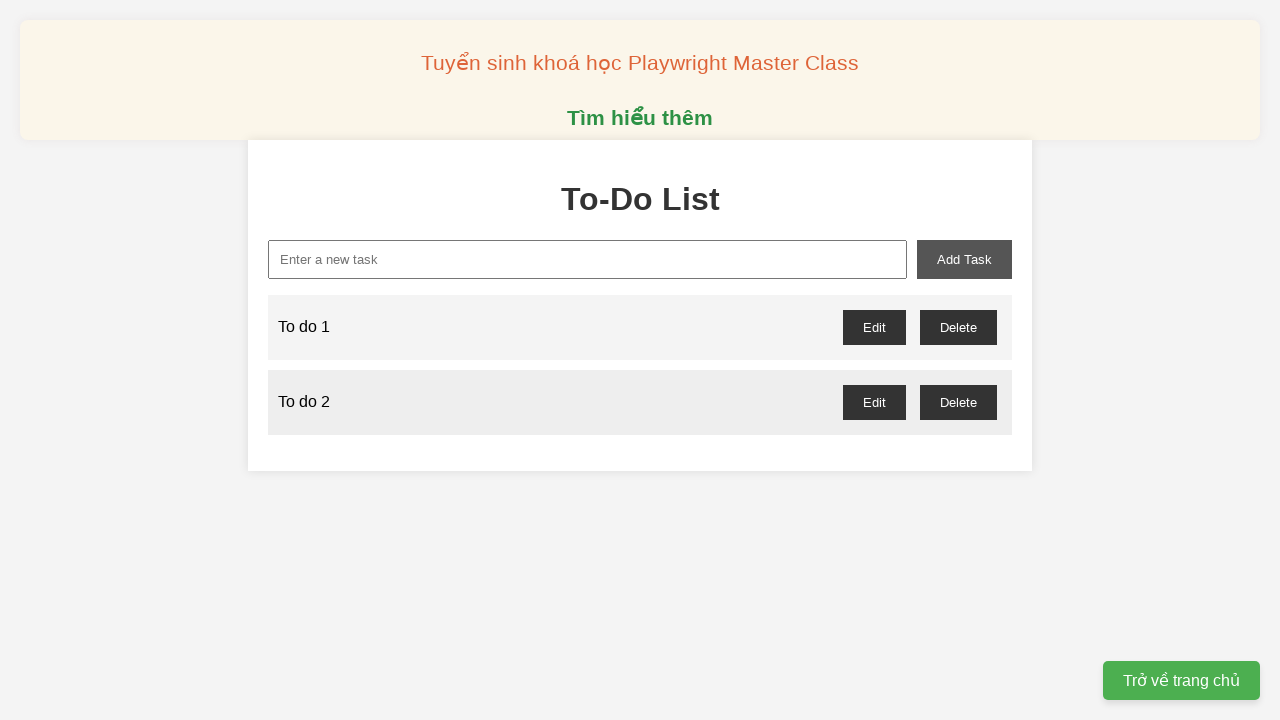

Filled input field with 'To do 3' on xpath=//input[@id="new-task"]
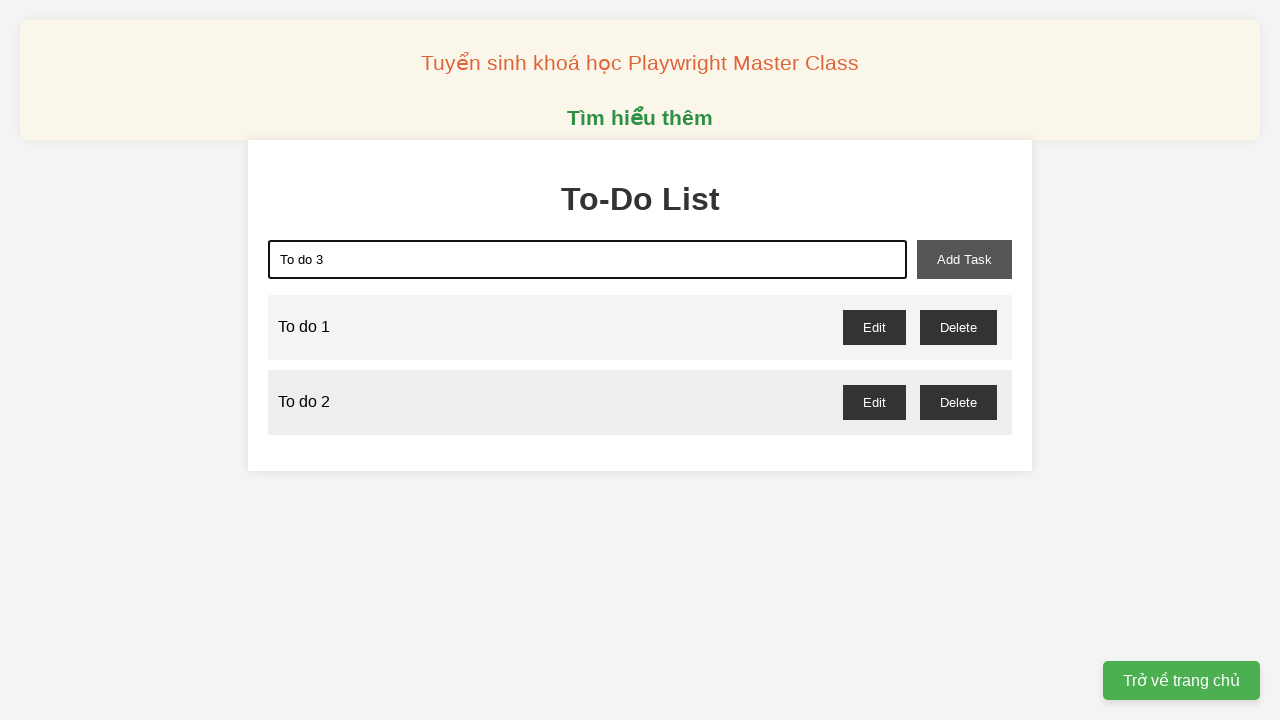

Clicked add task button to add 'To do 3' at (964, 259) on xpath=//button[@id="add-task"]
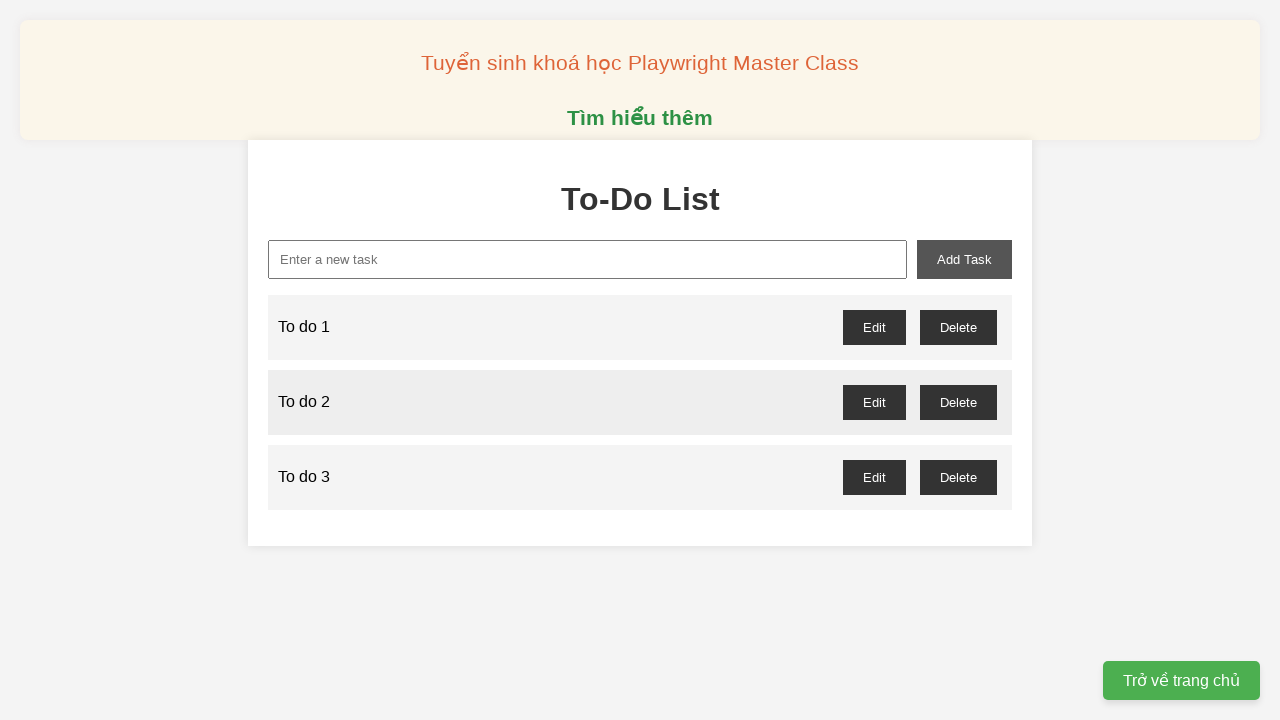

Filled input field with 'To do 4' on xpath=//input[@id="new-task"]
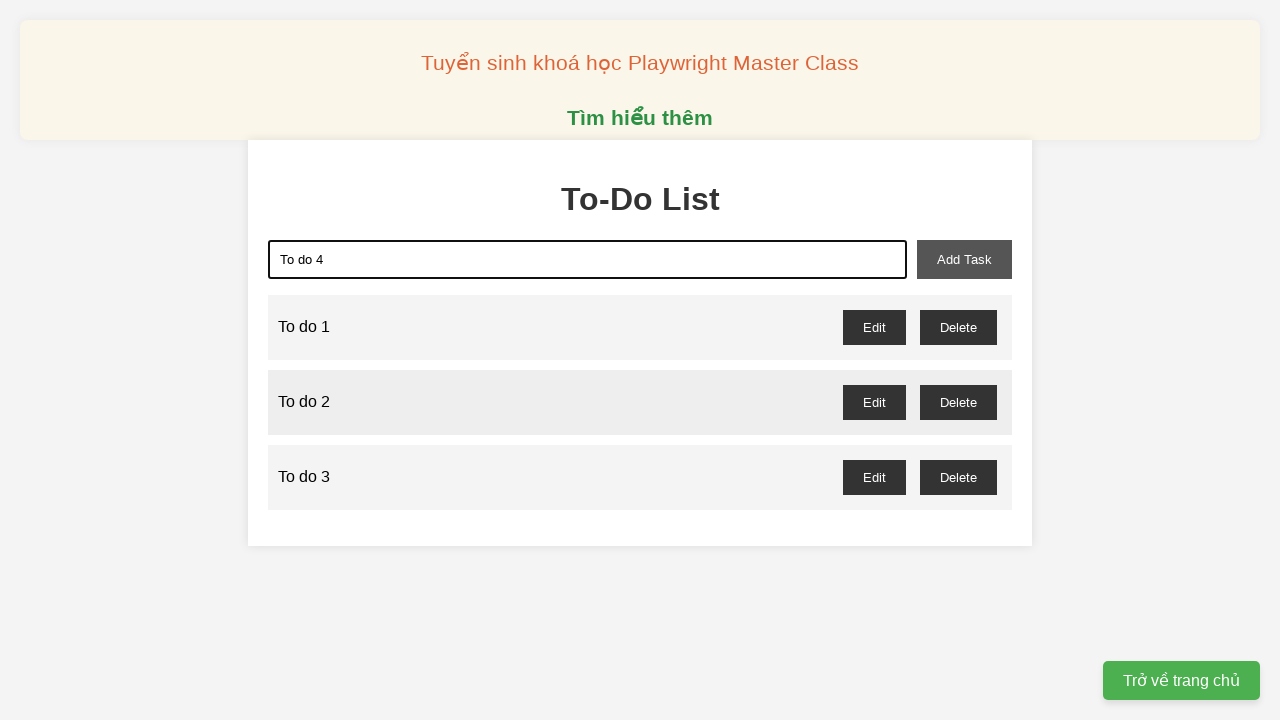

Clicked add task button to add 'To do 4' at (964, 259) on xpath=//button[@id="add-task"]
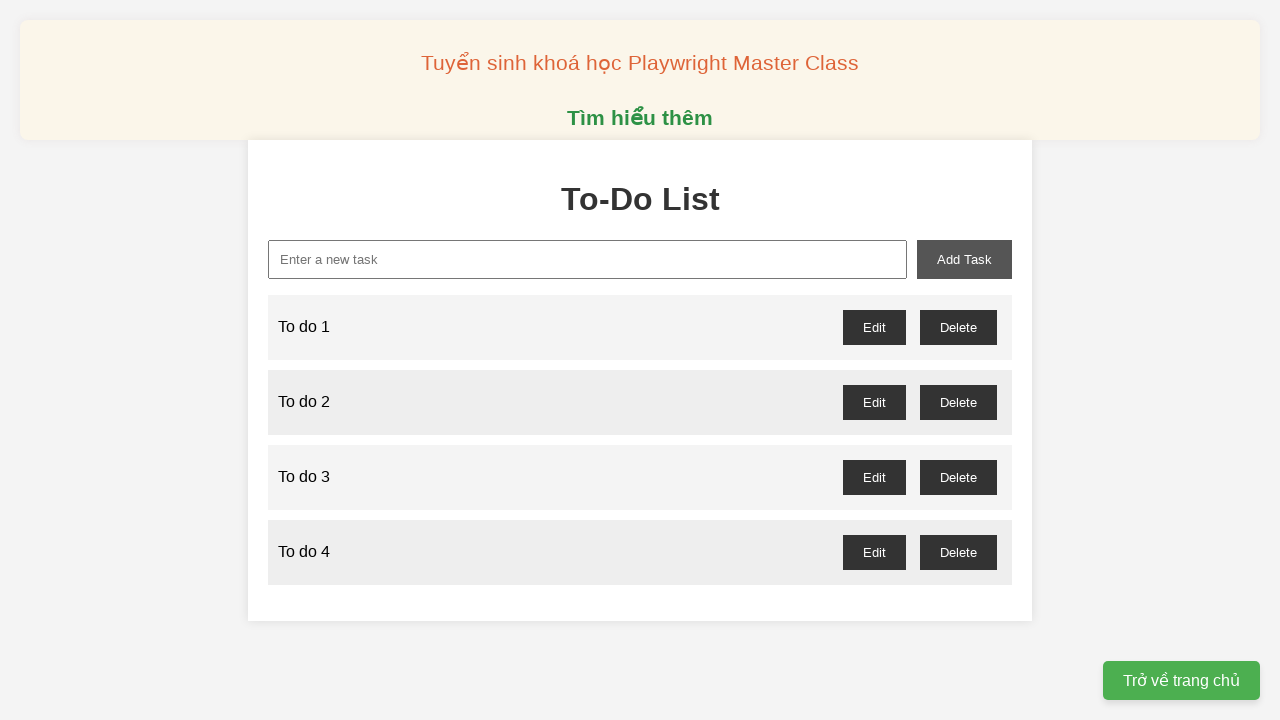

Filled input field with 'To do 5' on xpath=//input[@id="new-task"]
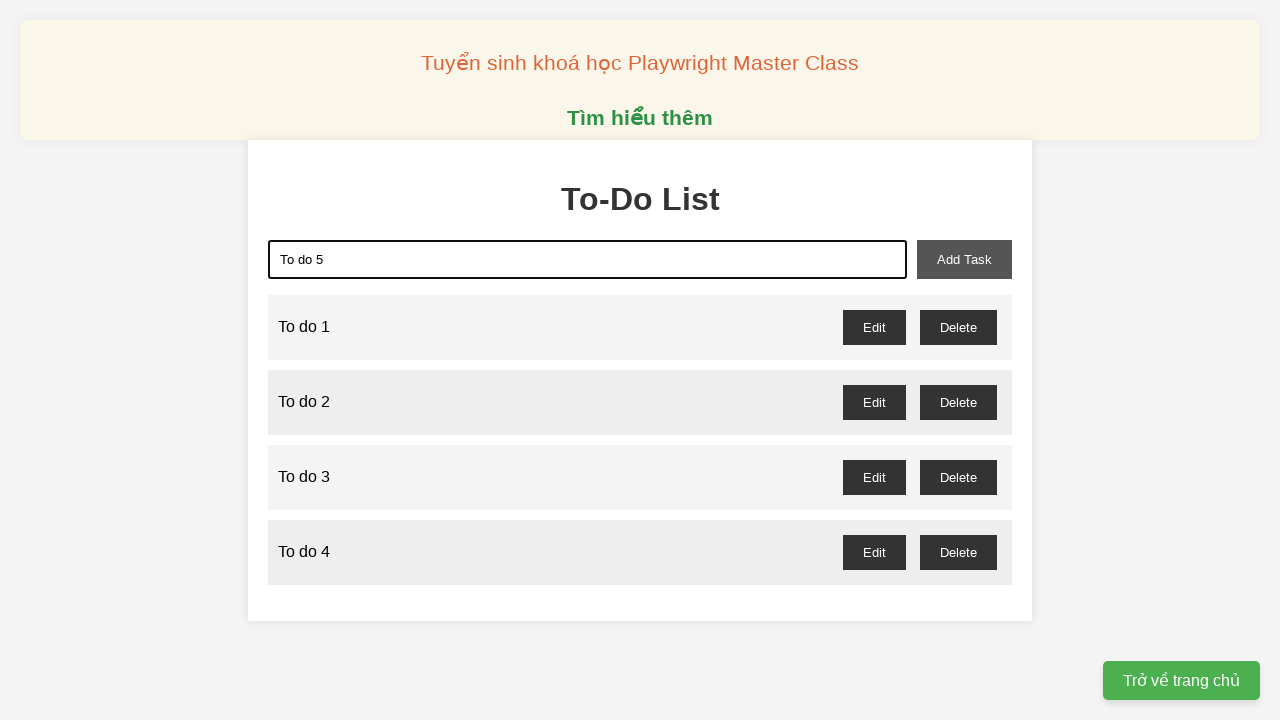

Clicked add task button to add 'To do 5' at (964, 259) on xpath=//button[@id="add-task"]
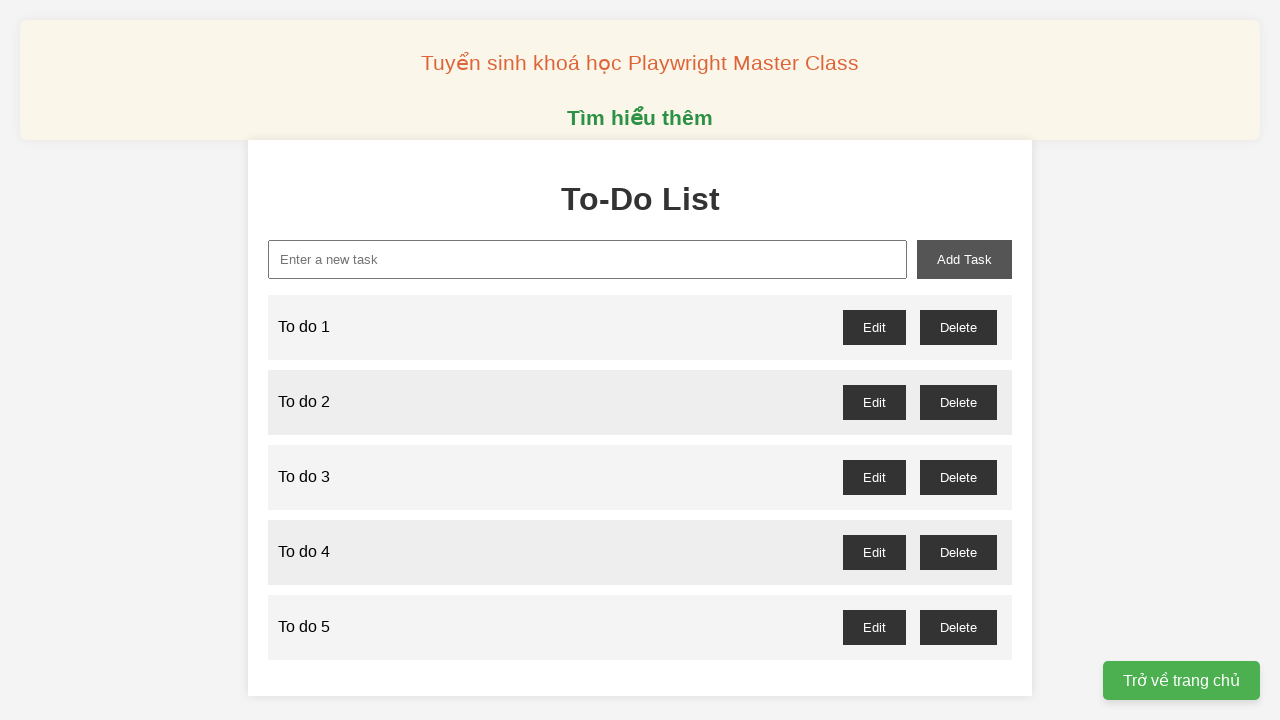

Filled input field with 'To do 6' on xpath=//input[@id="new-task"]
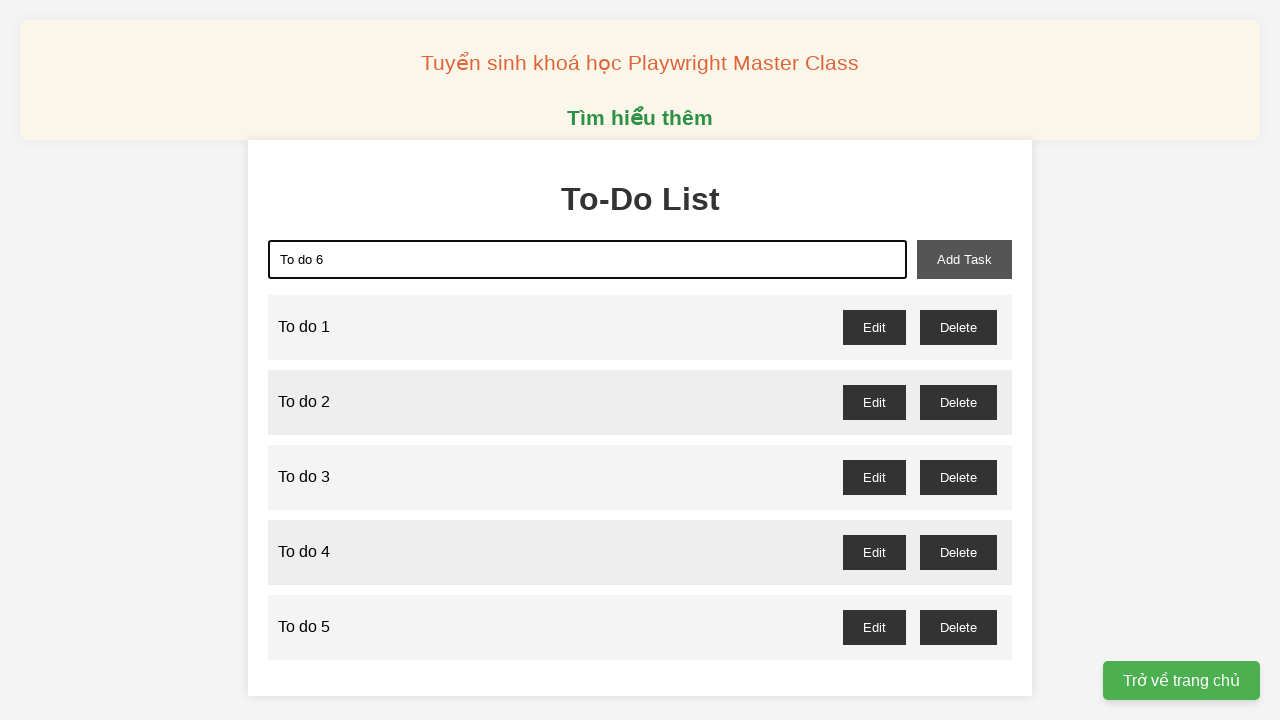

Clicked add task button to add 'To do 6' at (964, 259) on xpath=//button[@id="add-task"]
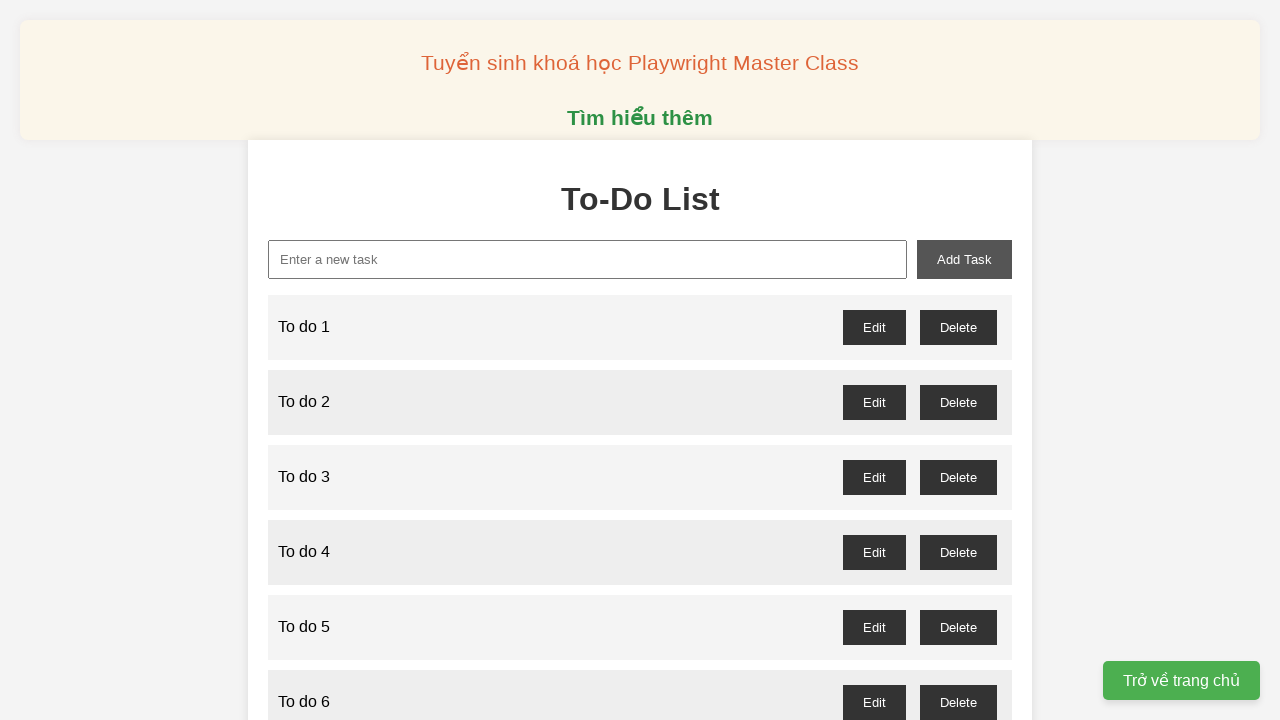

Filled input field with 'To do 7' on xpath=//input[@id="new-task"]
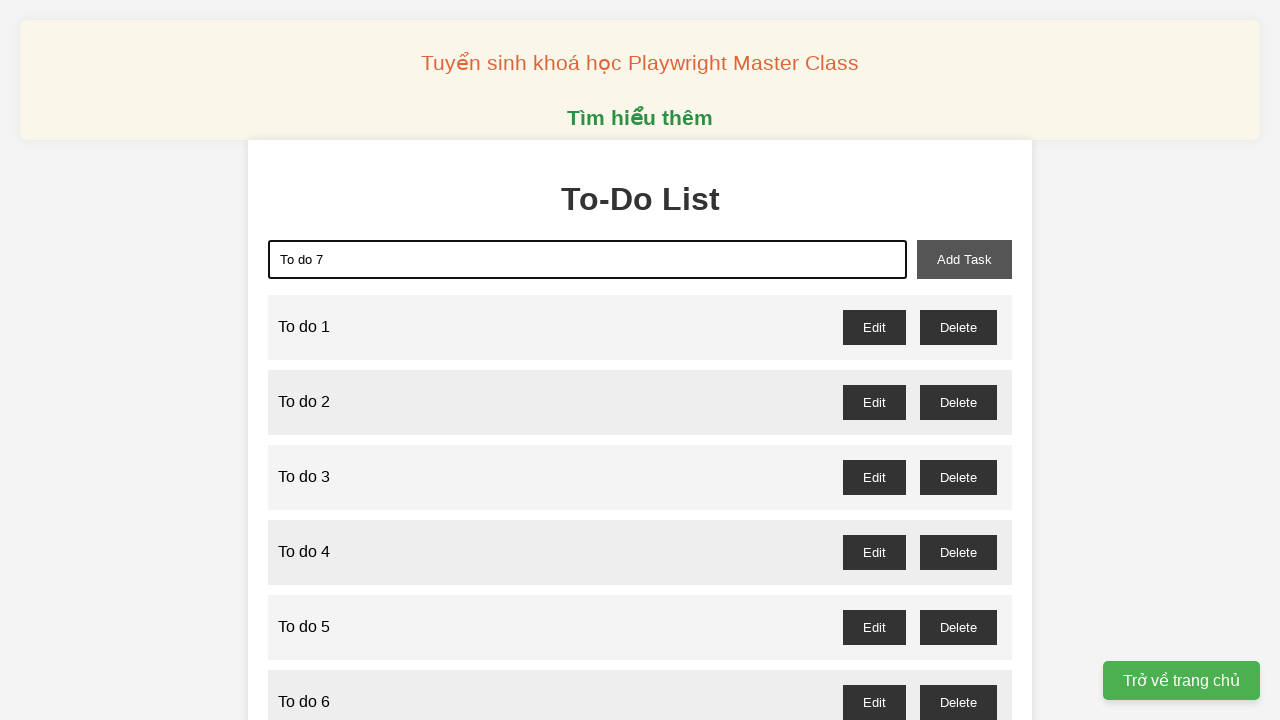

Clicked add task button to add 'To do 7' at (964, 259) on xpath=//button[@id="add-task"]
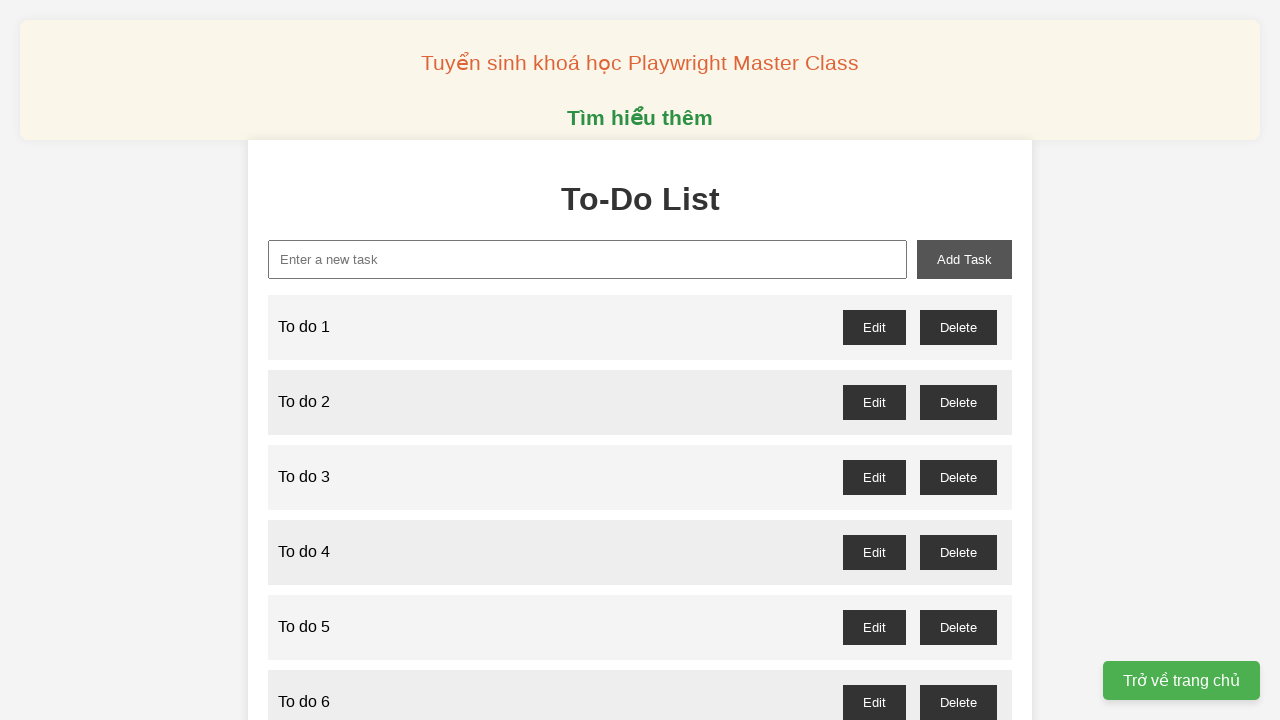

Filled input field with 'To do 8' on xpath=//input[@id="new-task"]
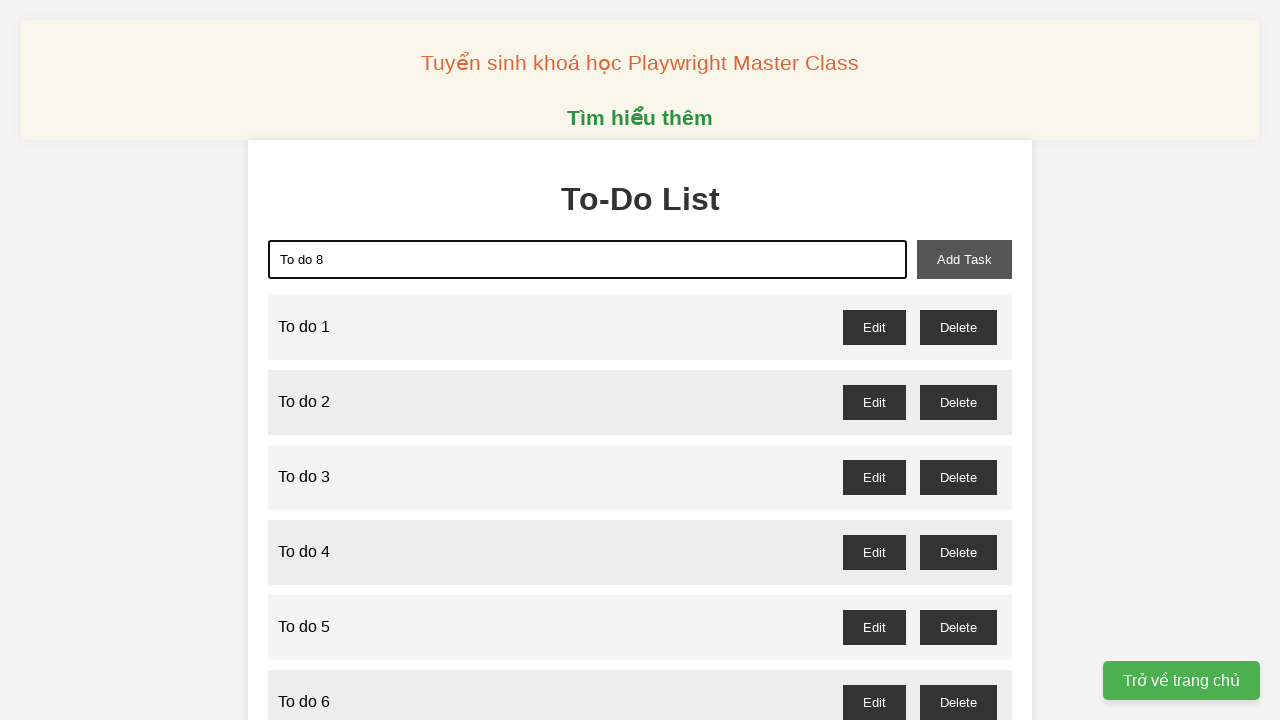

Clicked add task button to add 'To do 8' at (964, 259) on xpath=//button[@id="add-task"]
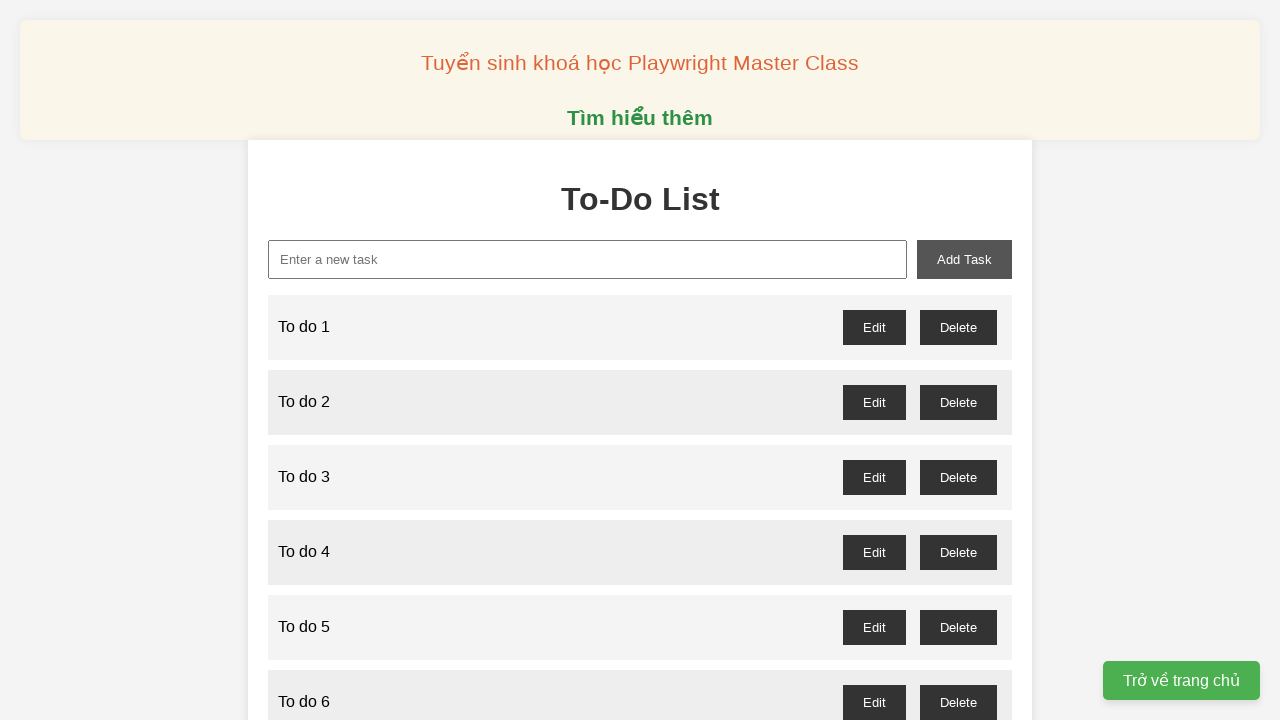

Filled input field with 'To do 9' on xpath=//input[@id="new-task"]
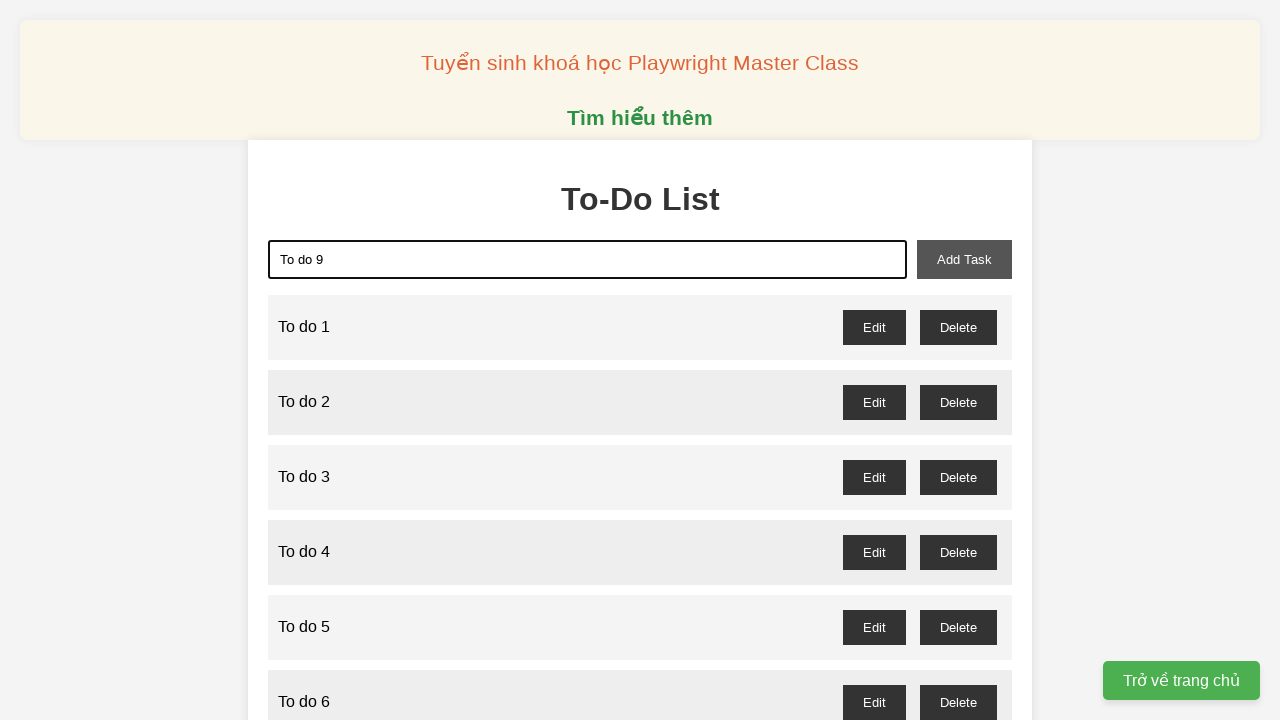

Clicked add task button to add 'To do 9' at (964, 259) on xpath=//button[@id="add-task"]
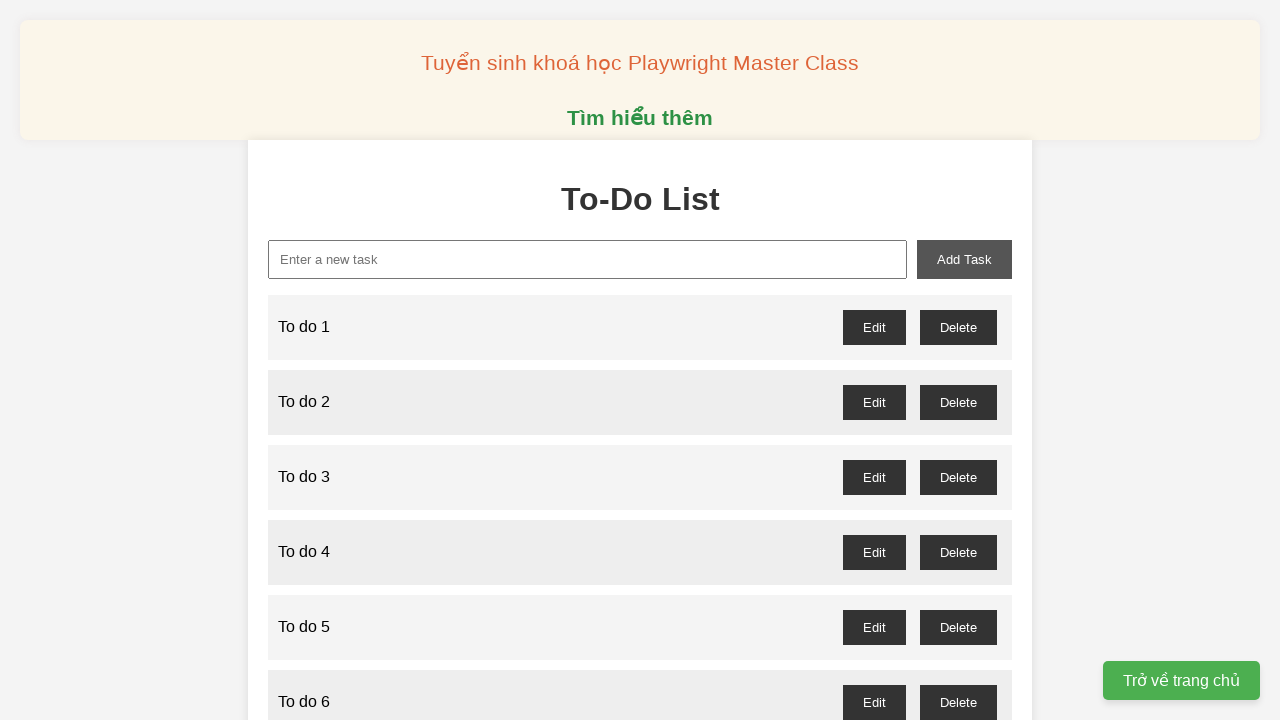

Filled input field with 'To do 10' on xpath=//input[@id="new-task"]
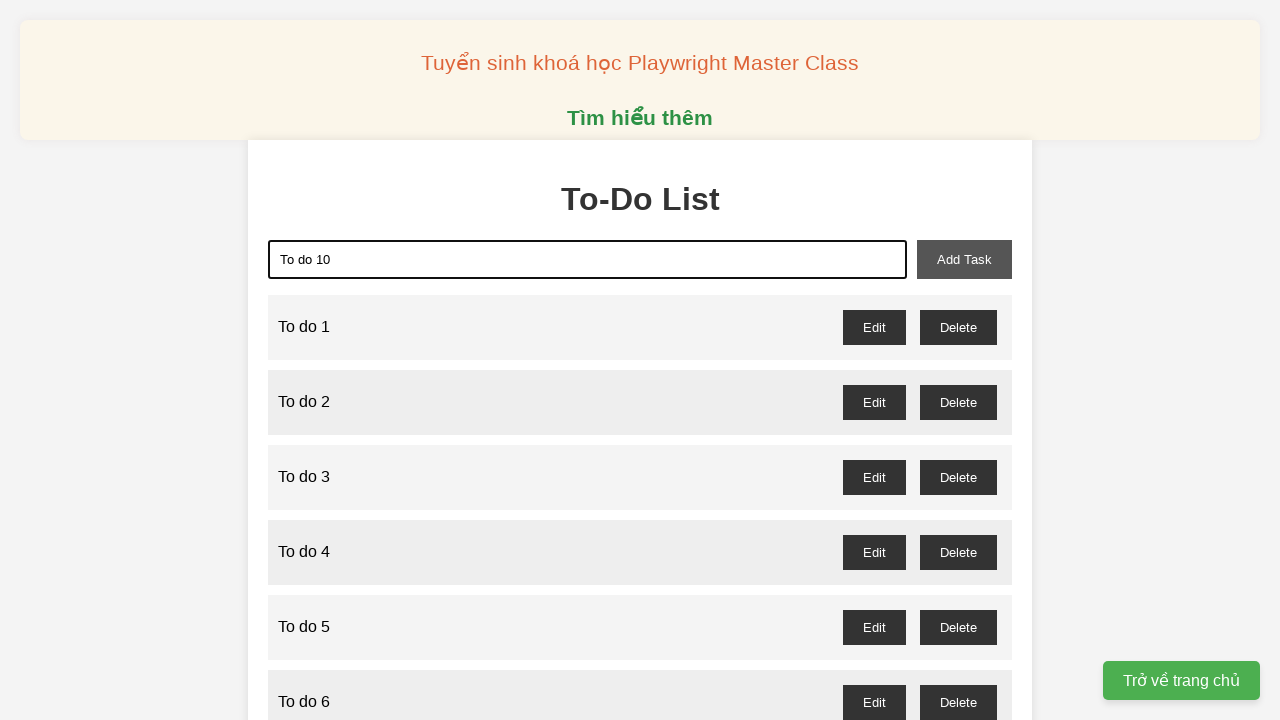

Clicked add task button to add 'To do 10' at (964, 259) on xpath=//button[@id="add-task"]
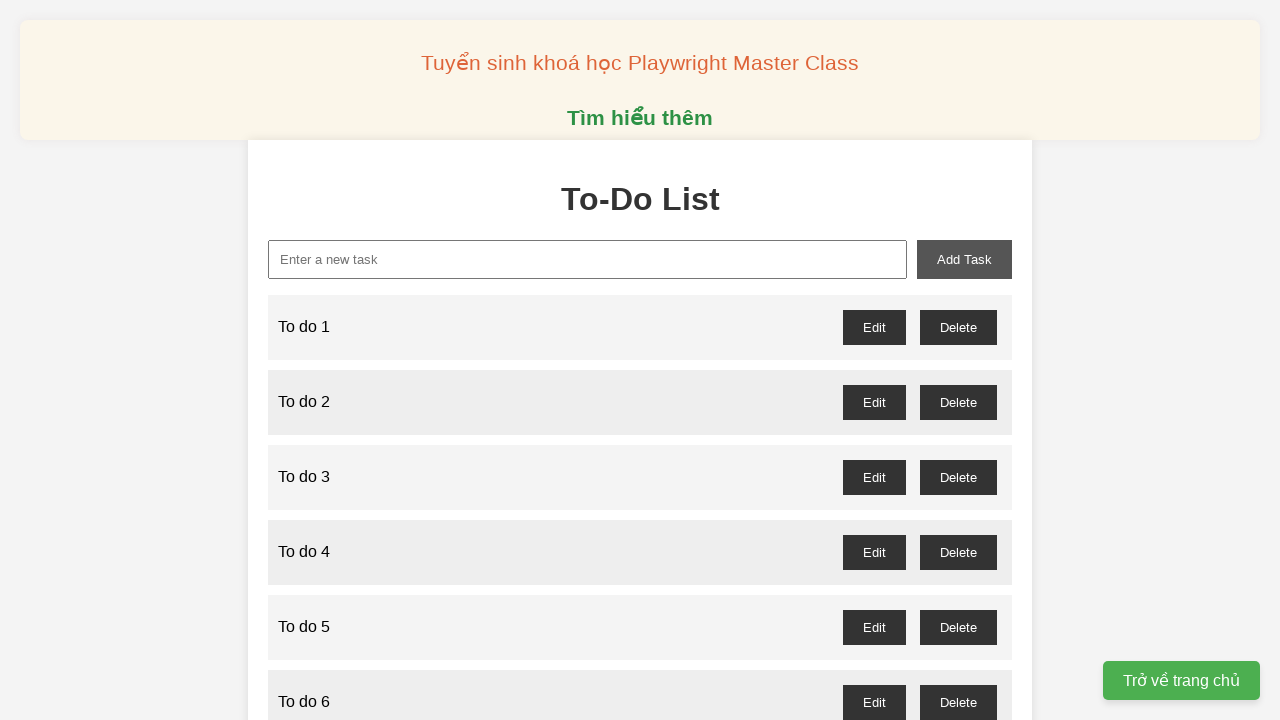

Filled input field with 'To do 11' on xpath=//input[@id="new-task"]
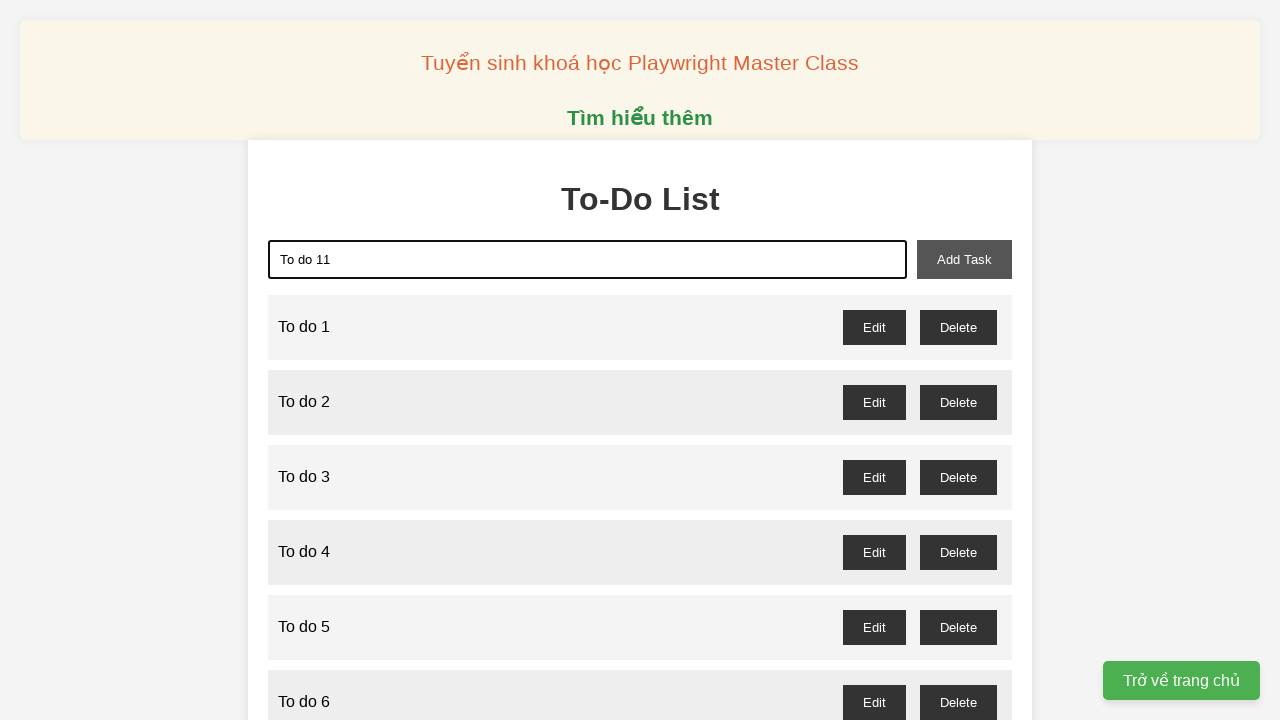

Clicked add task button to add 'To do 11' at (964, 259) on xpath=//button[@id="add-task"]
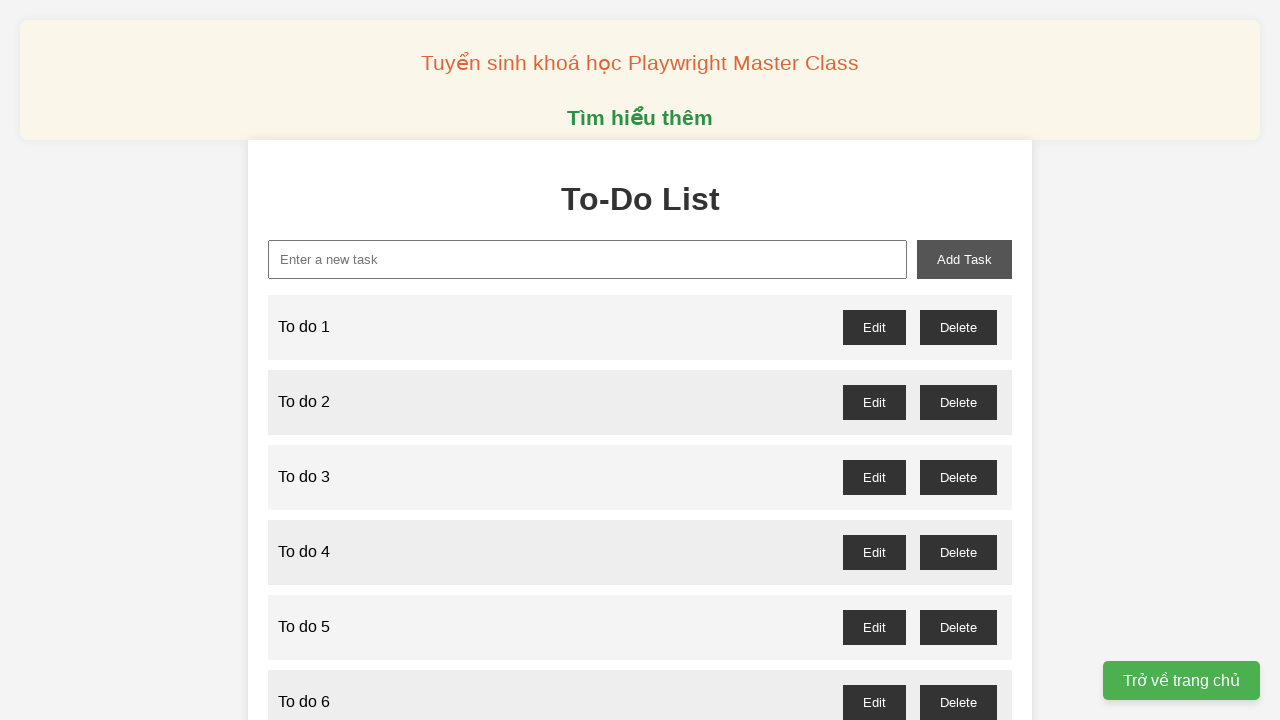

Filled input field with 'To do 12' on xpath=//input[@id="new-task"]
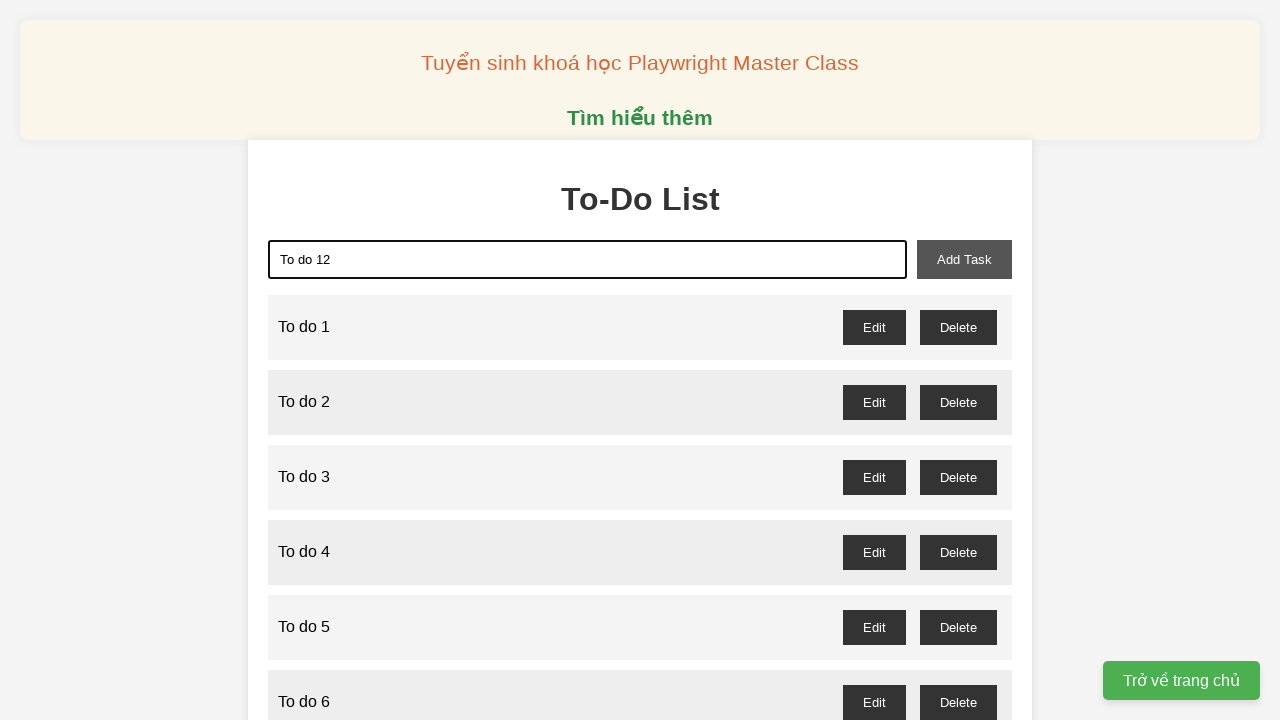

Clicked add task button to add 'To do 12' at (964, 259) on xpath=//button[@id="add-task"]
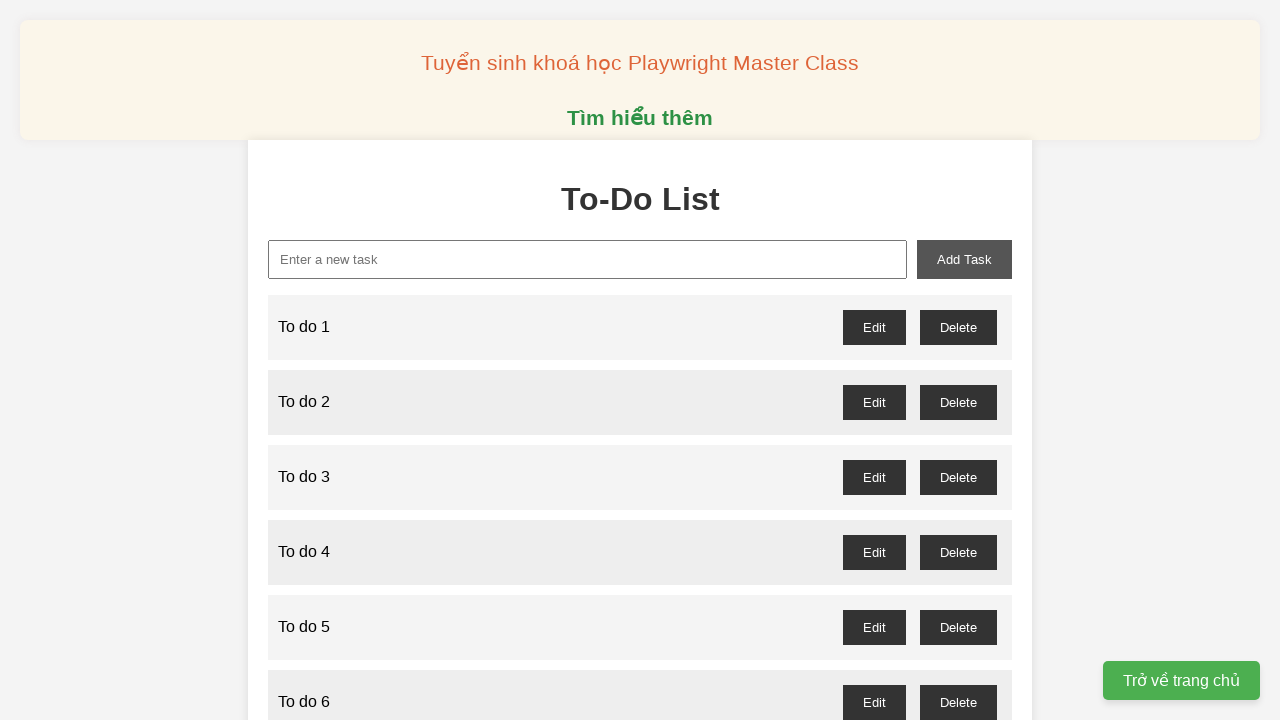

Filled input field with 'To do 13' on xpath=//input[@id="new-task"]
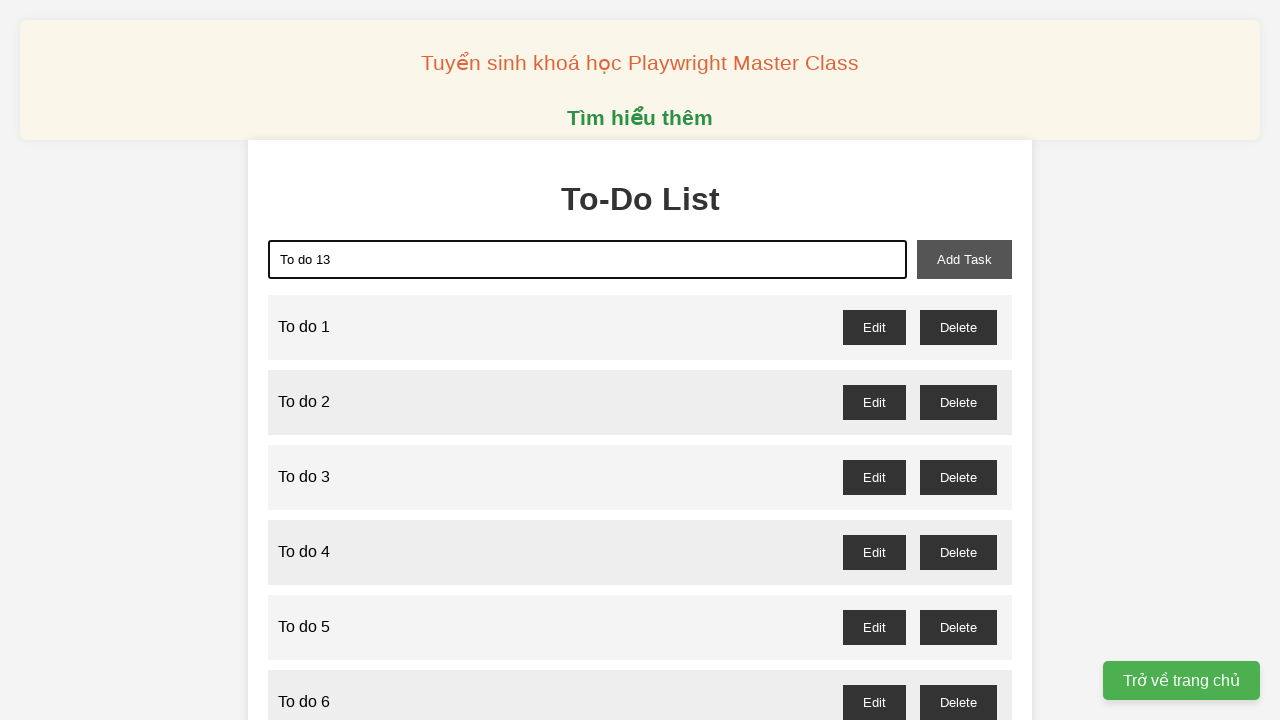

Clicked add task button to add 'To do 13' at (964, 259) on xpath=//button[@id="add-task"]
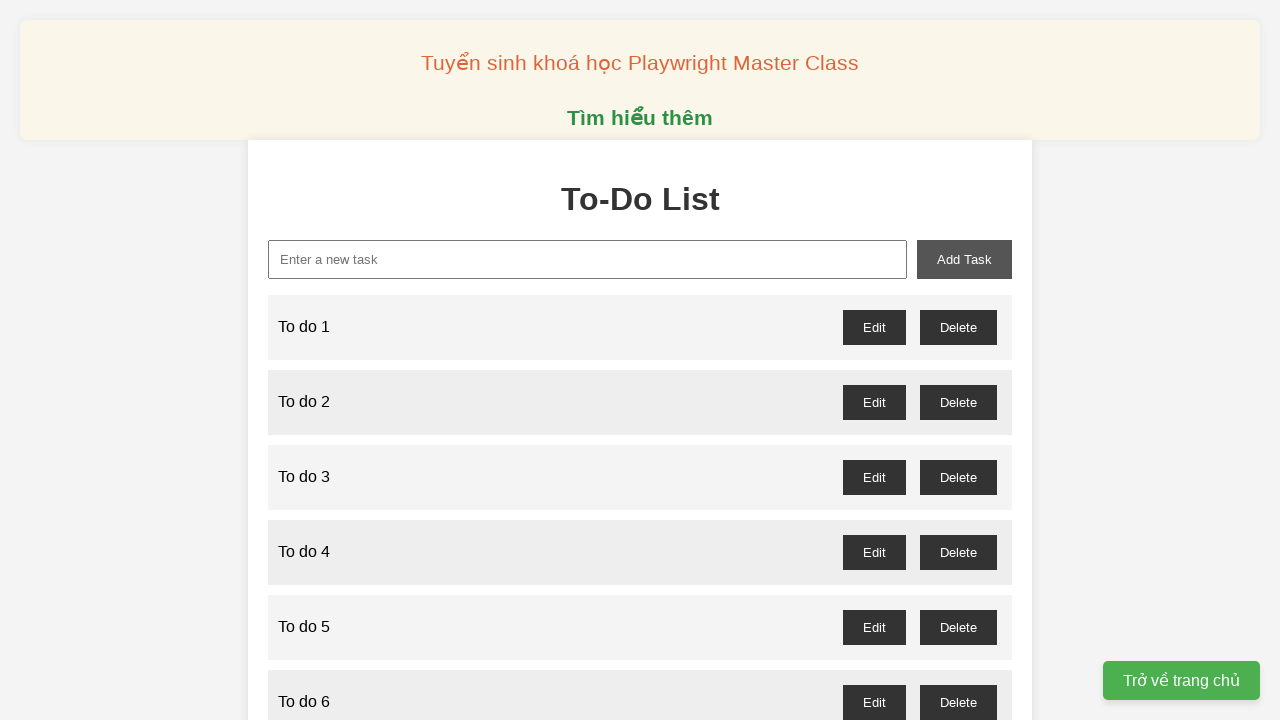

Filled input field with 'To do 14' on xpath=//input[@id="new-task"]
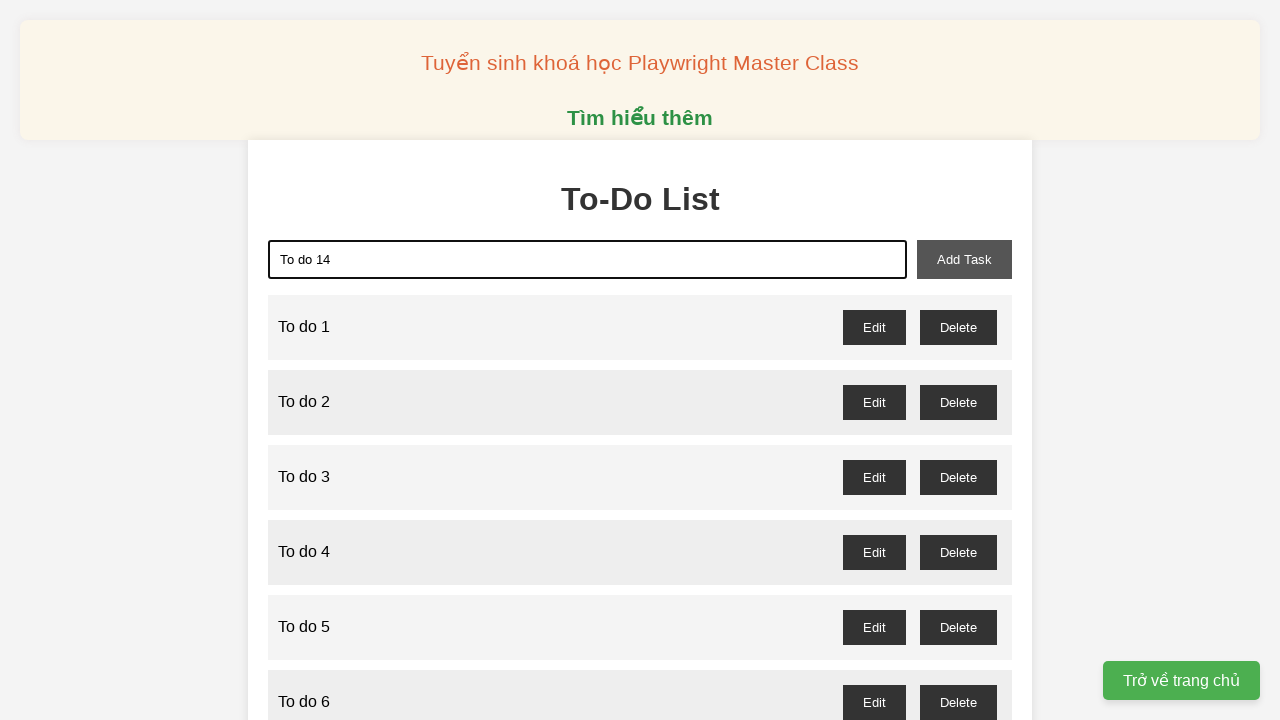

Clicked add task button to add 'To do 14' at (964, 259) on xpath=//button[@id="add-task"]
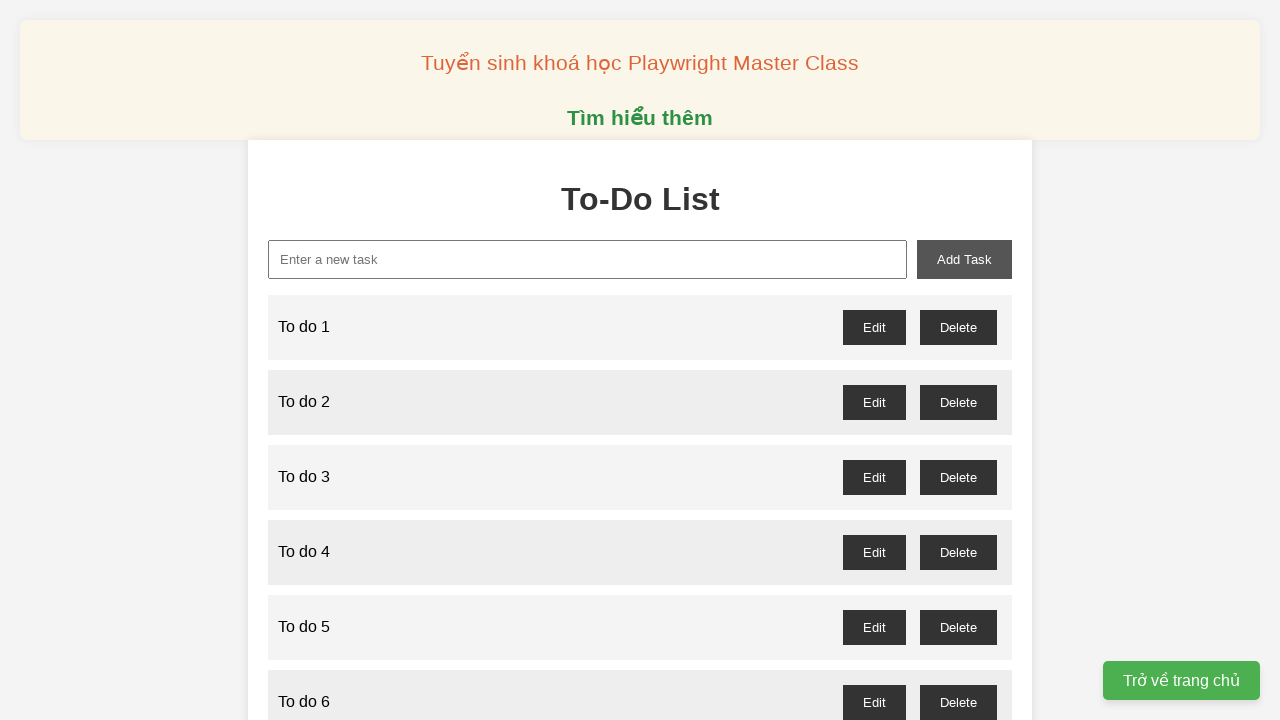

Filled input field with 'To do 15' on xpath=//input[@id="new-task"]
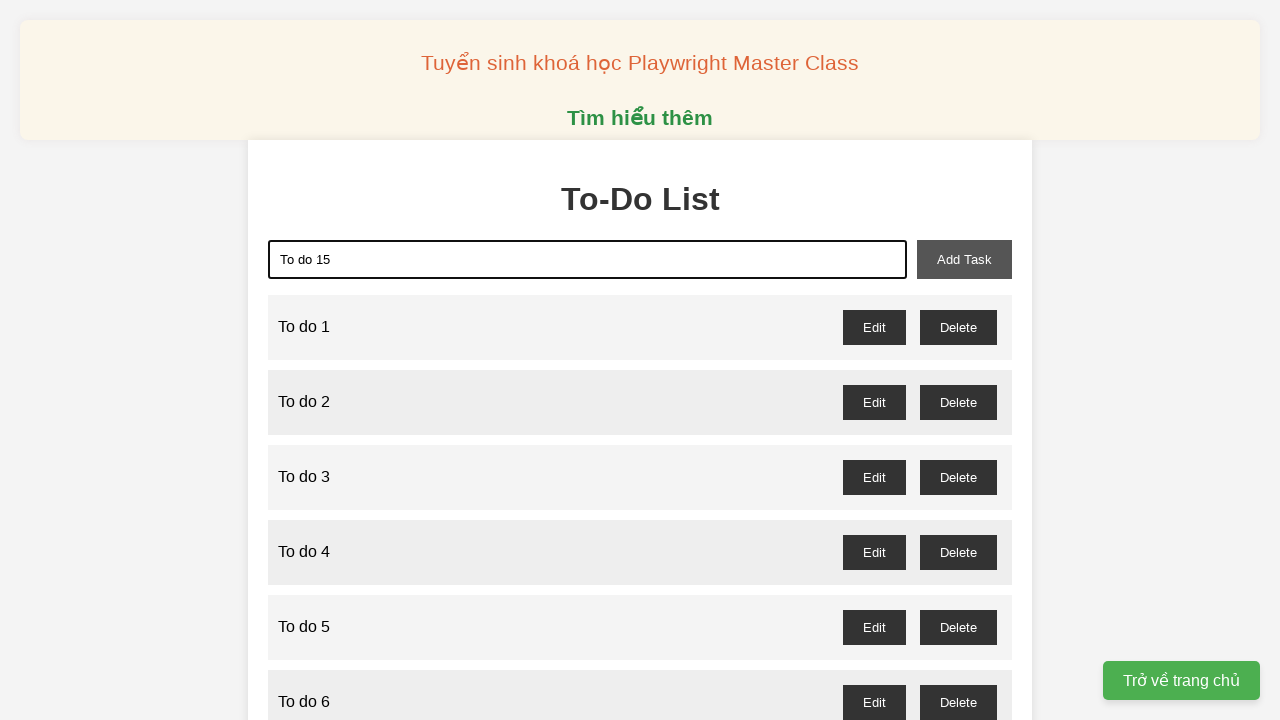

Clicked add task button to add 'To do 15' at (964, 259) on xpath=//button[@id="add-task"]
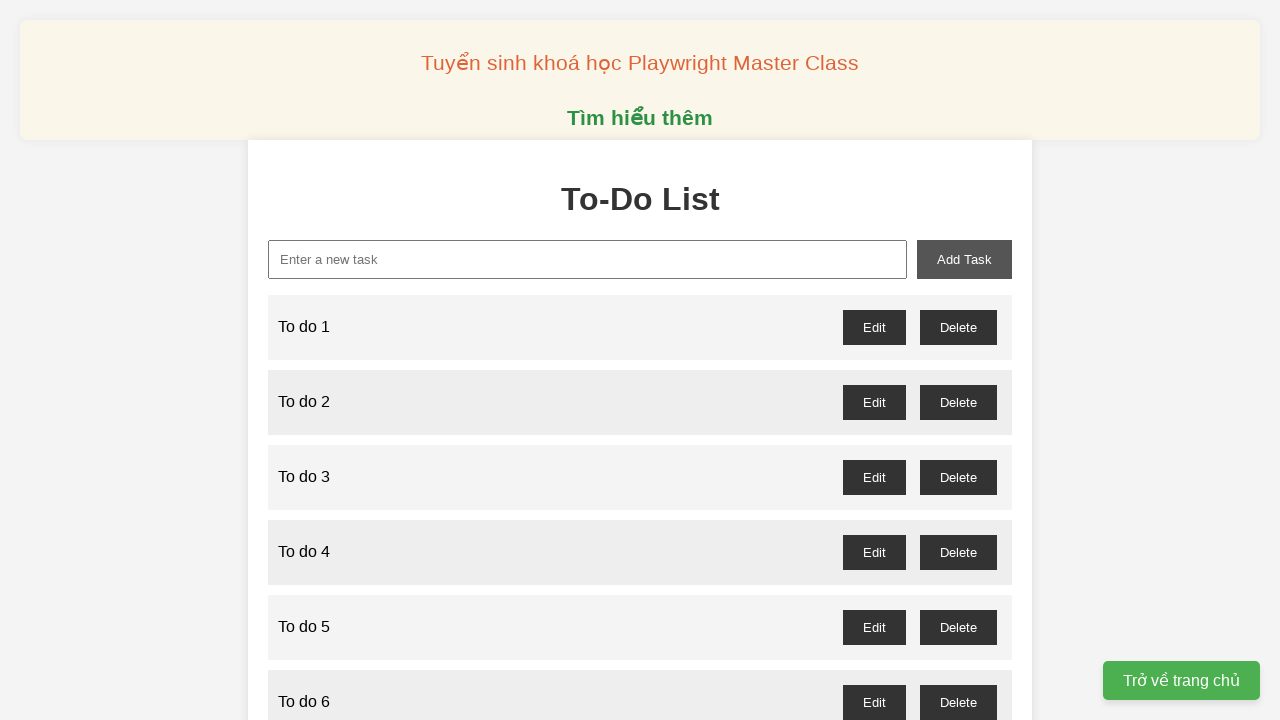

Filled input field with 'To do 16' on xpath=//input[@id="new-task"]
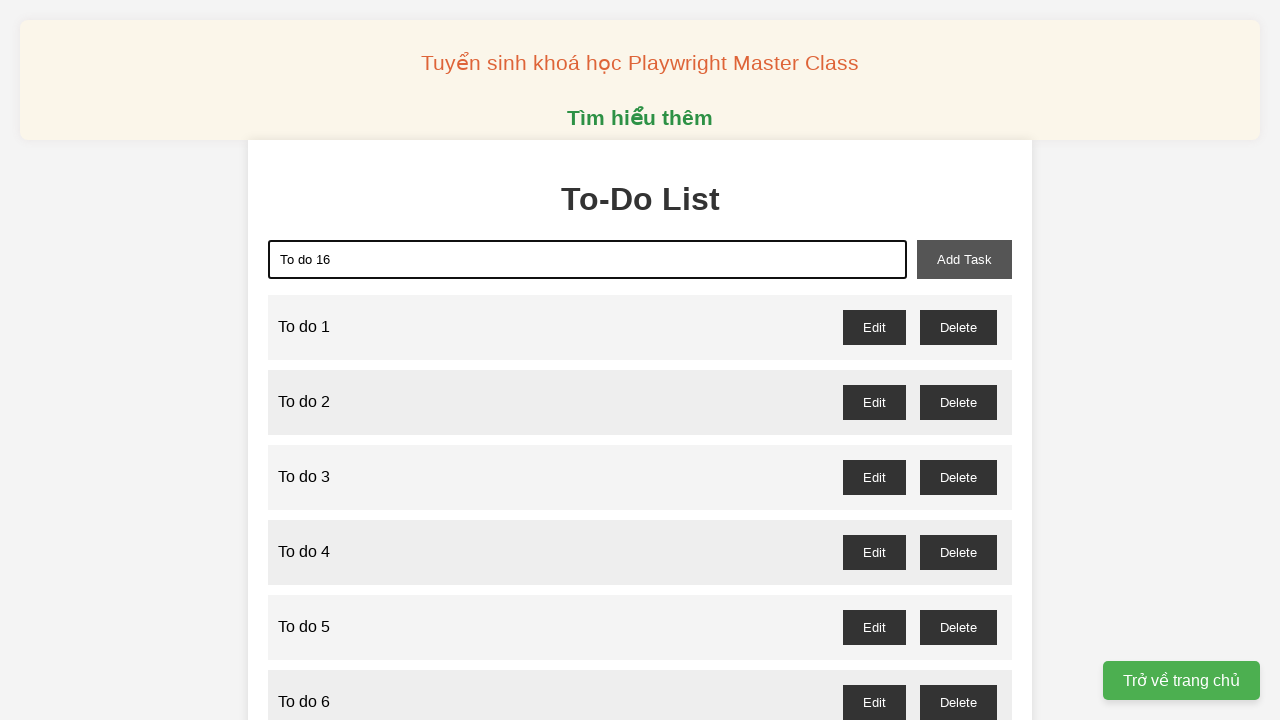

Clicked add task button to add 'To do 16' at (964, 259) on xpath=//button[@id="add-task"]
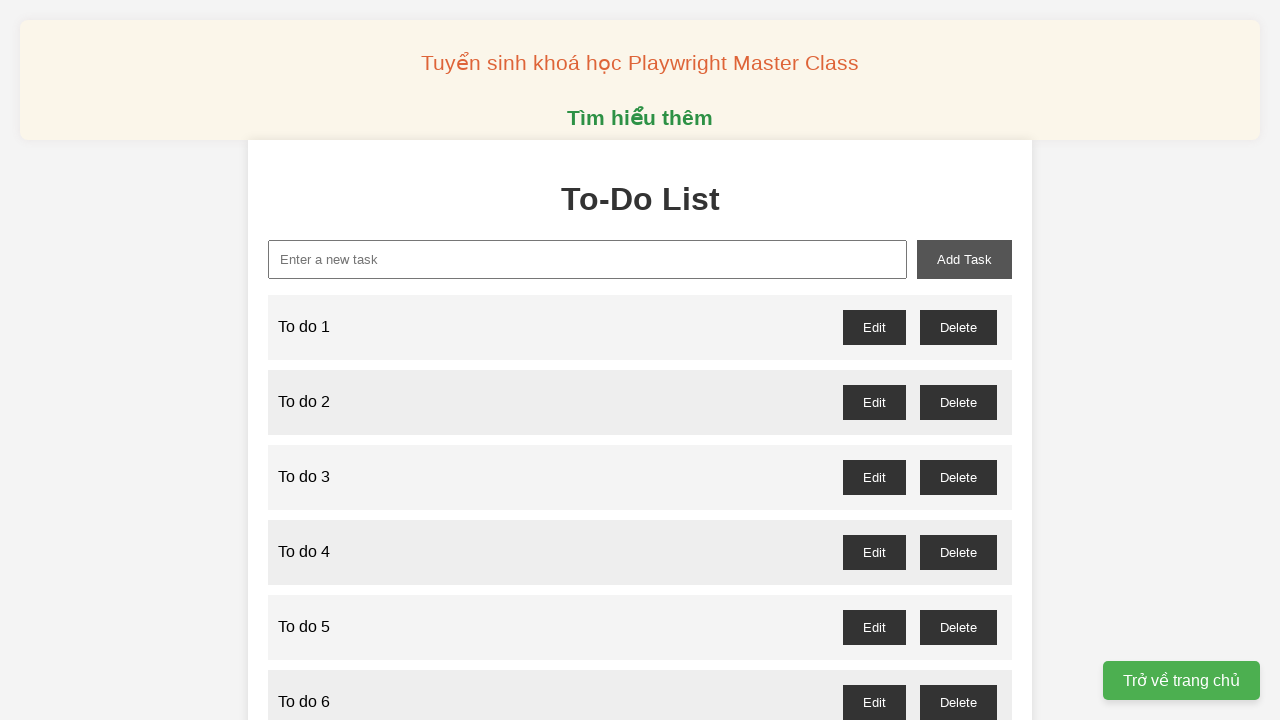

Filled input field with 'To do 17' on xpath=//input[@id="new-task"]
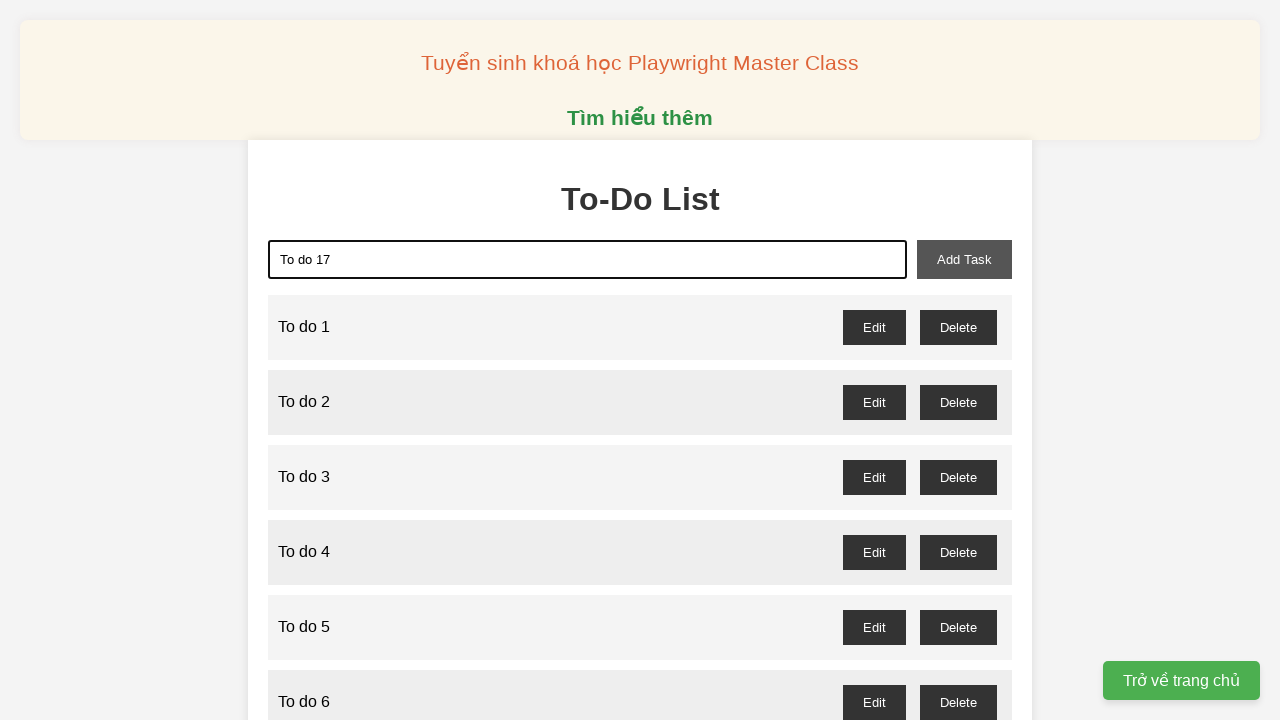

Clicked add task button to add 'To do 17' at (964, 259) on xpath=//button[@id="add-task"]
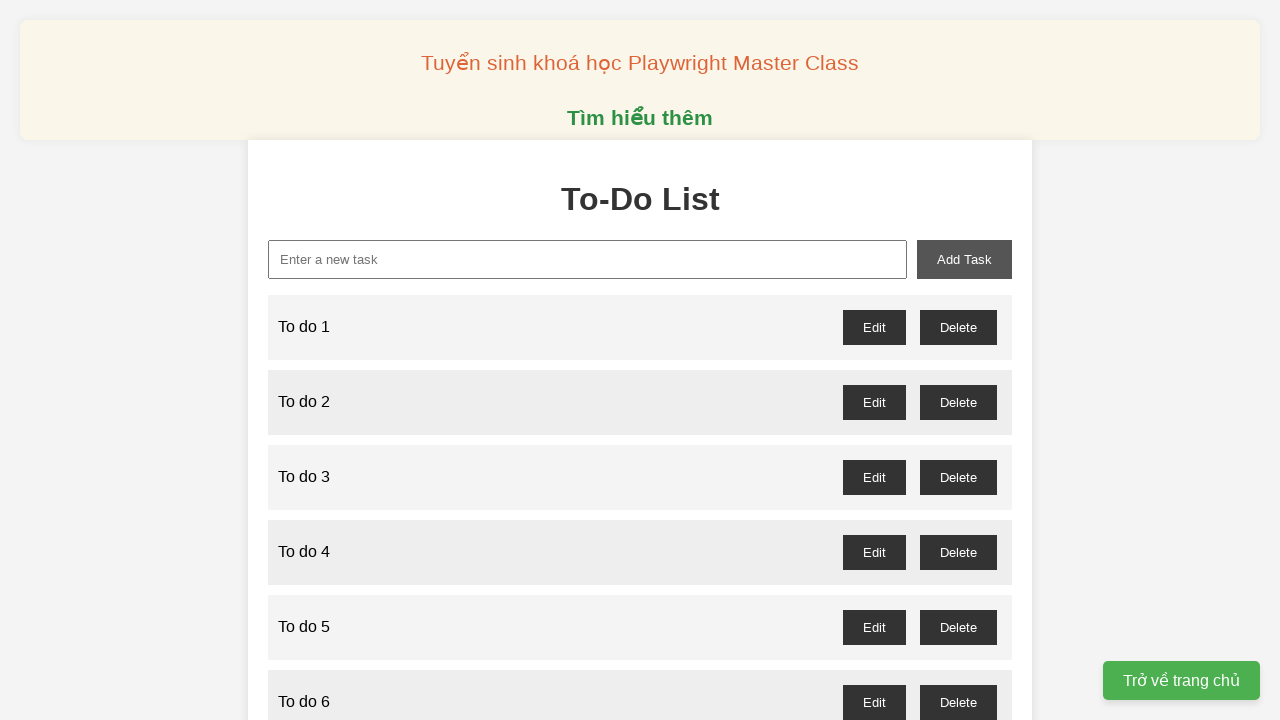

Filled input field with 'To do 18' on xpath=//input[@id="new-task"]
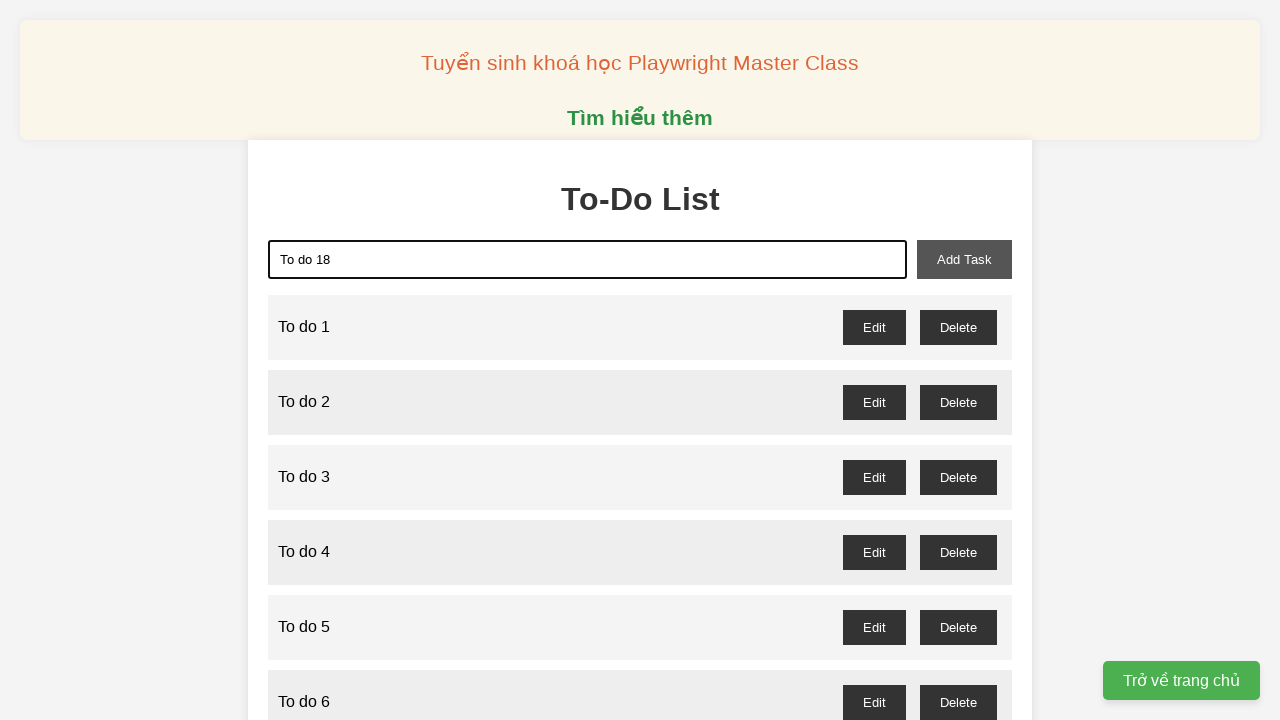

Clicked add task button to add 'To do 18' at (964, 259) on xpath=//button[@id="add-task"]
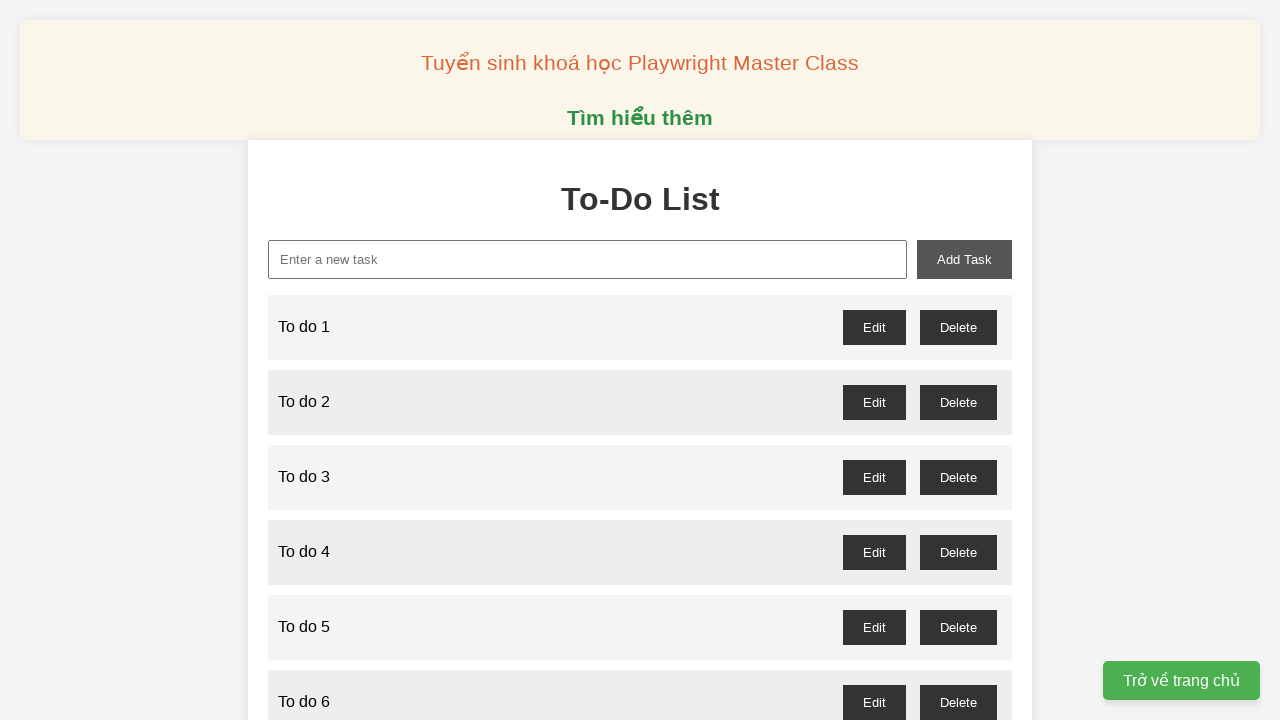

Filled input field with 'To do 19' on xpath=//input[@id="new-task"]
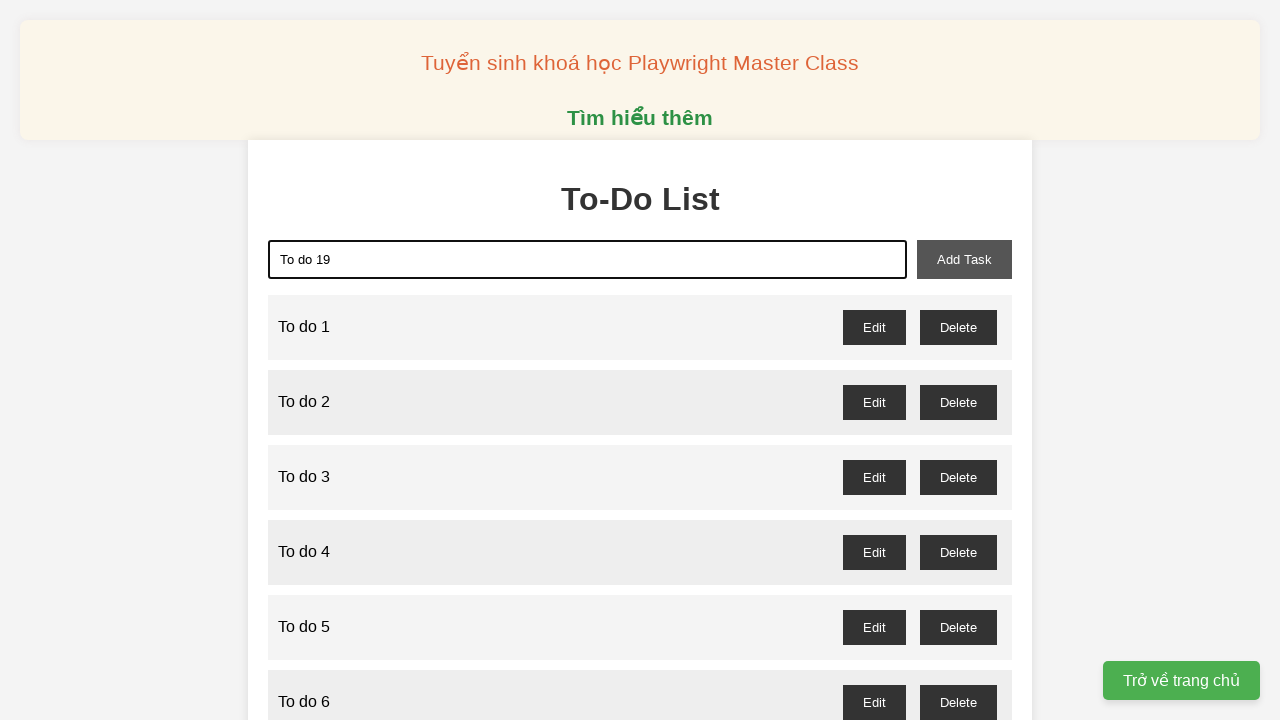

Clicked add task button to add 'To do 19' at (964, 259) on xpath=//button[@id="add-task"]
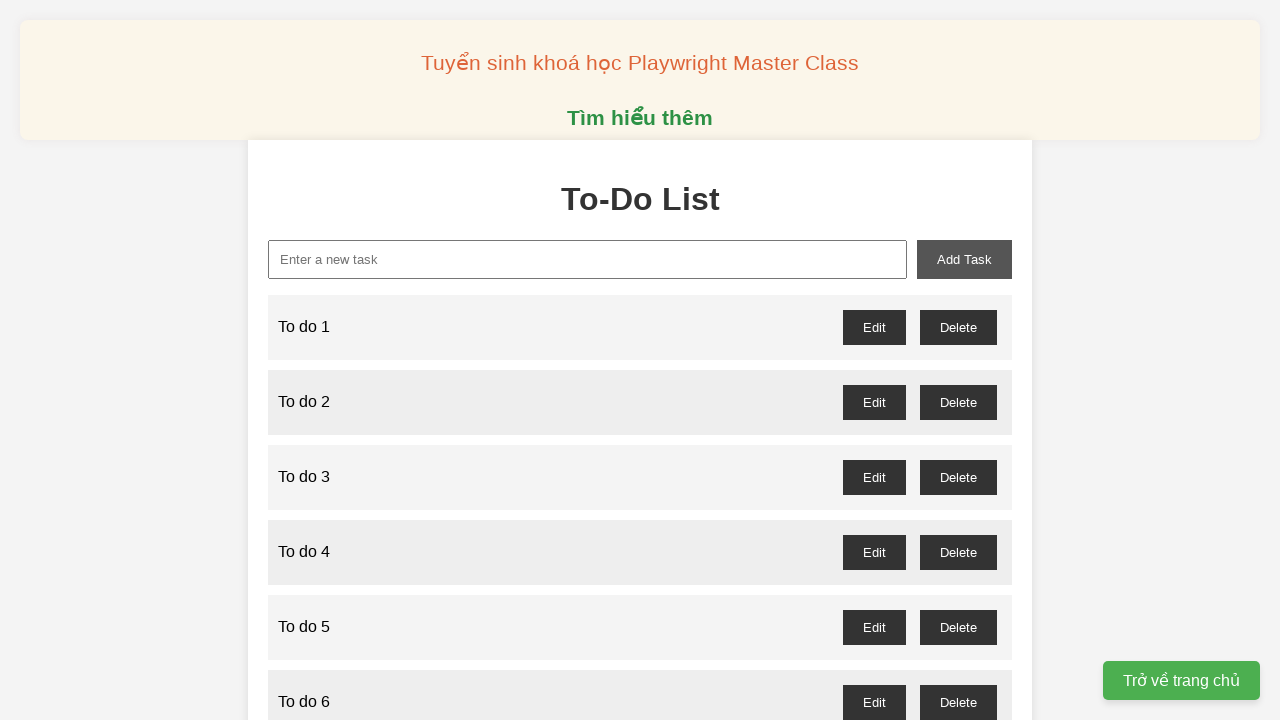

Filled input field with 'To do 20' on xpath=//input[@id="new-task"]
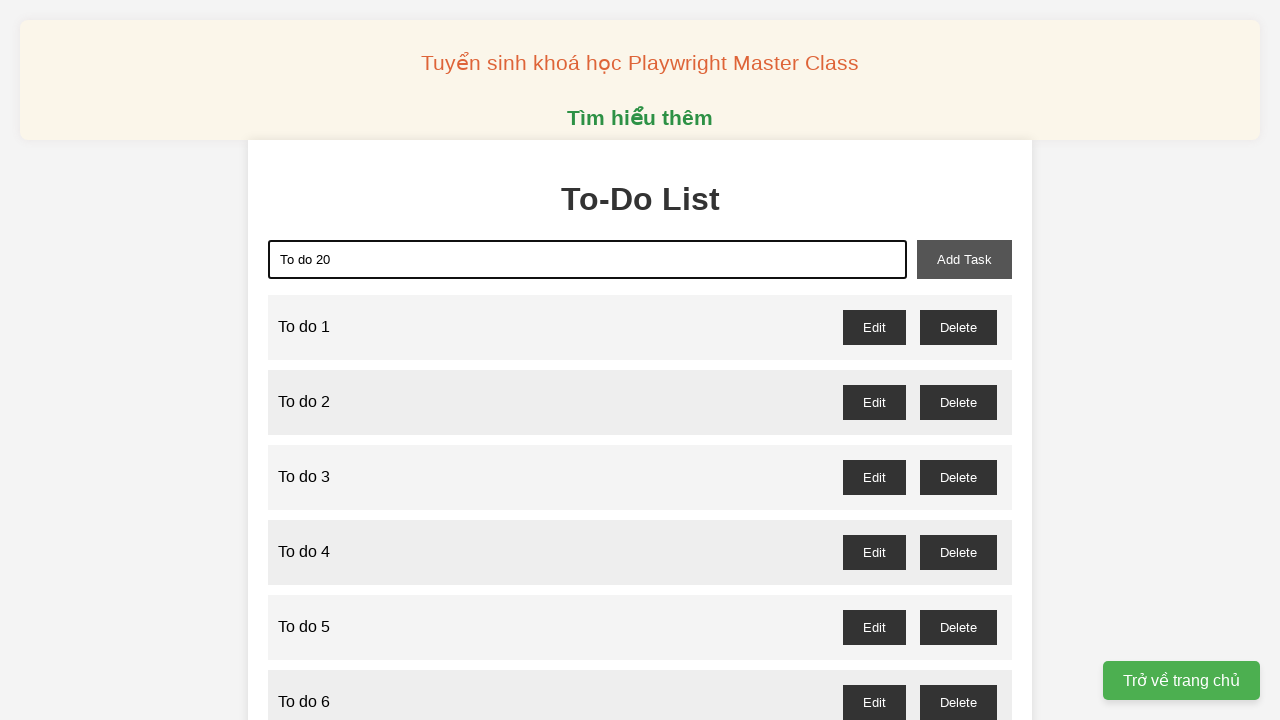

Clicked add task button to add 'To do 20' at (964, 259) on xpath=//button[@id="add-task"]
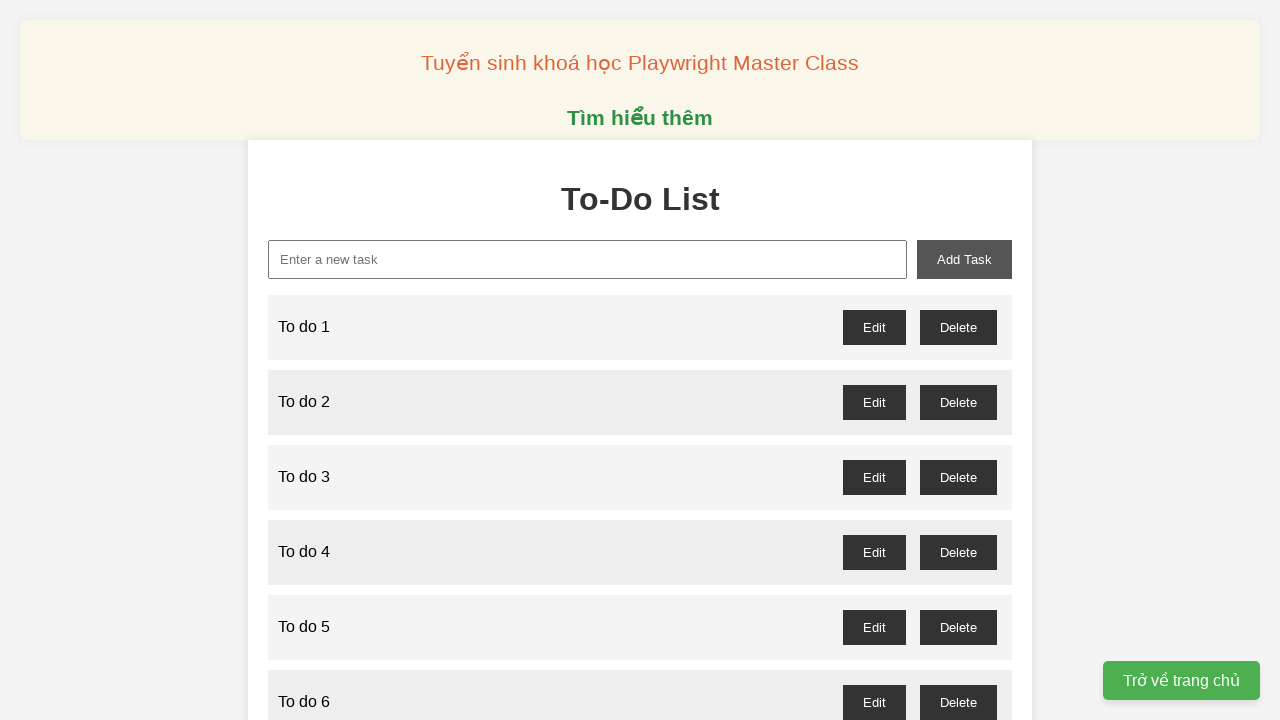

Filled input field with 'To do 21' on xpath=//input[@id="new-task"]
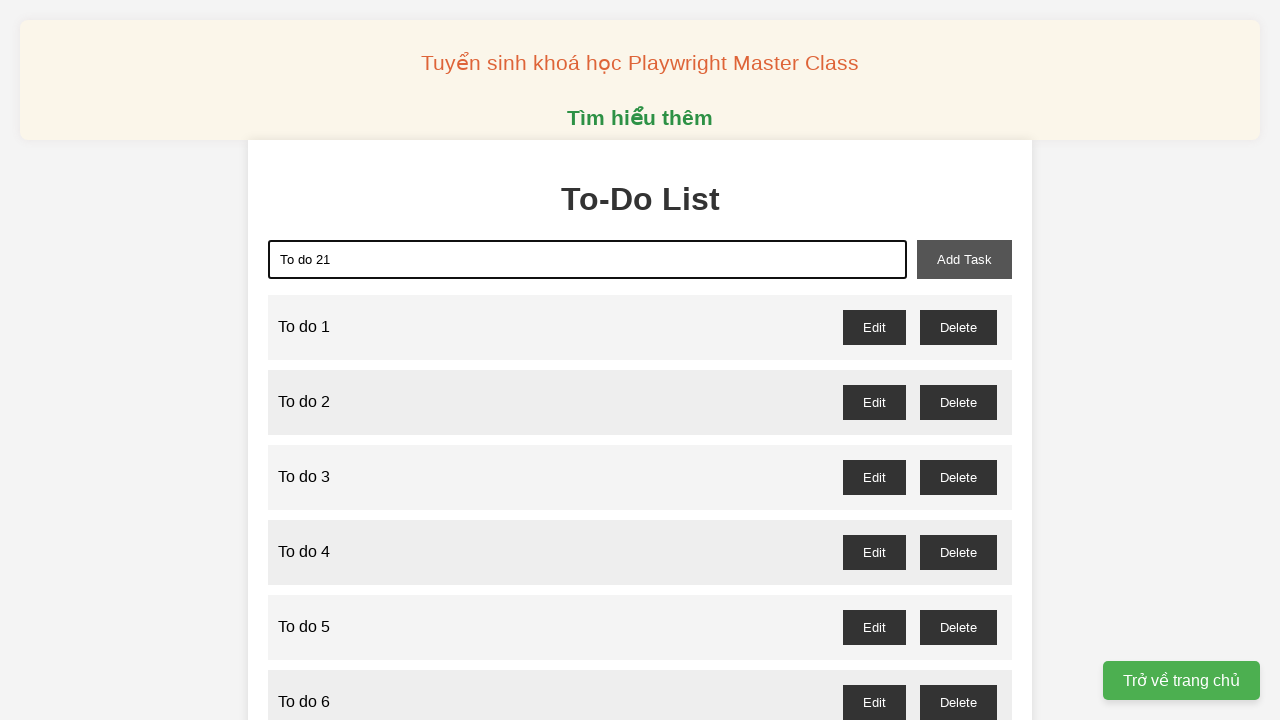

Clicked add task button to add 'To do 21' at (964, 259) on xpath=//button[@id="add-task"]
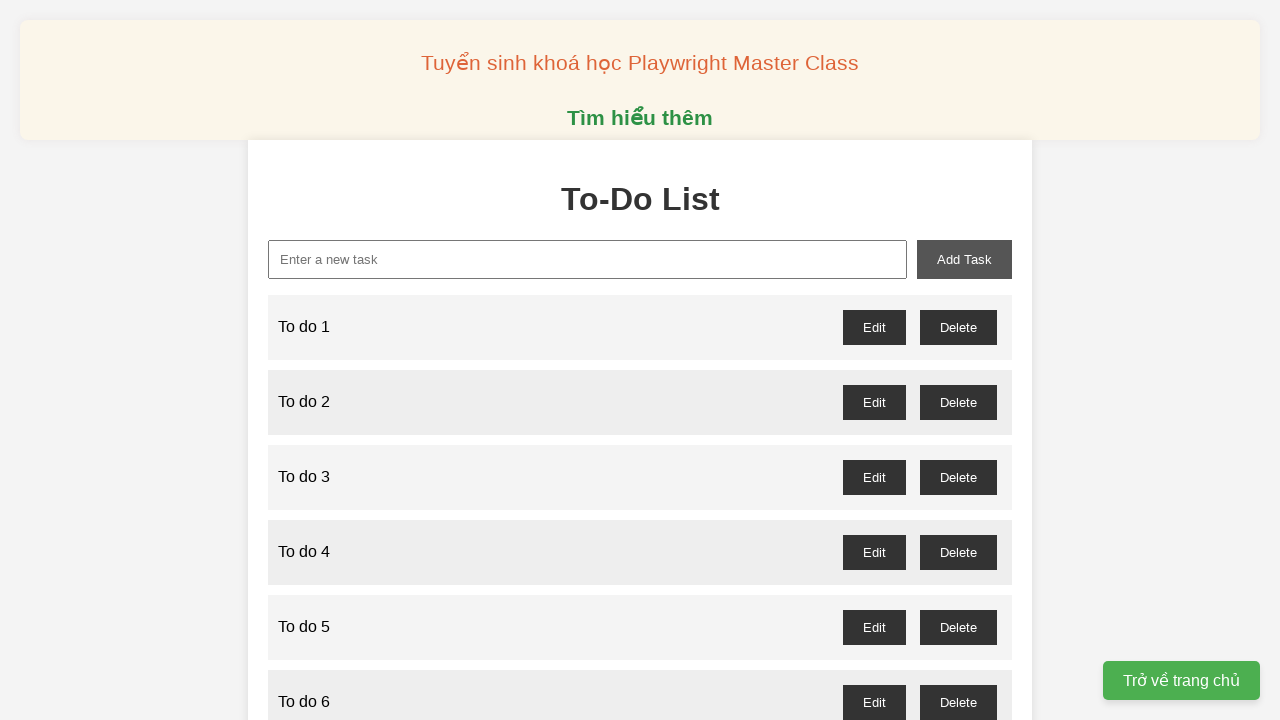

Filled input field with 'To do 22' on xpath=//input[@id="new-task"]
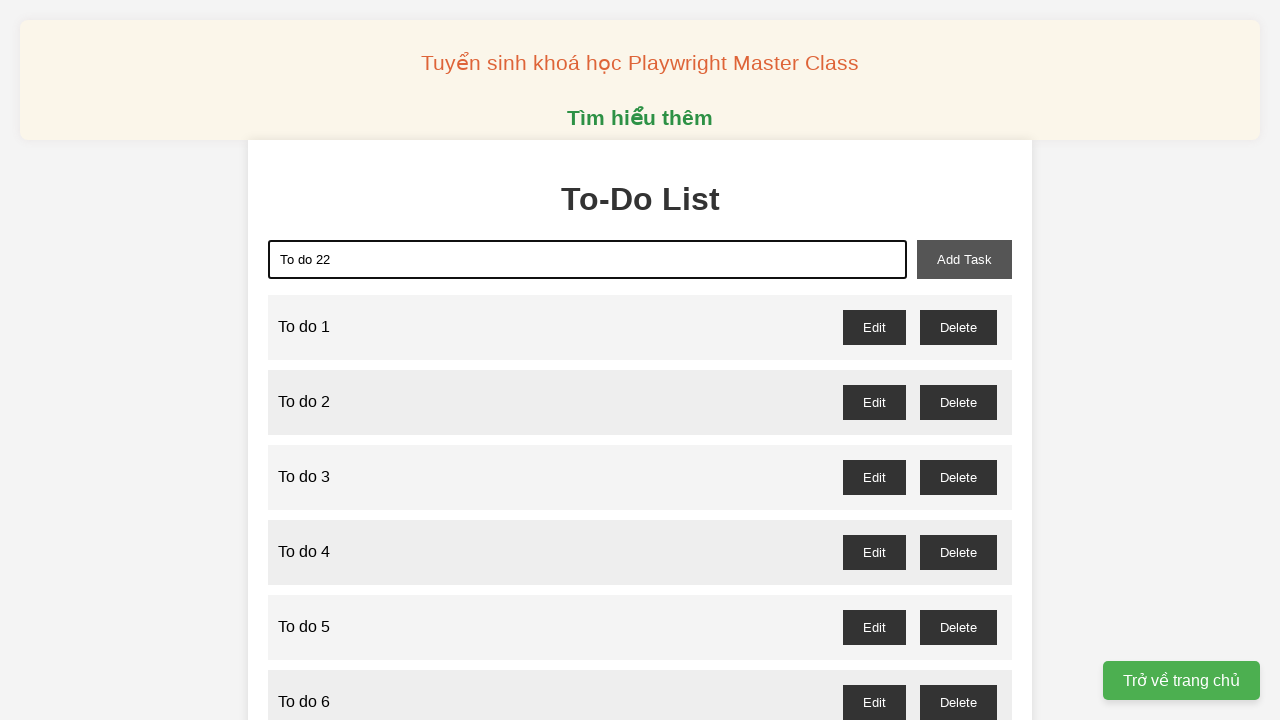

Clicked add task button to add 'To do 22' at (964, 259) on xpath=//button[@id="add-task"]
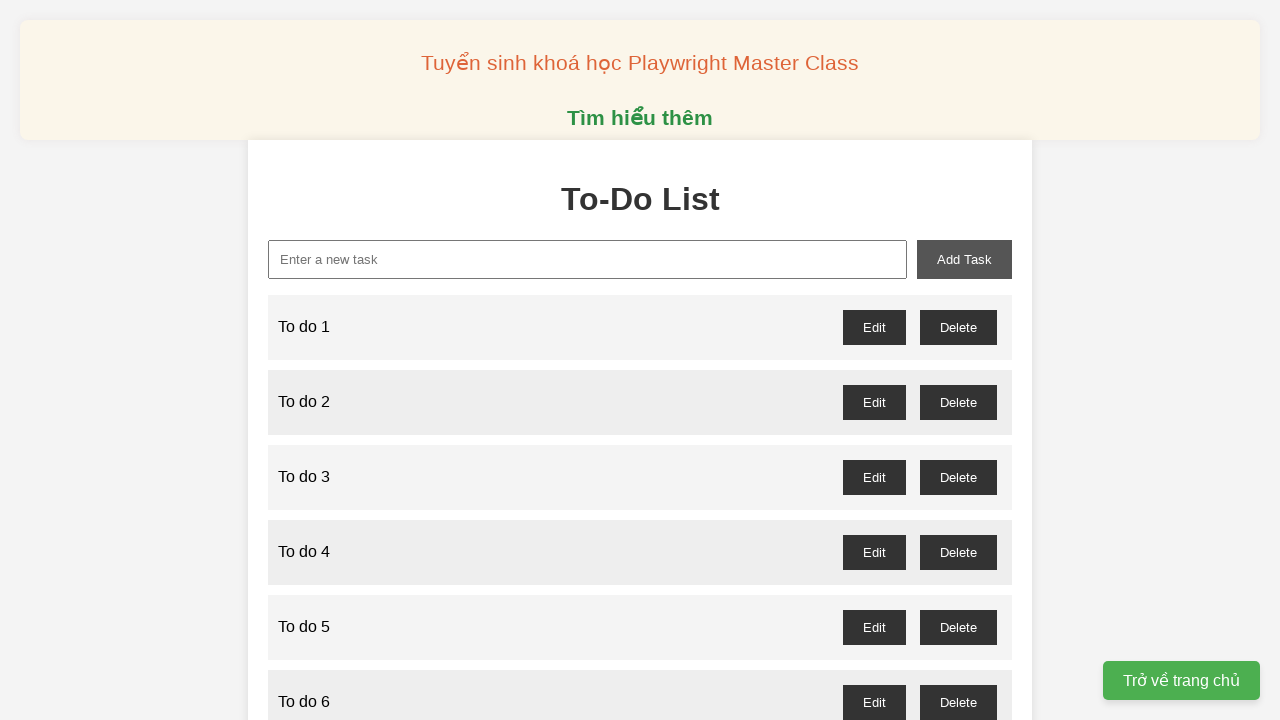

Filled input field with 'To do 23' on xpath=//input[@id="new-task"]
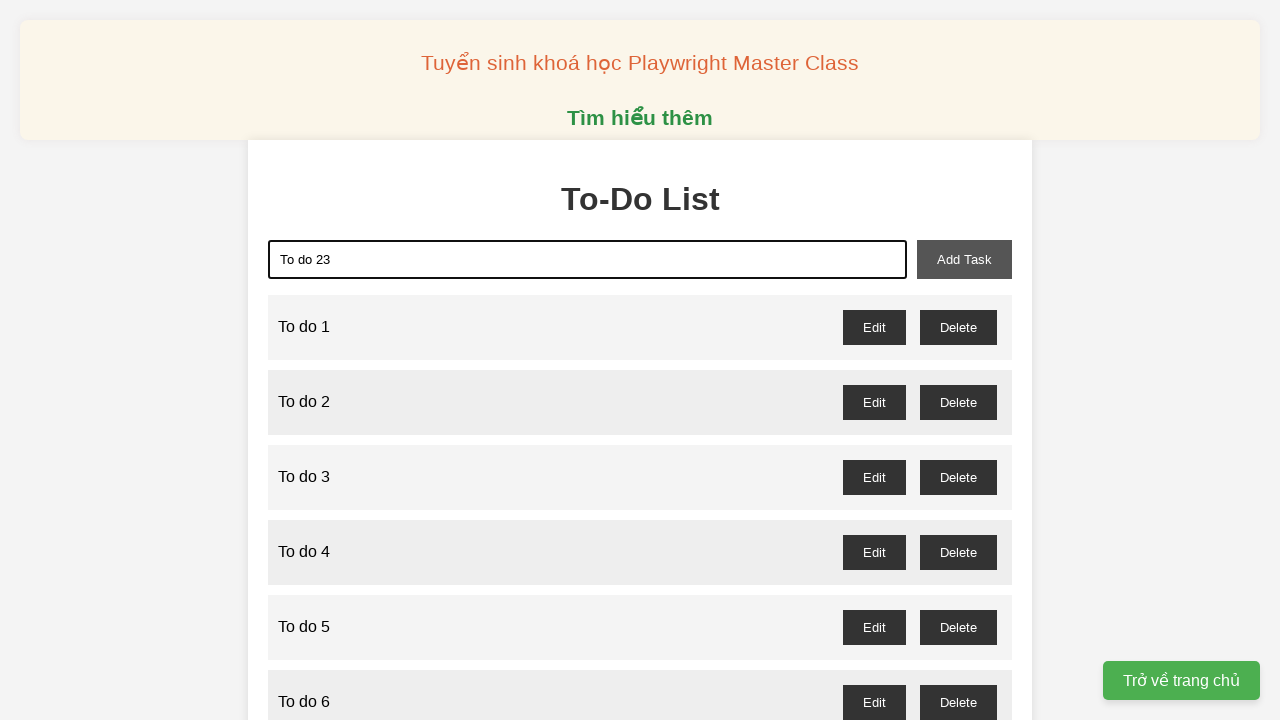

Clicked add task button to add 'To do 23' at (964, 259) on xpath=//button[@id="add-task"]
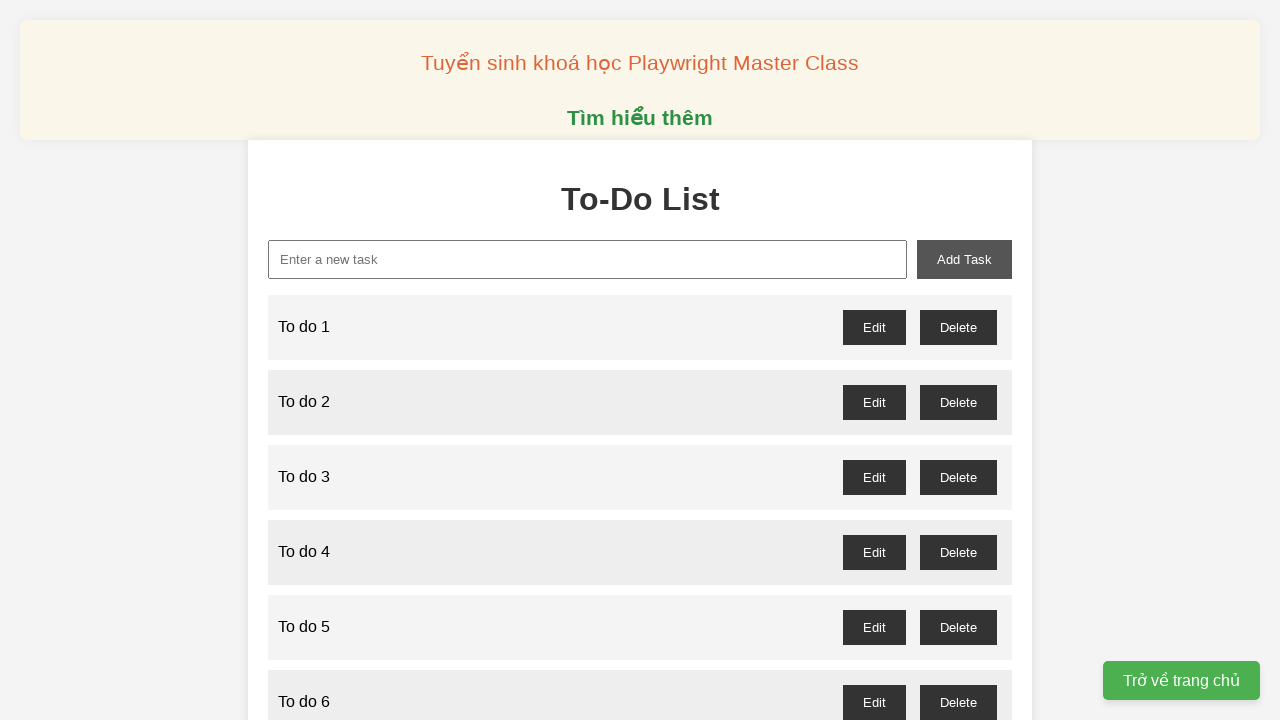

Filled input field with 'To do 24' on xpath=//input[@id="new-task"]
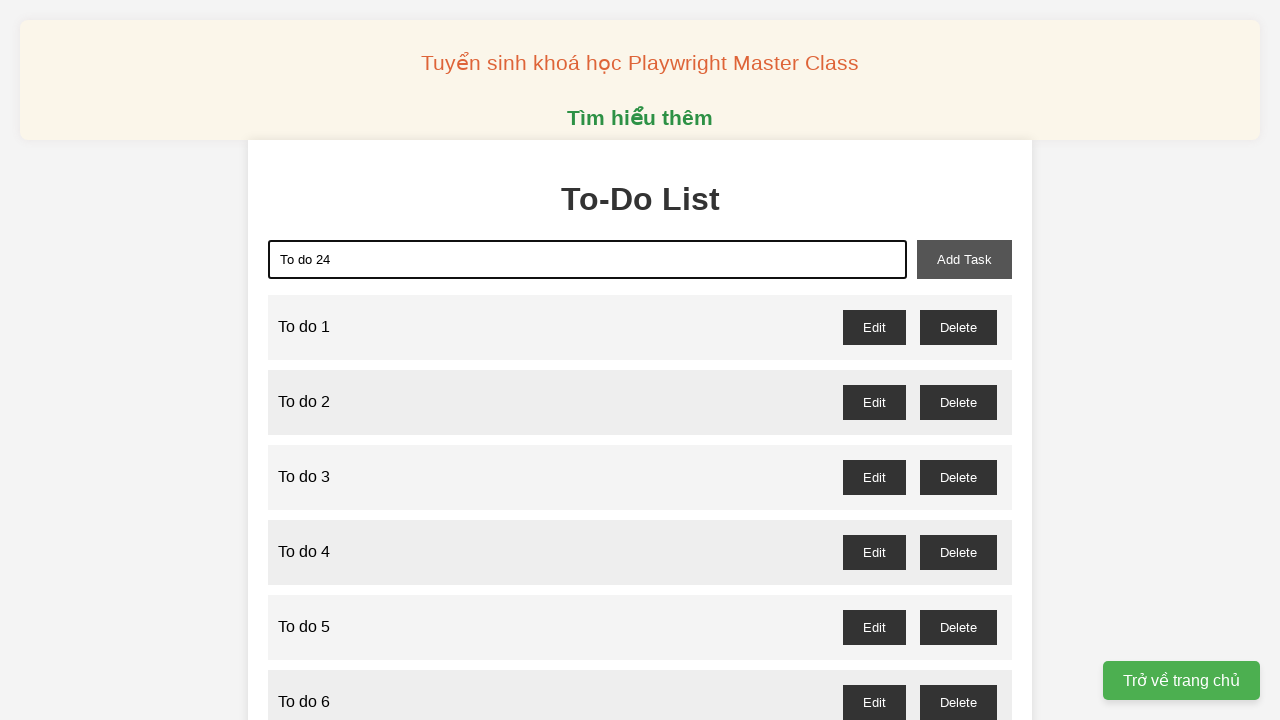

Clicked add task button to add 'To do 24' at (964, 259) on xpath=//button[@id="add-task"]
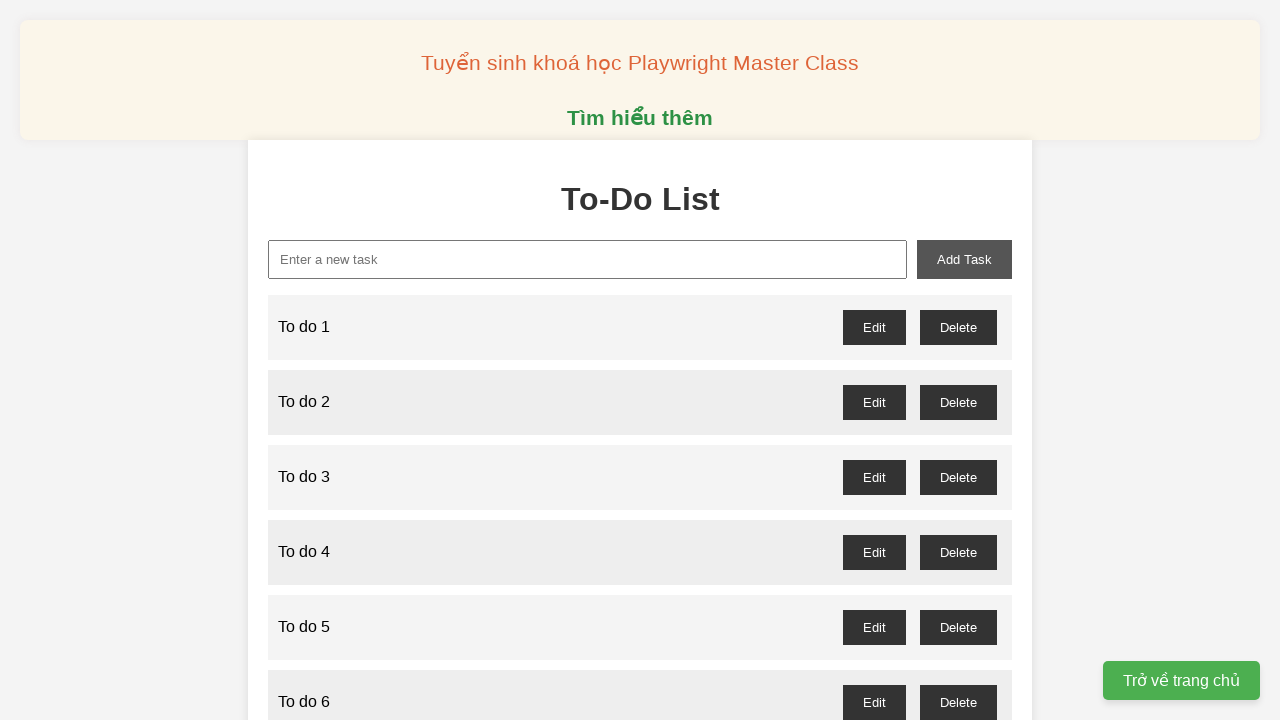

Filled input field with 'To do 25' on xpath=//input[@id="new-task"]
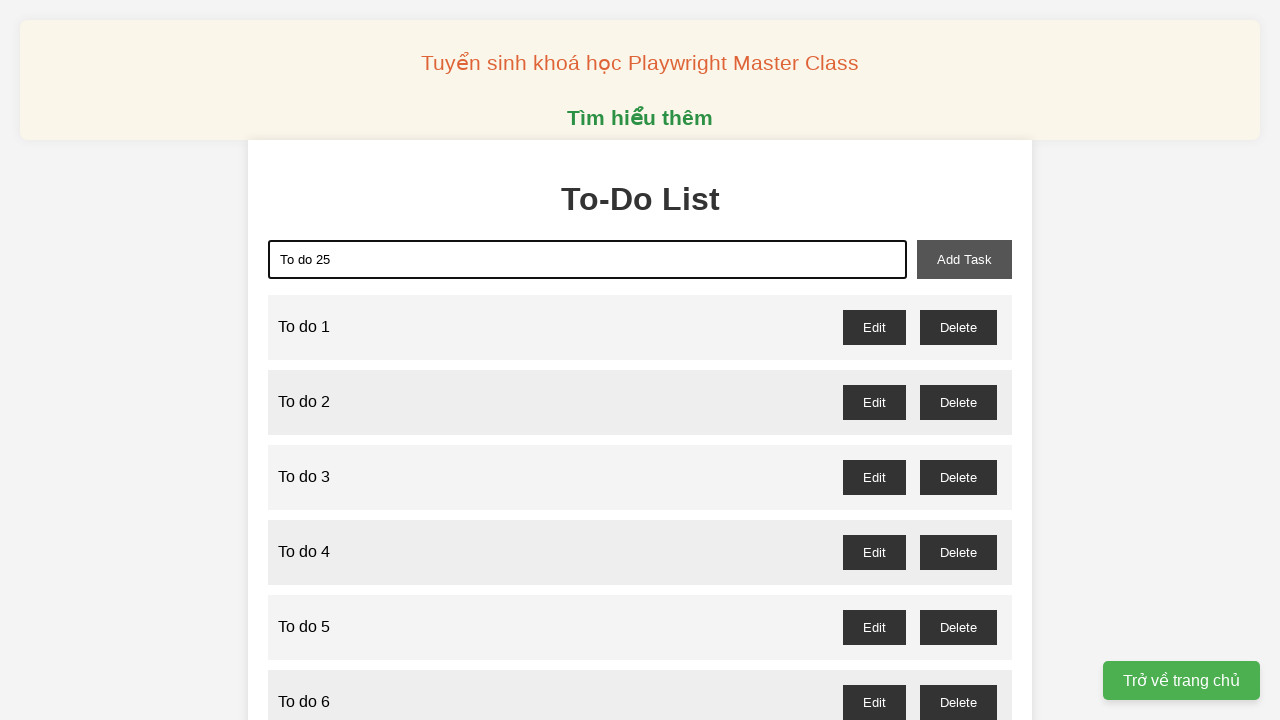

Clicked add task button to add 'To do 25' at (964, 259) on xpath=//button[@id="add-task"]
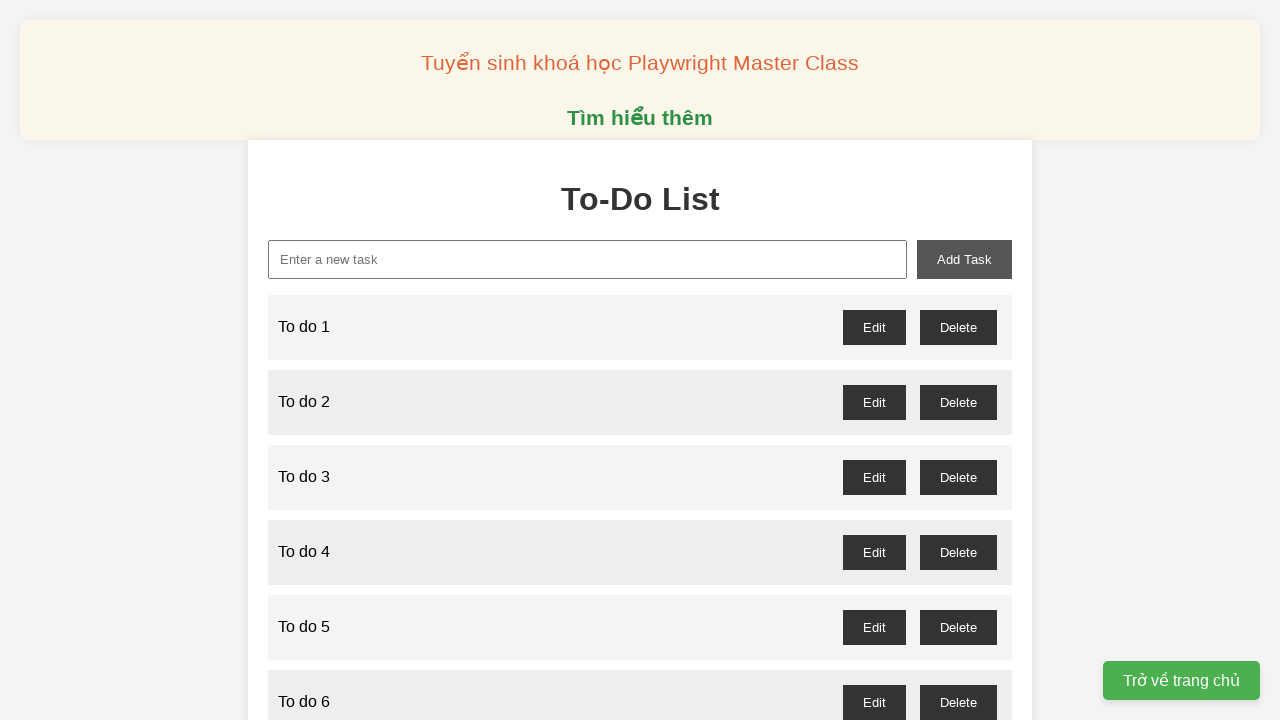

Filled input field with 'To do 26' on xpath=//input[@id="new-task"]
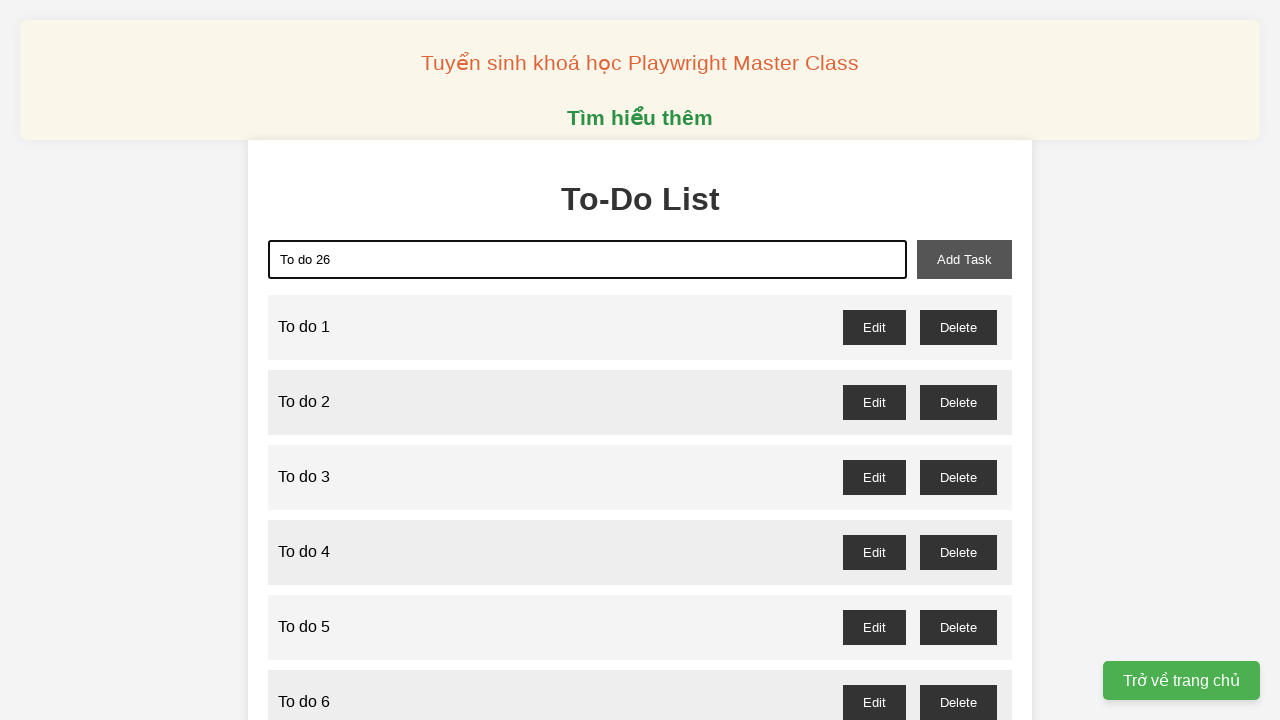

Clicked add task button to add 'To do 26' at (964, 259) on xpath=//button[@id="add-task"]
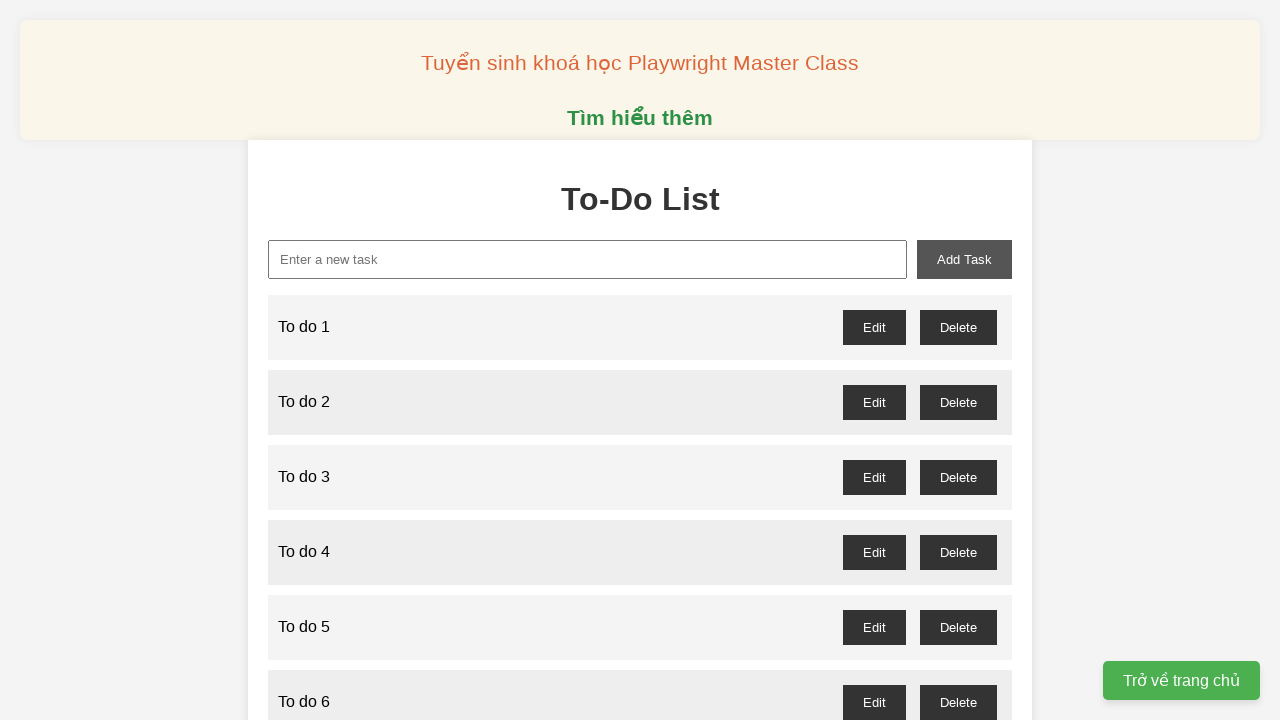

Filled input field with 'To do 27' on xpath=//input[@id="new-task"]
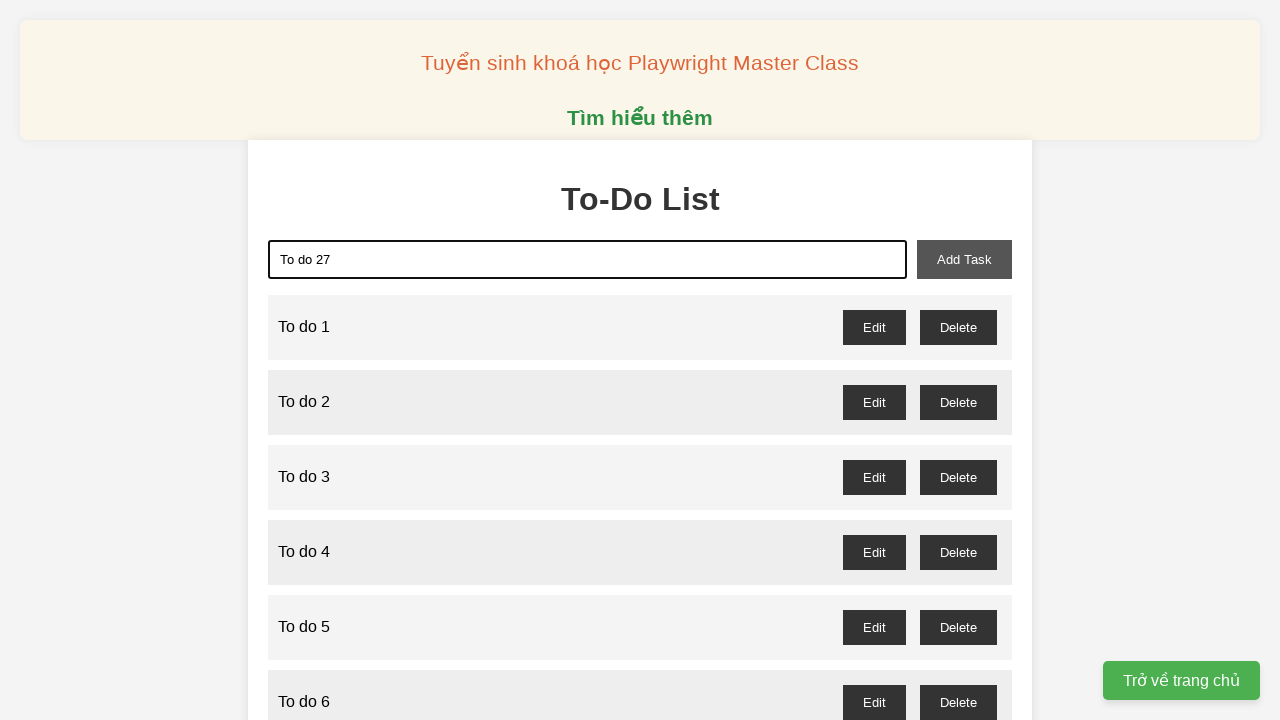

Clicked add task button to add 'To do 27' at (964, 259) on xpath=//button[@id="add-task"]
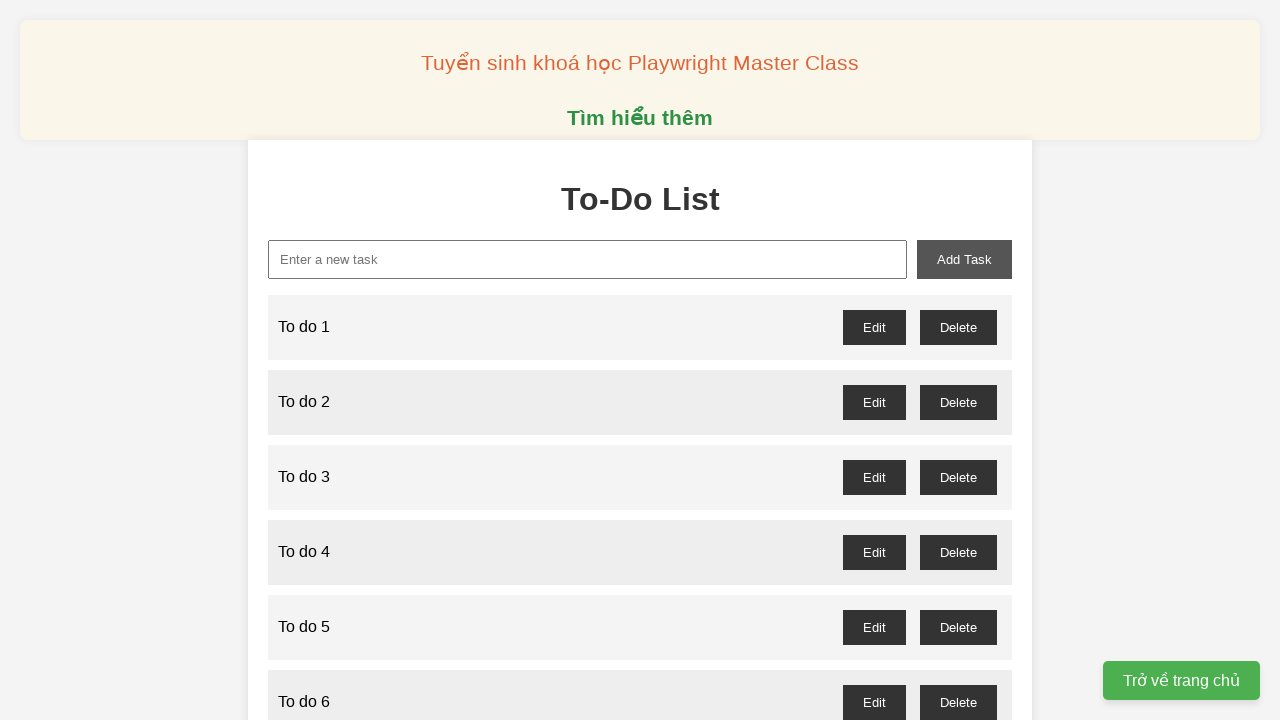

Filled input field with 'To do 28' on xpath=//input[@id="new-task"]
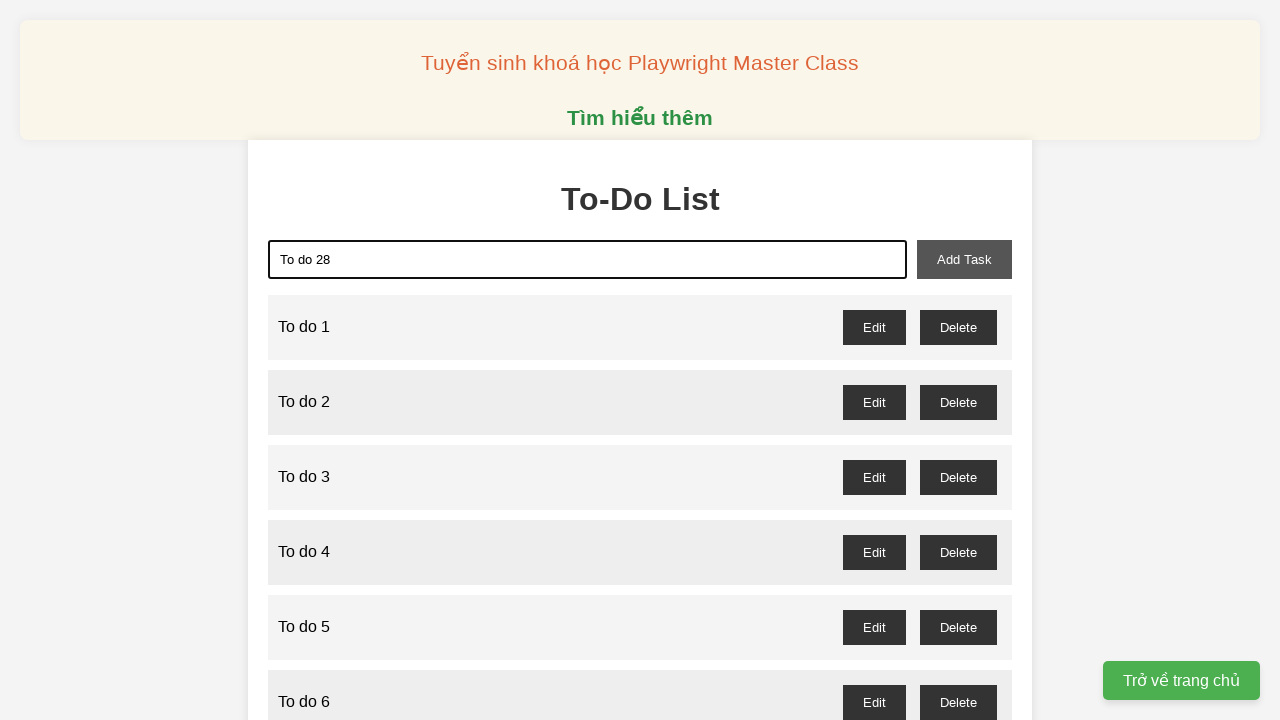

Clicked add task button to add 'To do 28' at (964, 259) on xpath=//button[@id="add-task"]
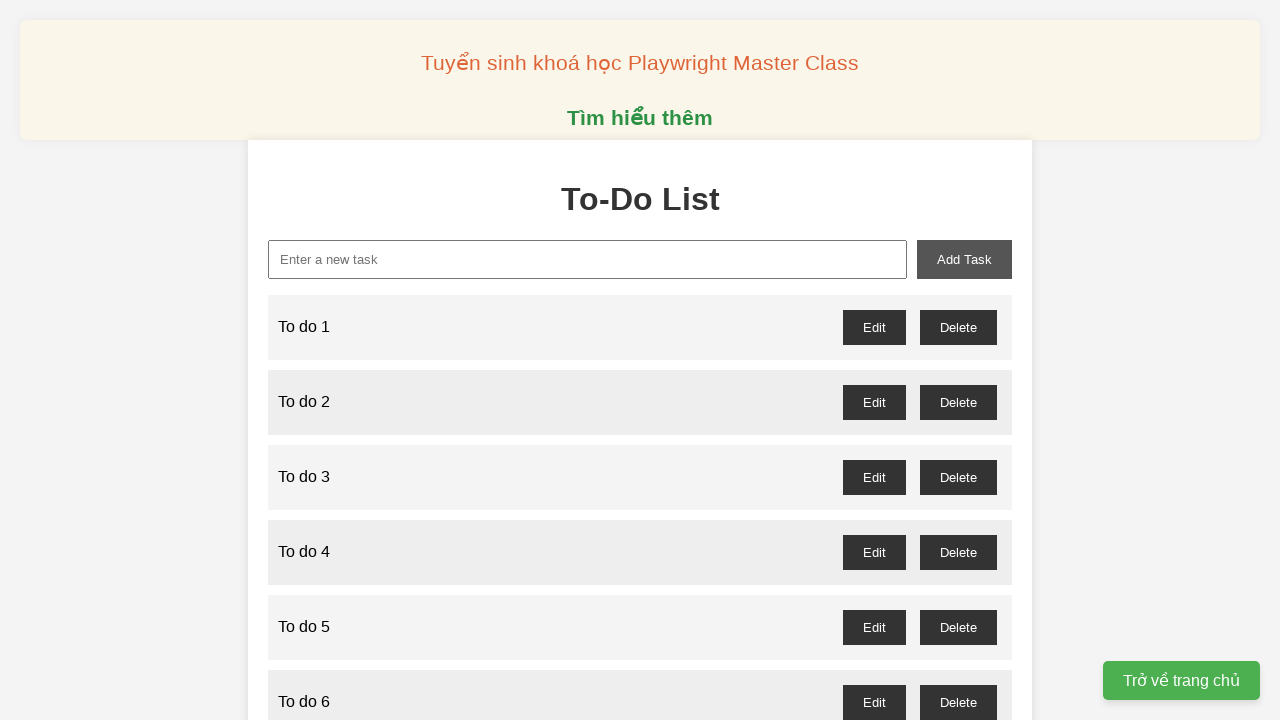

Filled input field with 'To do 29' on xpath=//input[@id="new-task"]
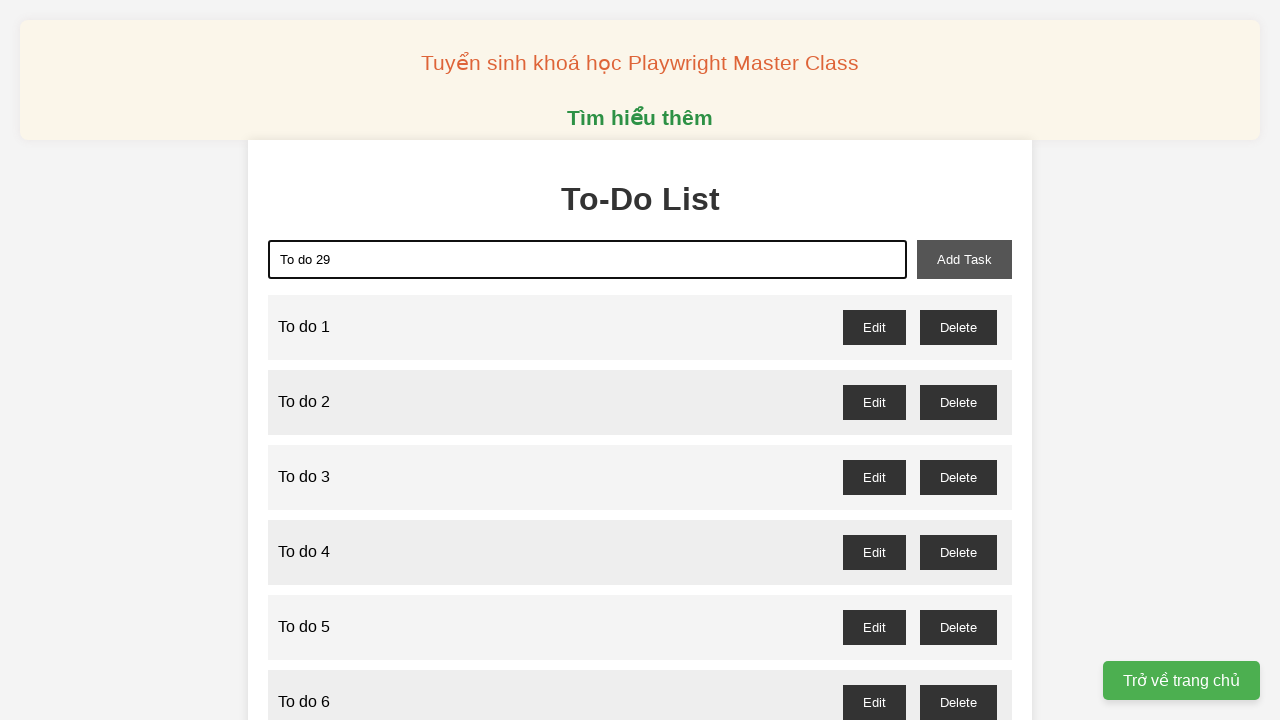

Clicked add task button to add 'To do 29' at (964, 259) on xpath=//button[@id="add-task"]
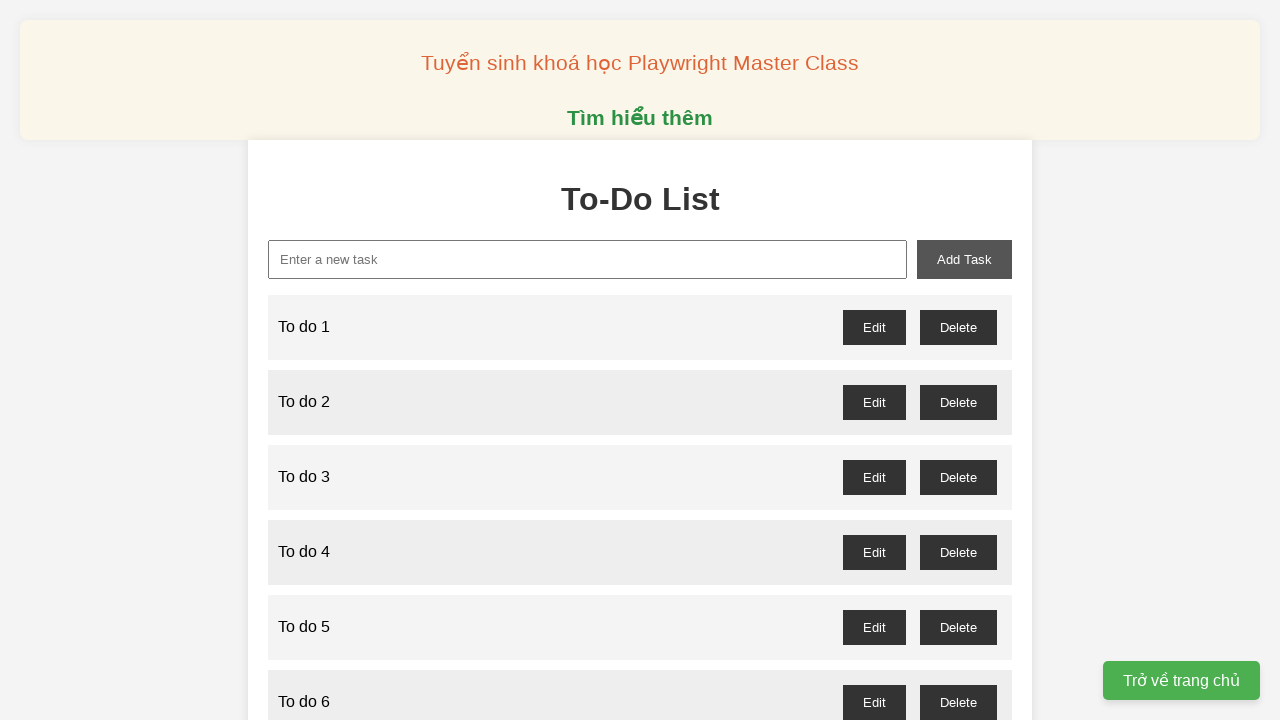

Filled input field with 'To do 30' on xpath=//input[@id="new-task"]
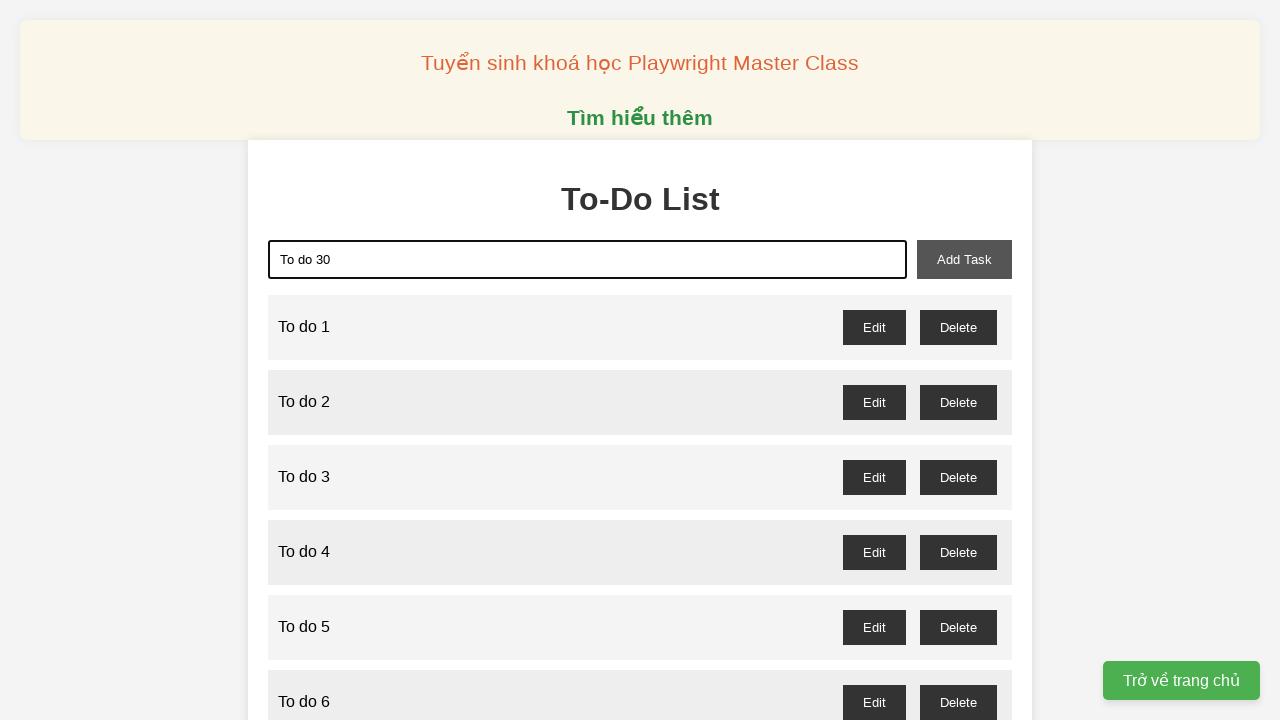

Clicked add task button to add 'To do 30' at (964, 259) on xpath=//button[@id="add-task"]
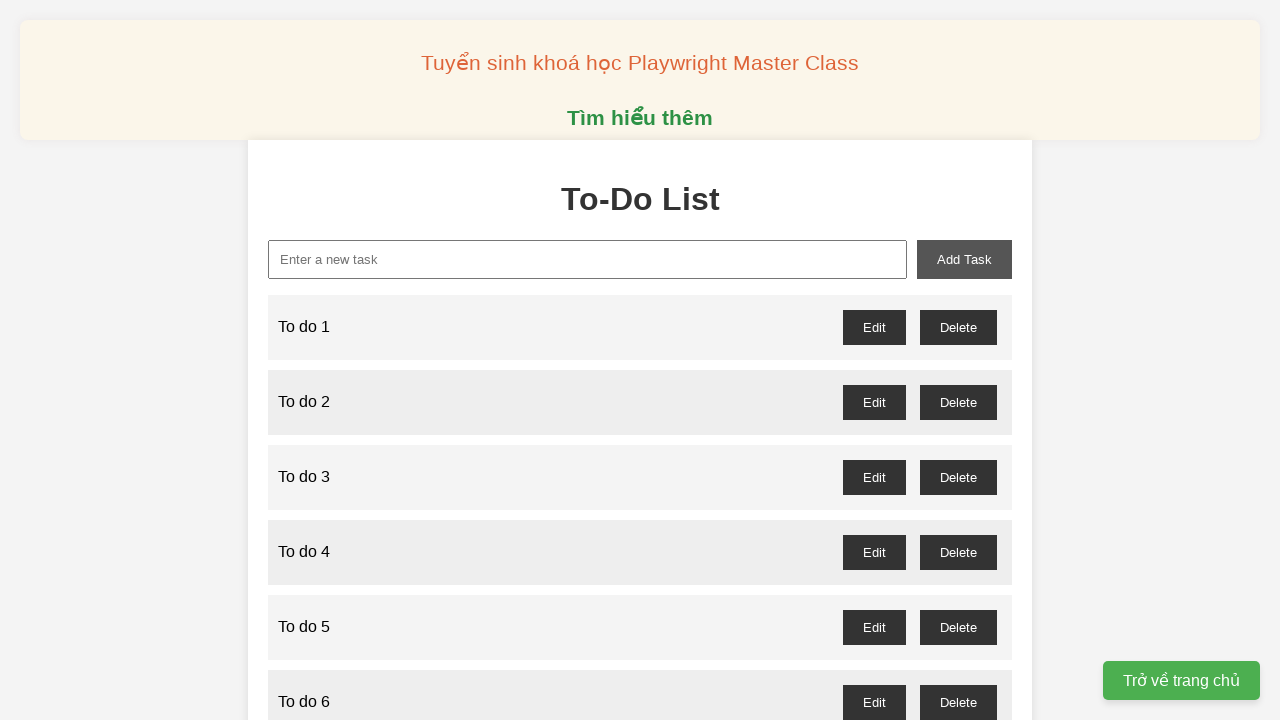

Filled input field with 'To do 31' on xpath=//input[@id="new-task"]
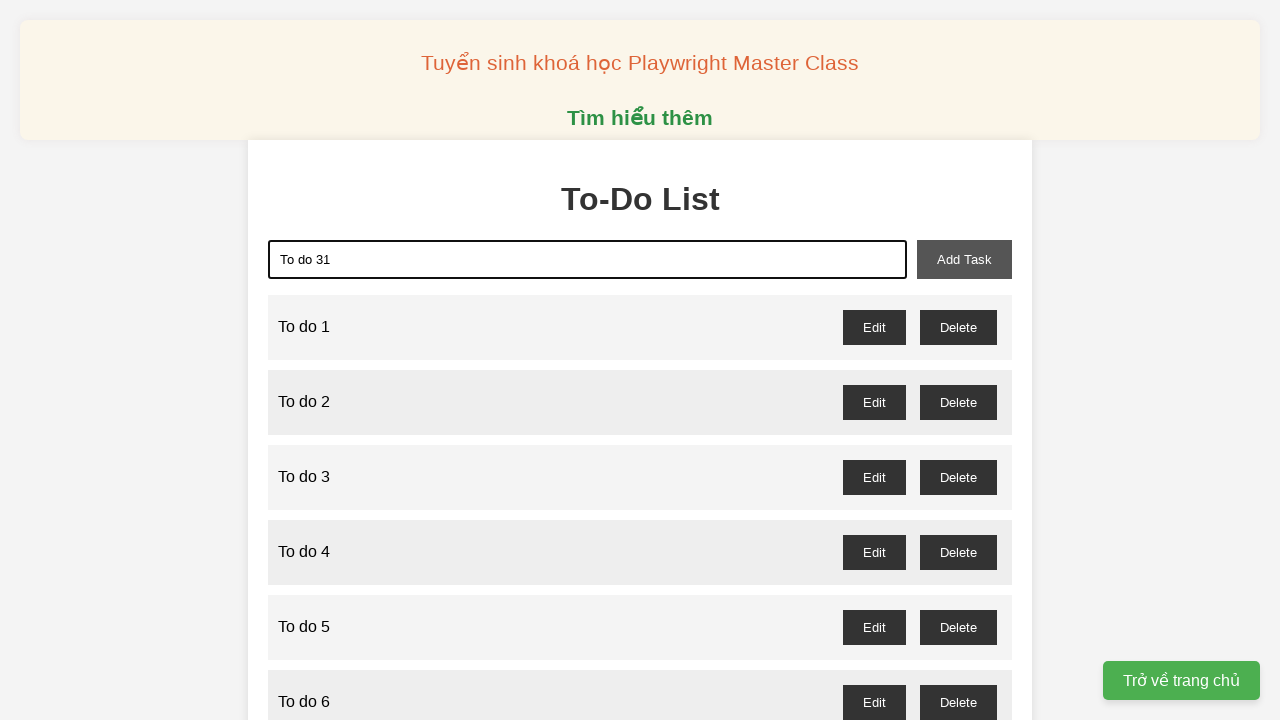

Clicked add task button to add 'To do 31' at (964, 259) on xpath=//button[@id="add-task"]
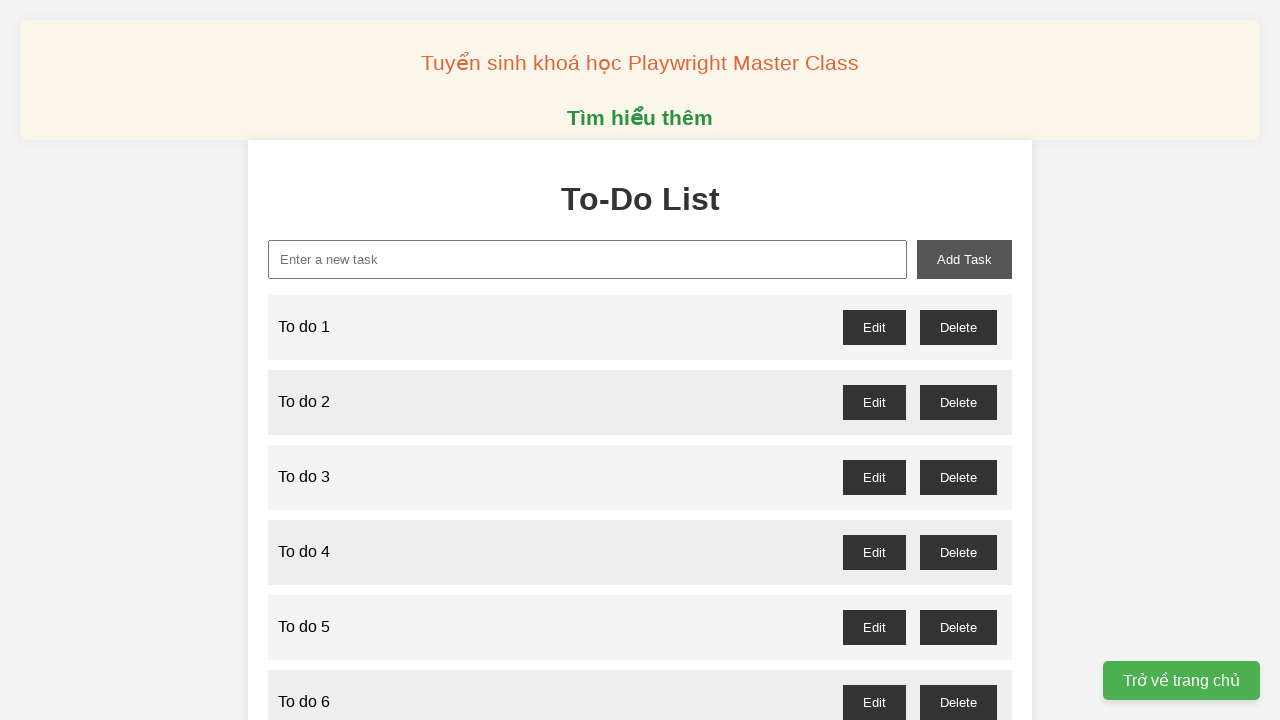

Filled input field with 'To do 32' on xpath=//input[@id="new-task"]
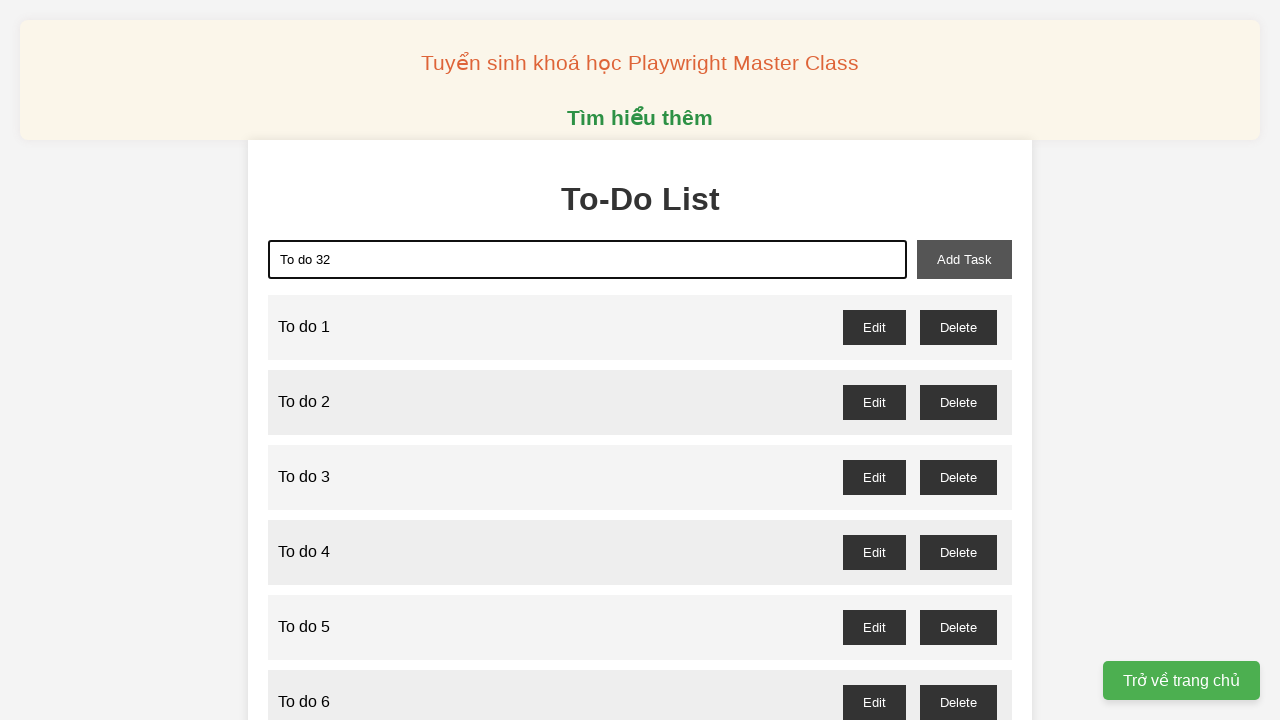

Clicked add task button to add 'To do 32' at (964, 259) on xpath=//button[@id="add-task"]
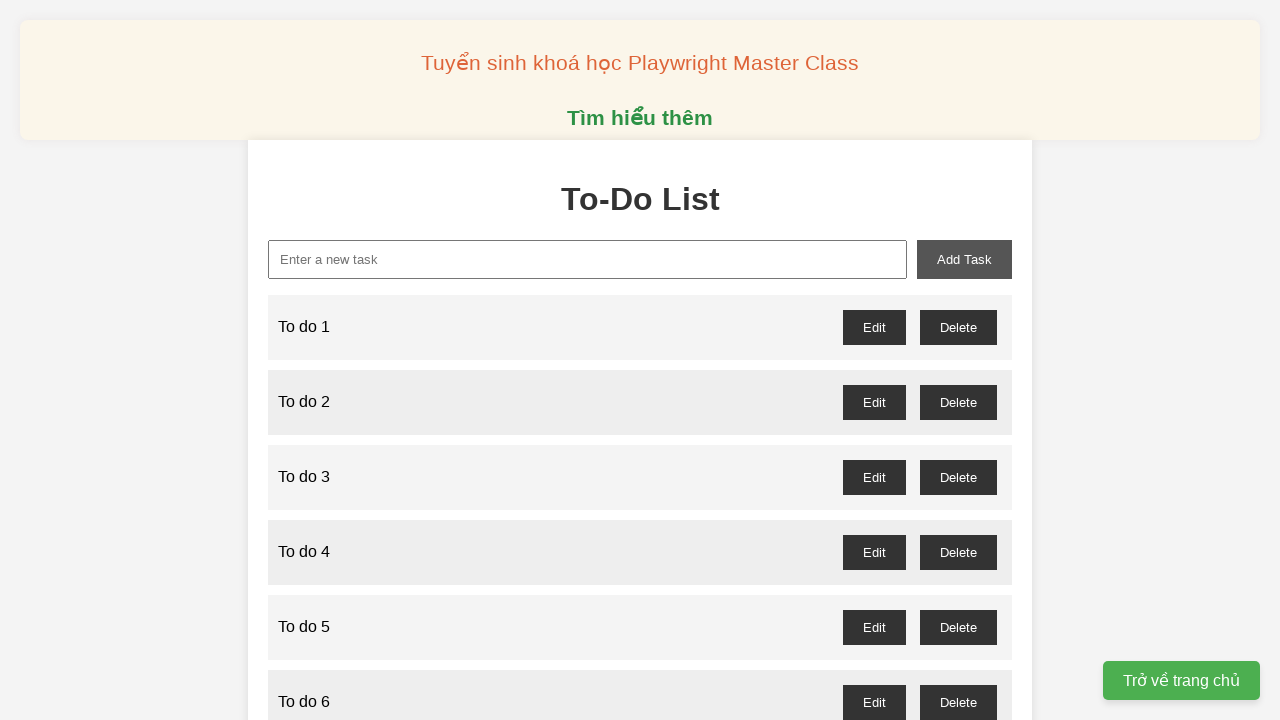

Filled input field with 'To do 33' on xpath=//input[@id="new-task"]
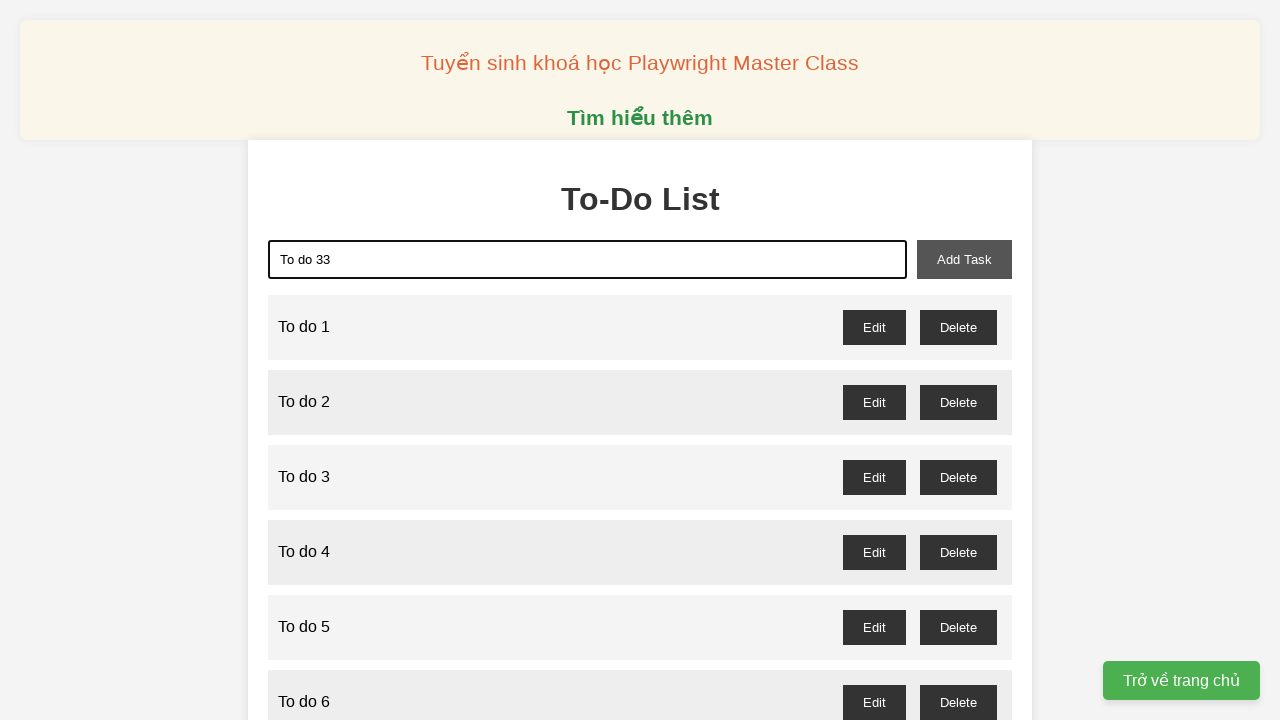

Clicked add task button to add 'To do 33' at (964, 259) on xpath=//button[@id="add-task"]
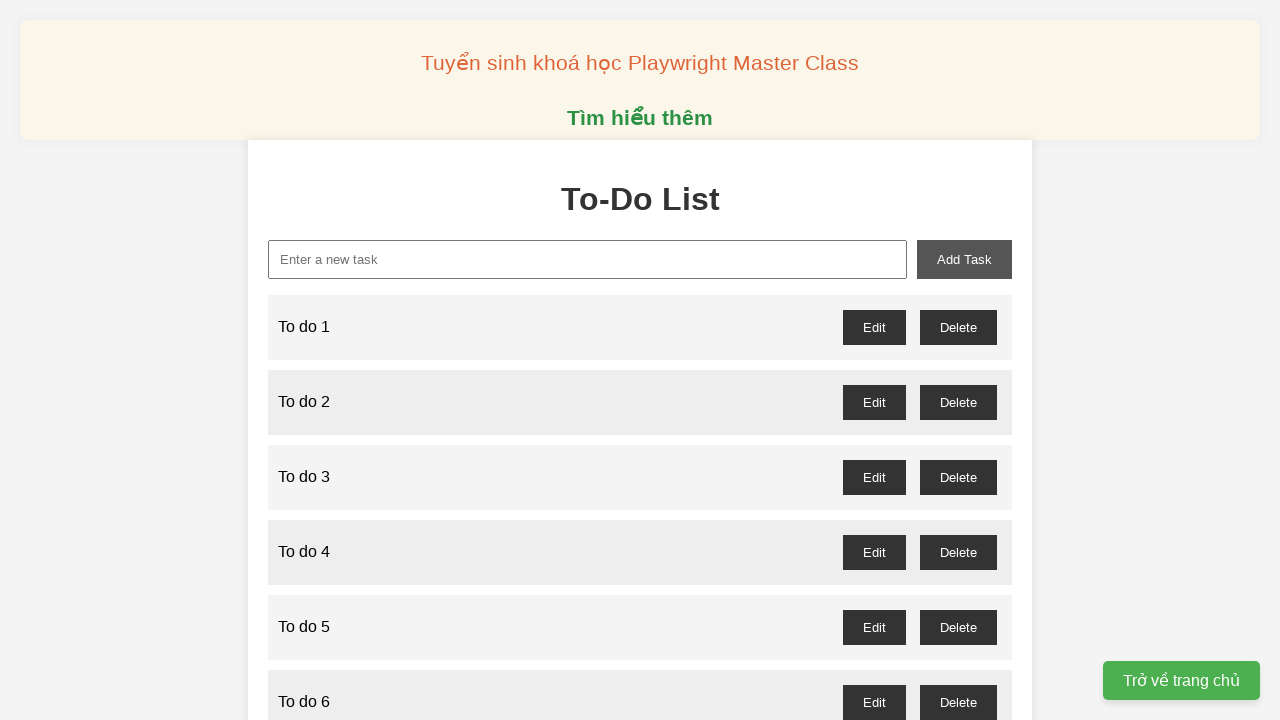

Filled input field with 'To do 34' on xpath=//input[@id="new-task"]
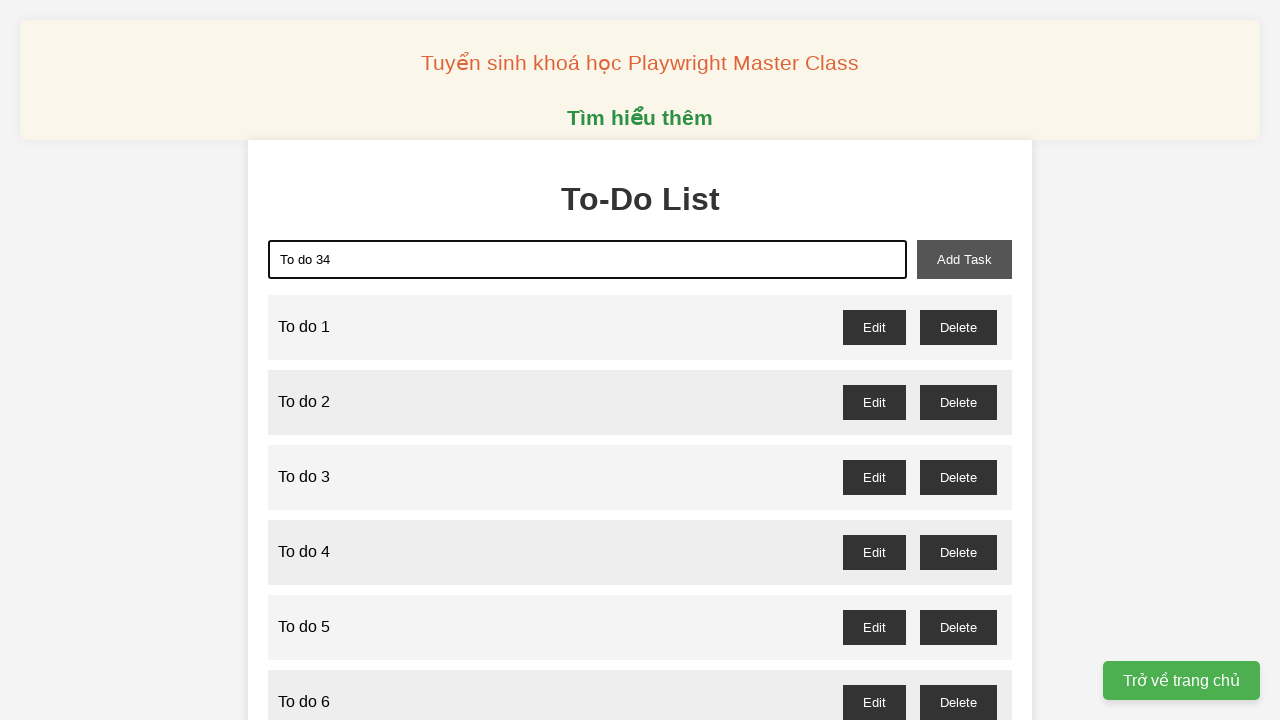

Clicked add task button to add 'To do 34' at (964, 259) on xpath=//button[@id="add-task"]
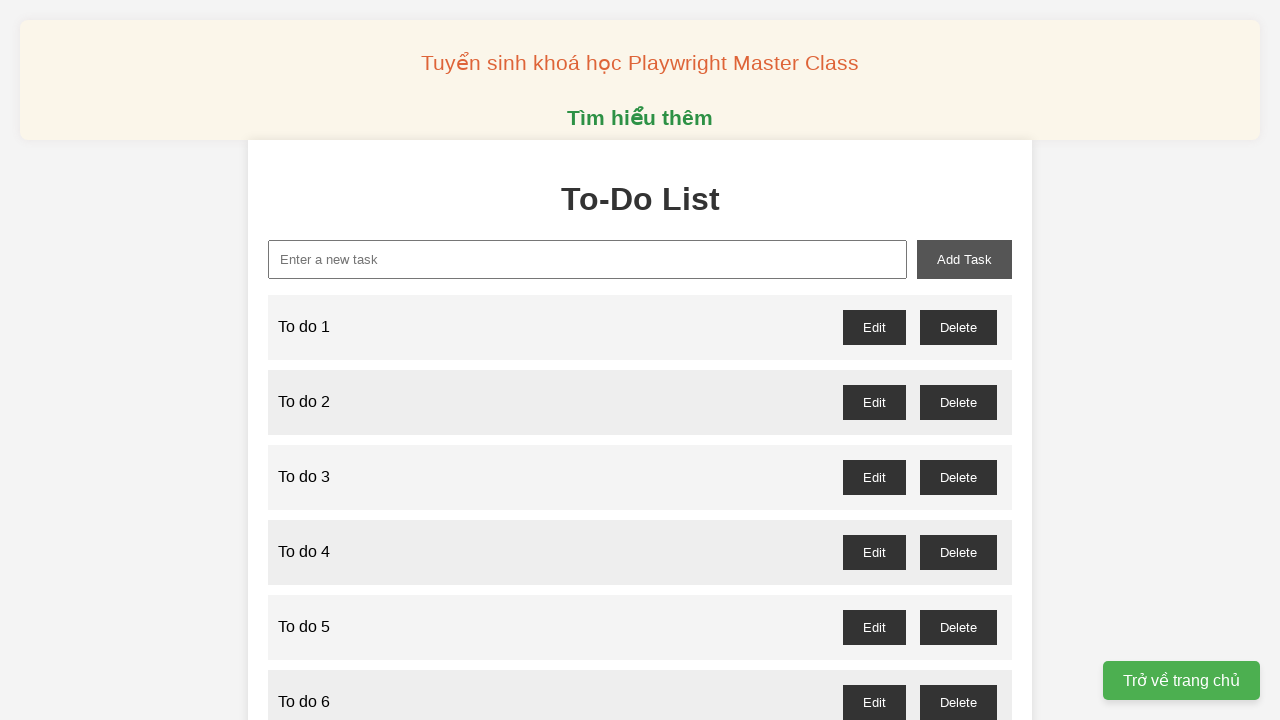

Filled input field with 'To do 35' on xpath=//input[@id="new-task"]
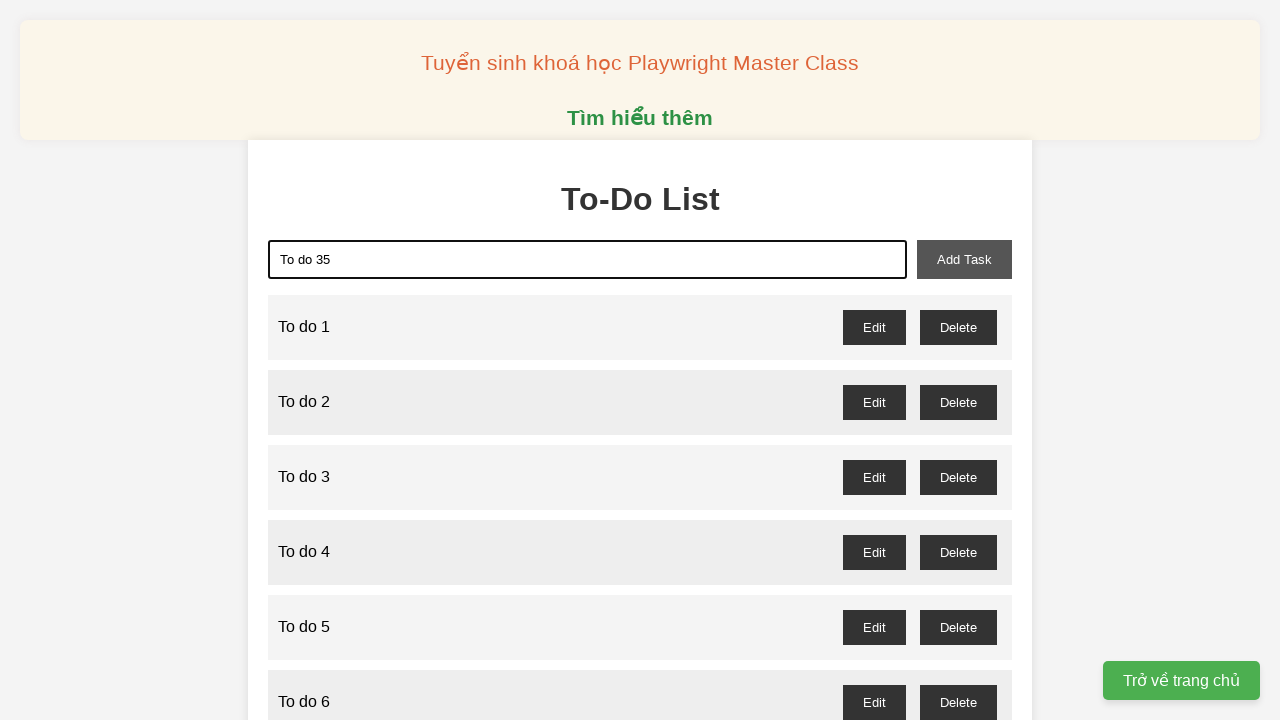

Clicked add task button to add 'To do 35' at (964, 259) on xpath=//button[@id="add-task"]
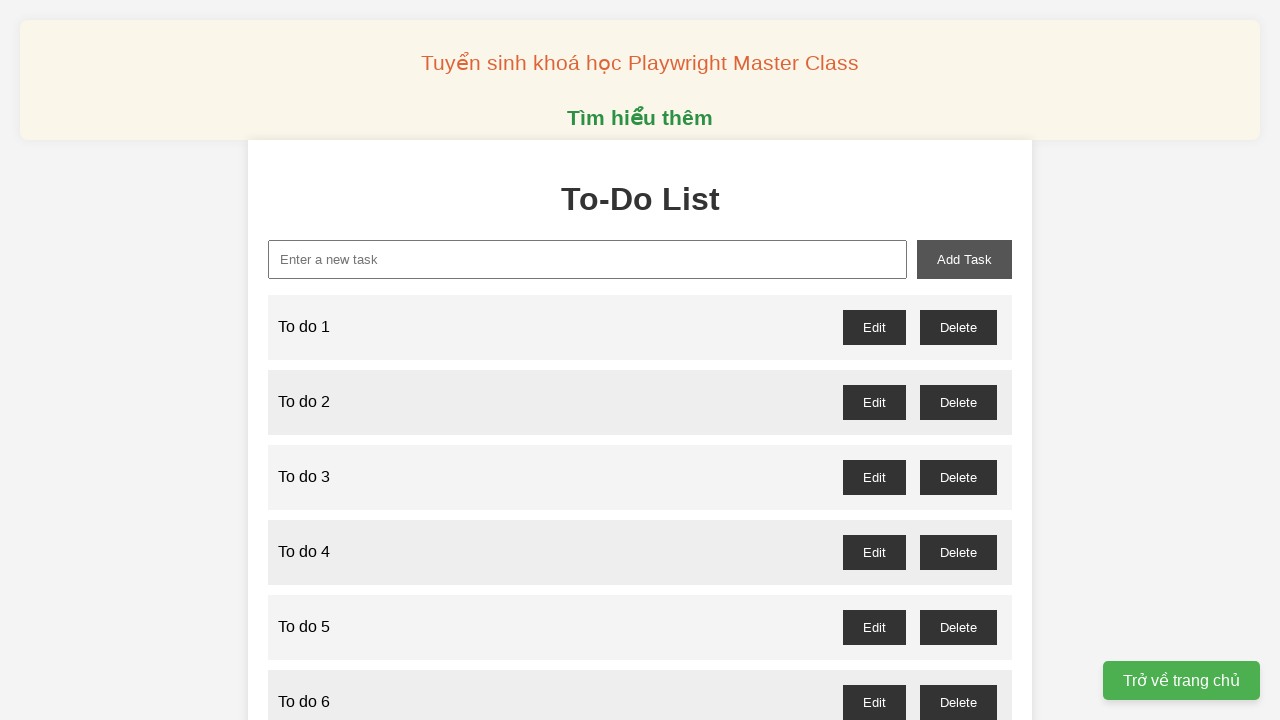

Filled input field with 'To do 36' on xpath=//input[@id="new-task"]
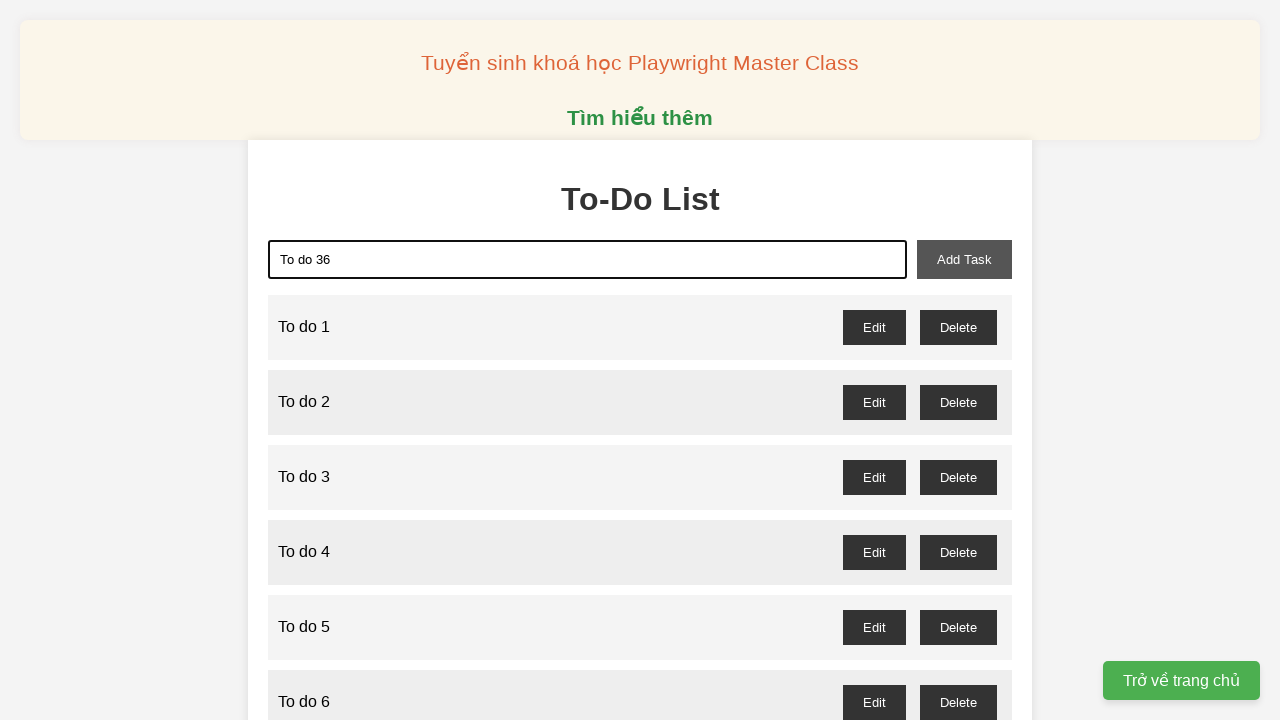

Clicked add task button to add 'To do 36' at (964, 259) on xpath=//button[@id="add-task"]
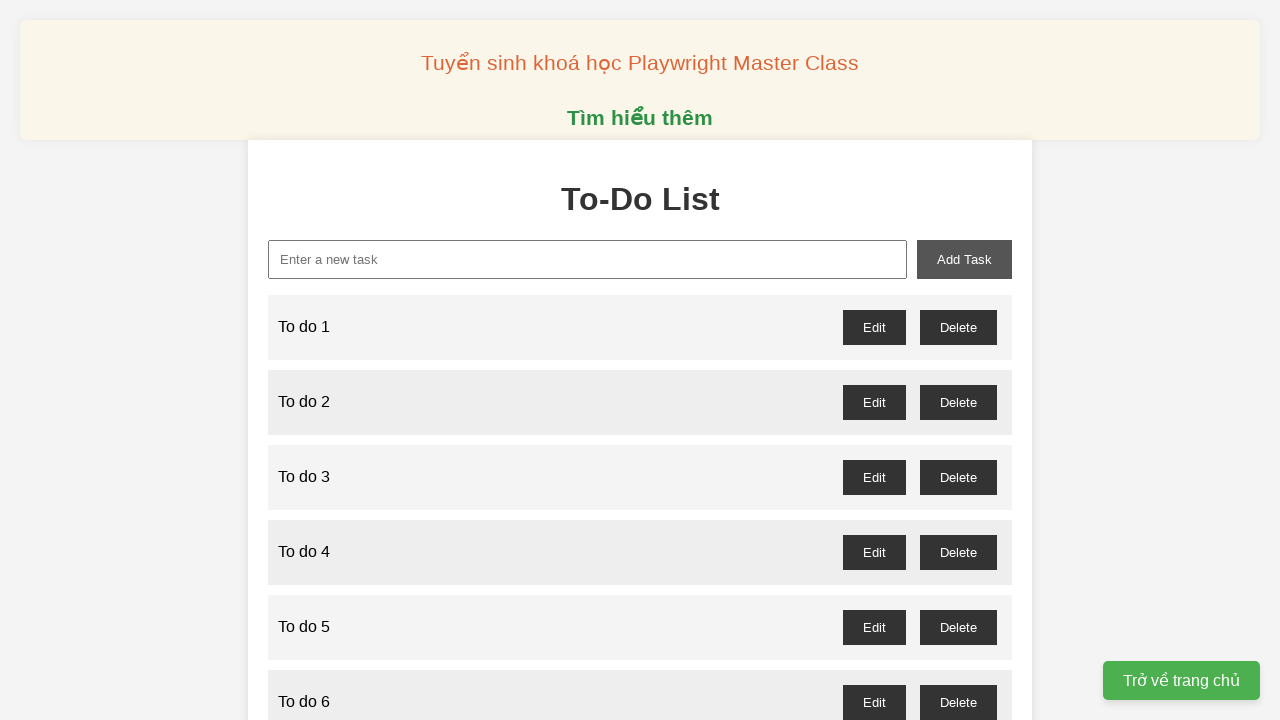

Filled input field with 'To do 37' on xpath=//input[@id="new-task"]
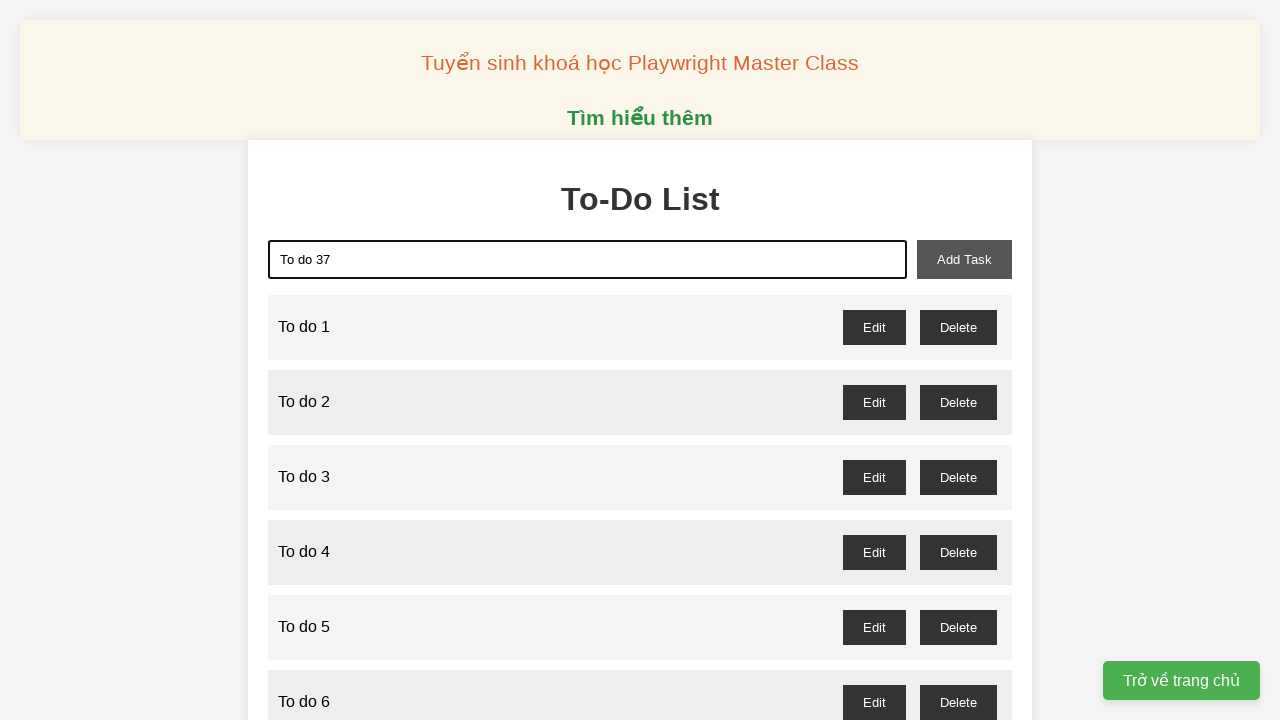

Clicked add task button to add 'To do 37' at (964, 259) on xpath=//button[@id="add-task"]
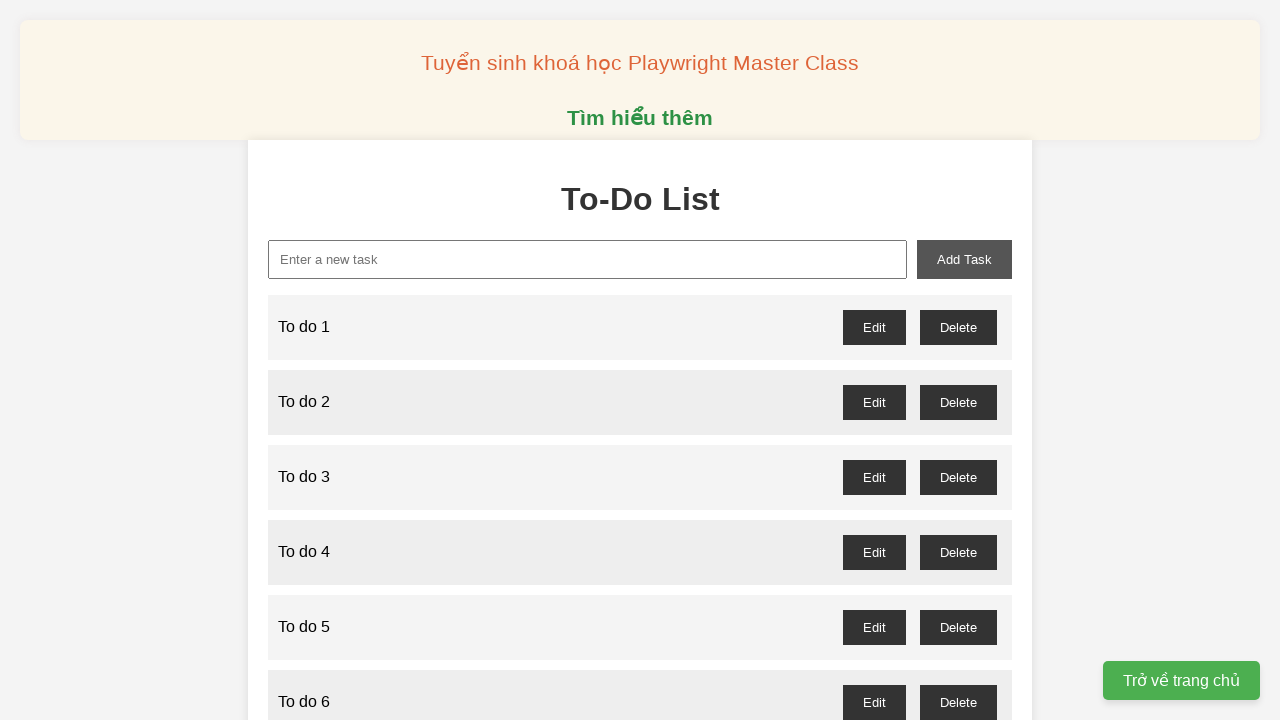

Filled input field with 'To do 38' on xpath=//input[@id="new-task"]
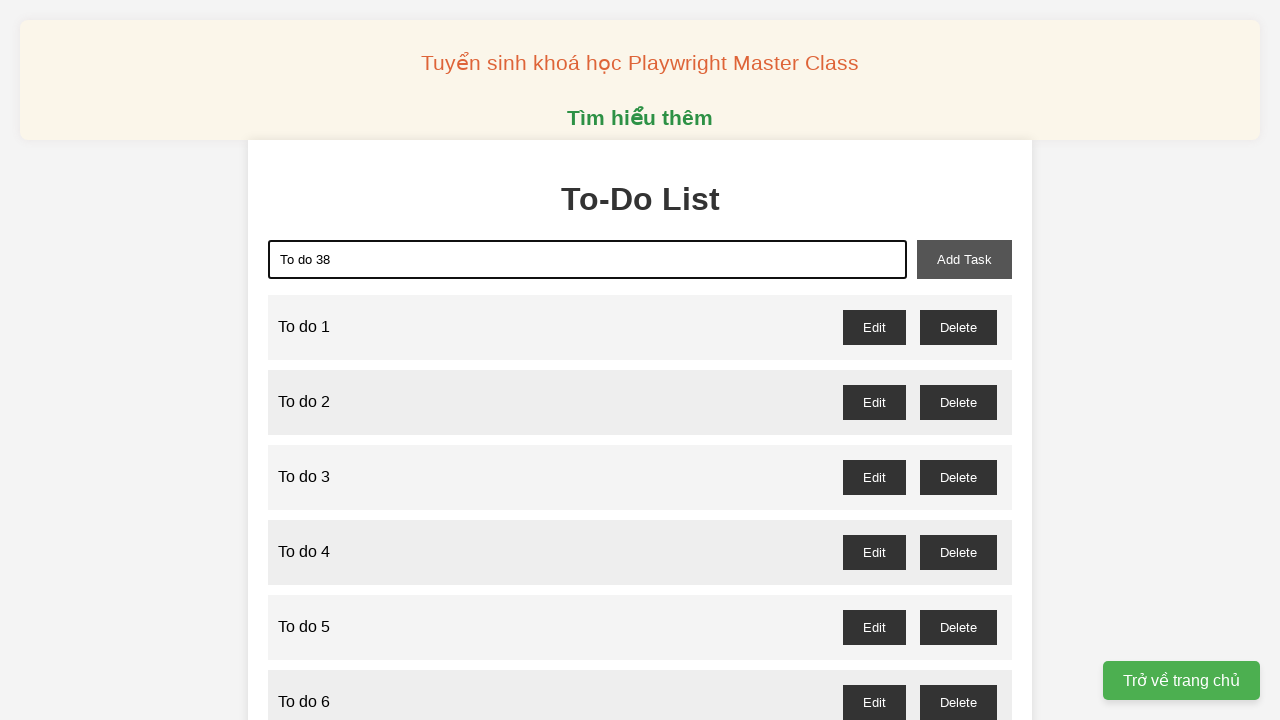

Clicked add task button to add 'To do 38' at (964, 259) on xpath=//button[@id="add-task"]
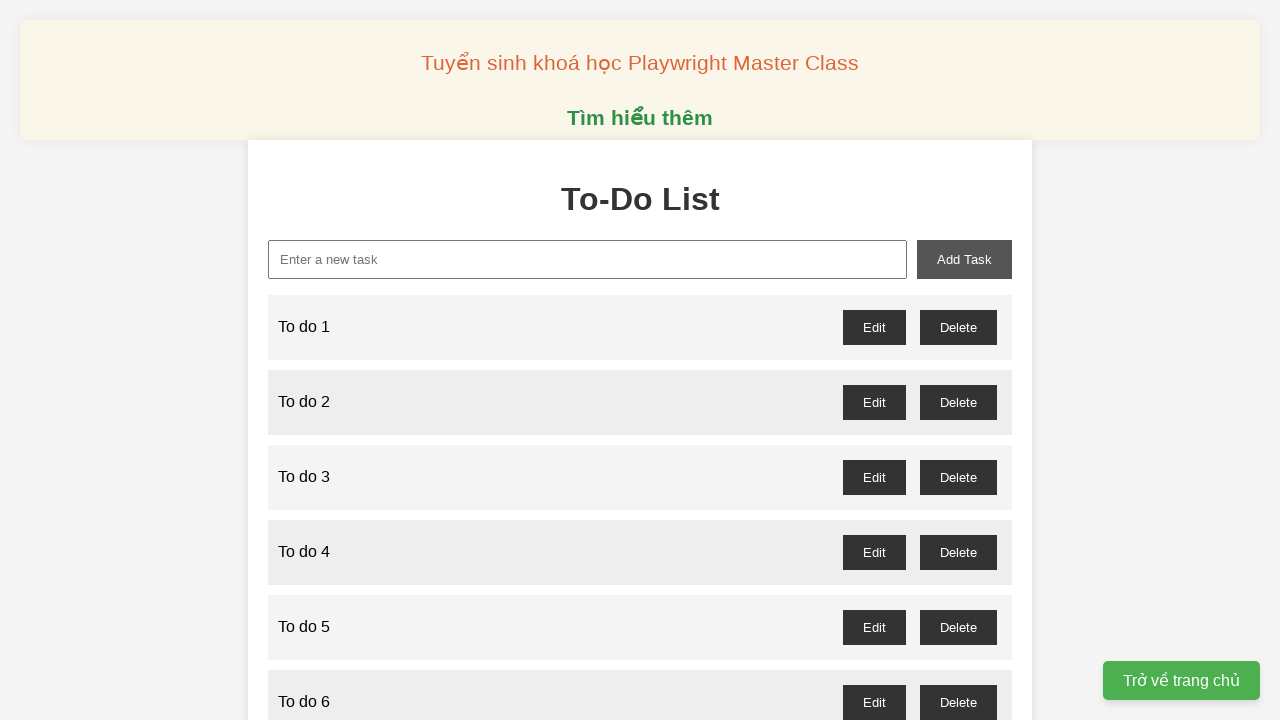

Filled input field with 'To do 39' on xpath=//input[@id="new-task"]
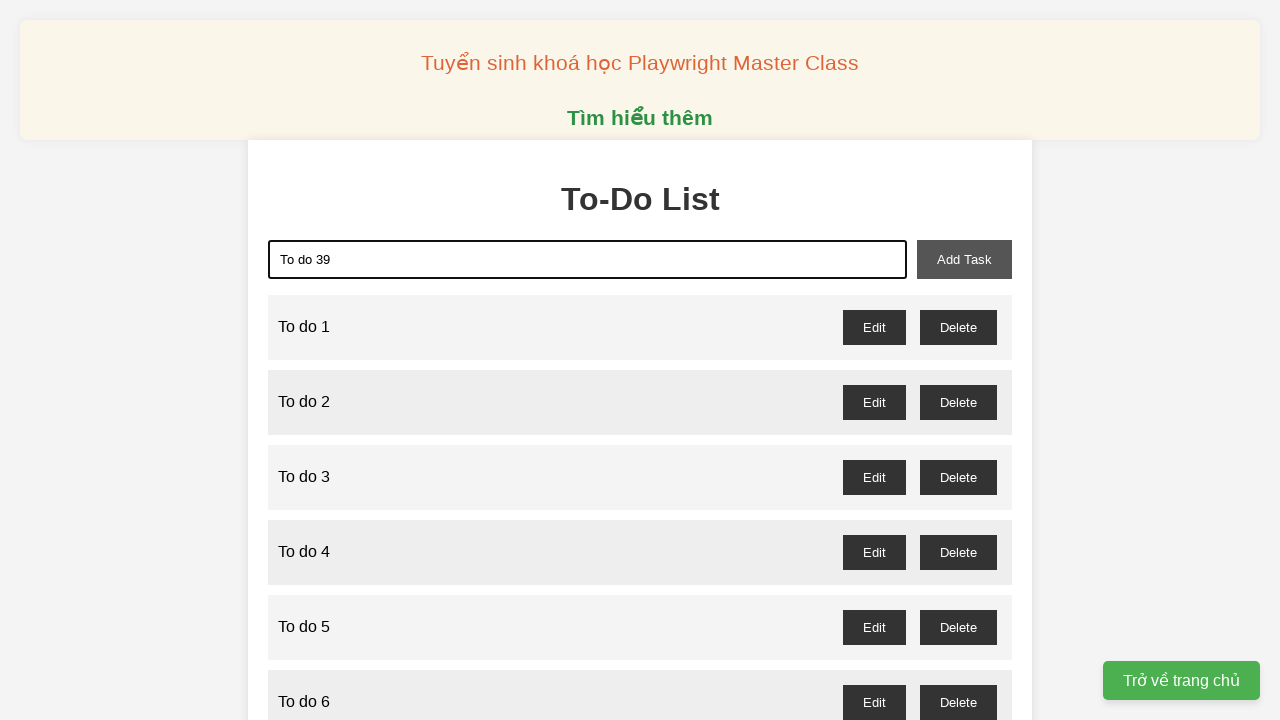

Clicked add task button to add 'To do 39' at (964, 259) on xpath=//button[@id="add-task"]
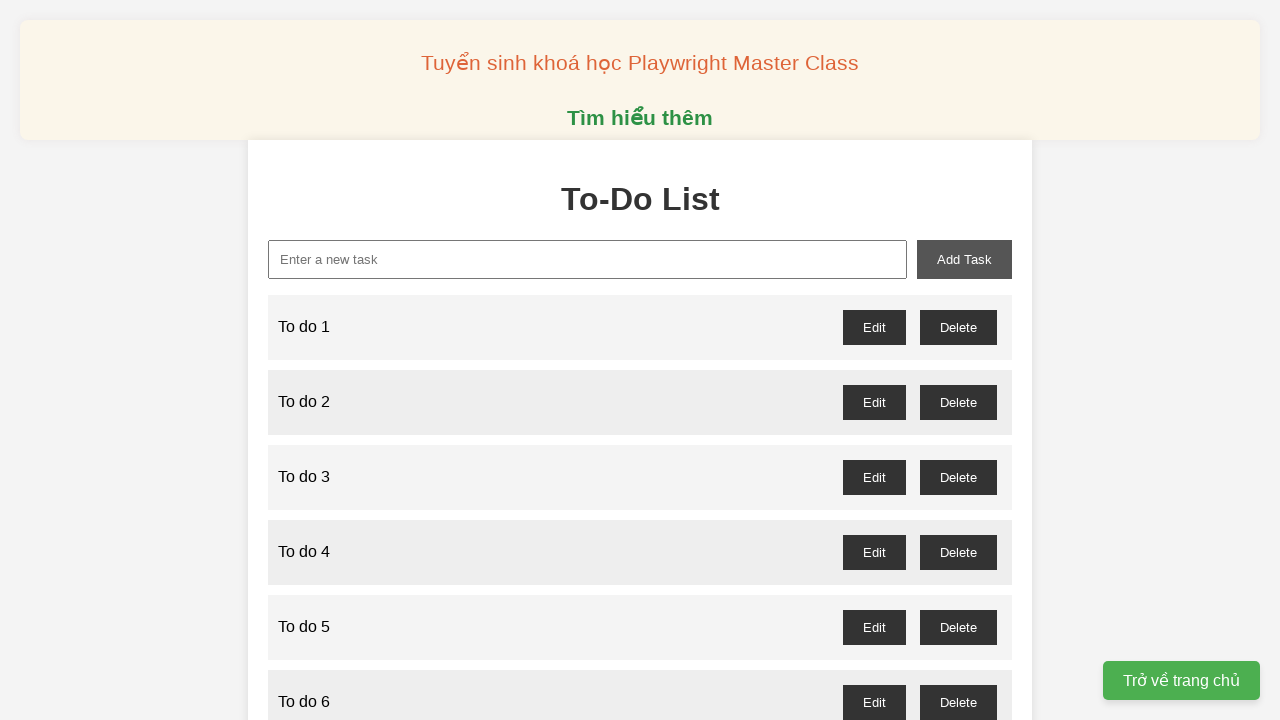

Filled input field with 'To do 40' on xpath=//input[@id="new-task"]
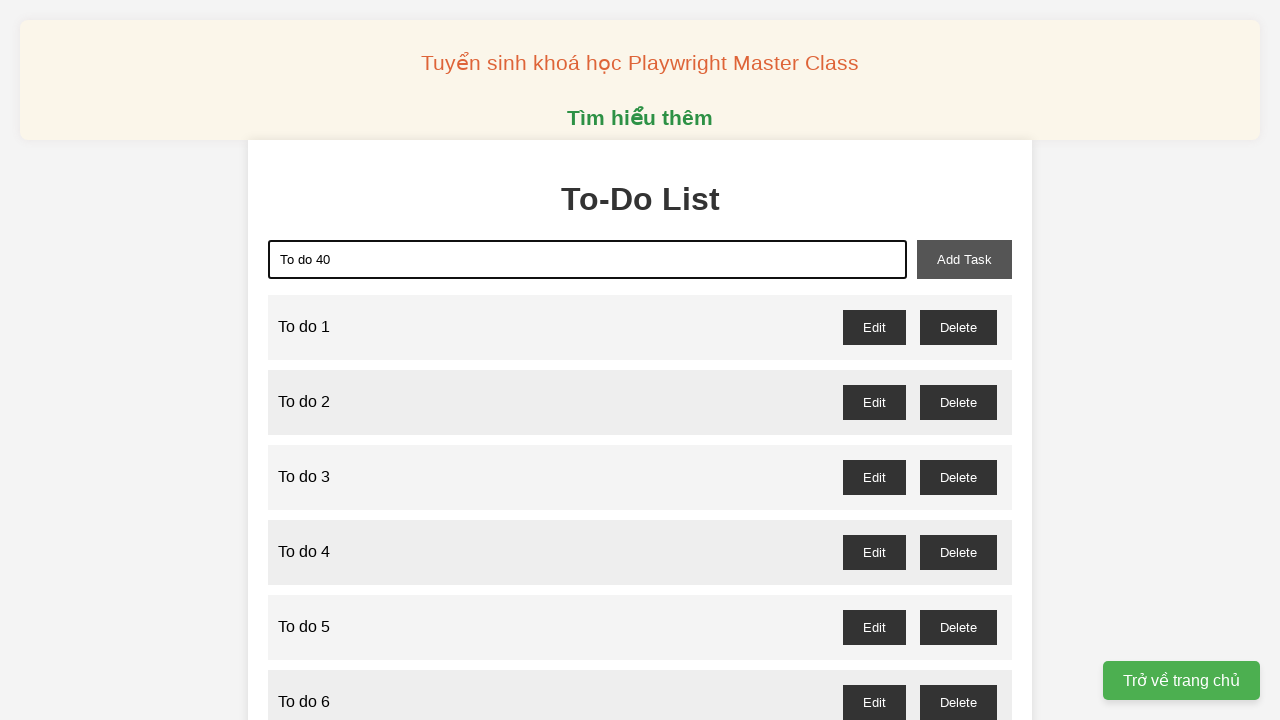

Clicked add task button to add 'To do 40' at (964, 259) on xpath=//button[@id="add-task"]
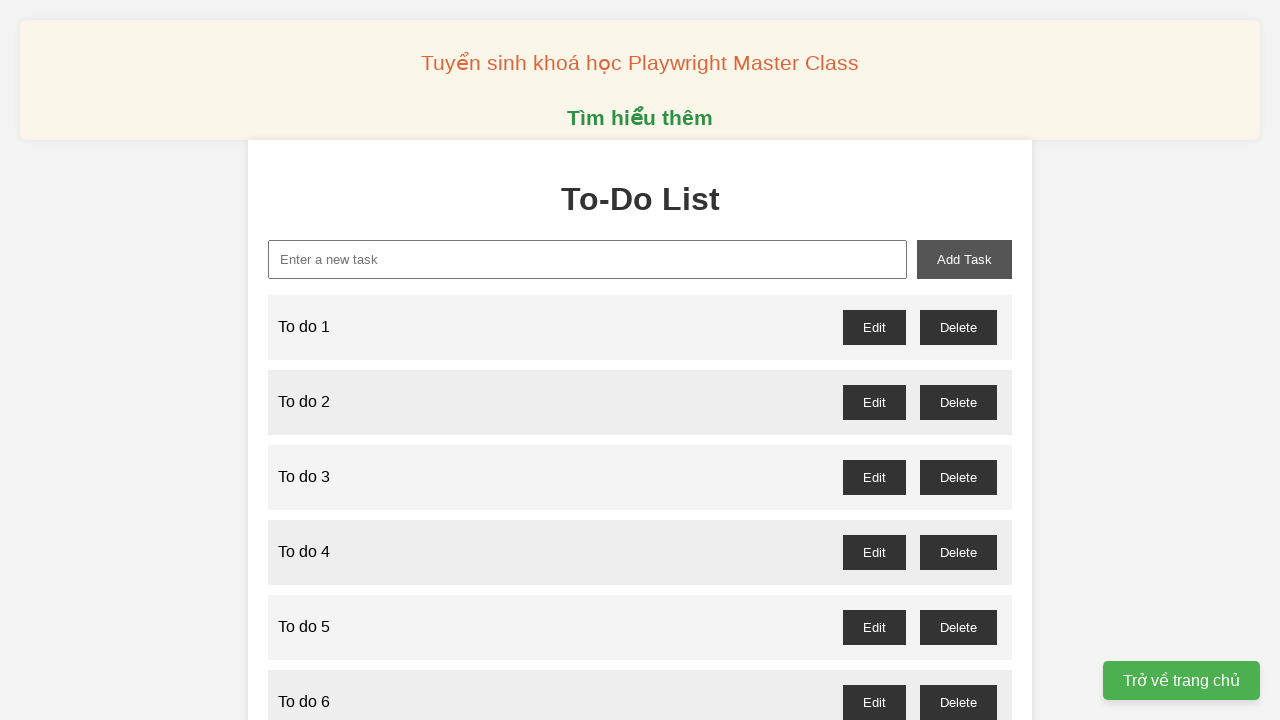

Filled input field with 'To do 41' on xpath=//input[@id="new-task"]
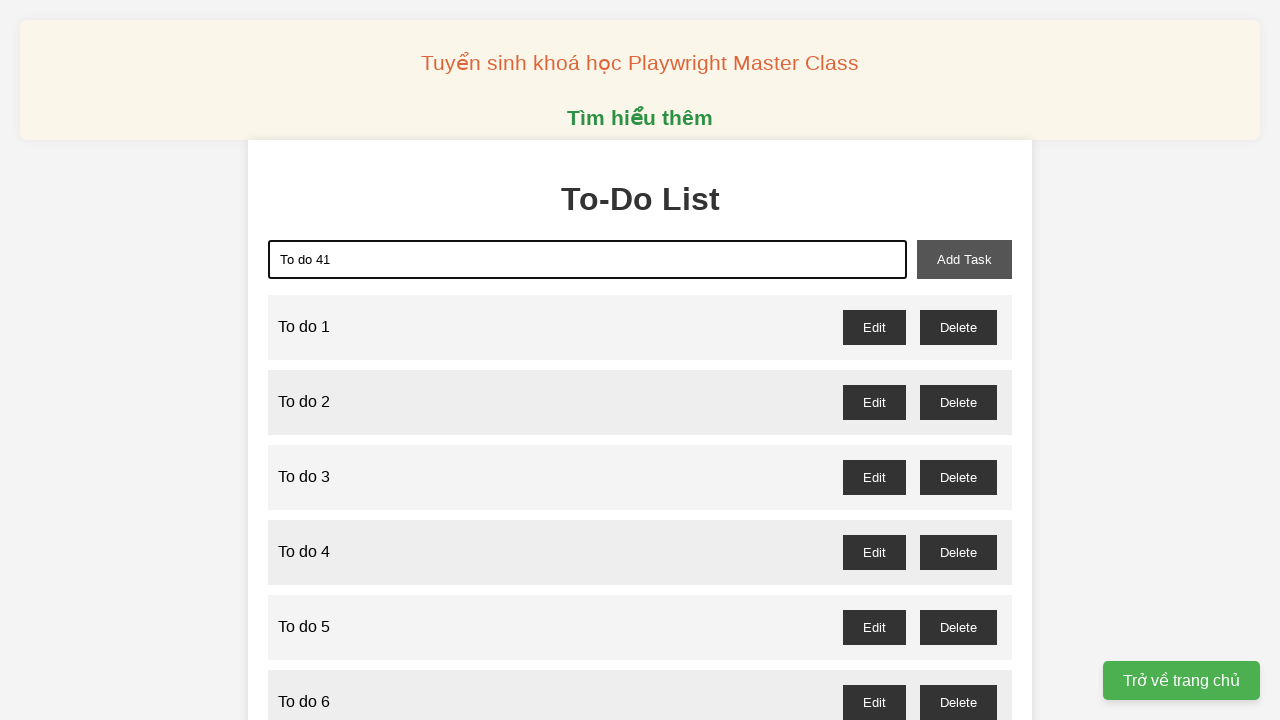

Clicked add task button to add 'To do 41' at (964, 259) on xpath=//button[@id="add-task"]
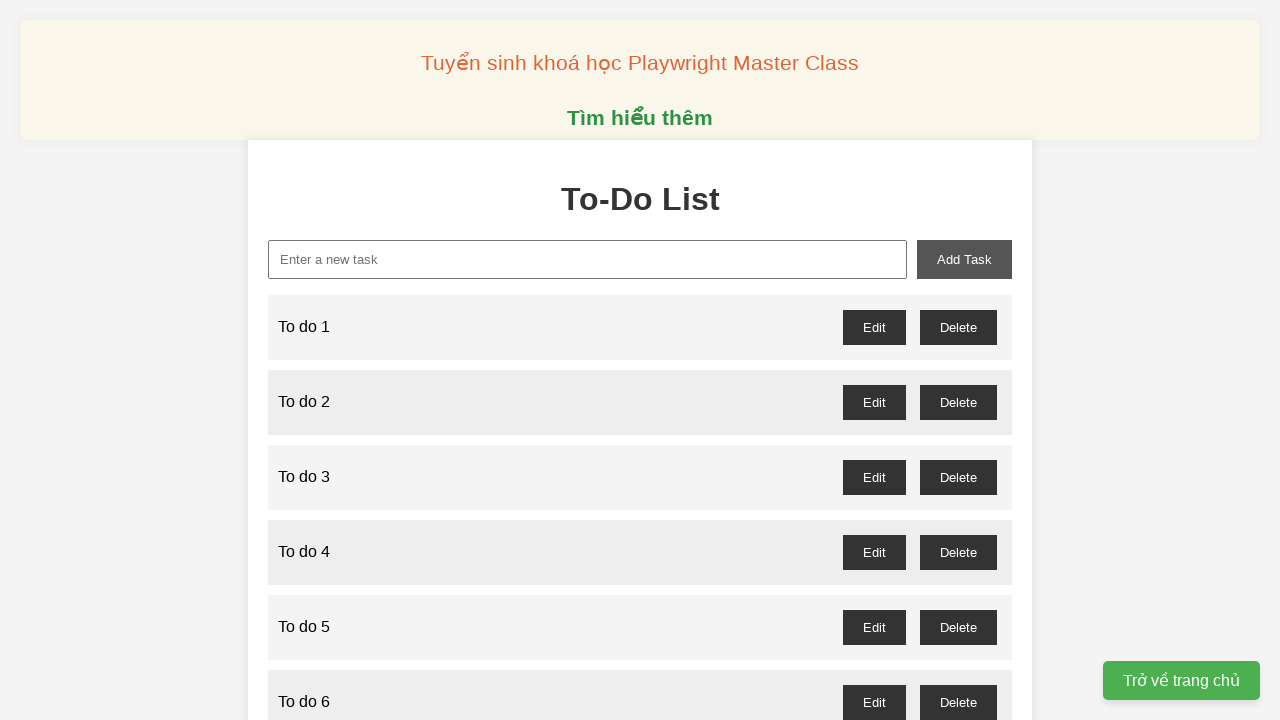

Filled input field with 'To do 42' on xpath=//input[@id="new-task"]
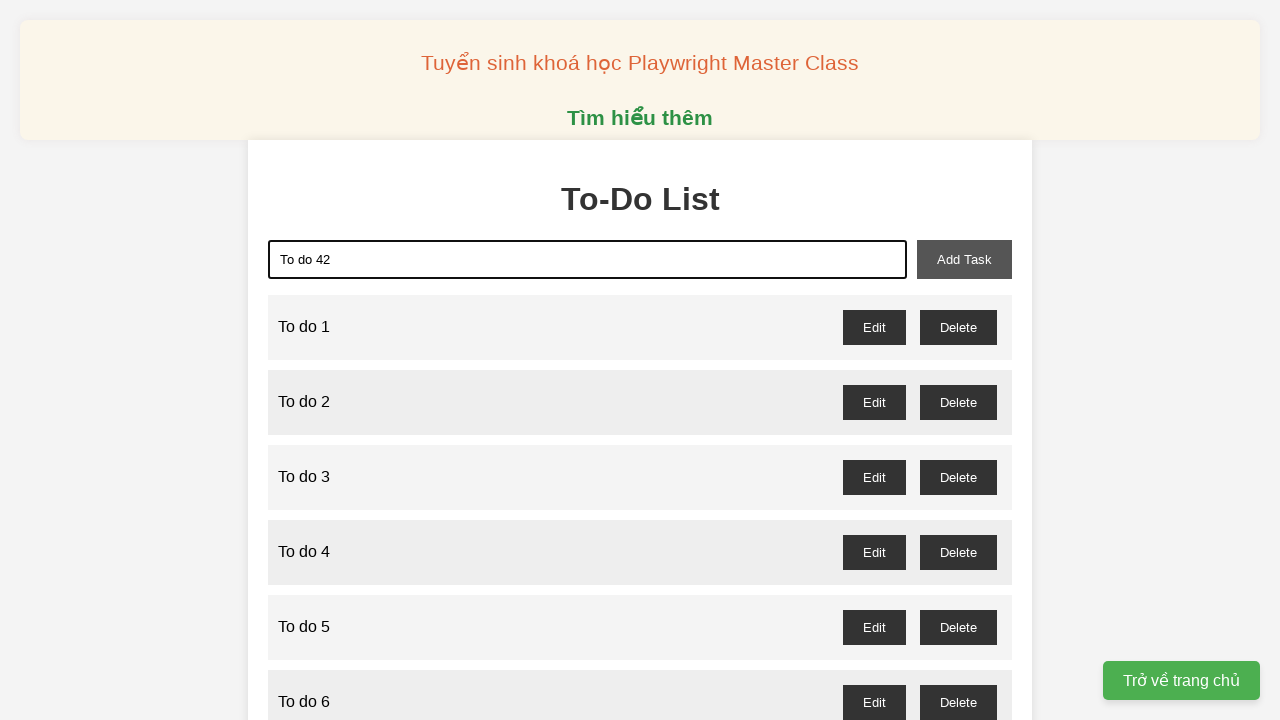

Clicked add task button to add 'To do 42' at (964, 259) on xpath=//button[@id="add-task"]
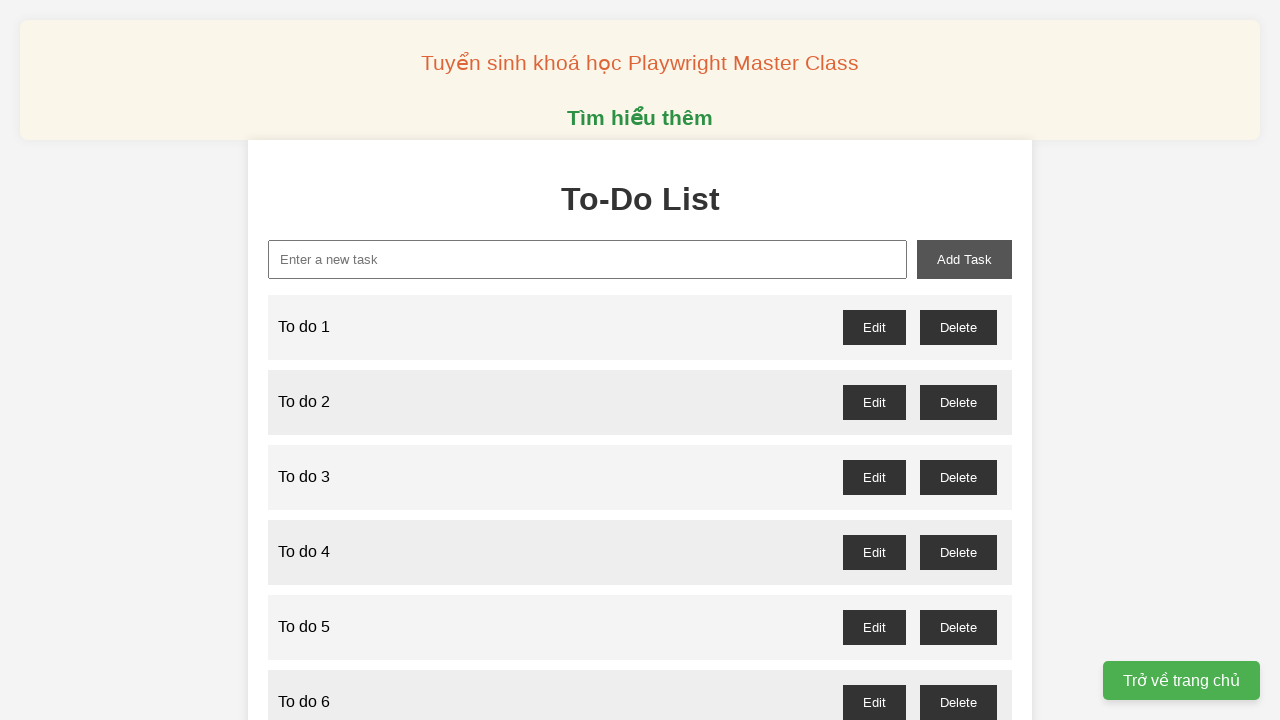

Filled input field with 'To do 43' on xpath=//input[@id="new-task"]
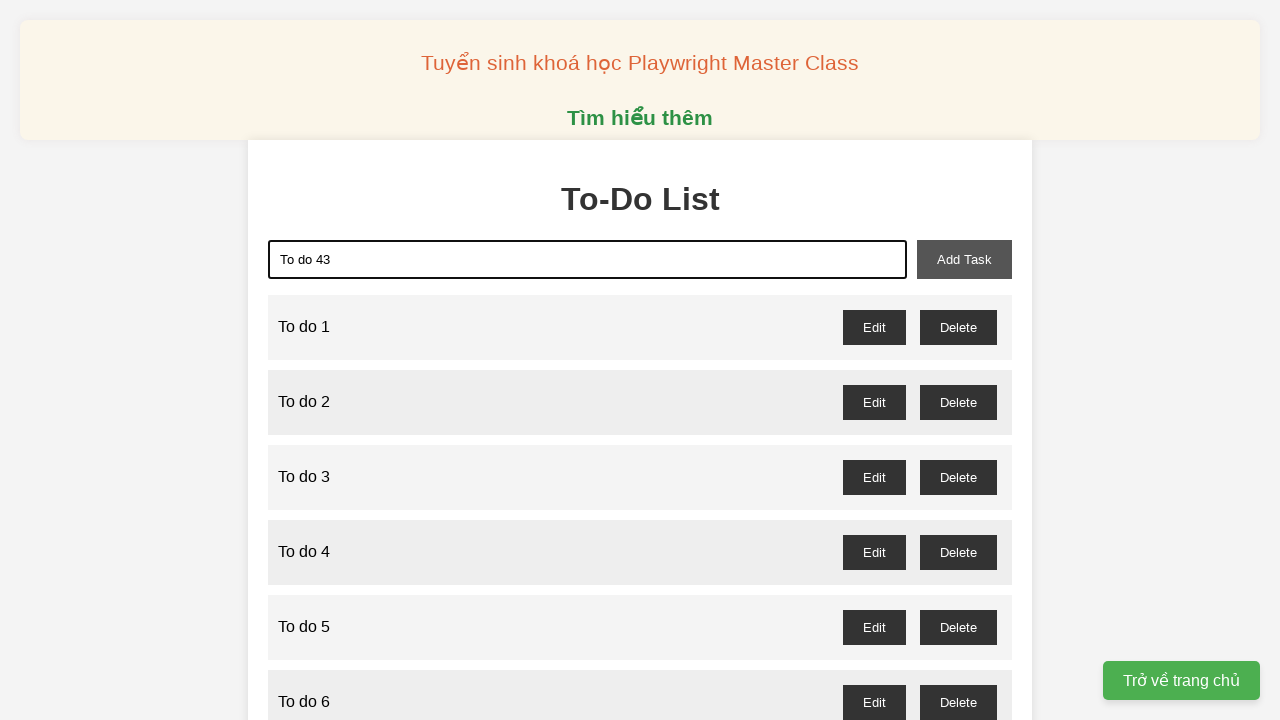

Clicked add task button to add 'To do 43' at (964, 259) on xpath=//button[@id="add-task"]
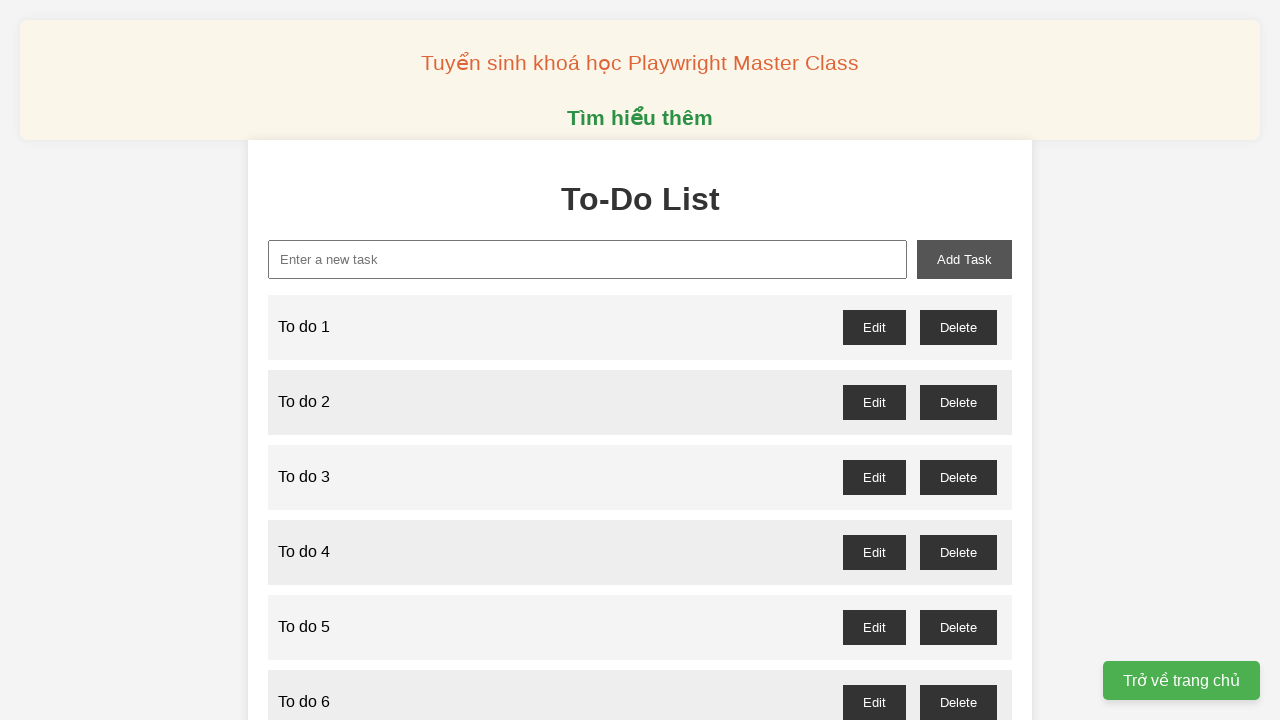

Filled input field with 'To do 44' on xpath=//input[@id="new-task"]
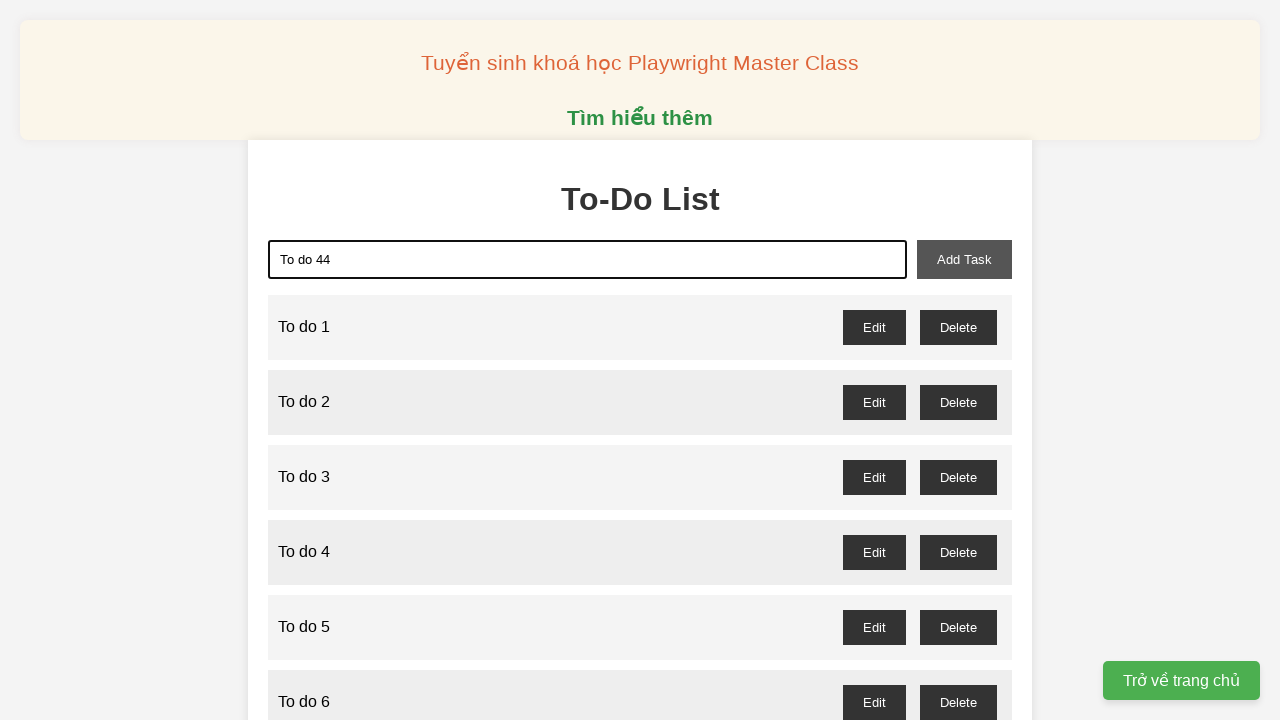

Clicked add task button to add 'To do 44' at (964, 259) on xpath=//button[@id="add-task"]
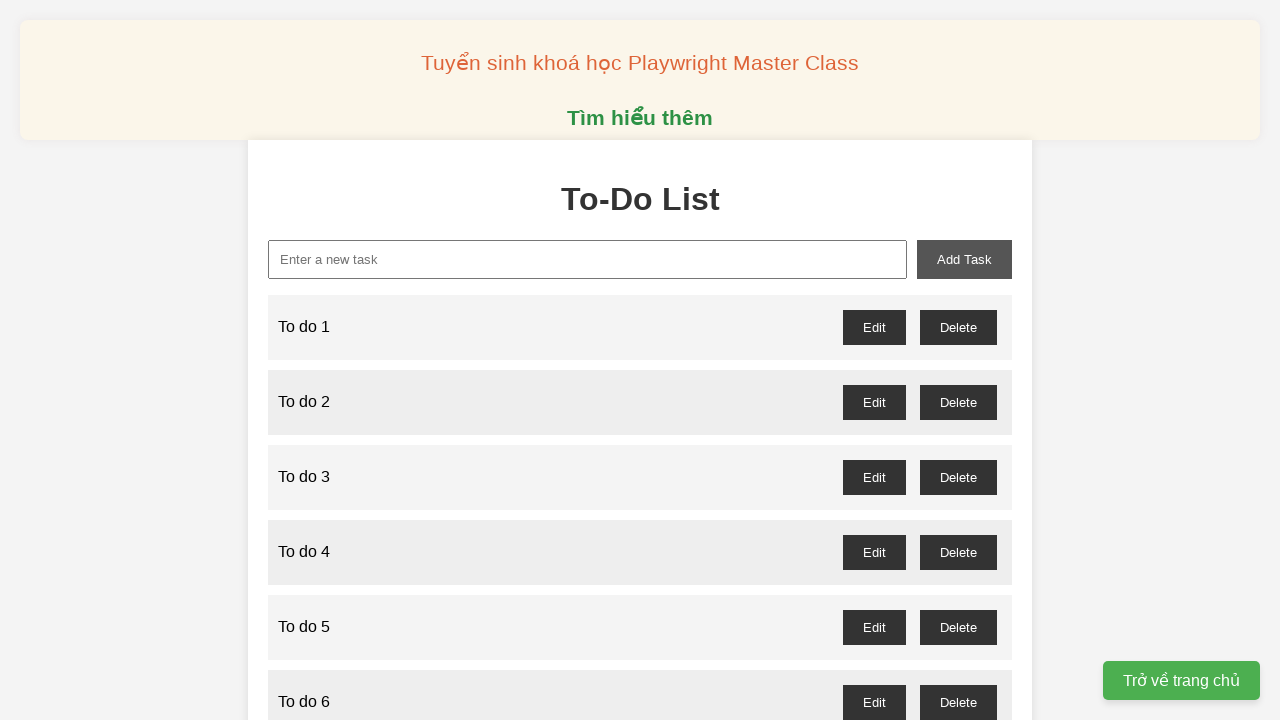

Filled input field with 'To do 45' on xpath=//input[@id="new-task"]
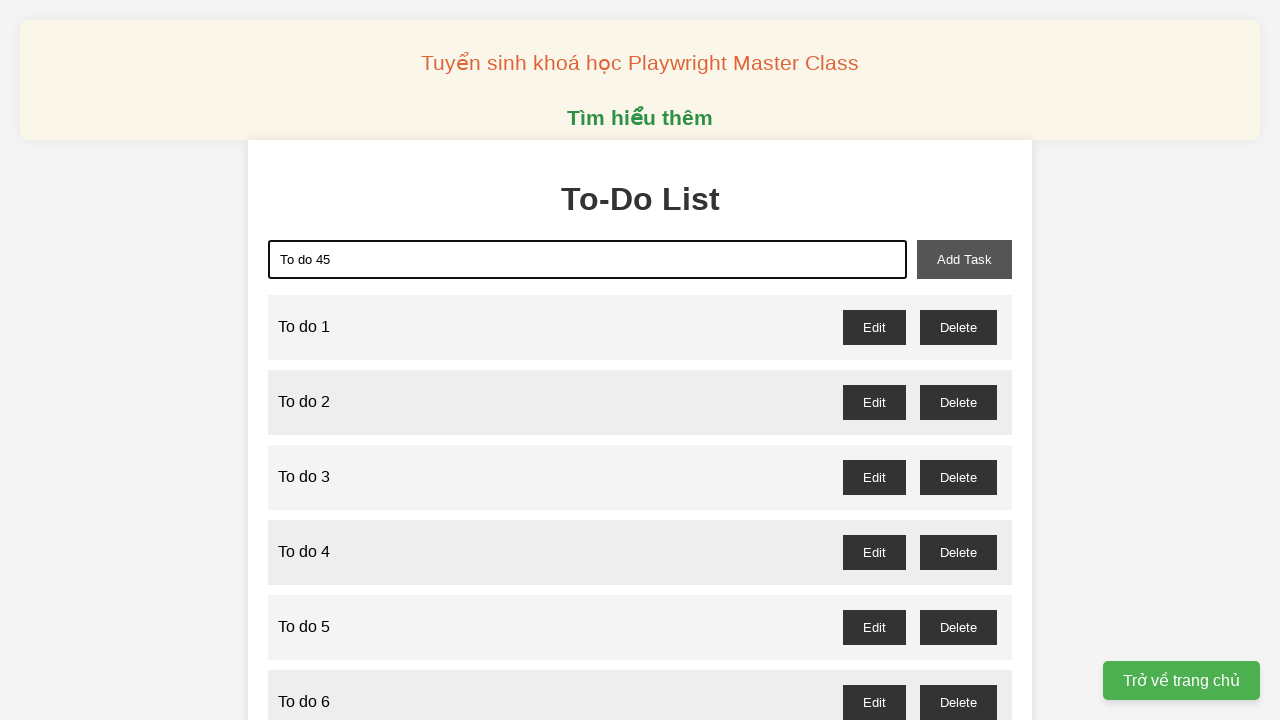

Clicked add task button to add 'To do 45' at (964, 259) on xpath=//button[@id="add-task"]
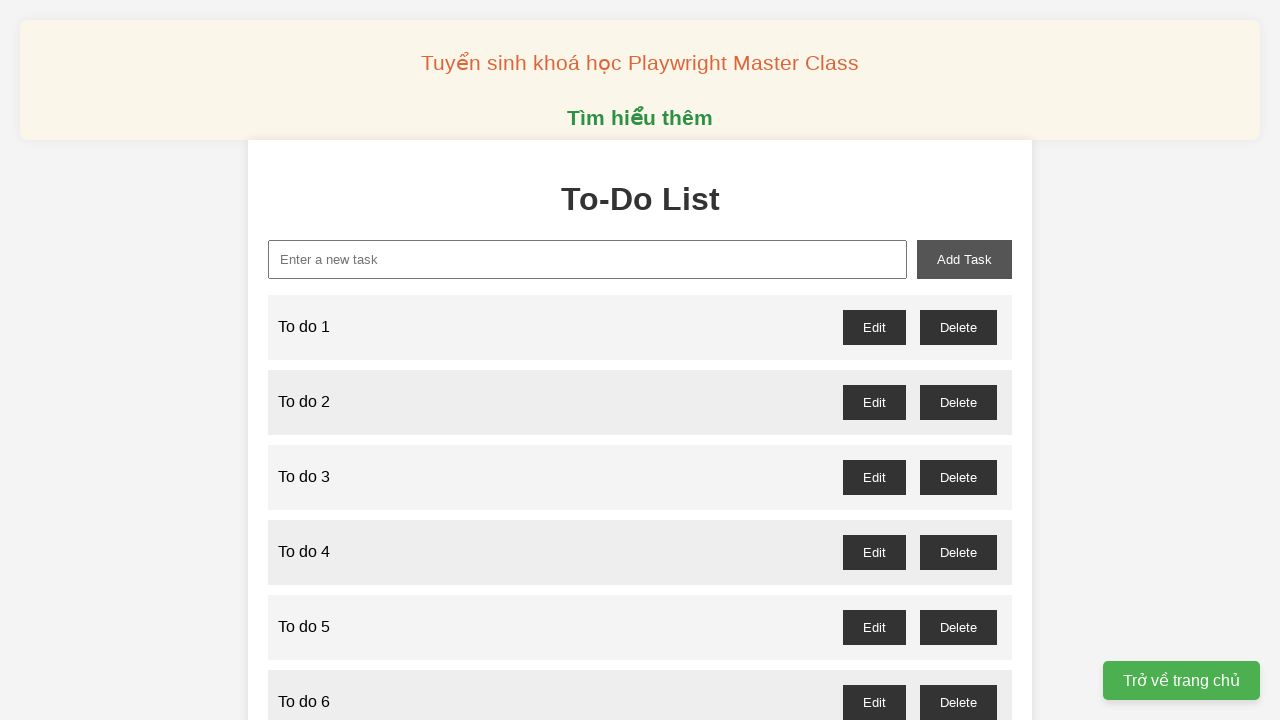

Filled input field with 'To do 46' on xpath=//input[@id="new-task"]
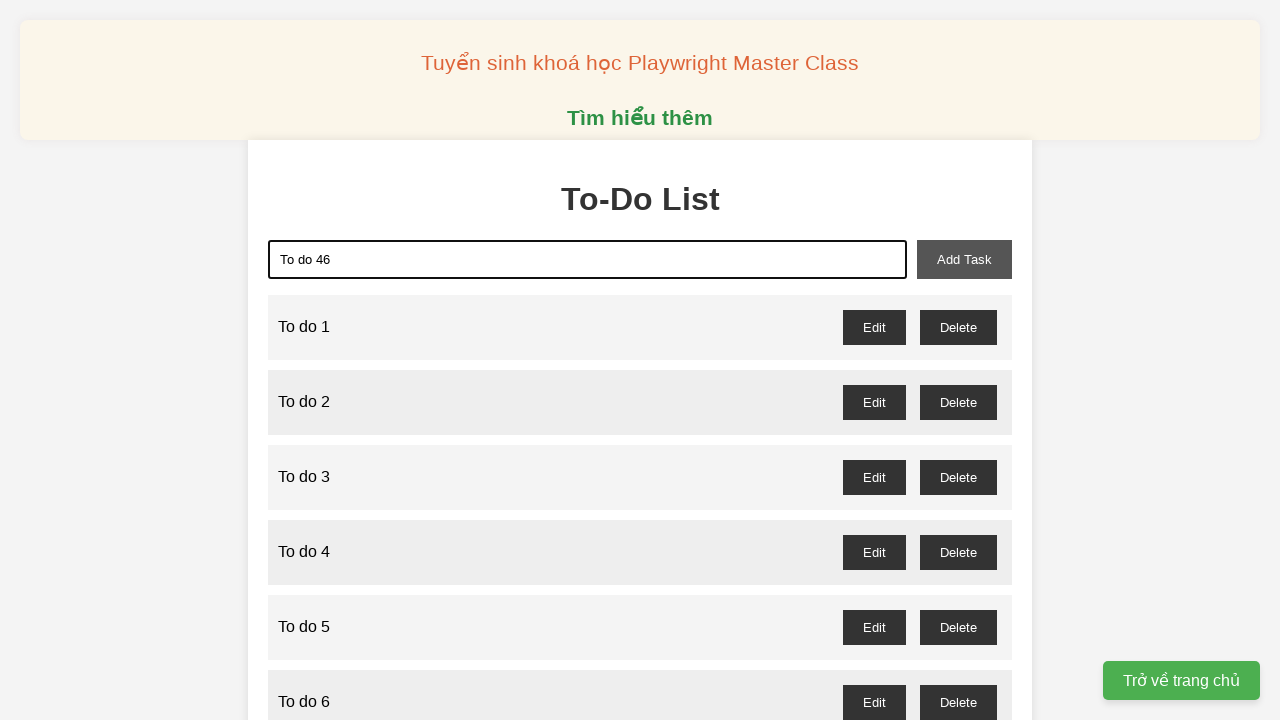

Clicked add task button to add 'To do 46' at (964, 259) on xpath=//button[@id="add-task"]
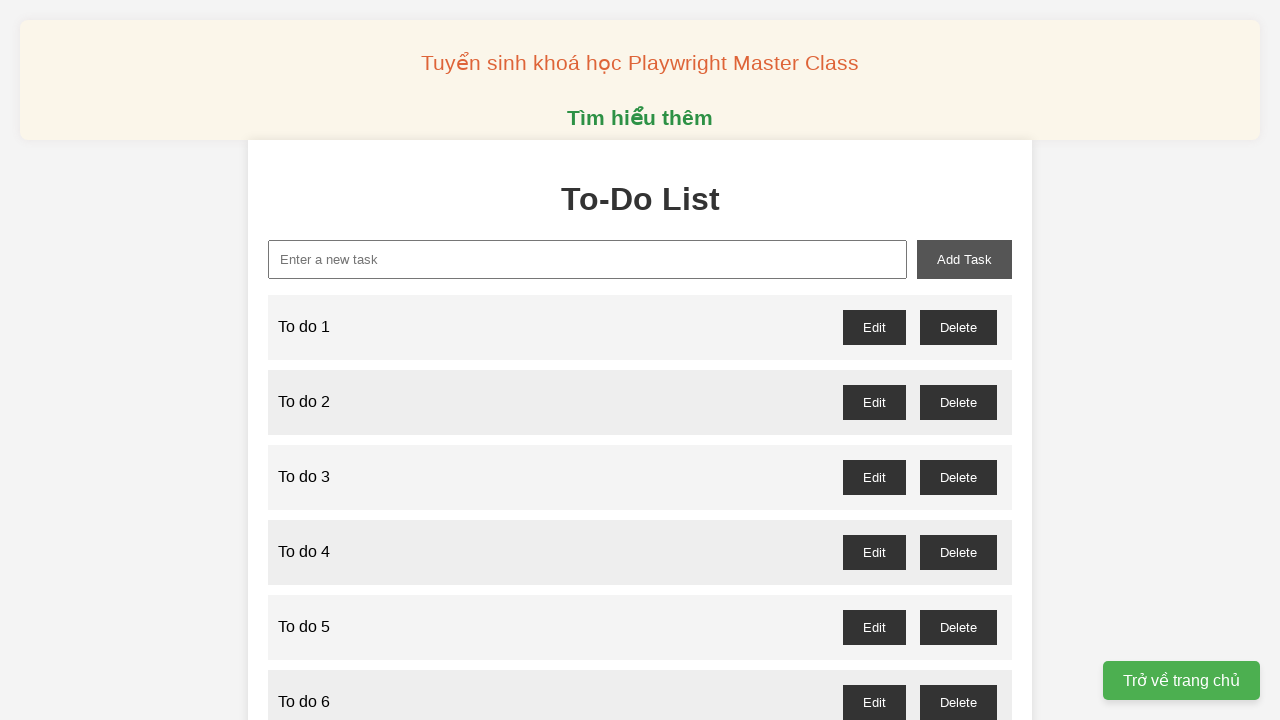

Filled input field with 'To do 47' on xpath=//input[@id="new-task"]
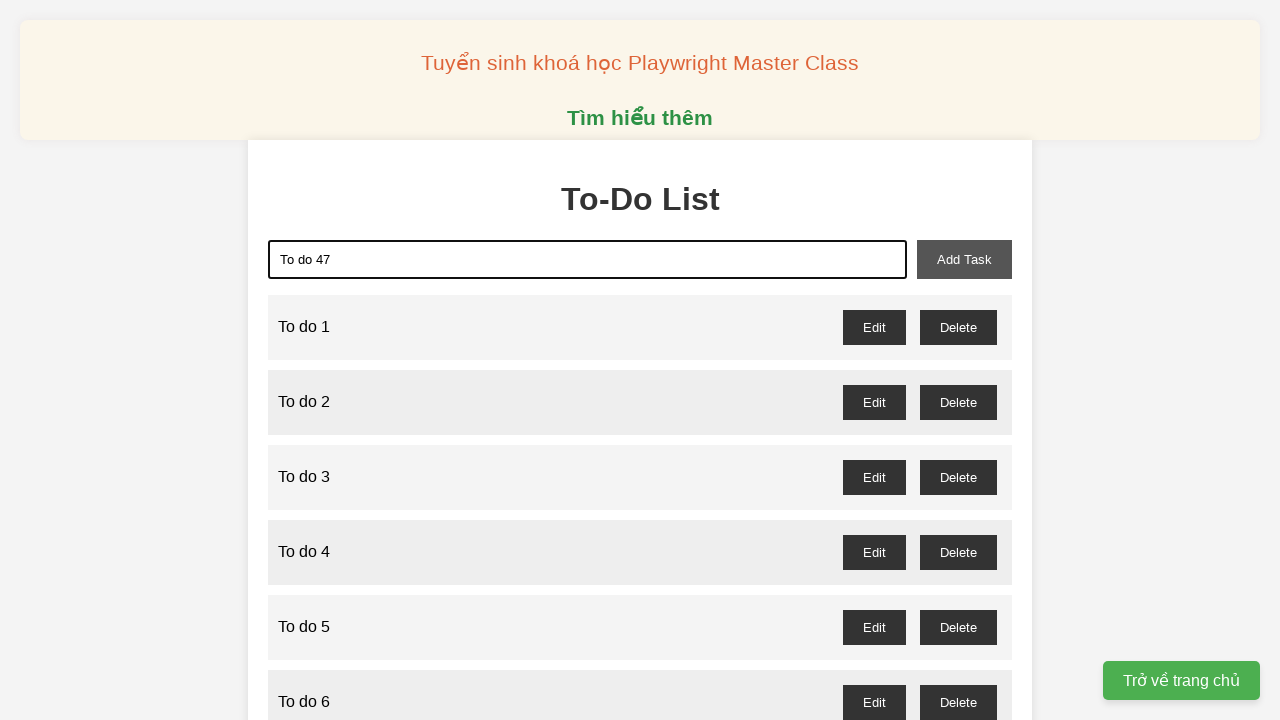

Clicked add task button to add 'To do 47' at (964, 259) on xpath=//button[@id="add-task"]
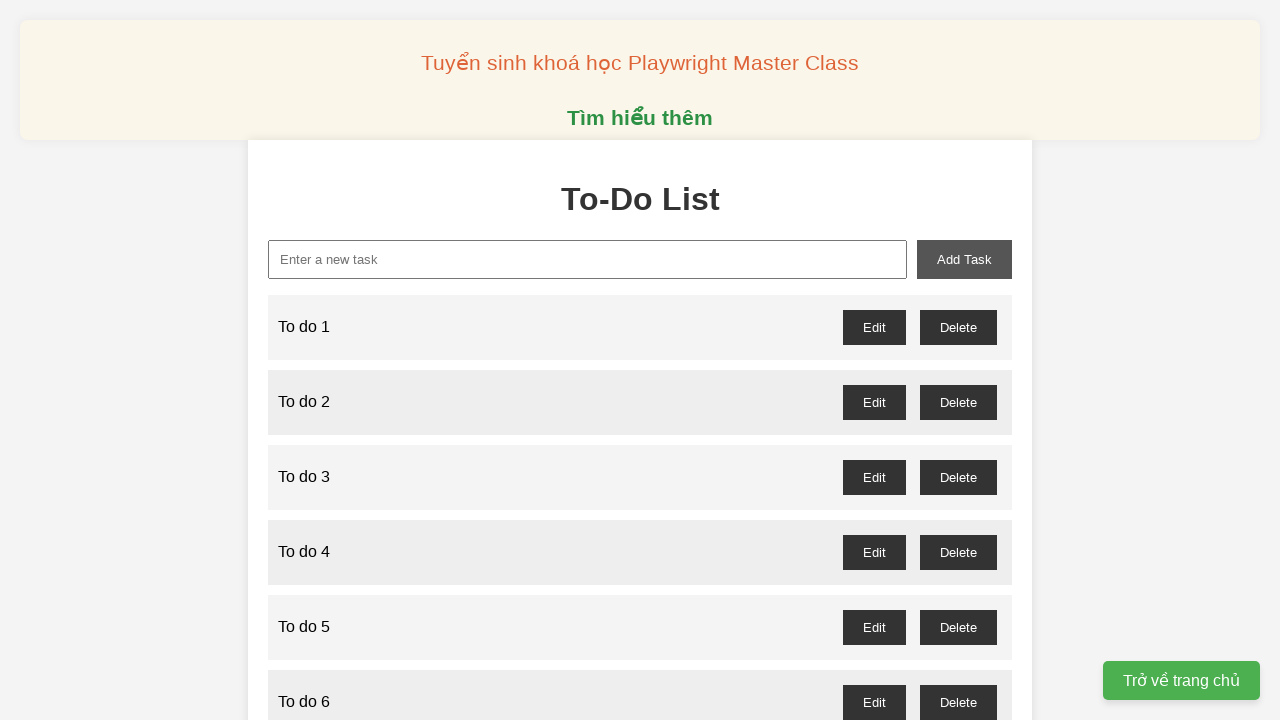

Filled input field with 'To do 48' on xpath=//input[@id="new-task"]
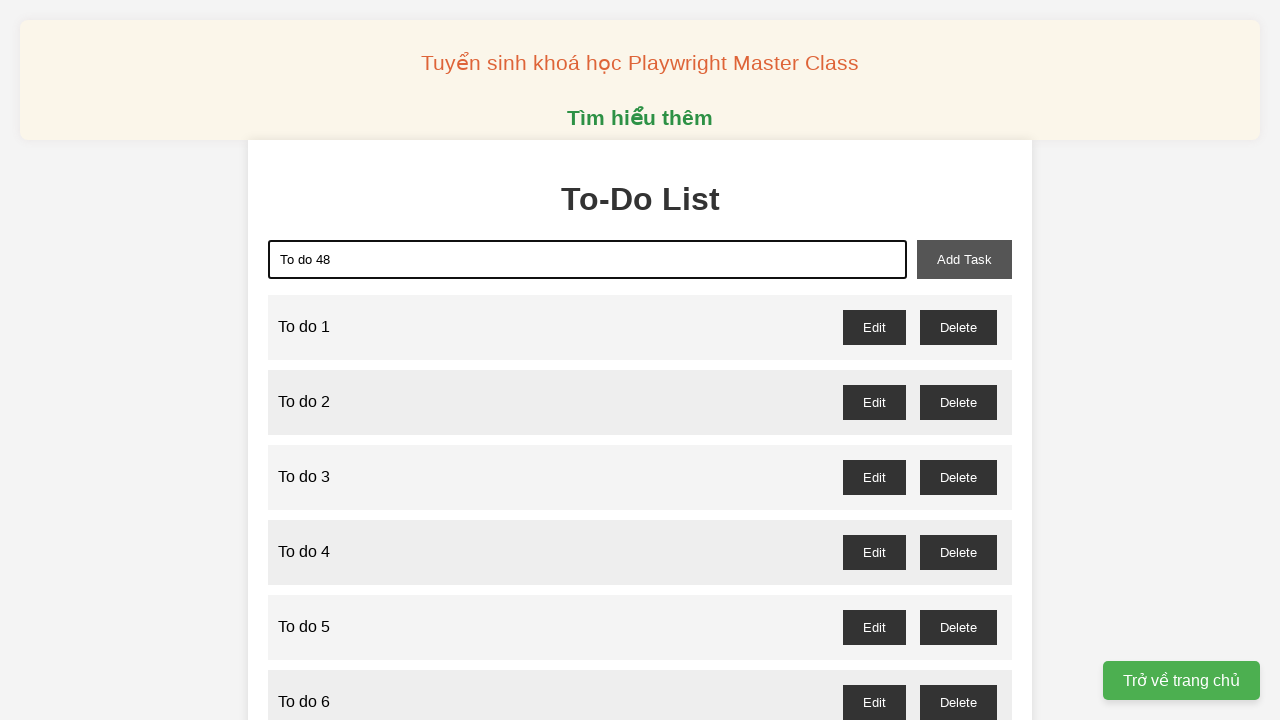

Clicked add task button to add 'To do 48' at (964, 259) on xpath=//button[@id="add-task"]
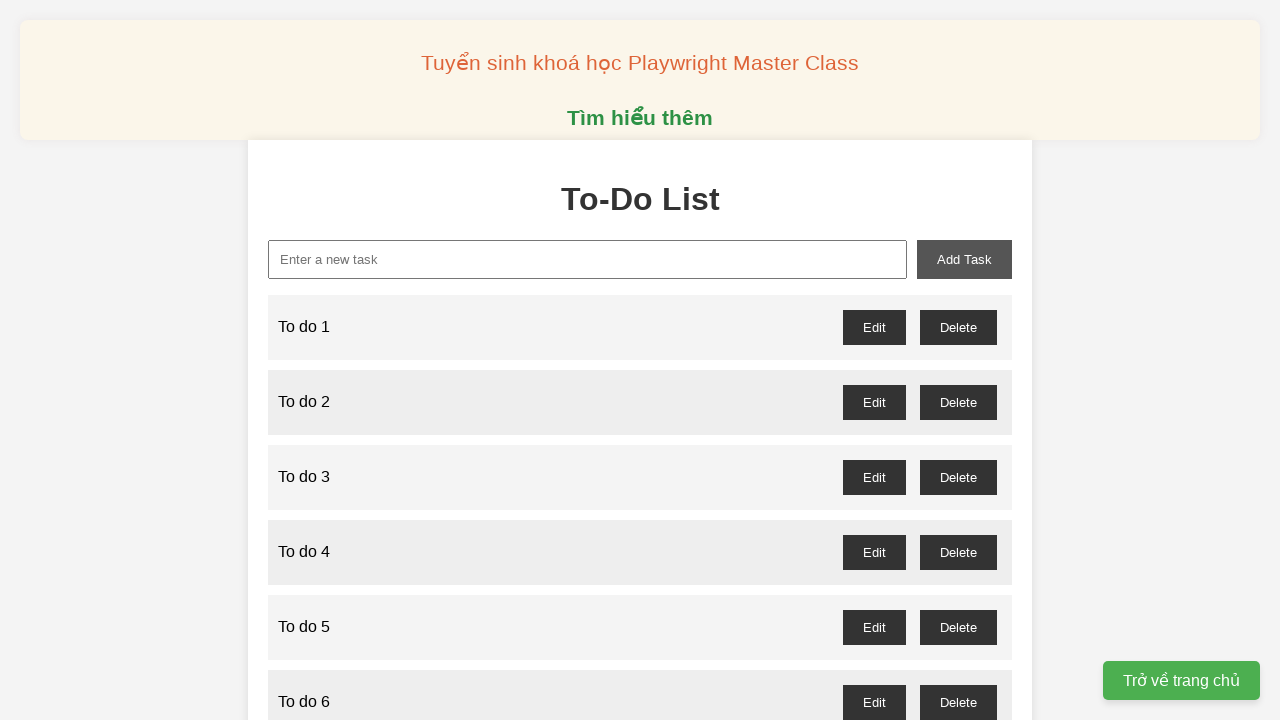

Filled input field with 'To do 49' on xpath=//input[@id="new-task"]
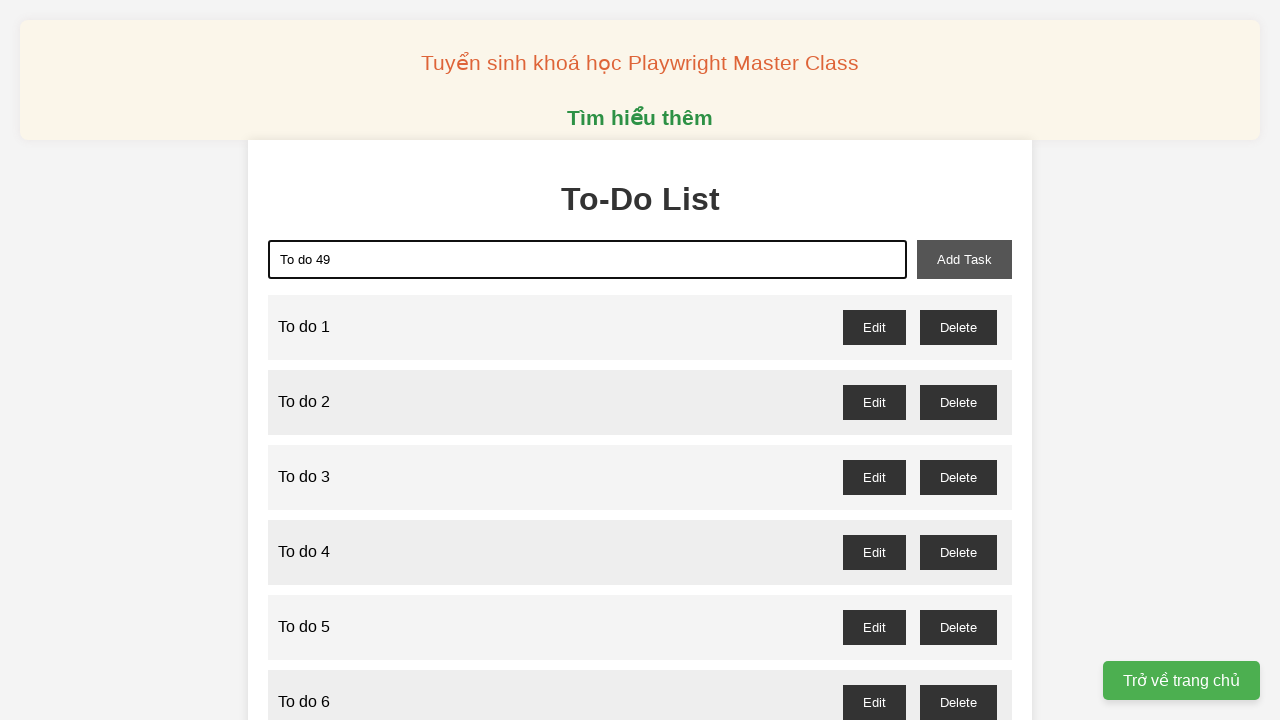

Clicked add task button to add 'To do 49' at (964, 259) on xpath=//button[@id="add-task"]
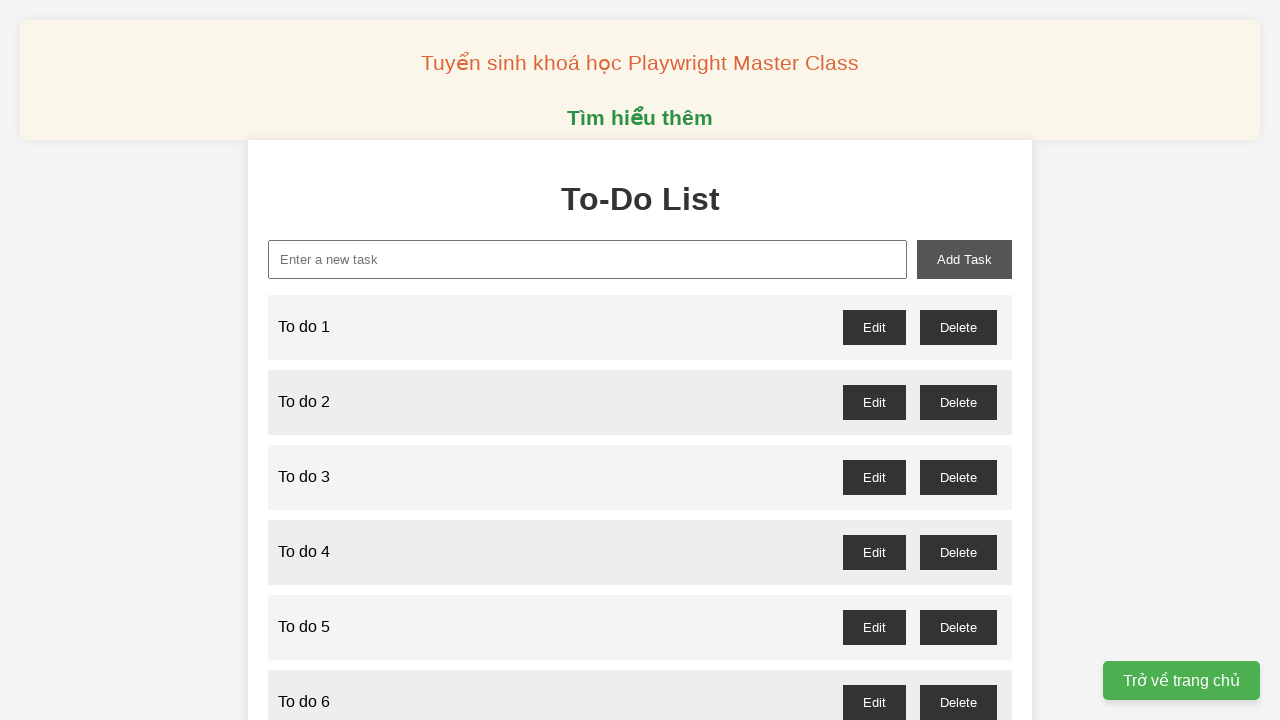

Filled input field with 'To do 50' on xpath=//input[@id="new-task"]
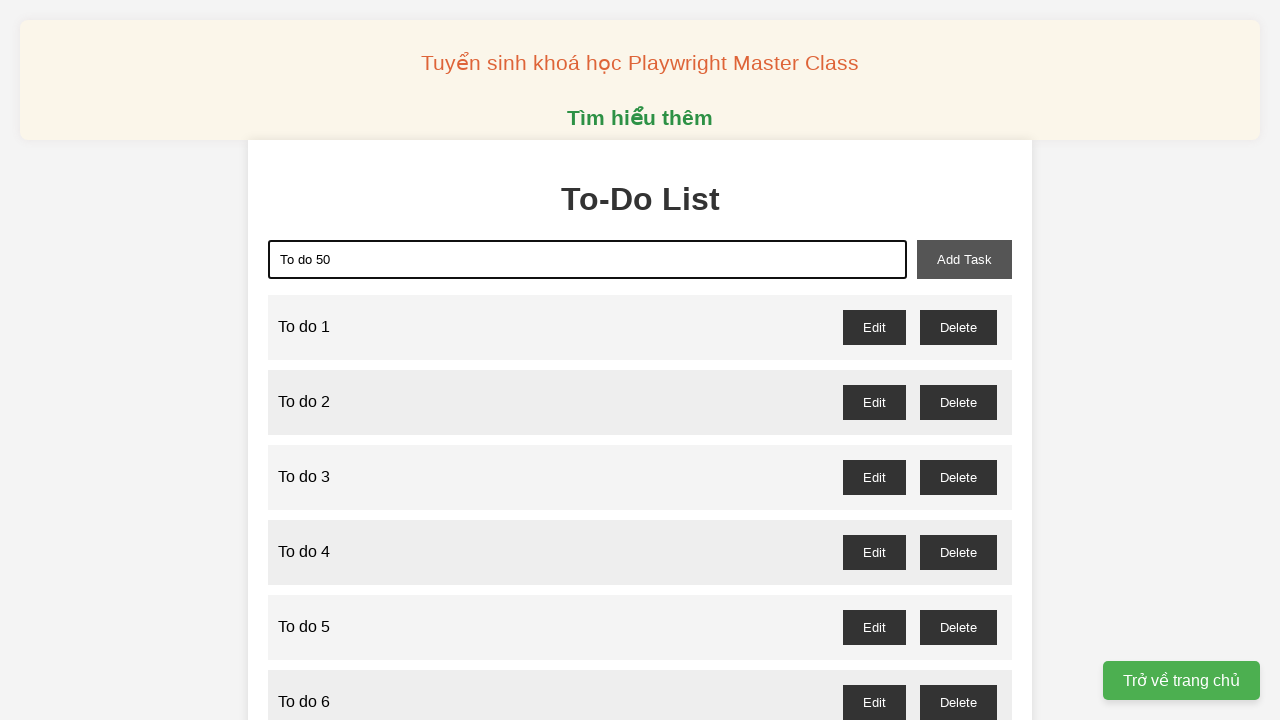

Clicked add task button to add 'To do 50' at (964, 259) on xpath=//button[@id="add-task"]
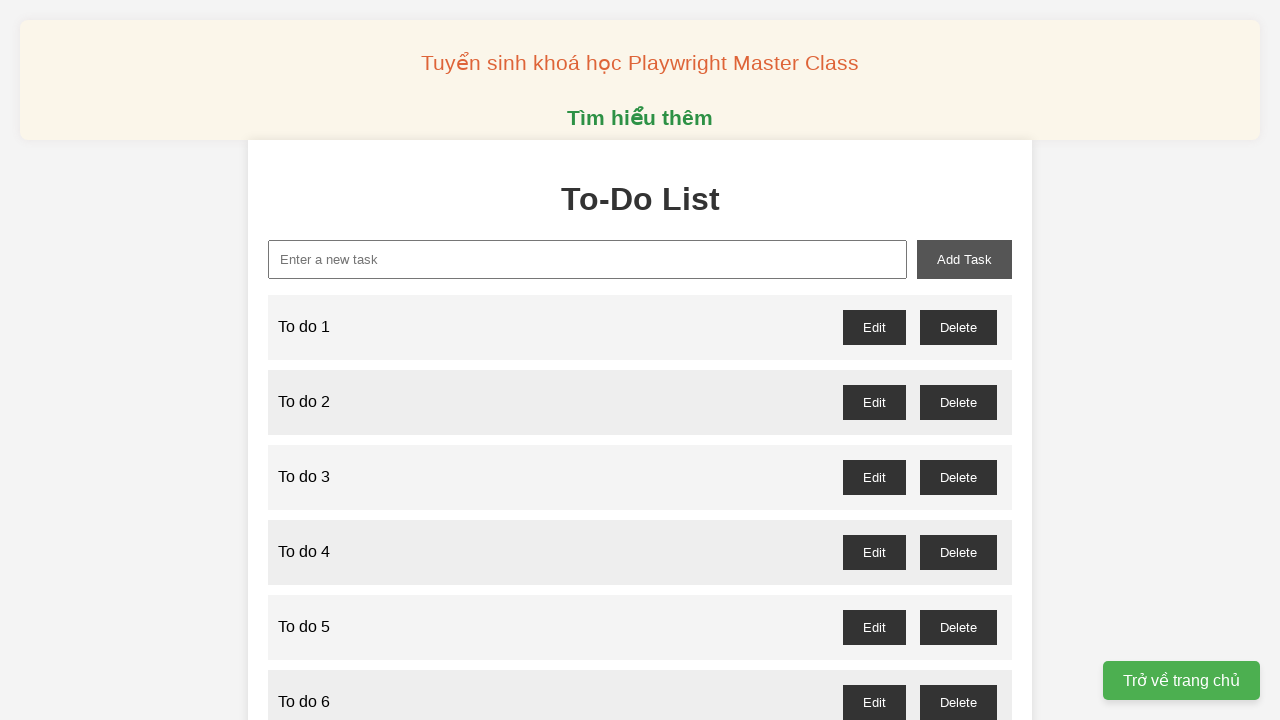

Filled input field with 'To do 51' on xpath=//input[@id="new-task"]
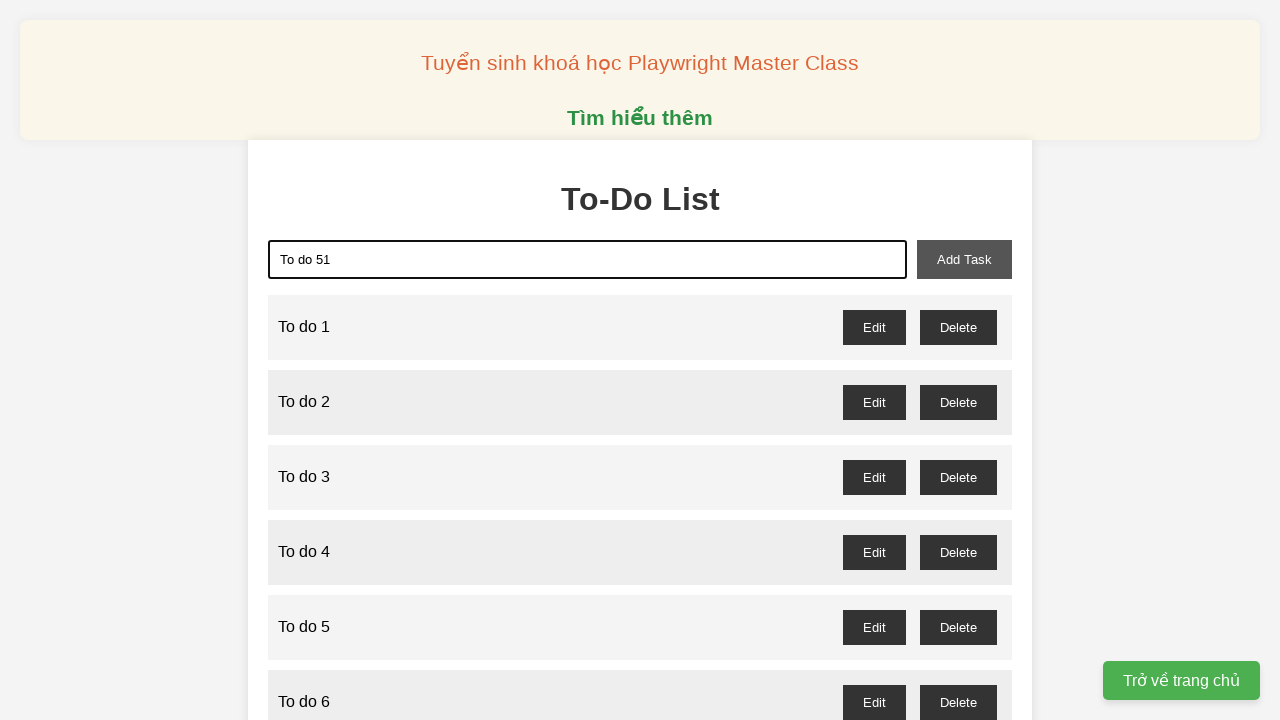

Clicked add task button to add 'To do 51' at (964, 259) on xpath=//button[@id="add-task"]
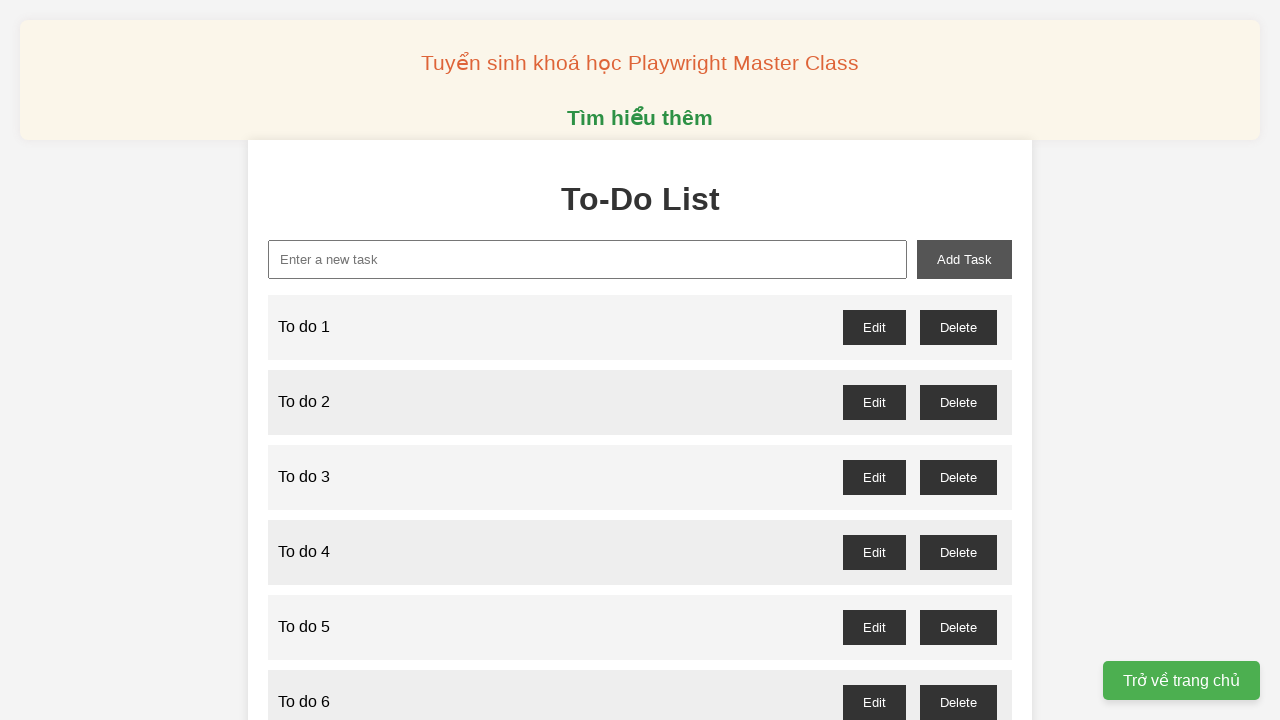

Filled input field with 'To do 52' on xpath=//input[@id="new-task"]
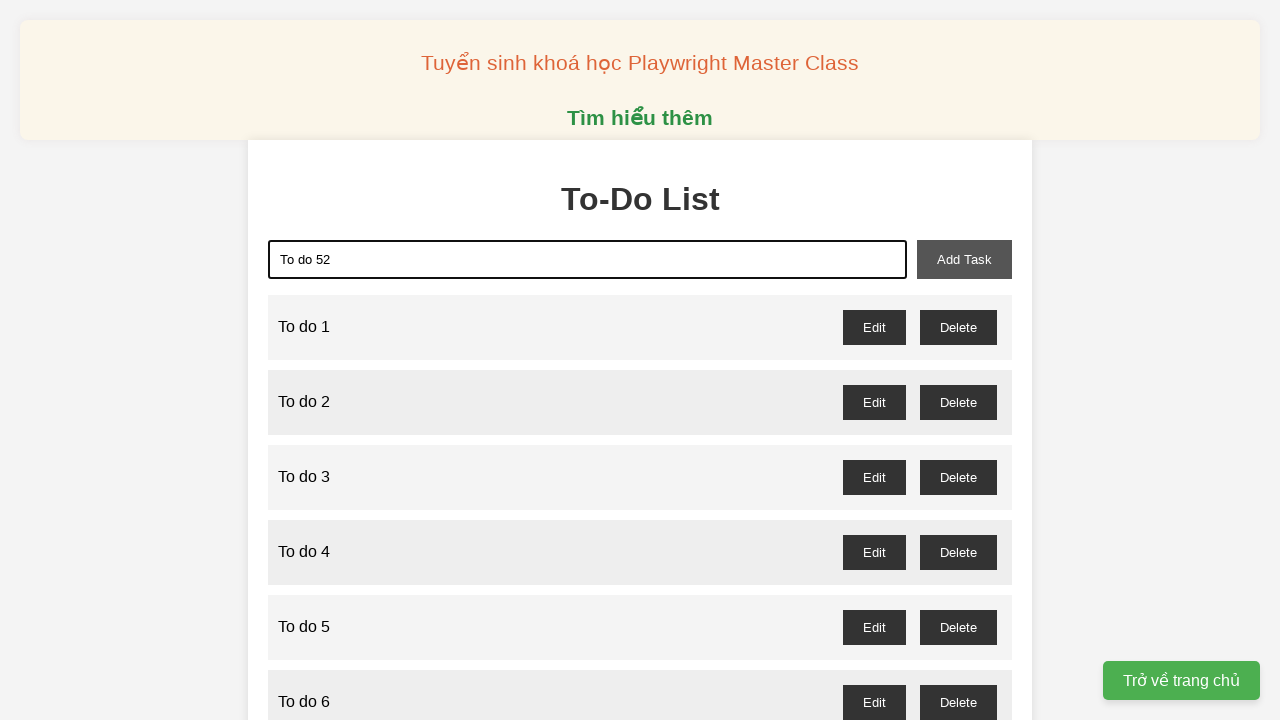

Clicked add task button to add 'To do 52' at (964, 259) on xpath=//button[@id="add-task"]
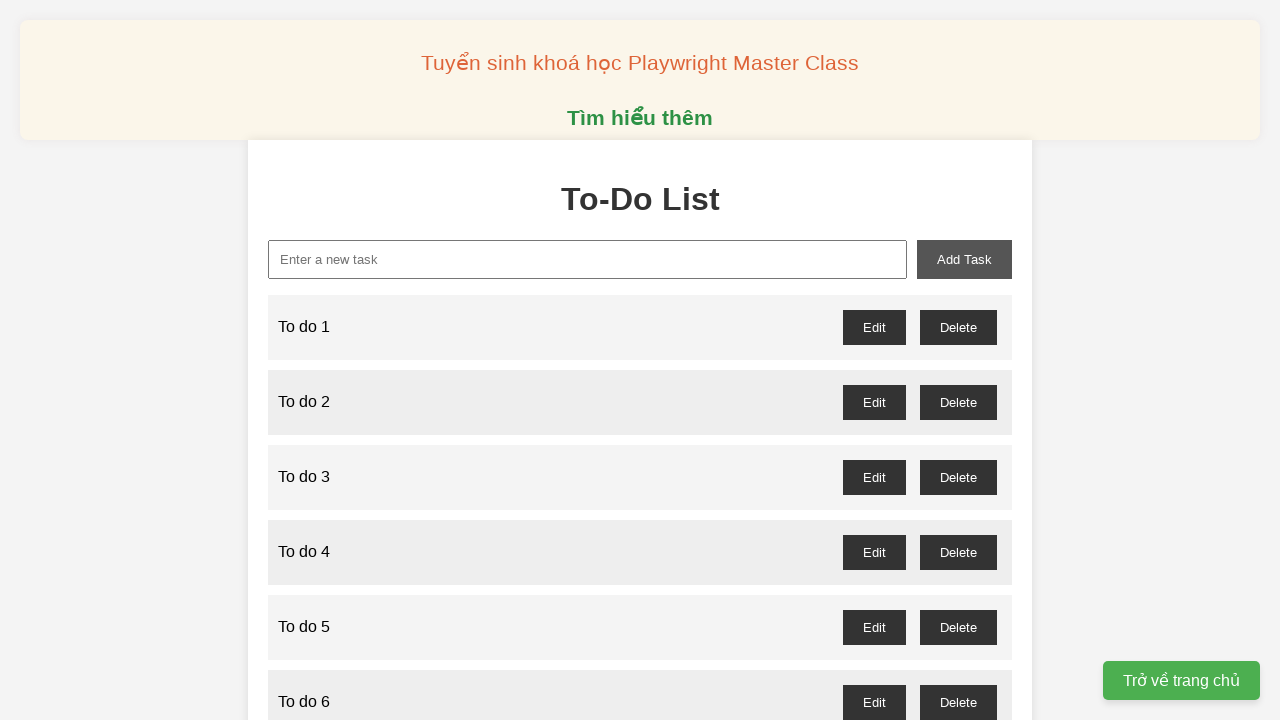

Filled input field with 'To do 53' on xpath=//input[@id="new-task"]
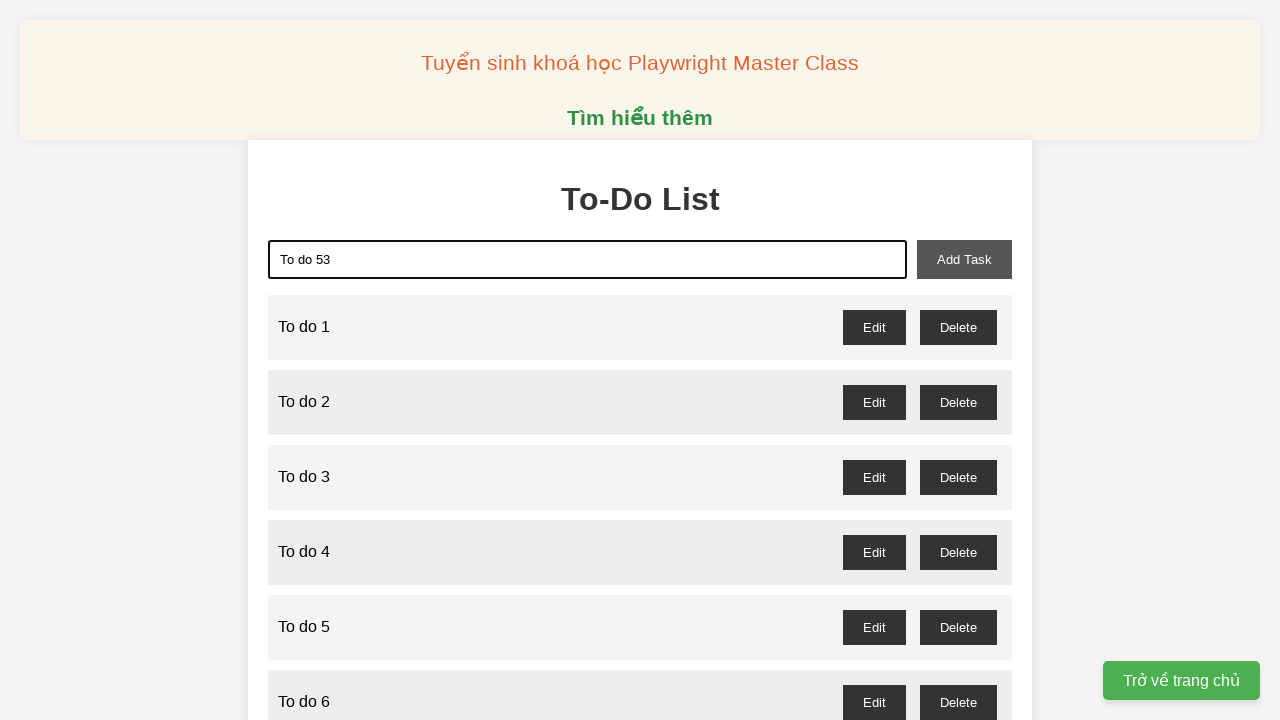

Clicked add task button to add 'To do 53' at (964, 259) on xpath=//button[@id="add-task"]
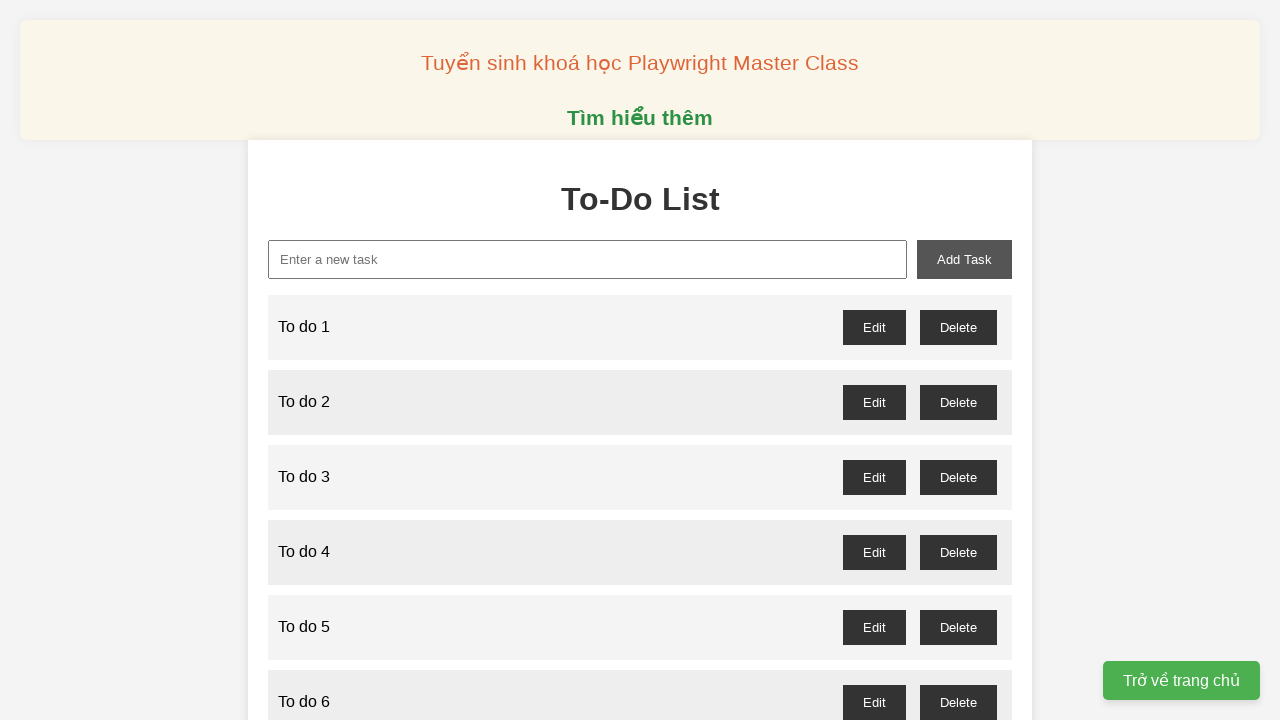

Filled input field with 'To do 54' on xpath=//input[@id="new-task"]
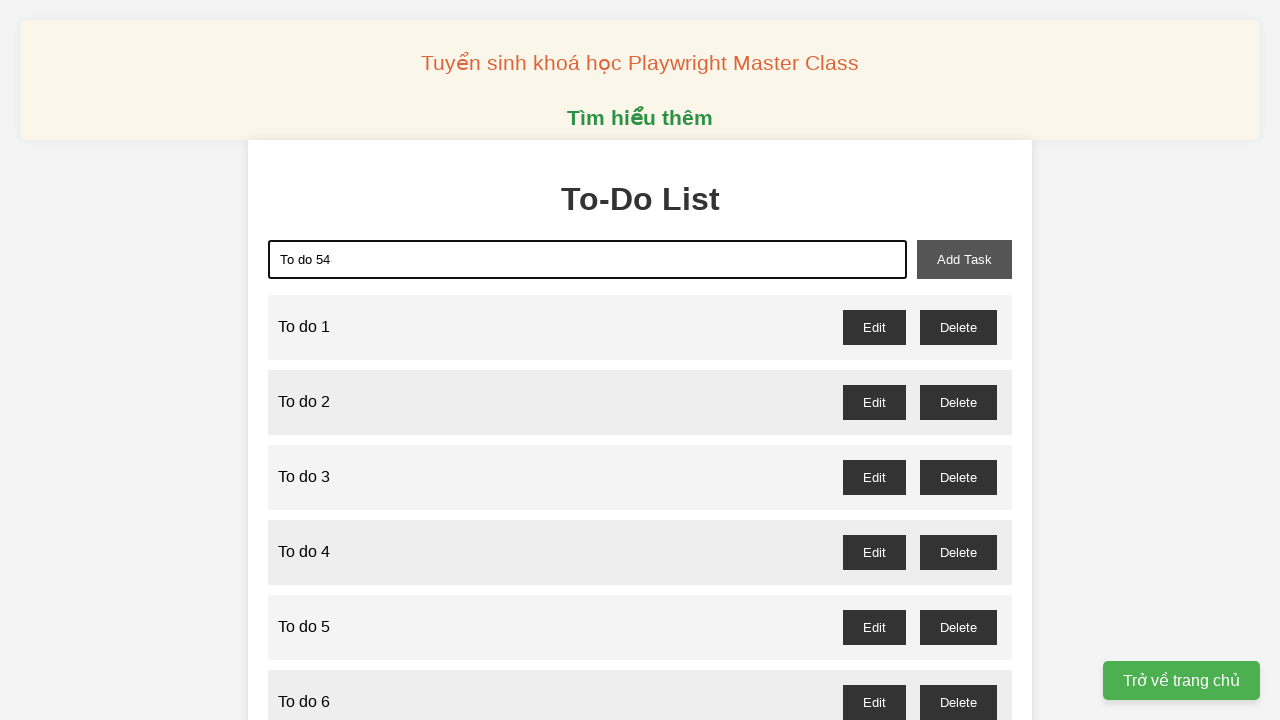

Clicked add task button to add 'To do 54' at (964, 259) on xpath=//button[@id="add-task"]
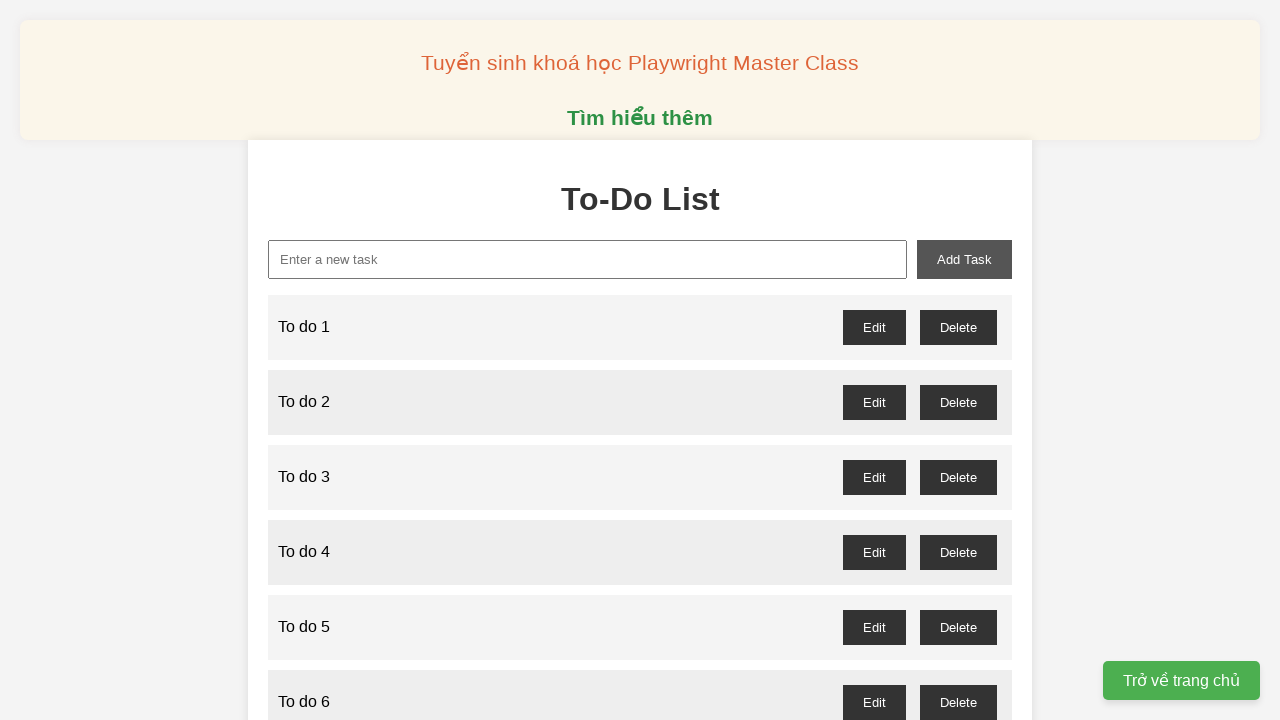

Filled input field with 'To do 55' on xpath=//input[@id="new-task"]
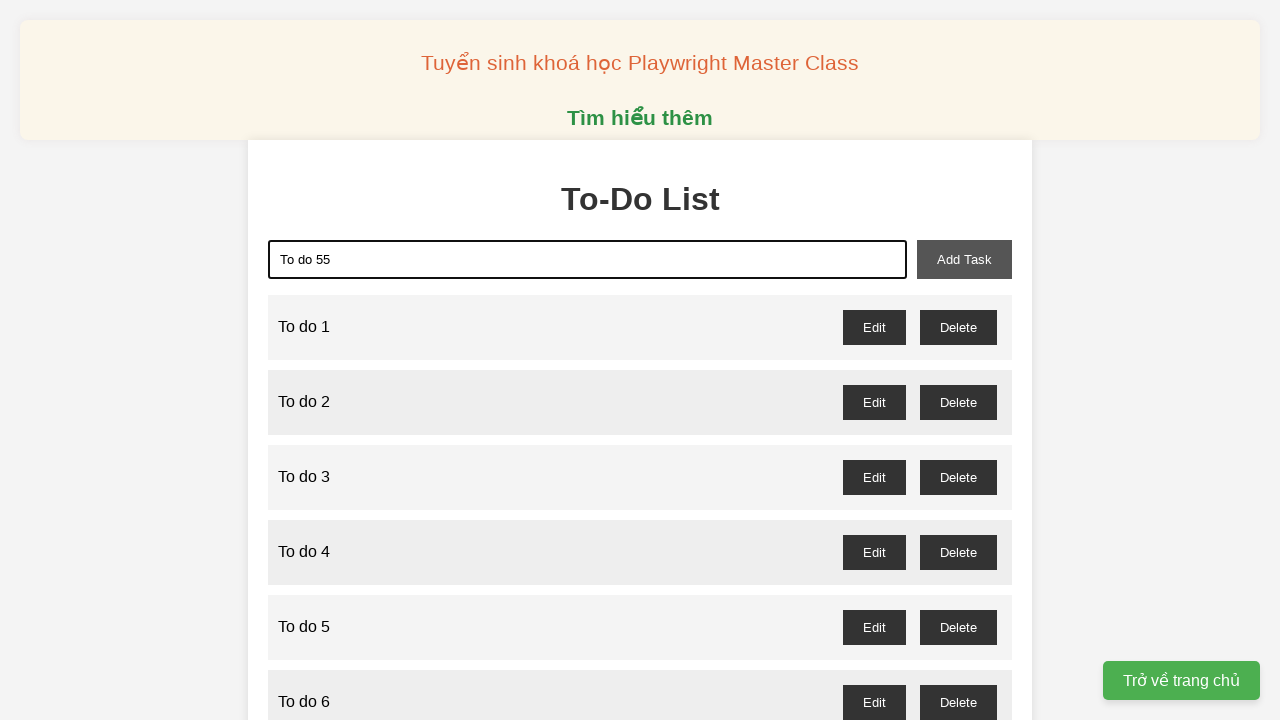

Clicked add task button to add 'To do 55' at (964, 259) on xpath=//button[@id="add-task"]
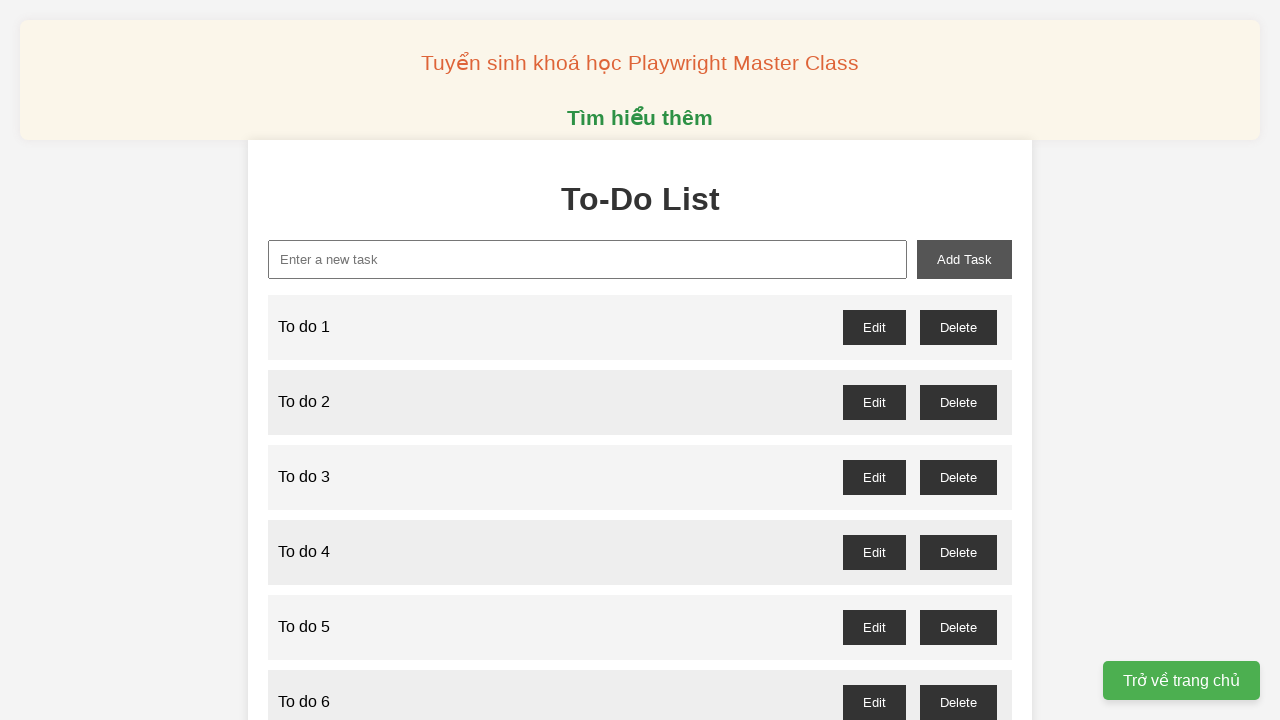

Filled input field with 'To do 56' on xpath=//input[@id="new-task"]
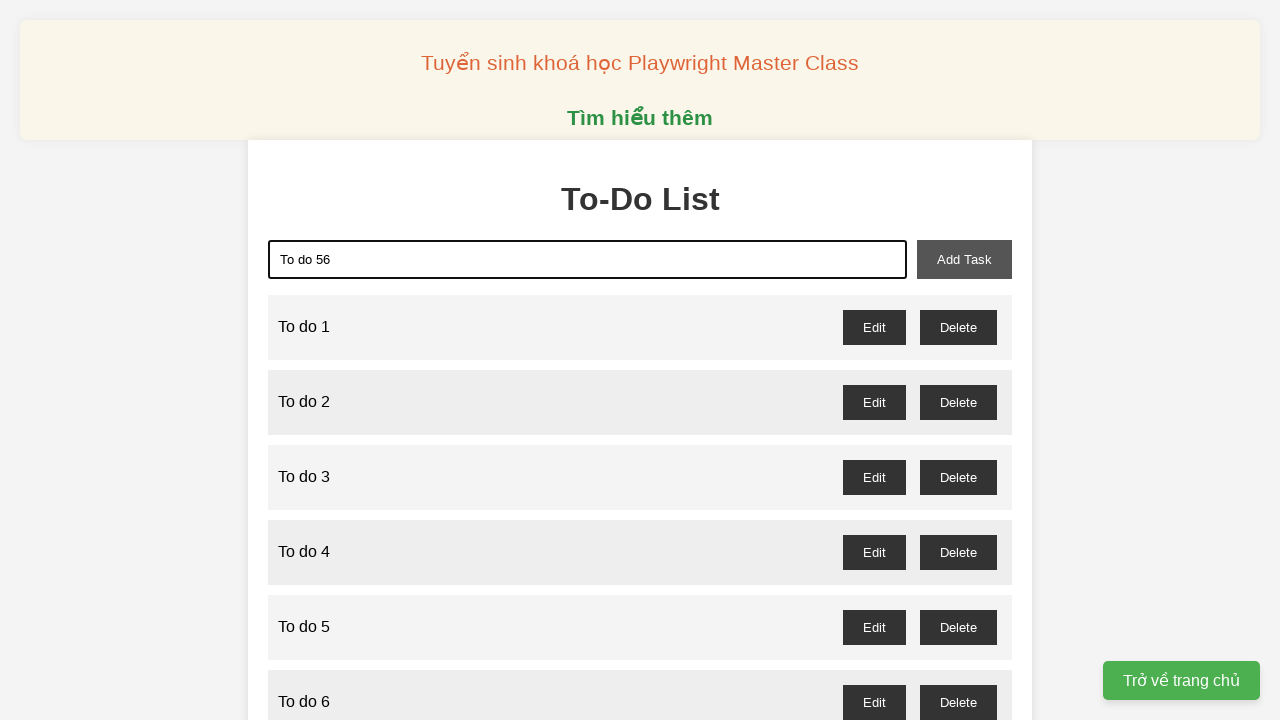

Clicked add task button to add 'To do 56' at (964, 259) on xpath=//button[@id="add-task"]
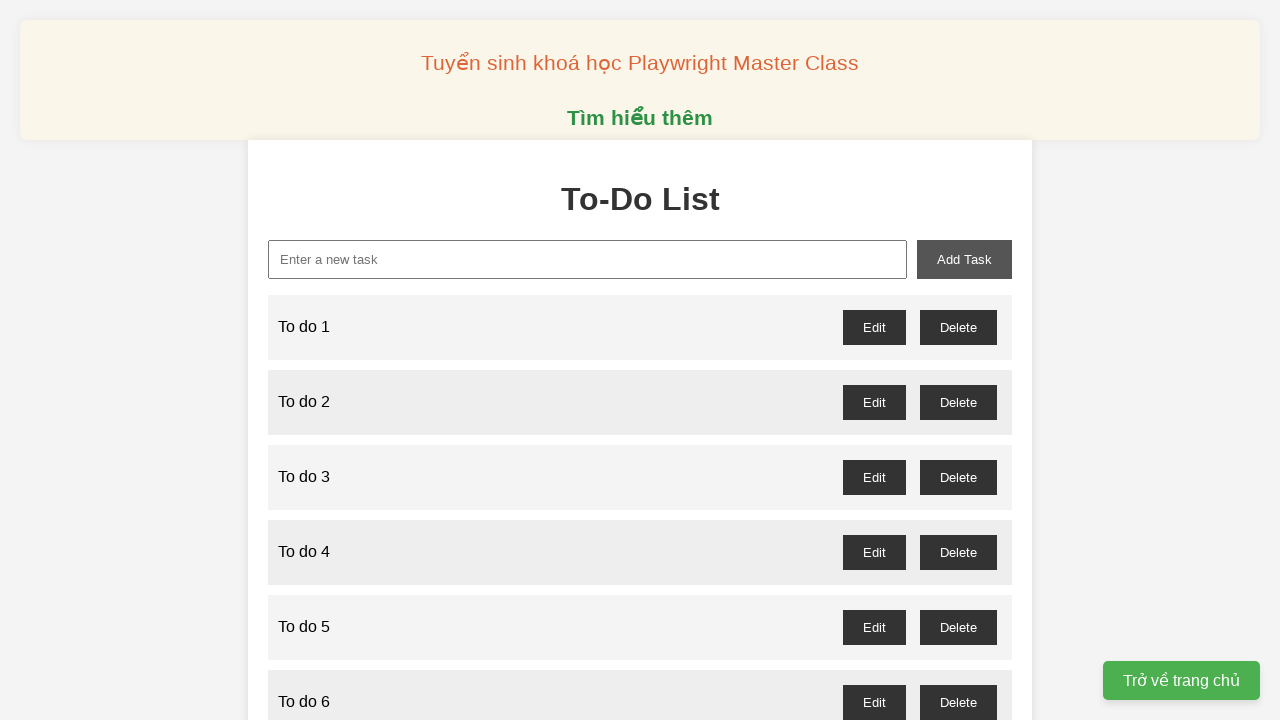

Filled input field with 'To do 57' on xpath=//input[@id="new-task"]
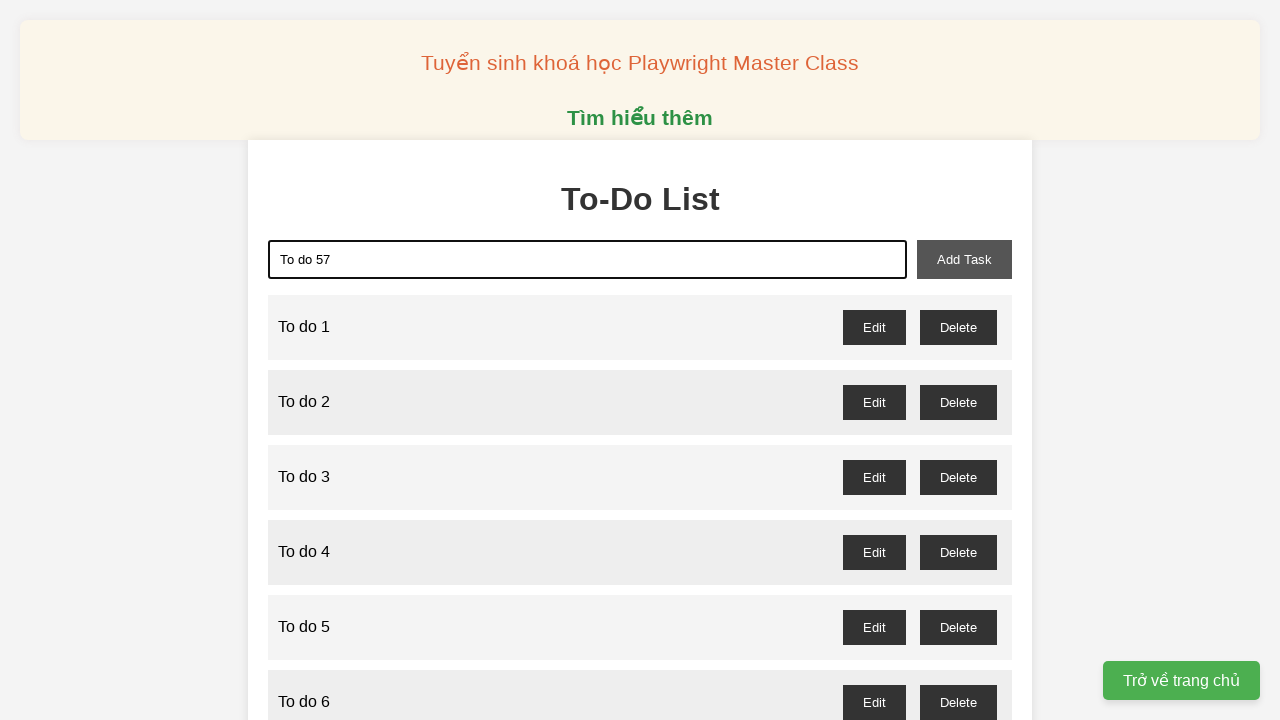

Clicked add task button to add 'To do 57' at (964, 259) on xpath=//button[@id="add-task"]
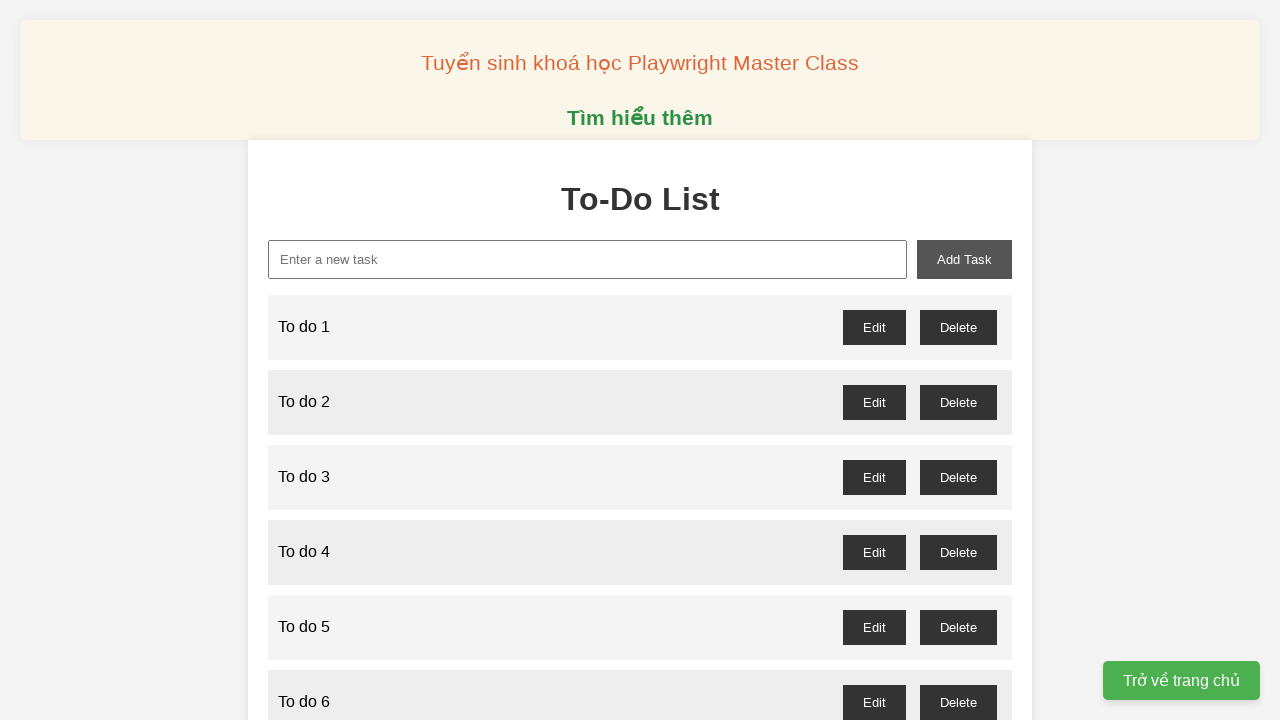

Filled input field with 'To do 58' on xpath=//input[@id="new-task"]
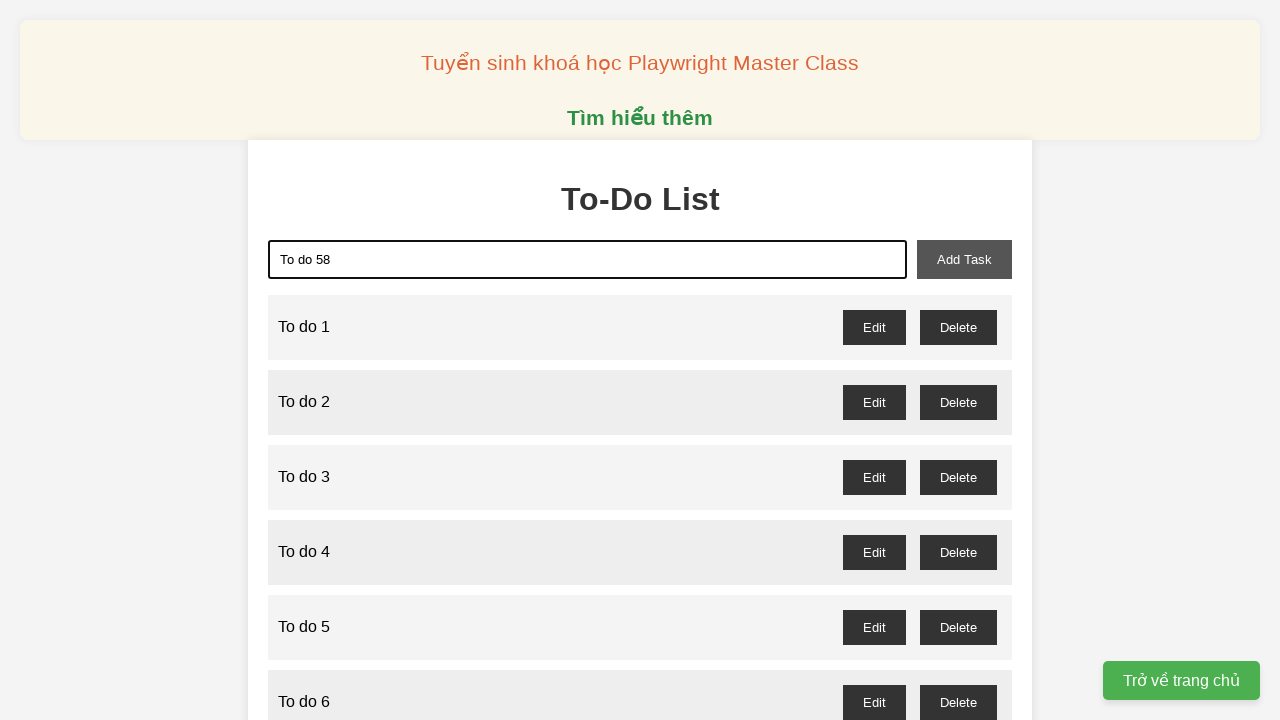

Clicked add task button to add 'To do 58' at (964, 259) on xpath=//button[@id="add-task"]
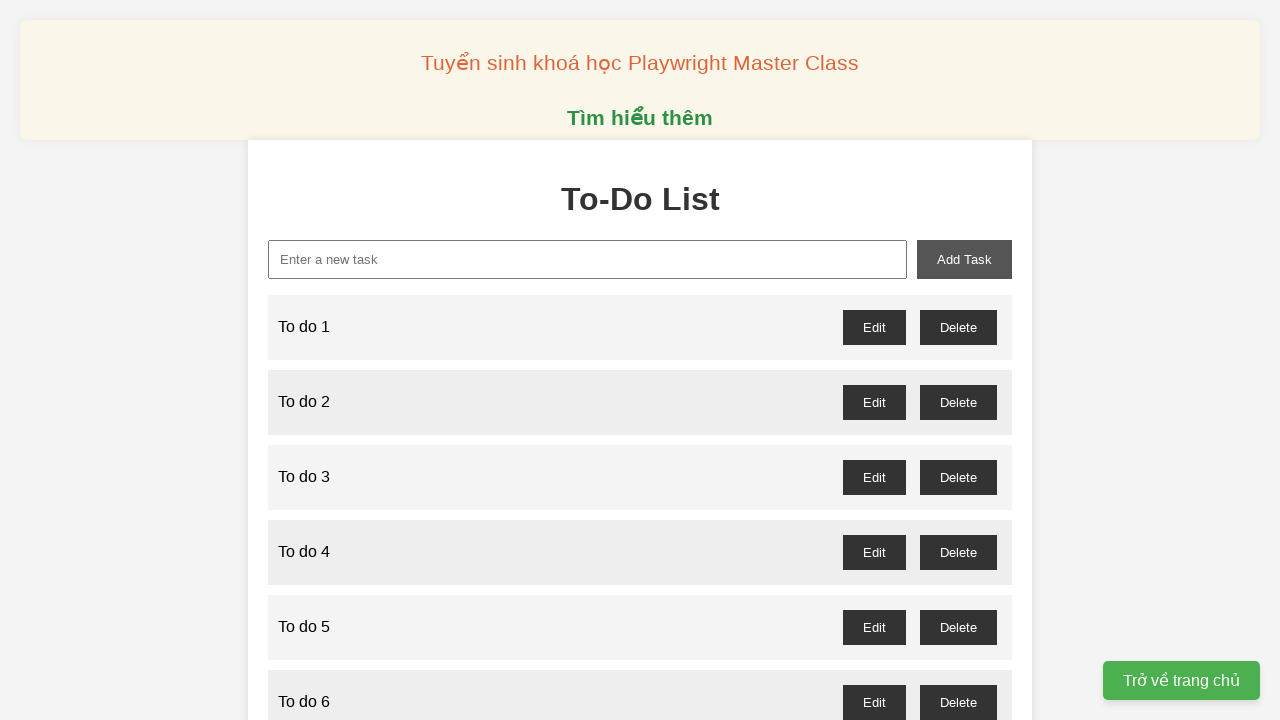

Filled input field with 'To do 59' on xpath=//input[@id="new-task"]
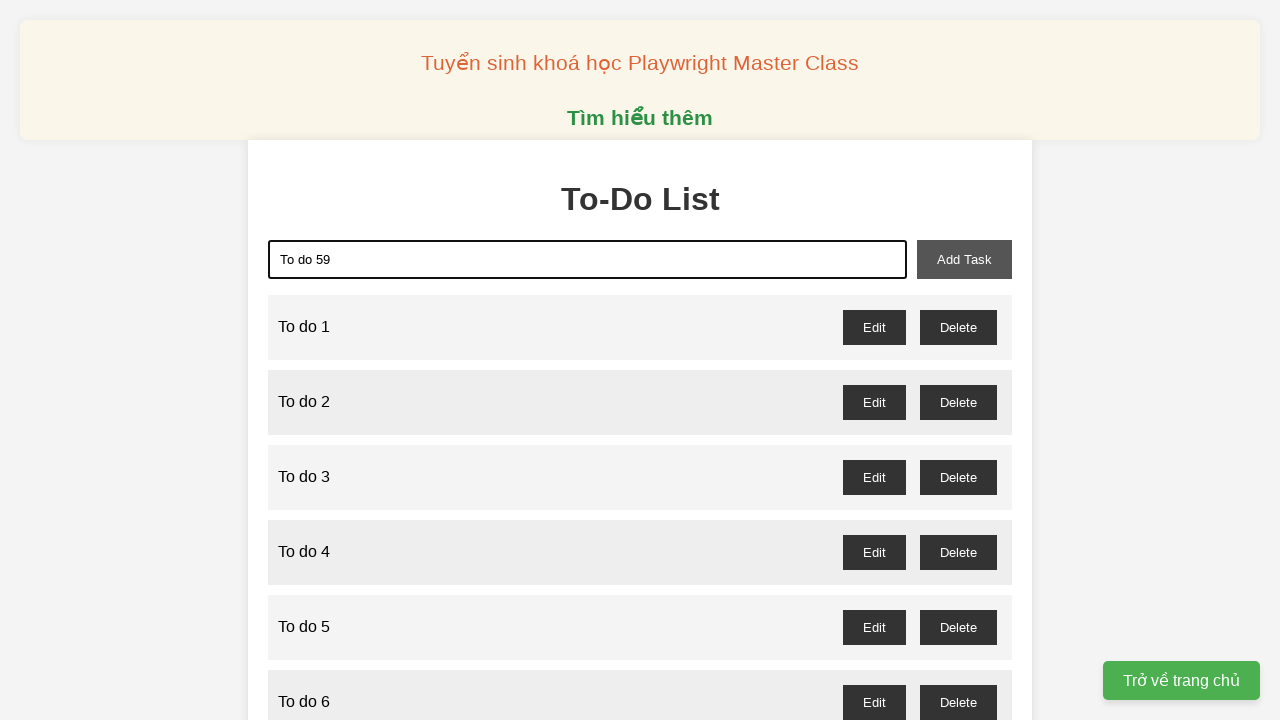

Clicked add task button to add 'To do 59' at (964, 259) on xpath=//button[@id="add-task"]
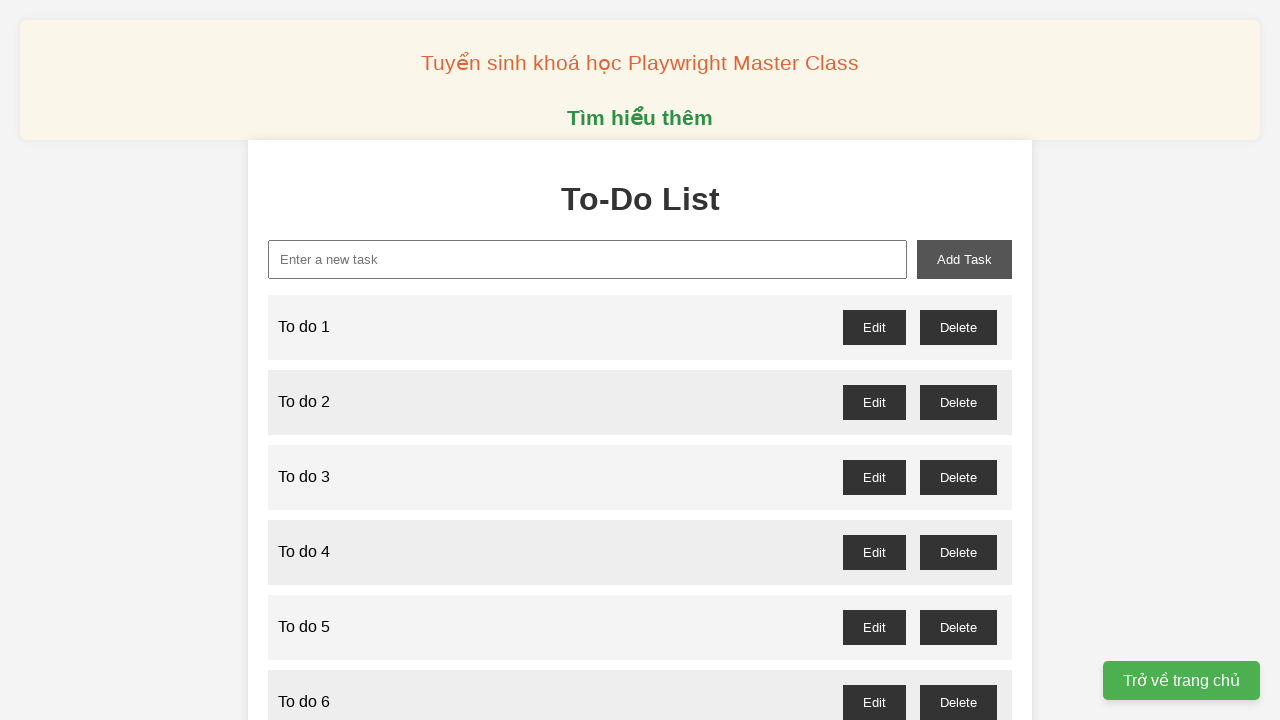

Filled input field with 'To do 60' on xpath=//input[@id="new-task"]
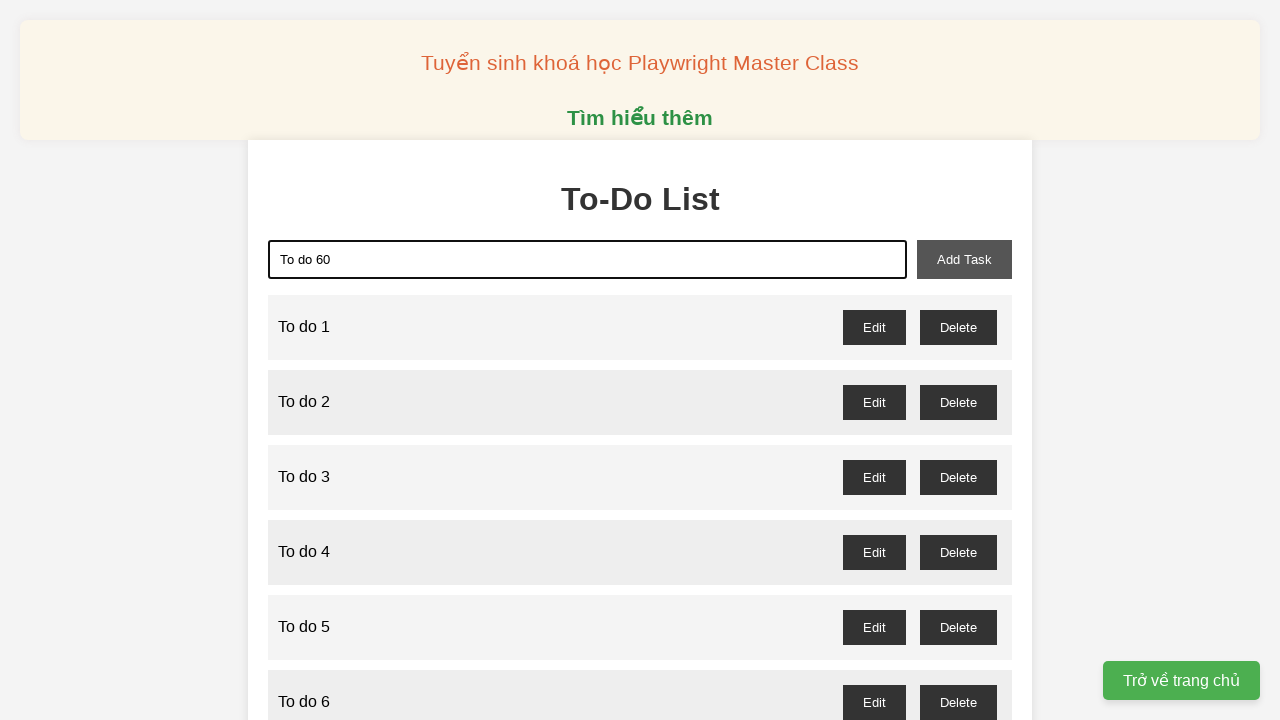

Clicked add task button to add 'To do 60' at (964, 259) on xpath=//button[@id="add-task"]
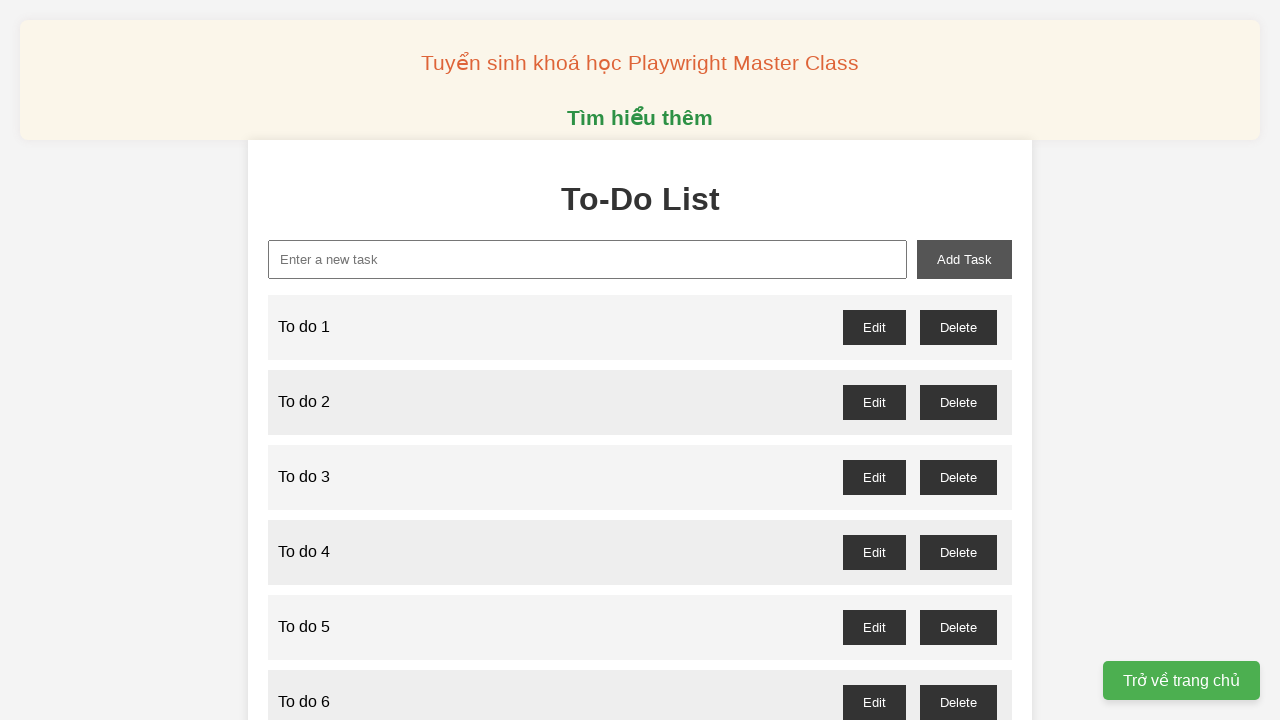

Filled input field with 'To do 61' on xpath=//input[@id="new-task"]
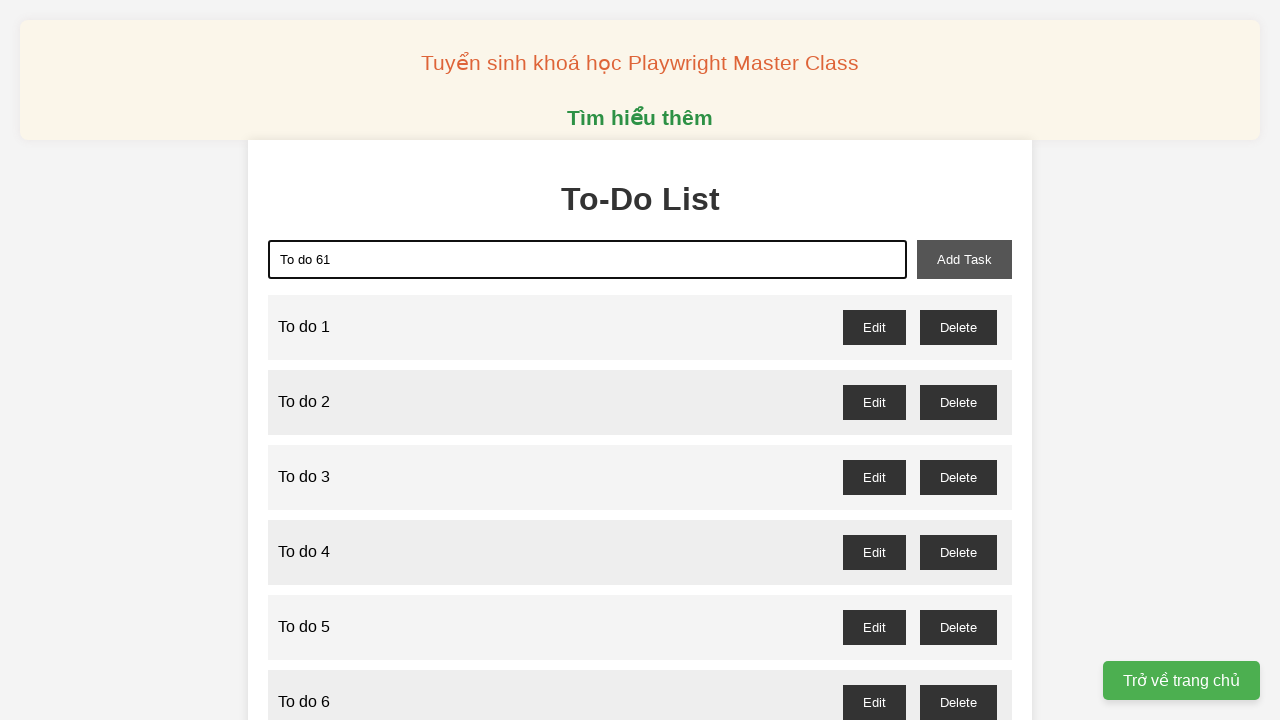

Clicked add task button to add 'To do 61' at (964, 259) on xpath=//button[@id="add-task"]
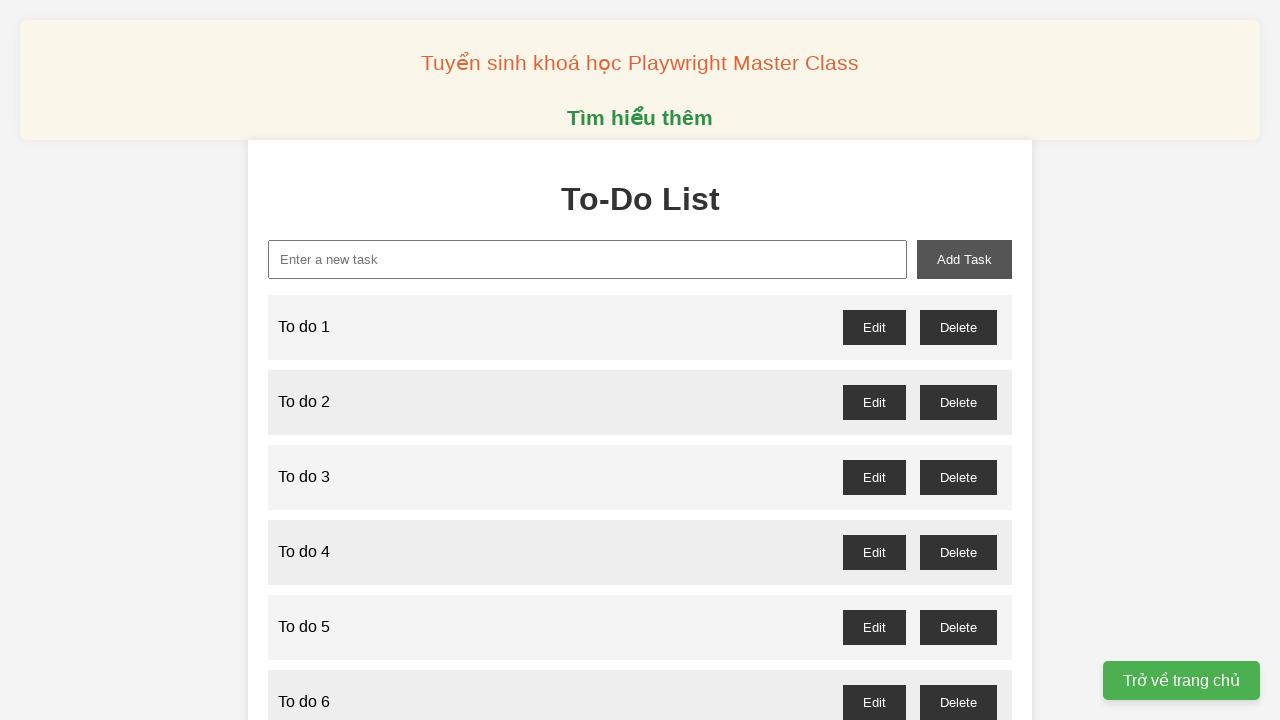

Filled input field with 'To do 62' on xpath=//input[@id="new-task"]
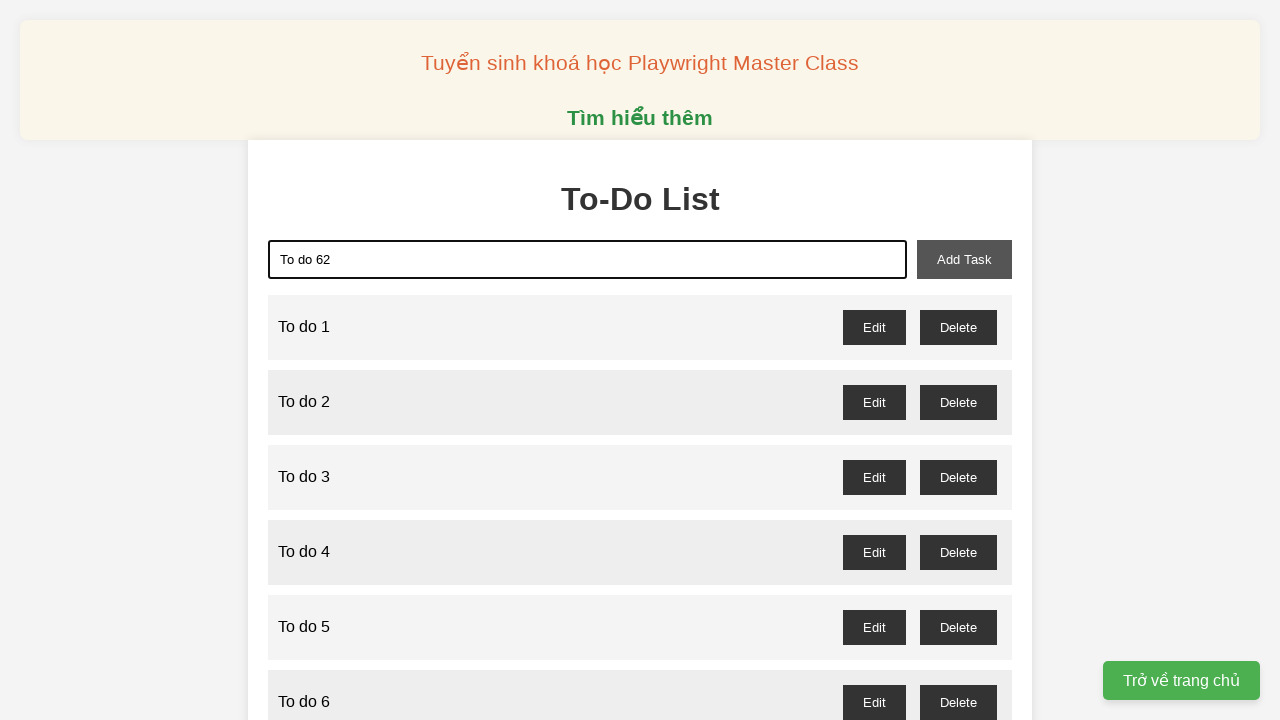

Clicked add task button to add 'To do 62' at (964, 259) on xpath=//button[@id="add-task"]
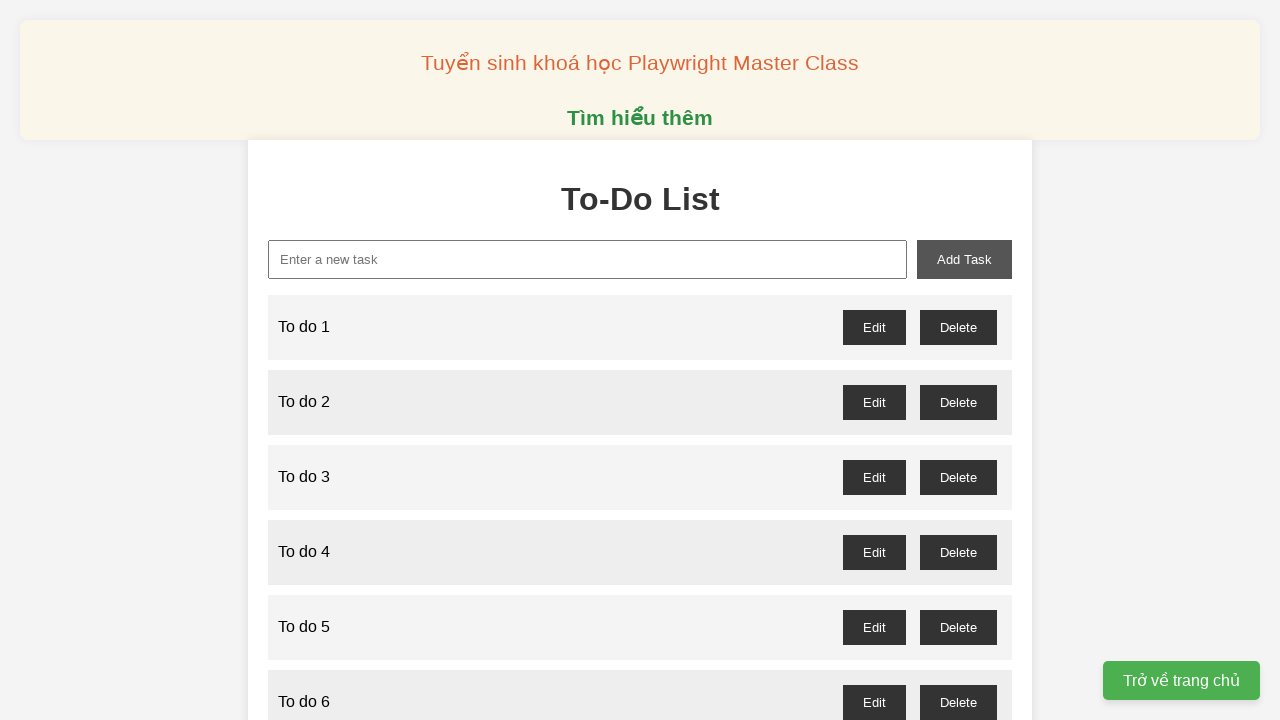

Filled input field with 'To do 63' on xpath=//input[@id="new-task"]
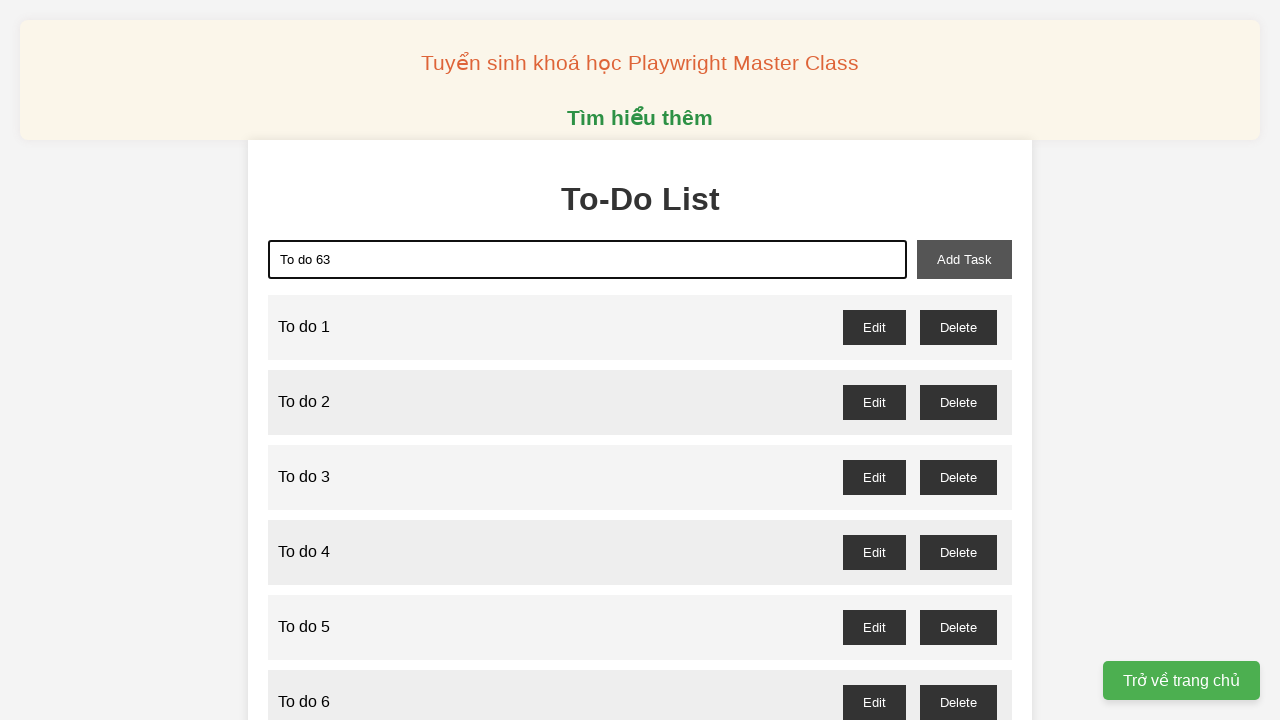

Clicked add task button to add 'To do 63' at (964, 259) on xpath=//button[@id="add-task"]
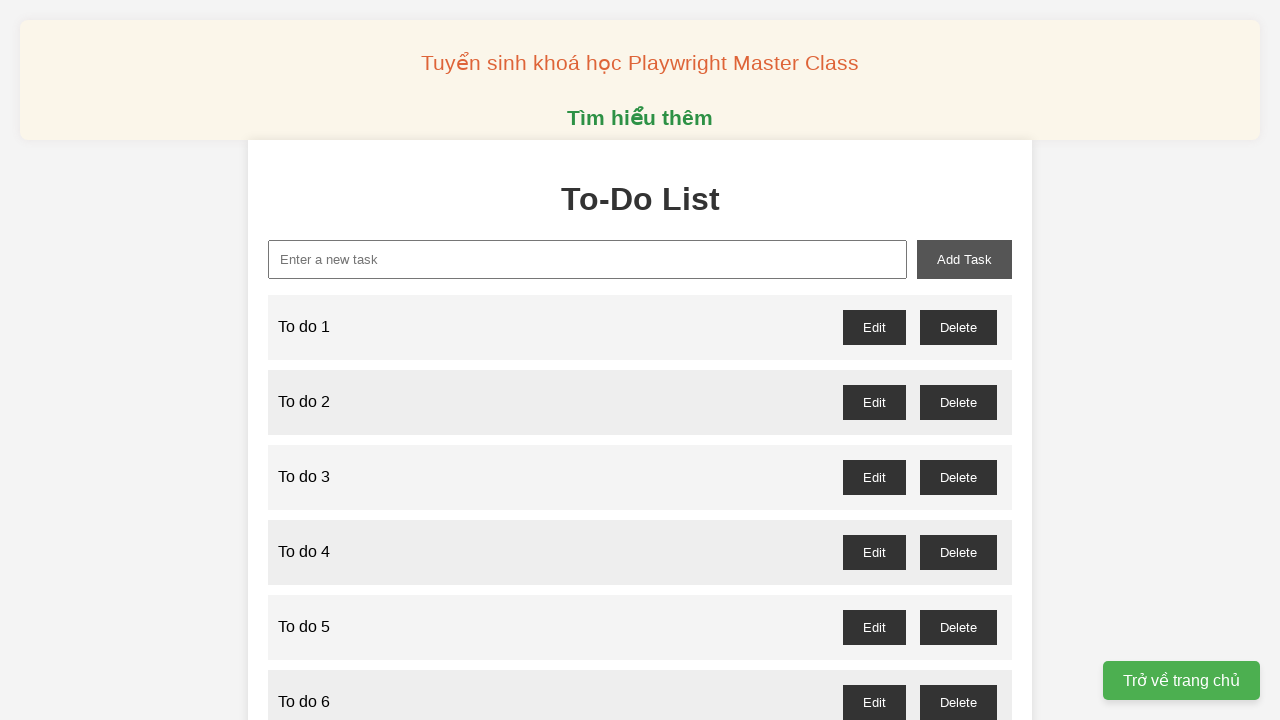

Filled input field with 'To do 64' on xpath=//input[@id="new-task"]
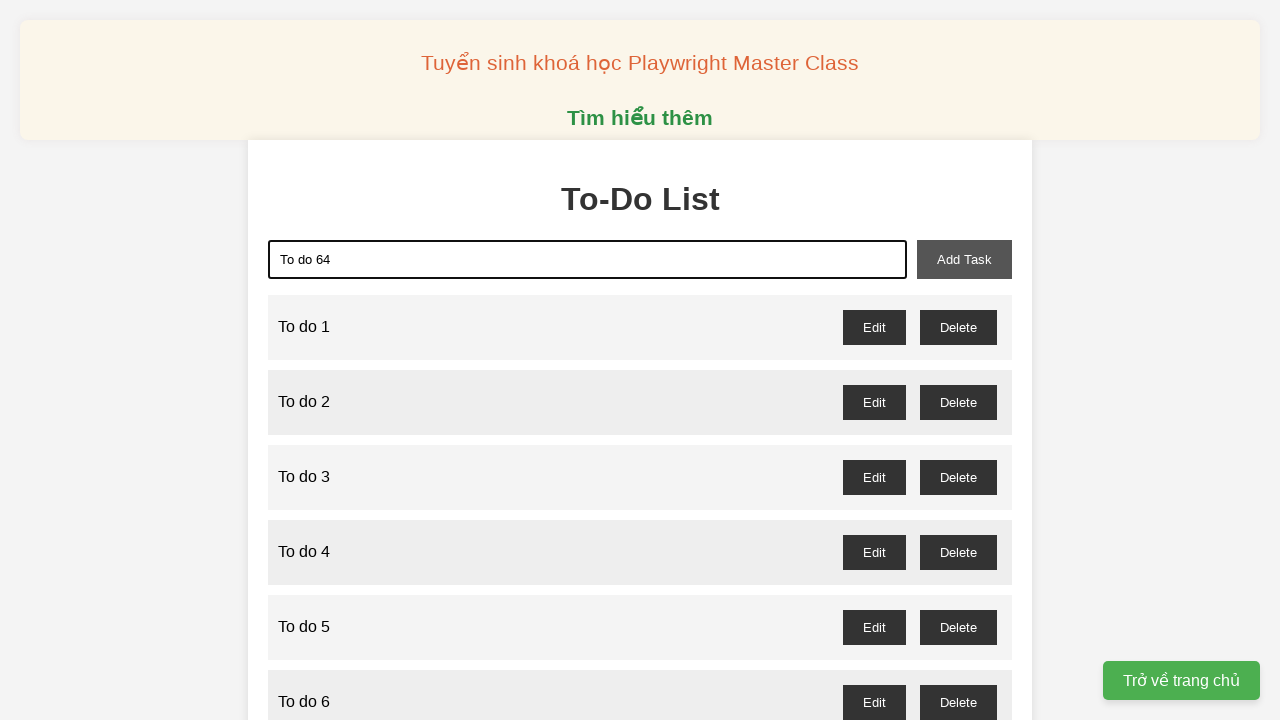

Clicked add task button to add 'To do 64' at (964, 259) on xpath=//button[@id="add-task"]
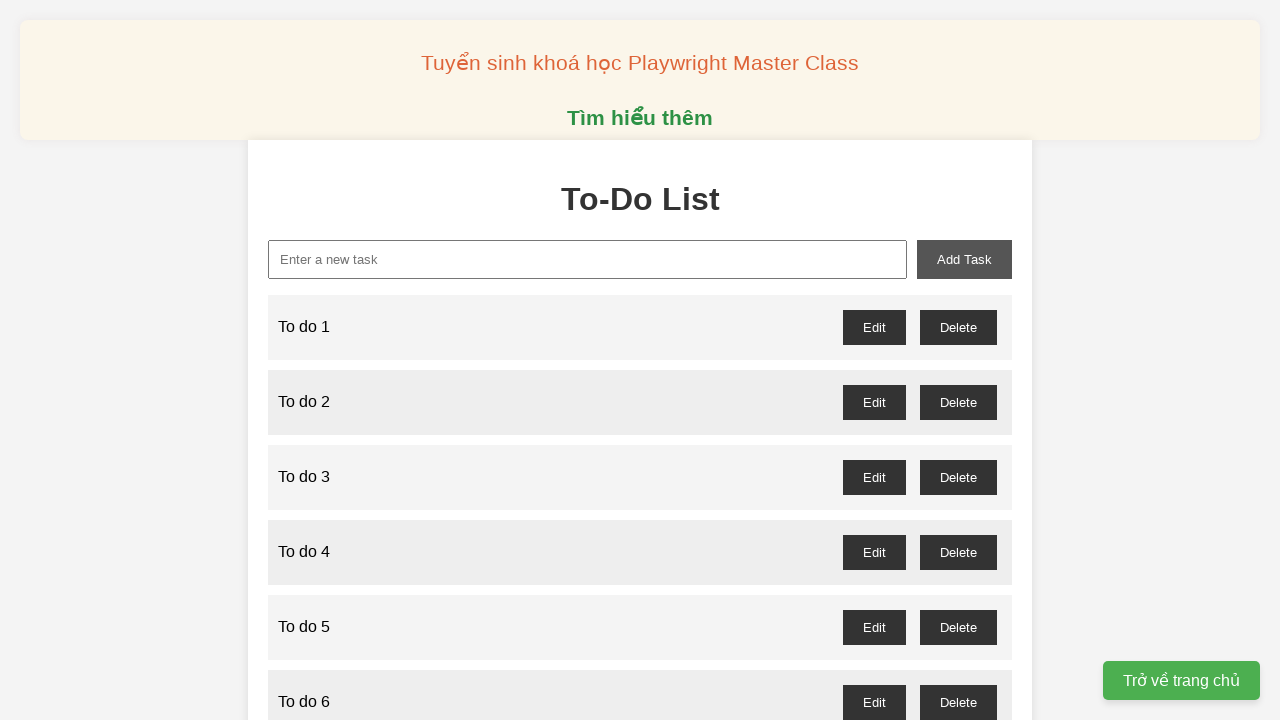

Filled input field with 'To do 65' on xpath=//input[@id="new-task"]
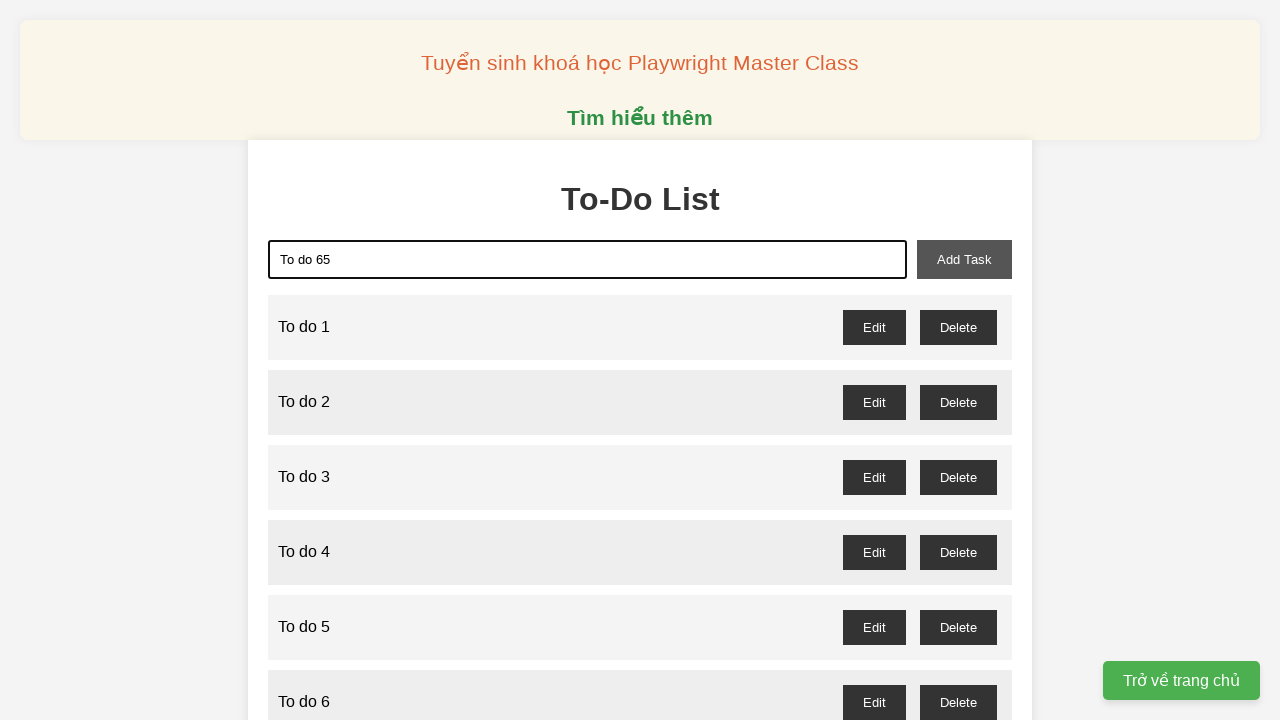

Clicked add task button to add 'To do 65' at (964, 259) on xpath=//button[@id="add-task"]
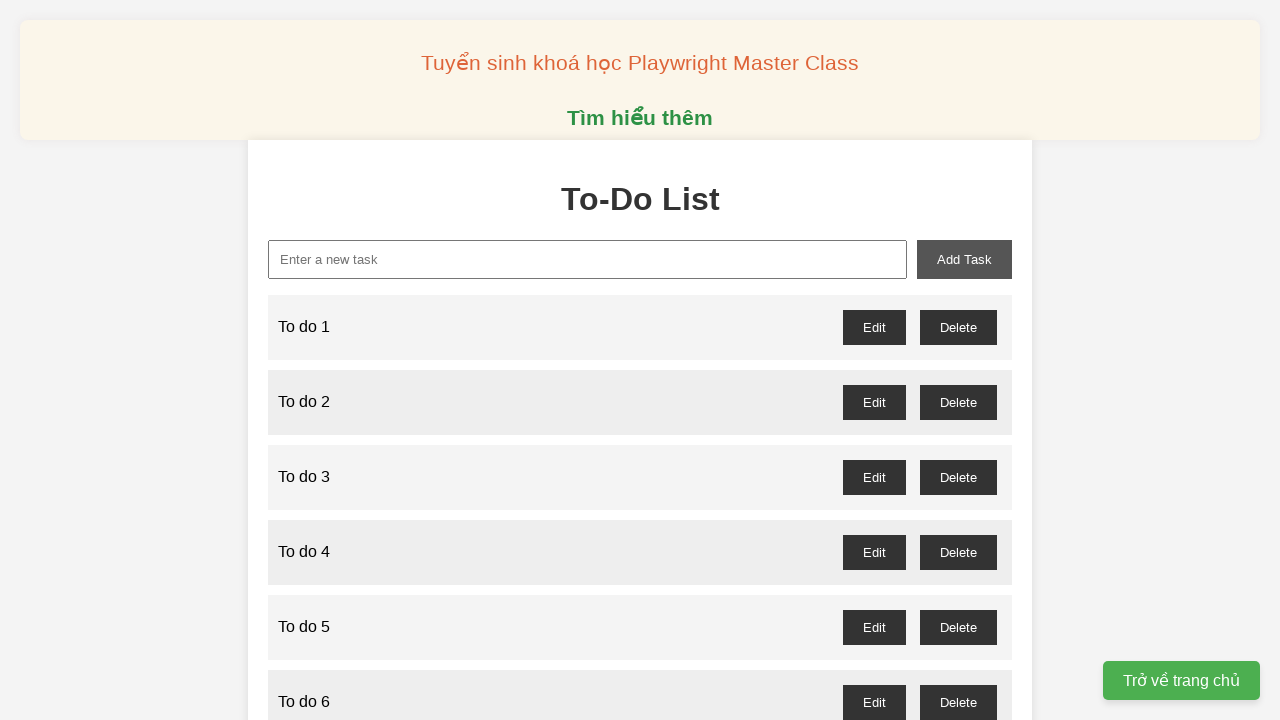

Filled input field with 'To do 66' on xpath=//input[@id="new-task"]
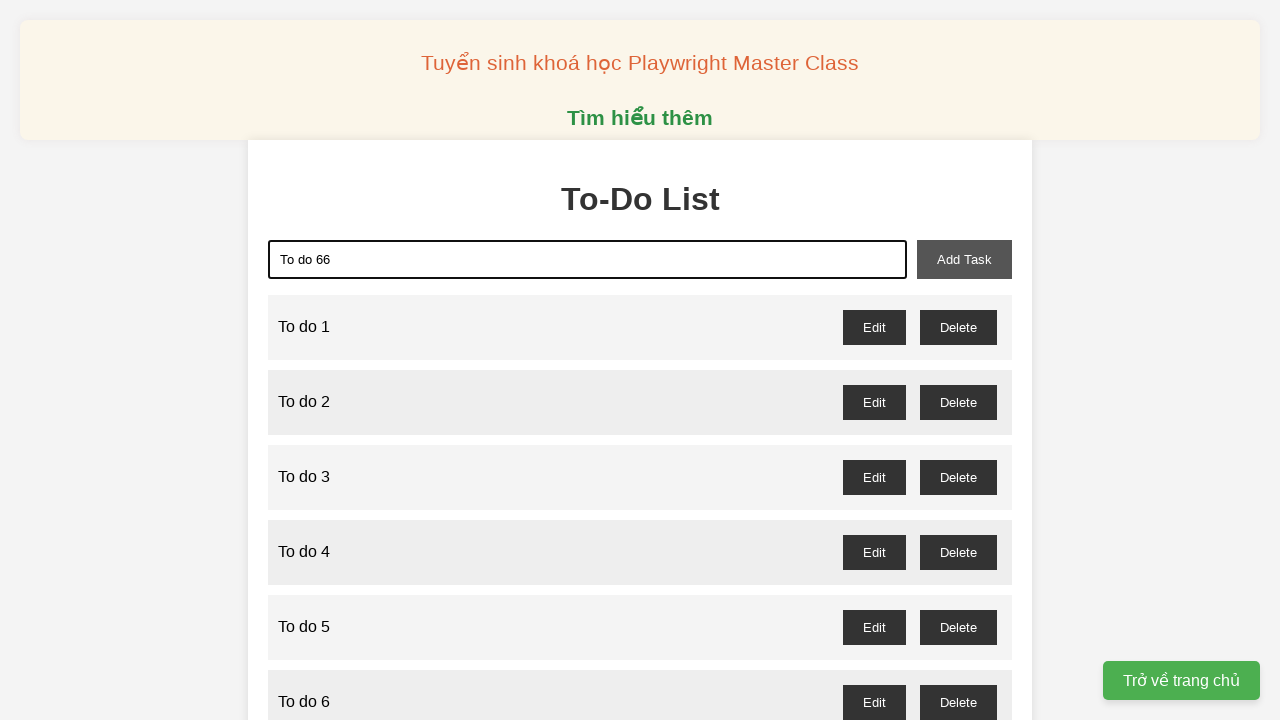

Clicked add task button to add 'To do 66' at (964, 259) on xpath=//button[@id="add-task"]
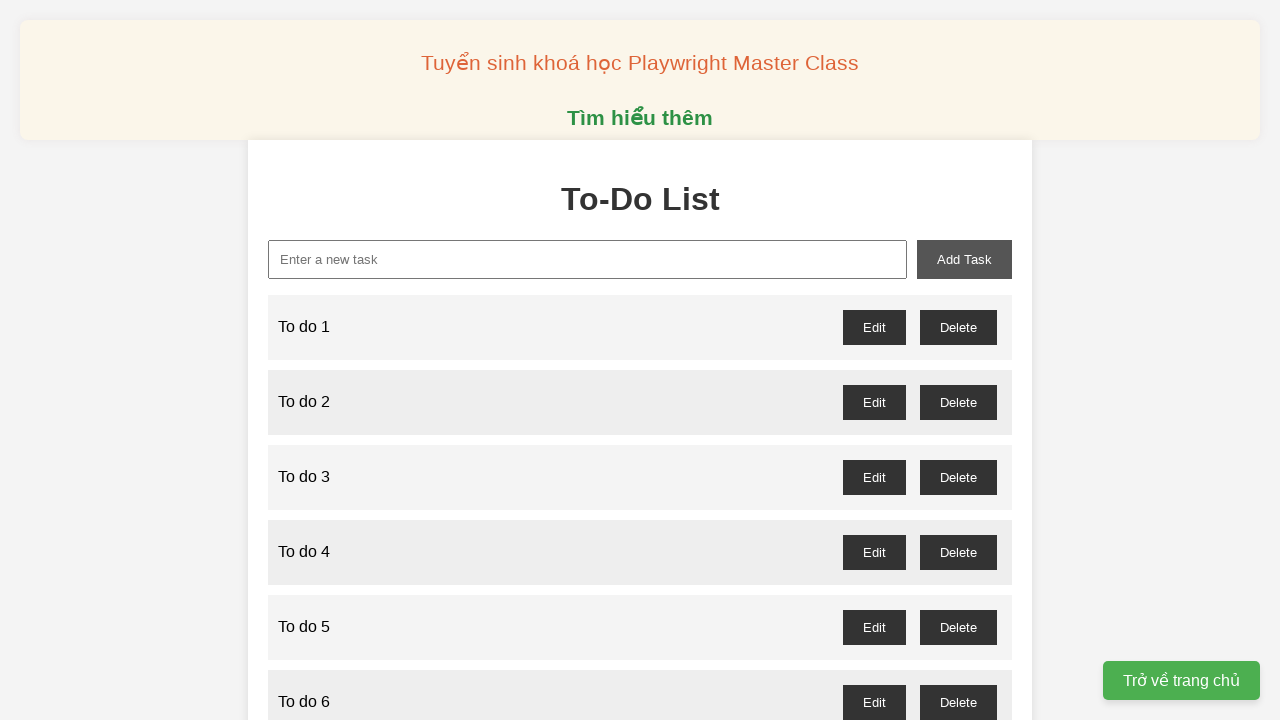

Filled input field with 'To do 67' on xpath=//input[@id="new-task"]
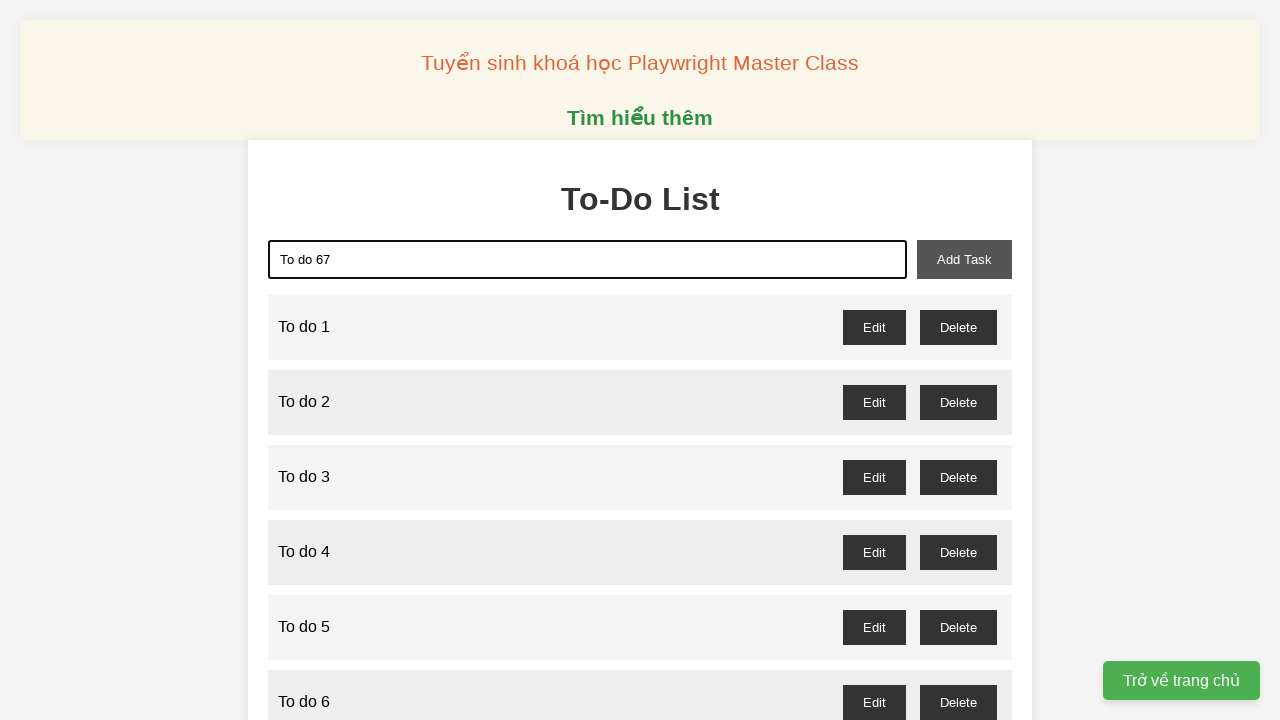

Clicked add task button to add 'To do 67' at (964, 259) on xpath=//button[@id="add-task"]
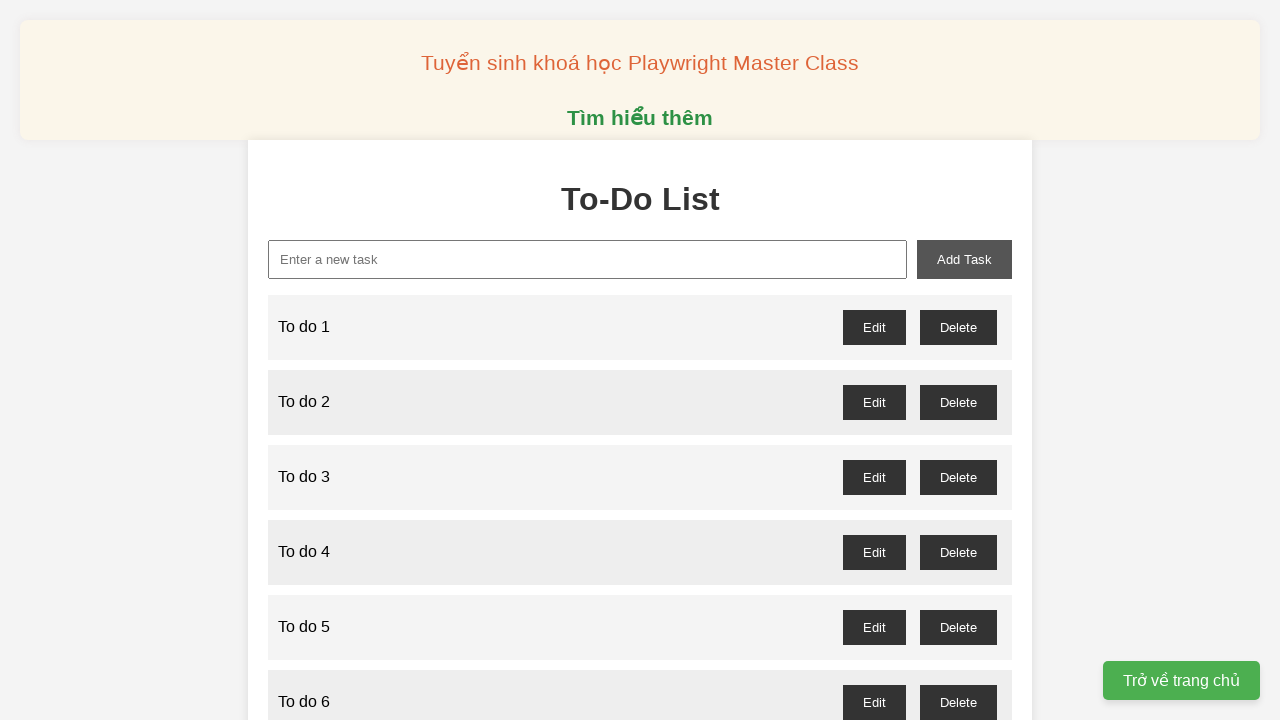

Filled input field with 'To do 68' on xpath=//input[@id="new-task"]
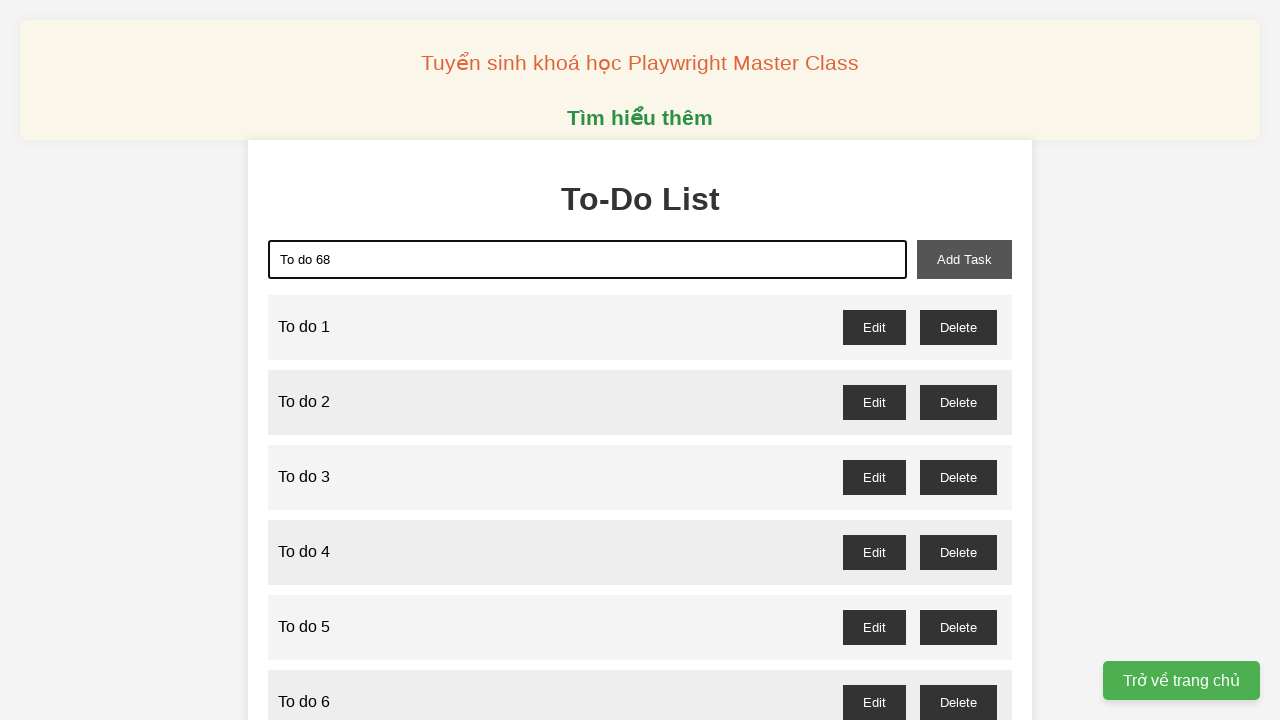

Clicked add task button to add 'To do 68' at (964, 259) on xpath=//button[@id="add-task"]
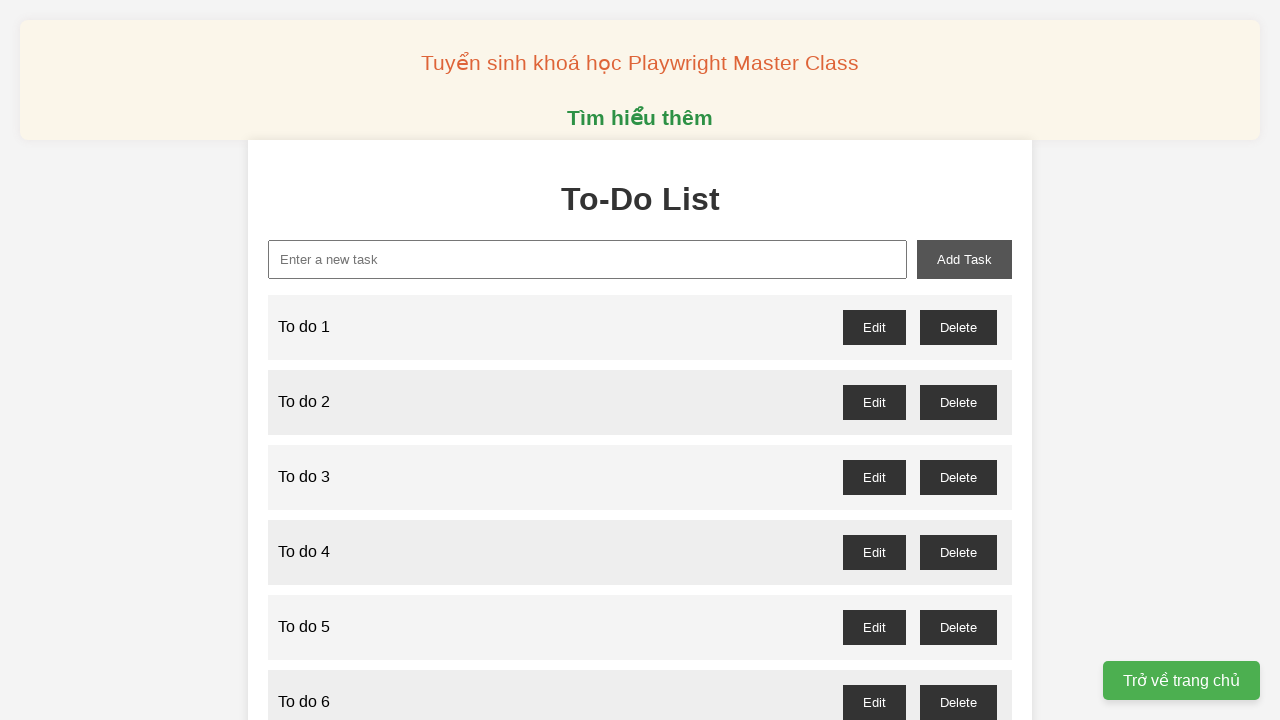

Filled input field with 'To do 69' on xpath=//input[@id="new-task"]
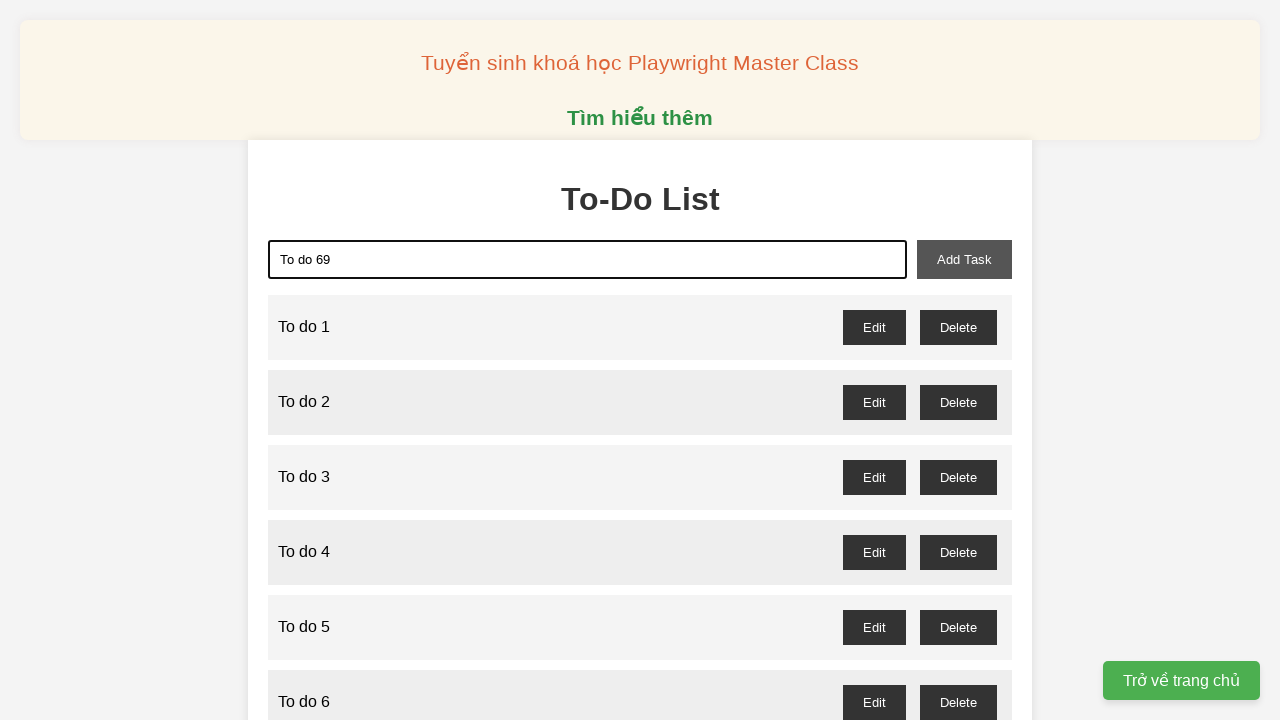

Clicked add task button to add 'To do 69' at (964, 259) on xpath=//button[@id="add-task"]
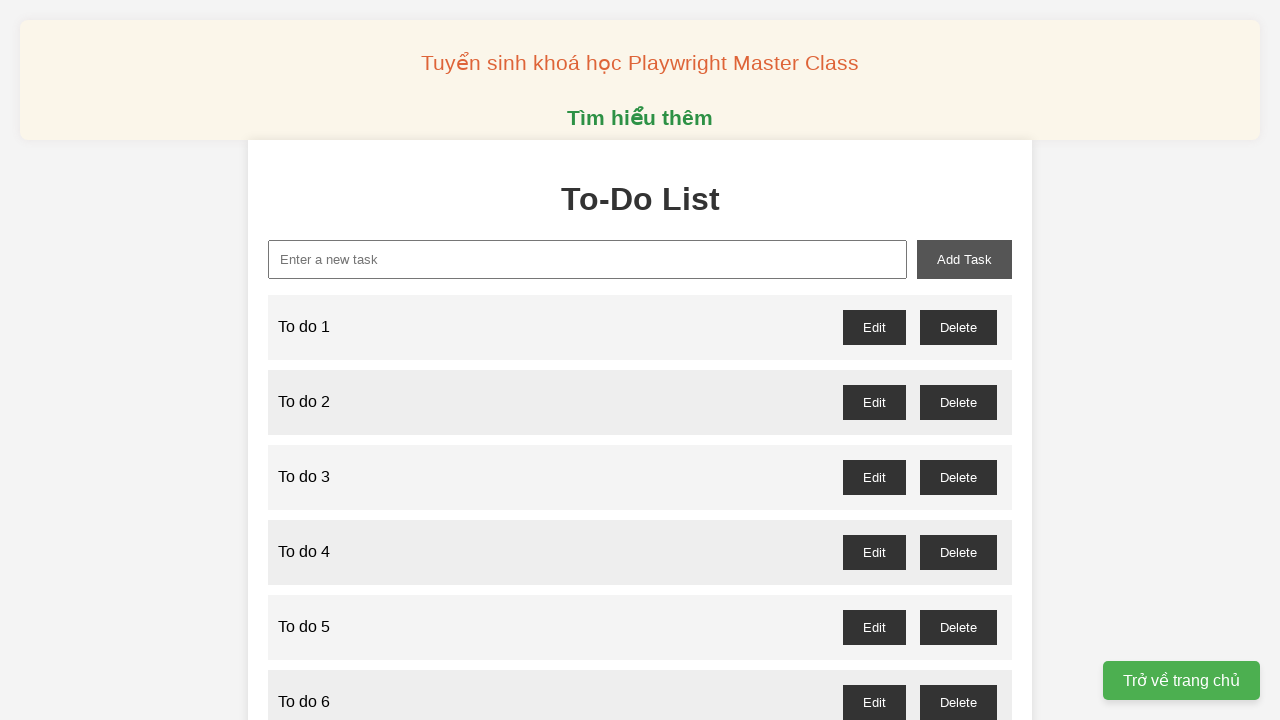

Filled input field with 'To do 70' on xpath=//input[@id="new-task"]
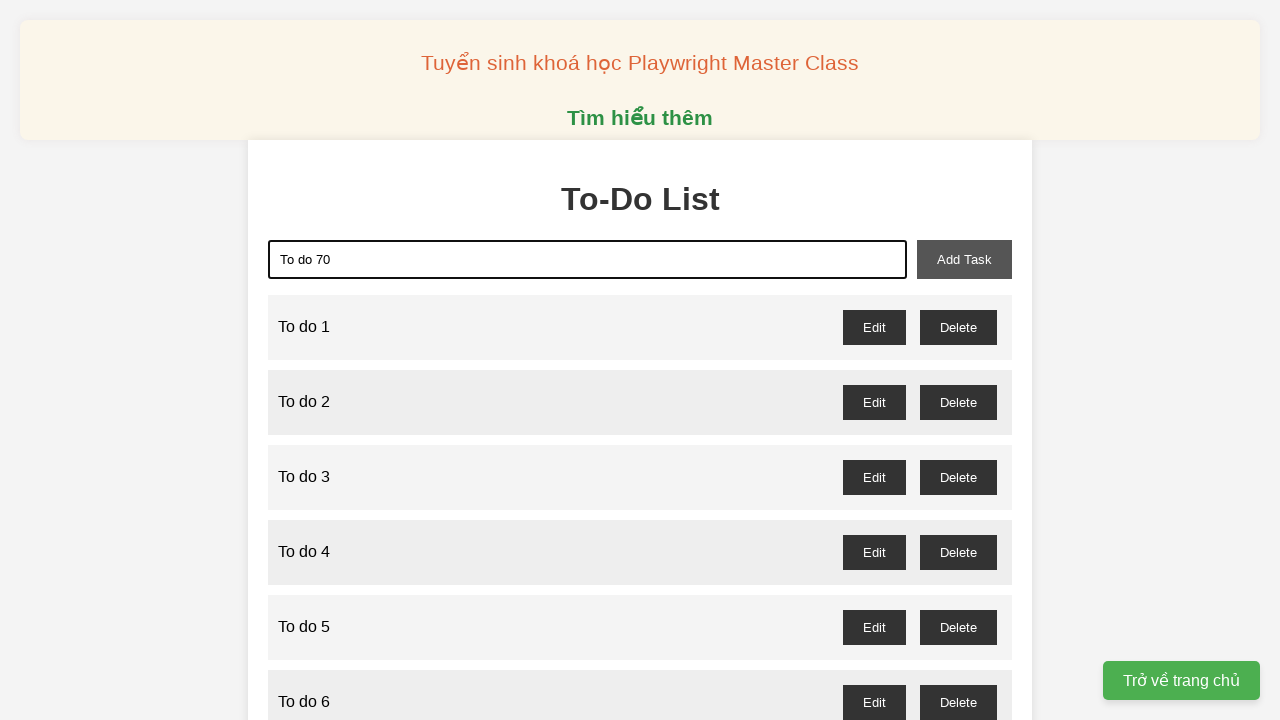

Clicked add task button to add 'To do 70' at (964, 259) on xpath=//button[@id="add-task"]
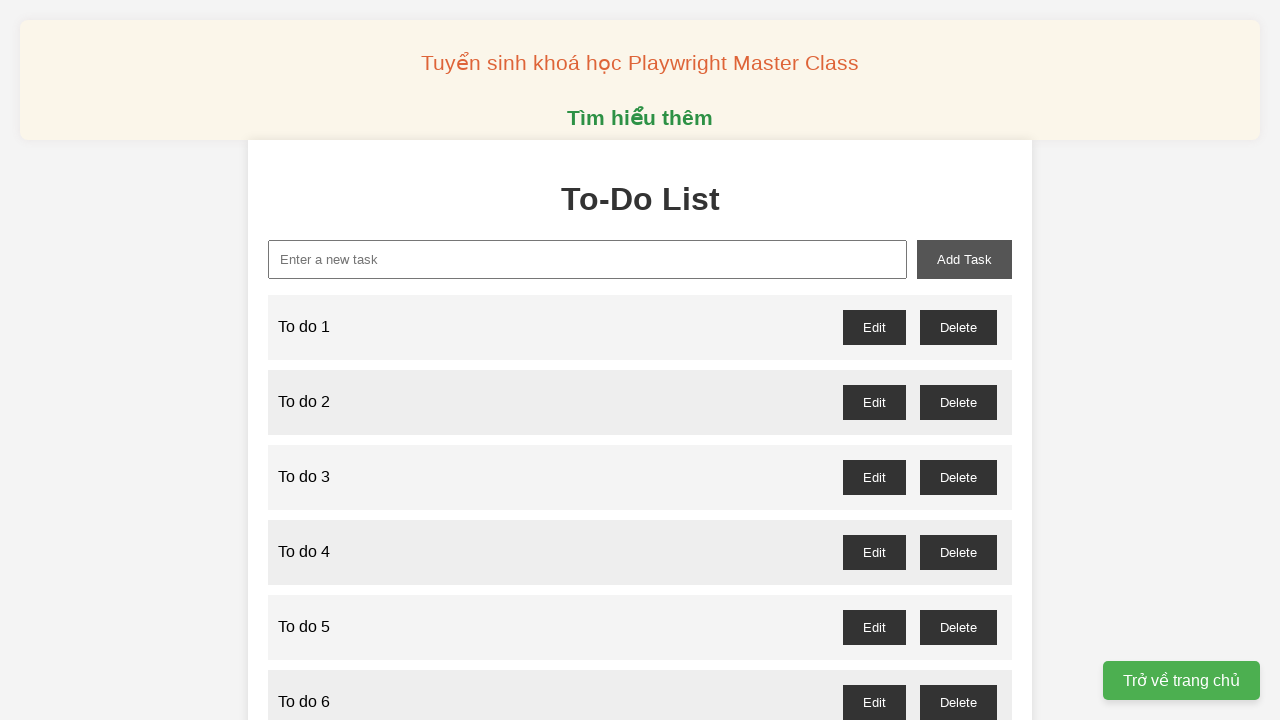

Filled input field with 'To do 71' on xpath=//input[@id="new-task"]
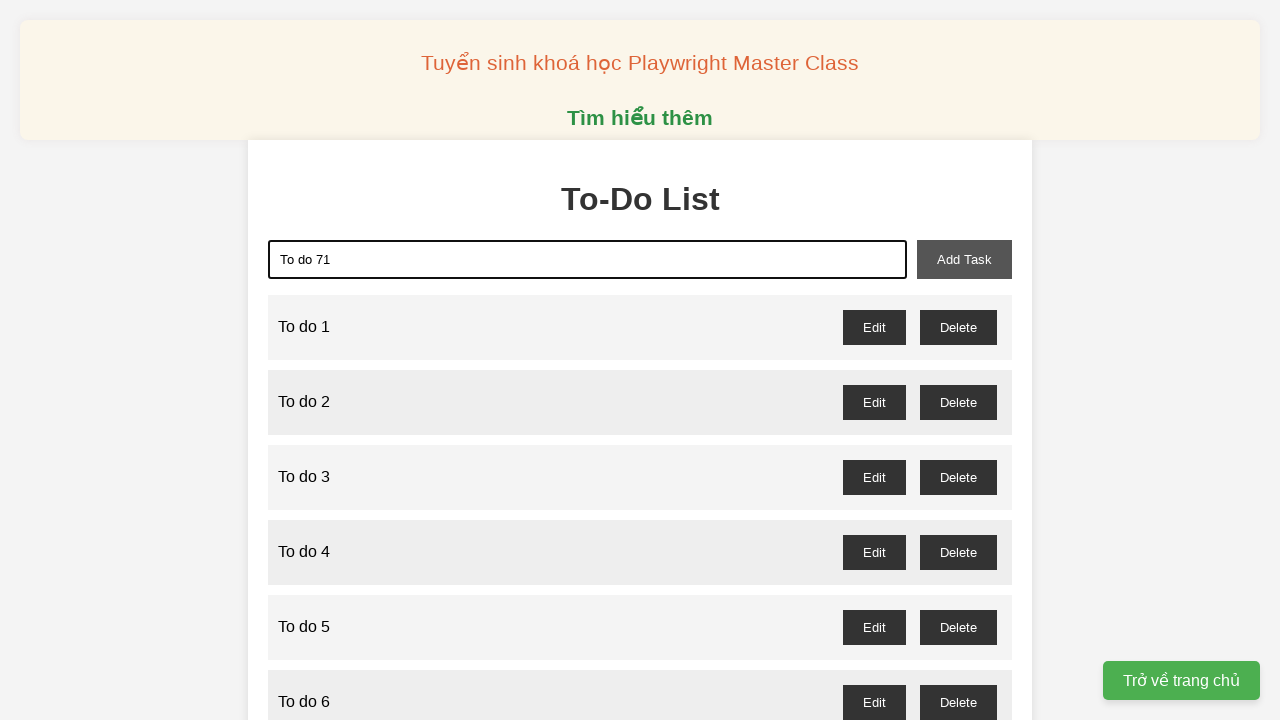

Clicked add task button to add 'To do 71' at (964, 259) on xpath=//button[@id="add-task"]
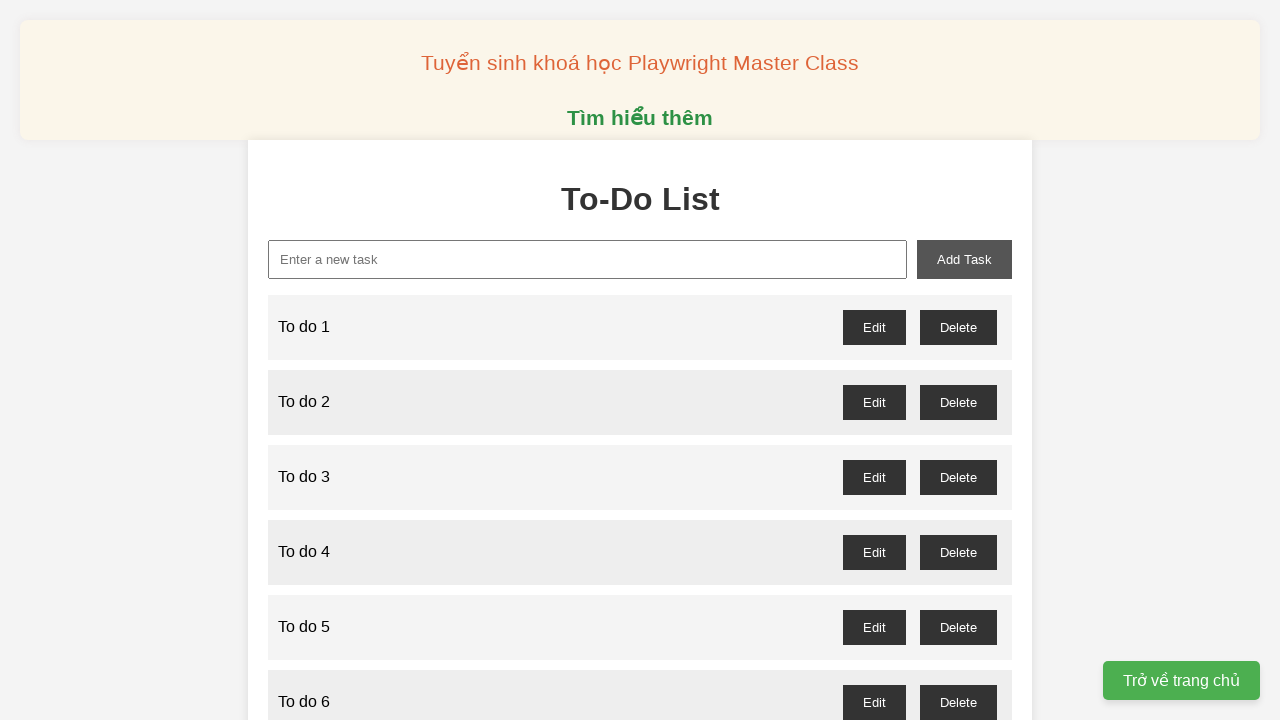

Filled input field with 'To do 72' on xpath=//input[@id="new-task"]
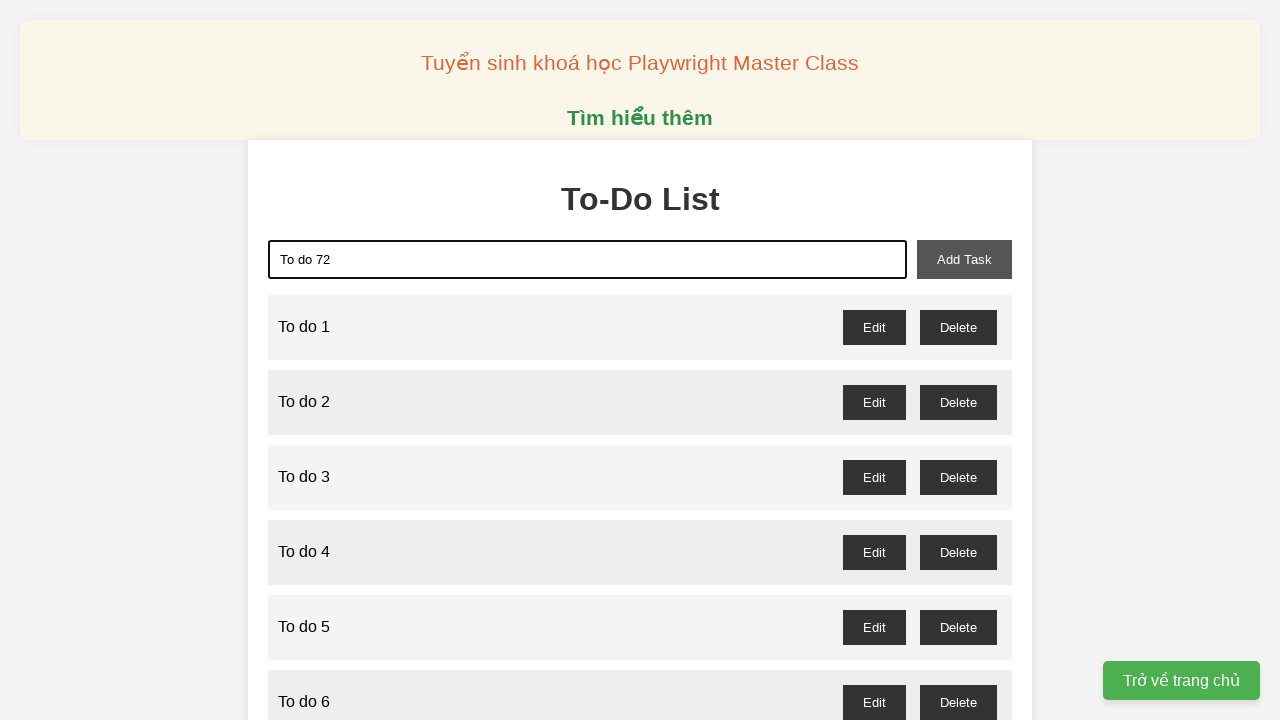

Clicked add task button to add 'To do 72' at (964, 259) on xpath=//button[@id="add-task"]
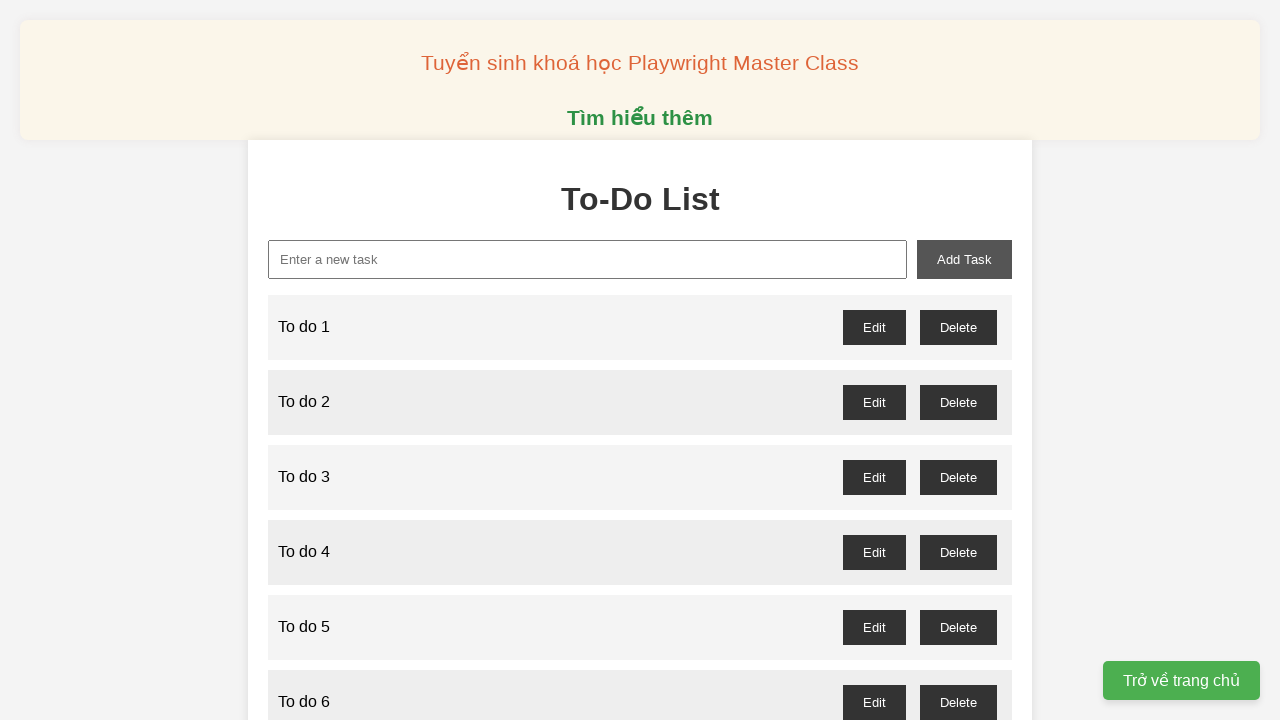

Filled input field with 'To do 73' on xpath=//input[@id="new-task"]
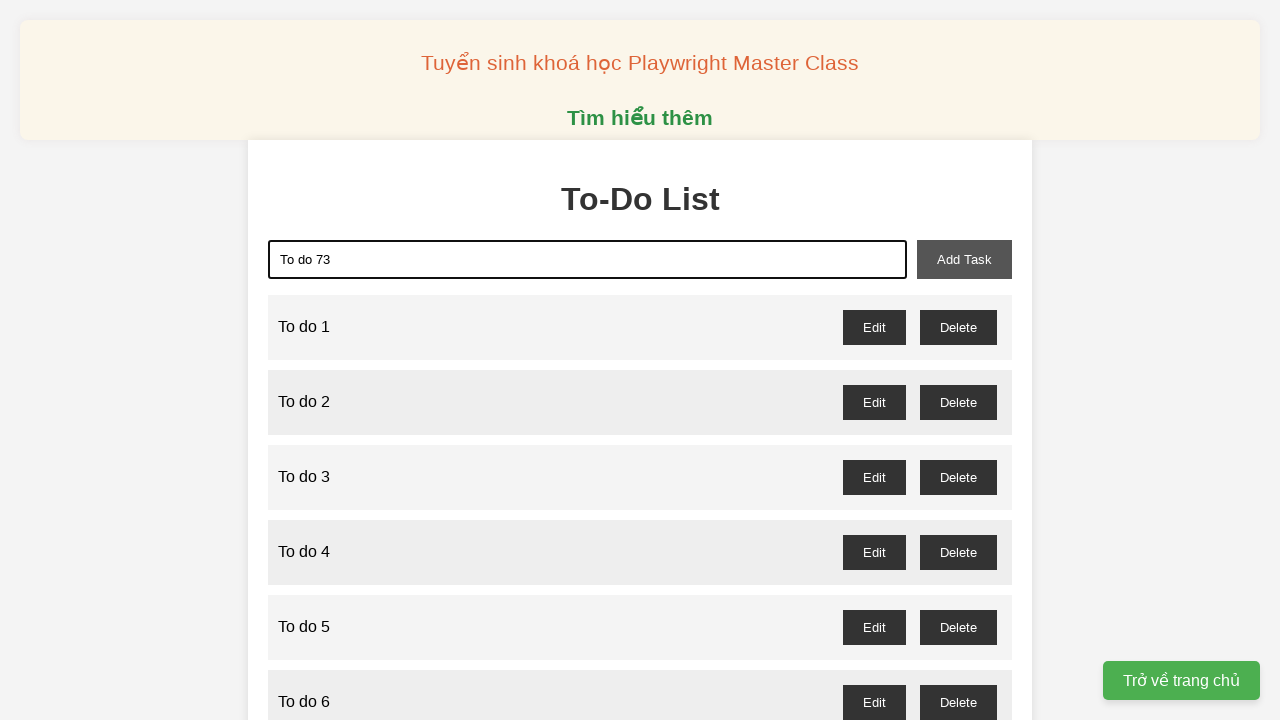

Clicked add task button to add 'To do 73' at (964, 259) on xpath=//button[@id="add-task"]
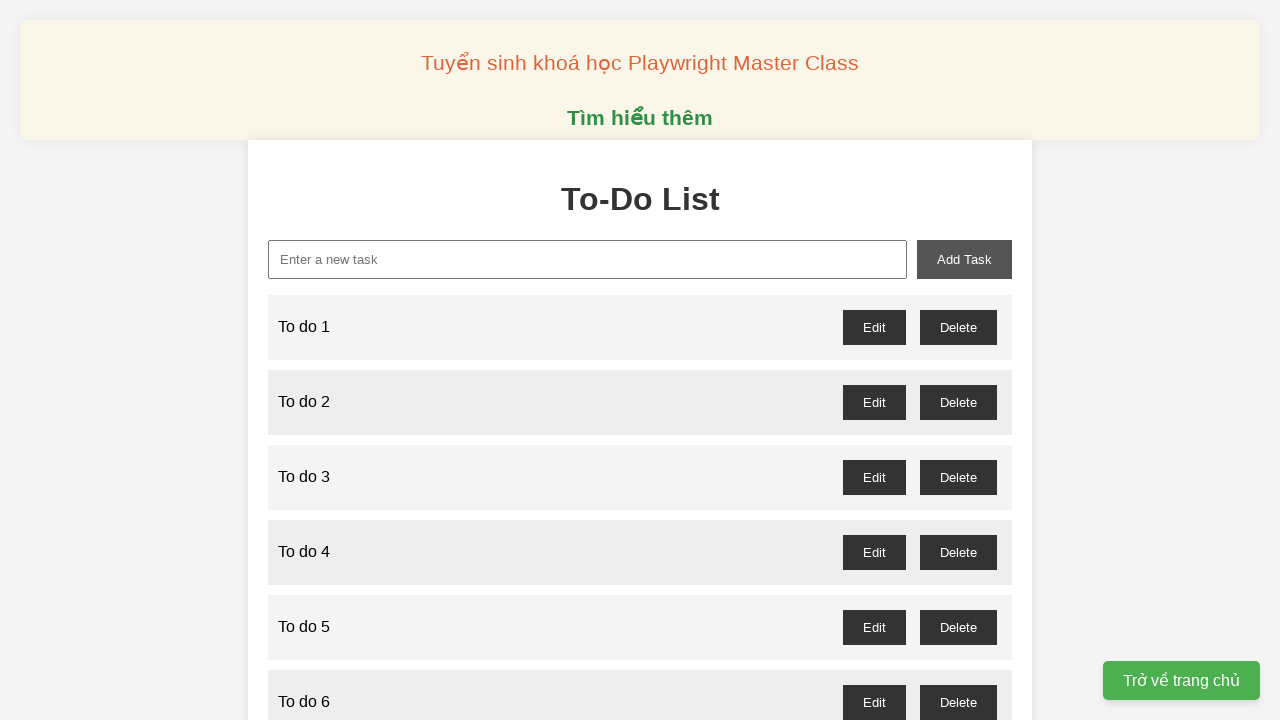

Filled input field with 'To do 74' on xpath=//input[@id="new-task"]
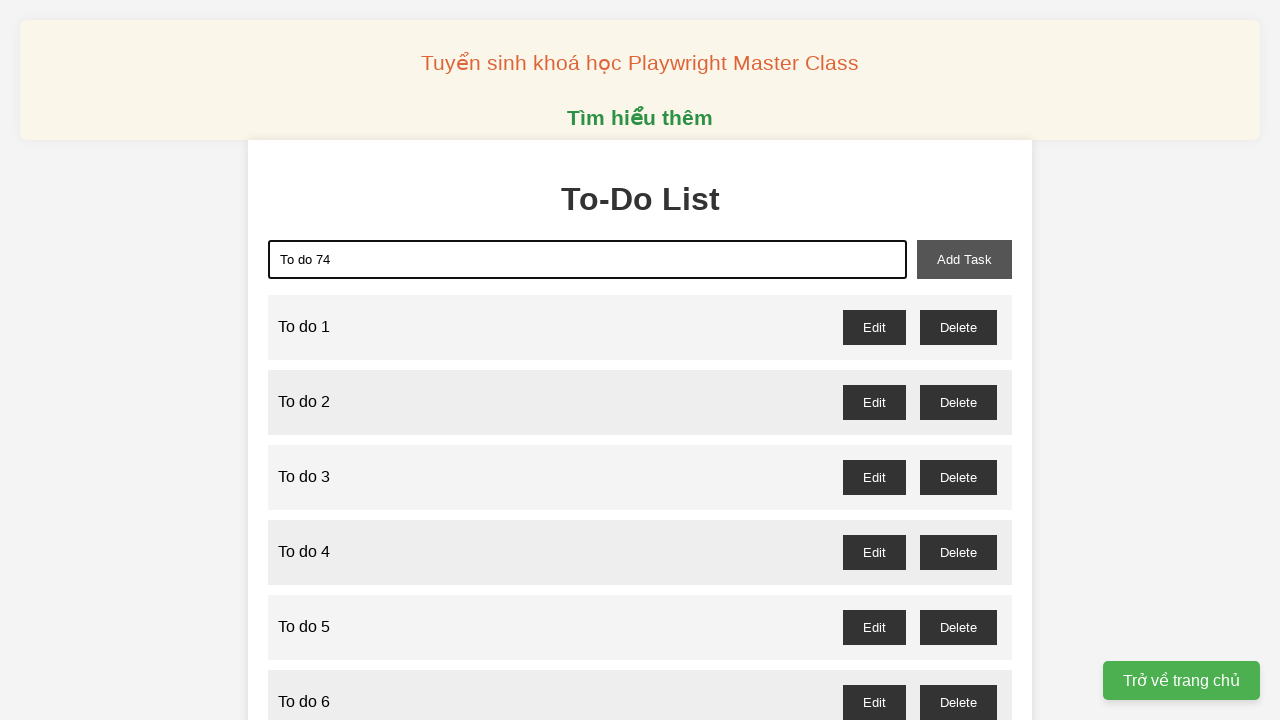

Clicked add task button to add 'To do 74' at (964, 259) on xpath=//button[@id="add-task"]
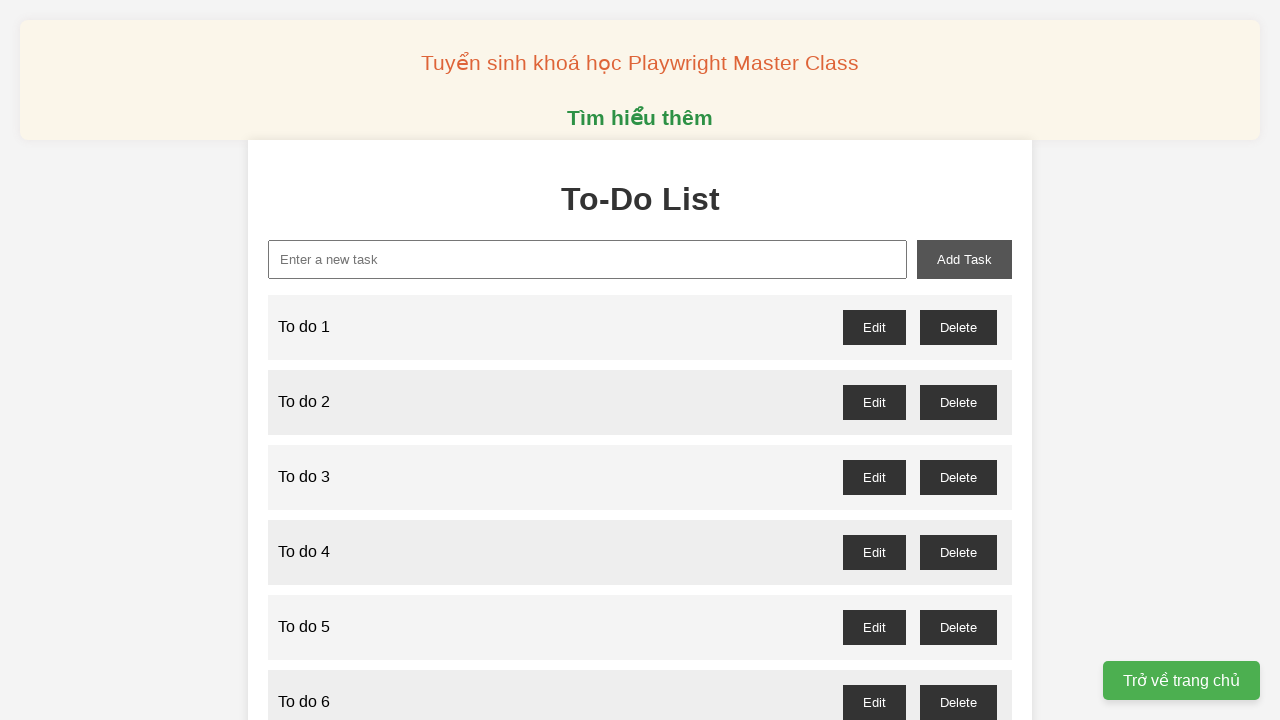

Filled input field with 'To do 75' on xpath=//input[@id="new-task"]
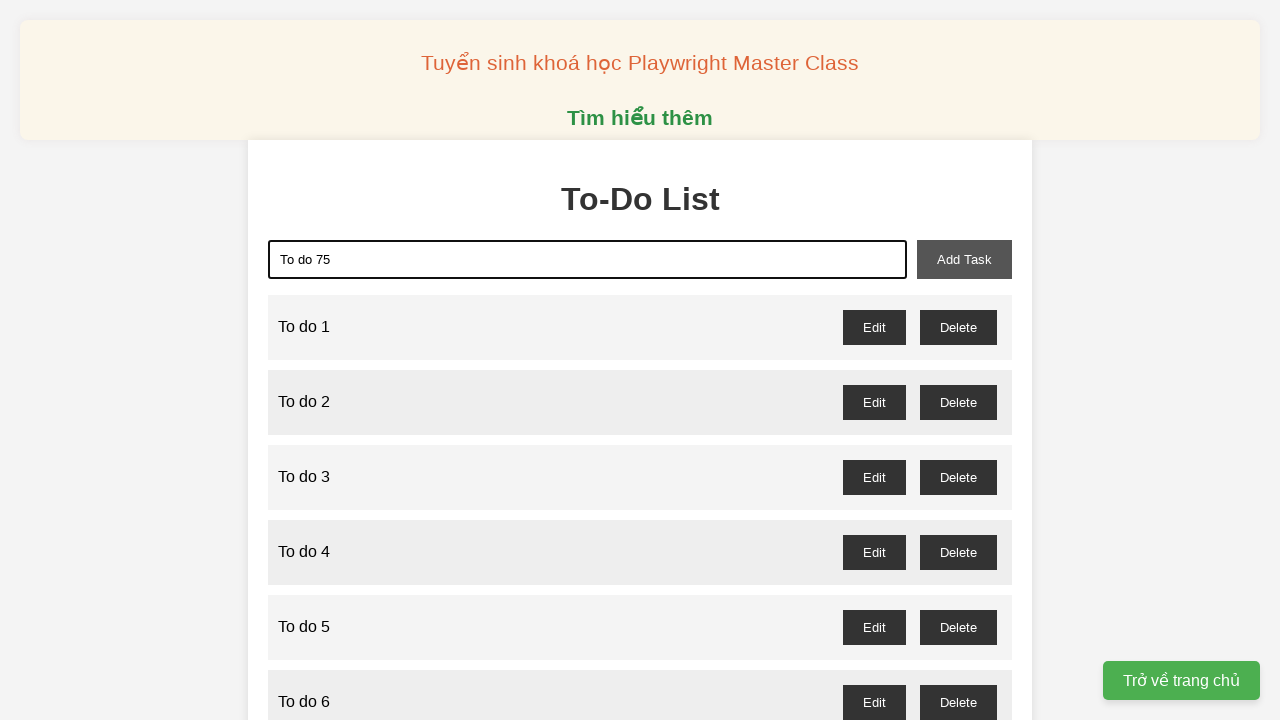

Clicked add task button to add 'To do 75' at (964, 259) on xpath=//button[@id="add-task"]
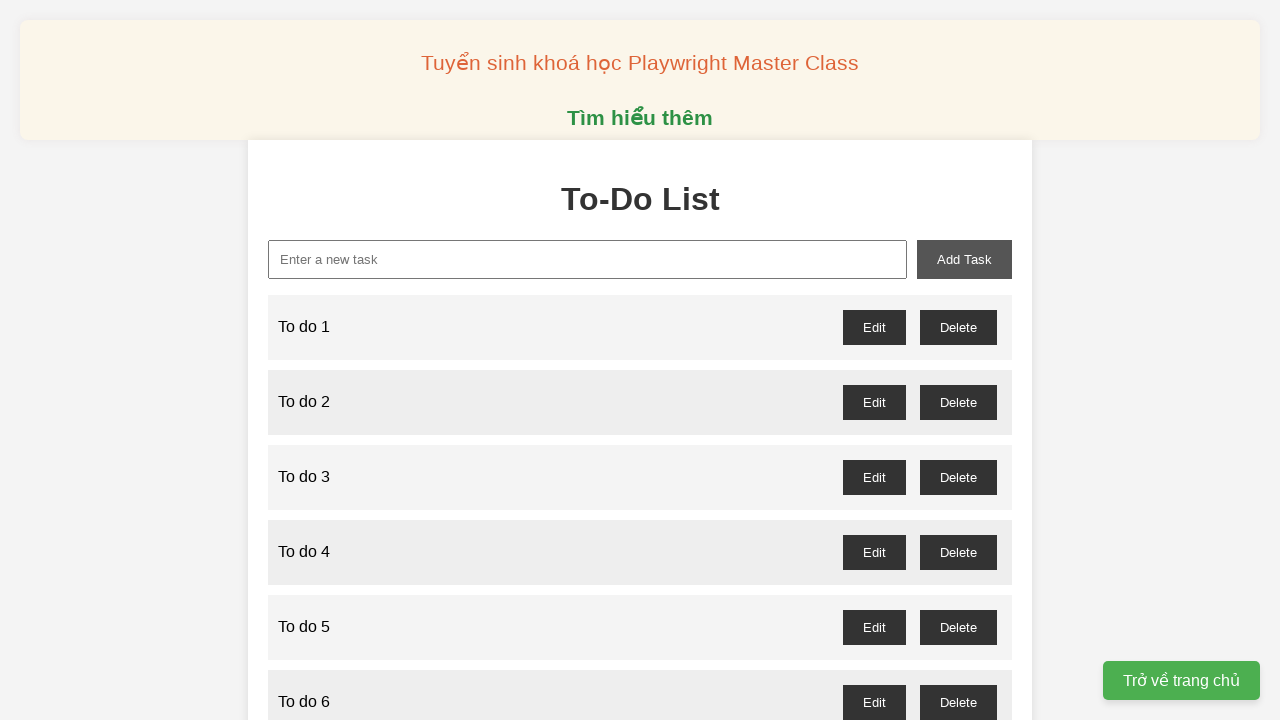

Filled input field with 'To do 76' on xpath=//input[@id="new-task"]
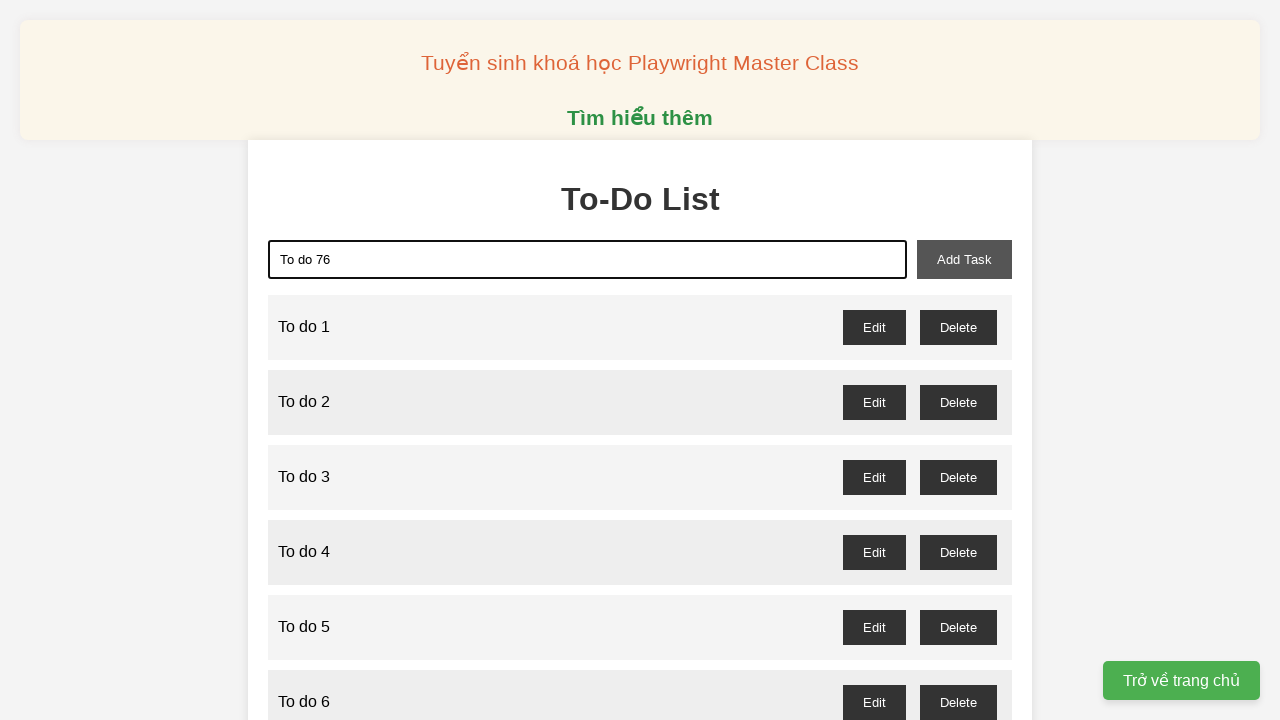

Clicked add task button to add 'To do 76' at (964, 259) on xpath=//button[@id="add-task"]
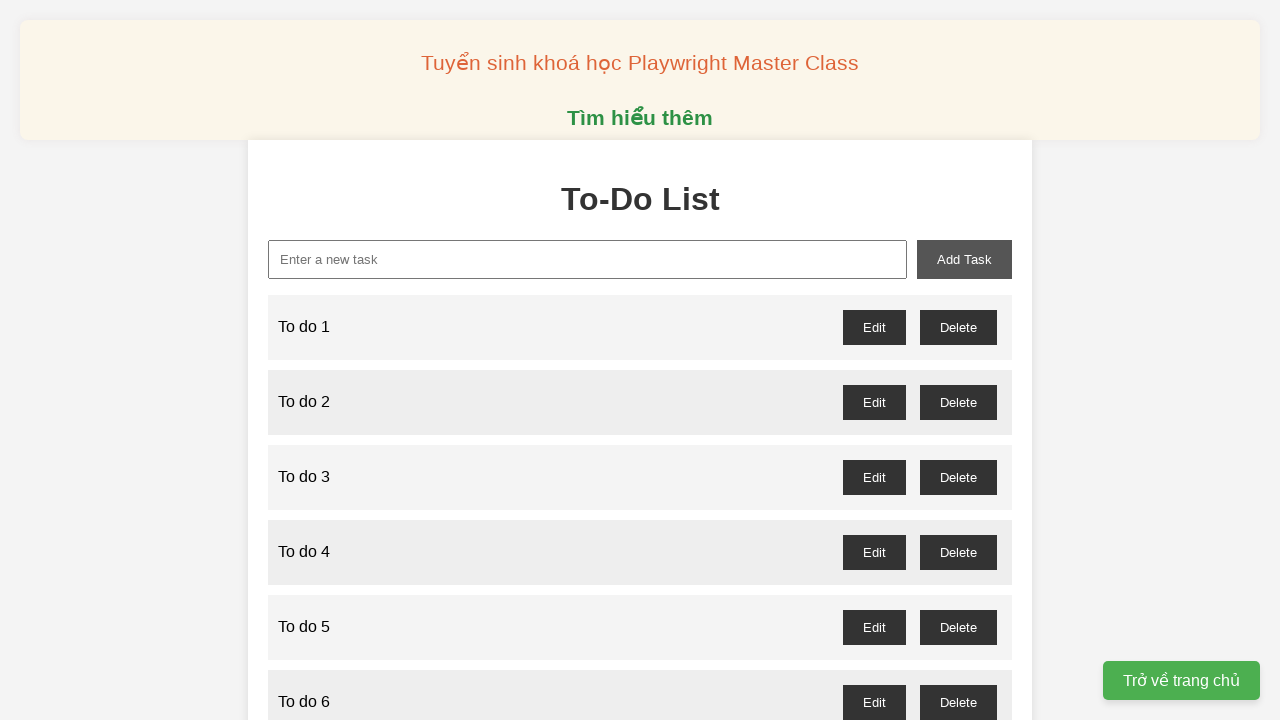

Filled input field with 'To do 77' on xpath=//input[@id="new-task"]
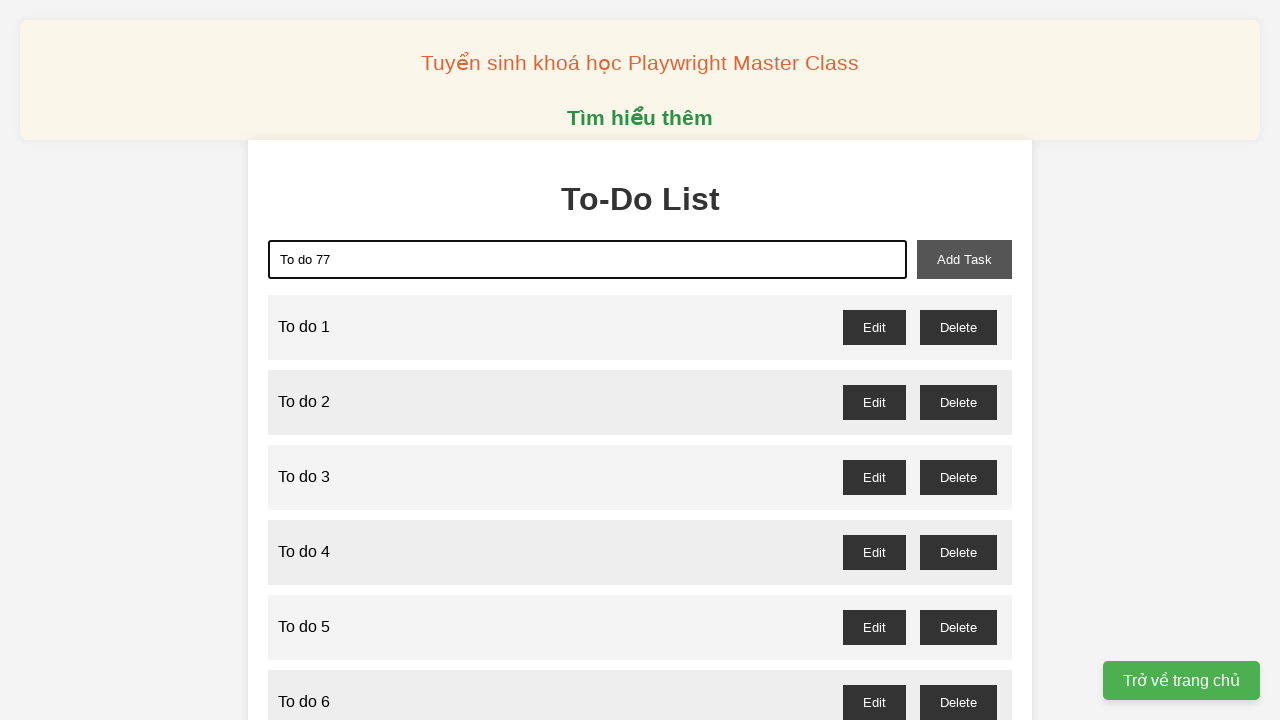

Clicked add task button to add 'To do 77' at (964, 259) on xpath=//button[@id="add-task"]
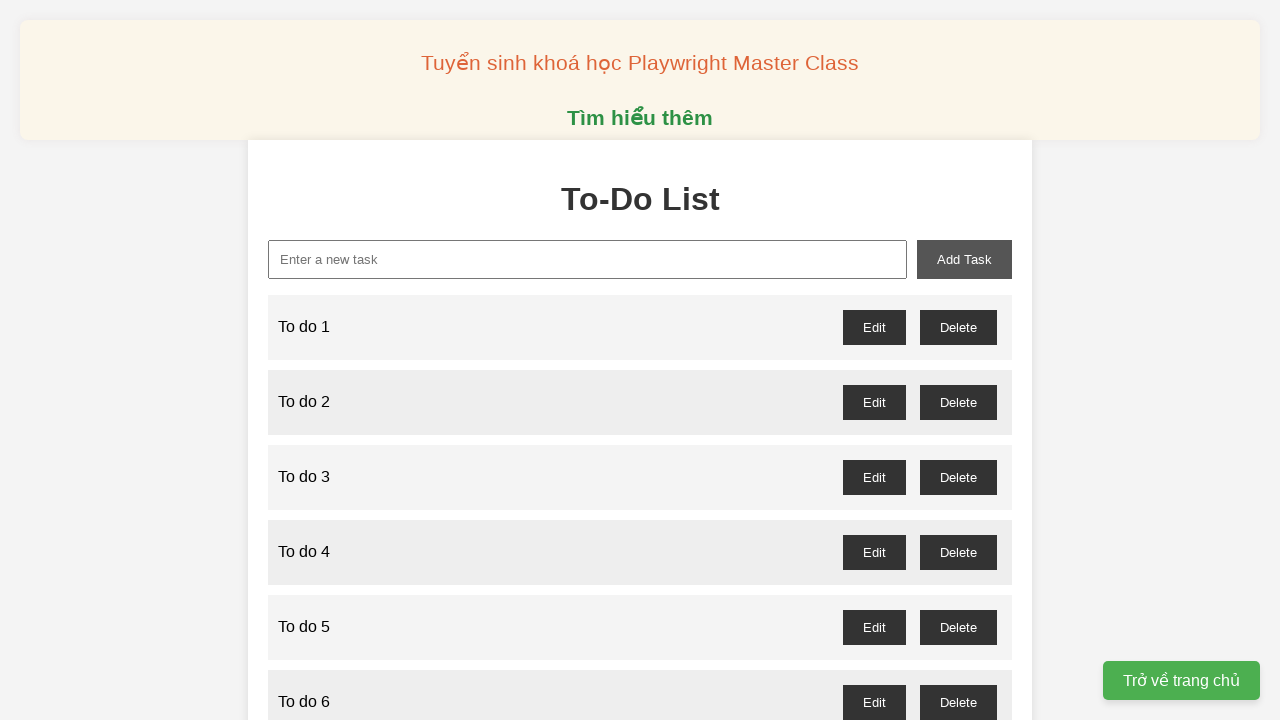

Filled input field with 'To do 78' on xpath=//input[@id="new-task"]
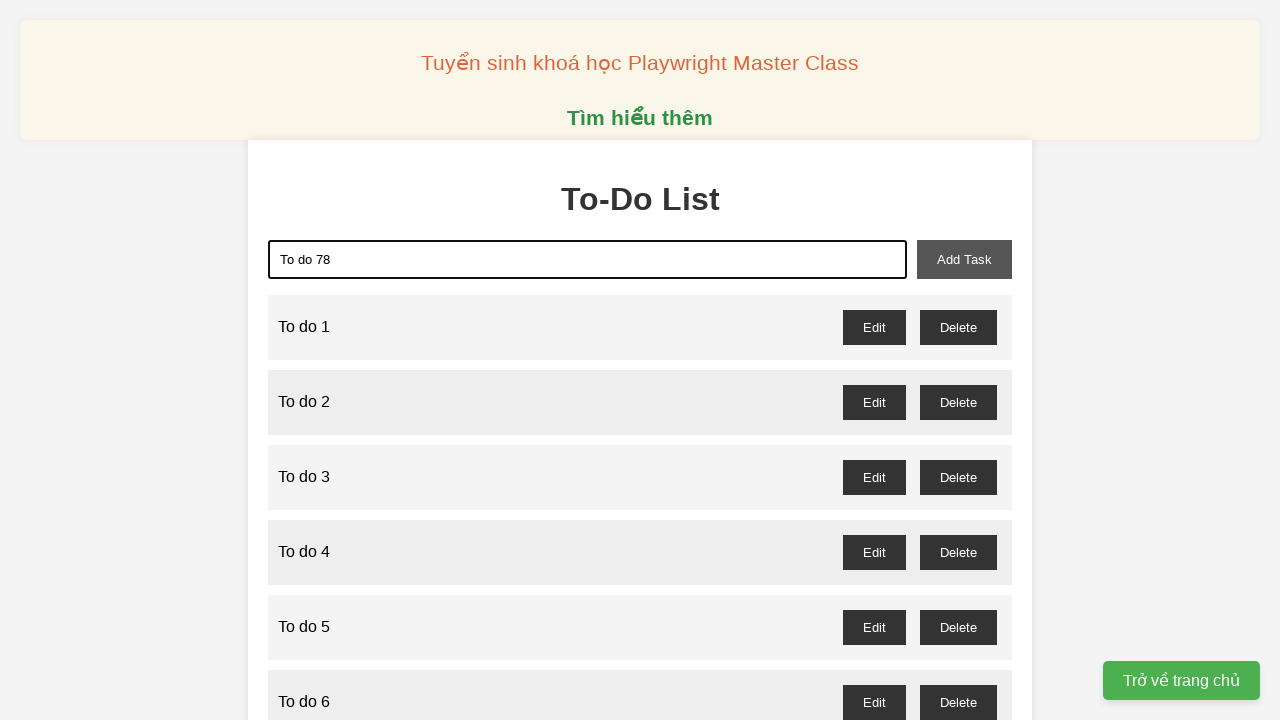

Clicked add task button to add 'To do 78' at (964, 259) on xpath=//button[@id="add-task"]
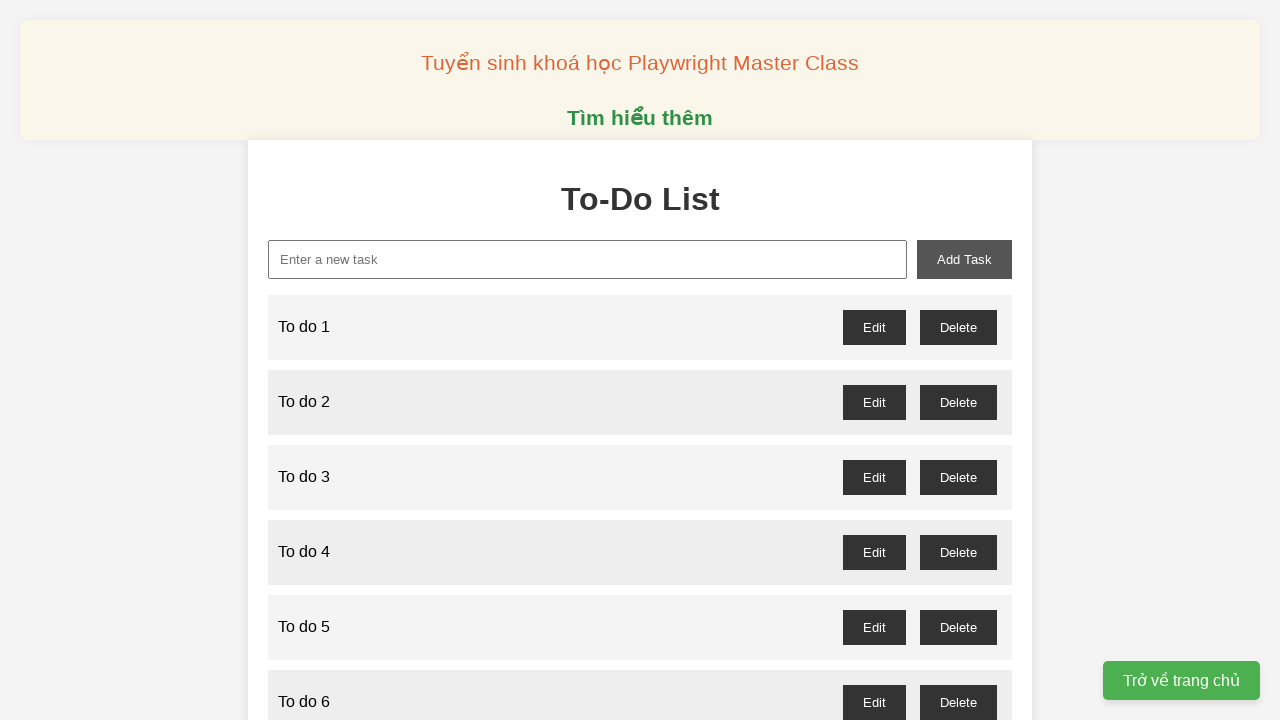

Filled input field with 'To do 79' on xpath=//input[@id="new-task"]
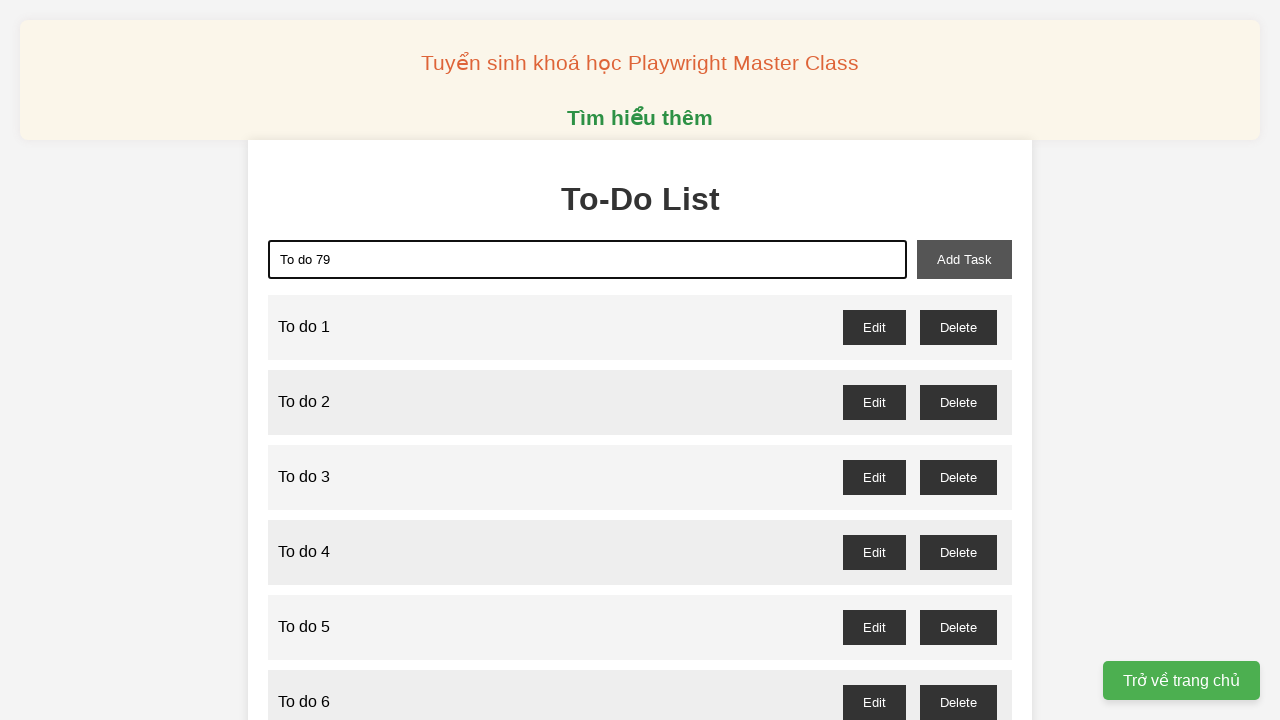

Clicked add task button to add 'To do 79' at (964, 259) on xpath=//button[@id="add-task"]
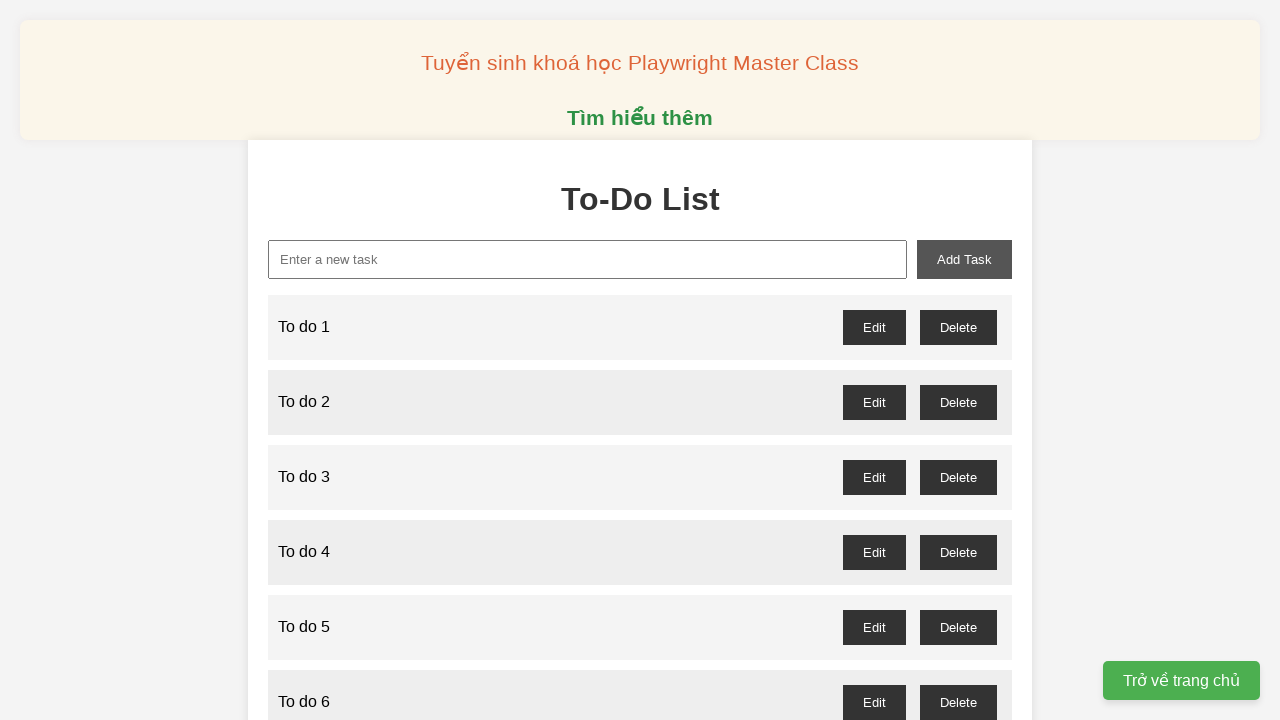

Filled input field with 'To do 80' on xpath=//input[@id="new-task"]
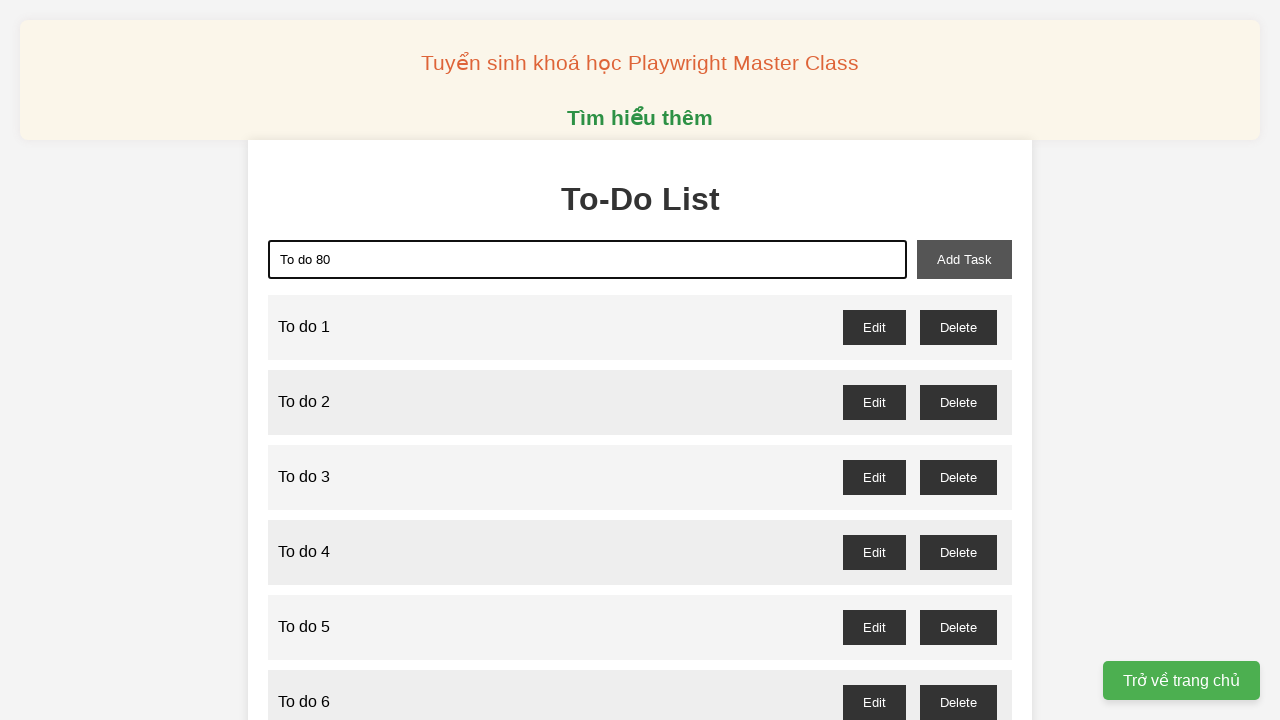

Clicked add task button to add 'To do 80' at (964, 259) on xpath=//button[@id="add-task"]
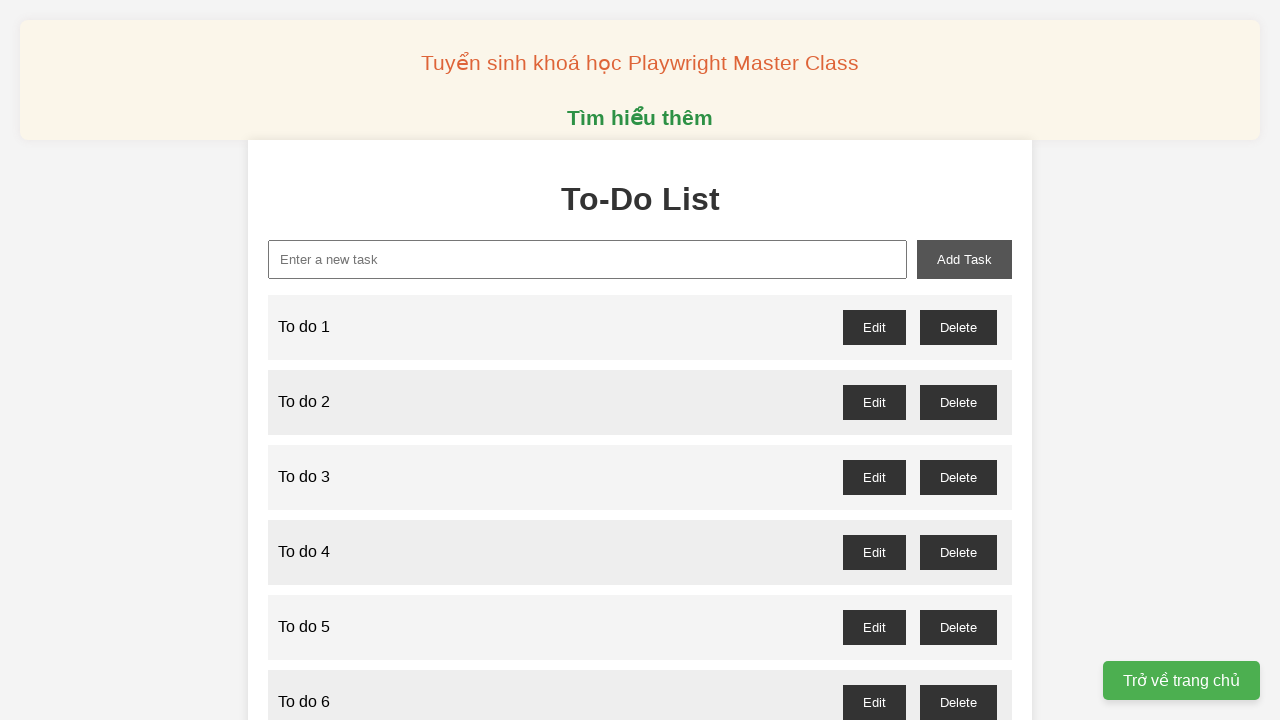

Filled input field with 'To do 81' on xpath=//input[@id="new-task"]
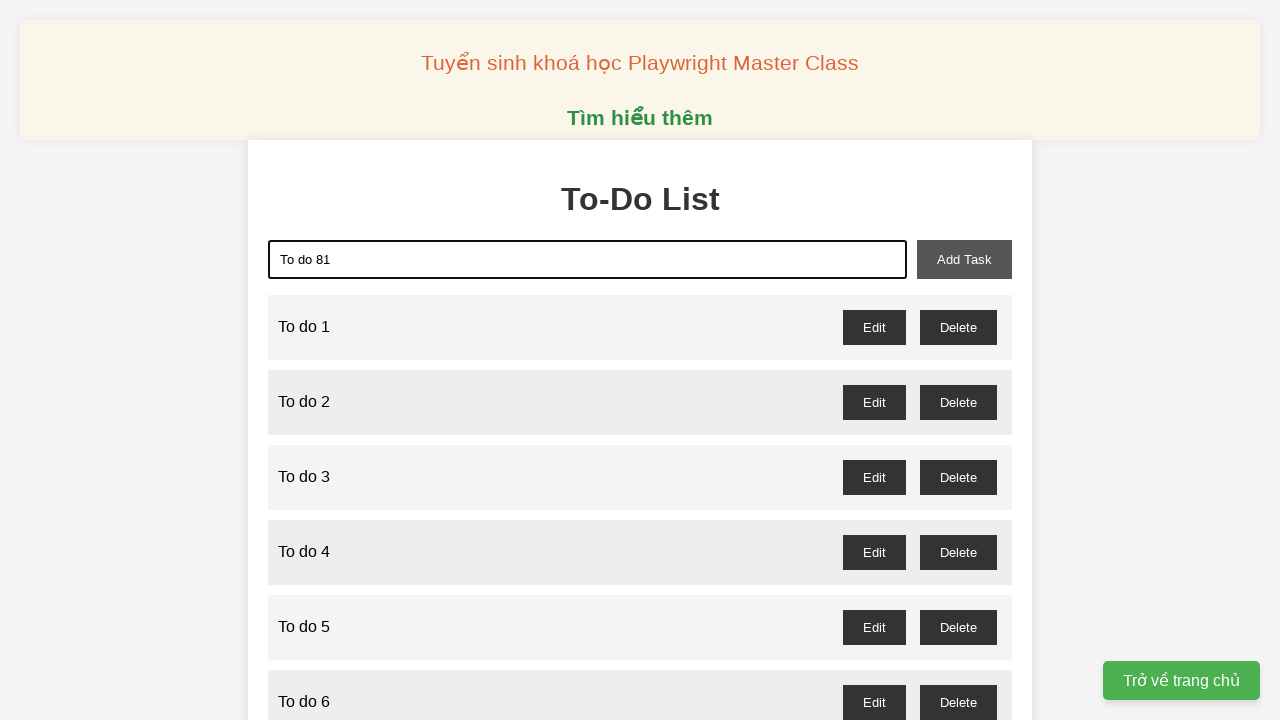

Clicked add task button to add 'To do 81' at (964, 259) on xpath=//button[@id="add-task"]
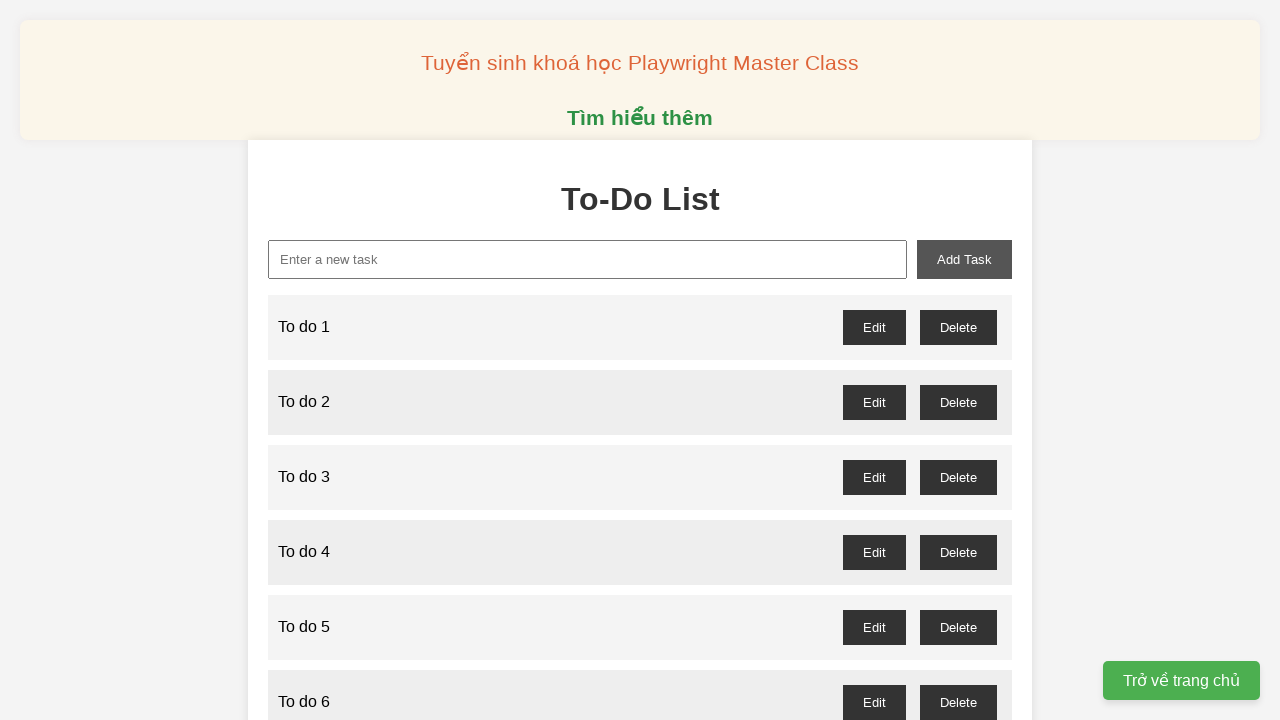

Filled input field with 'To do 82' on xpath=//input[@id="new-task"]
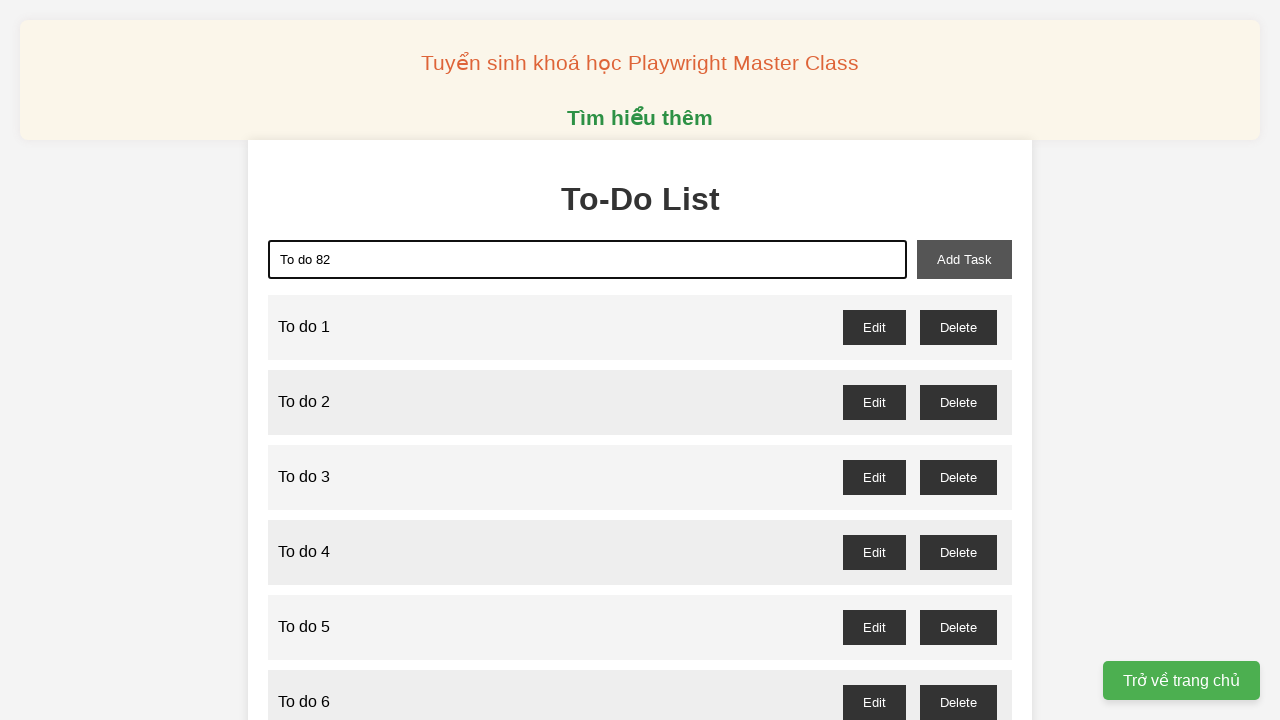

Clicked add task button to add 'To do 82' at (964, 259) on xpath=//button[@id="add-task"]
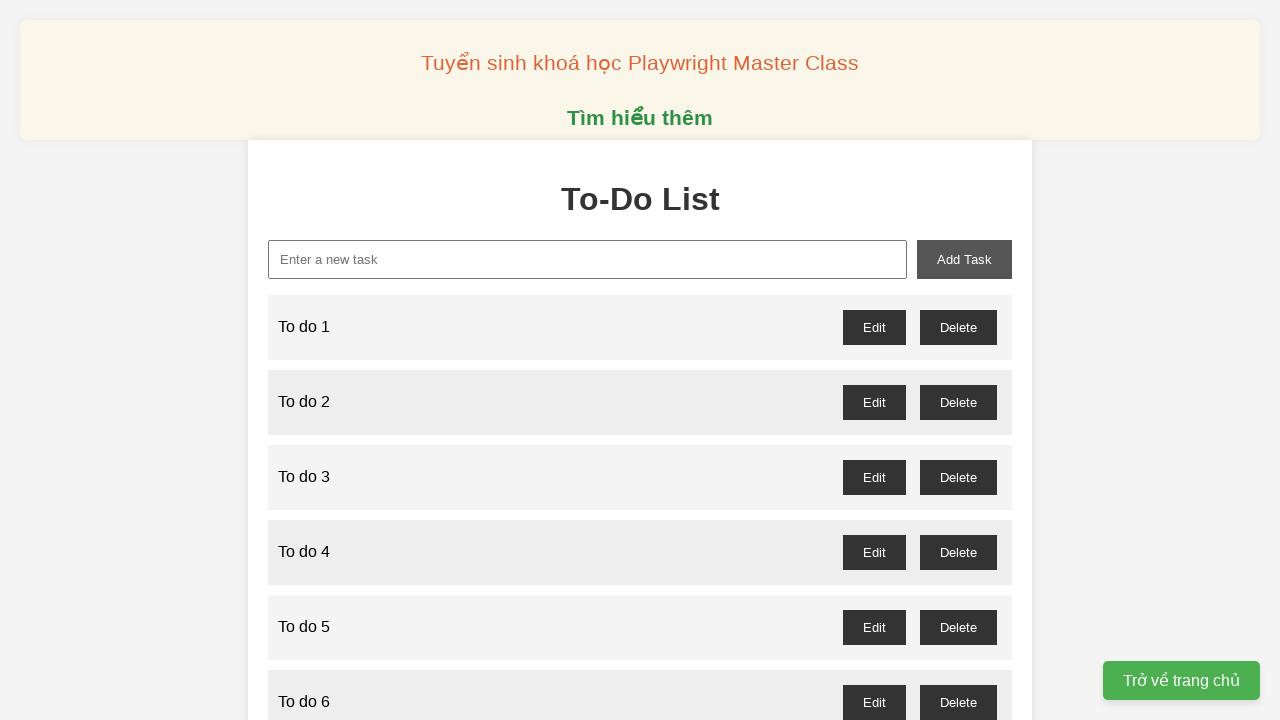

Filled input field with 'To do 83' on xpath=//input[@id="new-task"]
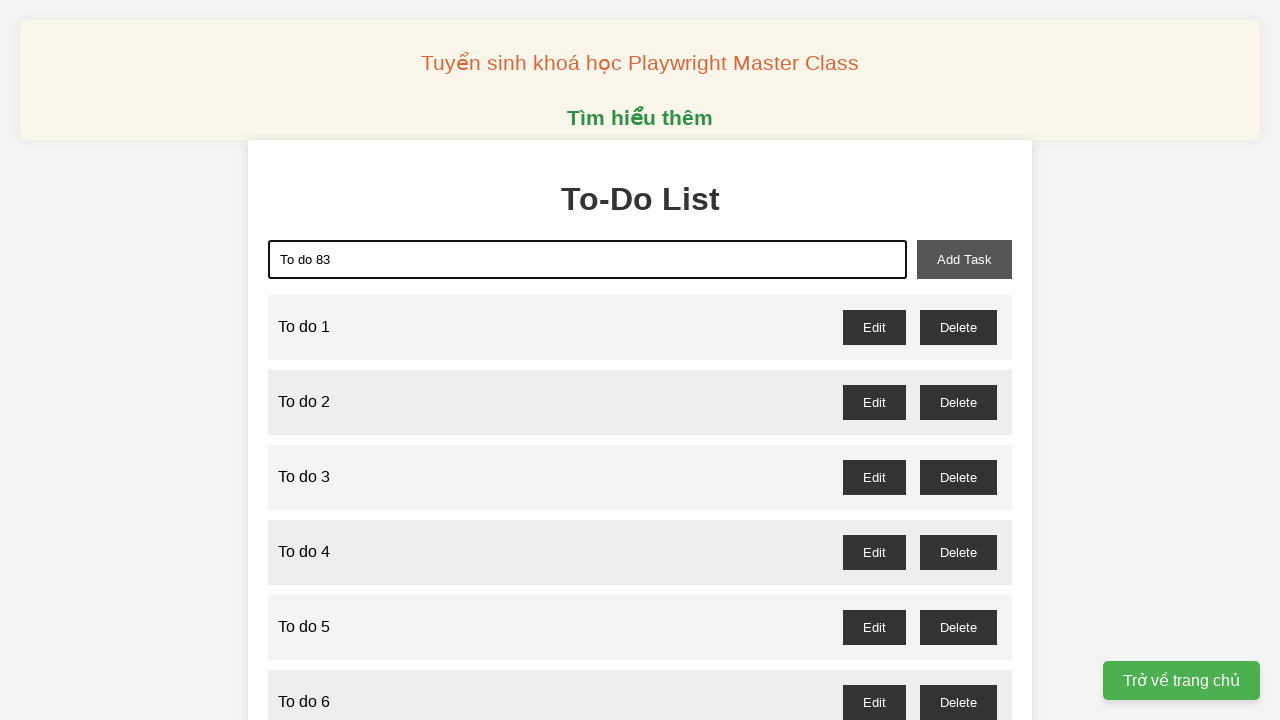

Clicked add task button to add 'To do 83' at (964, 259) on xpath=//button[@id="add-task"]
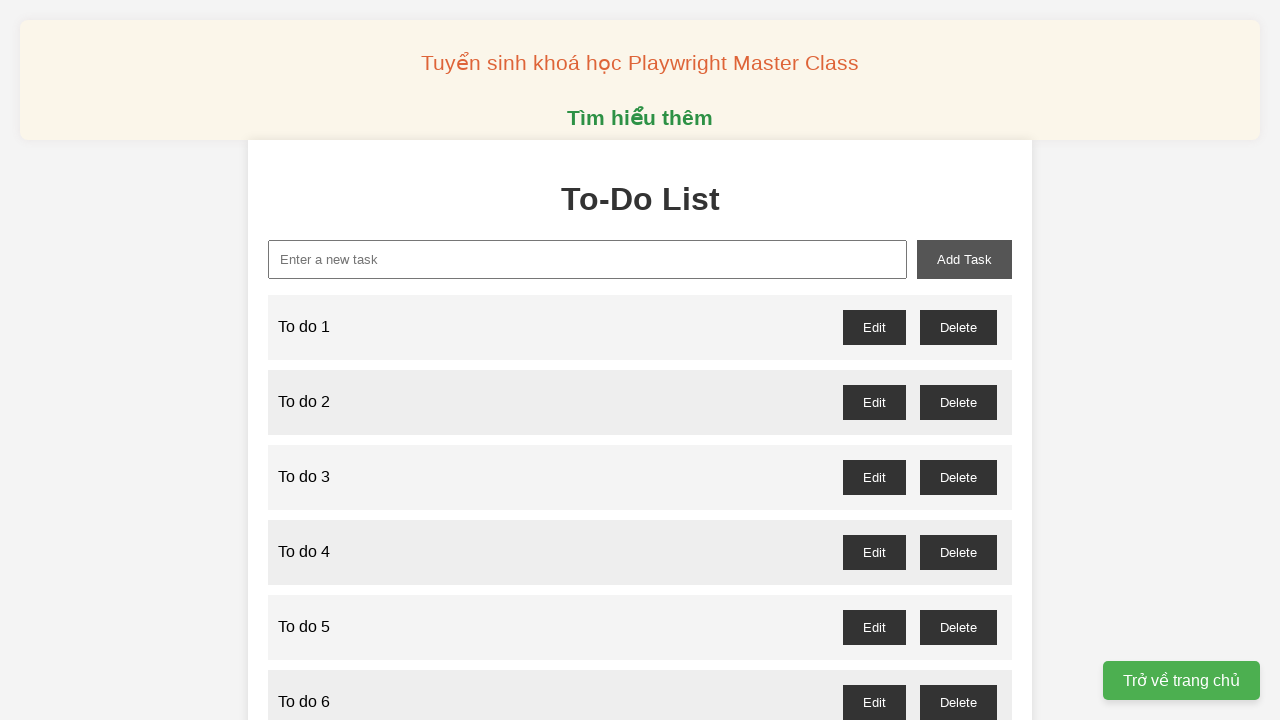

Filled input field with 'To do 84' on xpath=//input[@id="new-task"]
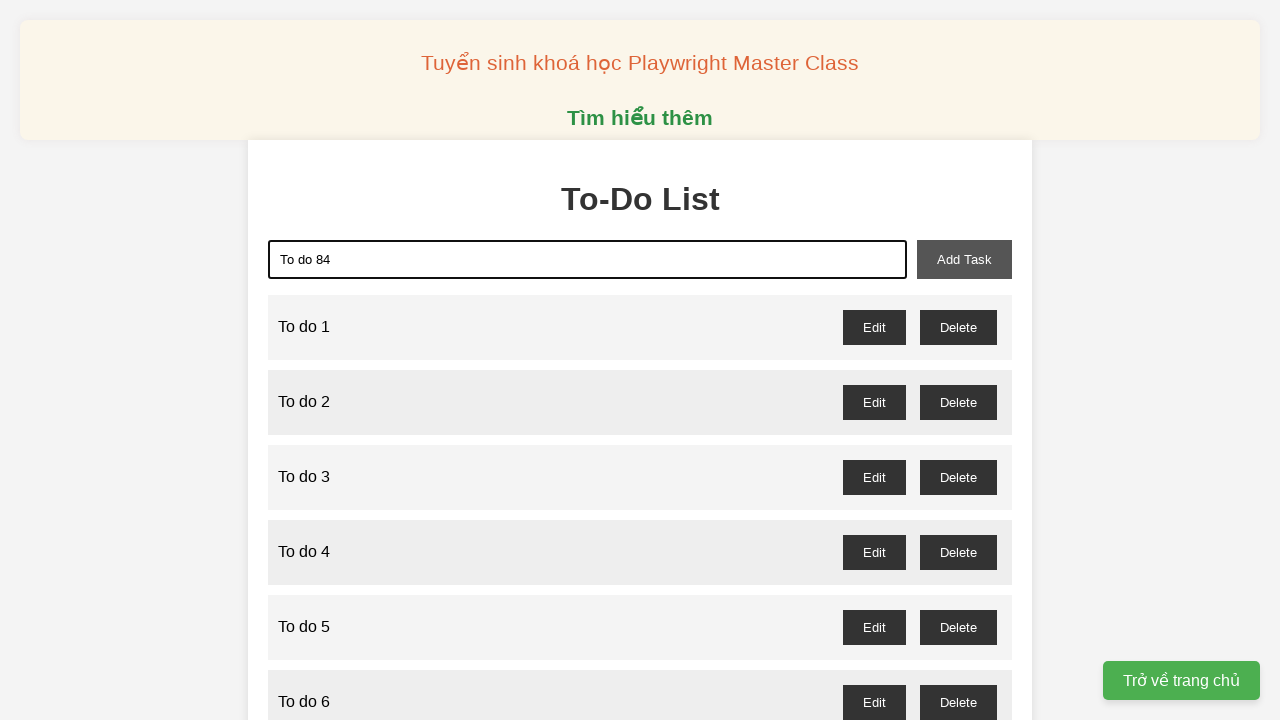

Clicked add task button to add 'To do 84' at (964, 259) on xpath=//button[@id="add-task"]
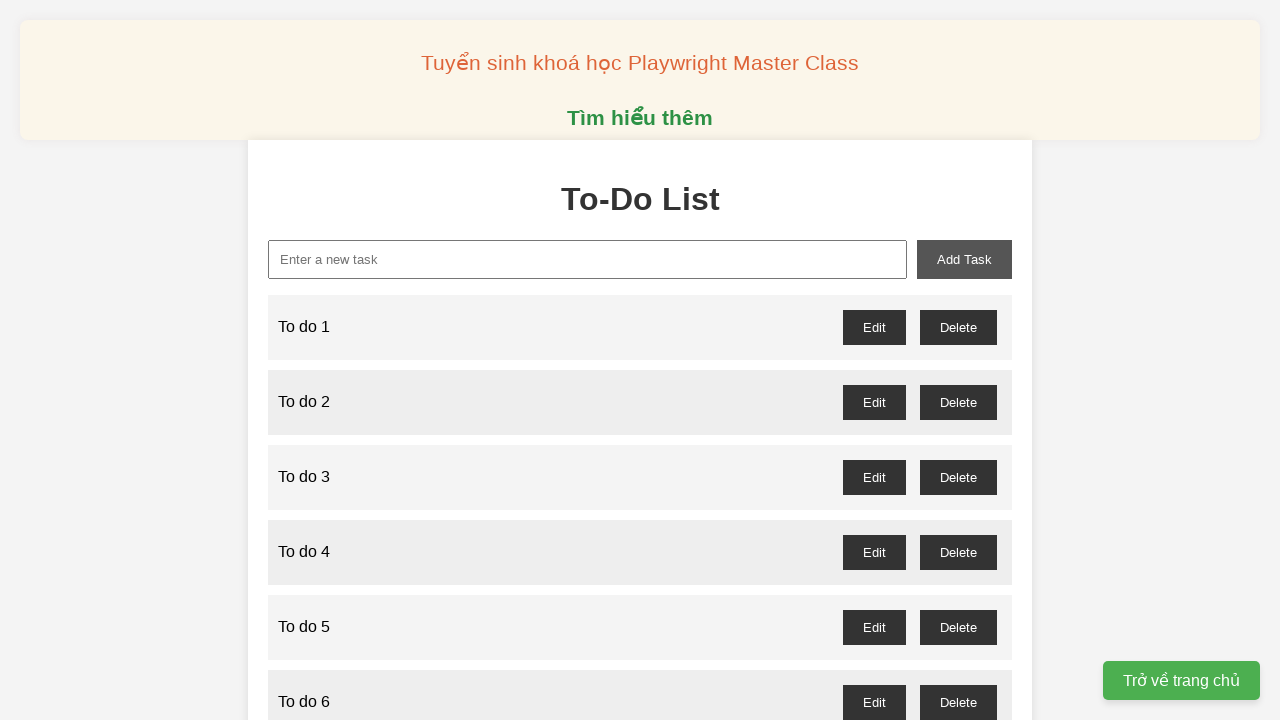

Filled input field with 'To do 85' on xpath=//input[@id="new-task"]
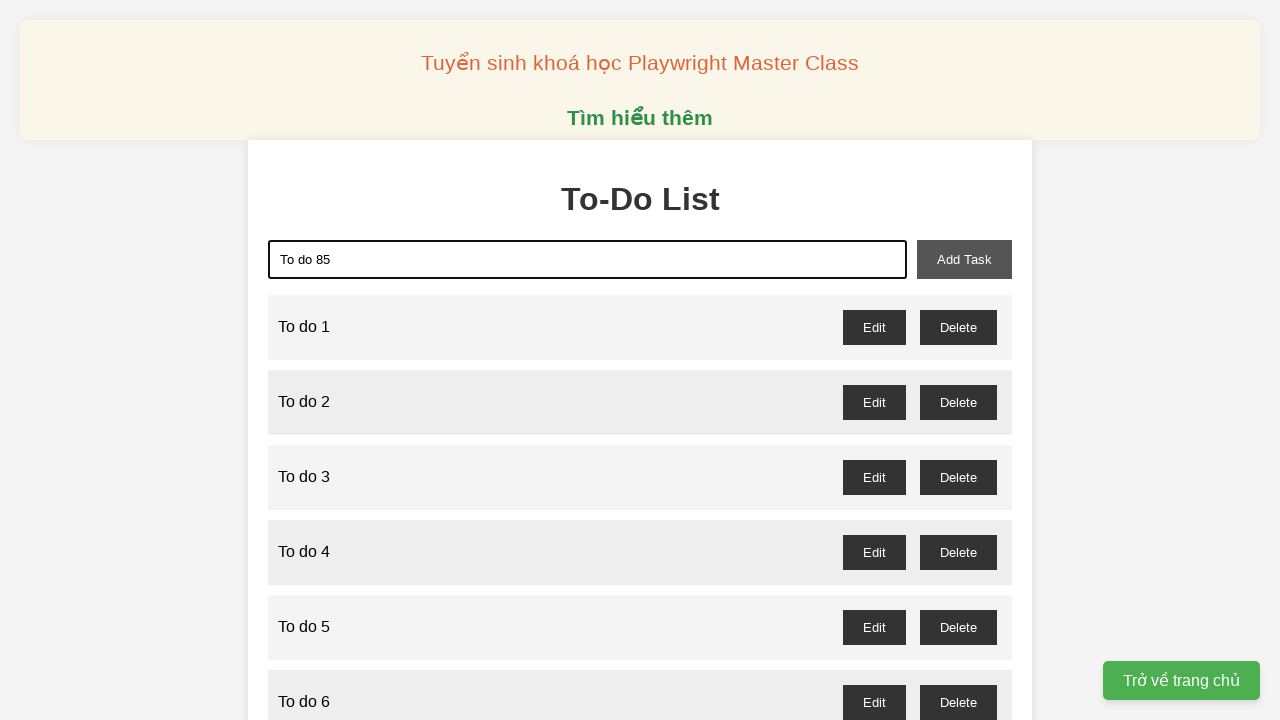

Clicked add task button to add 'To do 85' at (964, 259) on xpath=//button[@id="add-task"]
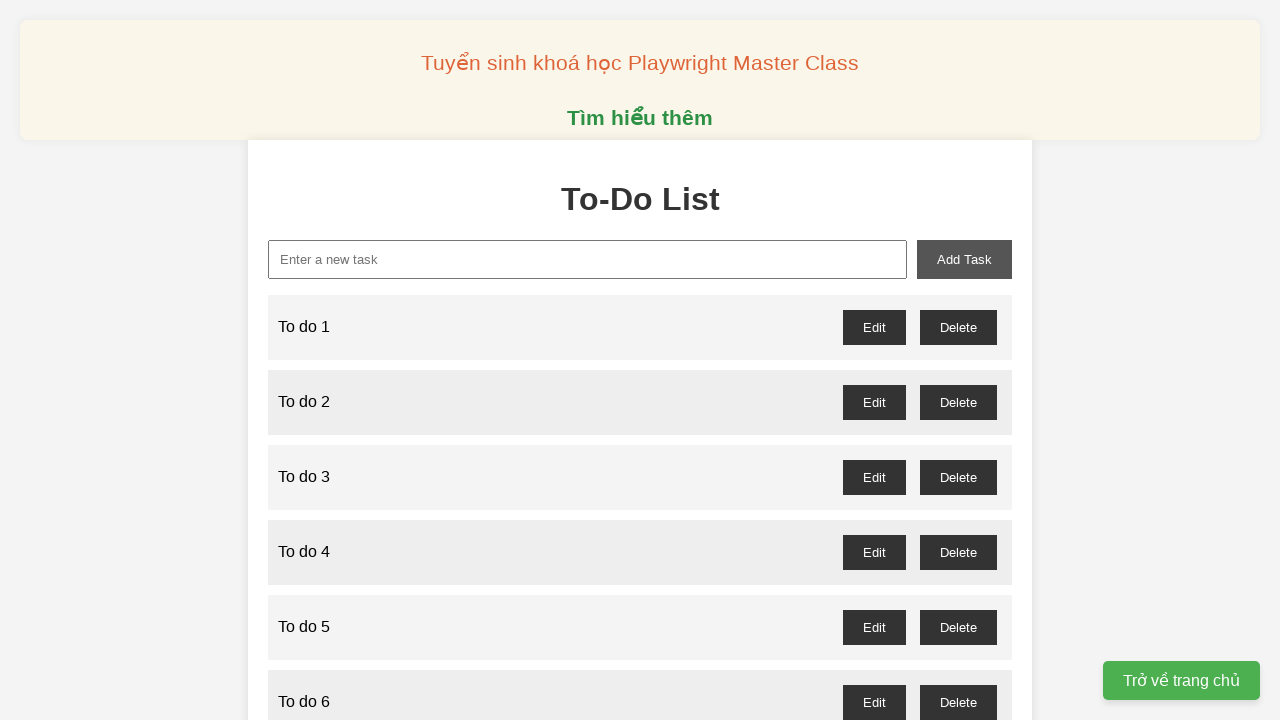

Filled input field with 'To do 86' on xpath=//input[@id="new-task"]
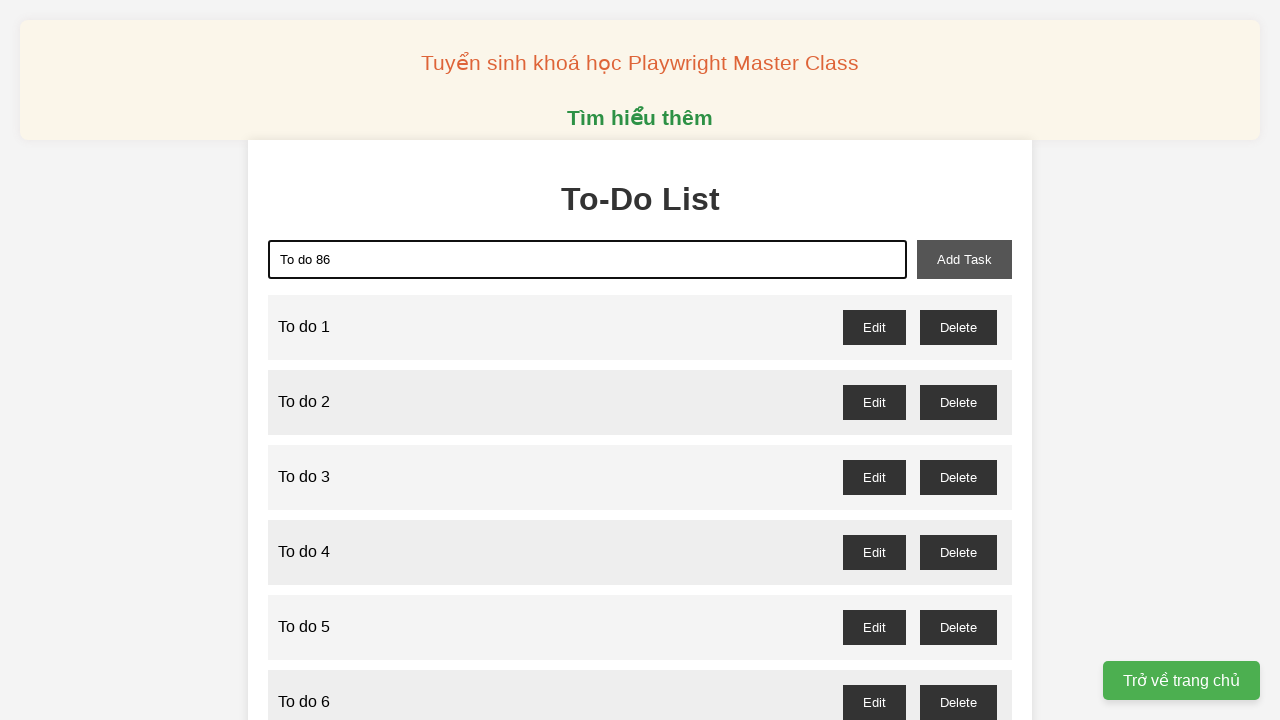

Clicked add task button to add 'To do 86' at (964, 259) on xpath=//button[@id="add-task"]
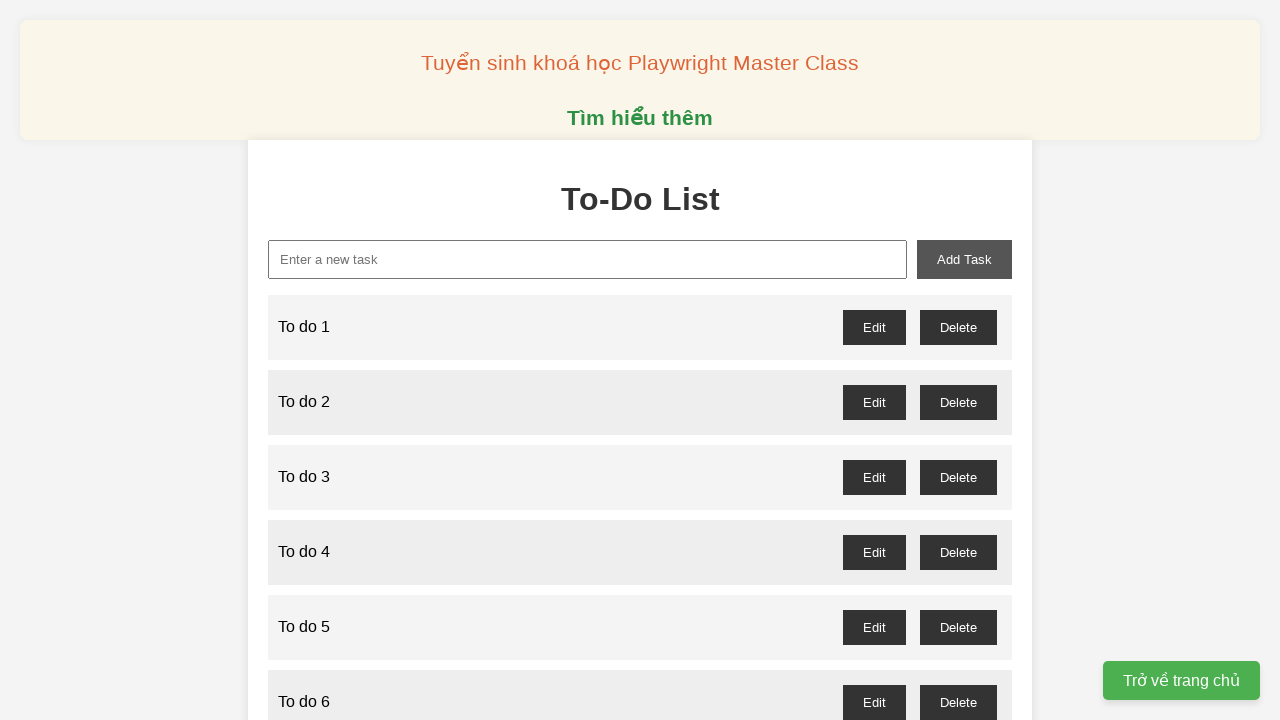

Filled input field with 'To do 87' on xpath=//input[@id="new-task"]
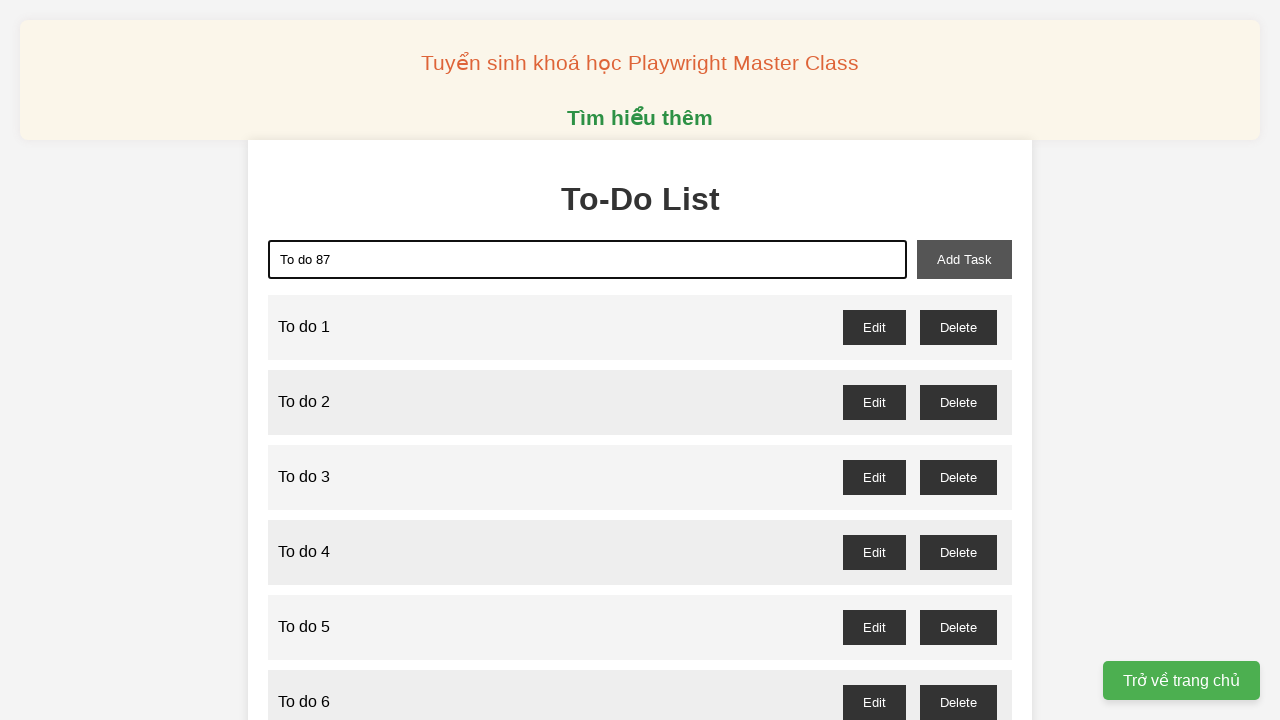

Clicked add task button to add 'To do 87' at (964, 259) on xpath=//button[@id="add-task"]
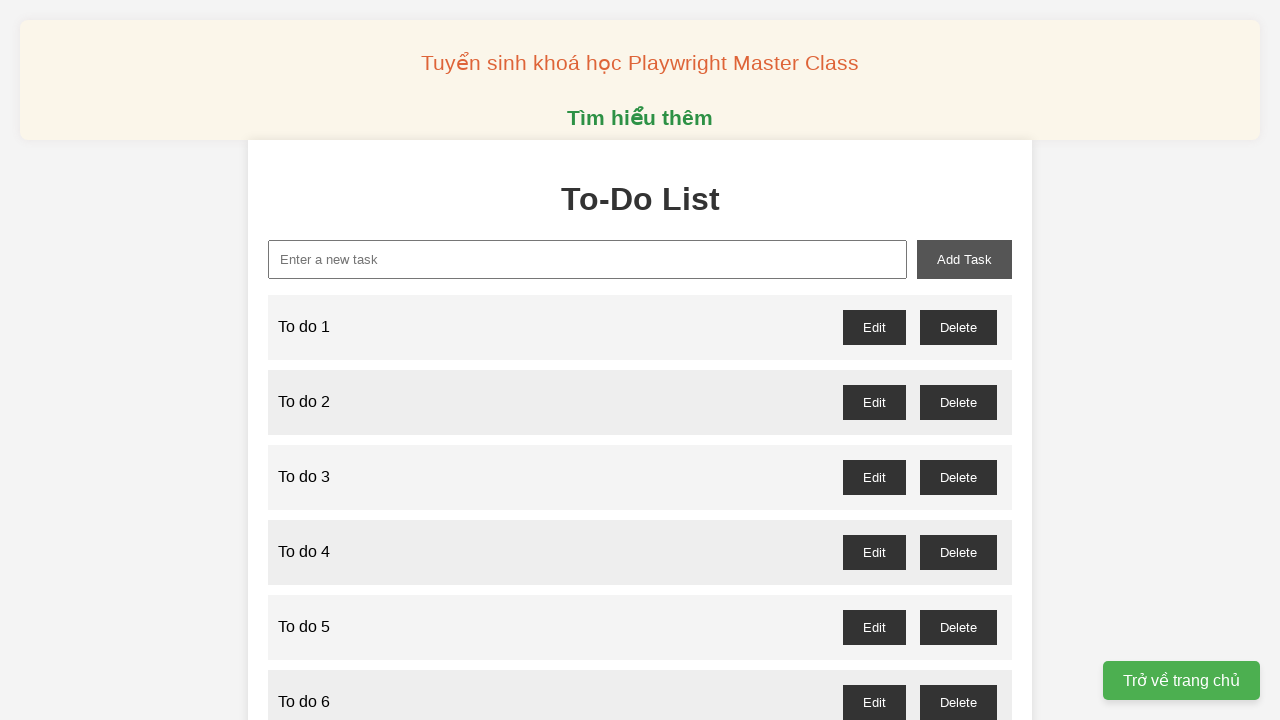

Filled input field with 'To do 88' on xpath=//input[@id="new-task"]
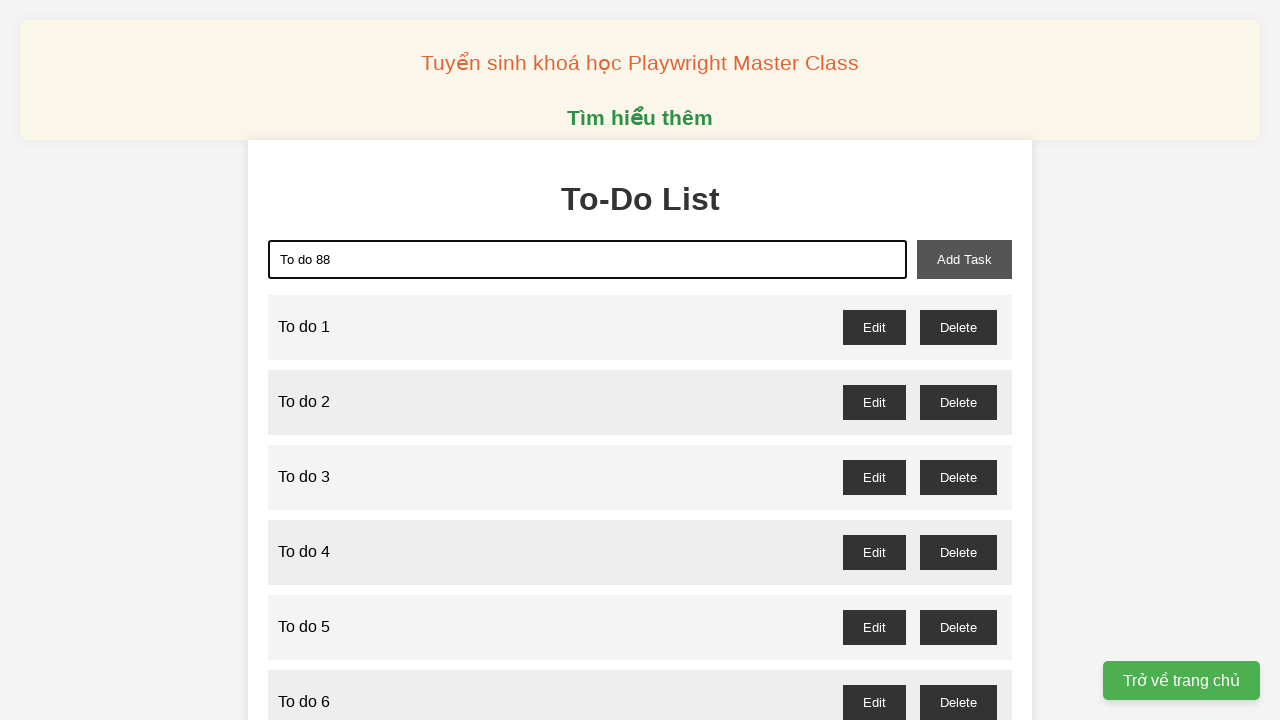

Clicked add task button to add 'To do 88' at (964, 259) on xpath=//button[@id="add-task"]
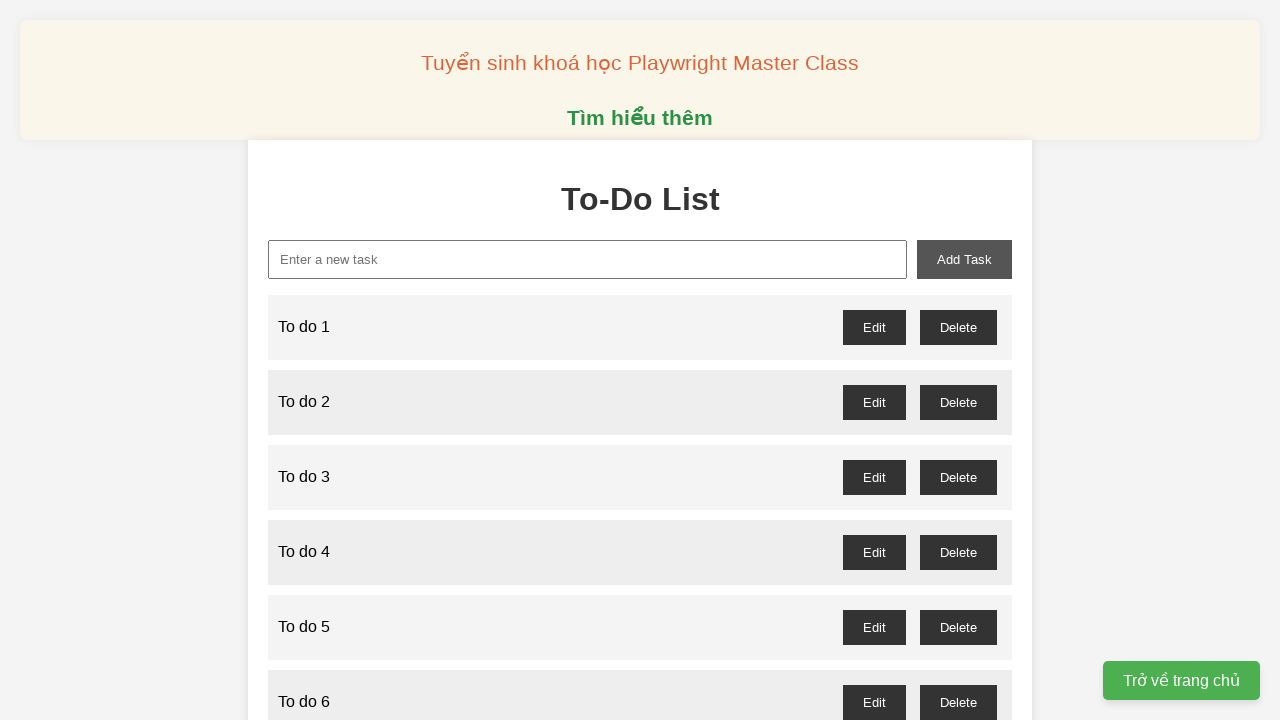

Filled input field with 'To do 89' on xpath=//input[@id="new-task"]
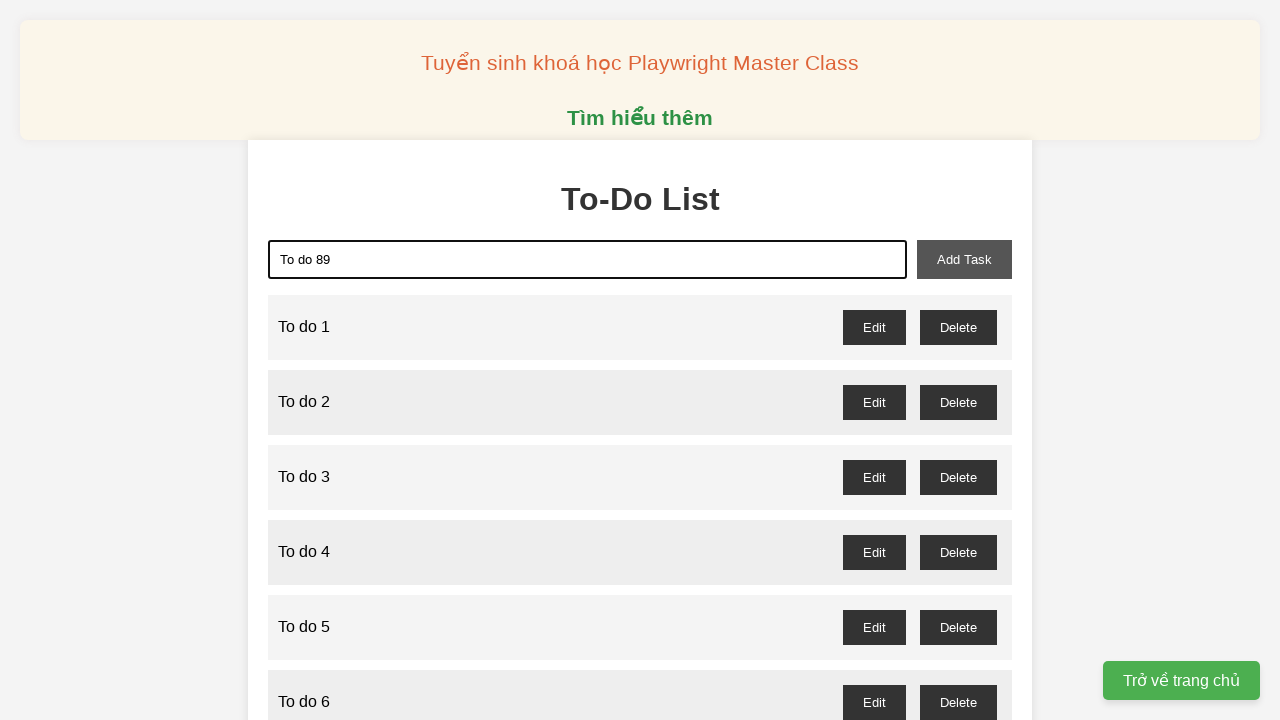

Clicked add task button to add 'To do 89' at (964, 259) on xpath=//button[@id="add-task"]
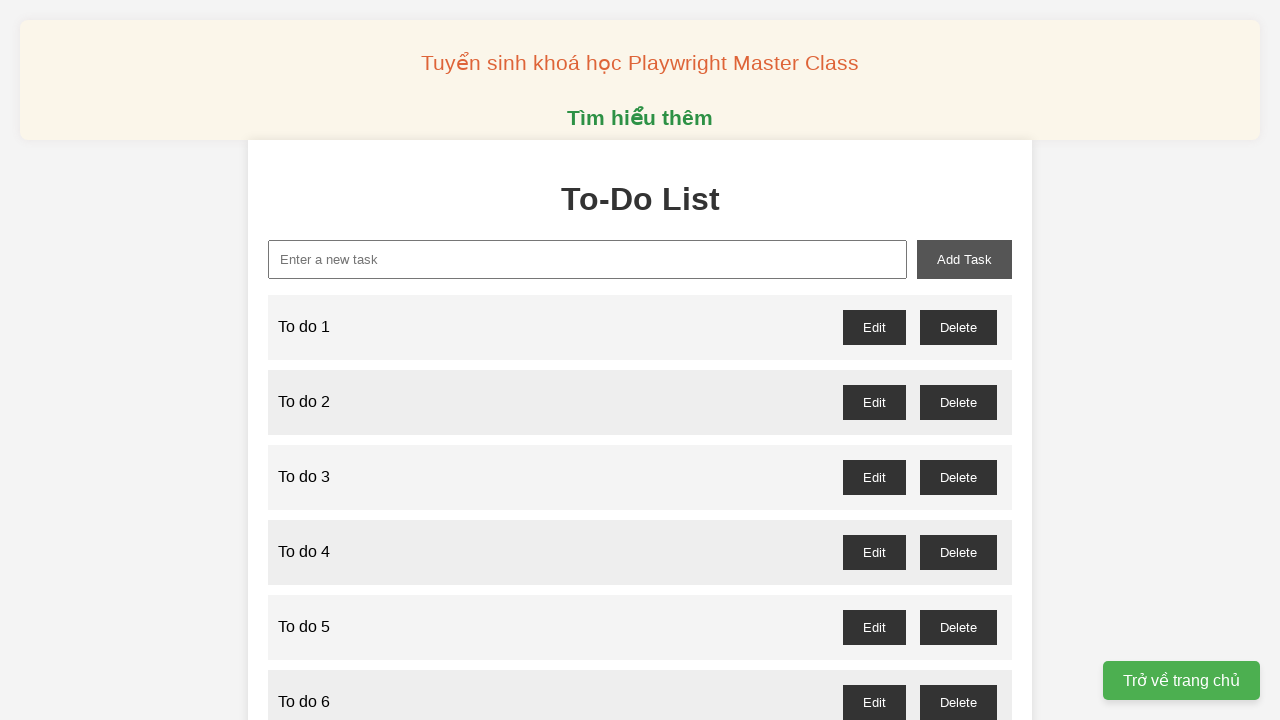

Filled input field with 'To do 90' on xpath=//input[@id="new-task"]
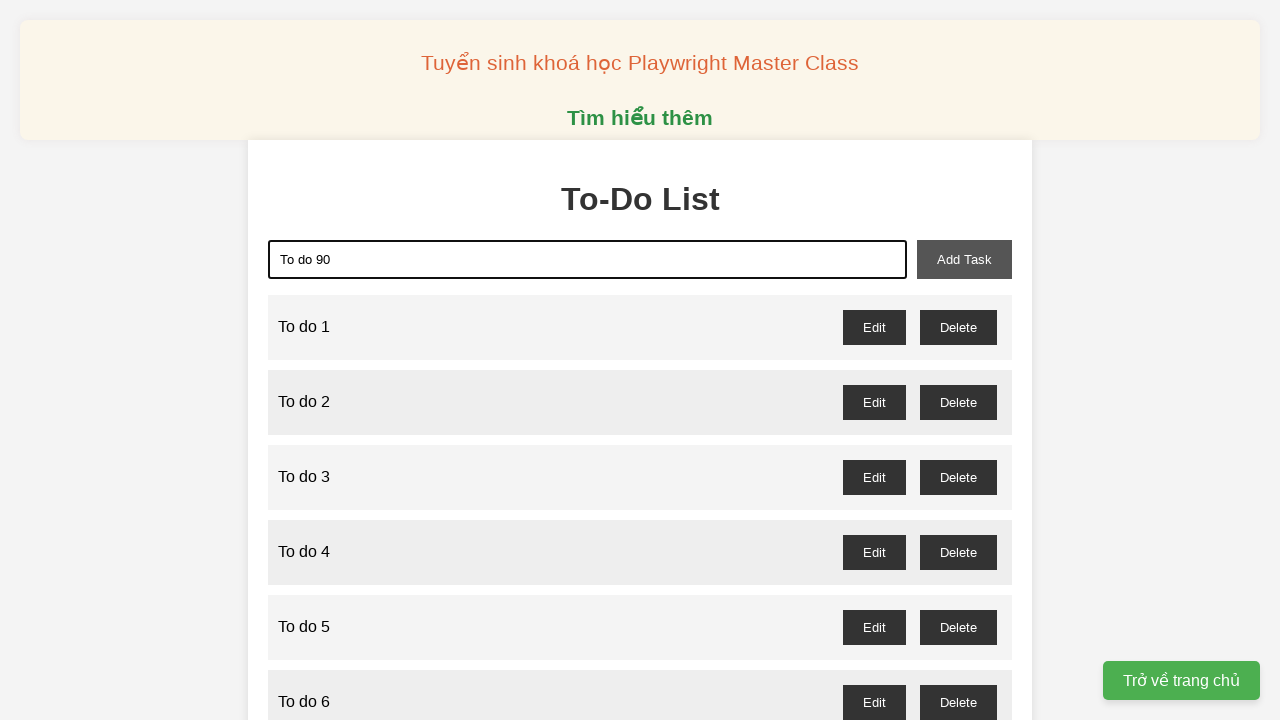

Clicked add task button to add 'To do 90' at (964, 259) on xpath=//button[@id="add-task"]
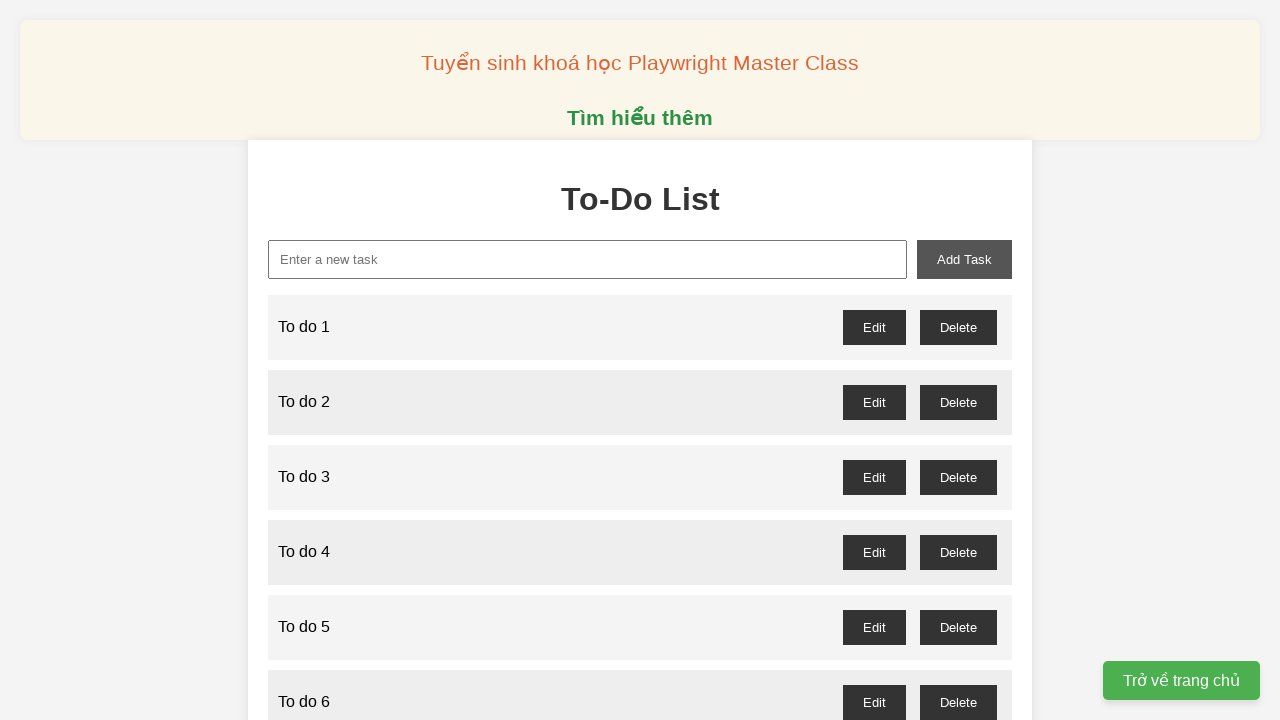

Filled input field with 'To do 91' on xpath=//input[@id="new-task"]
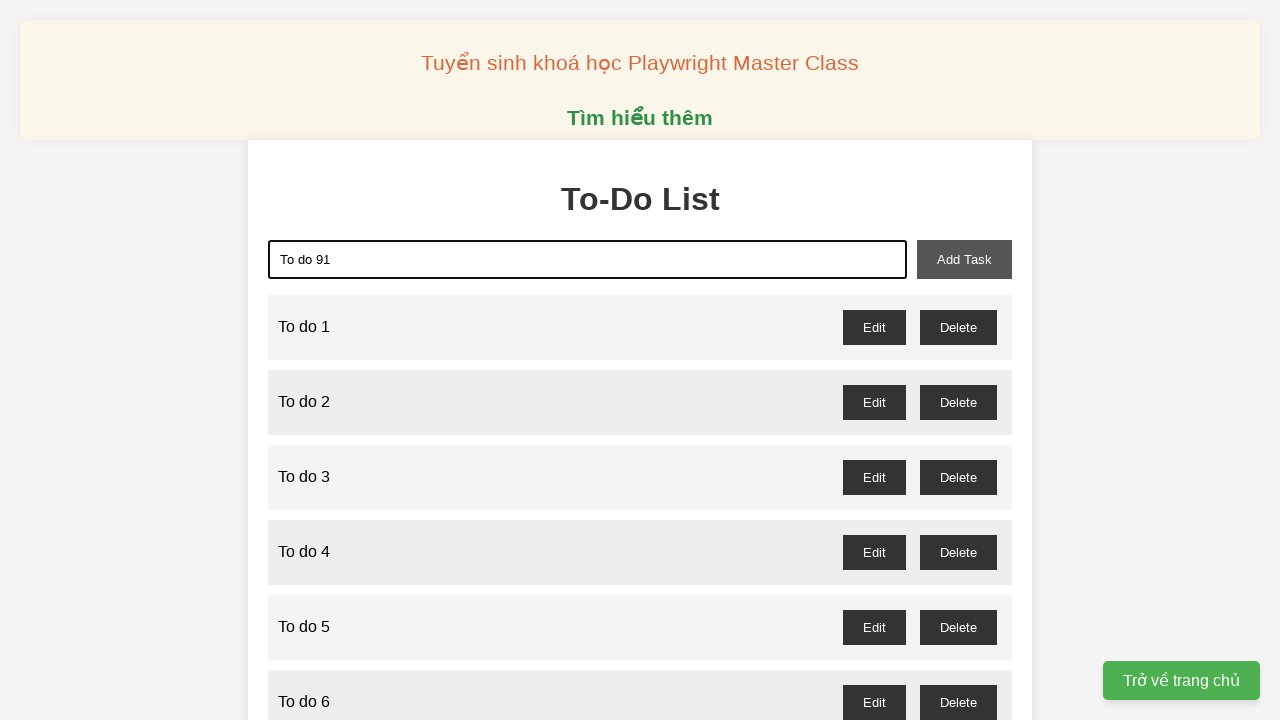

Clicked add task button to add 'To do 91' at (964, 259) on xpath=//button[@id="add-task"]
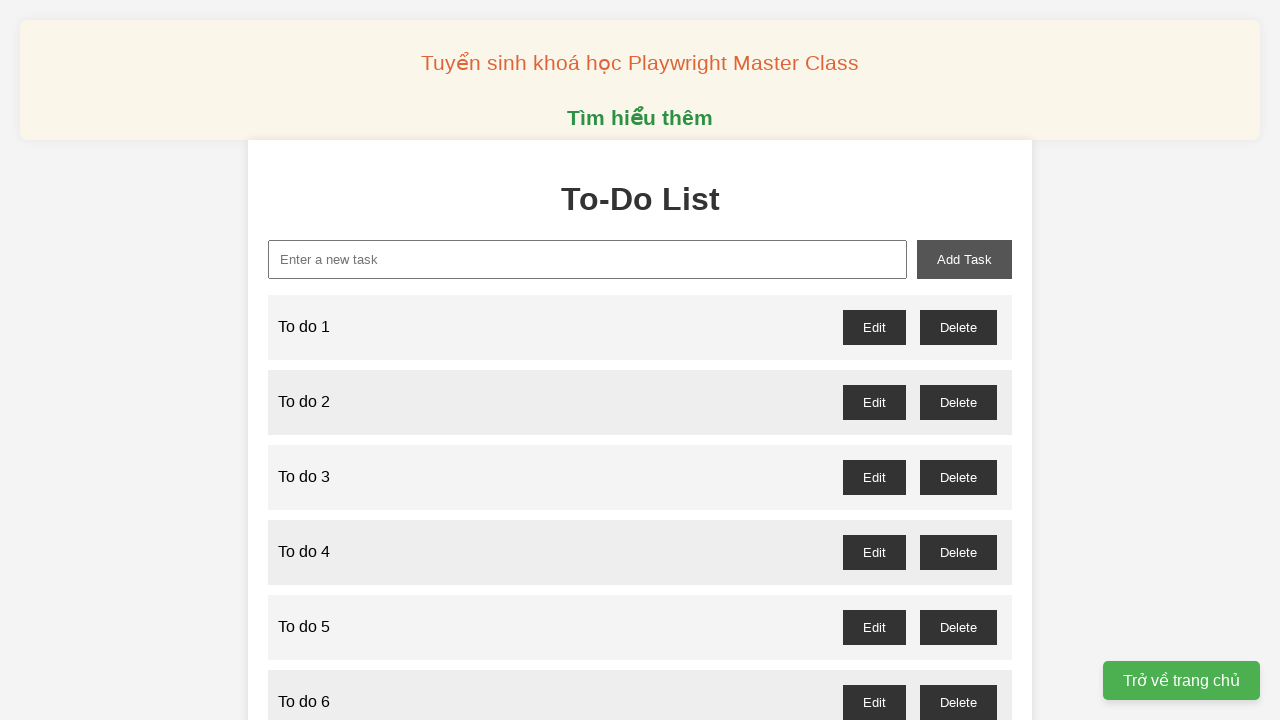

Filled input field with 'To do 92' on xpath=//input[@id="new-task"]
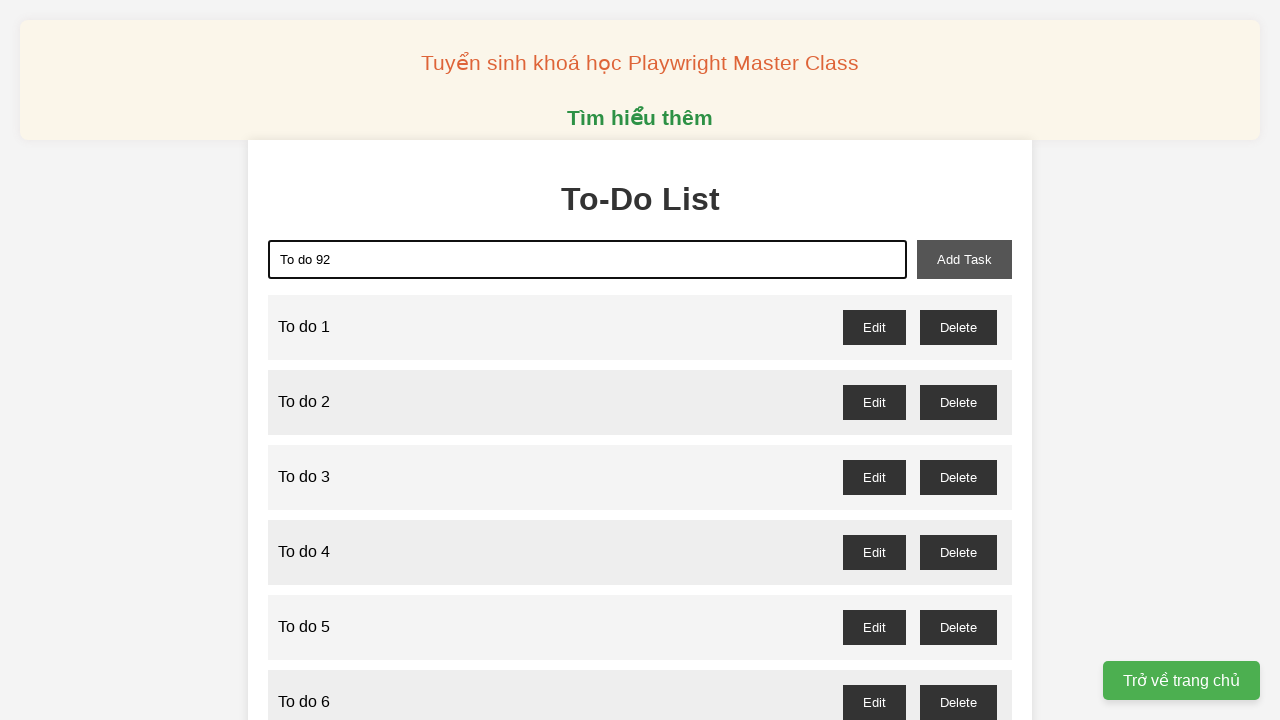

Clicked add task button to add 'To do 92' at (964, 259) on xpath=//button[@id="add-task"]
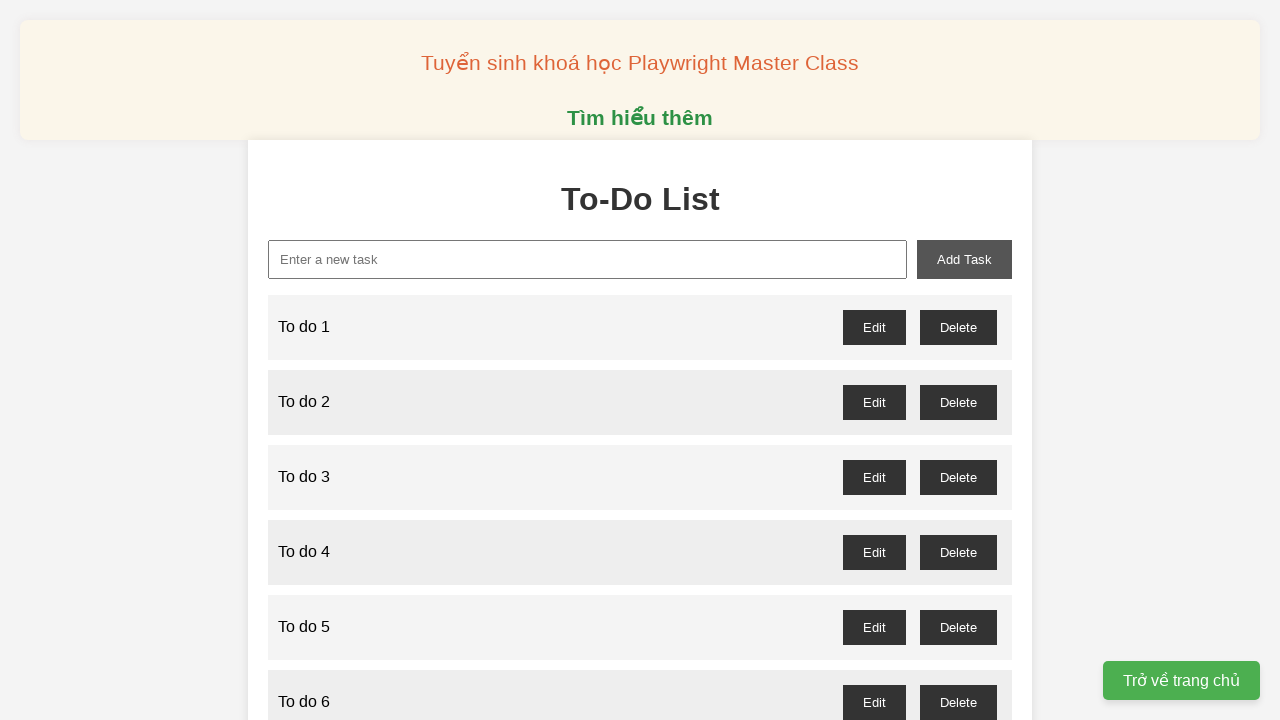

Filled input field with 'To do 93' on xpath=//input[@id="new-task"]
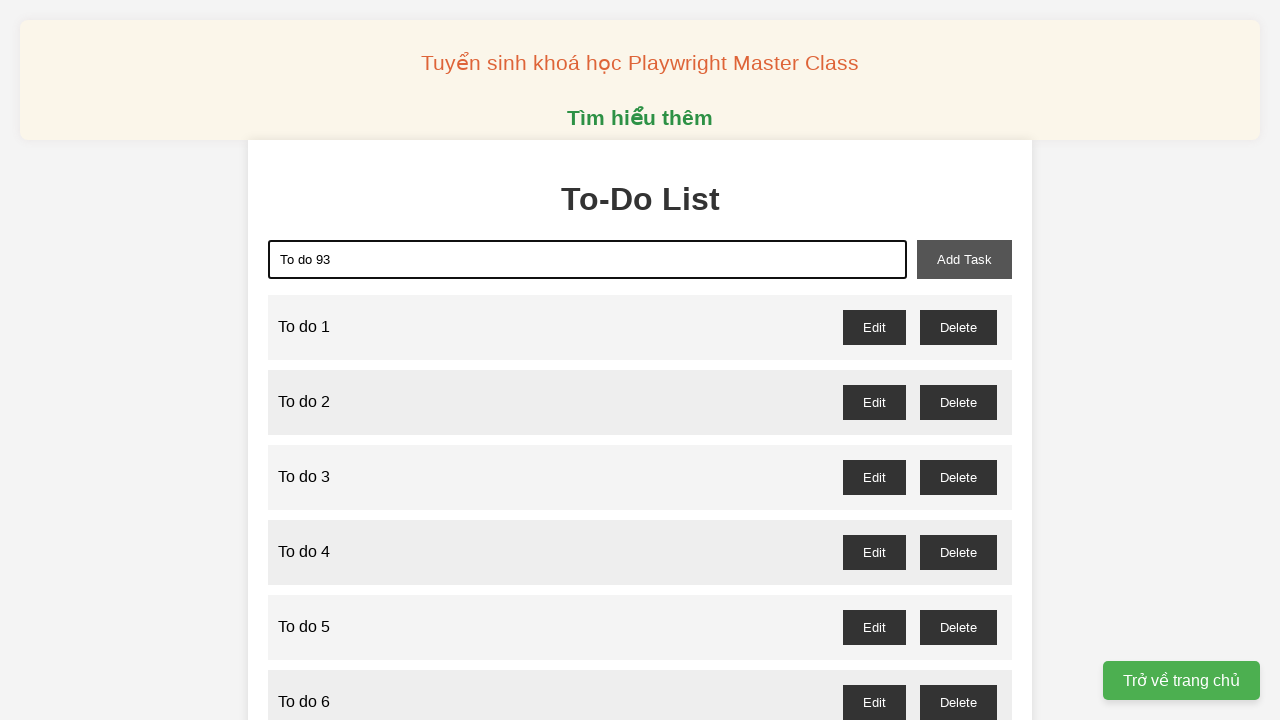

Clicked add task button to add 'To do 93' at (964, 259) on xpath=//button[@id="add-task"]
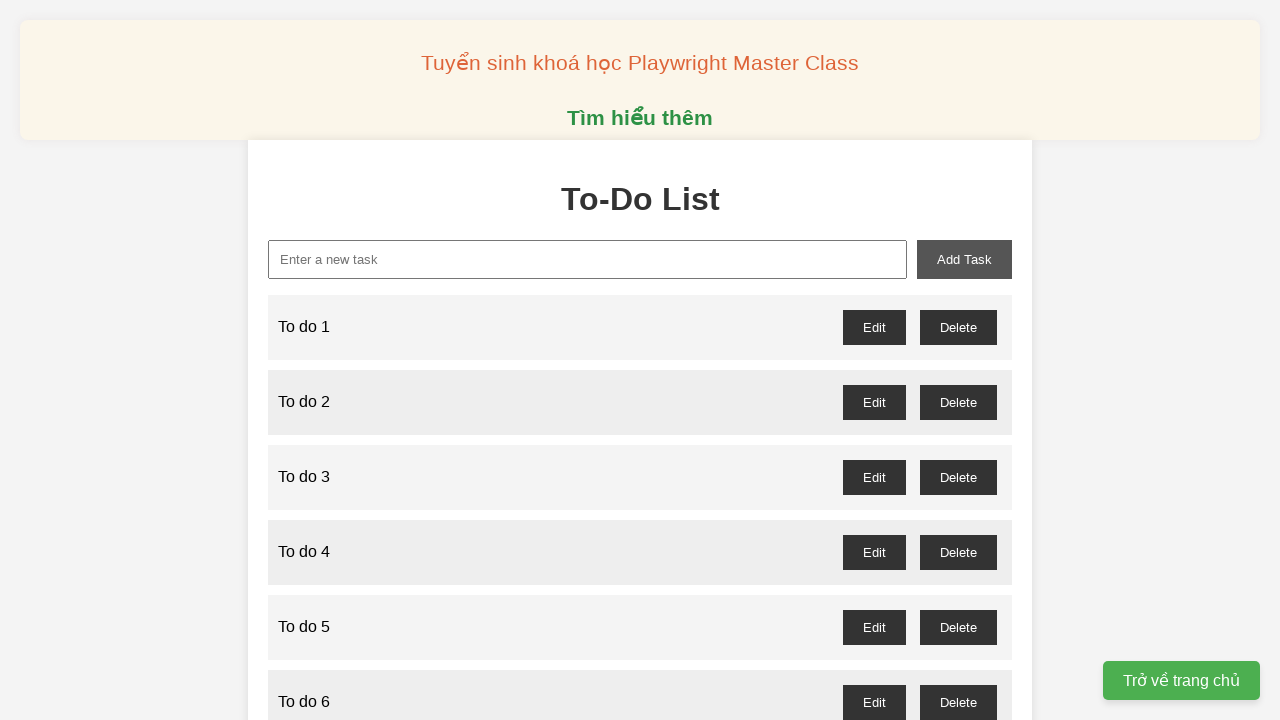

Filled input field with 'To do 94' on xpath=//input[@id="new-task"]
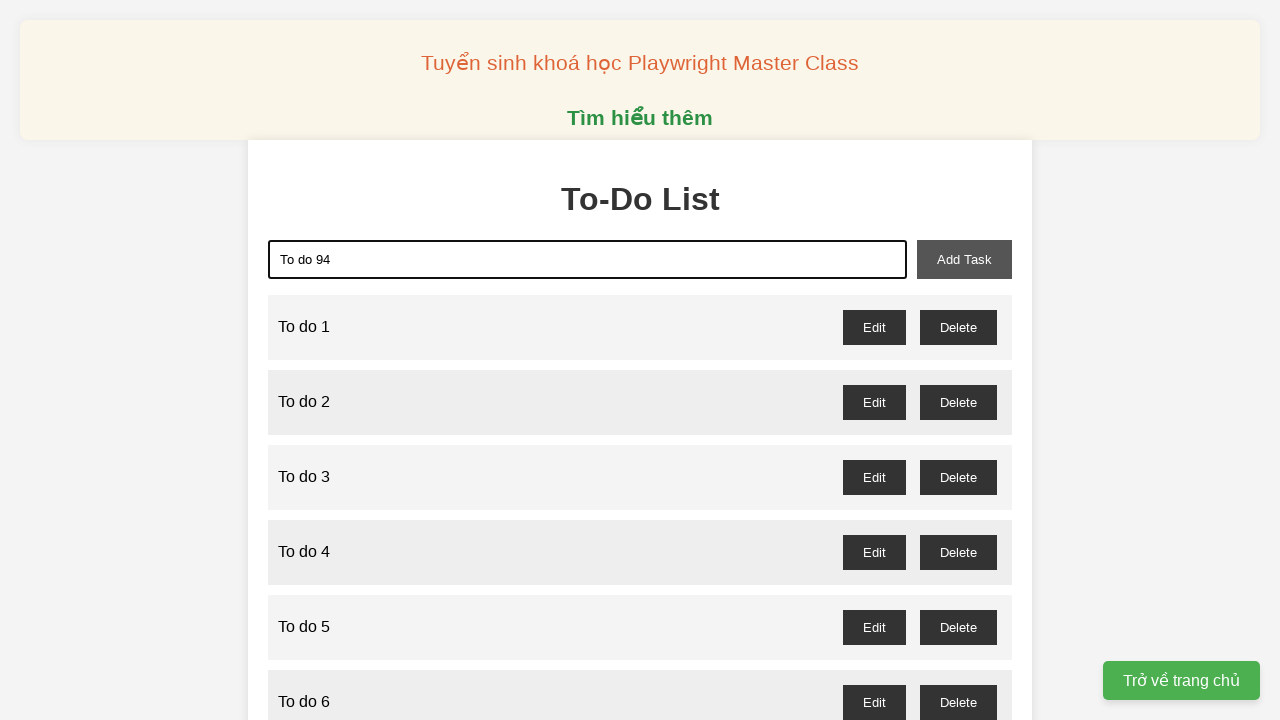

Clicked add task button to add 'To do 94' at (964, 259) on xpath=//button[@id="add-task"]
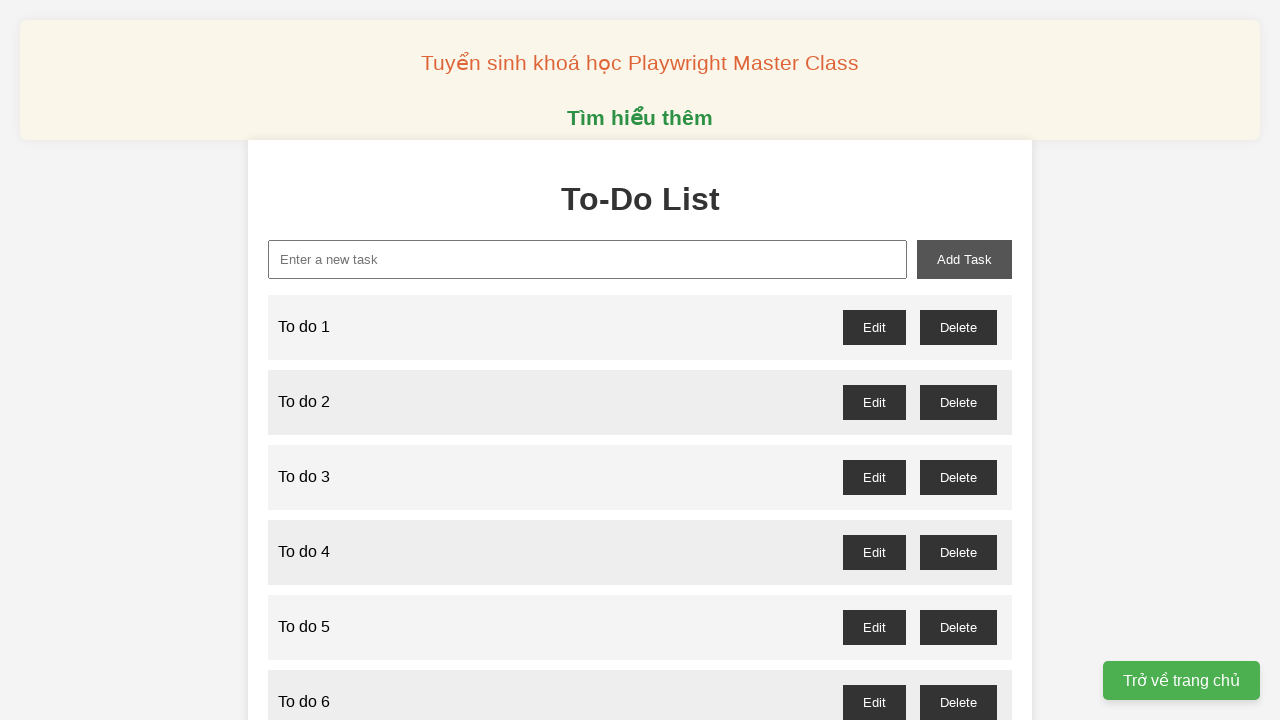

Filled input field with 'To do 95' on xpath=//input[@id="new-task"]
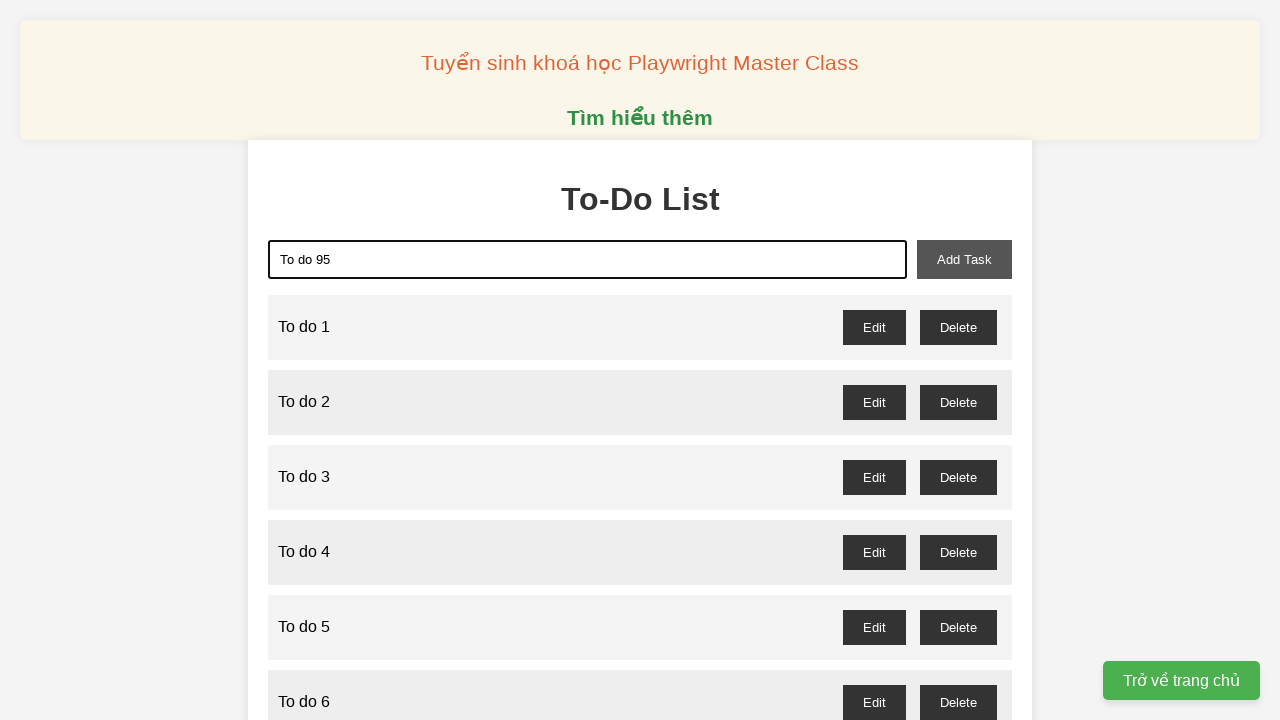

Clicked add task button to add 'To do 95' at (964, 259) on xpath=//button[@id="add-task"]
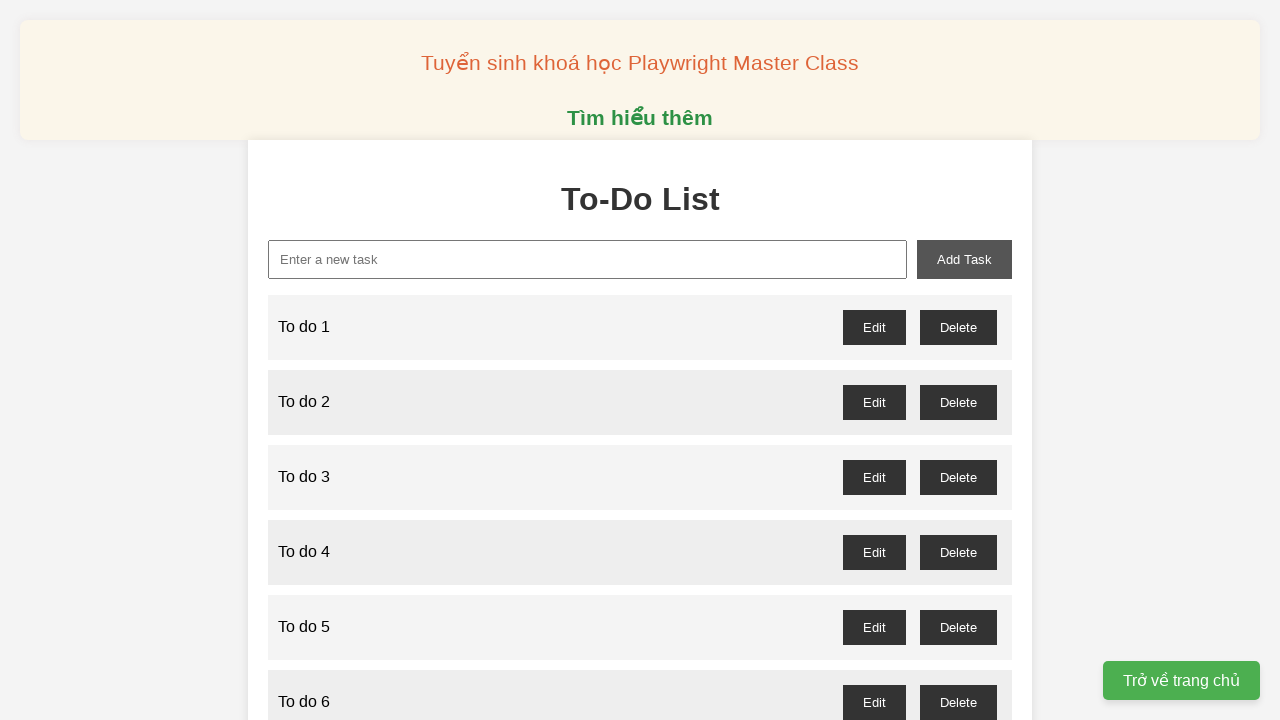

Filled input field with 'To do 96' on xpath=//input[@id="new-task"]
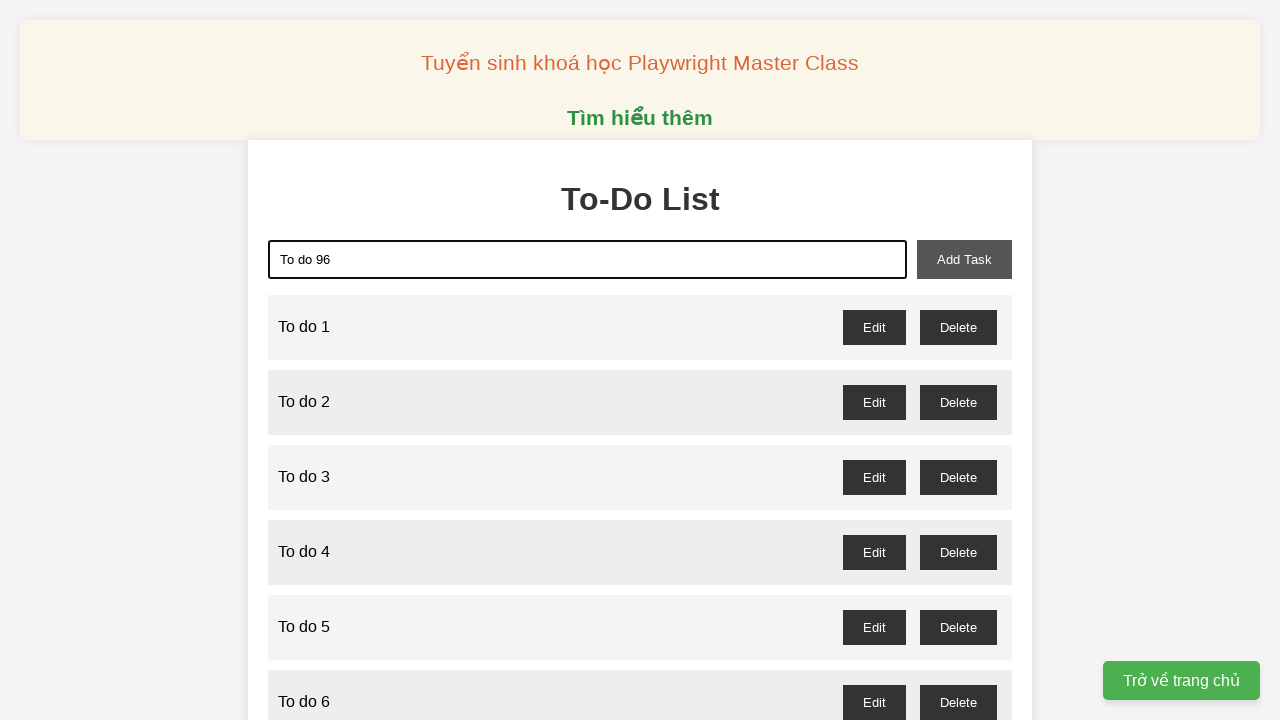

Clicked add task button to add 'To do 96' at (964, 259) on xpath=//button[@id="add-task"]
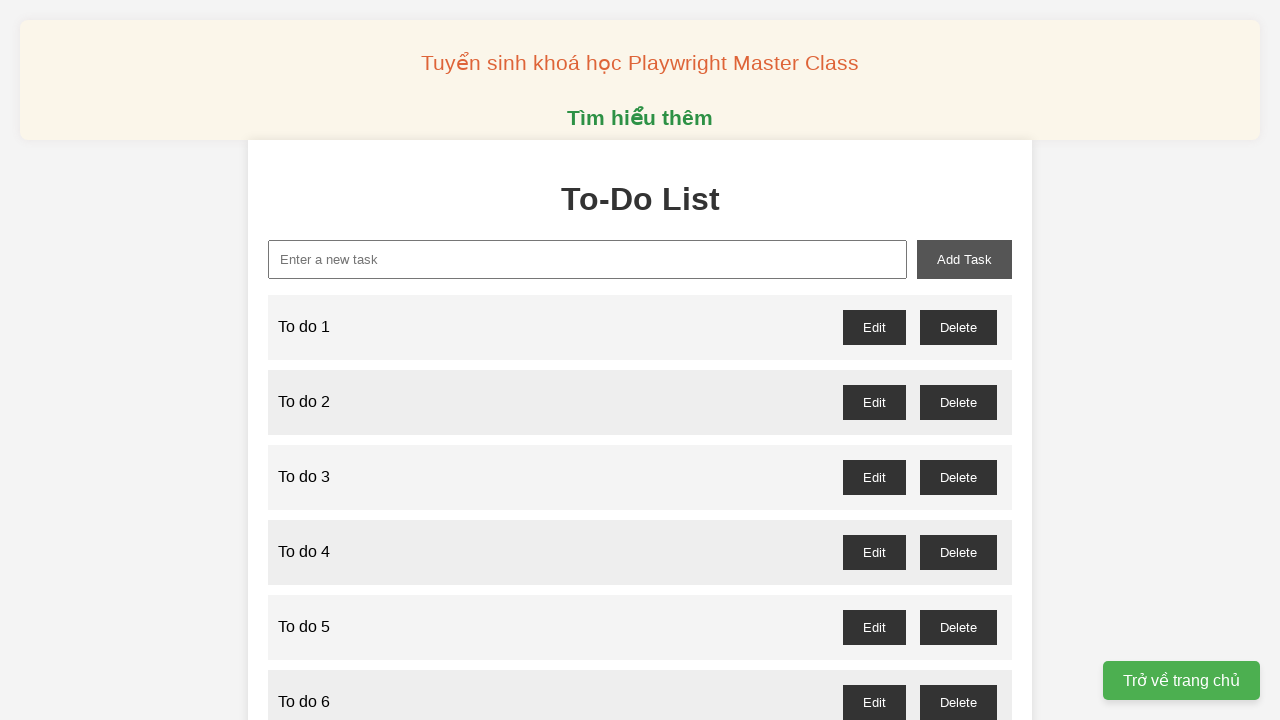

Filled input field with 'To do 97' on xpath=//input[@id="new-task"]
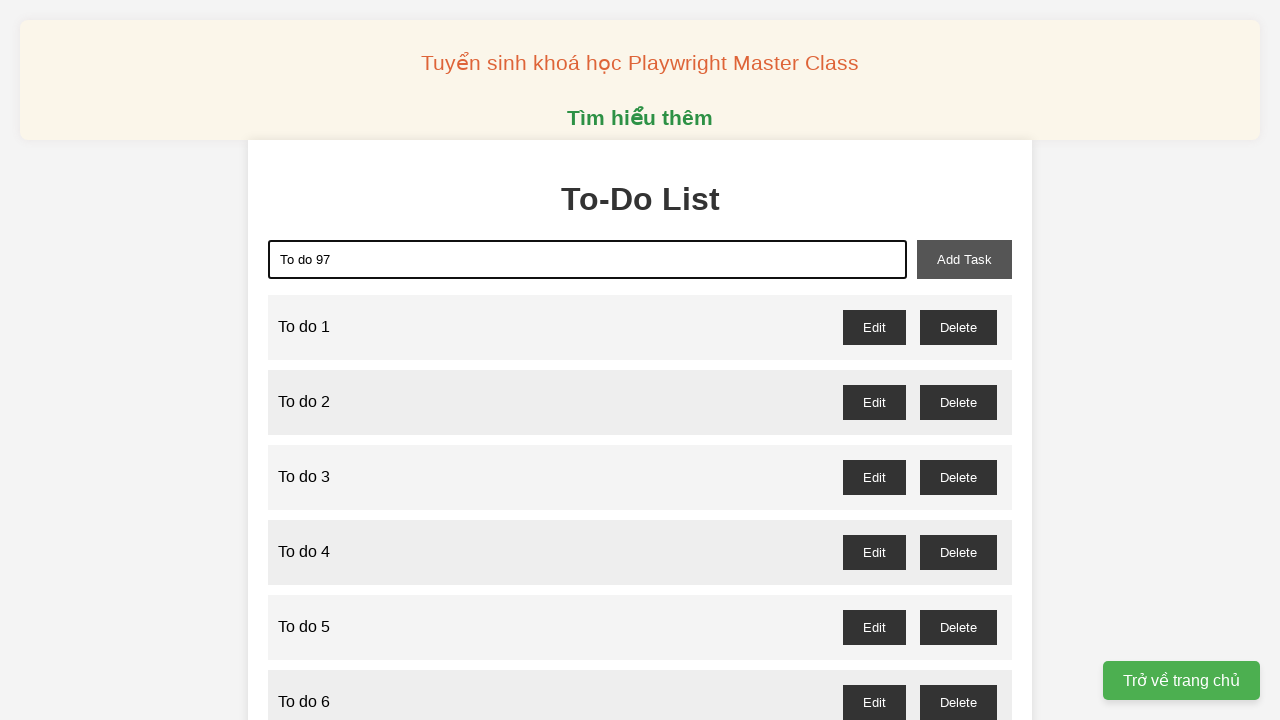

Clicked add task button to add 'To do 97' at (964, 259) on xpath=//button[@id="add-task"]
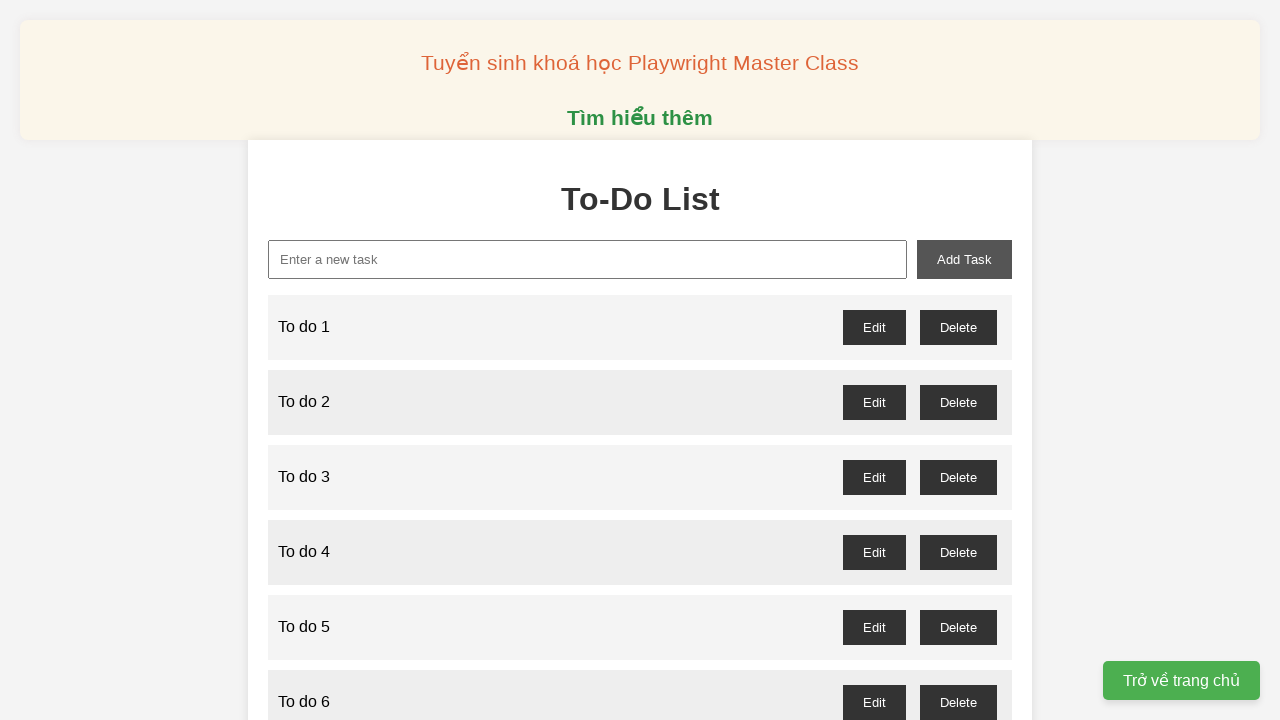

Filled input field with 'To do 98' on xpath=//input[@id="new-task"]
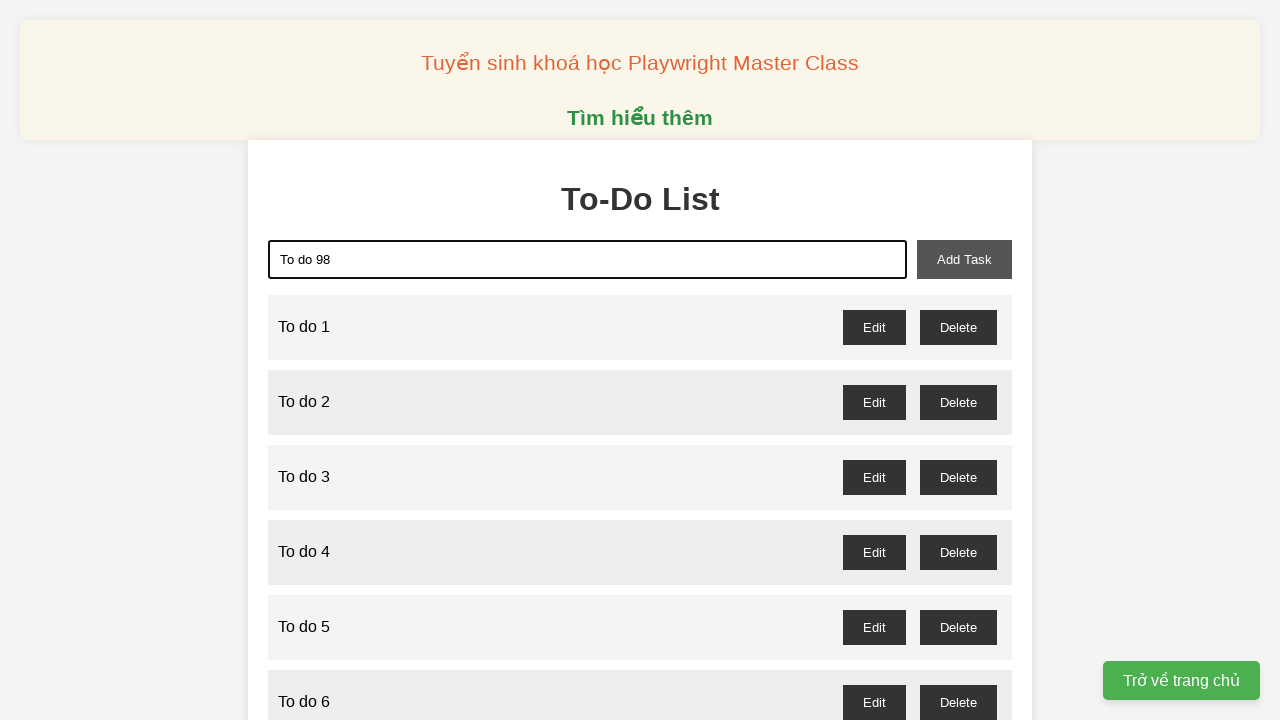

Clicked add task button to add 'To do 98' at (964, 259) on xpath=//button[@id="add-task"]
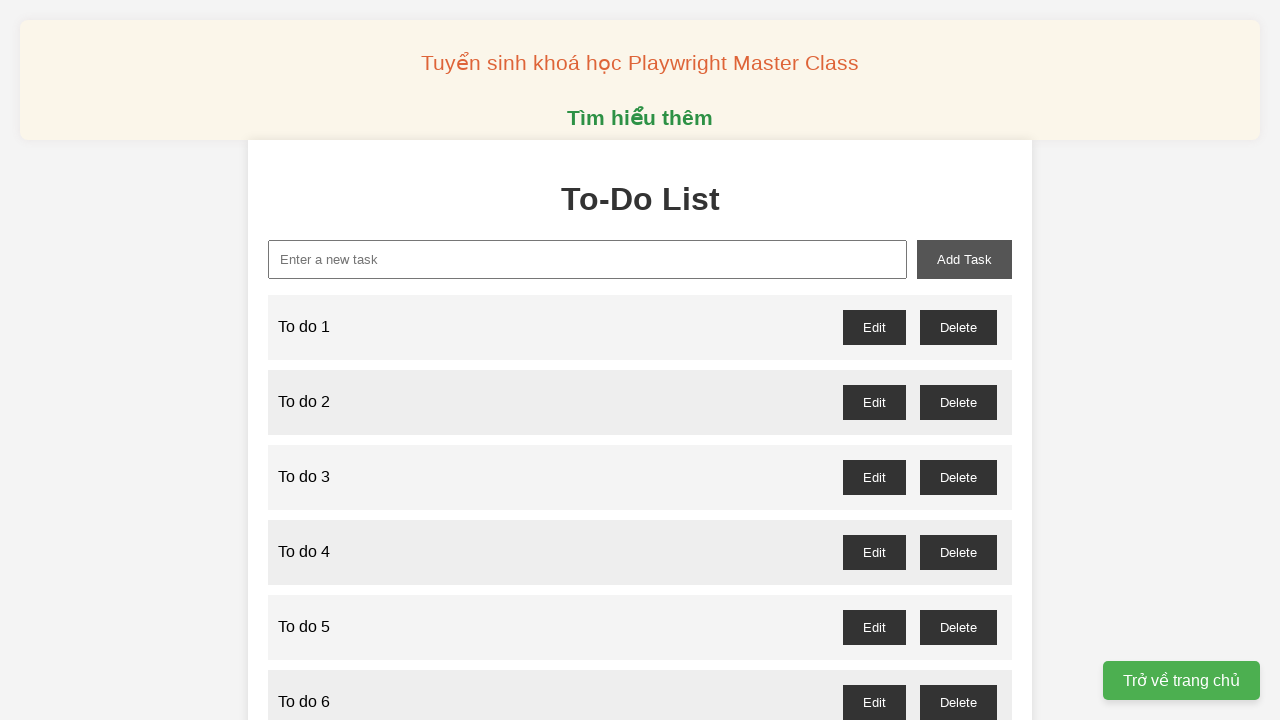

Filled input field with 'To do 99' on xpath=//input[@id="new-task"]
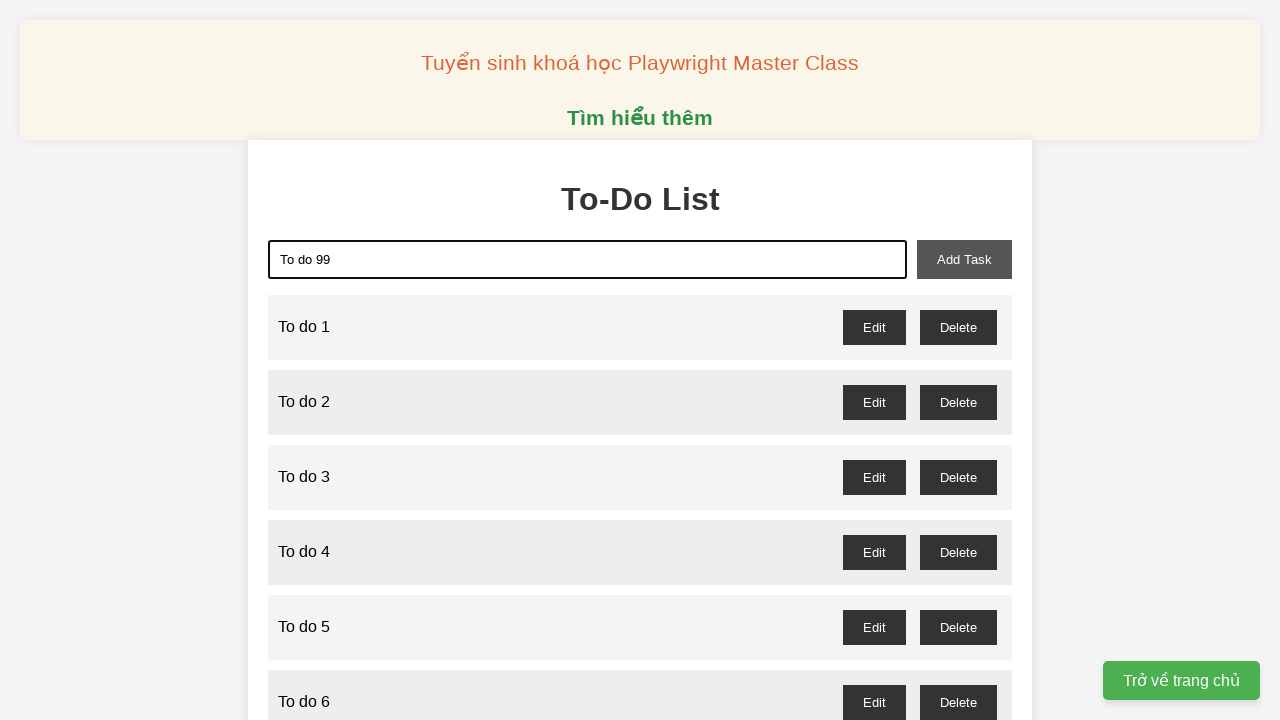

Clicked add task button to add 'To do 99' at (964, 259) on xpath=//button[@id="add-task"]
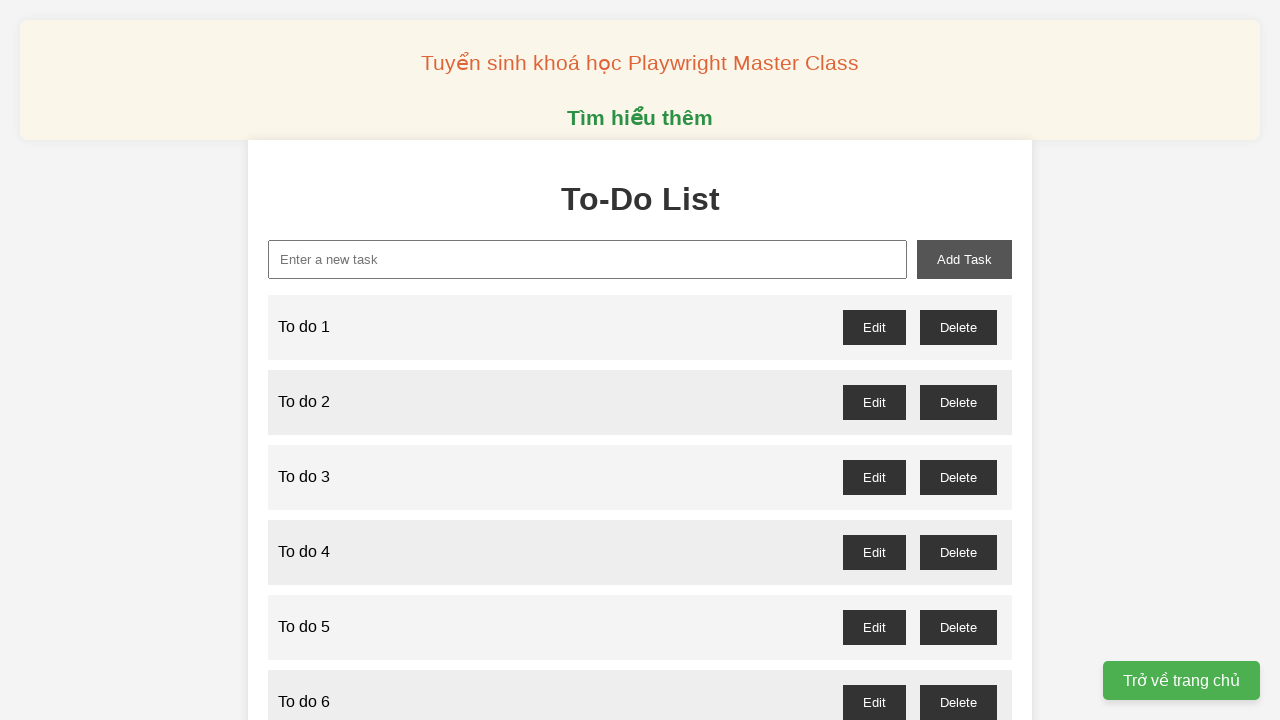

Filled input field with 'To do 100' on xpath=//input[@id="new-task"]
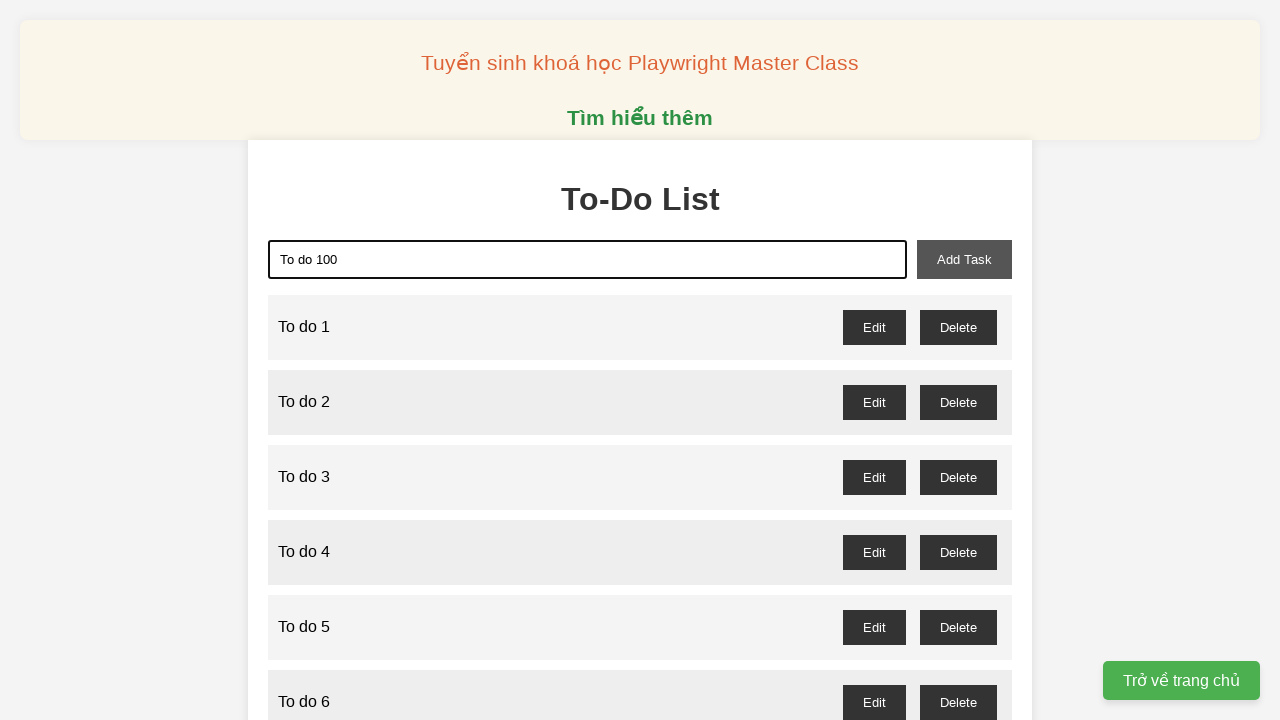

Clicked add task button to add 'To do 100' at (964, 259) on xpath=//button[@id="add-task"]
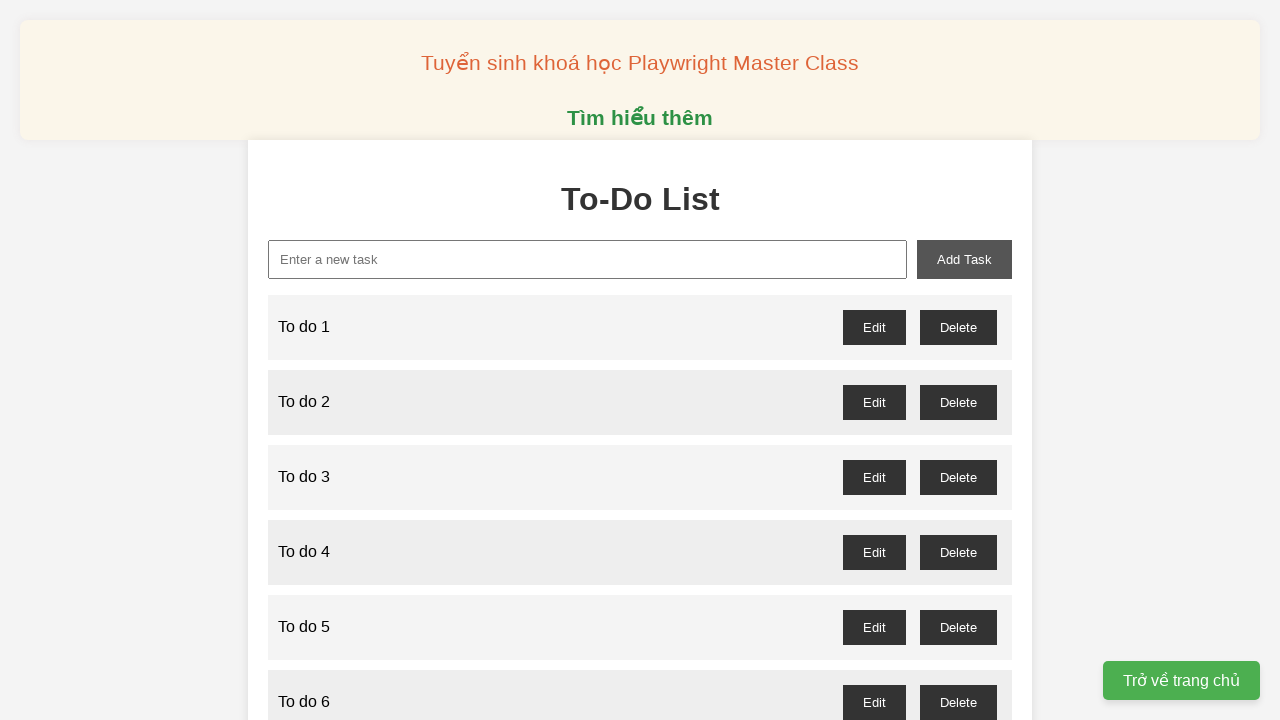

Clicked delete button for task 1 at (958, 327) on //button[@id="to-do-1-delete"]
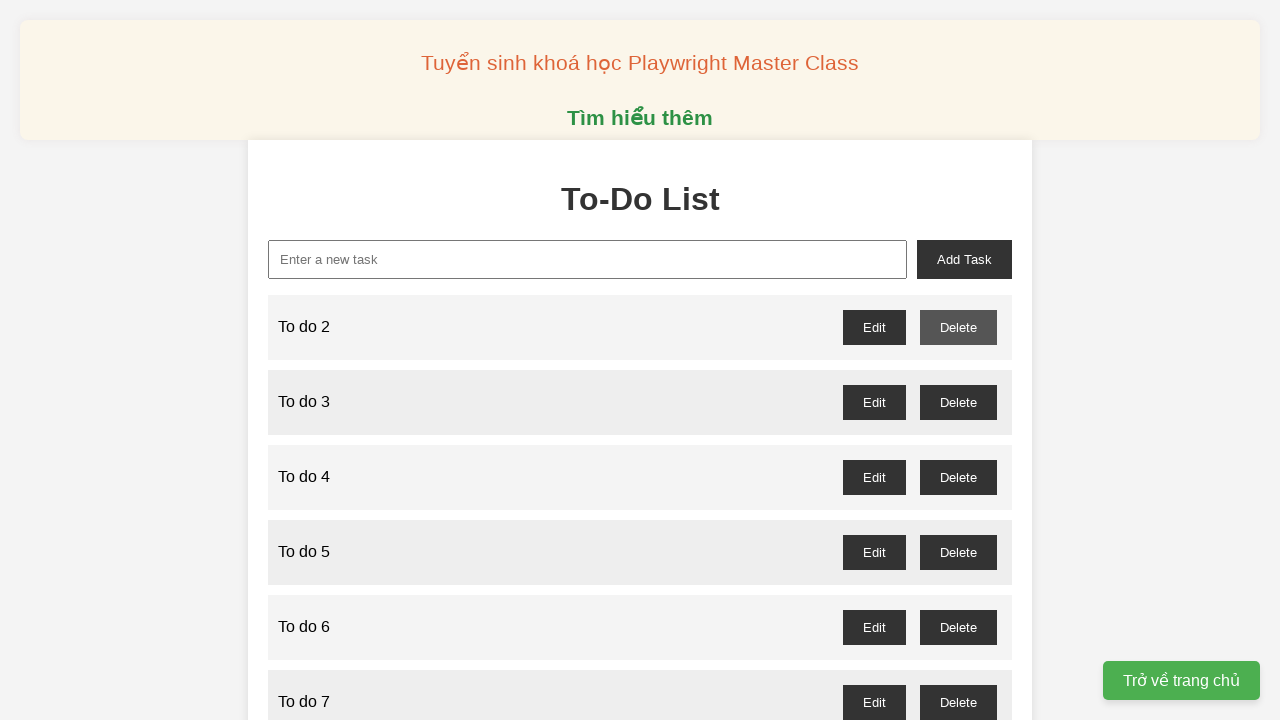

Waited 100ms for task 1 deletion to complete
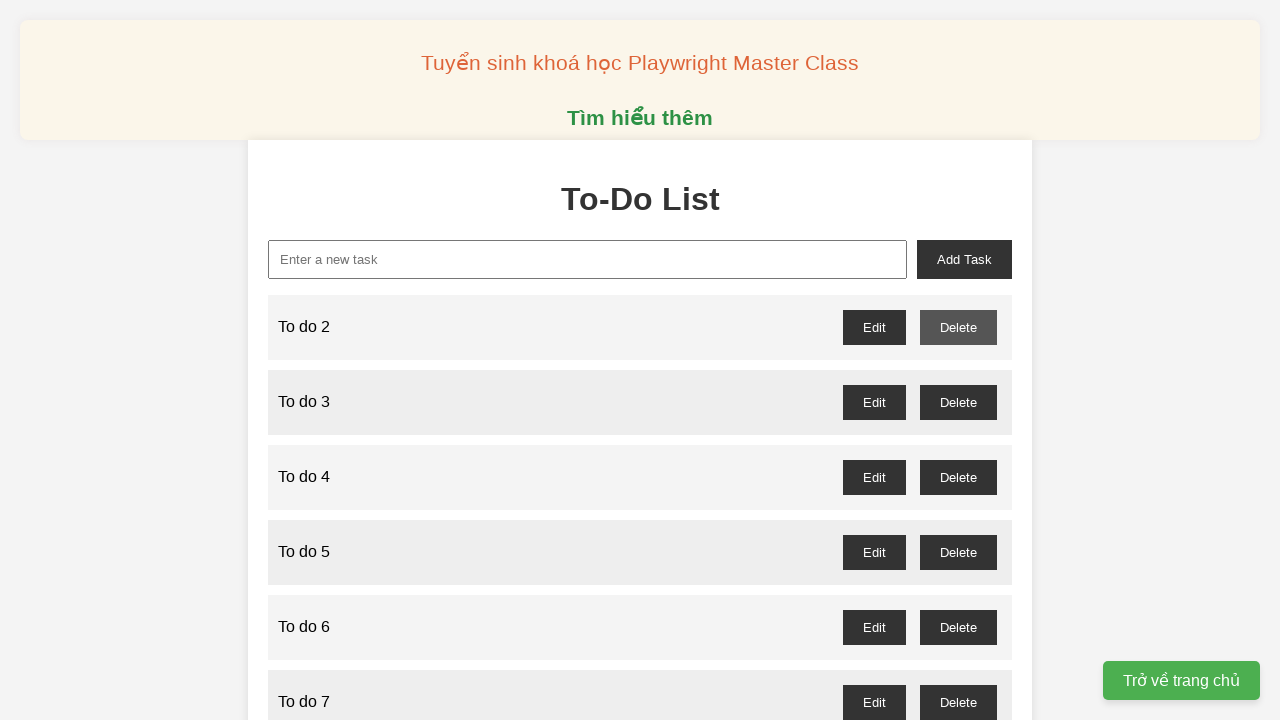

Clicked delete button for task 3 at (958, 402) on //button[@id="to-do-3-delete"]
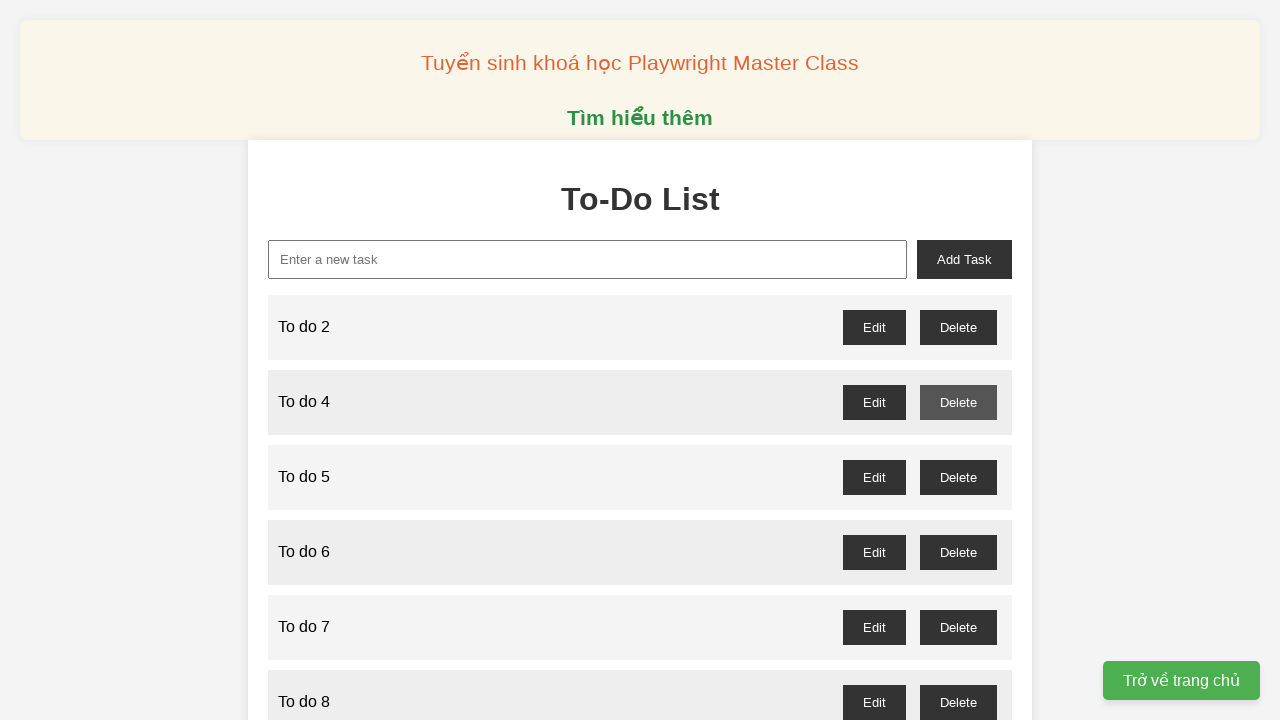

Waited 100ms for task 3 deletion to complete
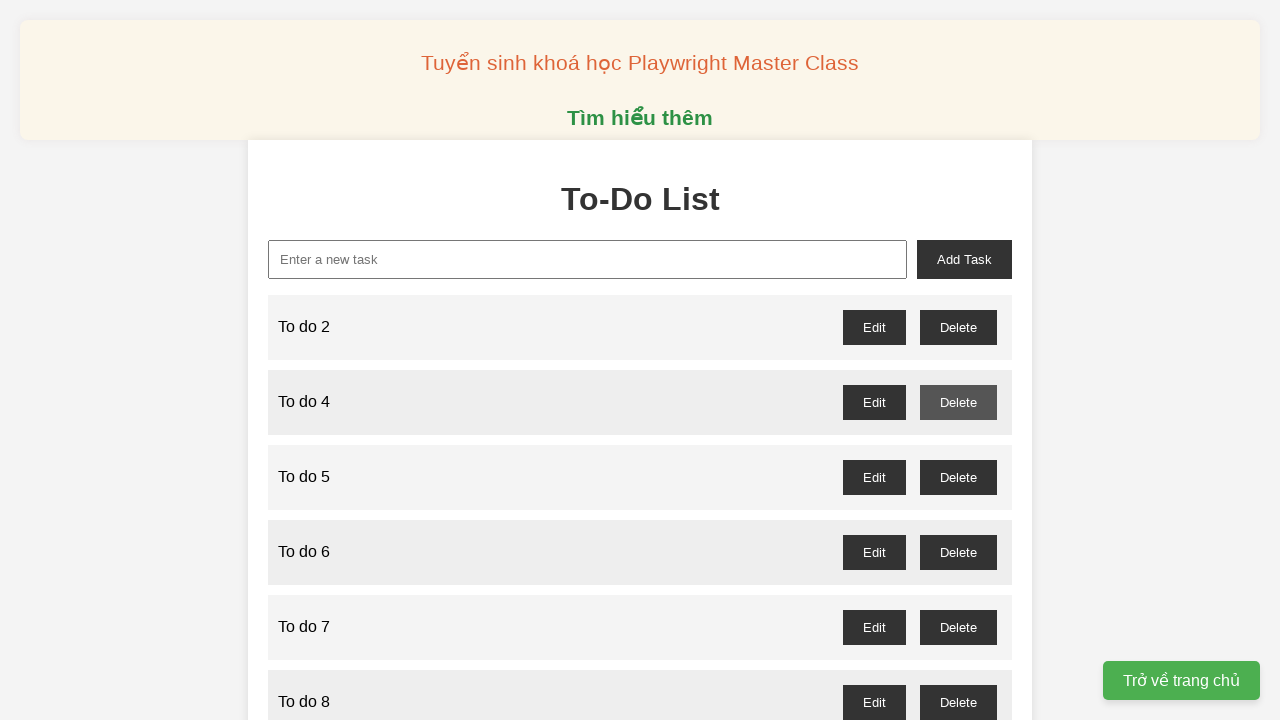

Clicked delete button for task 5 at (958, 477) on //button[@id="to-do-5-delete"]
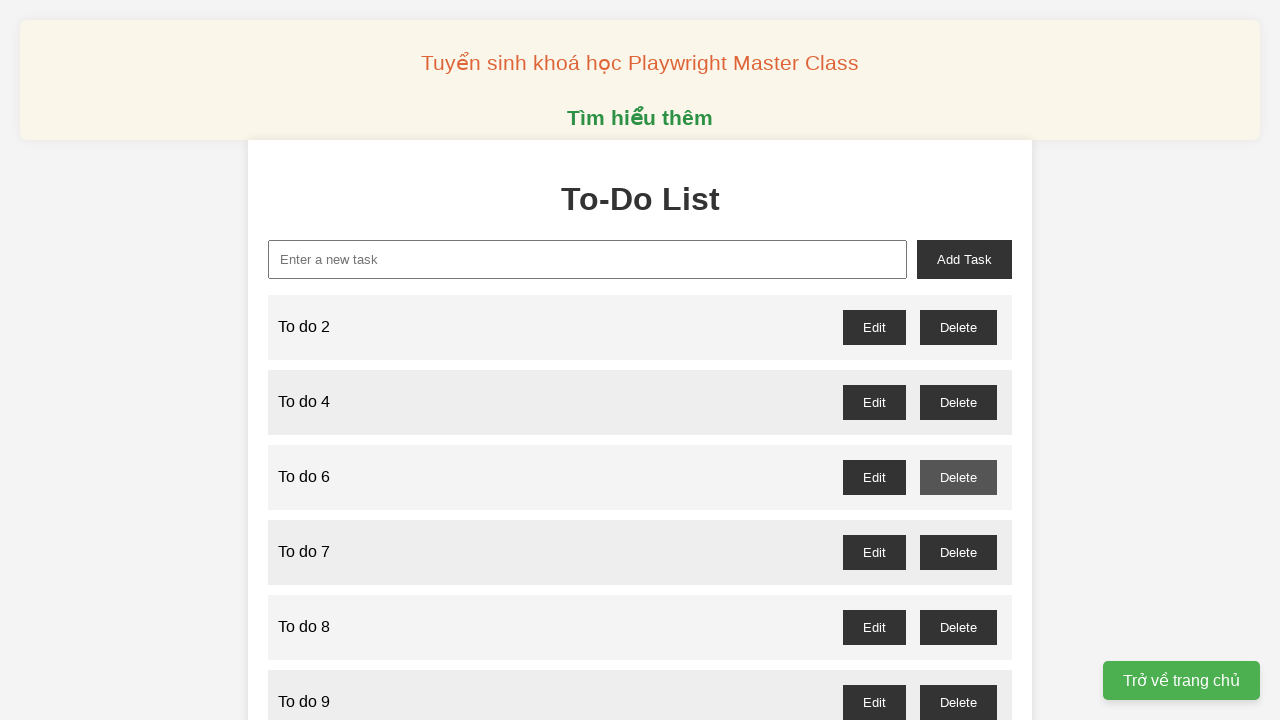

Waited 100ms for task 5 deletion to complete
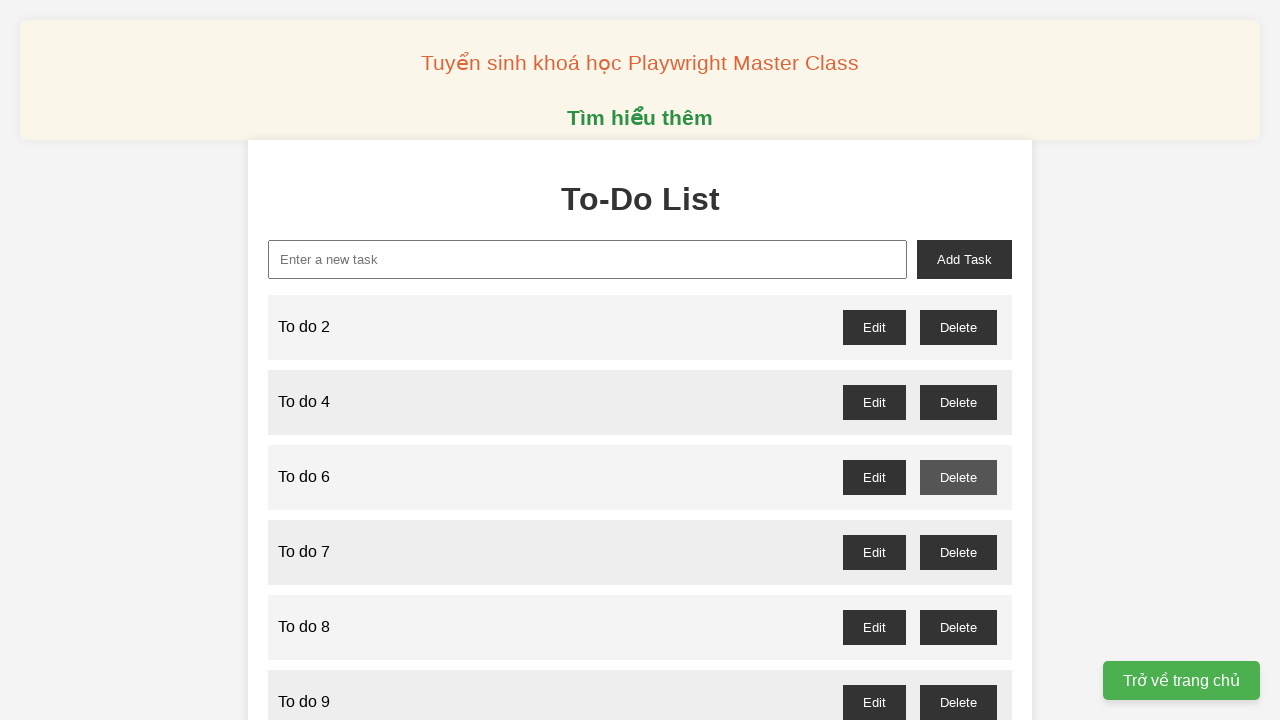

Clicked delete button for task 7 at (958, 552) on //button[@id="to-do-7-delete"]
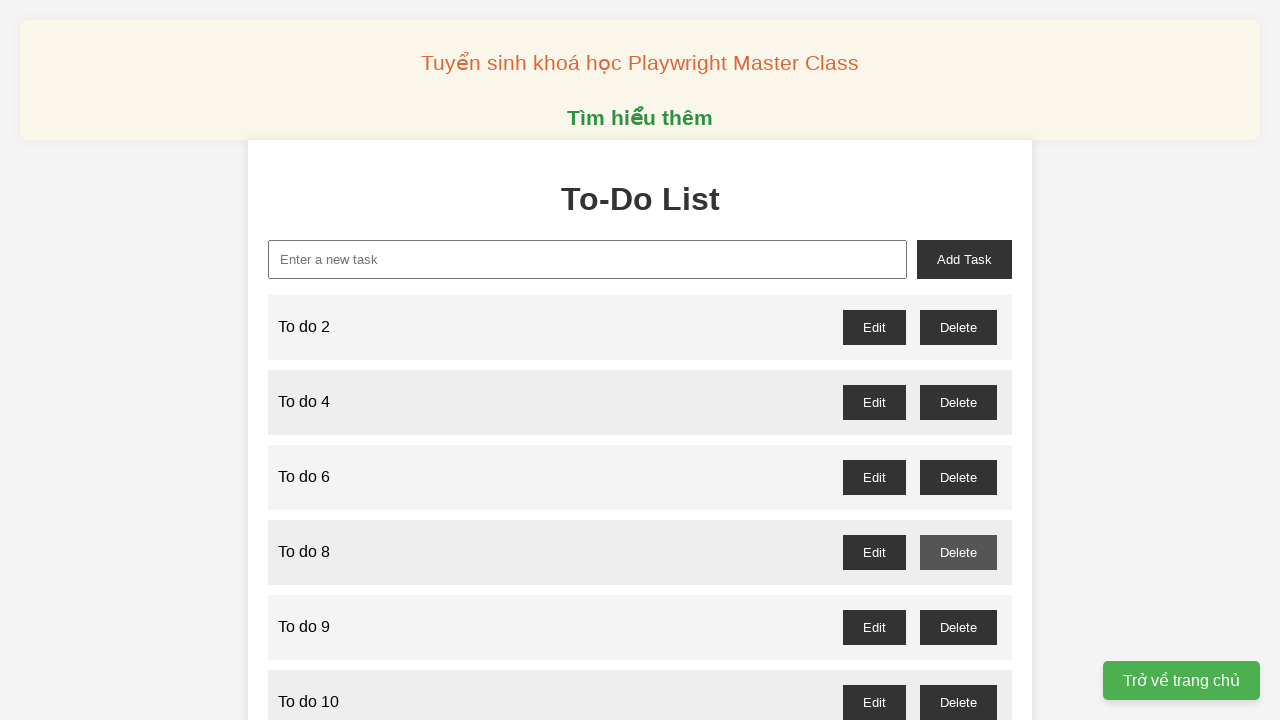

Waited 100ms for task 7 deletion to complete
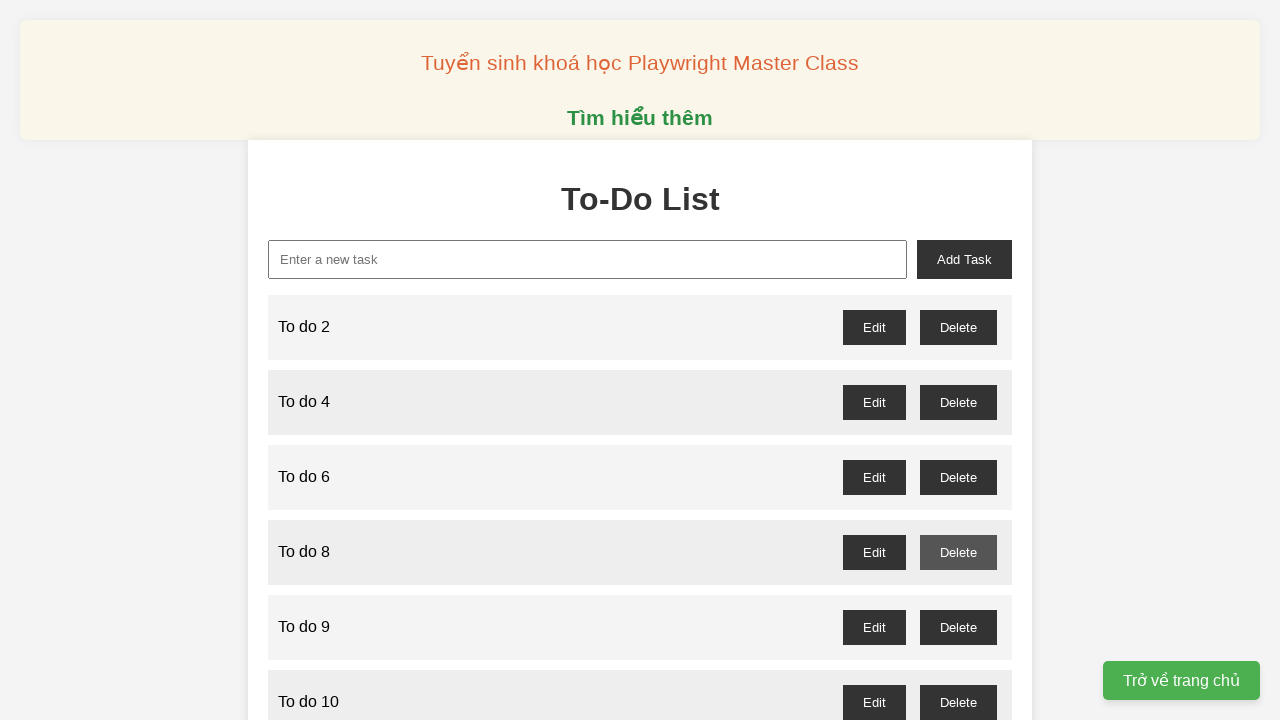

Clicked delete button for task 9 at (958, 627) on //button[@id="to-do-9-delete"]
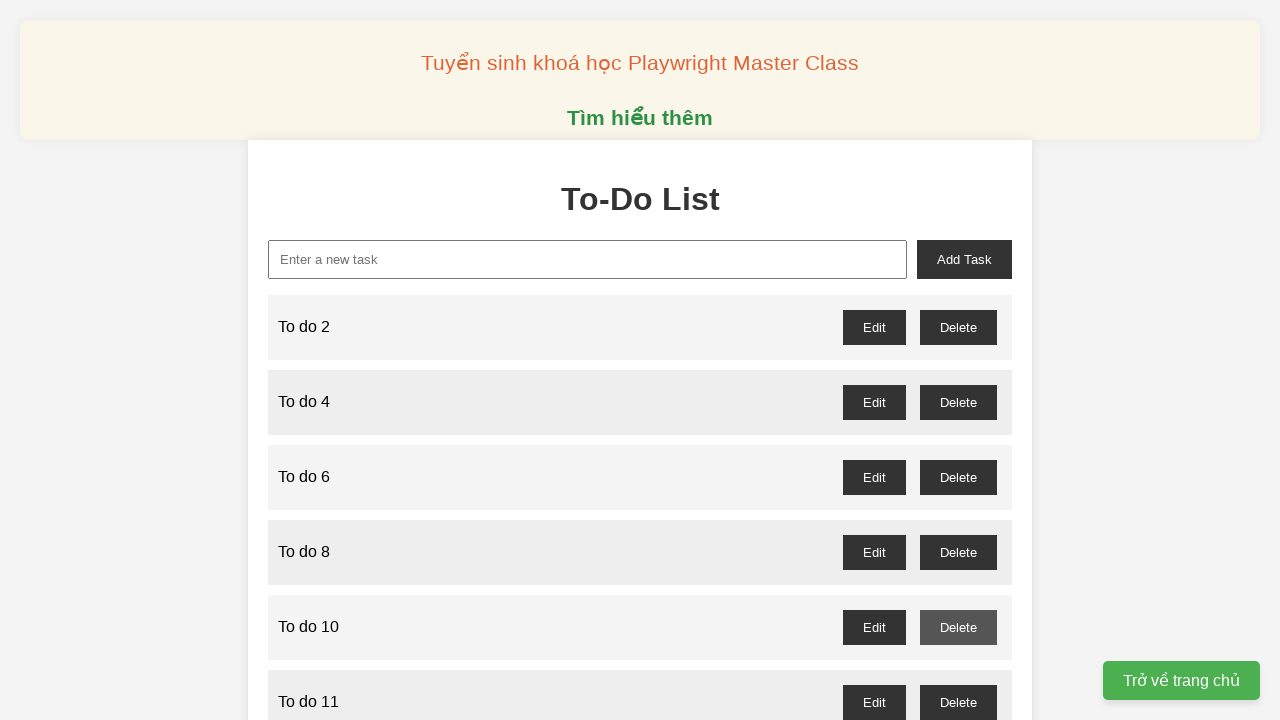

Waited 100ms for task 9 deletion to complete
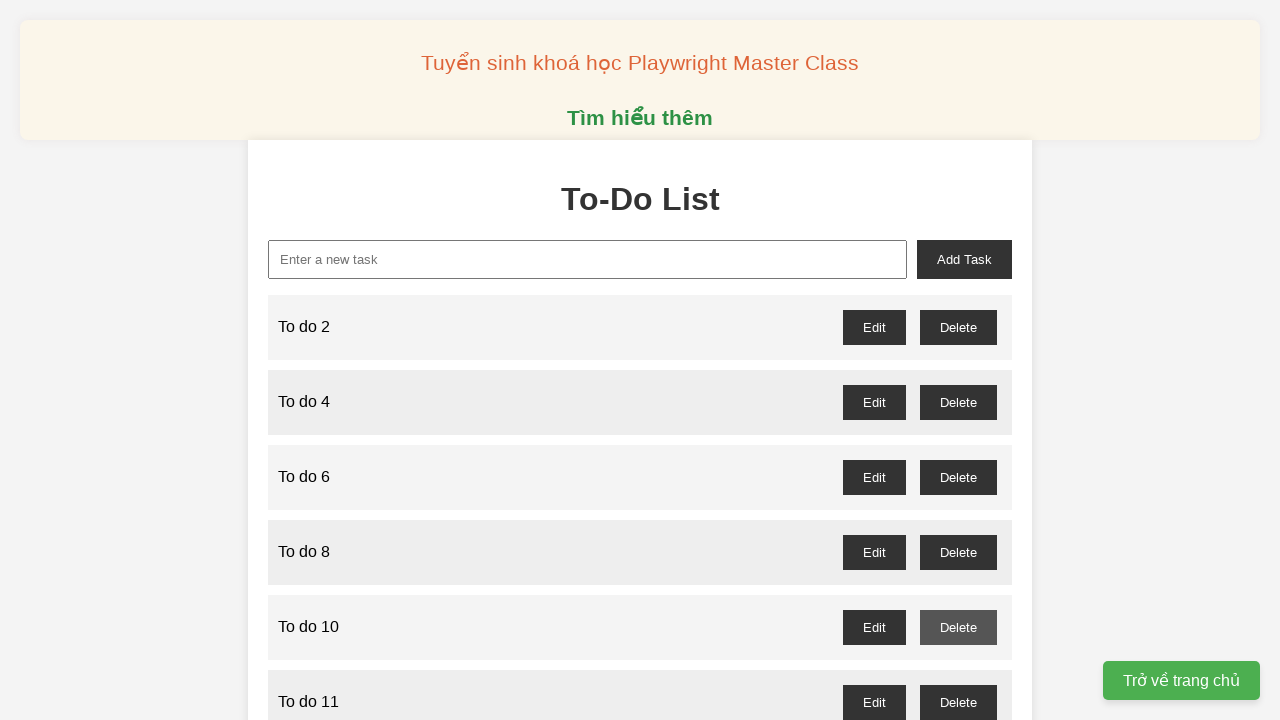

Clicked delete button for task 11 at (958, 702) on //button[@id="to-do-11-delete"]
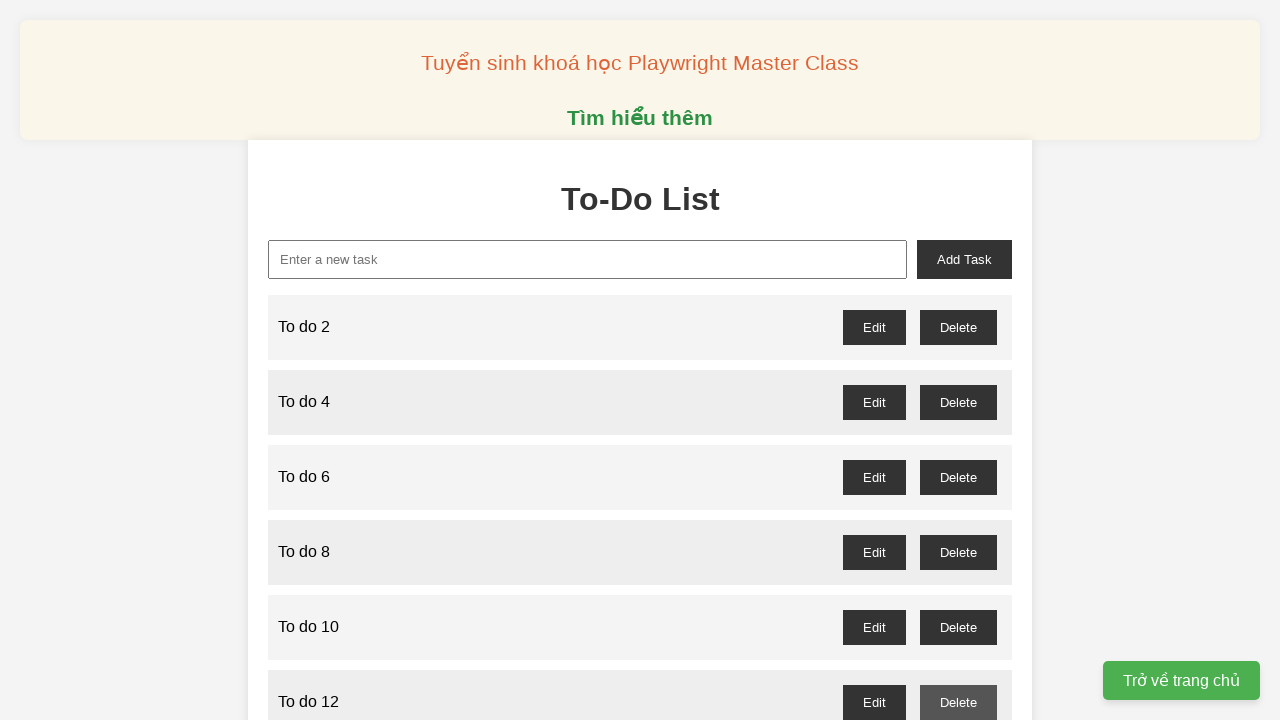

Waited 100ms for task 11 deletion to complete
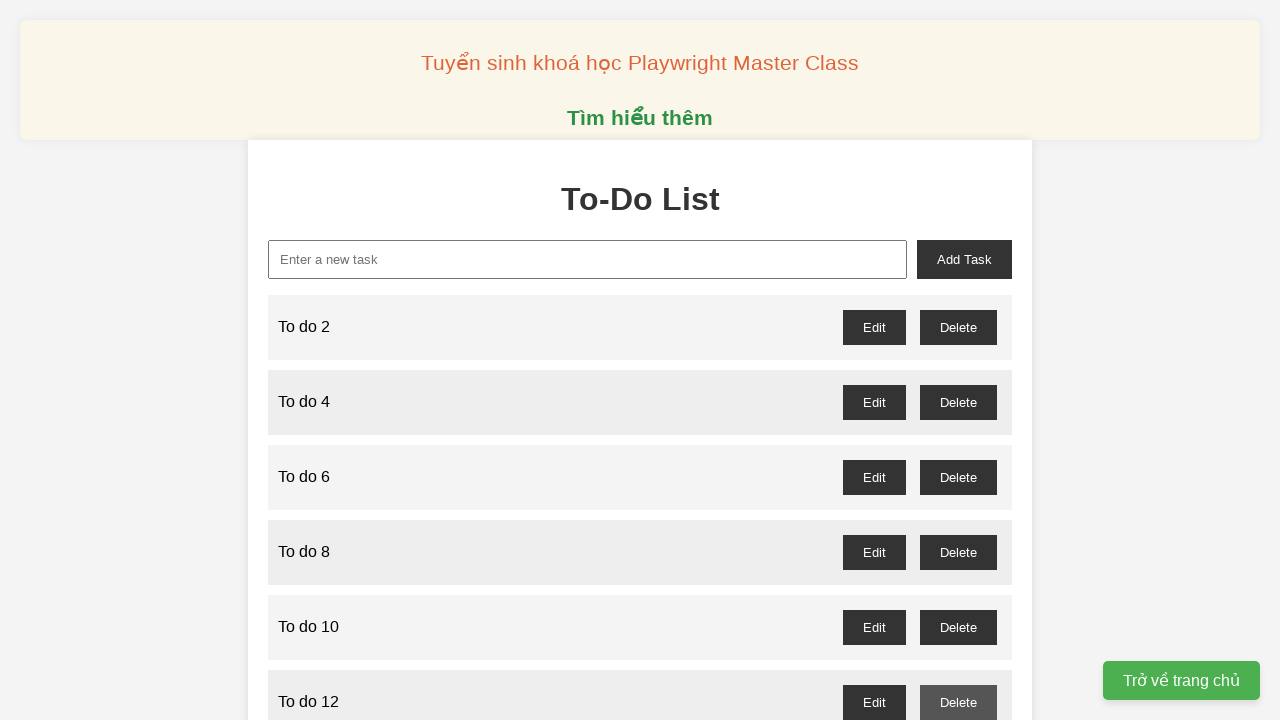

Clicked delete button for task 13 at (958, 360) on //button[@id="to-do-13-delete"]
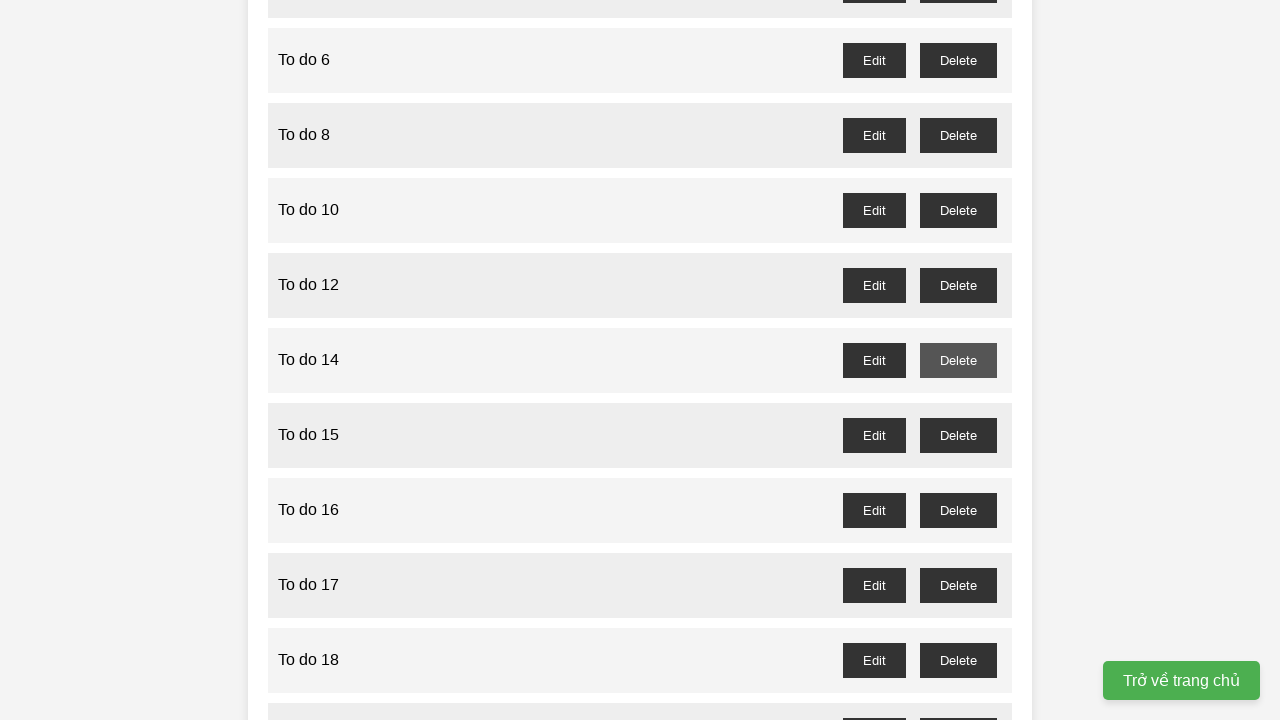

Waited 100ms for task 13 deletion to complete
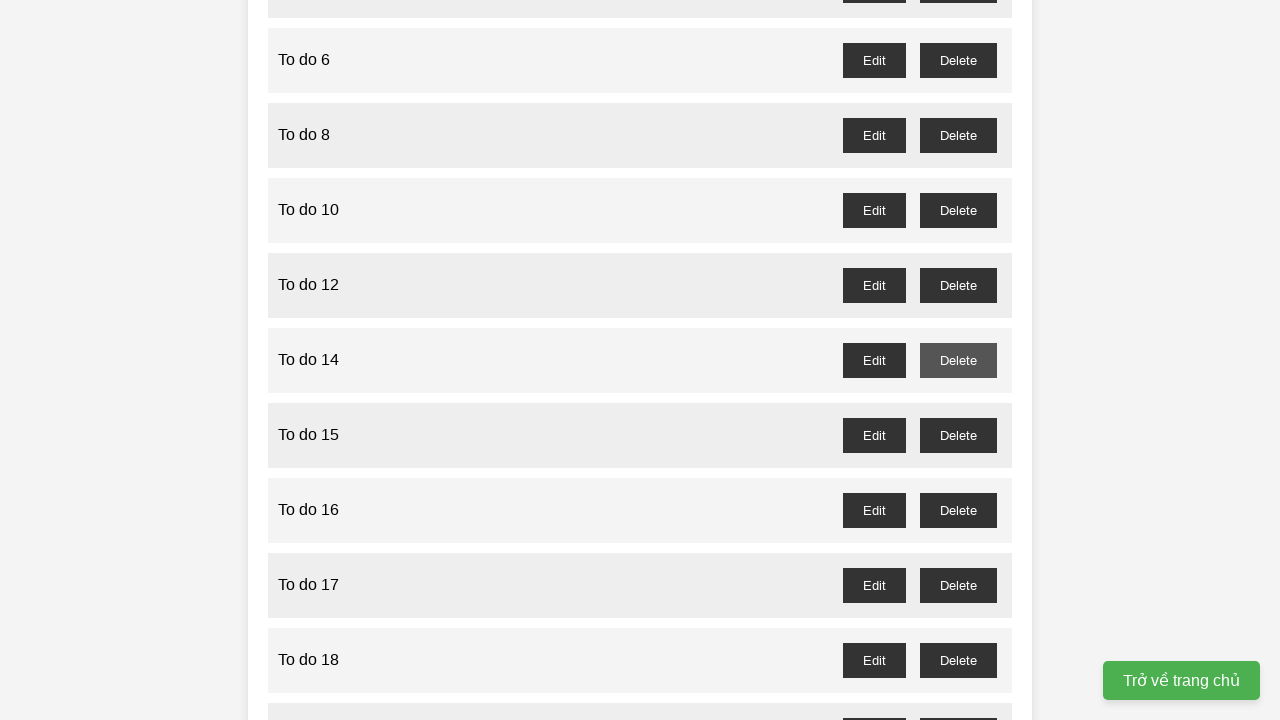

Clicked delete button for task 15 at (958, 435) on //button[@id="to-do-15-delete"]
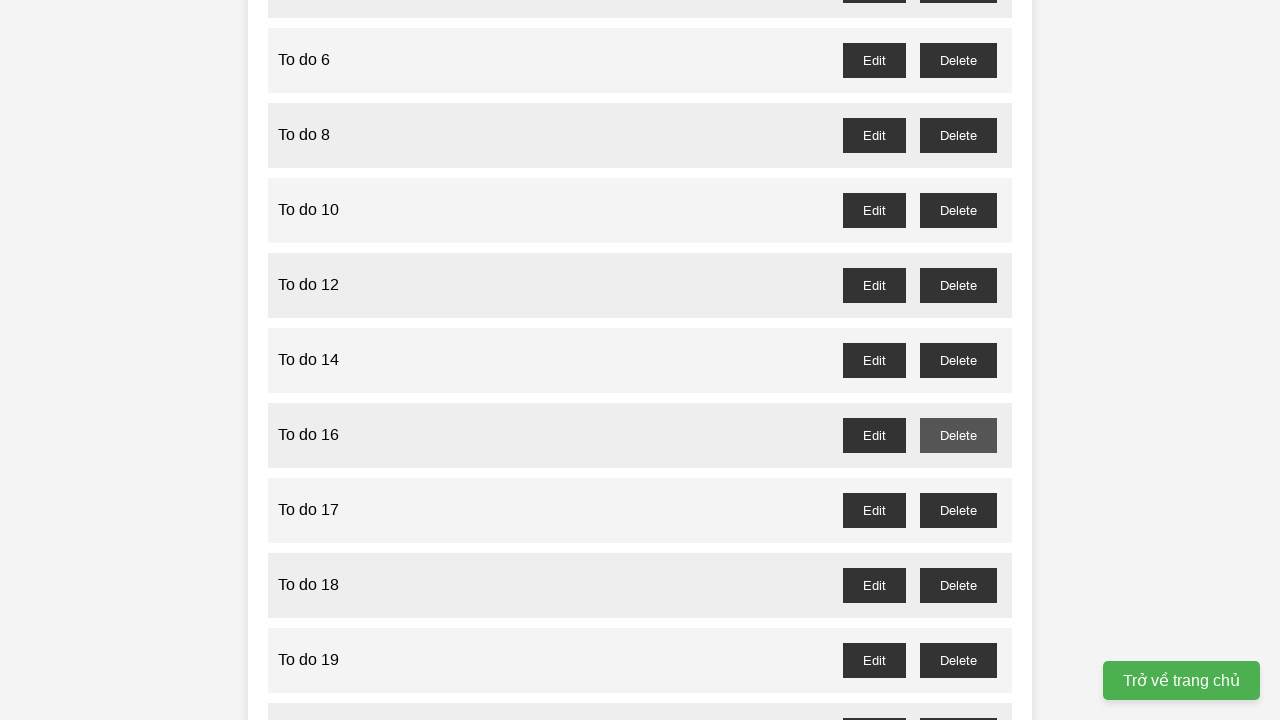

Waited 100ms for task 15 deletion to complete
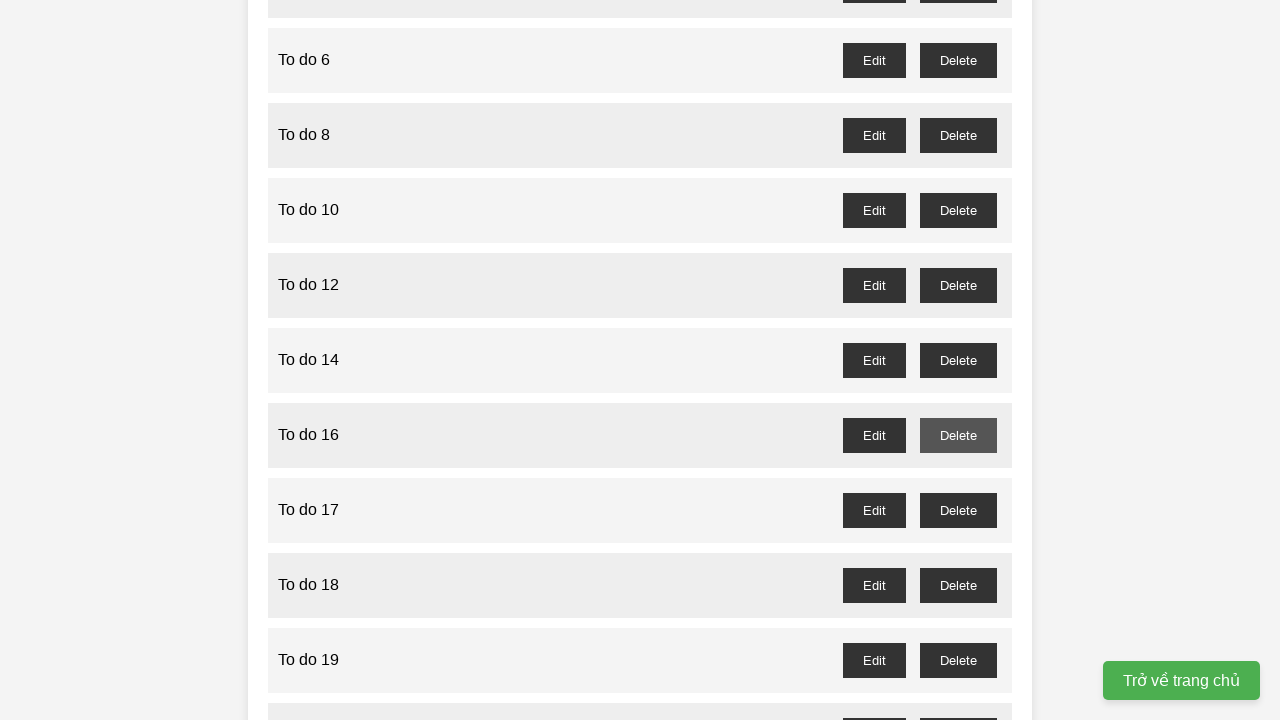

Clicked delete button for task 17 at (958, 510) on //button[@id="to-do-17-delete"]
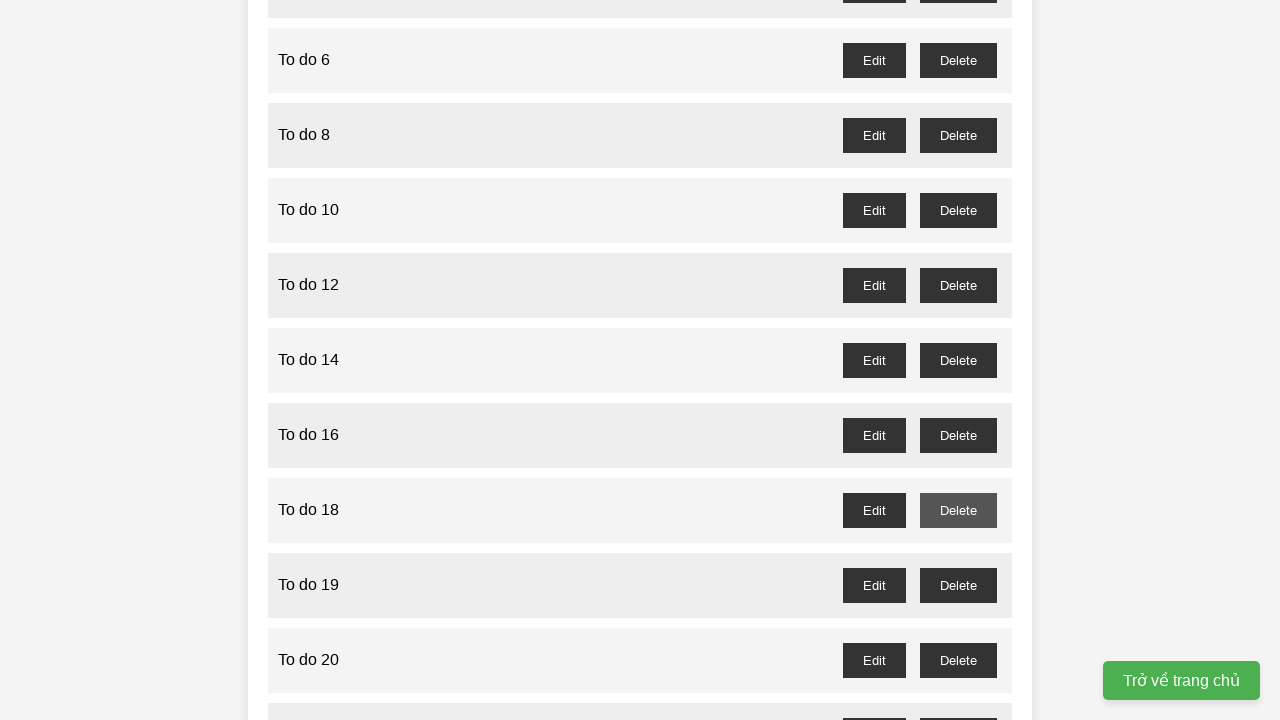

Waited 100ms for task 17 deletion to complete
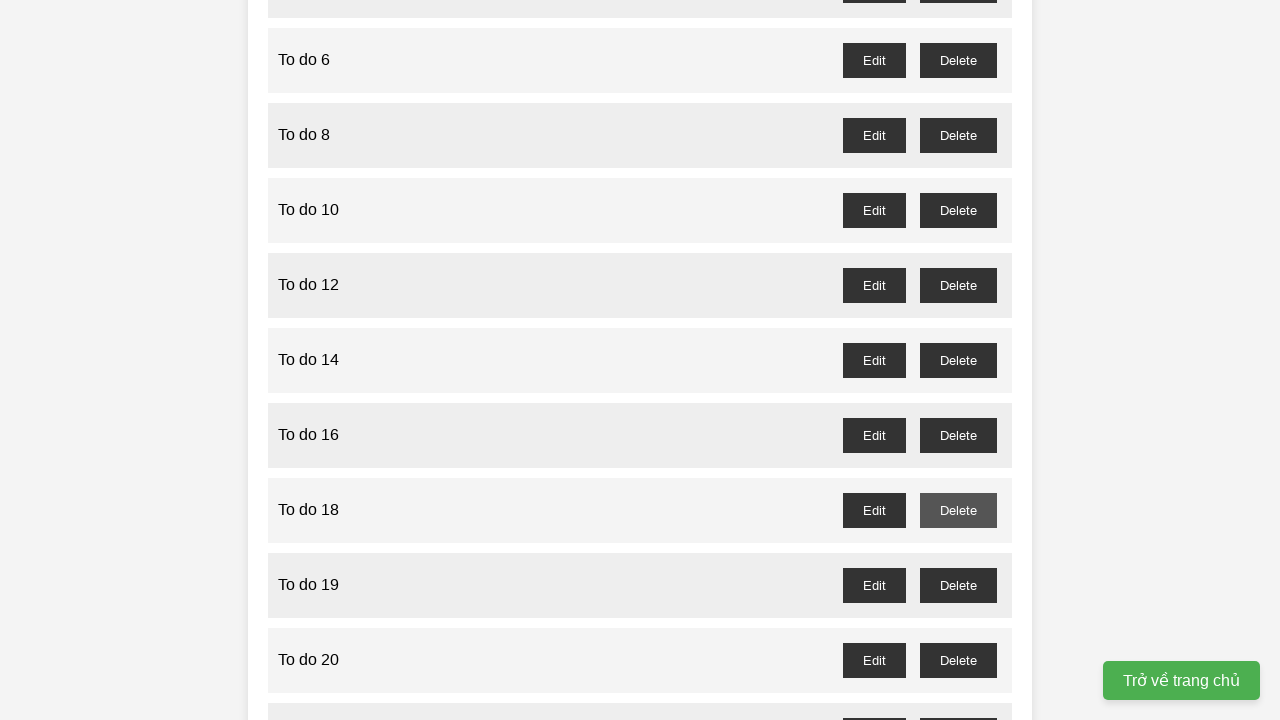

Clicked delete button for task 19 at (958, 585) on //button[@id="to-do-19-delete"]
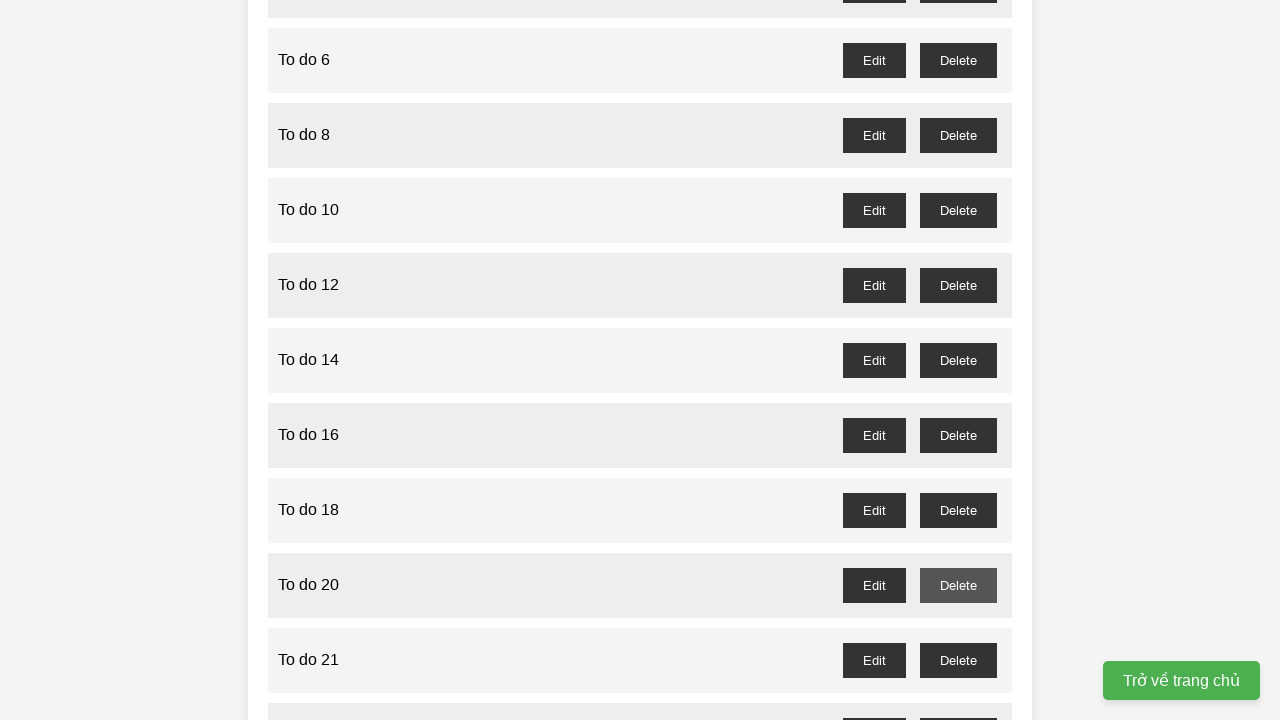

Waited 100ms for task 19 deletion to complete
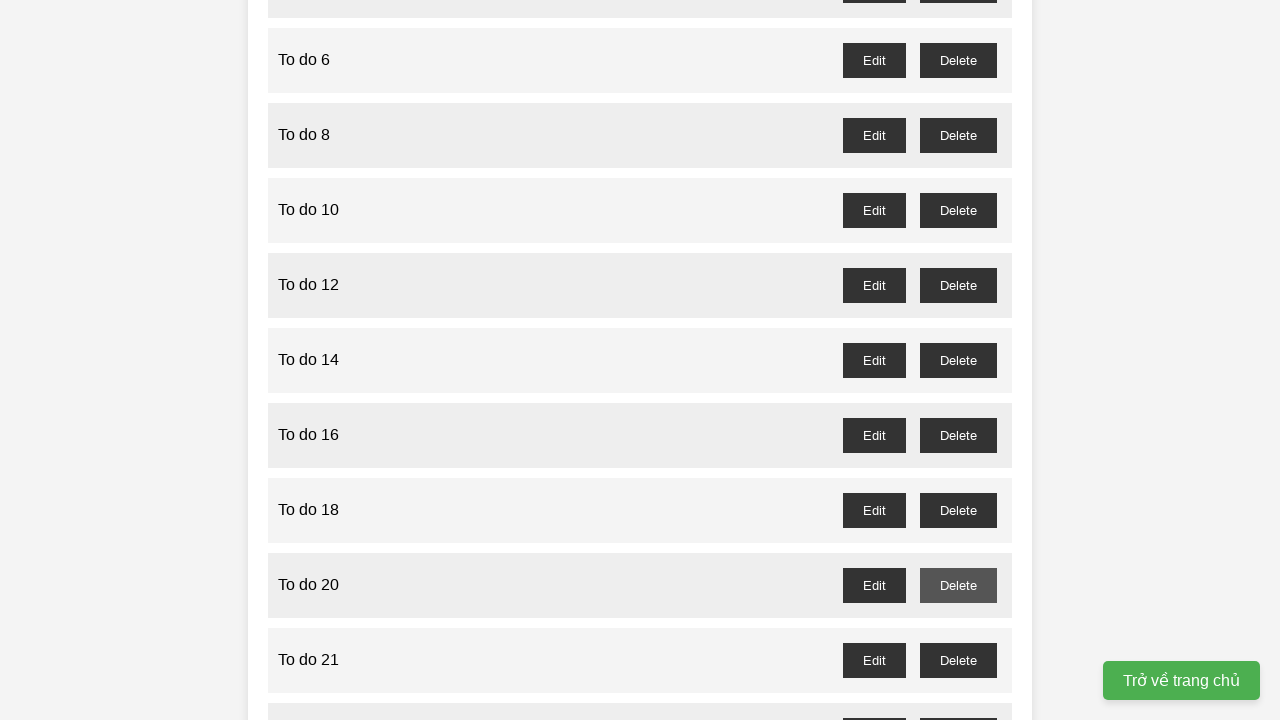

Clicked delete button for task 21 at (958, 660) on //button[@id="to-do-21-delete"]
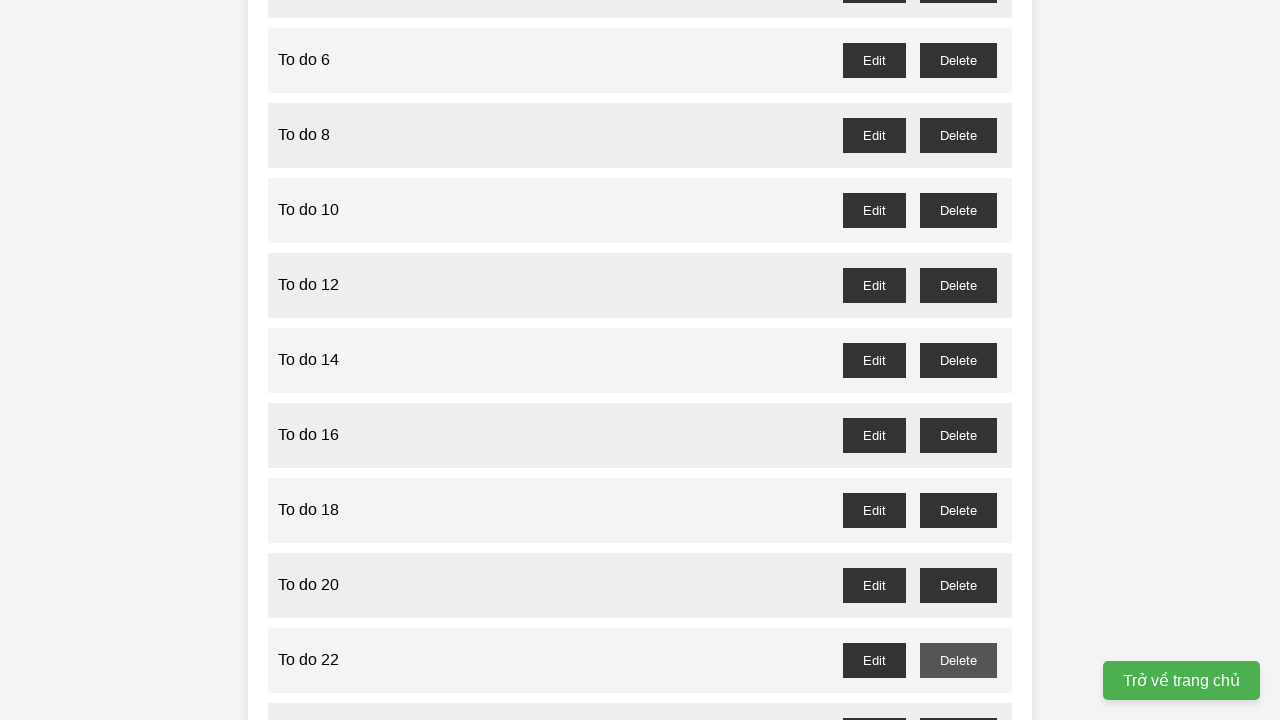

Waited 100ms for task 21 deletion to complete
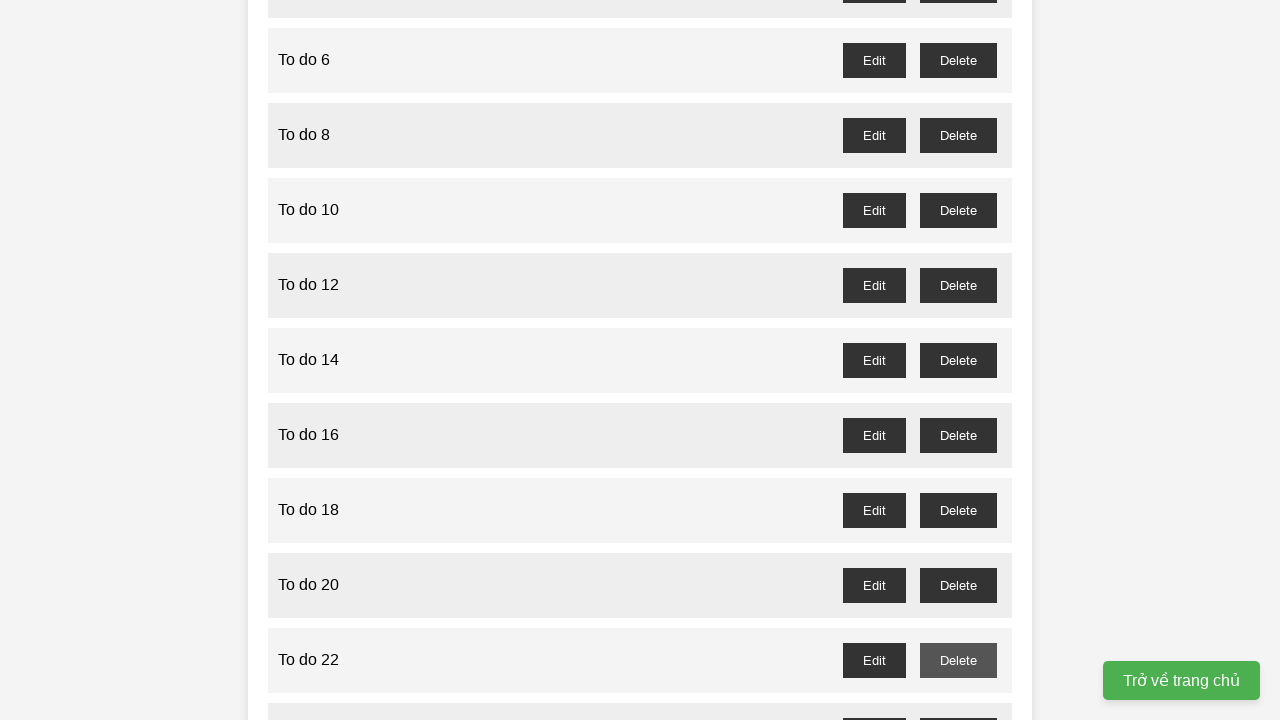

Clicked delete button for task 23 at (958, 703) on //button[@id="to-do-23-delete"]
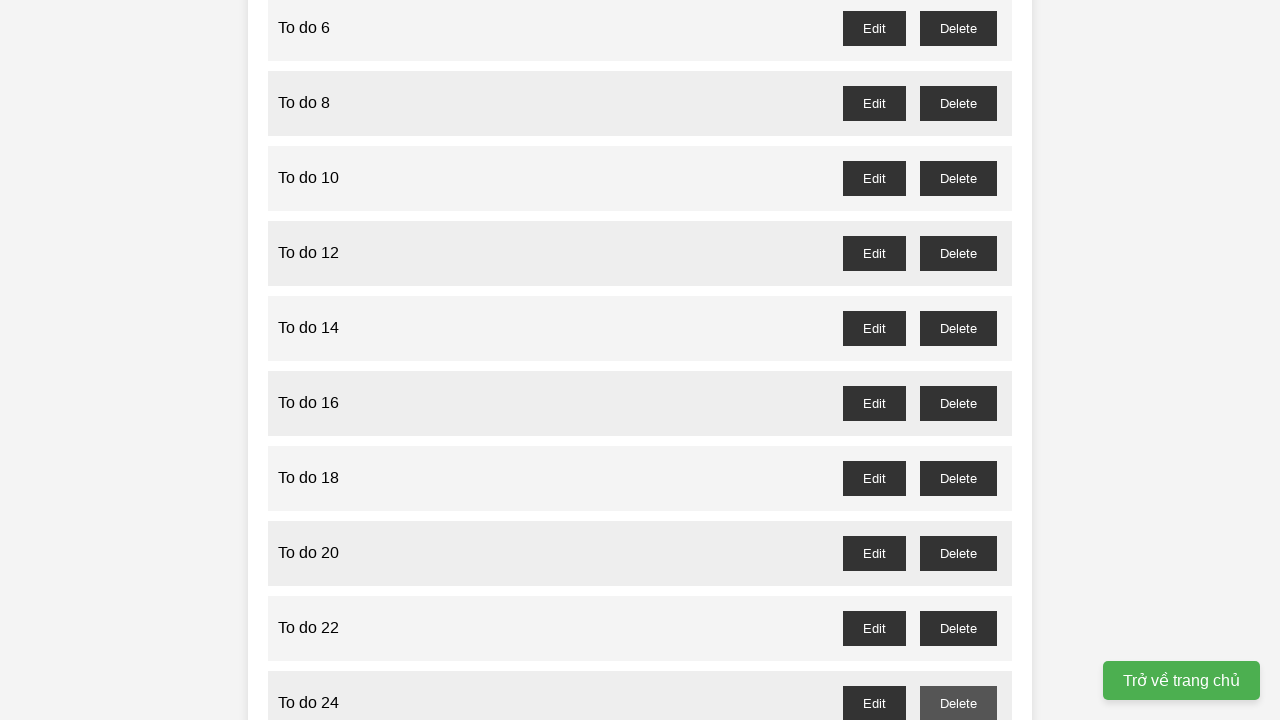

Waited 100ms for task 23 deletion to complete
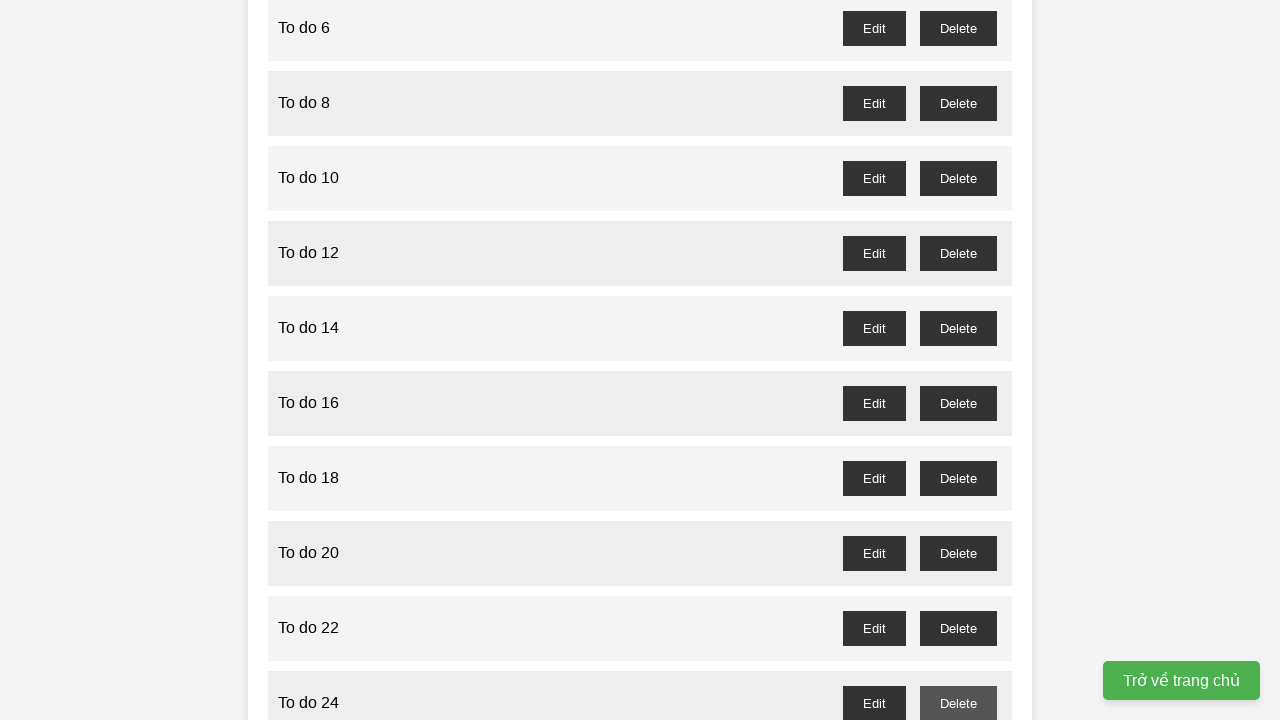

Clicked delete button for task 25 at (958, 360) on //button[@id="to-do-25-delete"]
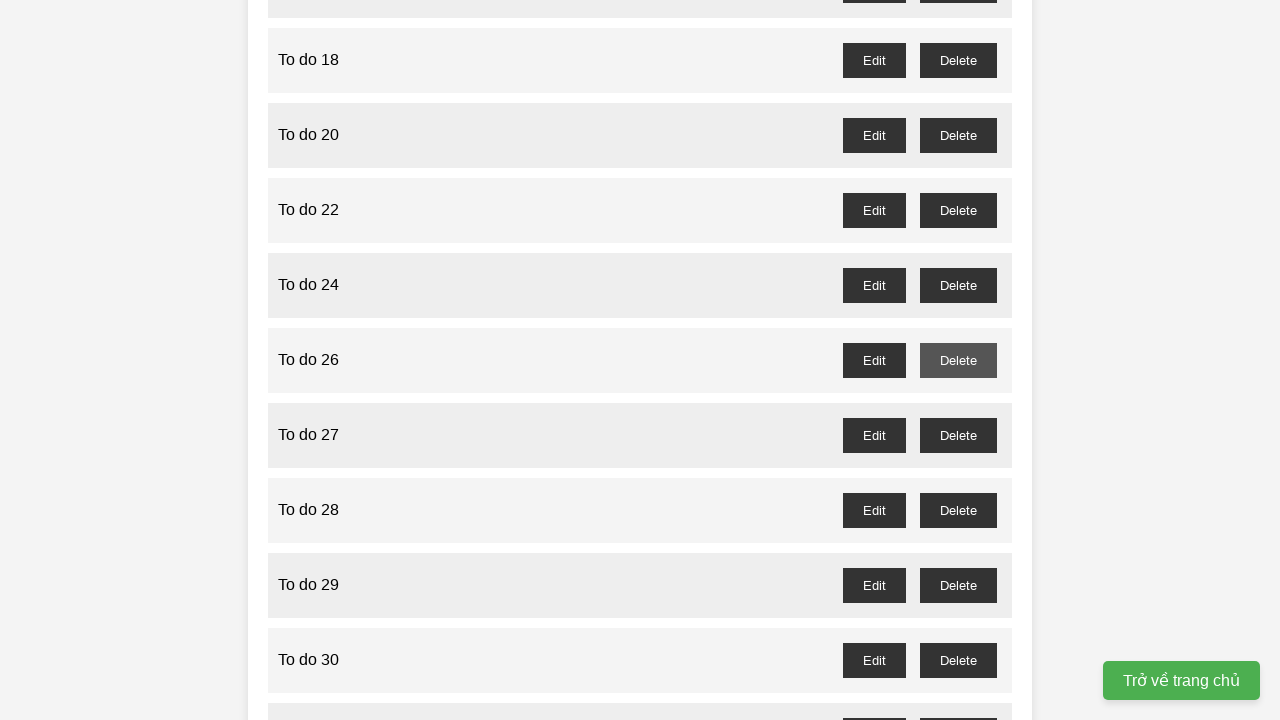

Waited 100ms for task 25 deletion to complete
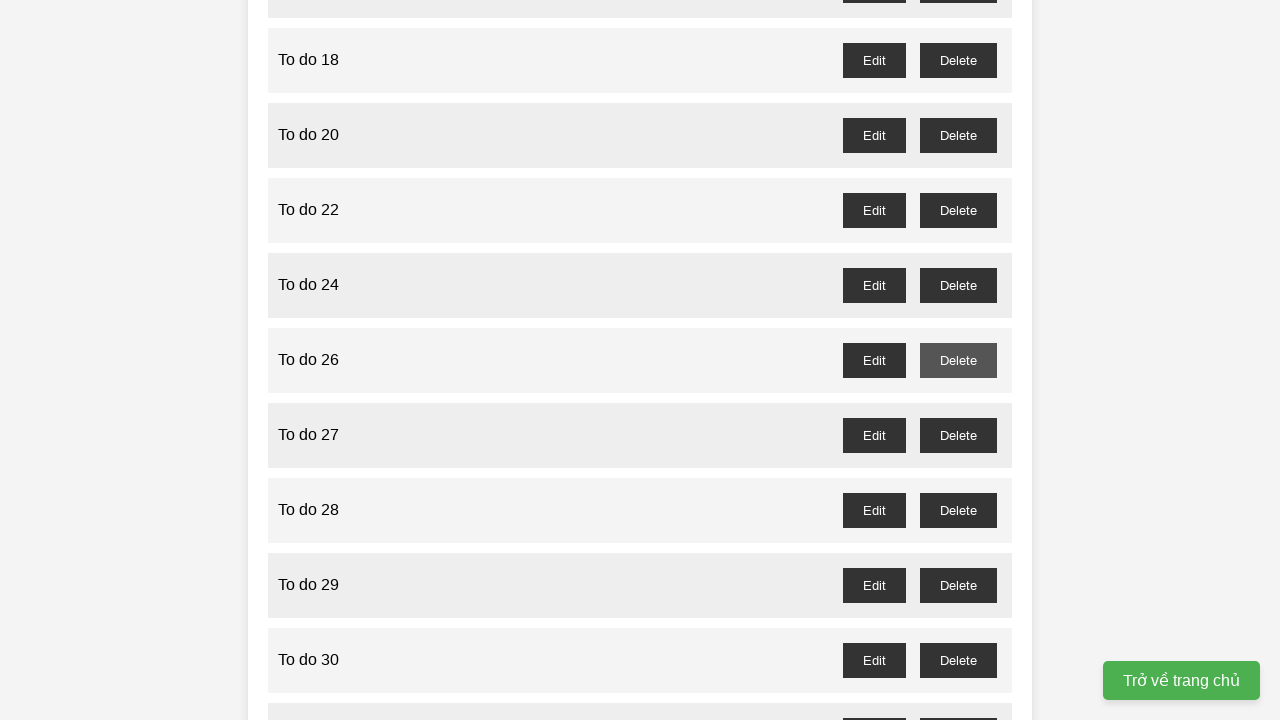

Clicked delete button for task 27 at (958, 435) on //button[@id="to-do-27-delete"]
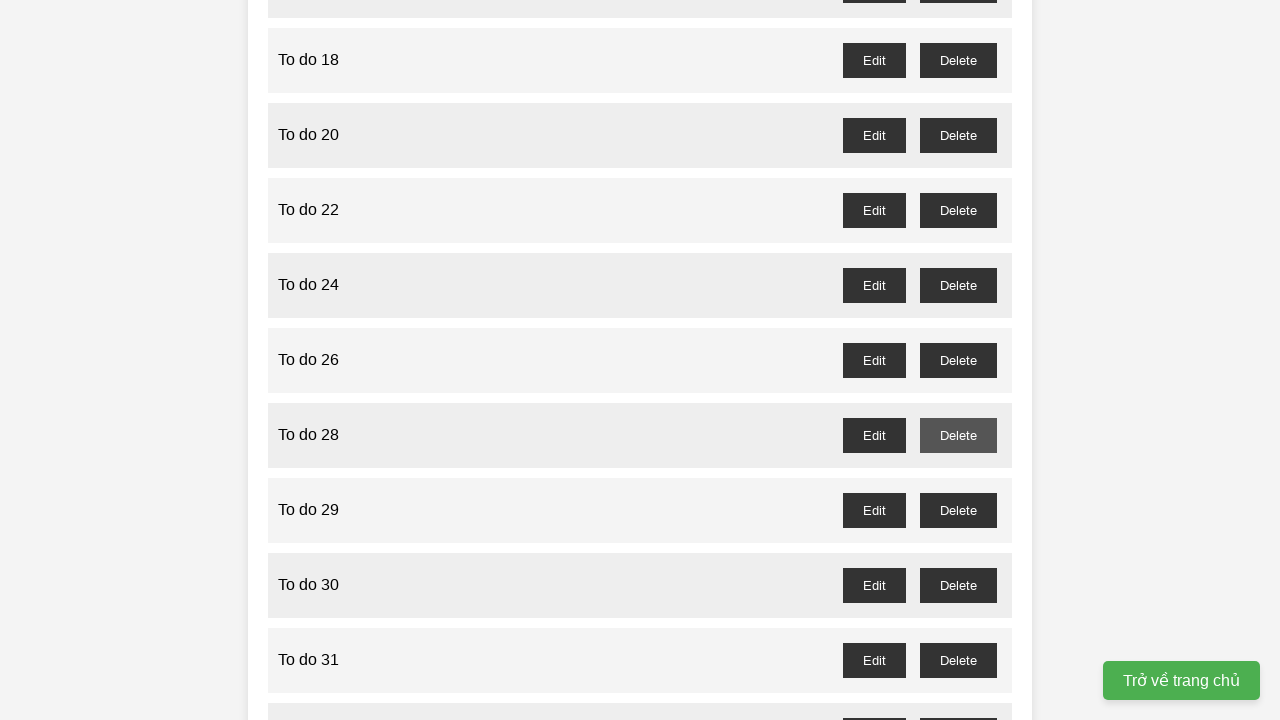

Waited 100ms for task 27 deletion to complete
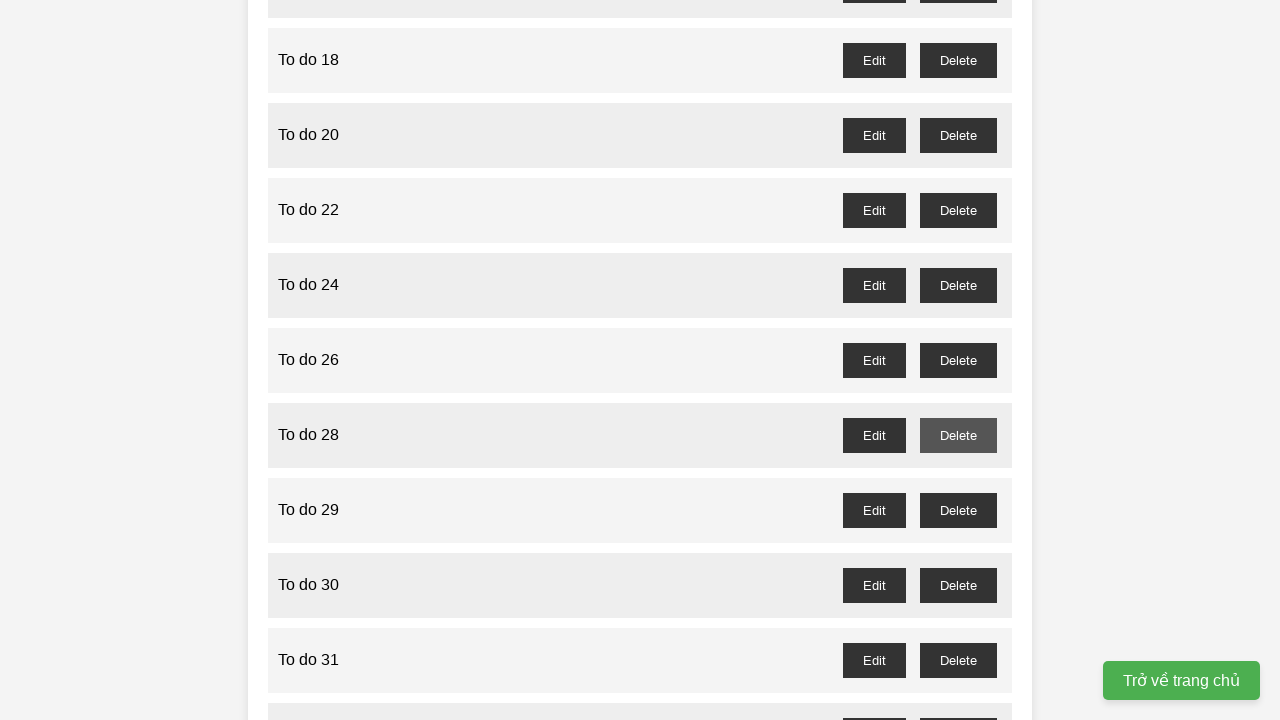

Clicked delete button for task 29 at (958, 510) on //button[@id="to-do-29-delete"]
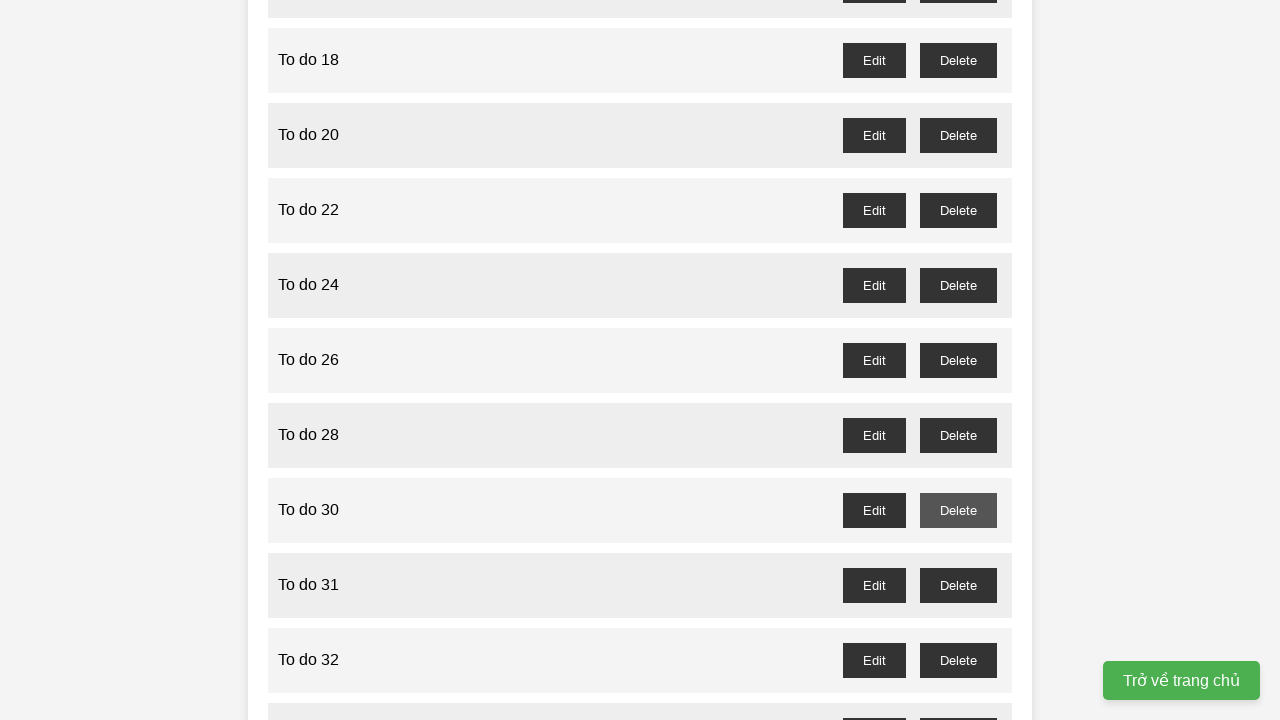

Waited 100ms for task 29 deletion to complete
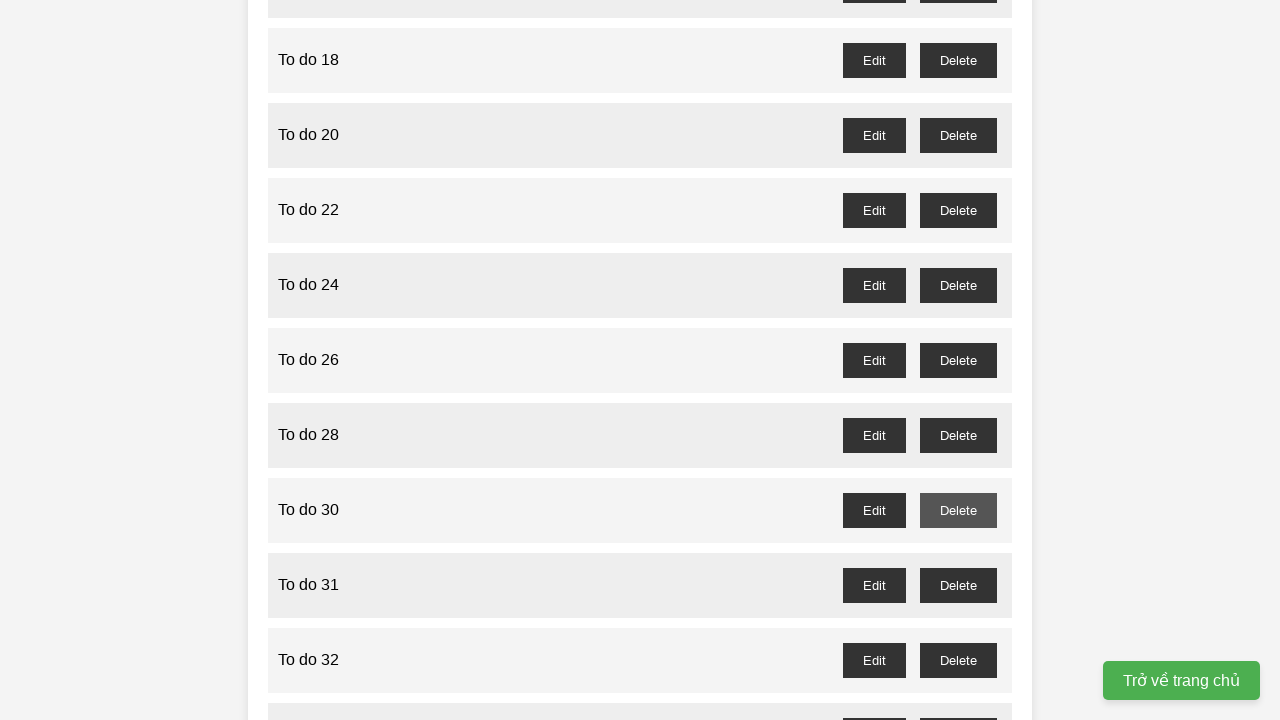

Clicked delete button for task 31 at (958, 585) on //button[@id="to-do-31-delete"]
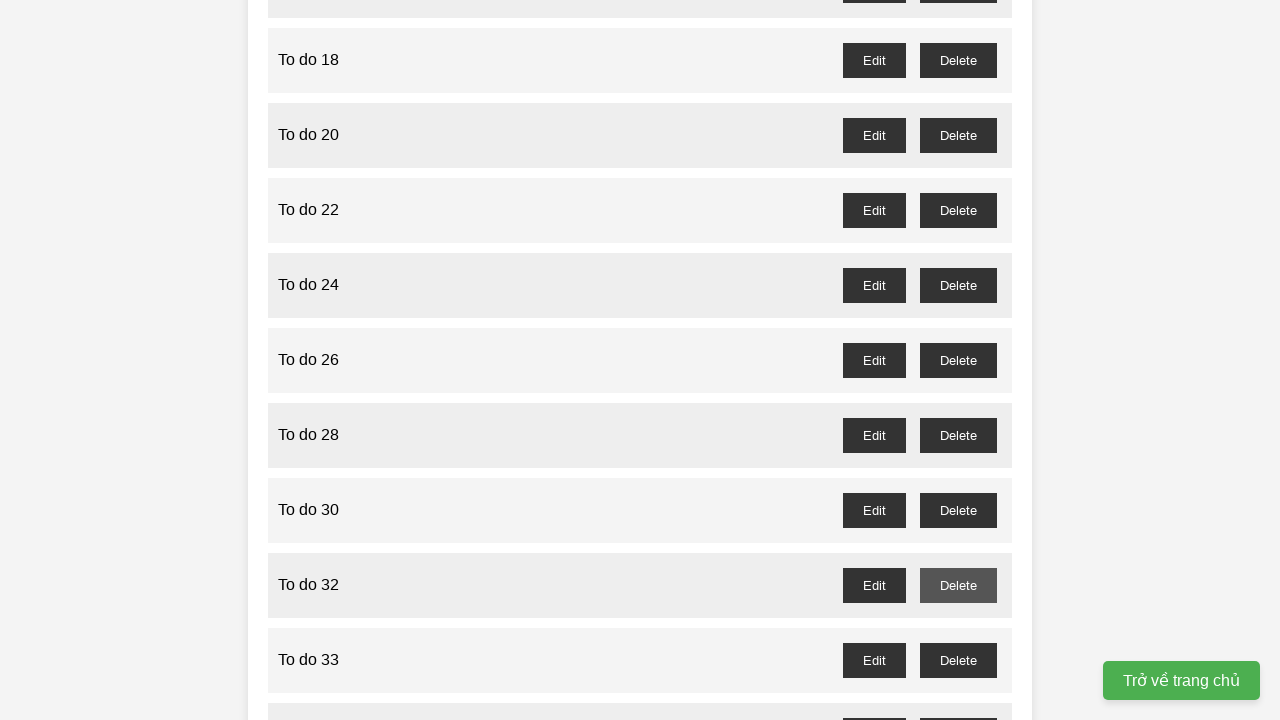

Waited 100ms for task 31 deletion to complete
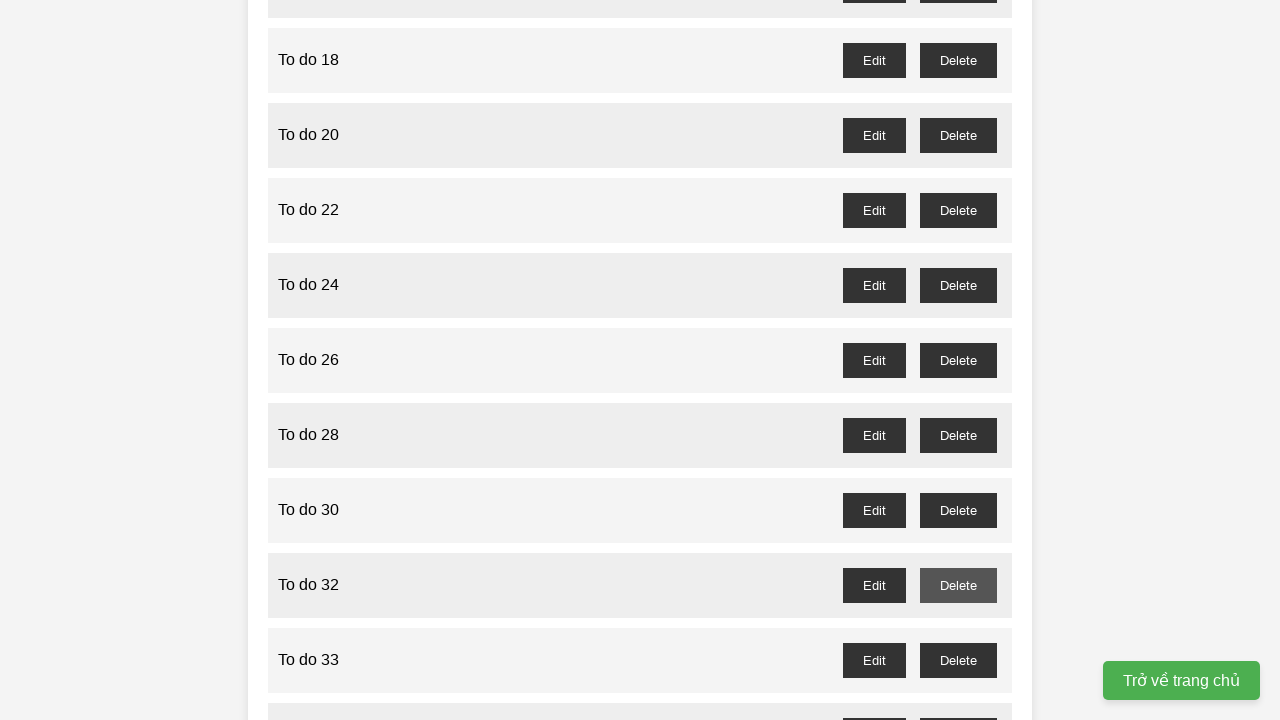

Clicked delete button for task 33 at (958, 660) on //button[@id="to-do-33-delete"]
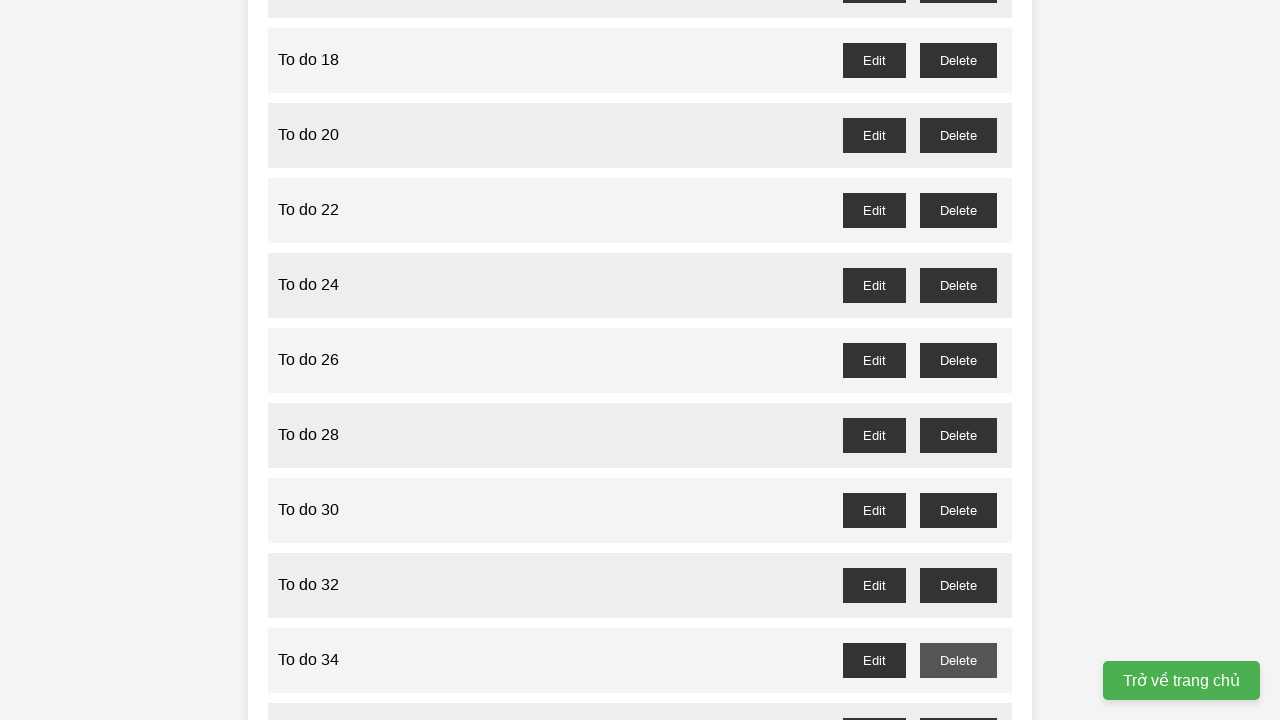

Waited 100ms for task 33 deletion to complete
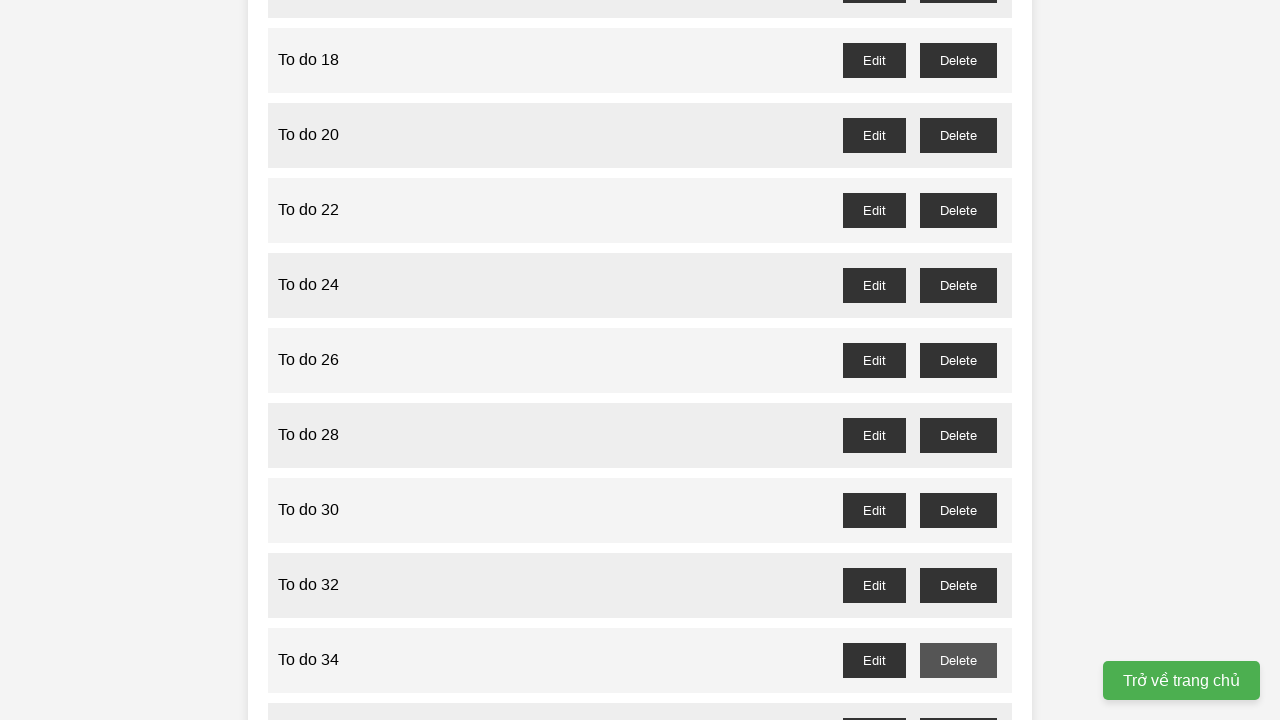

Clicked delete button for task 35 at (958, 703) on //button[@id="to-do-35-delete"]
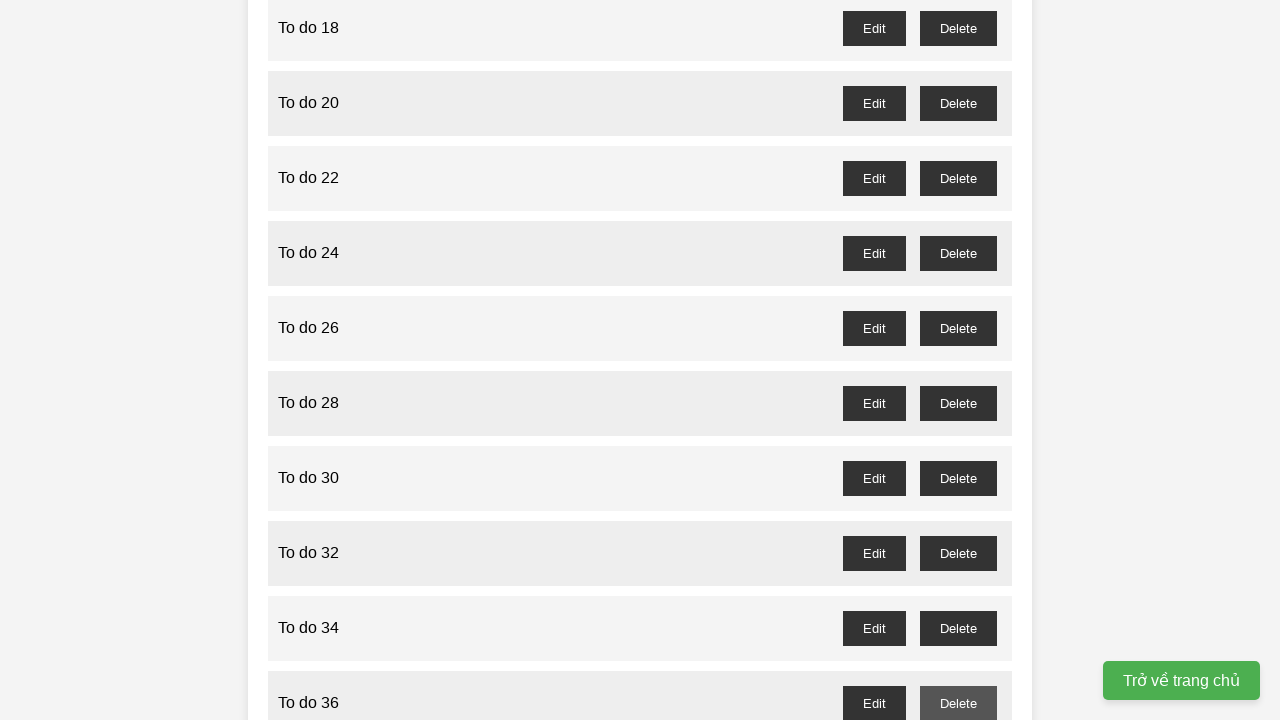

Waited 100ms for task 35 deletion to complete
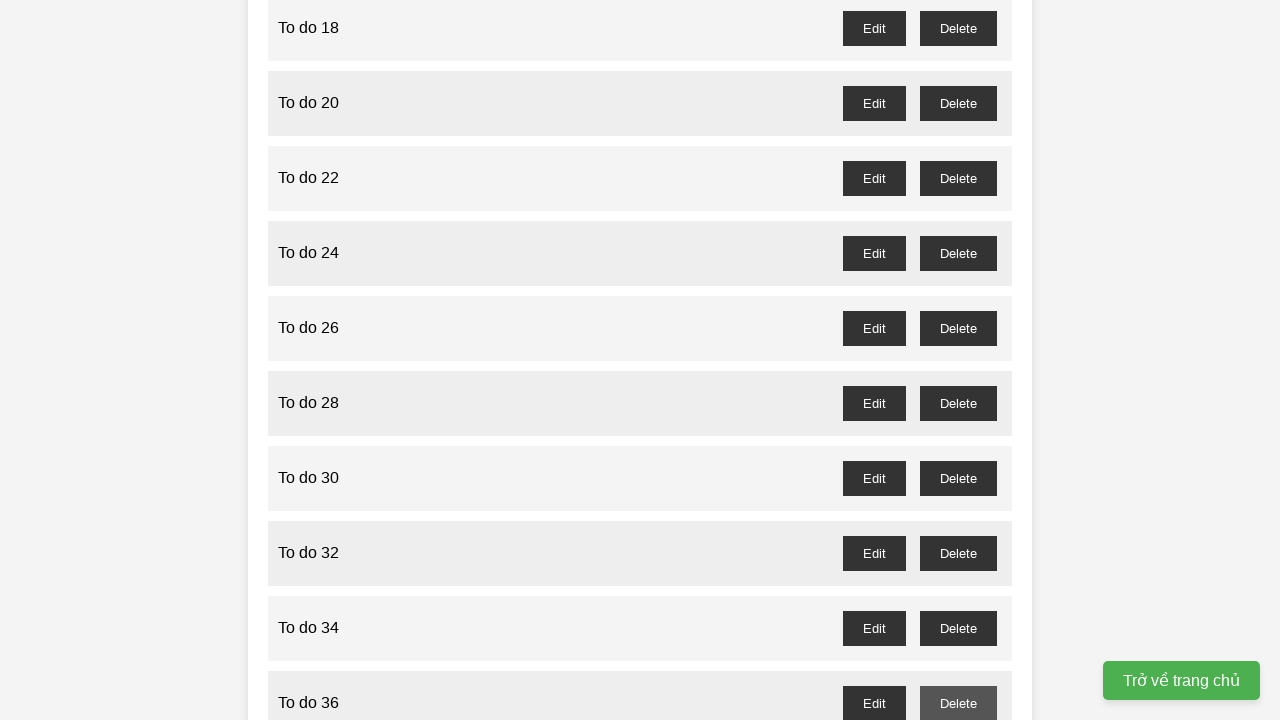

Clicked delete button for task 37 at (958, 360) on //button[@id="to-do-37-delete"]
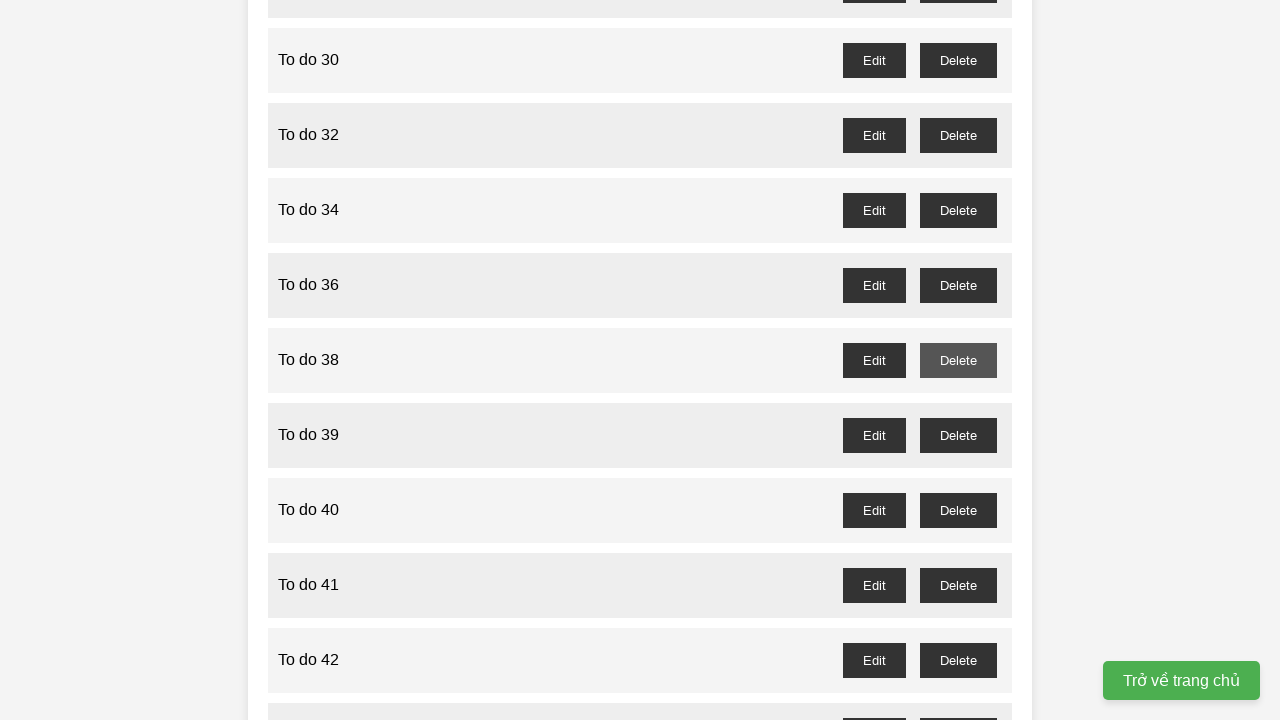

Waited 100ms for task 37 deletion to complete
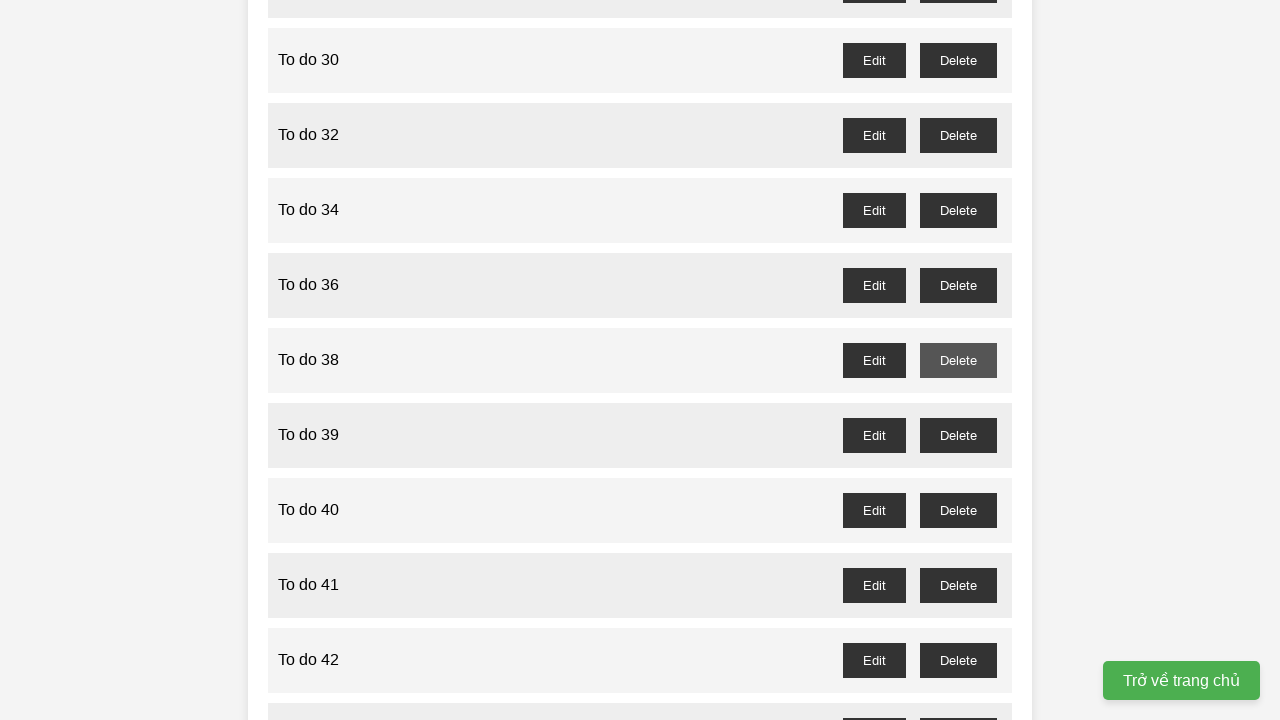

Clicked delete button for task 39 at (958, 435) on //button[@id="to-do-39-delete"]
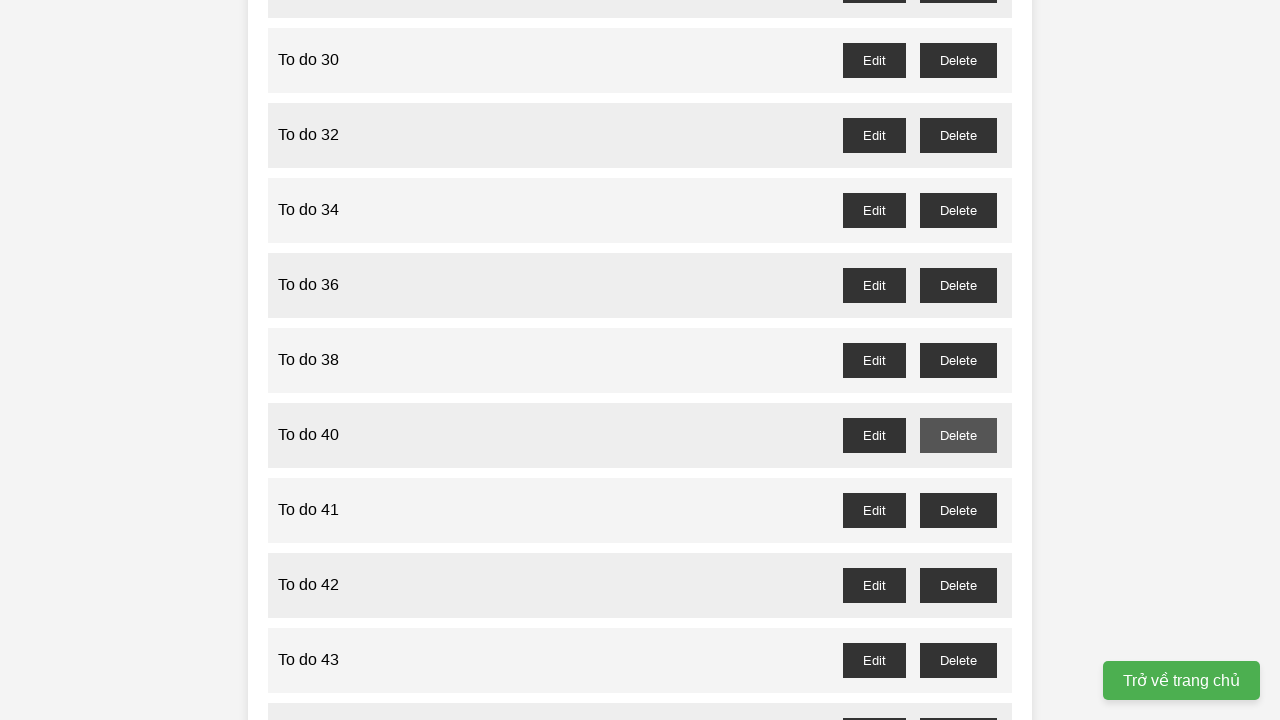

Waited 100ms for task 39 deletion to complete
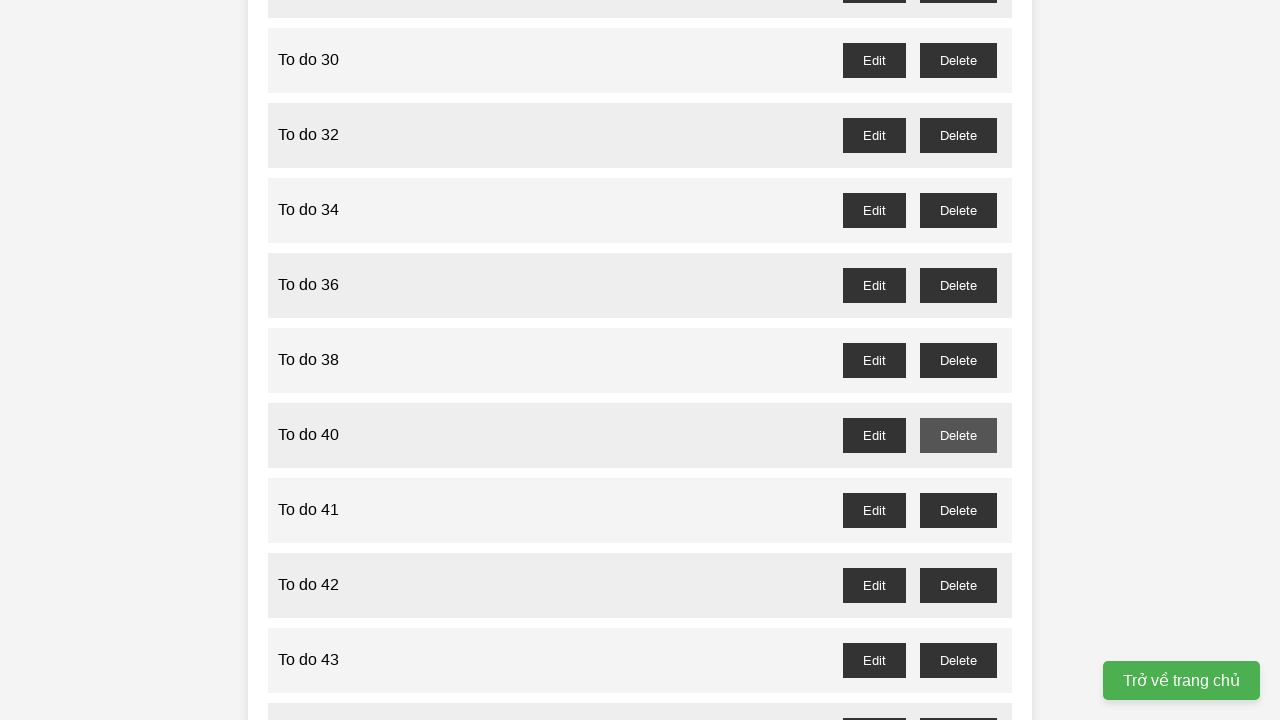

Clicked delete button for task 41 at (958, 510) on //button[@id="to-do-41-delete"]
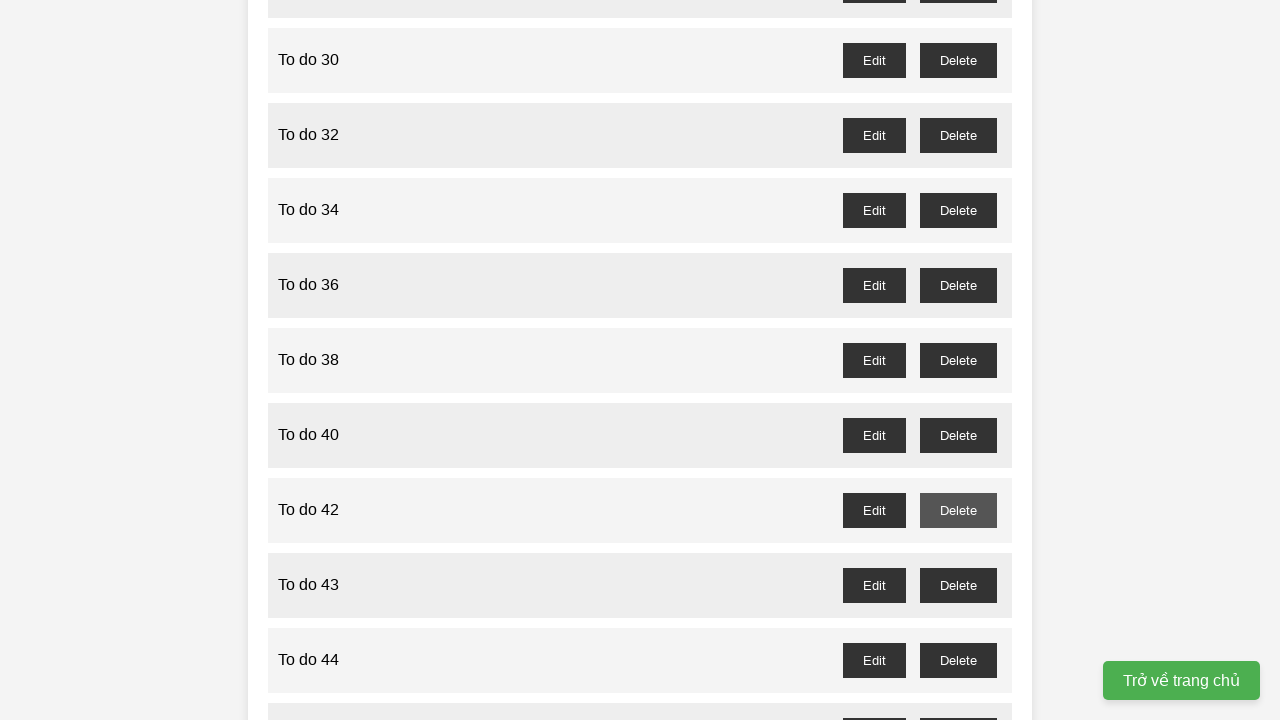

Waited 100ms for task 41 deletion to complete
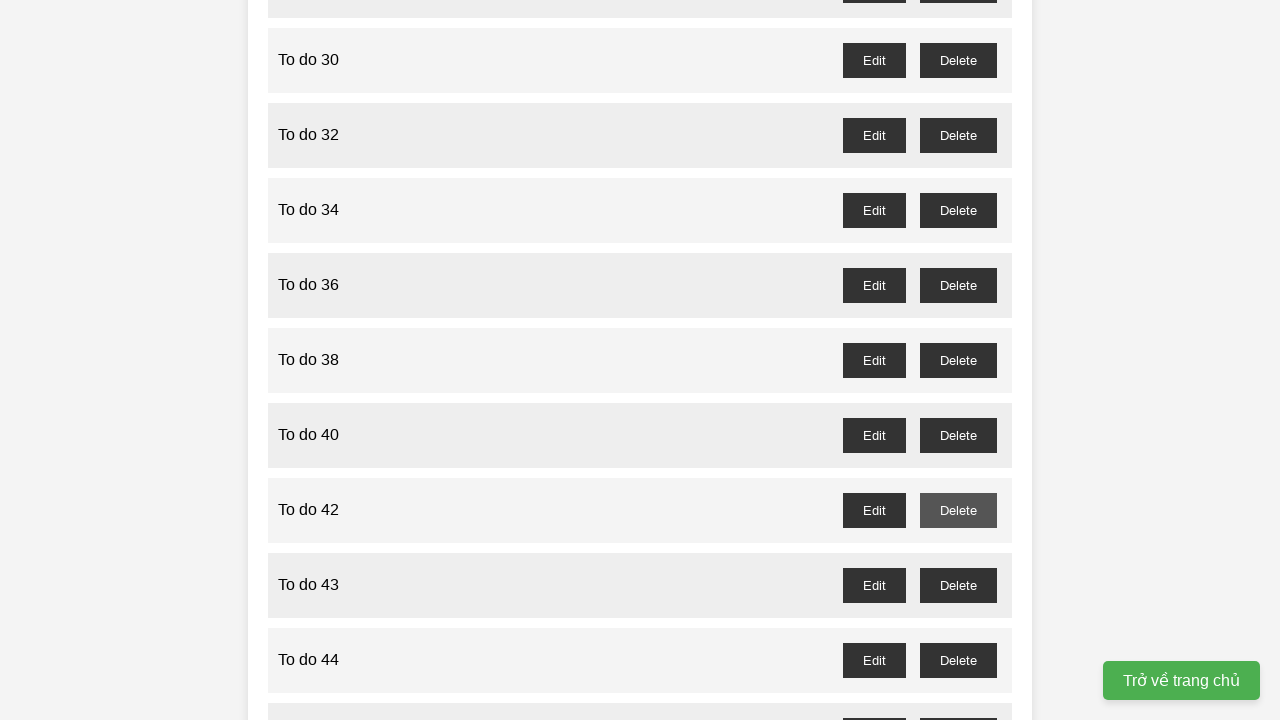

Clicked delete button for task 43 at (958, 585) on //button[@id="to-do-43-delete"]
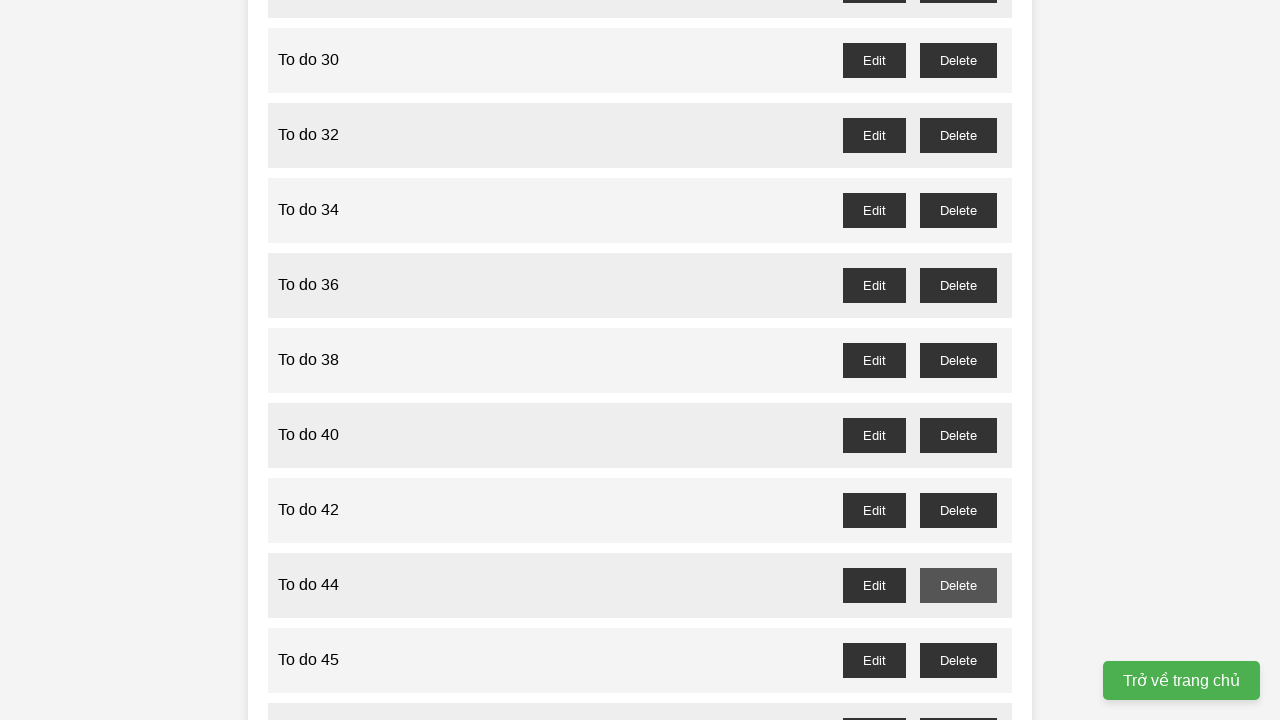

Waited 100ms for task 43 deletion to complete
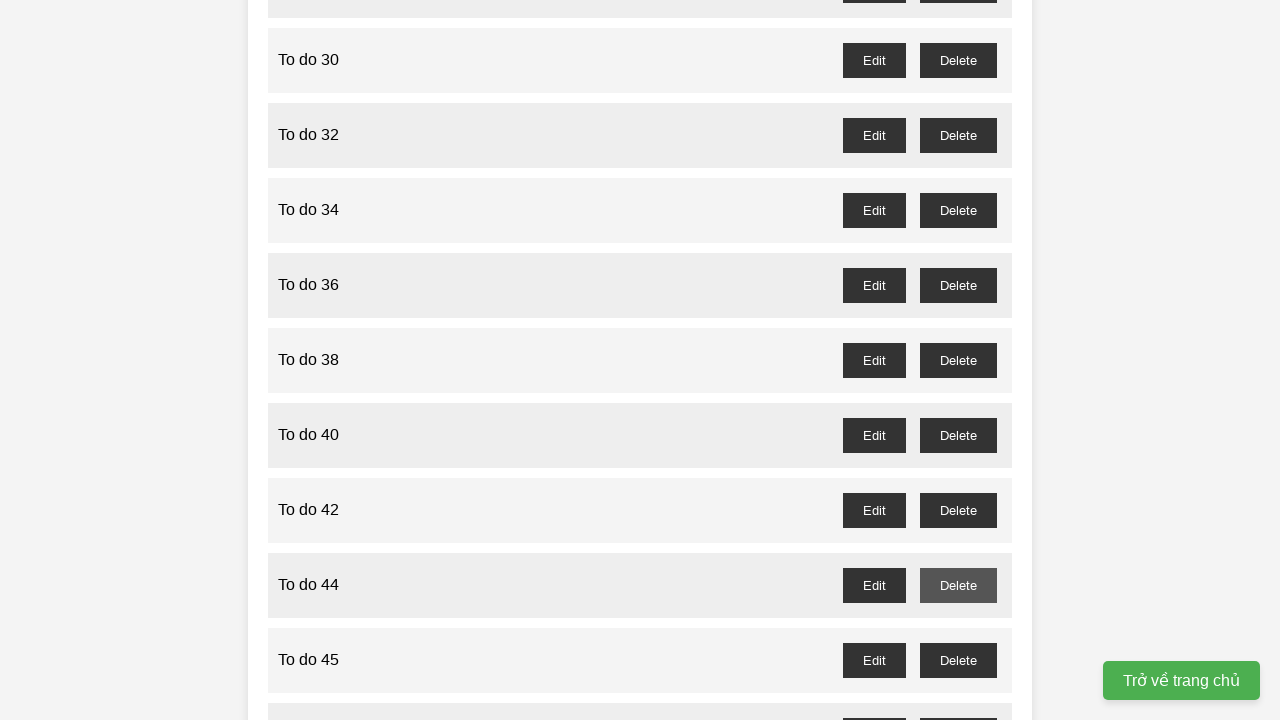

Clicked delete button for task 45 at (958, 660) on //button[@id="to-do-45-delete"]
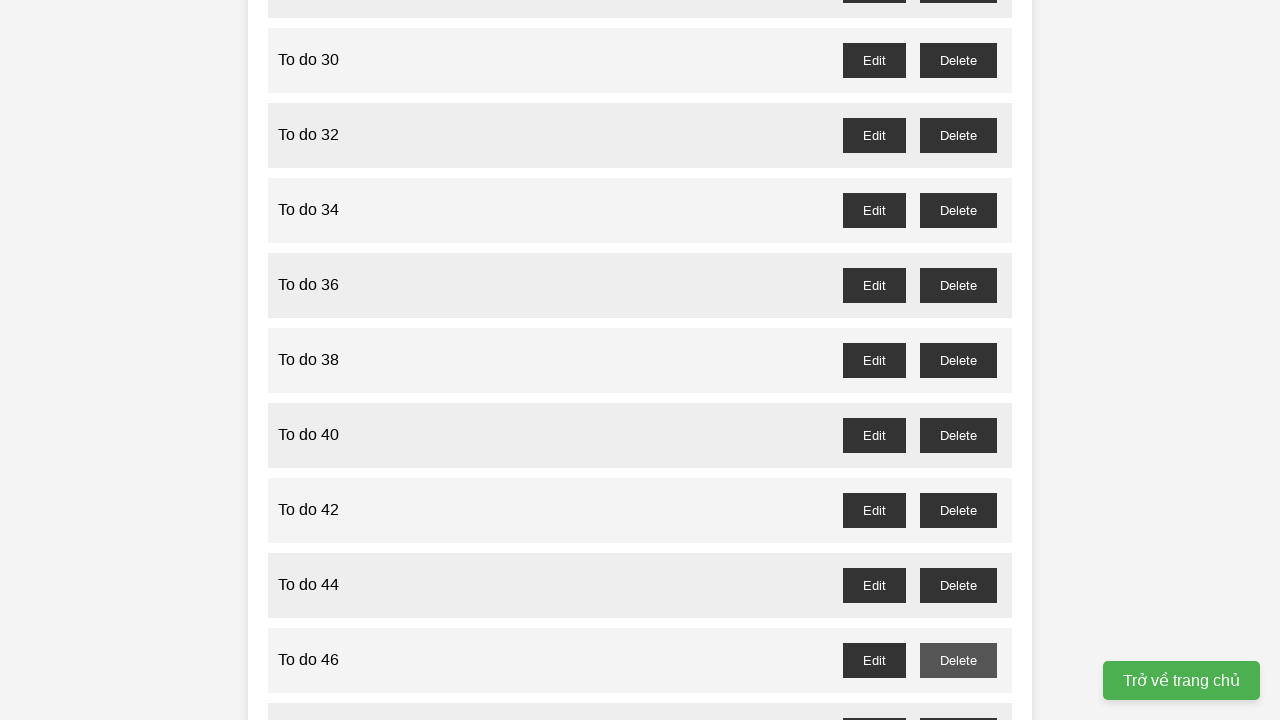

Waited 100ms for task 45 deletion to complete
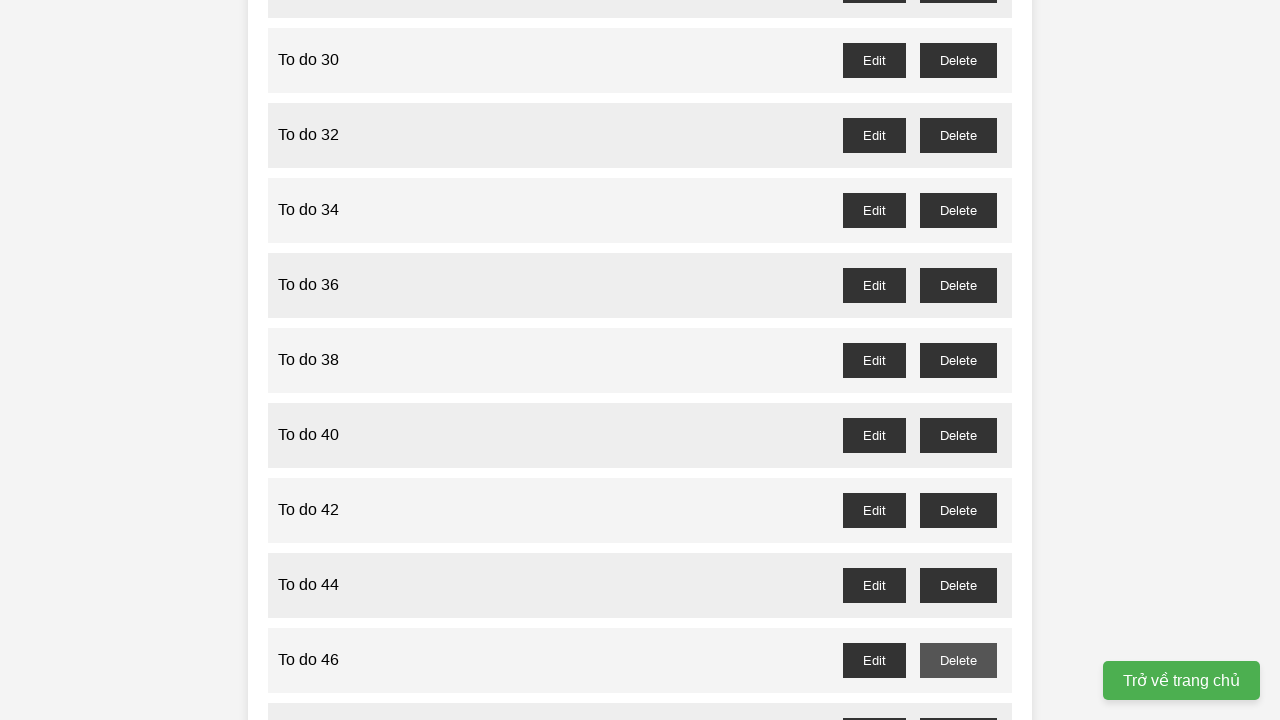

Clicked delete button for task 47 at (958, 703) on //button[@id="to-do-47-delete"]
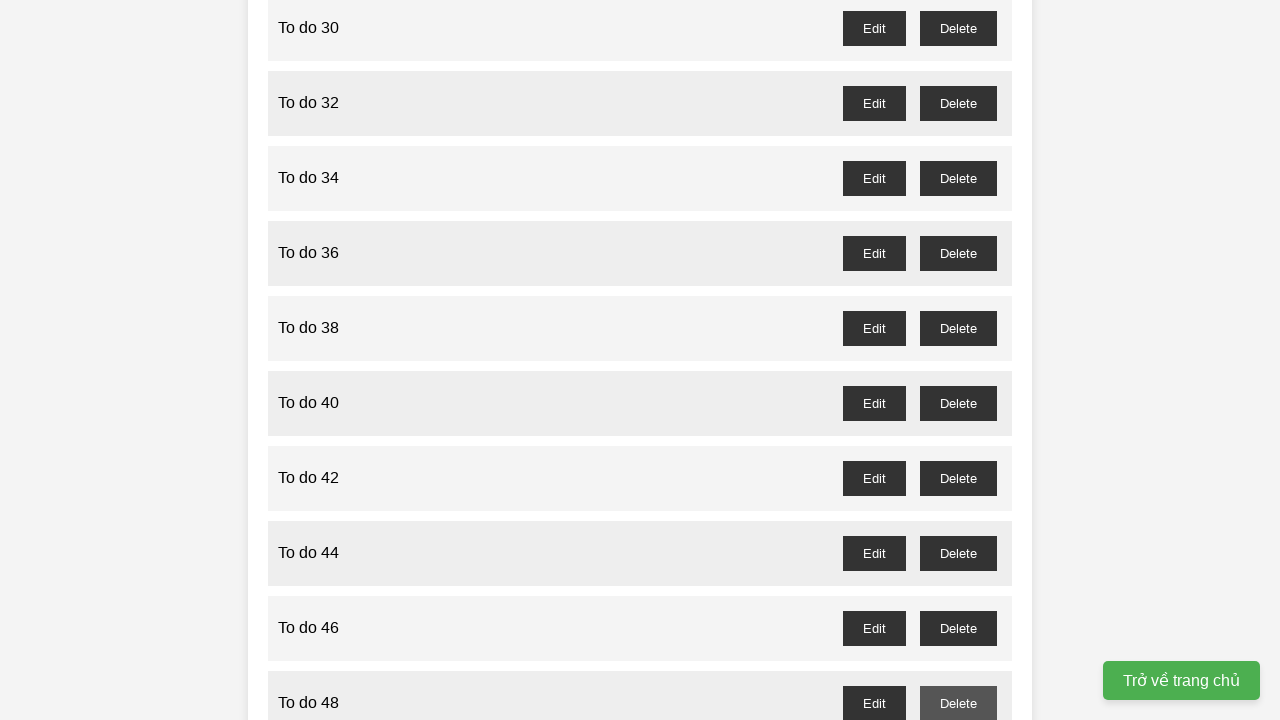

Waited 100ms for task 47 deletion to complete
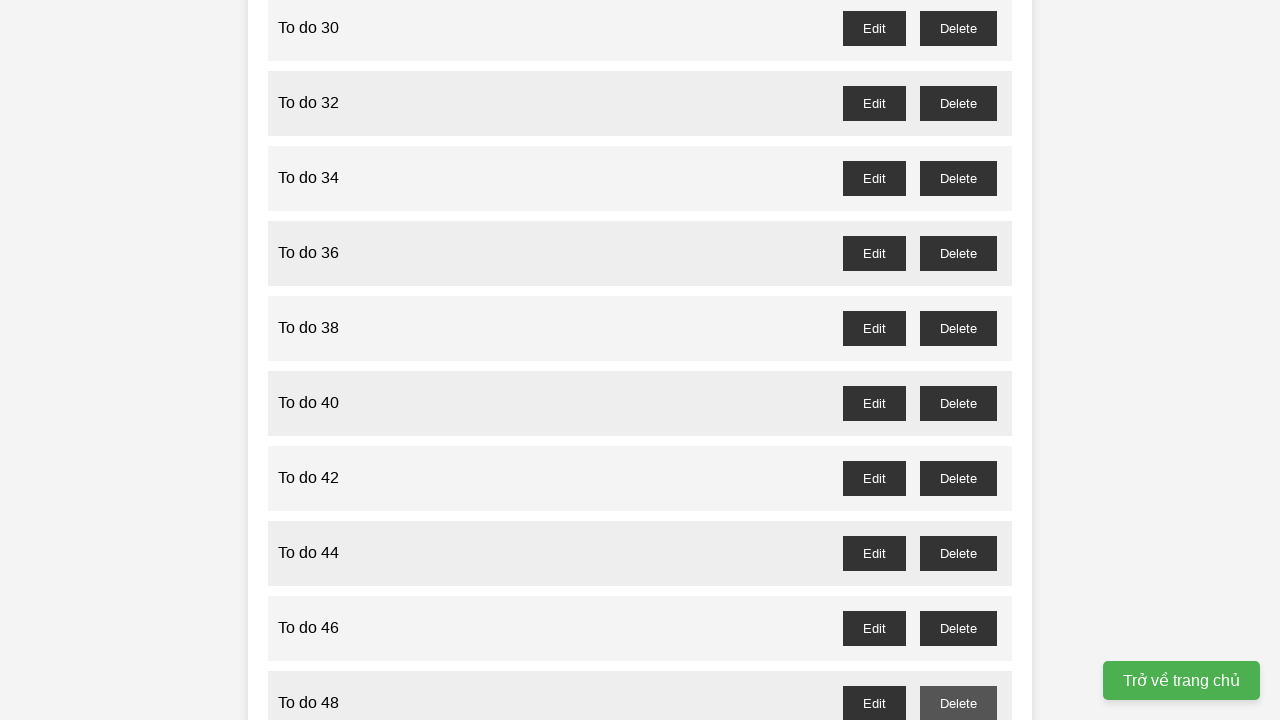

Clicked delete button for task 49 at (958, 360) on //button[@id="to-do-49-delete"]
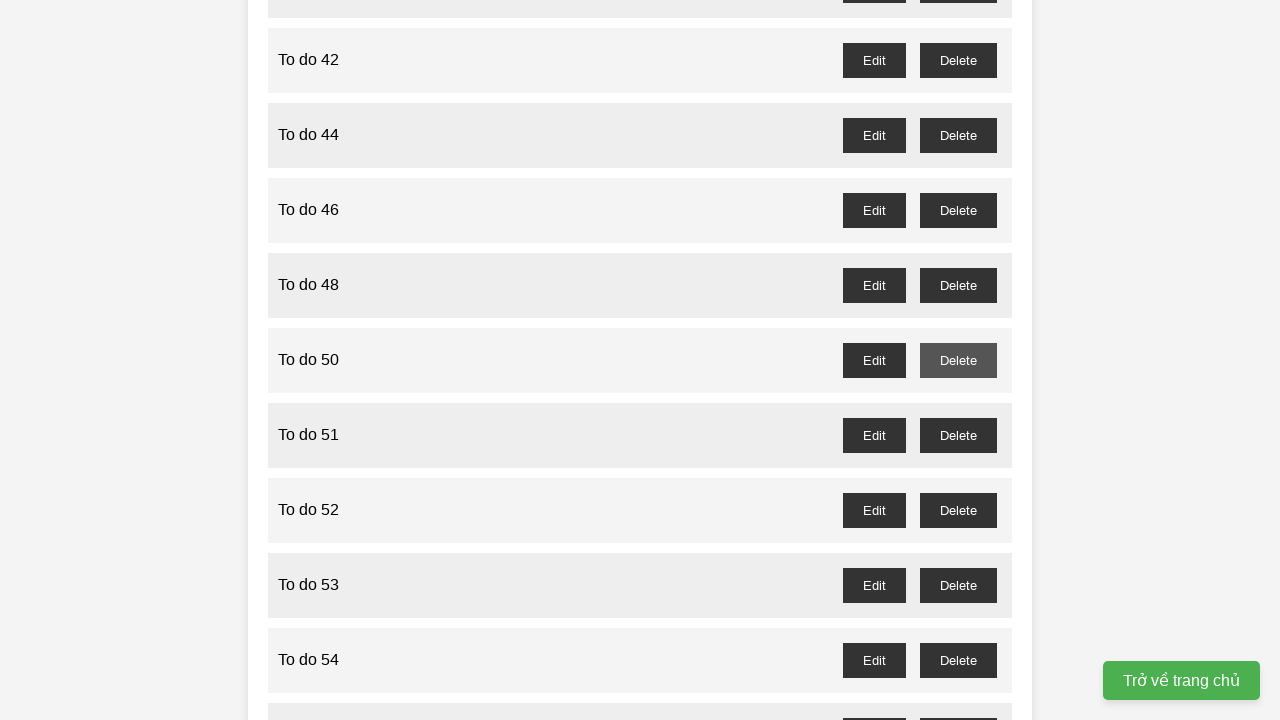

Waited 100ms for task 49 deletion to complete
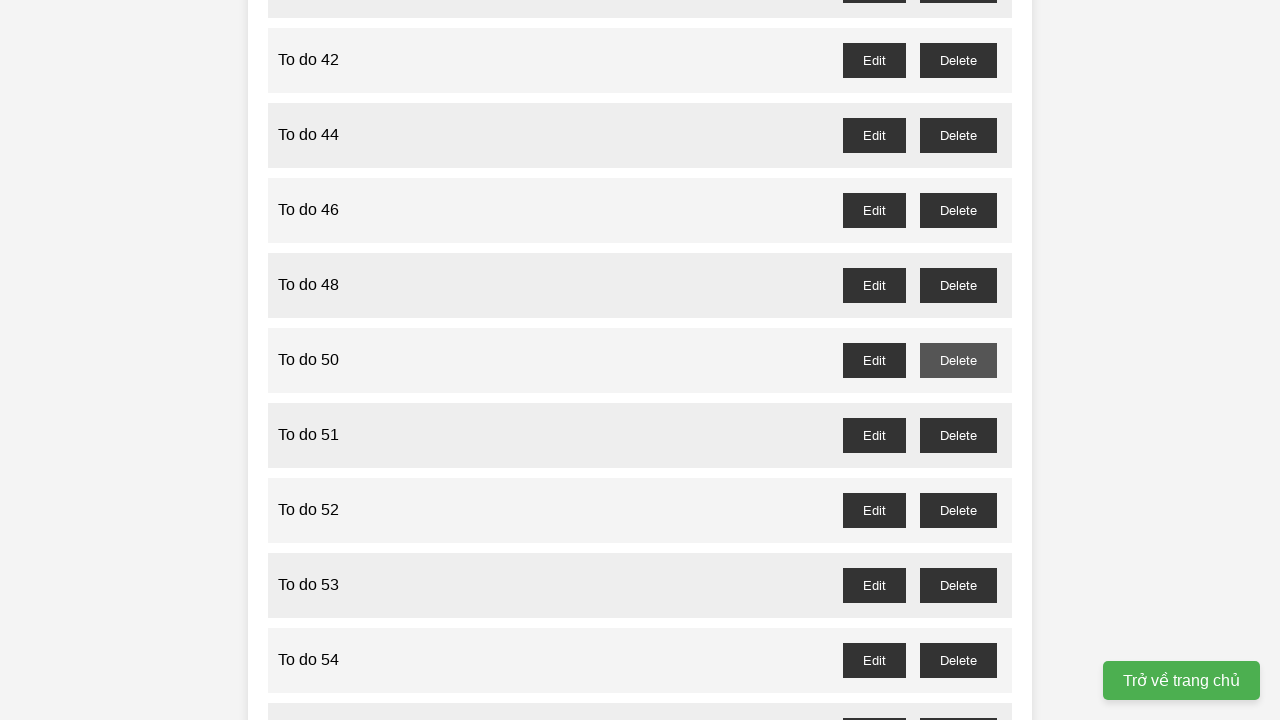

Clicked delete button for task 51 at (958, 435) on //button[@id="to-do-51-delete"]
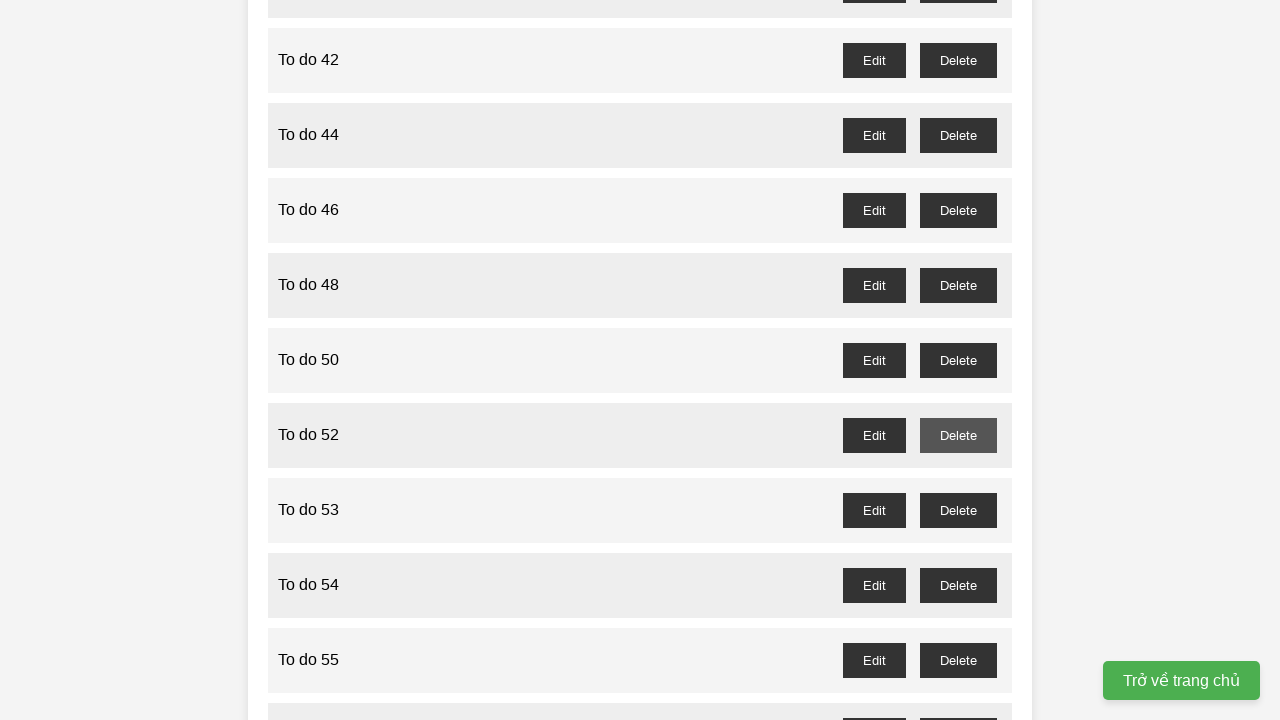

Waited 100ms for task 51 deletion to complete
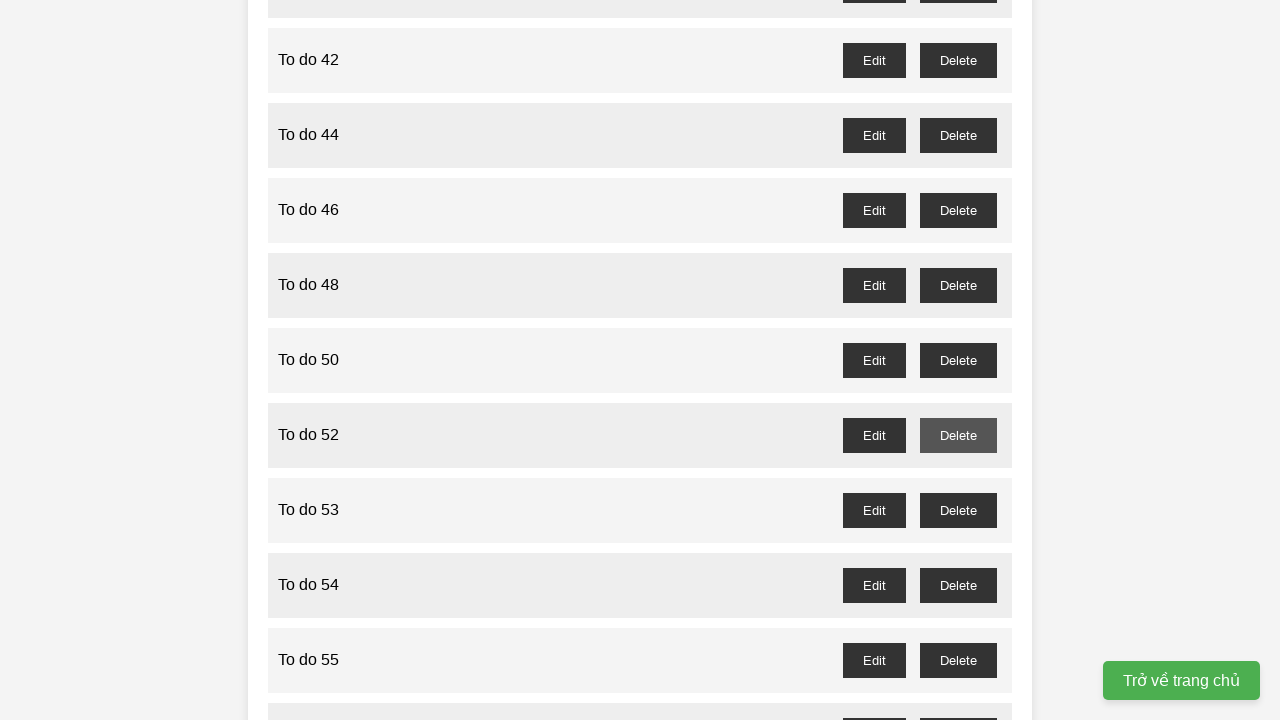

Clicked delete button for task 53 at (958, 510) on //button[@id="to-do-53-delete"]
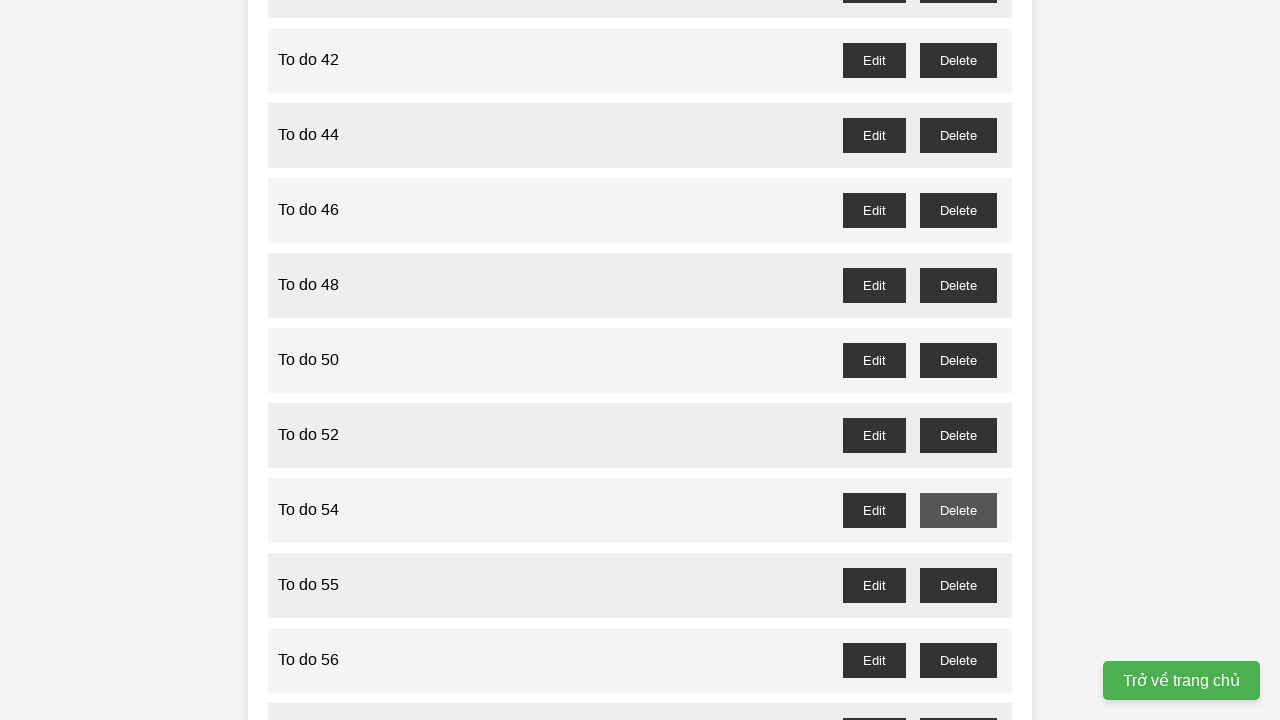

Waited 100ms for task 53 deletion to complete
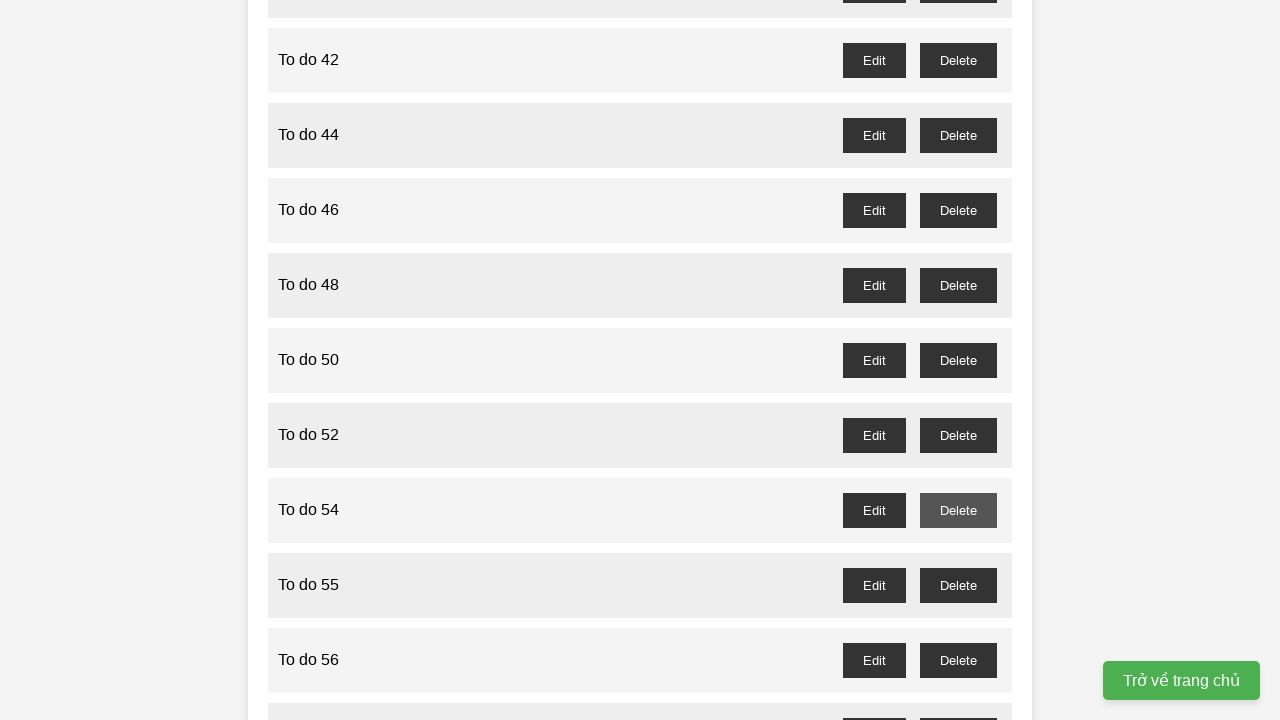

Clicked delete button for task 55 at (958, 585) on //button[@id="to-do-55-delete"]
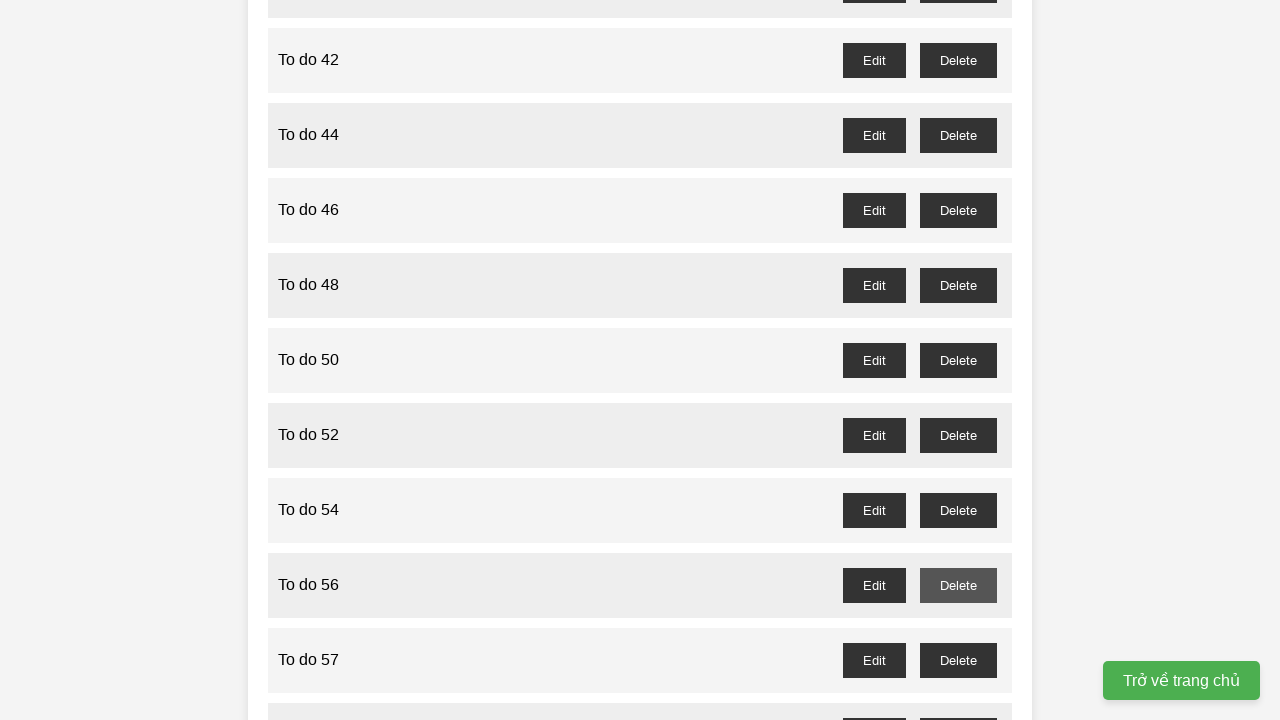

Waited 100ms for task 55 deletion to complete
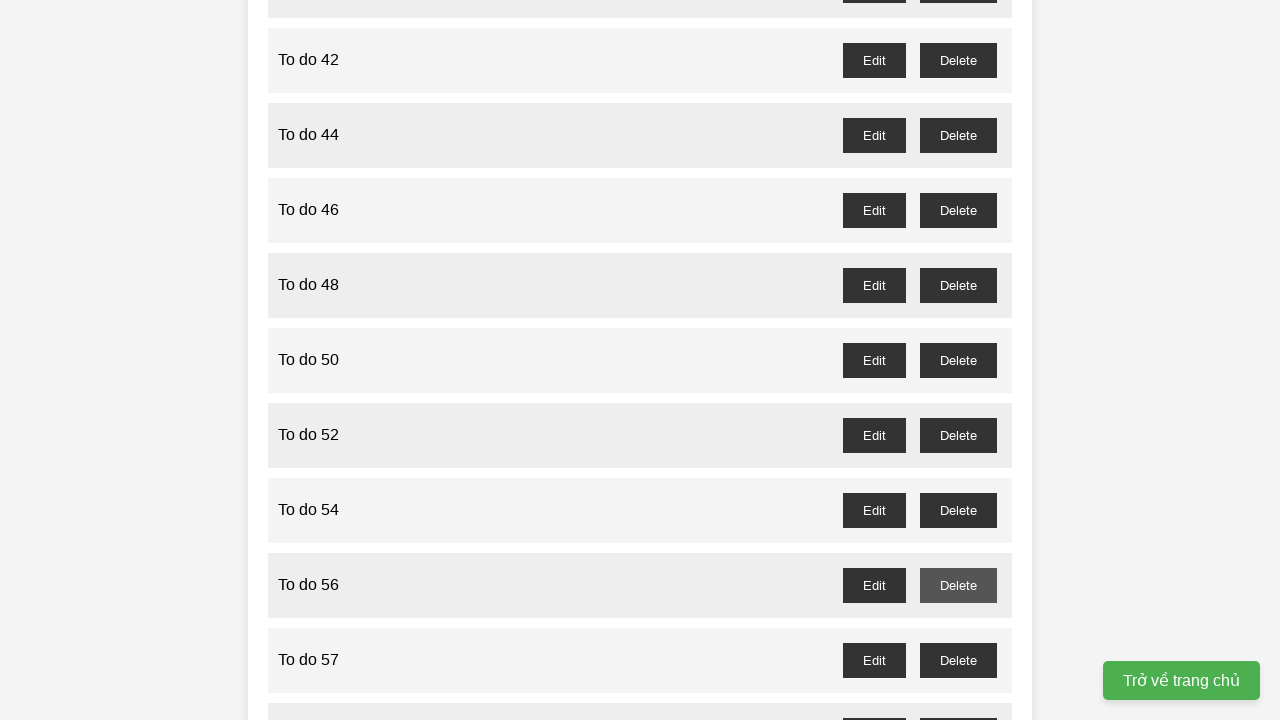

Clicked delete button for task 57 at (958, 660) on //button[@id="to-do-57-delete"]
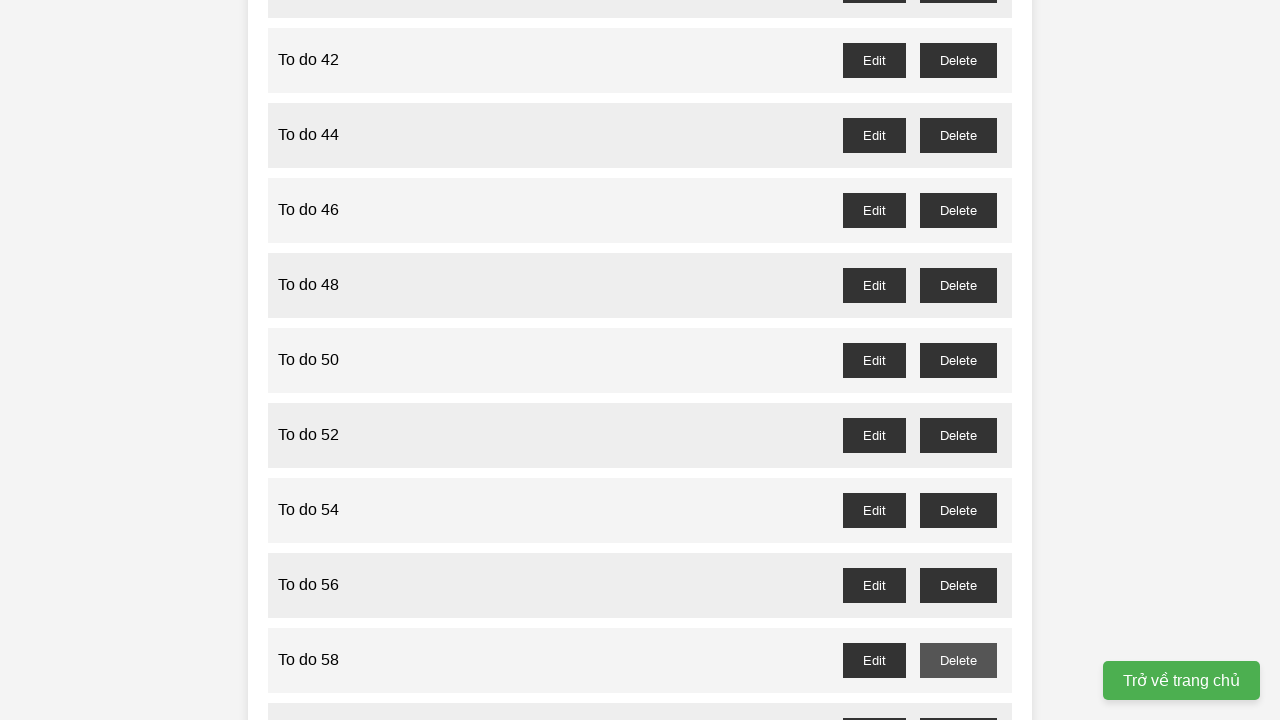

Waited 100ms for task 57 deletion to complete
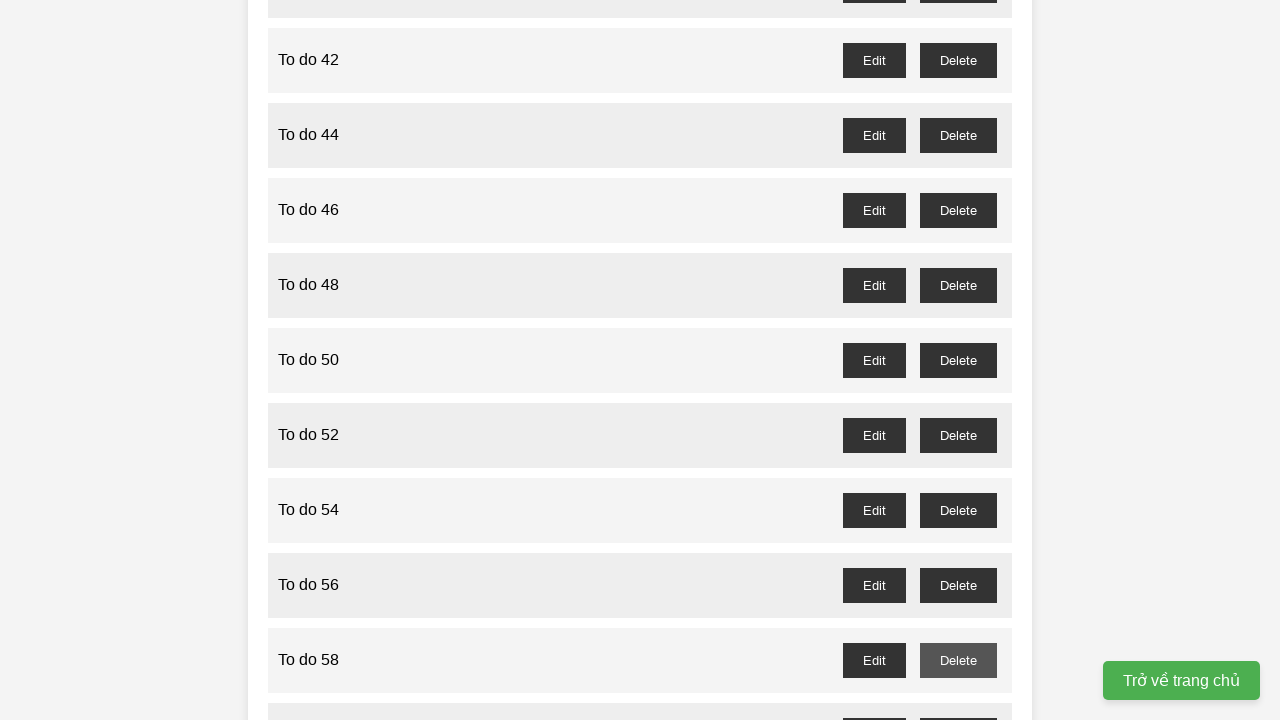

Clicked delete button for task 59 at (958, 703) on //button[@id="to-do-59-delete"]
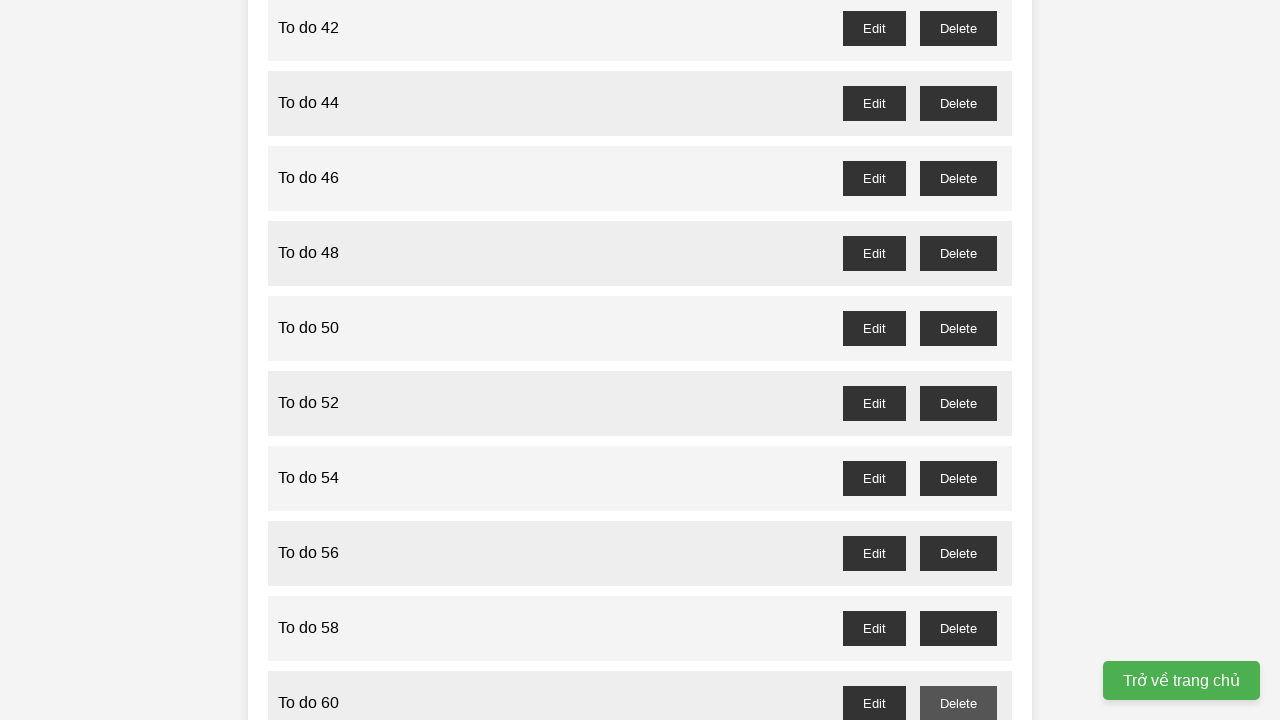

Waited 100ms for task 59 deletion to complete
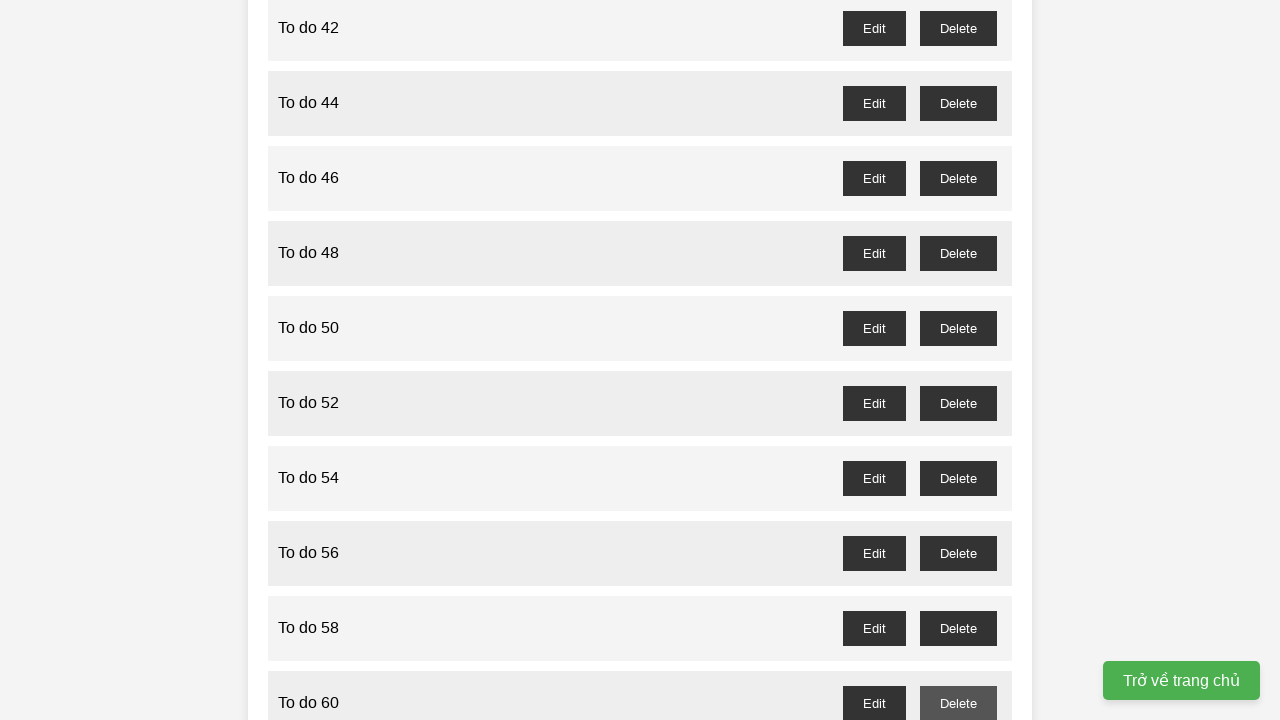

Clicked delete button for task 61 at (958, 360) on //button[@id="to-do-61-delete"]
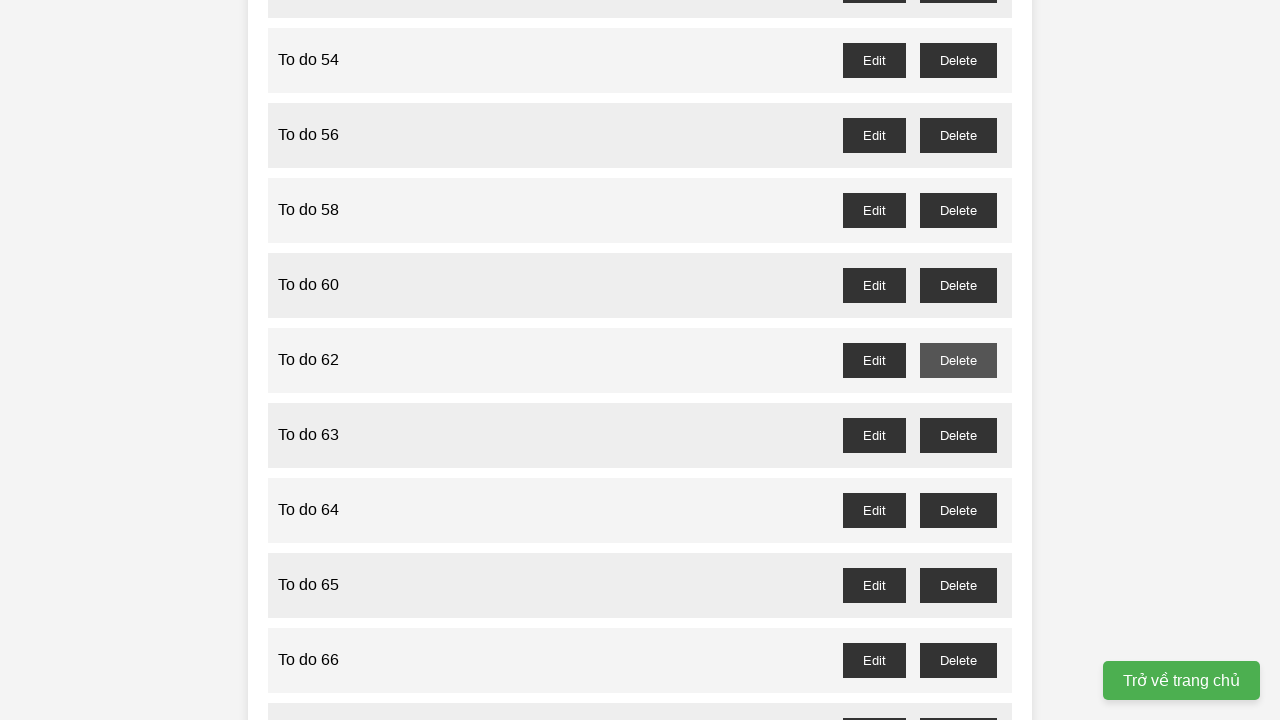

Waited 100ms for task 61 deletion to complete
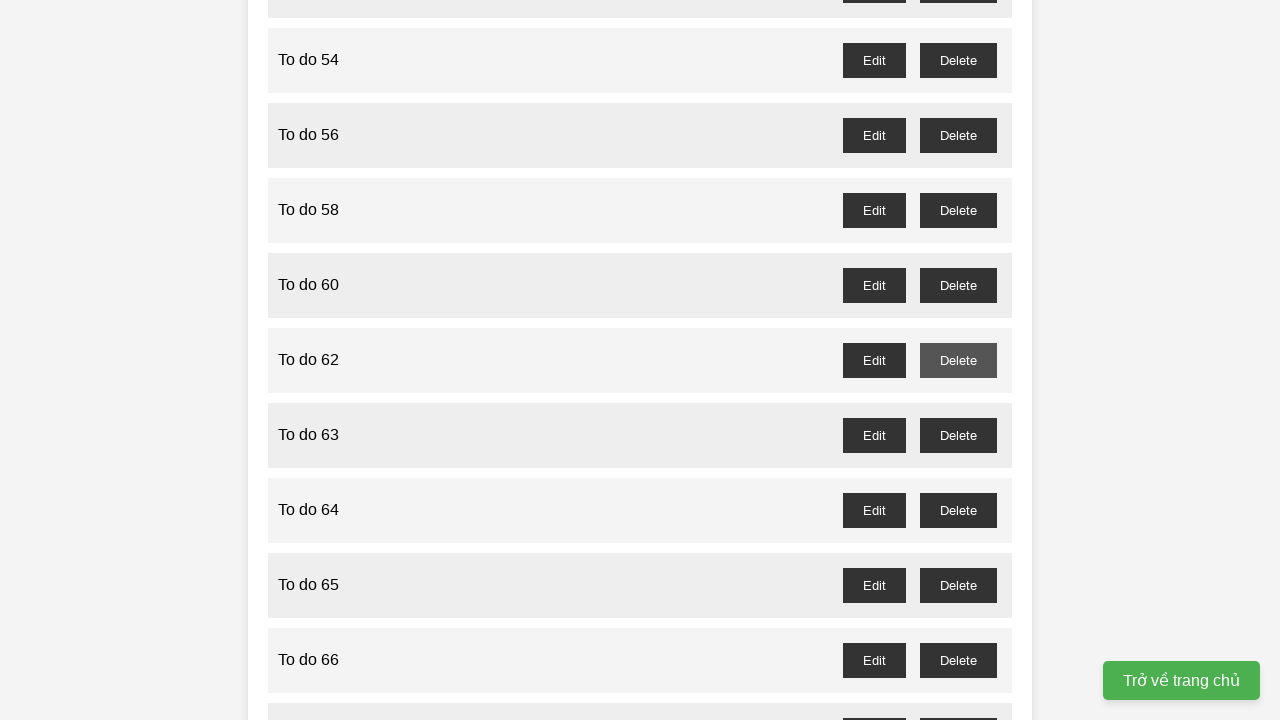

Clicked delete button for task 63 at (958, 435) on //button[@id="to-do-63-delete"]
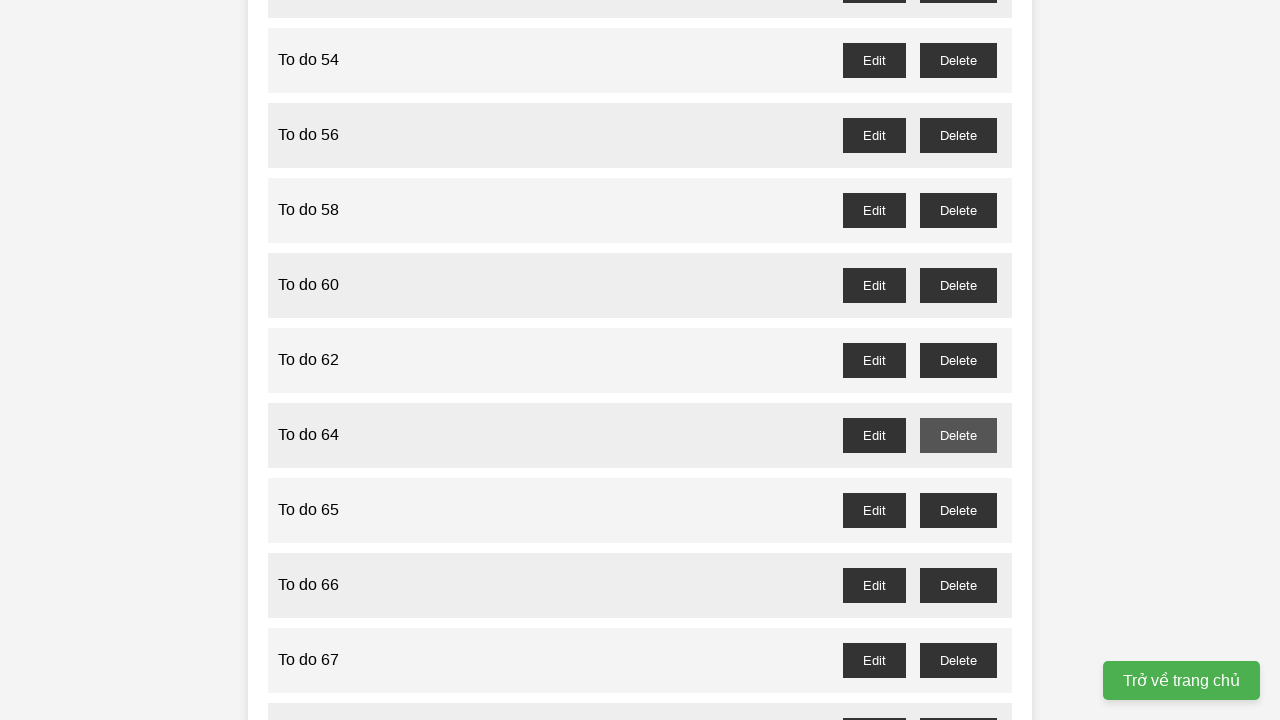

Waited 100ms for task 63 deletion to complete
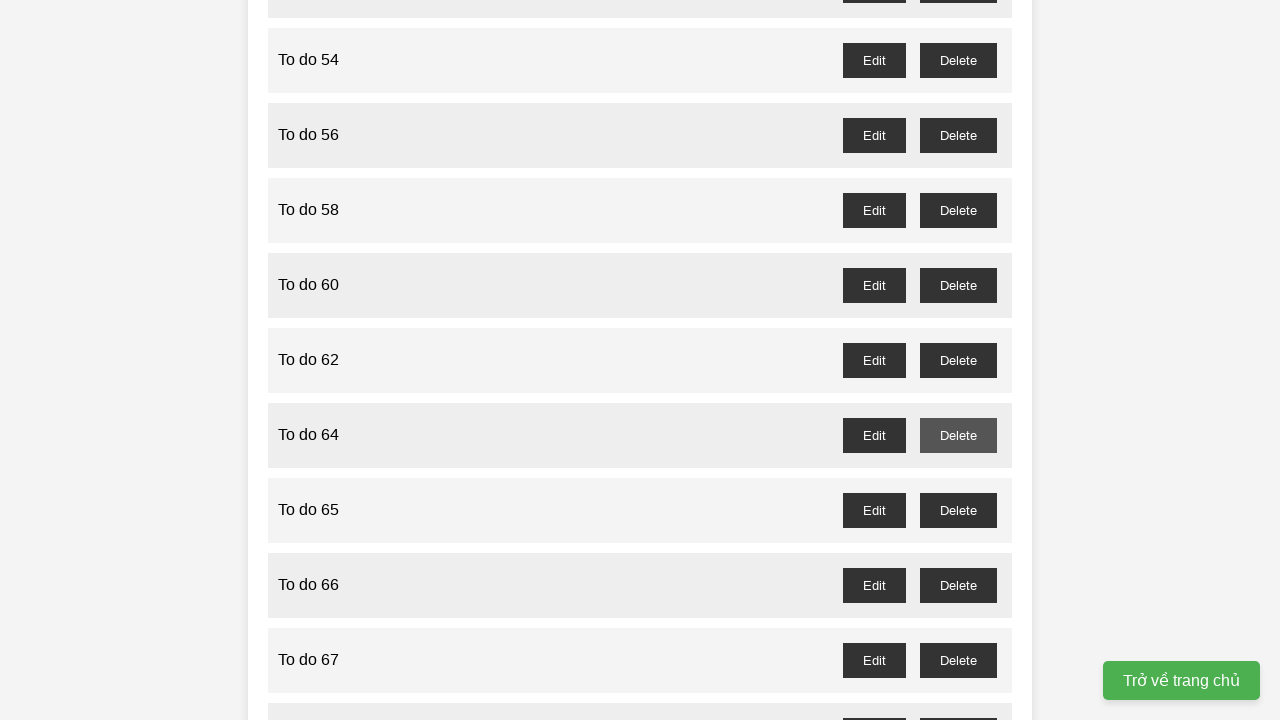

Clicked delete button for task 65 at (958, 510) on //button[@id="to-do-65-delete"]
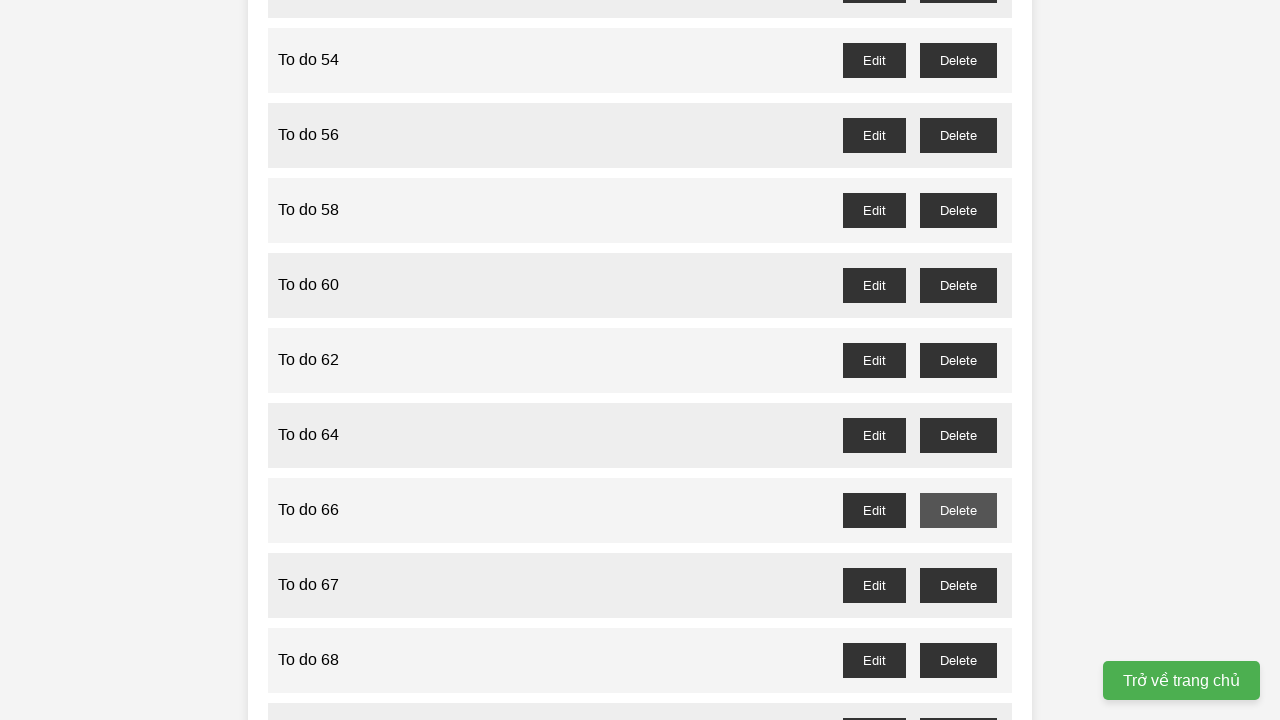

Waited 100ms for task 65 deletion to complete
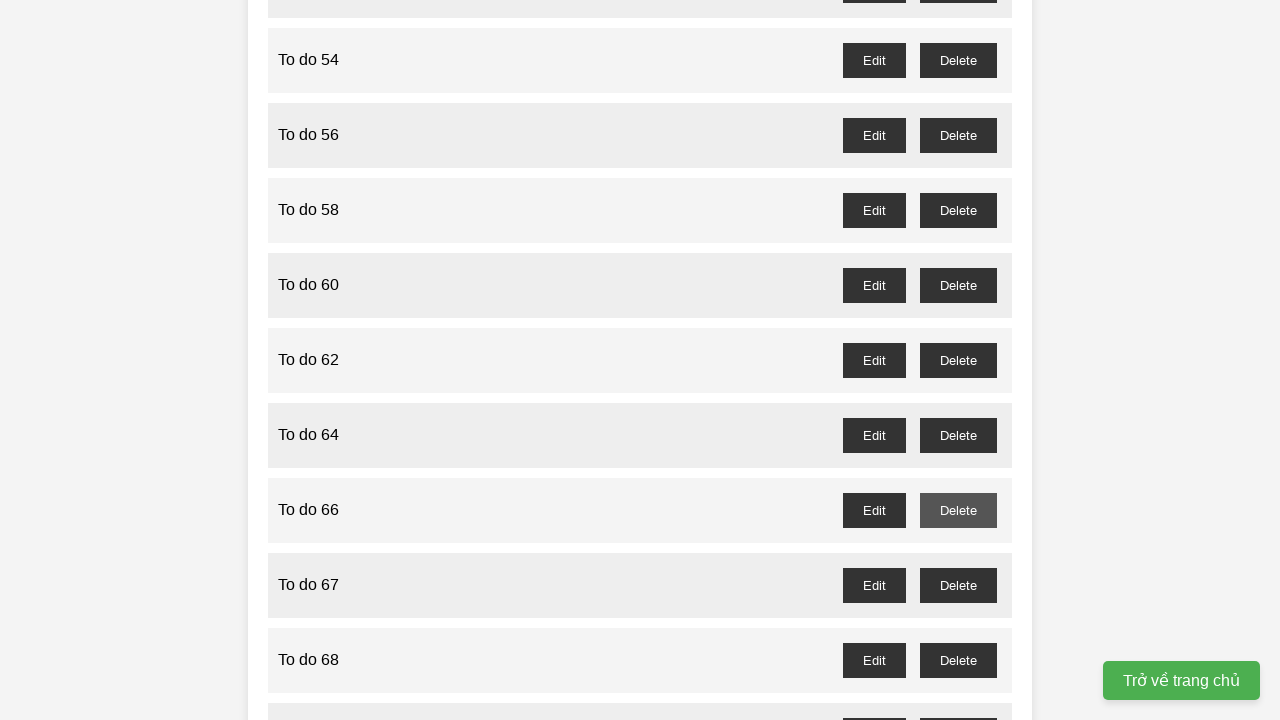

Clicked delete button for task 67 at (958, 585) on //button[@id="to-do-67-delete"]
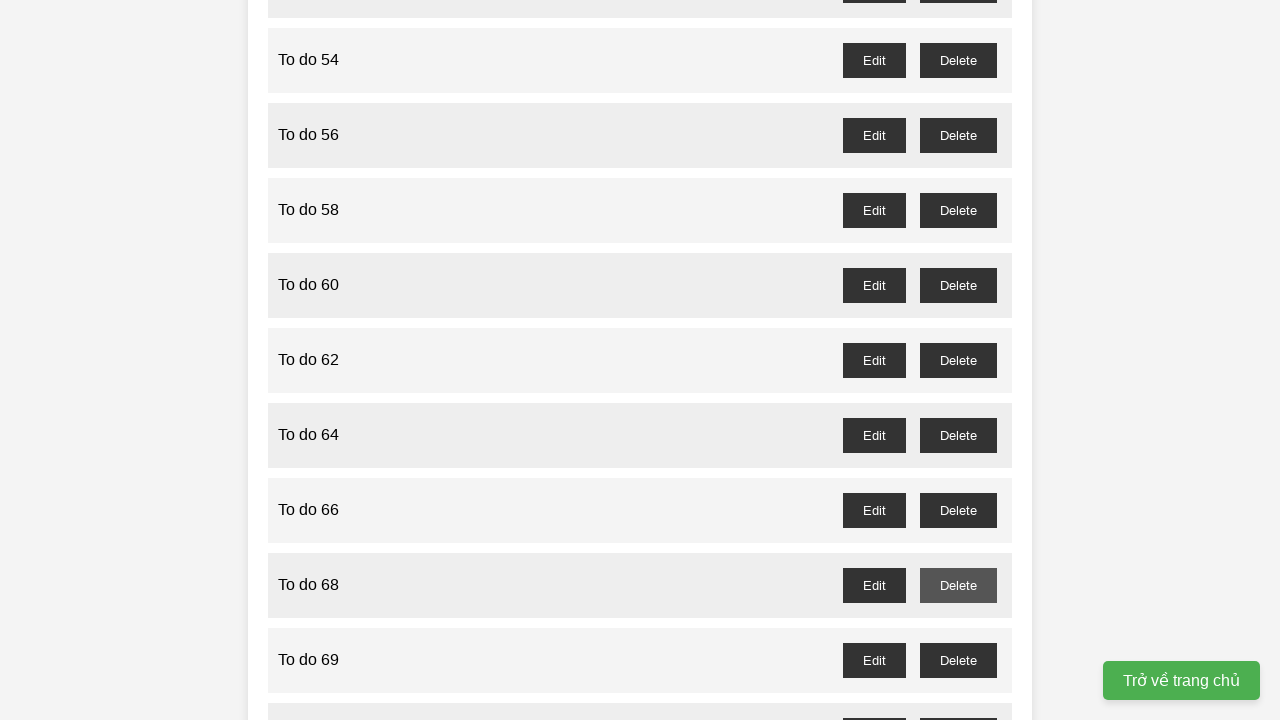

Waited 100ms for task 67 deletion to complete
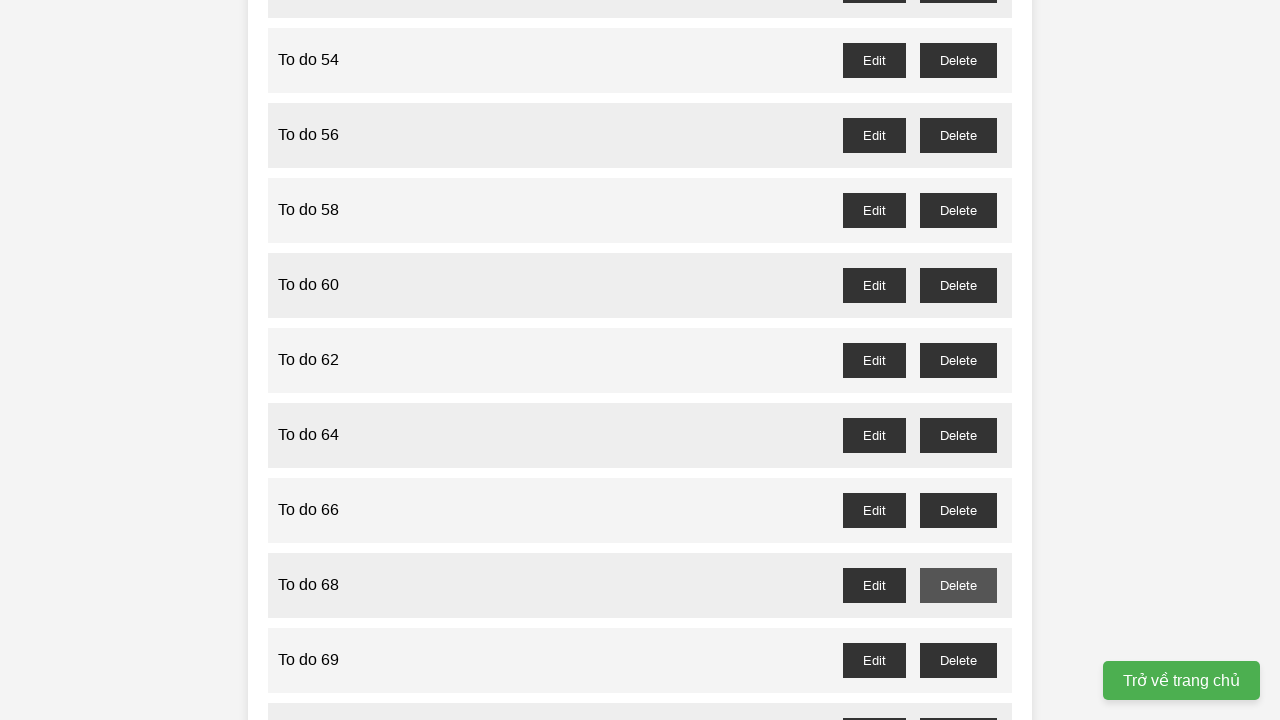

Clicked delete button for task 69 at (958, 660) on //button[@id="to-do-69-delete"]
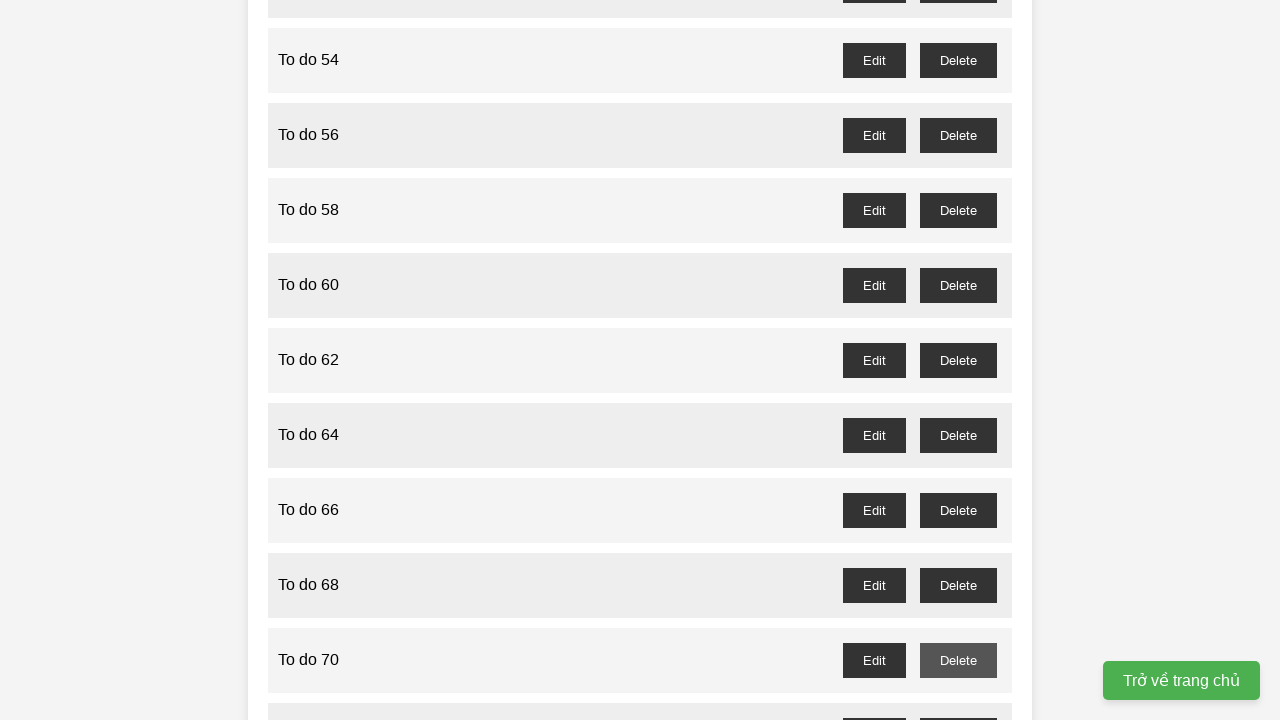

Waited 100ms for task 69 deletion to complete
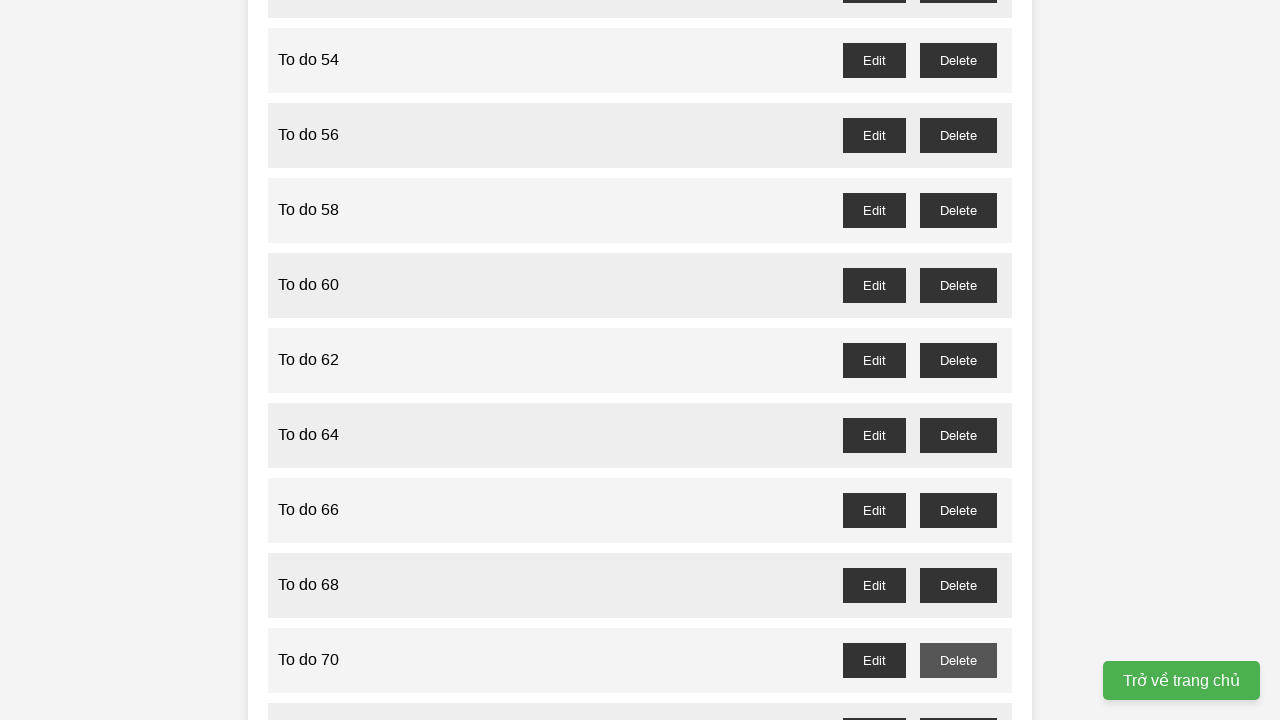

Clicked delete button for task 71 at (958, 703) on //button[@id="to-do-71-delete"]
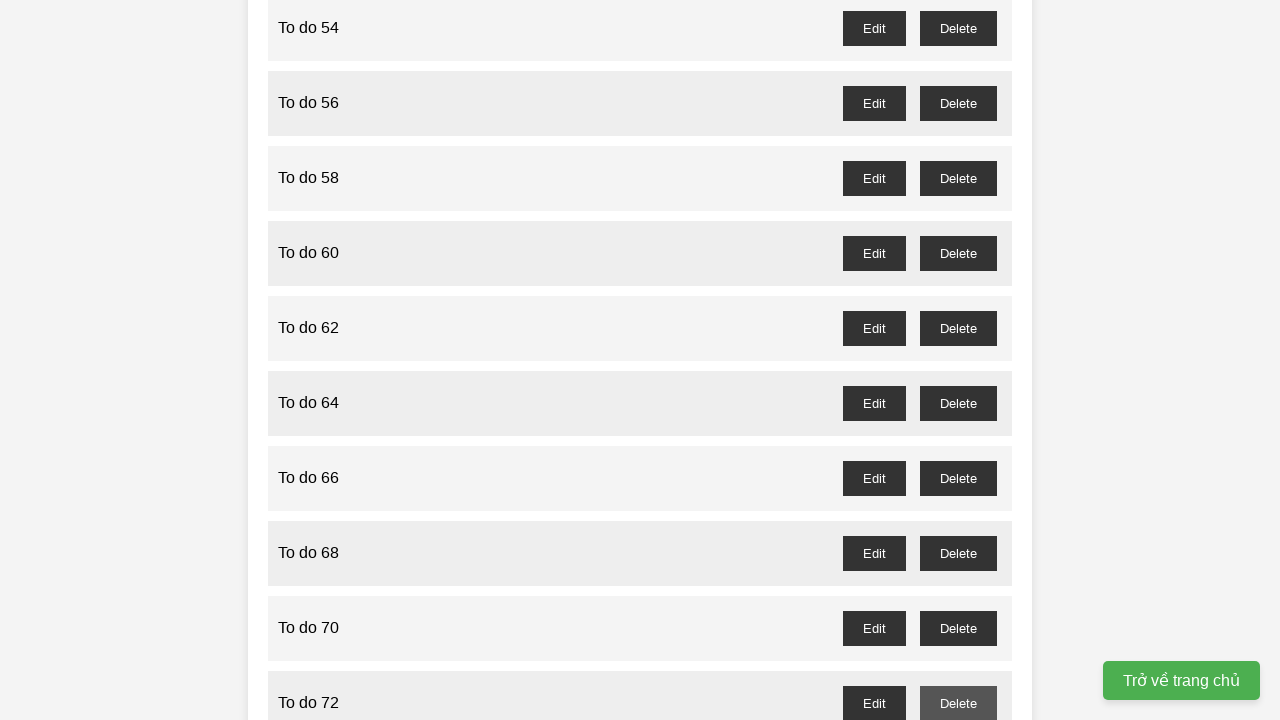

Waited 100ms for task 71 deletion to complete
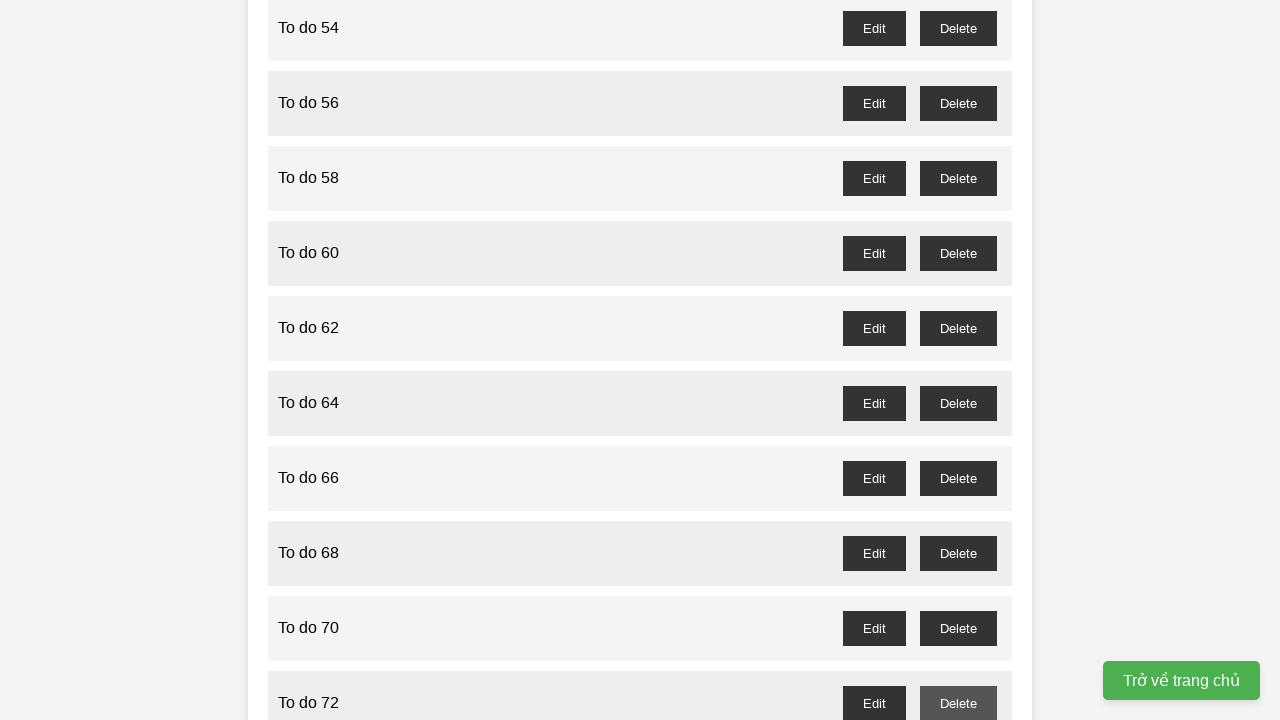

Clicked delete button for task 73 at (958, 360) on //button[@id="to-do-73-delete"]
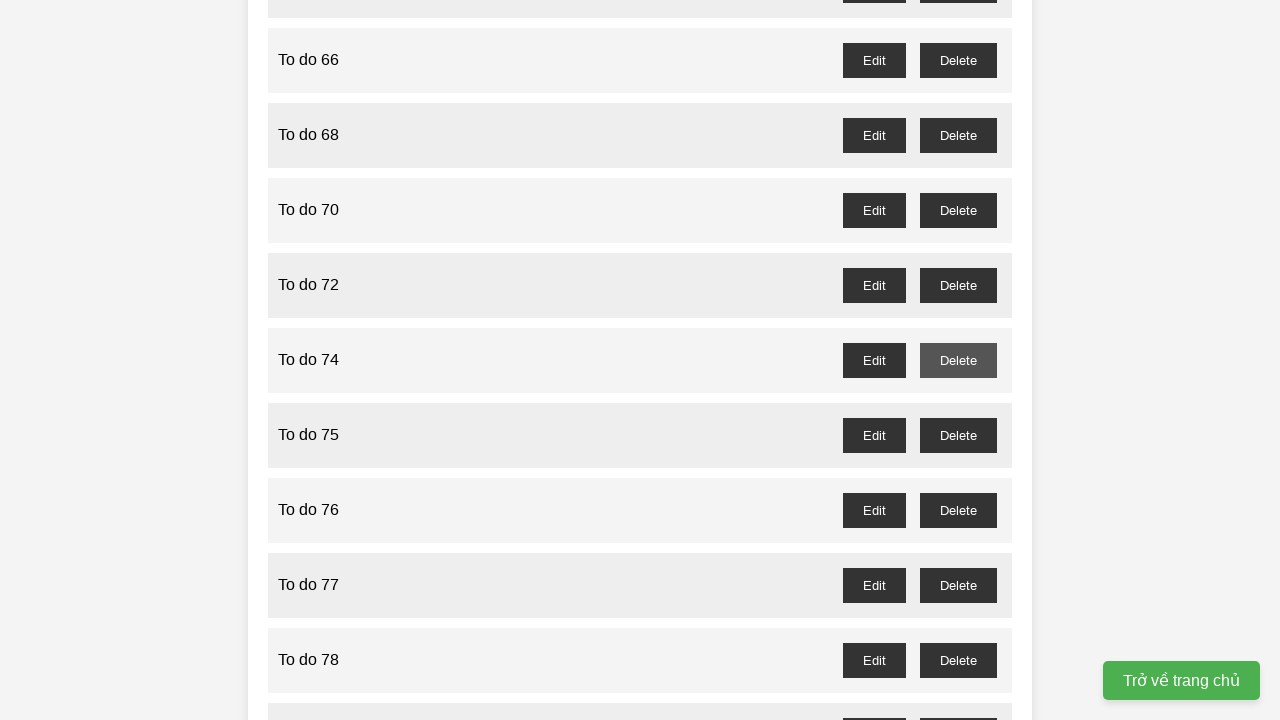

Waited 100ms for task 73 deletion to complete
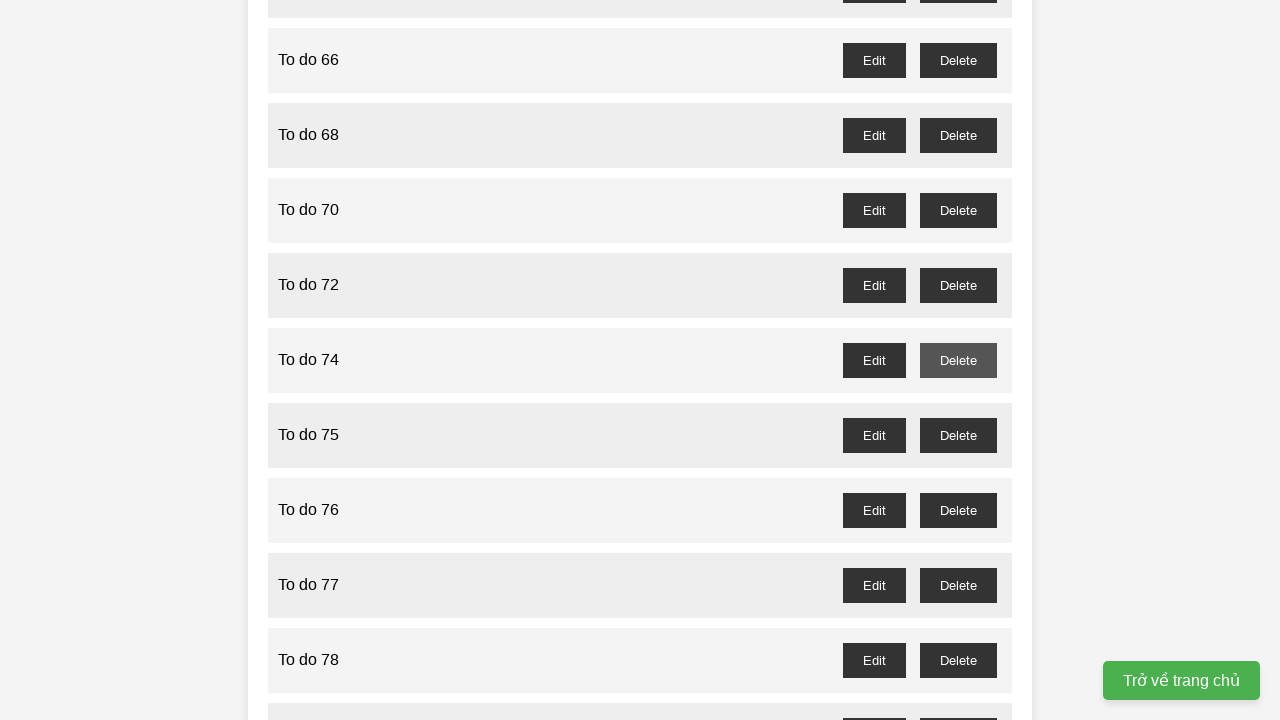

Clicked delete button for task 75 at (958, 435) on //button[@id="to-do-75-delete"]
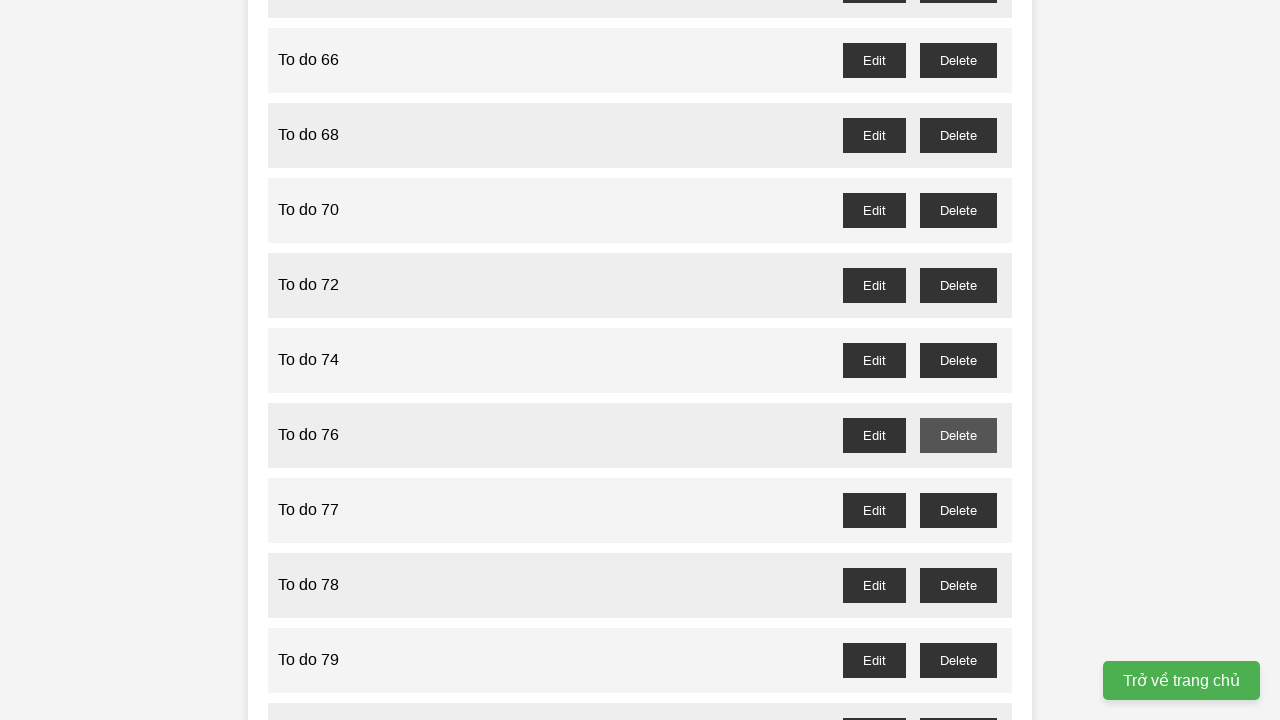

Waited 100ms for task 75 deletion to complete
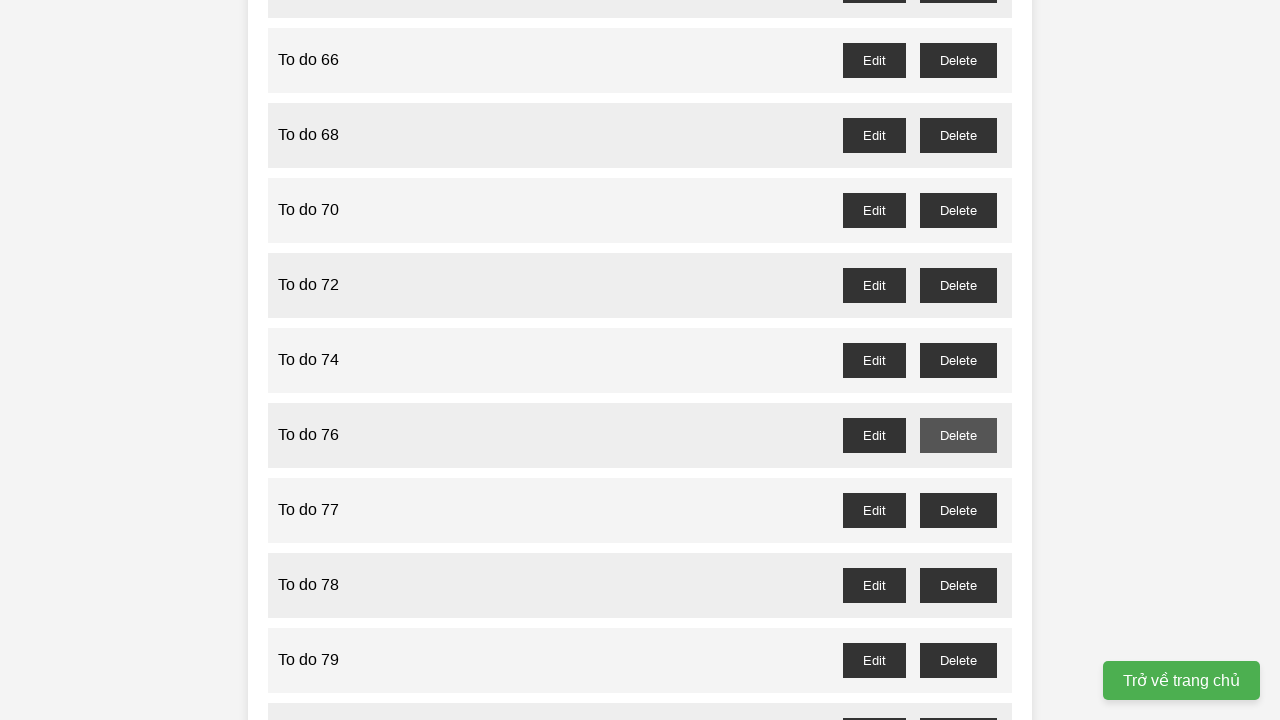

Clicked delete button for task 77 at (958, 510) on //button[@id="to-do-77-delete"]
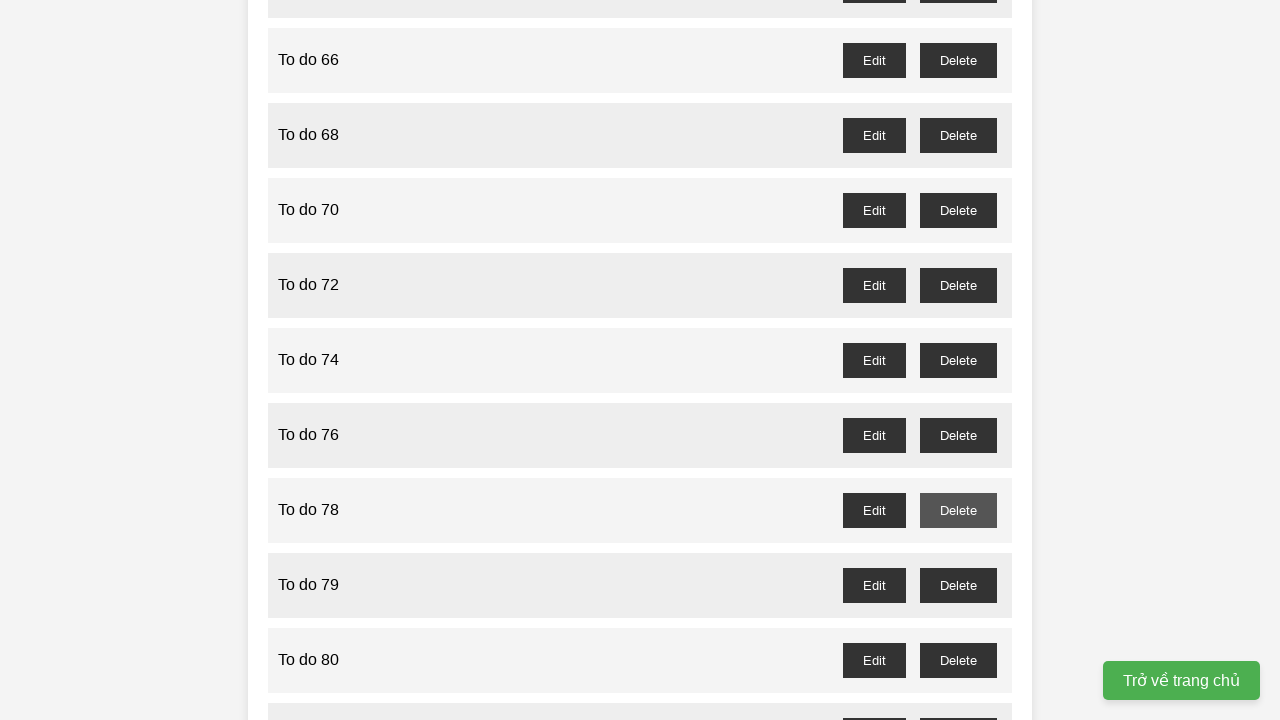

Waited 100ms for task 77 deletion to complete
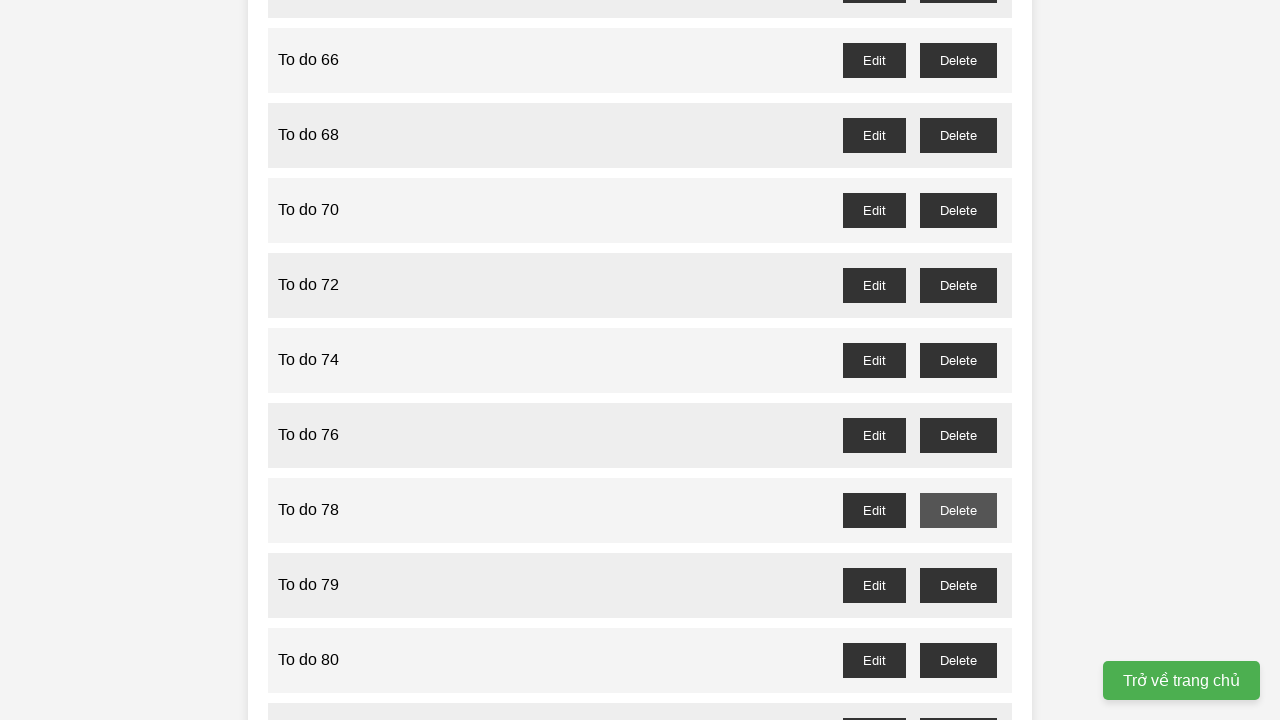

Clicked delete button for task 79 at (958, 585) on //button[@id="to-do-79-delete"]
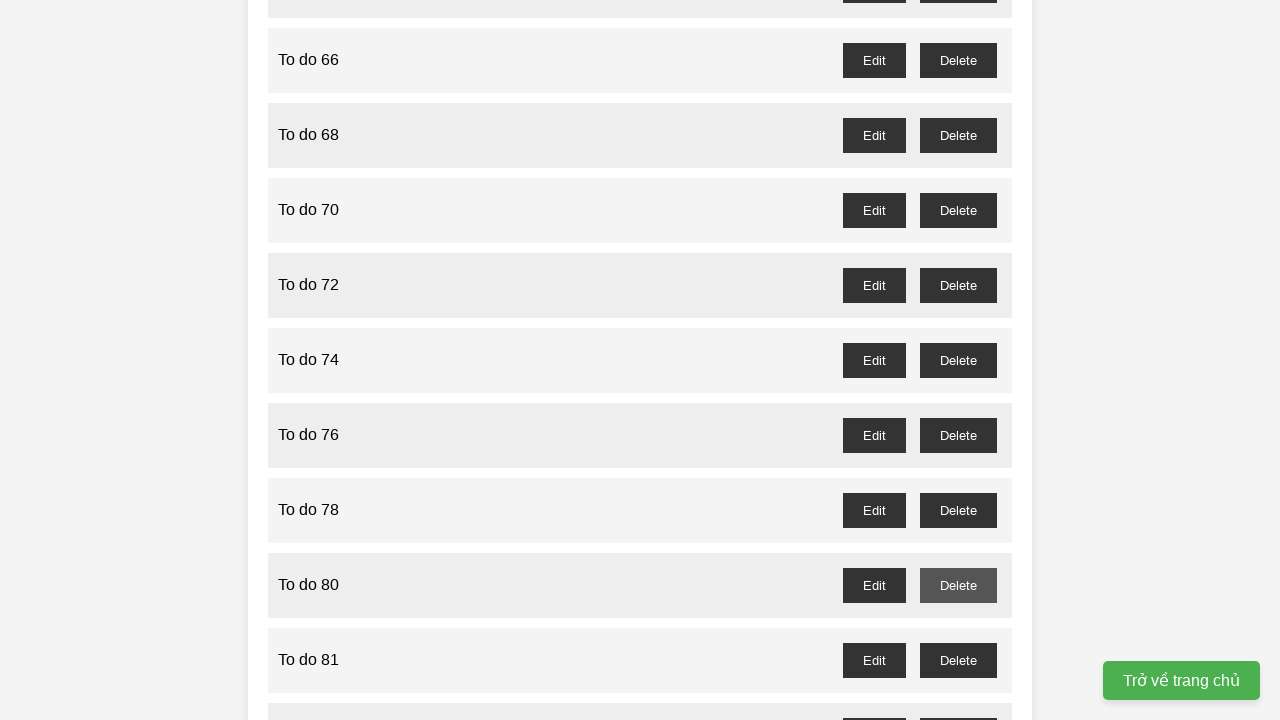

Waited 100ms for task 79 deletion to complete
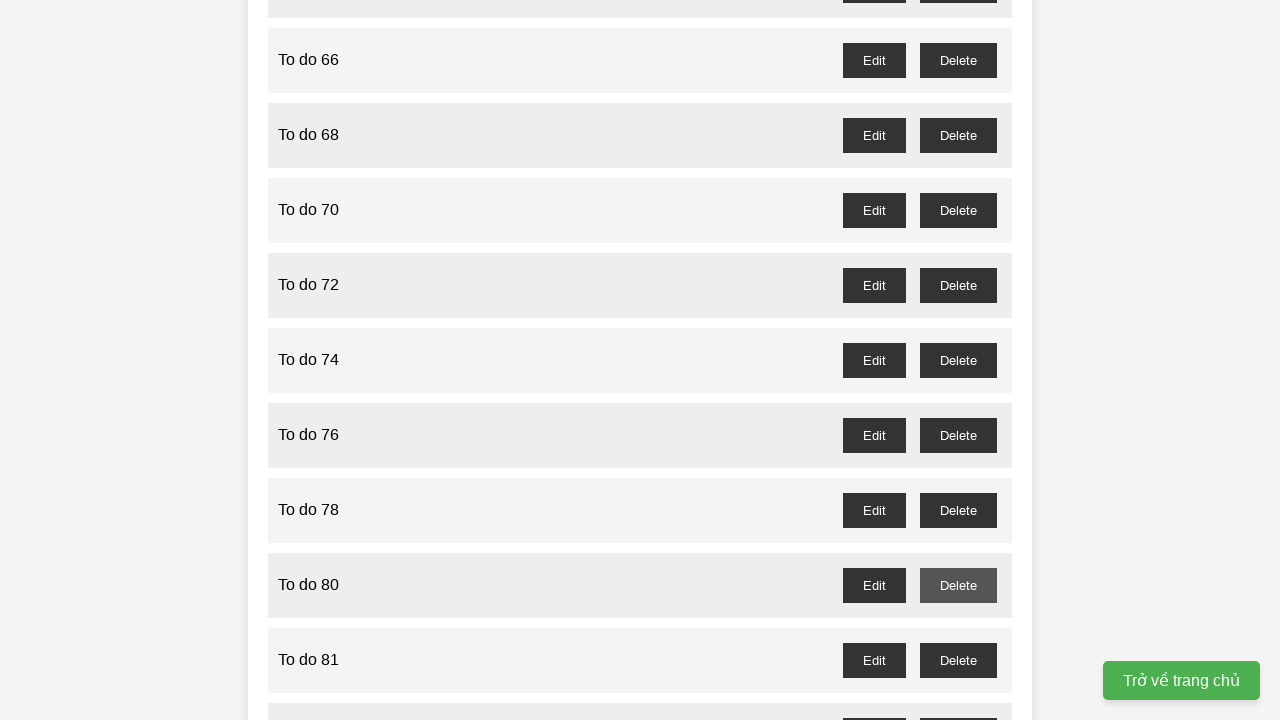

Clicked delete button for task 81 at (958, 660) on //button[@id="to-do-81-delete"]
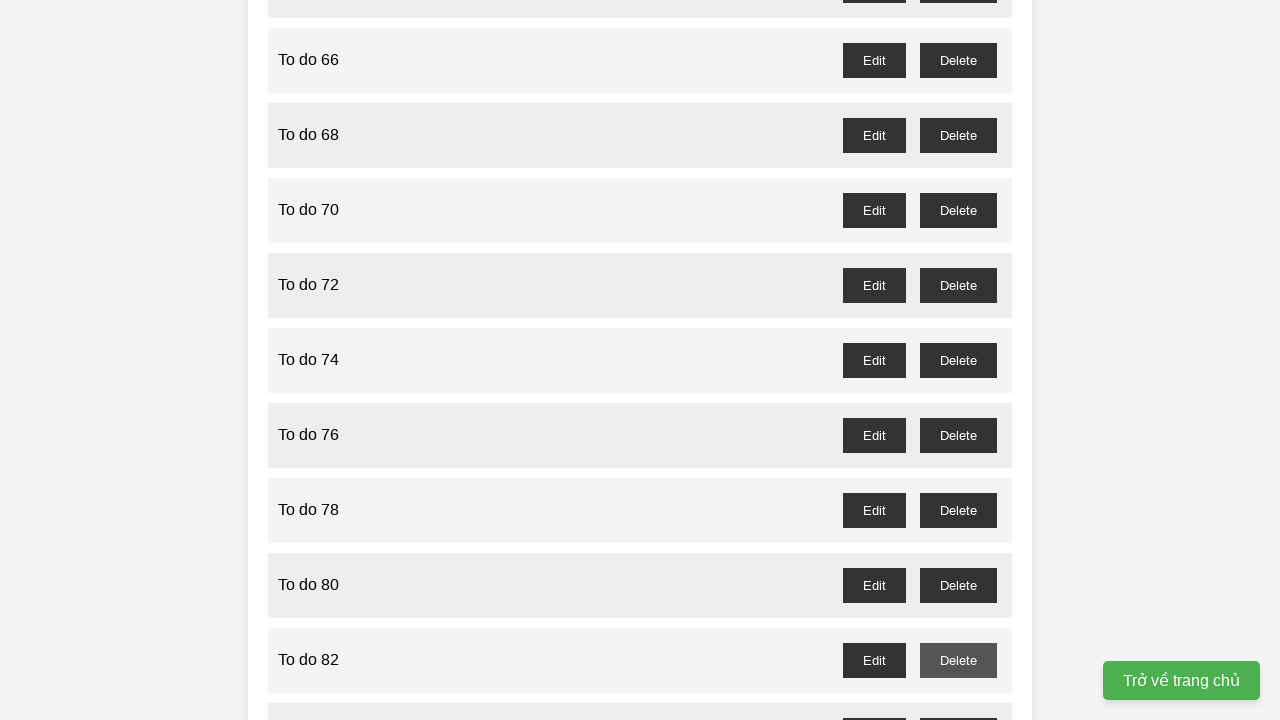

Waited 100ms for task 81 deletion to complete
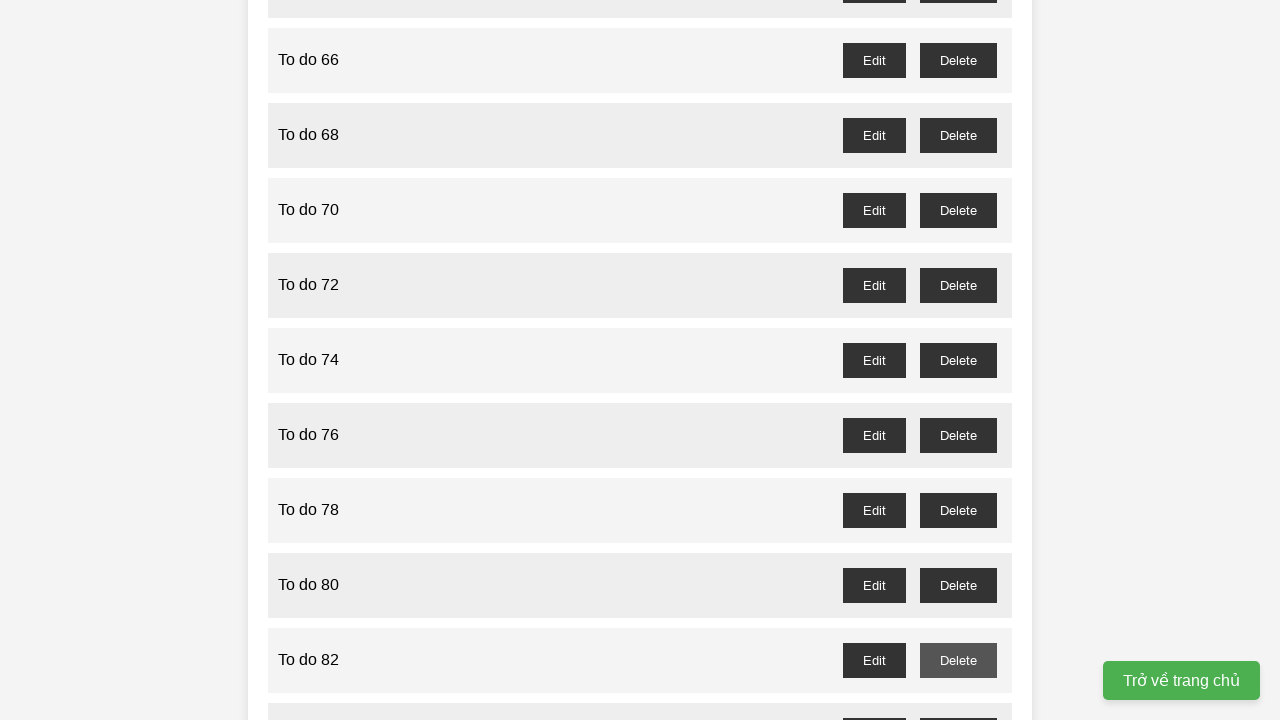

Clicked delete button for task 83 at (958, 703) on //button[@id="to-do-83-delete"]
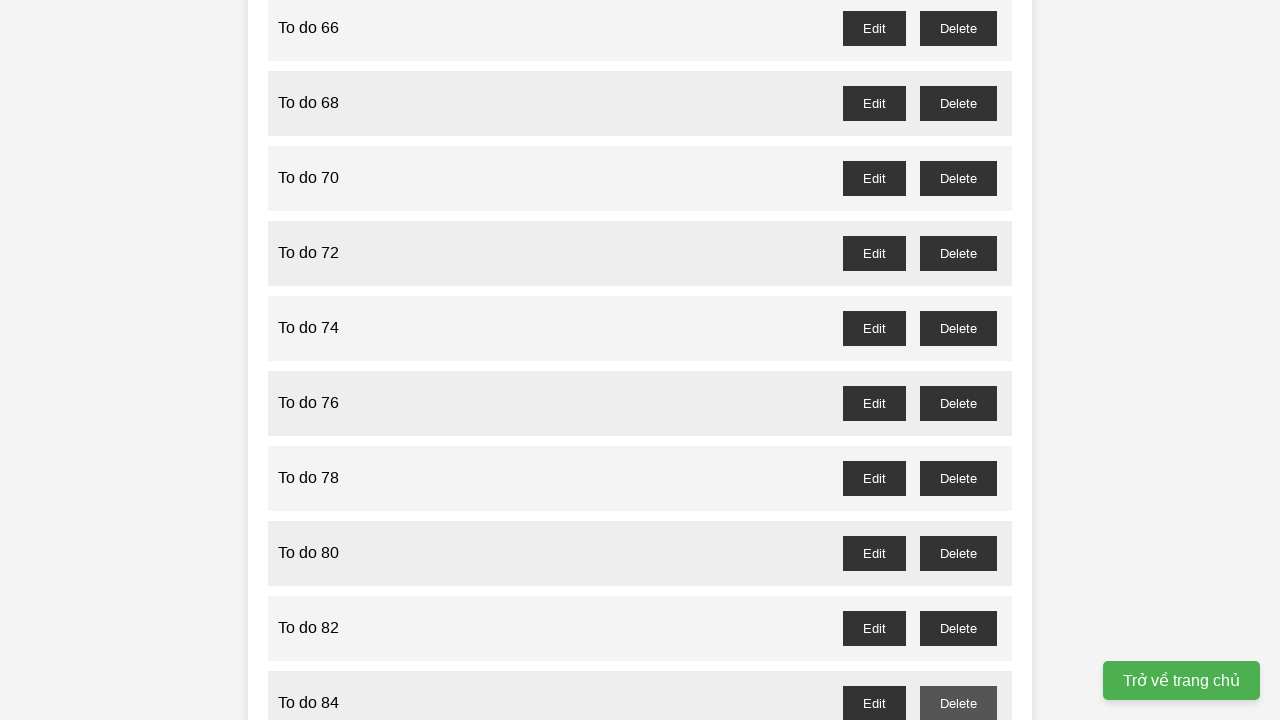

Waited 100ms for task 83 deletion to complete
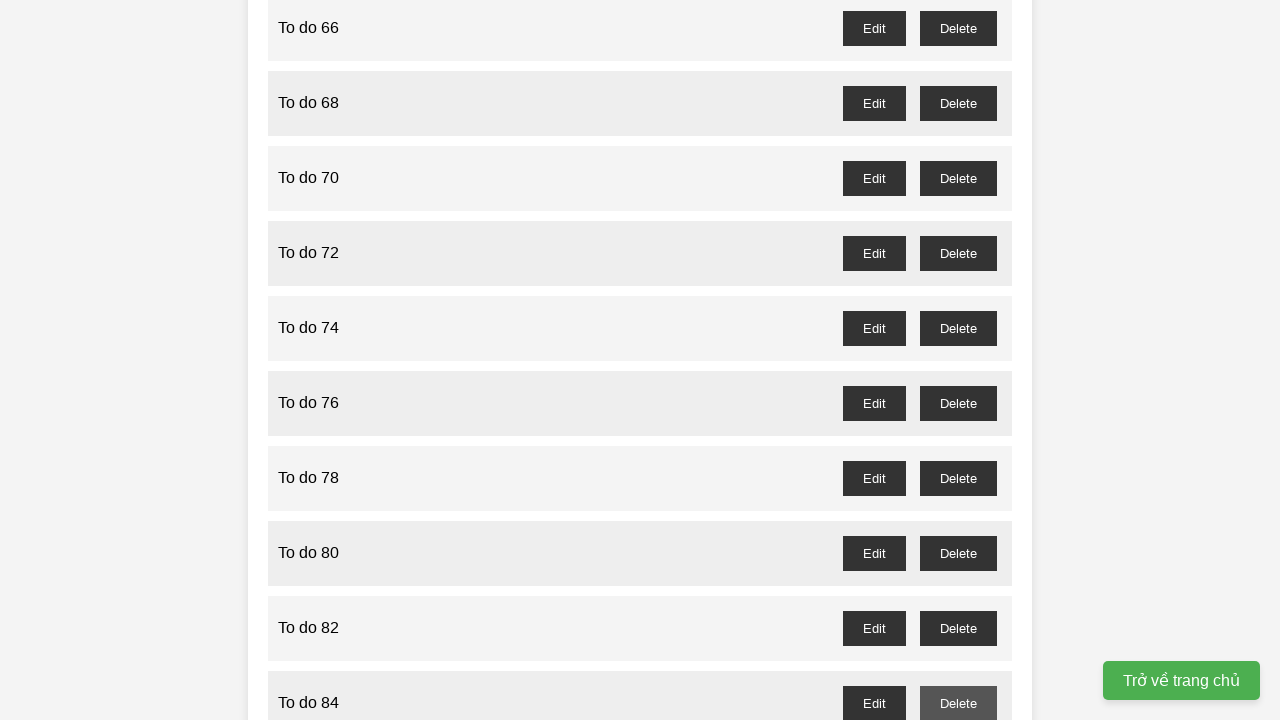

Clicked delete button for task 85 at (958, 360) on //button[@id="to-do-85-delete"]
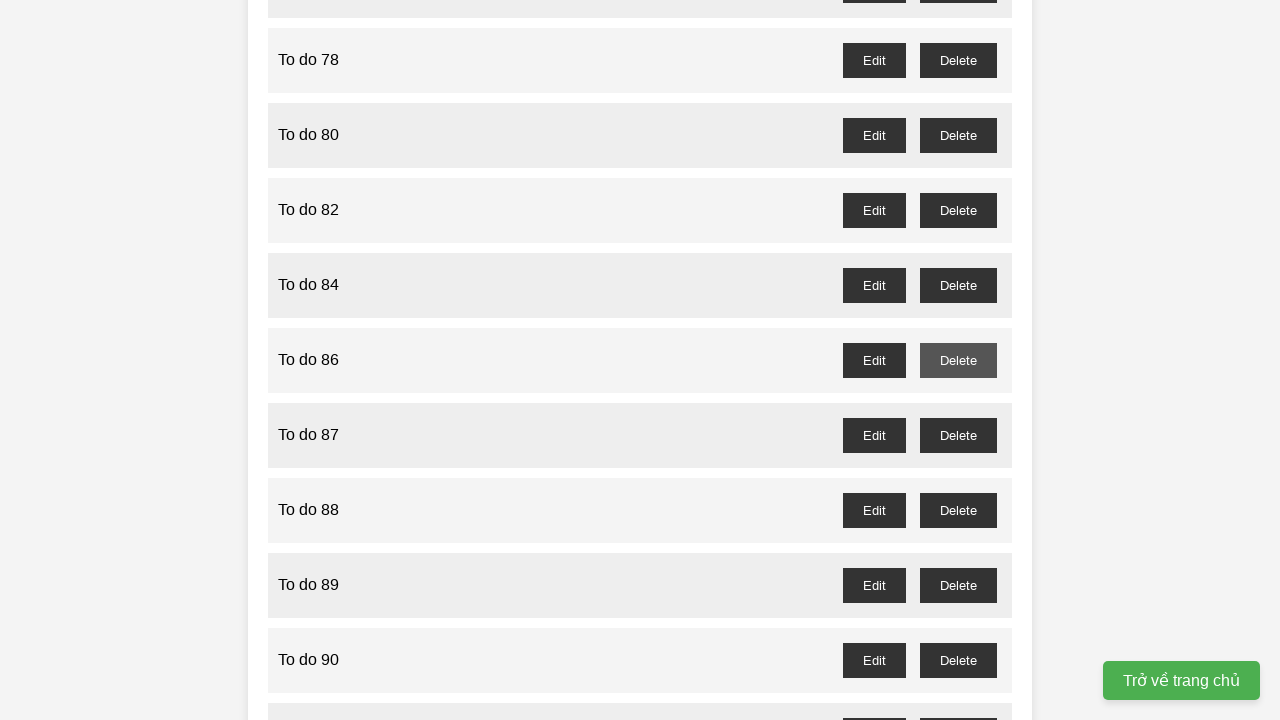

Waited 100ms for task 85 deletion to complete
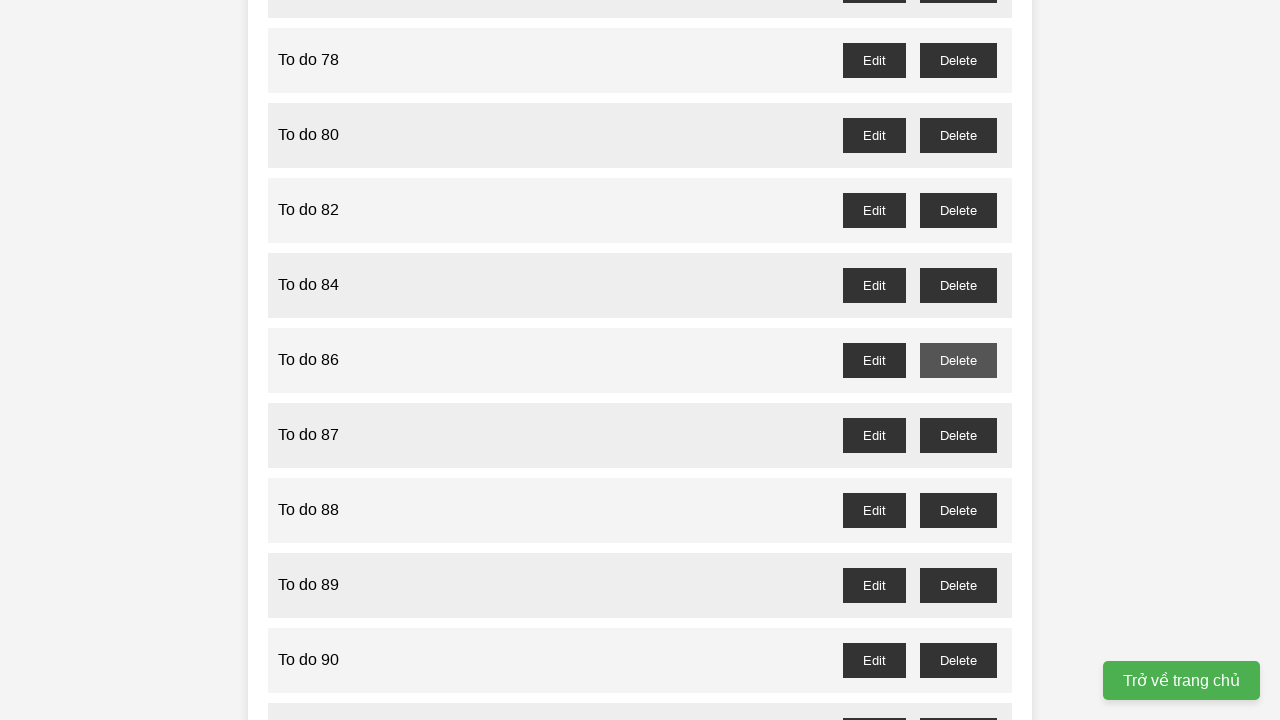

Clicked delete button for task 87 at (958, 435) on //button[@id="to-do-87-delete"]
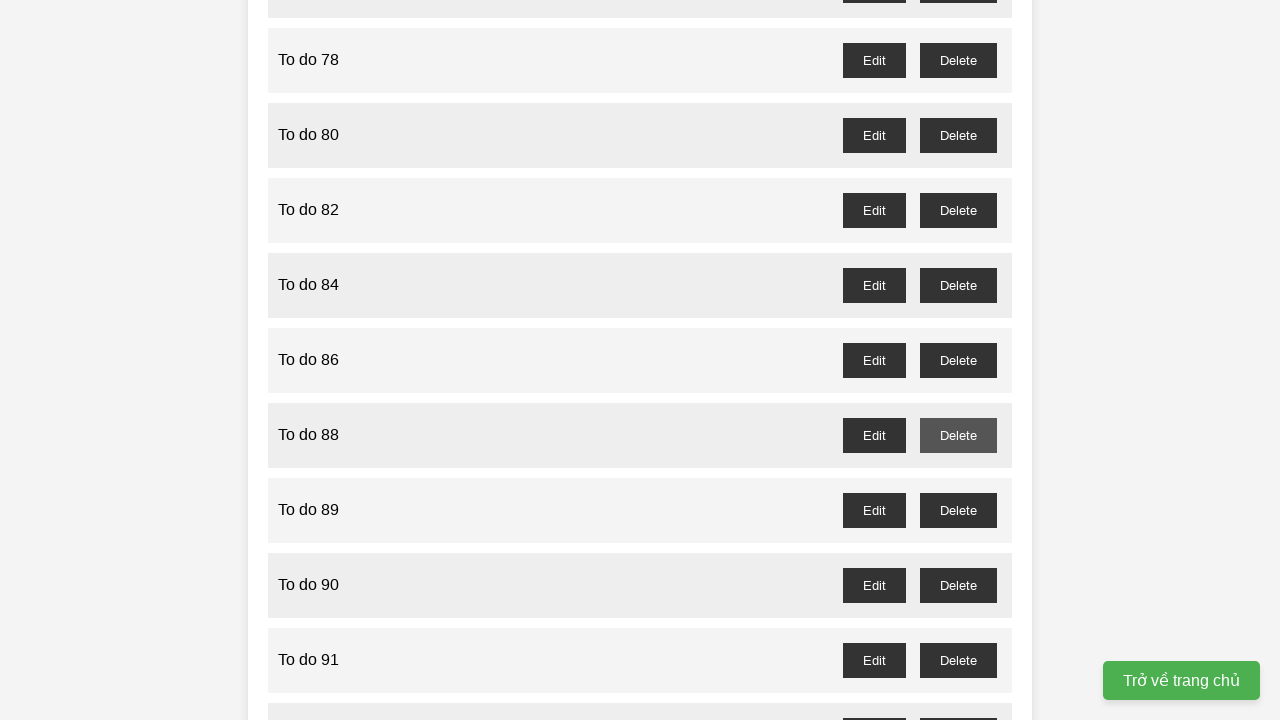

Waited 100ms for task 87 deletion to complete
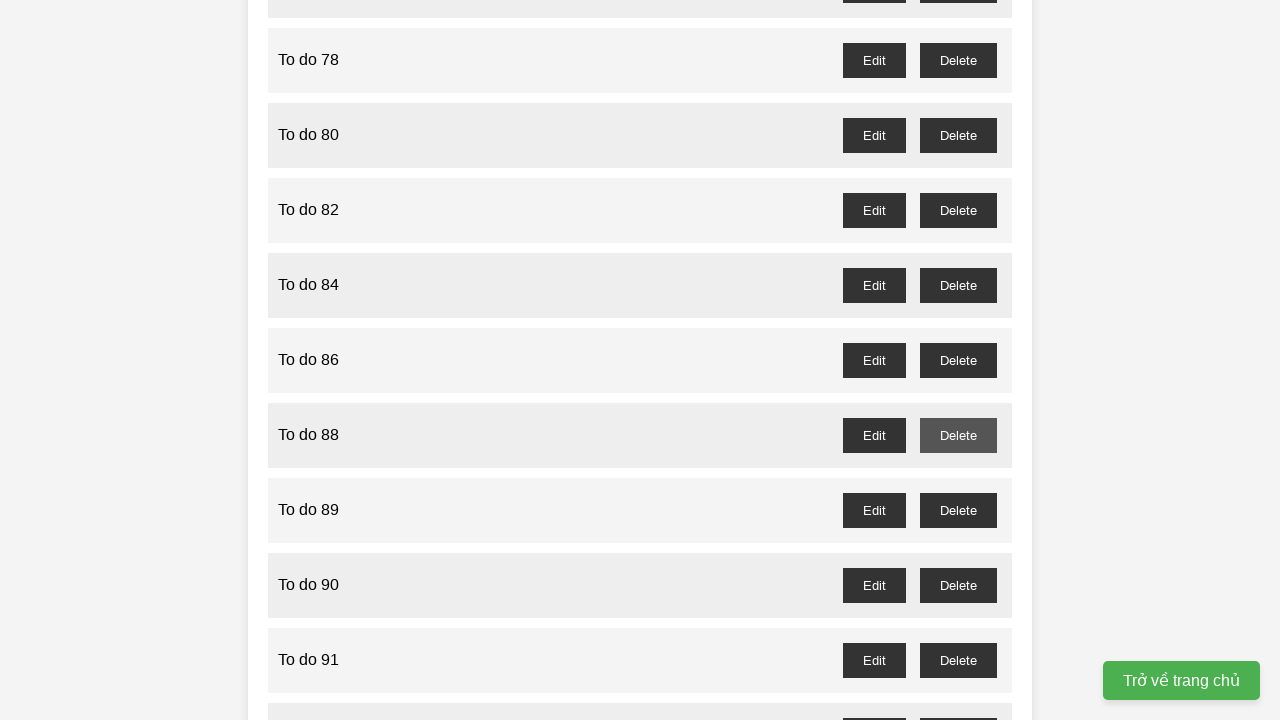

Clicked delete button for task 89 at (958, 510) on //button[@id="to-do-89-delete"]
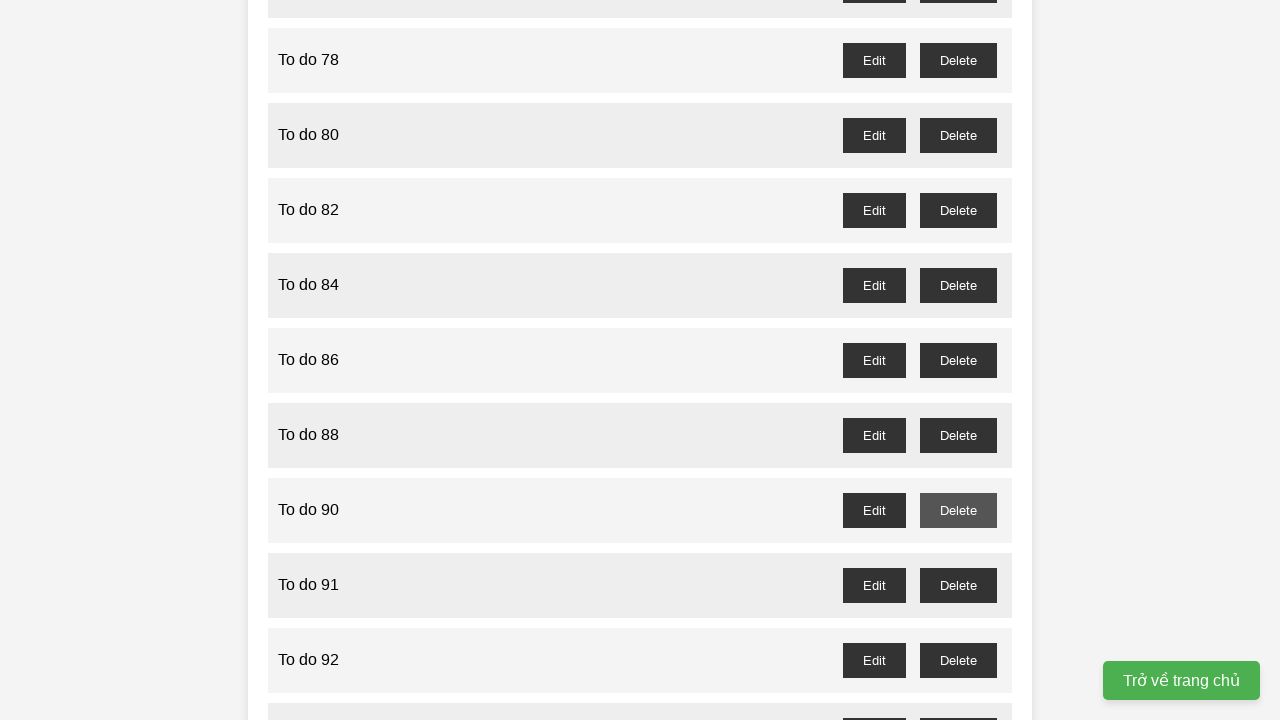

Waited 100ms for task 89 deletion to complete
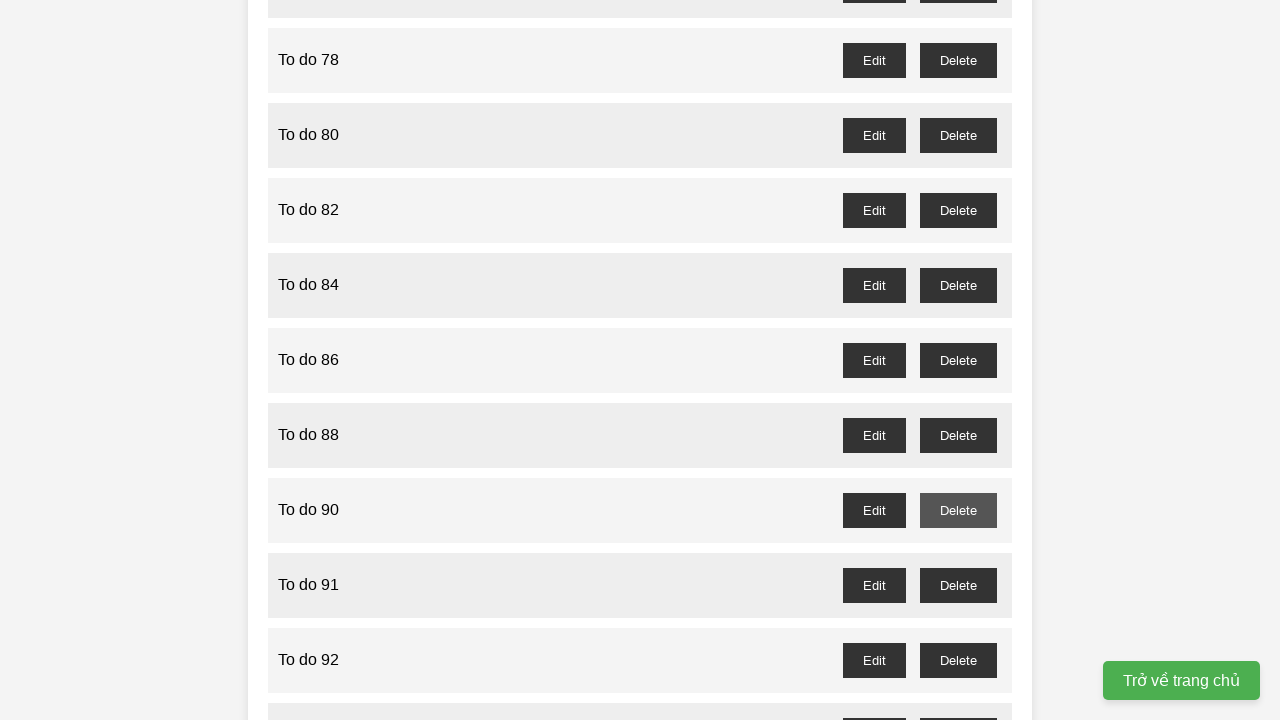

Clicked delete button for task 91 at (958, 585) on //button[@id="to-do-91-delete"]
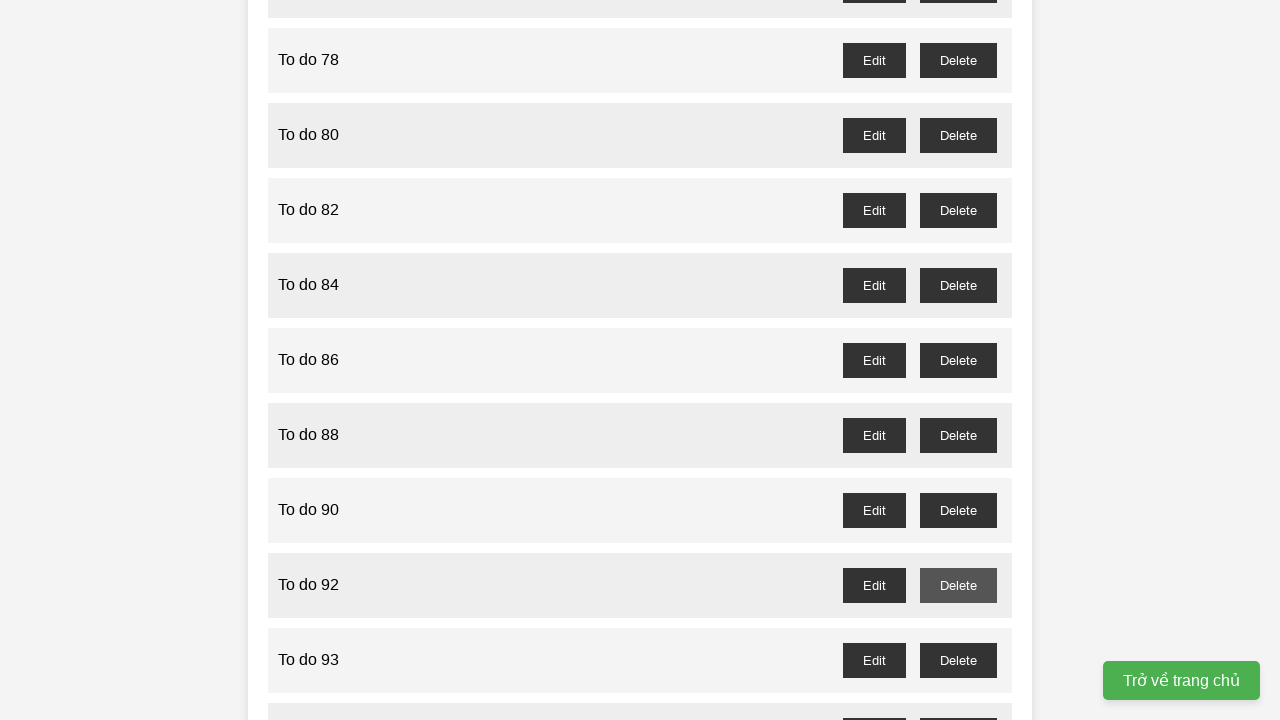

Waited 100ms for task 91 deletion to complete
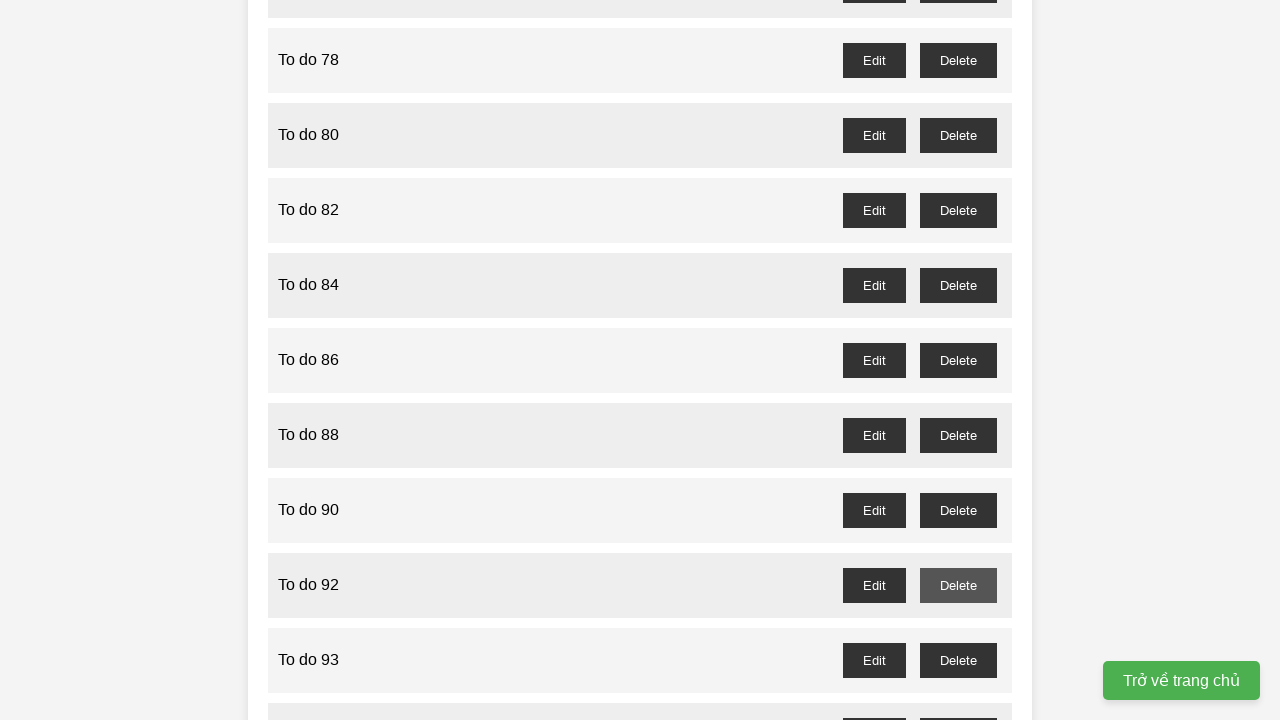

Clicked delete button for task 93 at (958, 660) on //button[@id="to-do-93-delete"]
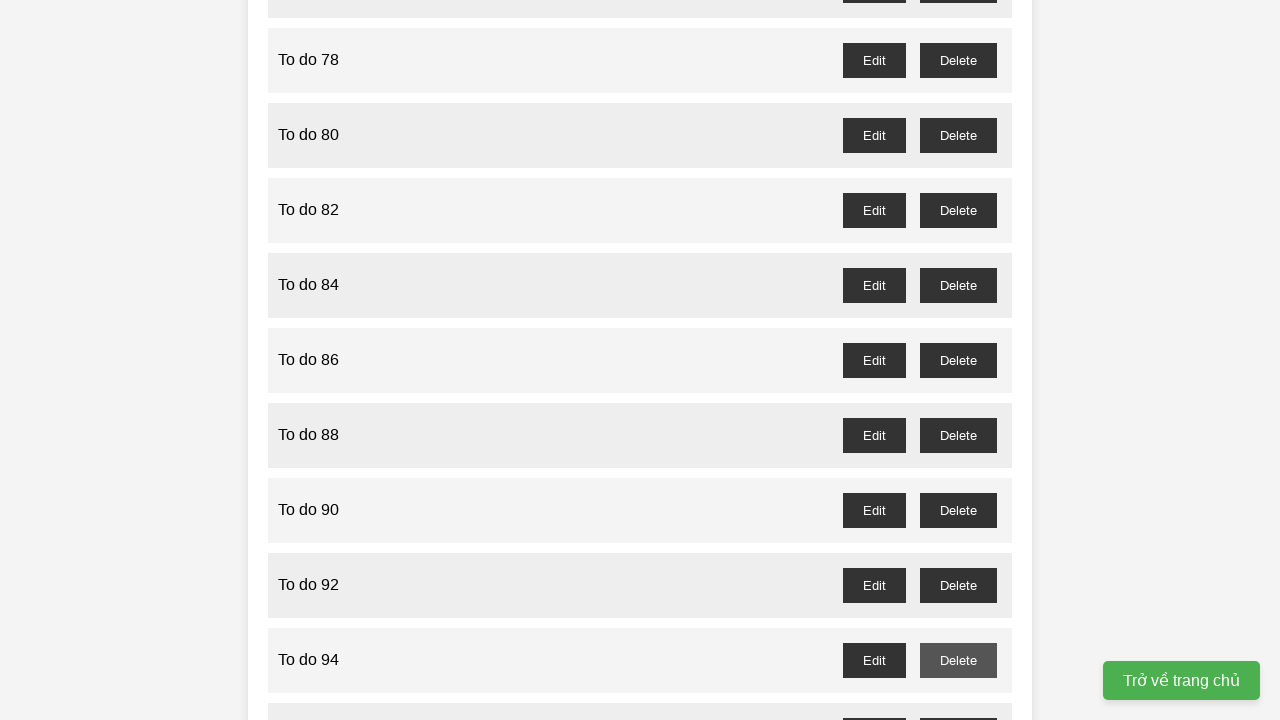

Waited 100ms for task 93 deletion to complete
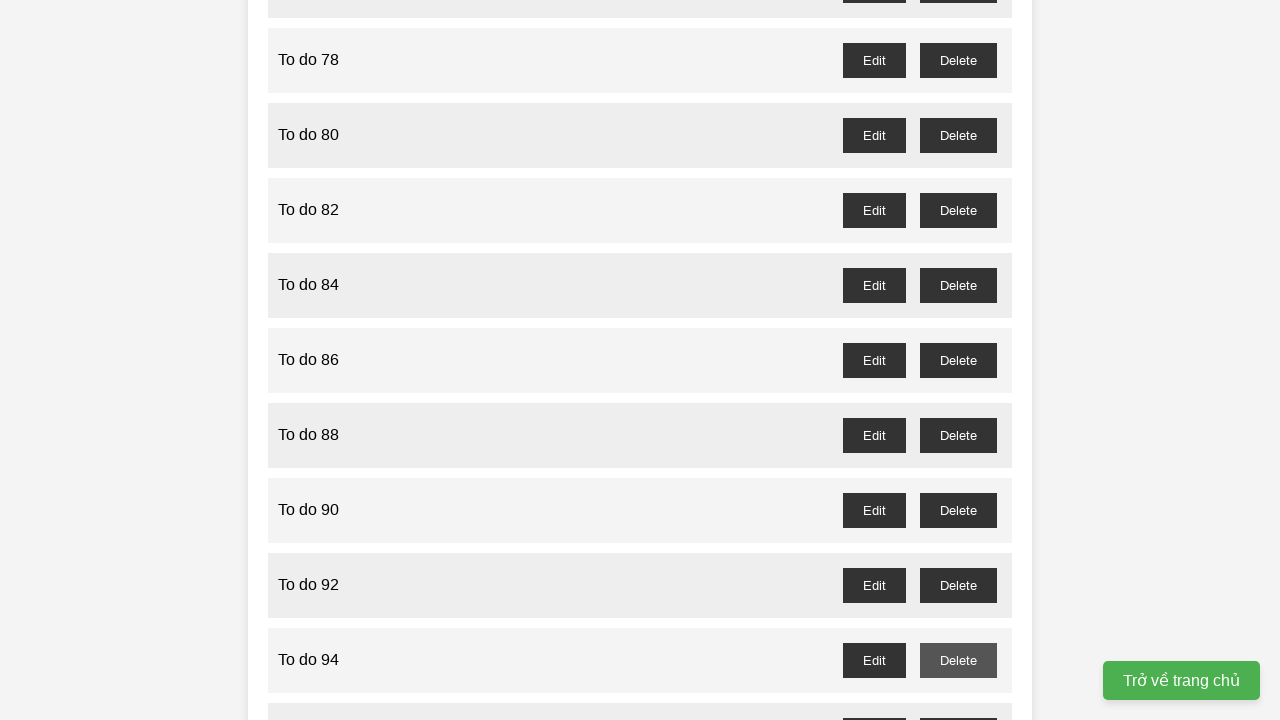

Clicked delete button for task 95 at (958, 703) on //button[@id="to-do-95-delete"]
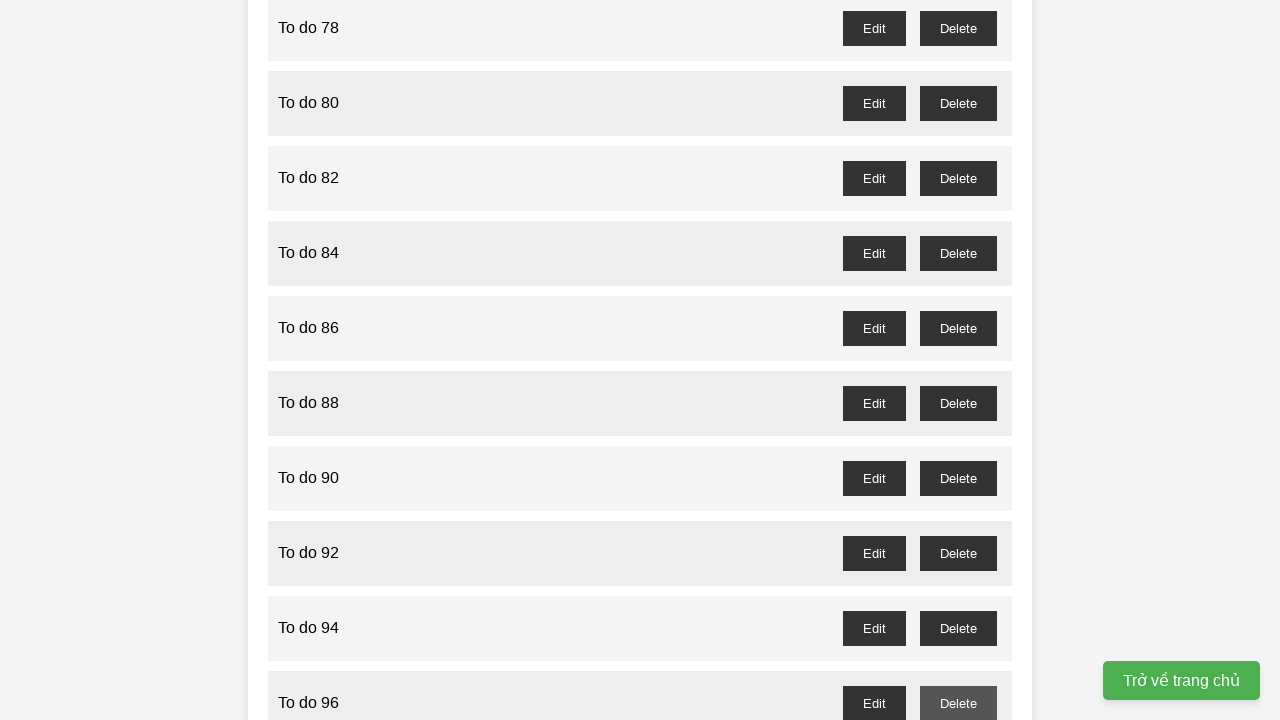

Waited 100ms for task 95 deletion to complete
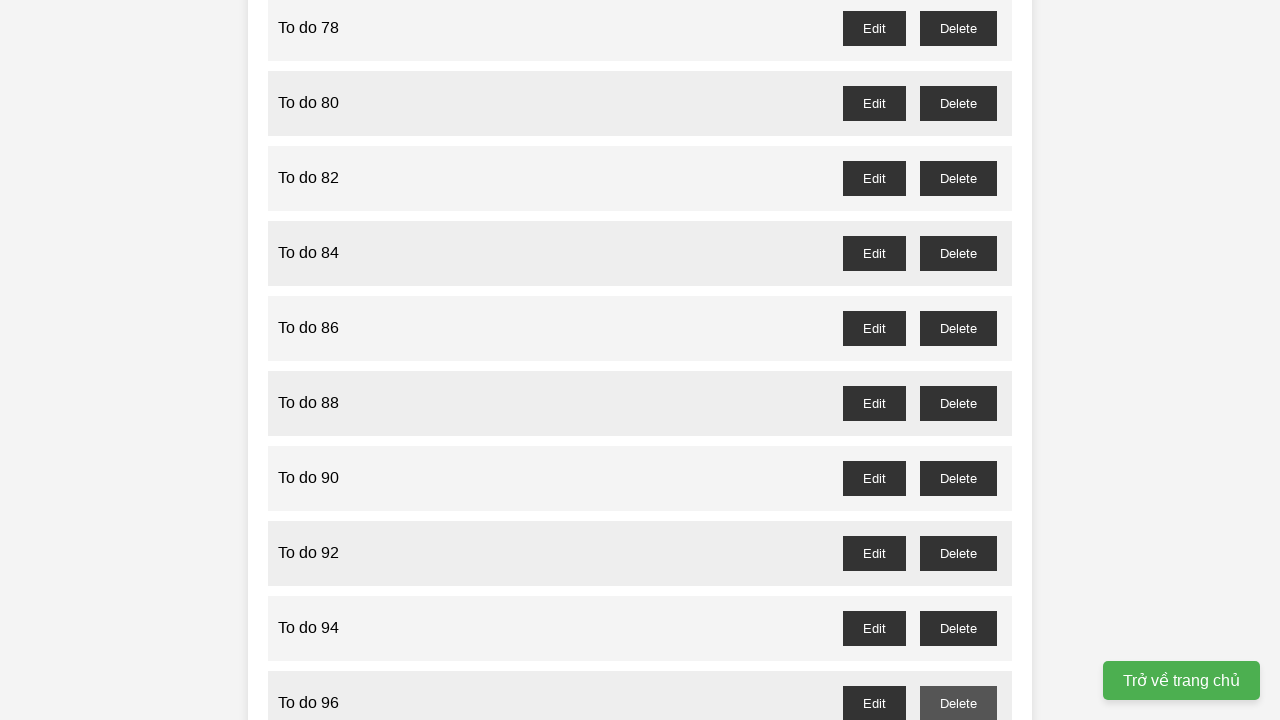

Clicked delete button for task 97 at (958, 406) on //button[@id="to-do-97-delete"]
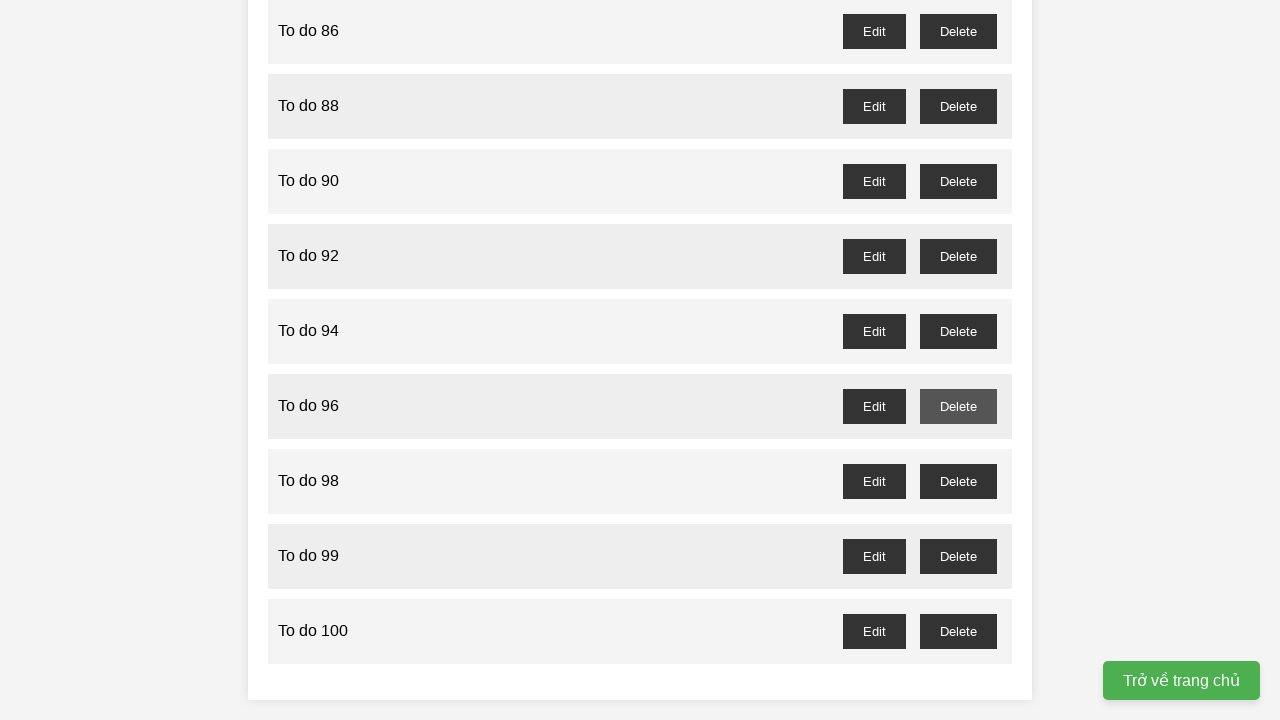

Waited 100ms for task 97 deletion to complete
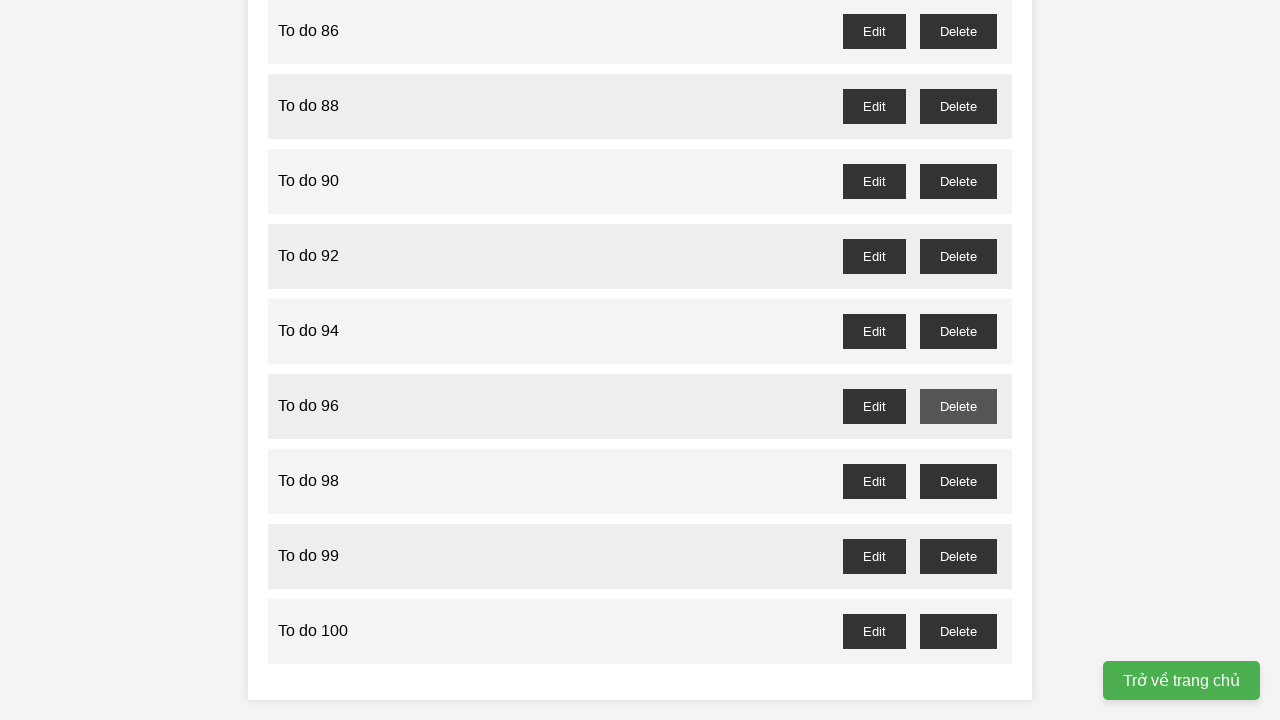

Clicked delete button for task 99 at (958, 556) on //button[@id="to-do-99-delete"]
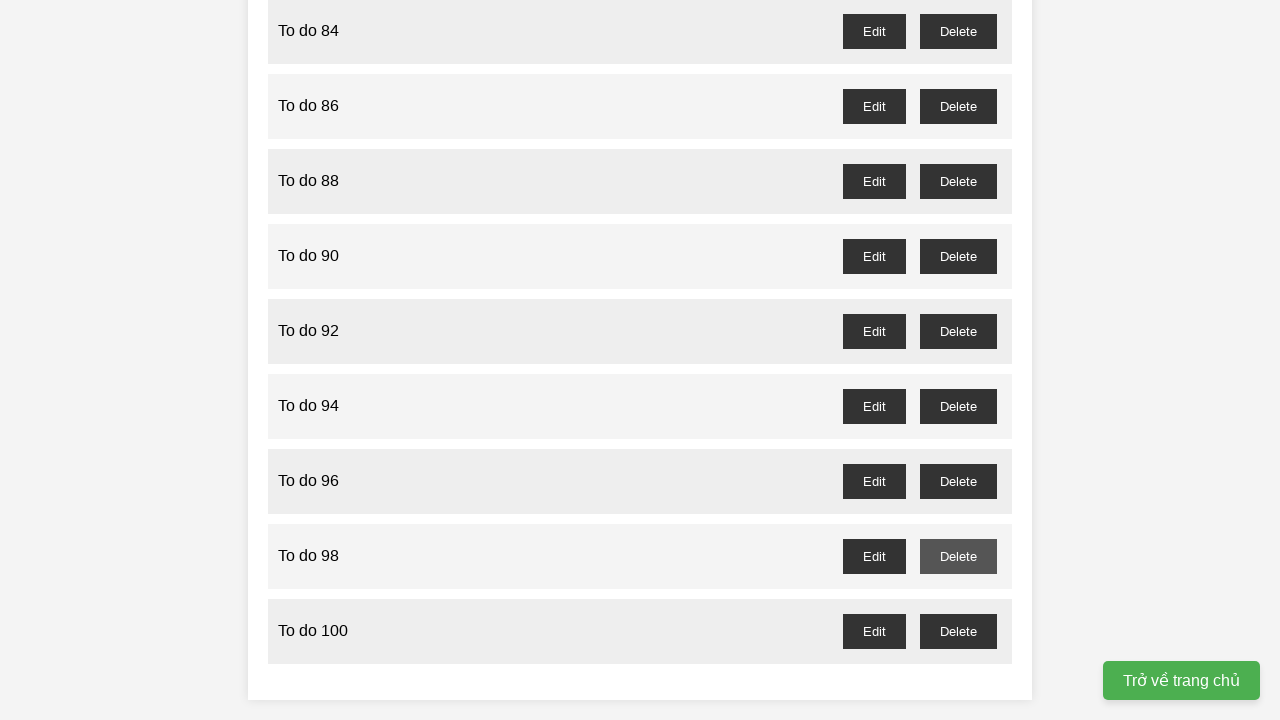

Waited 100ms for task 99 deletion to complete
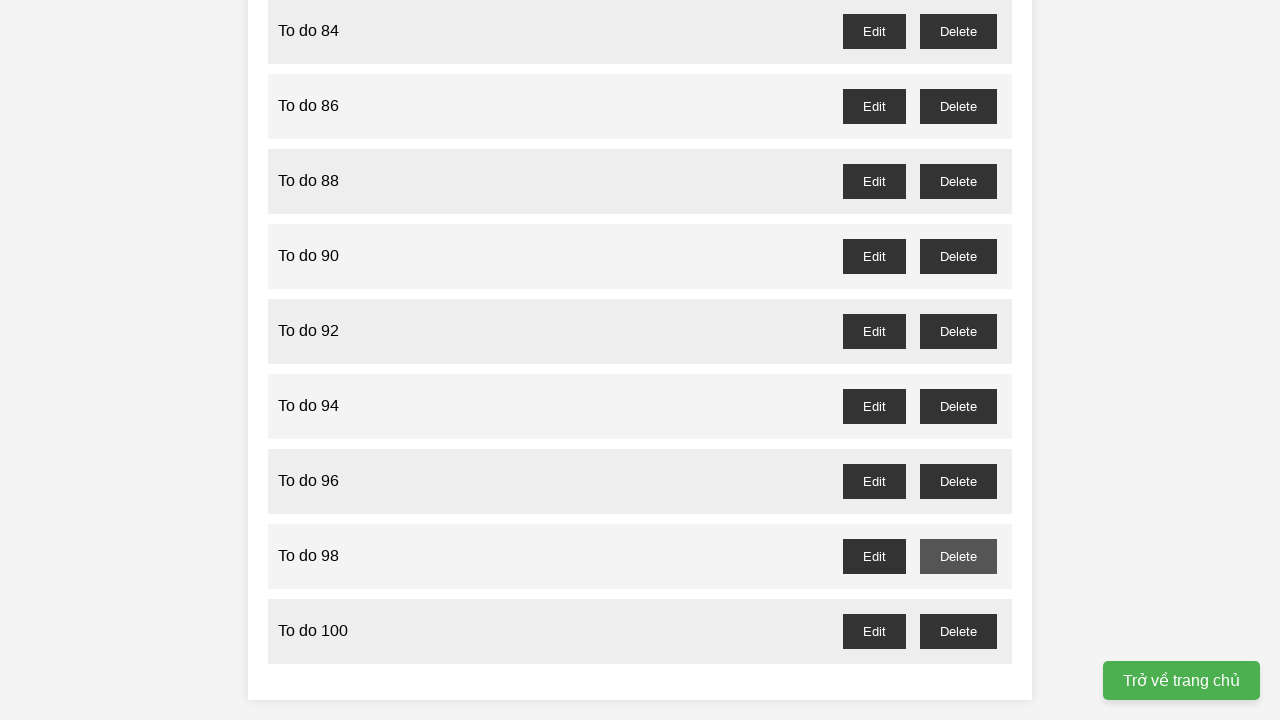

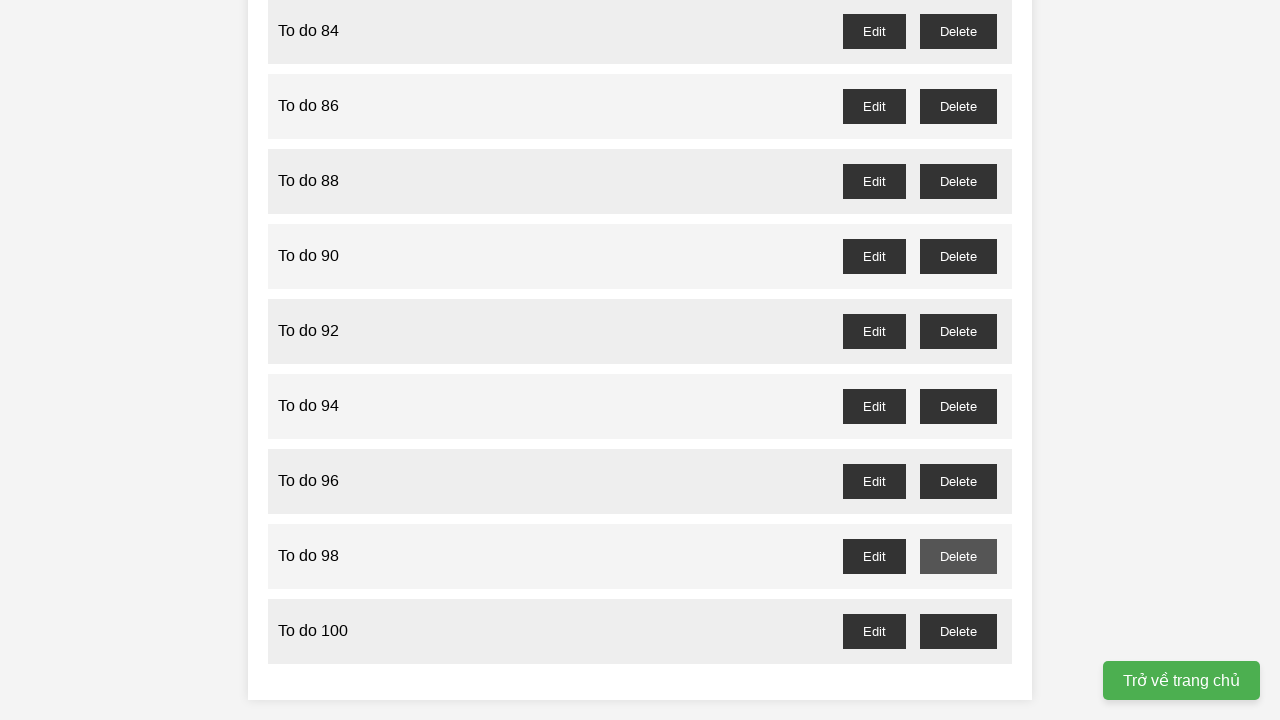